Navigates to the world clock page and iterates through all rows and columns of the time zone table to verify the table structure and content are accessible

Starting URL: https://www.timeanddate.com/worldclock/

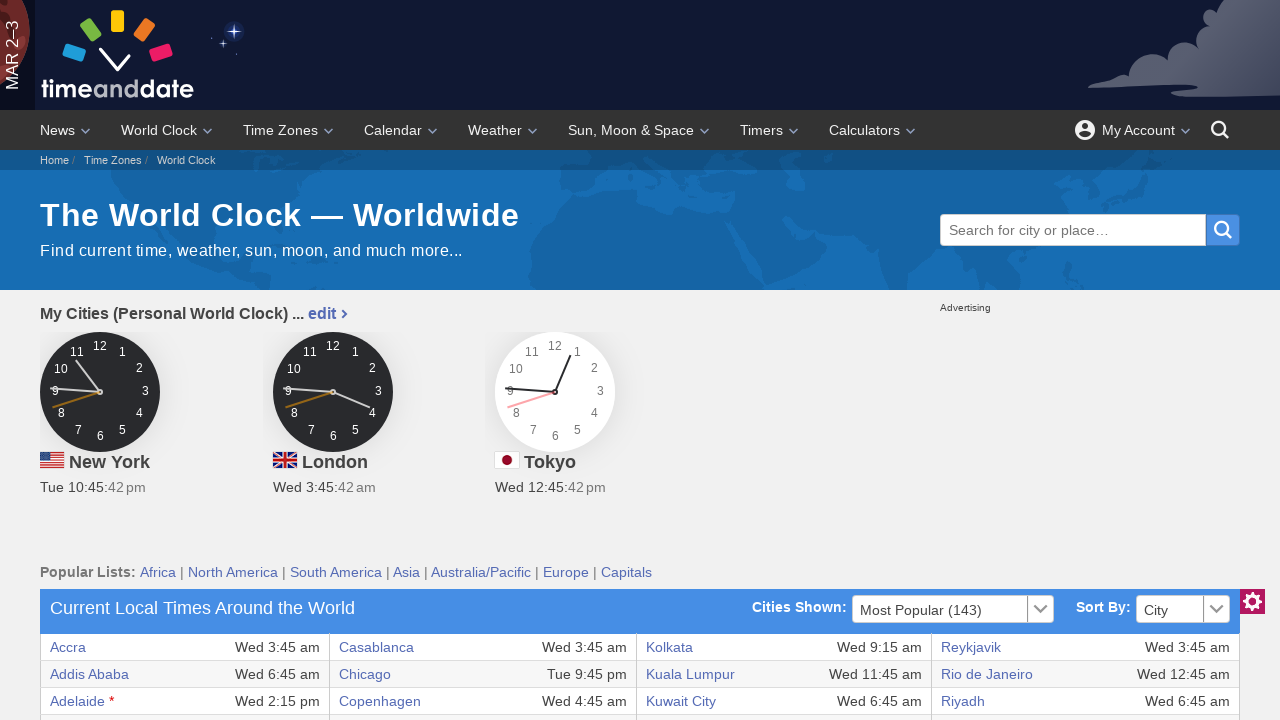

World clock table loaded successfully
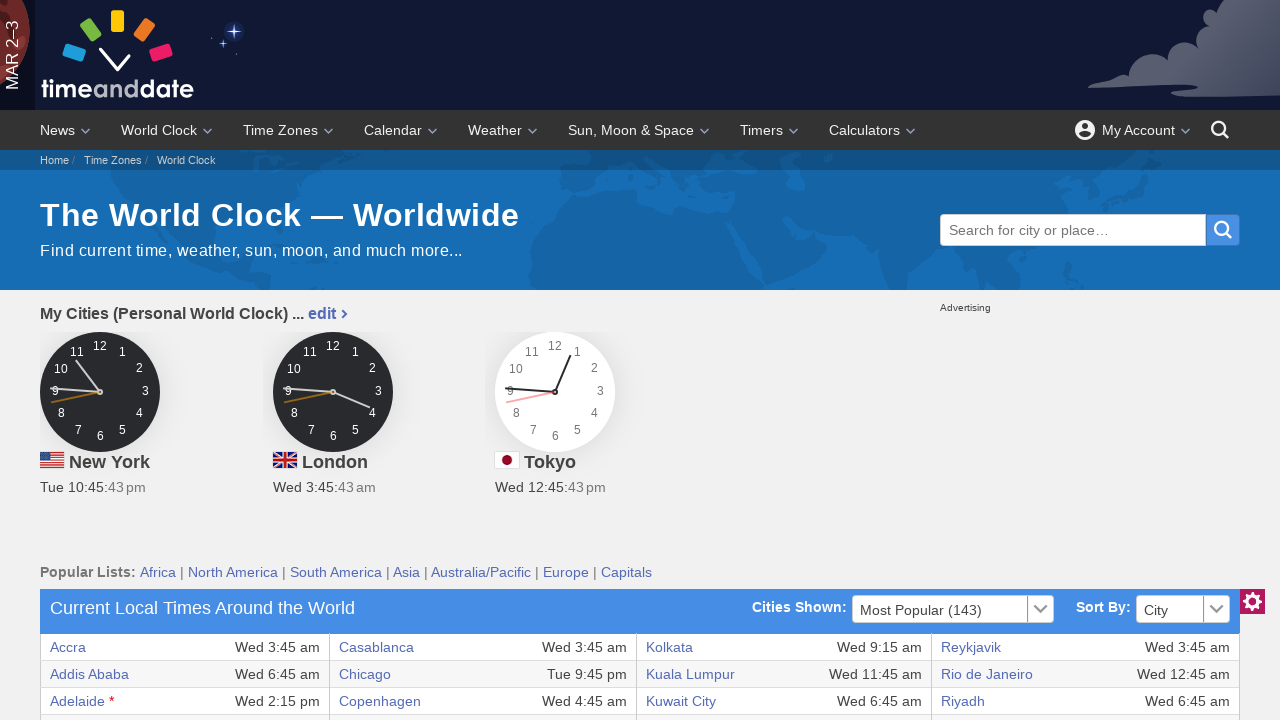

Retrieved all rows from the time zone table
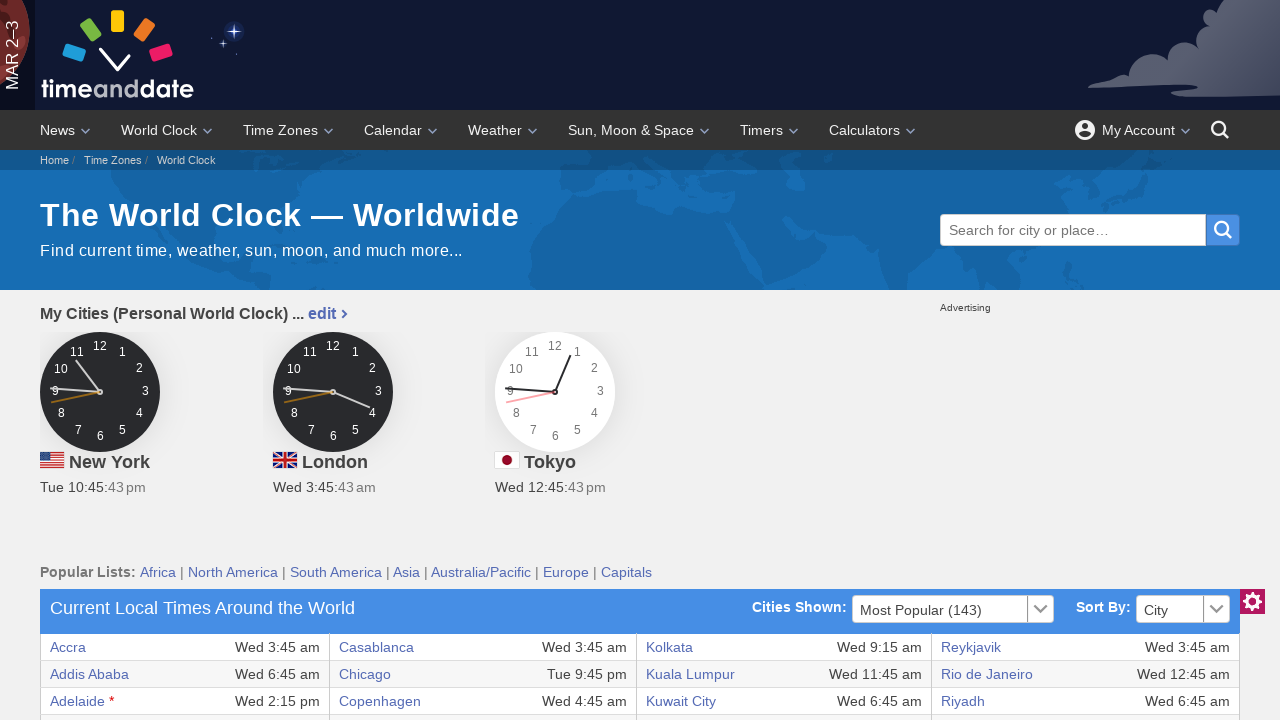

Retrieved 8 columns from table row
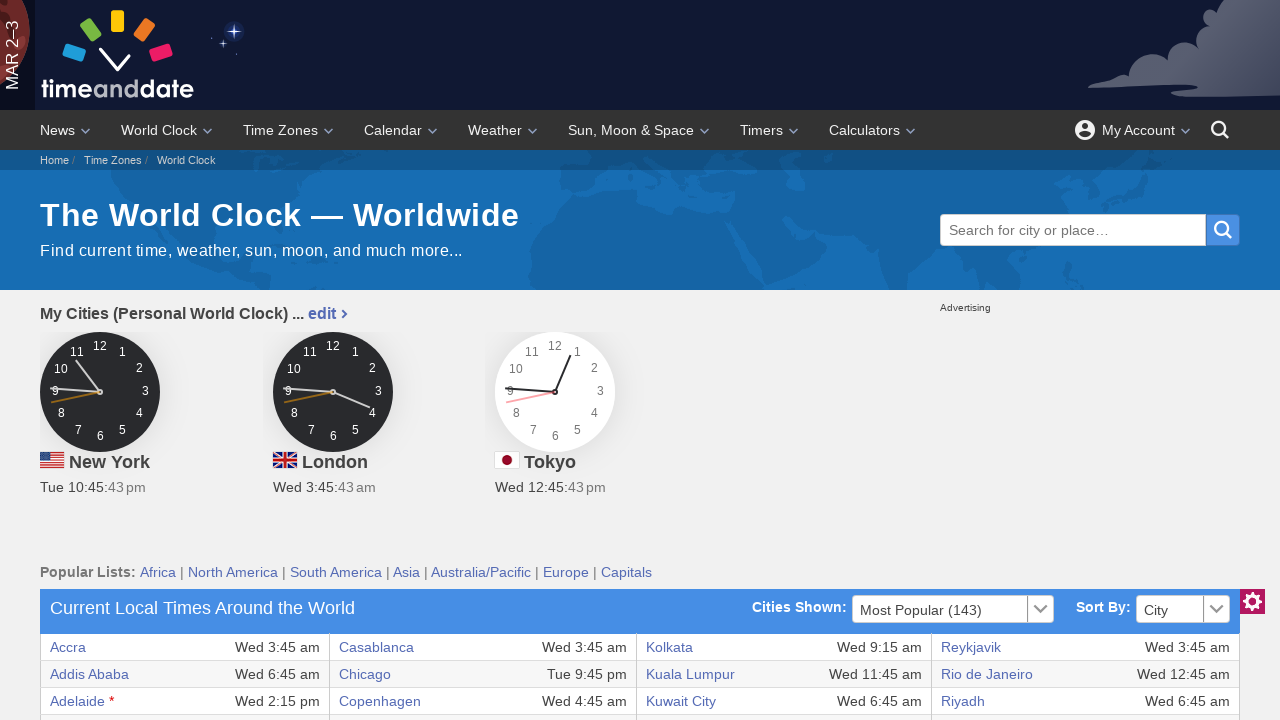

Verified table cell content is accessible
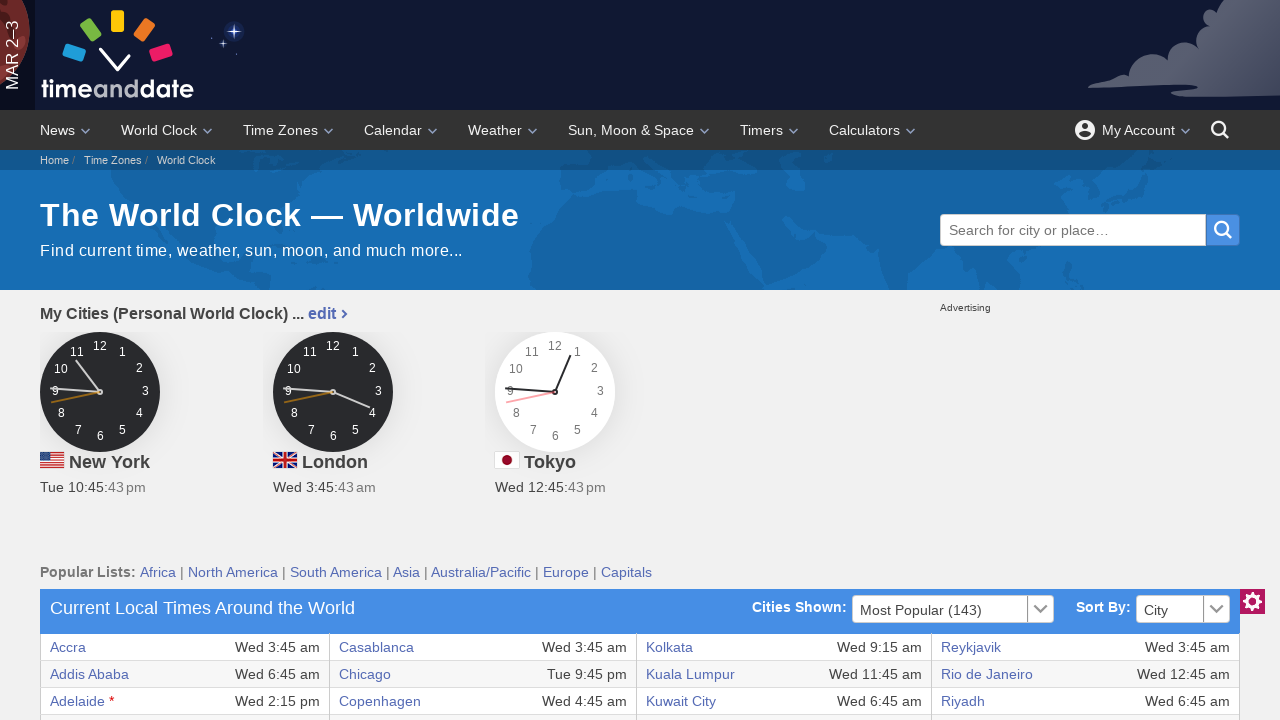

Verified table cell content is accessible
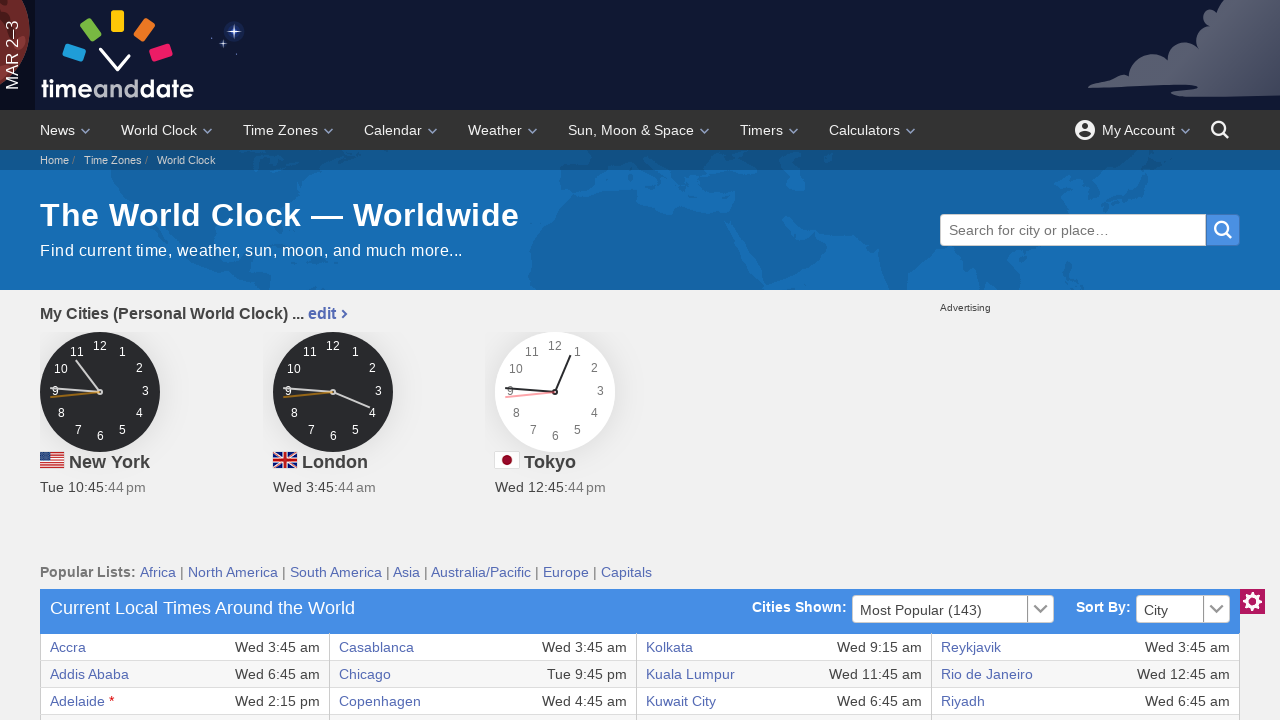

Verified table cell content is accessible
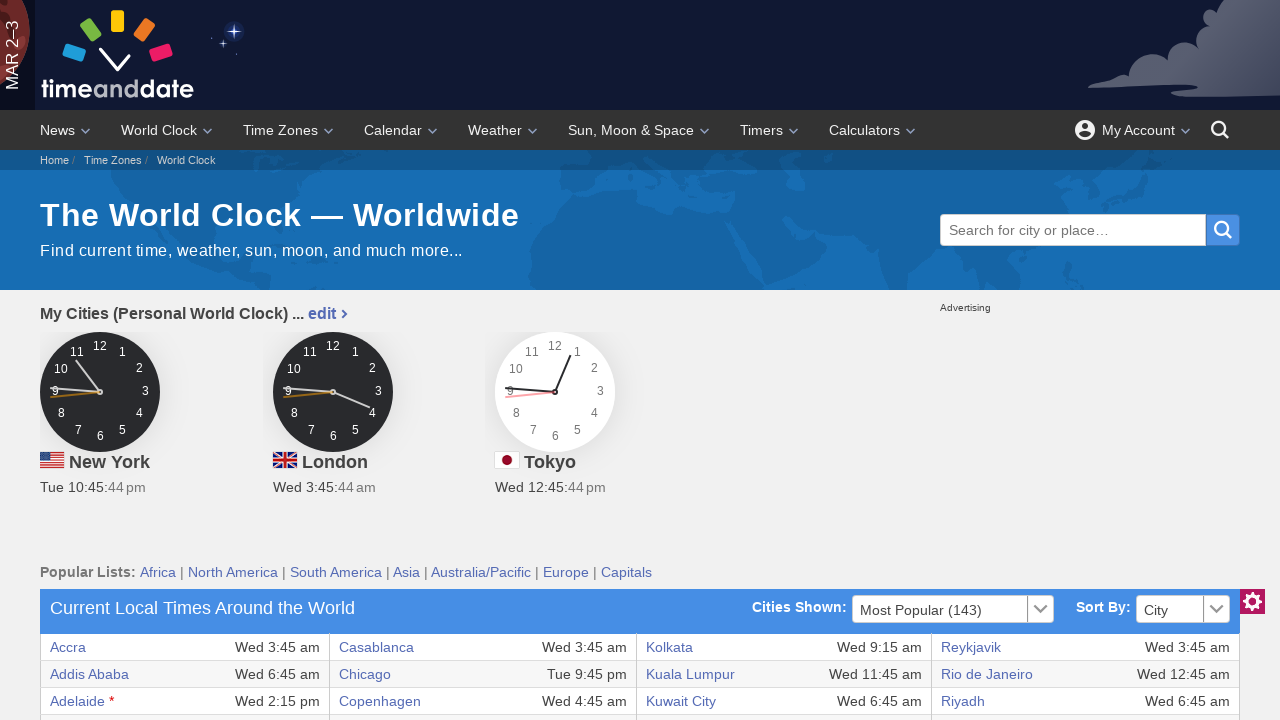

Verified table cell content is accessible
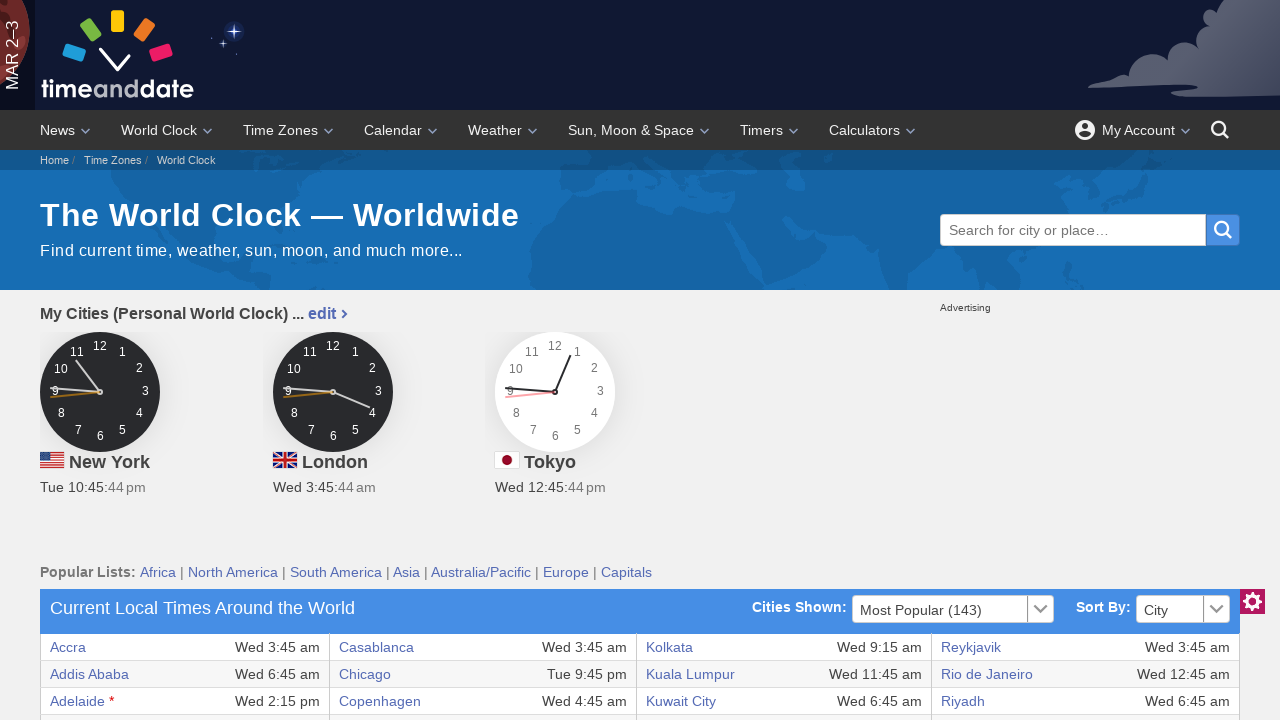

Verified table cell content is accessible
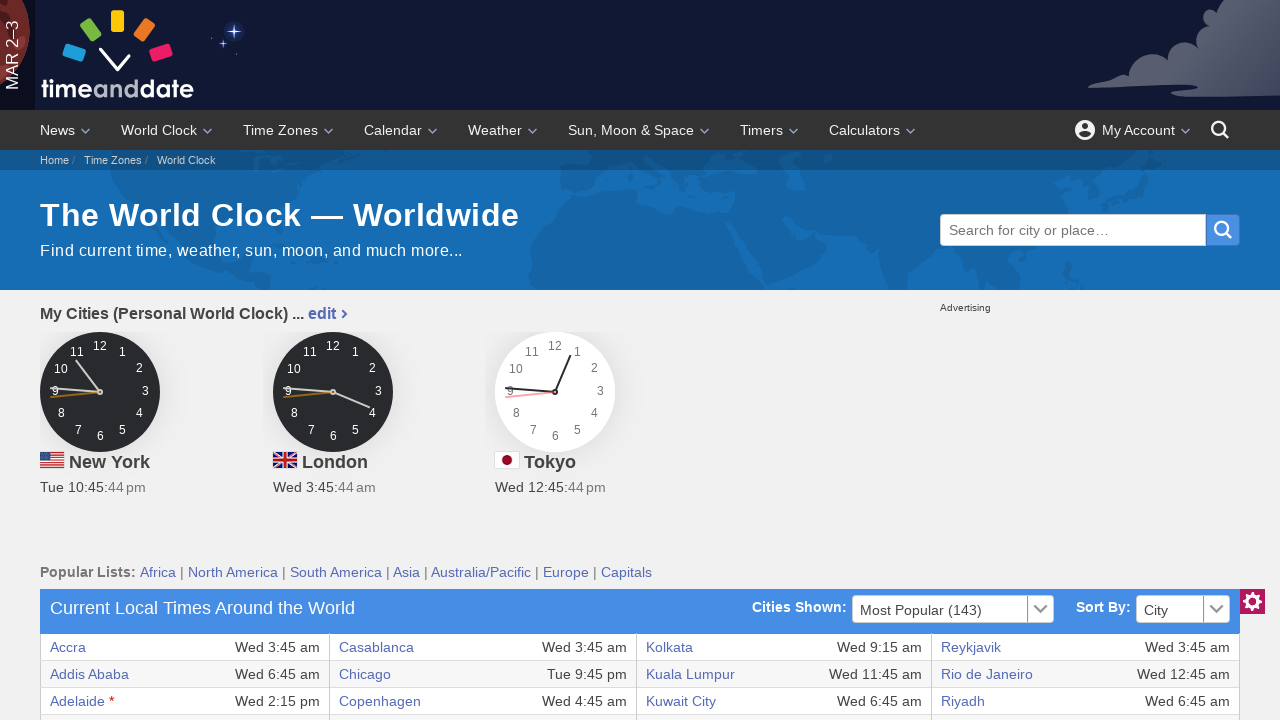

Verified table cell content is accessible
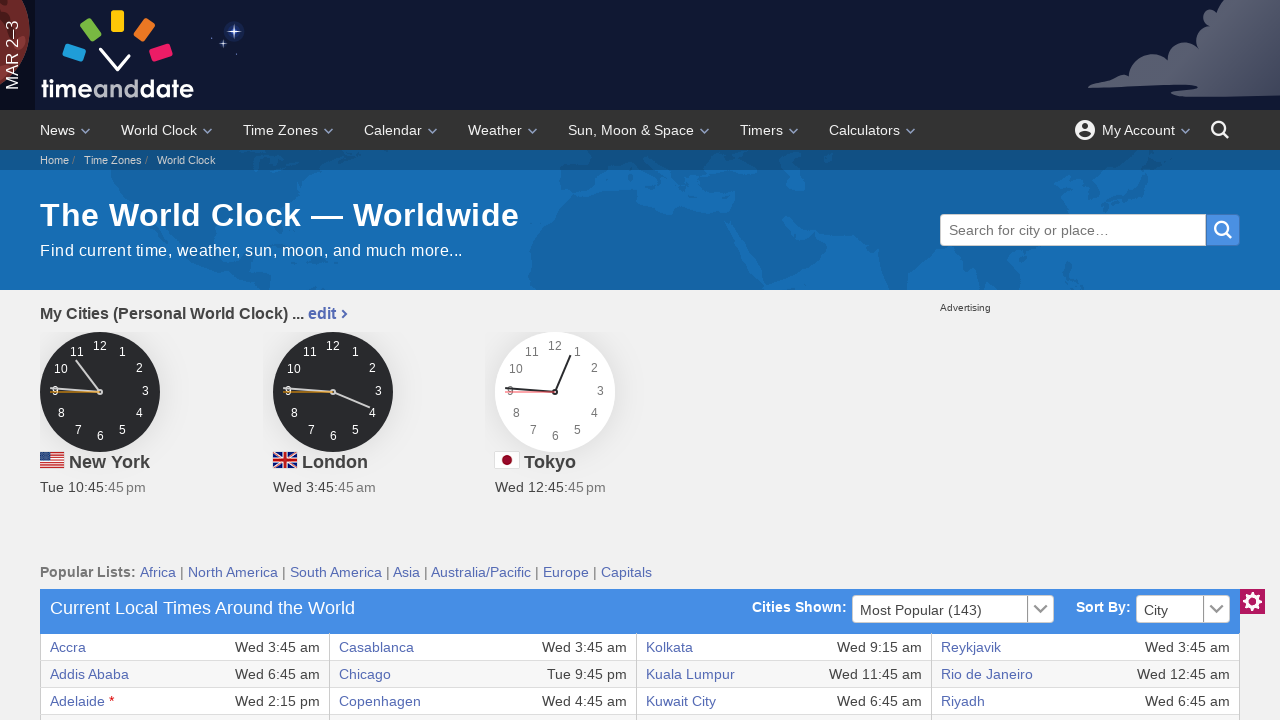

Verified table cell content is accessible
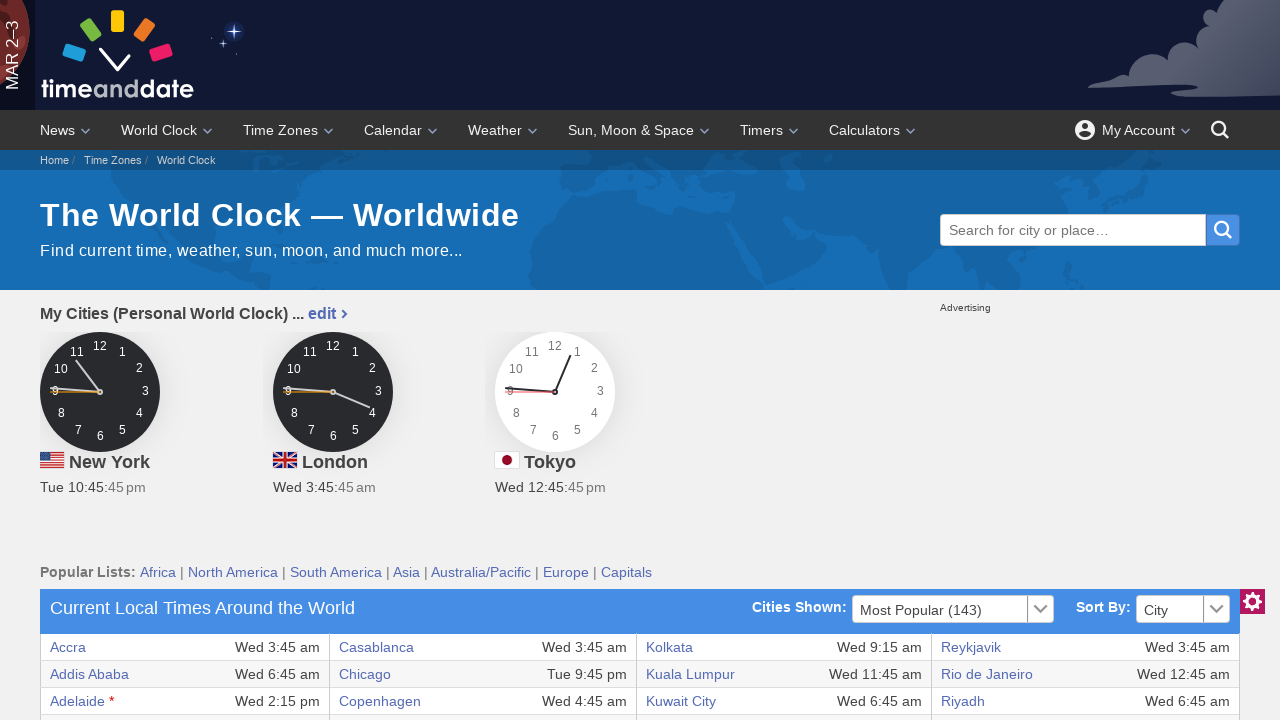

Verified table cell content is accessible
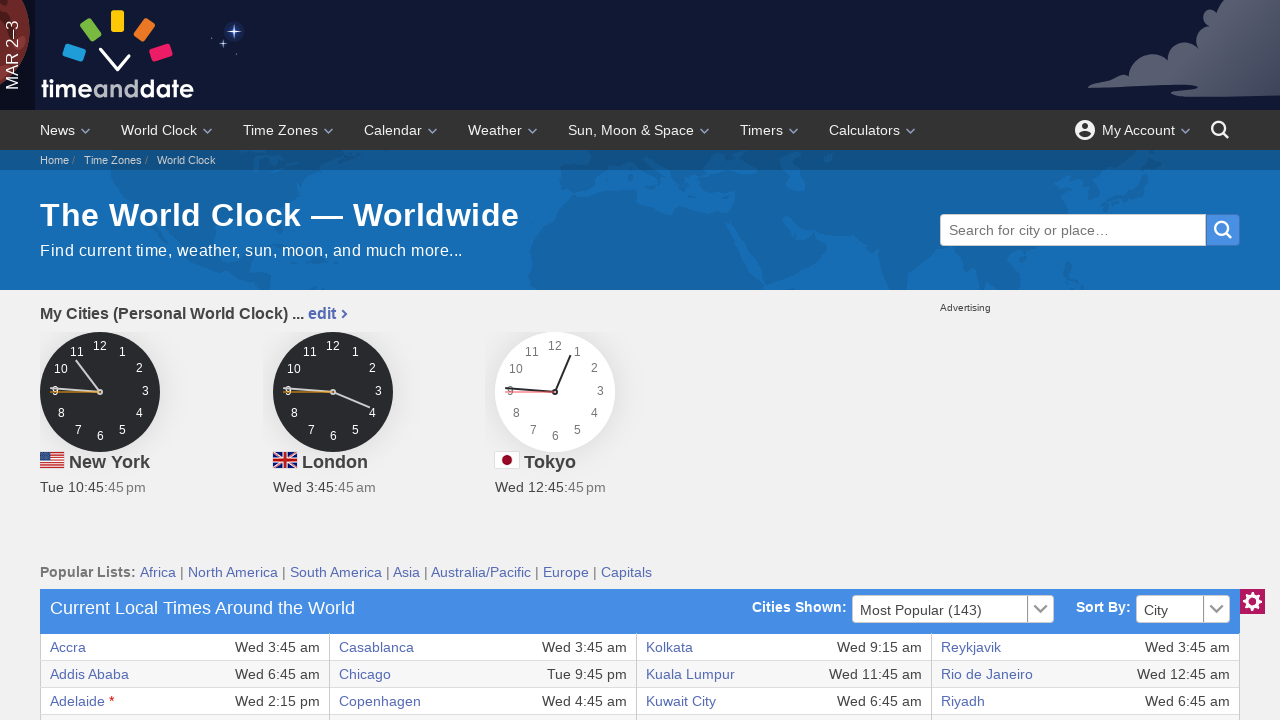

Retrieved 8 columns from table row
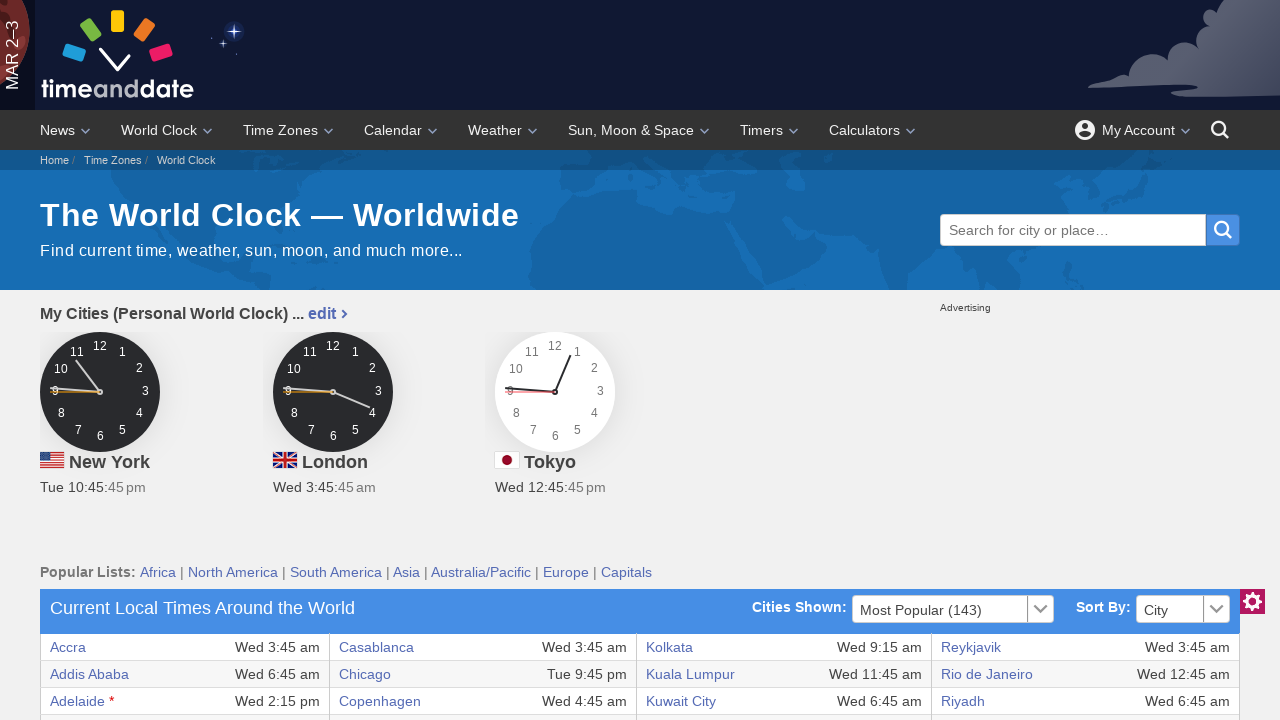

Verified table cell content is accessible
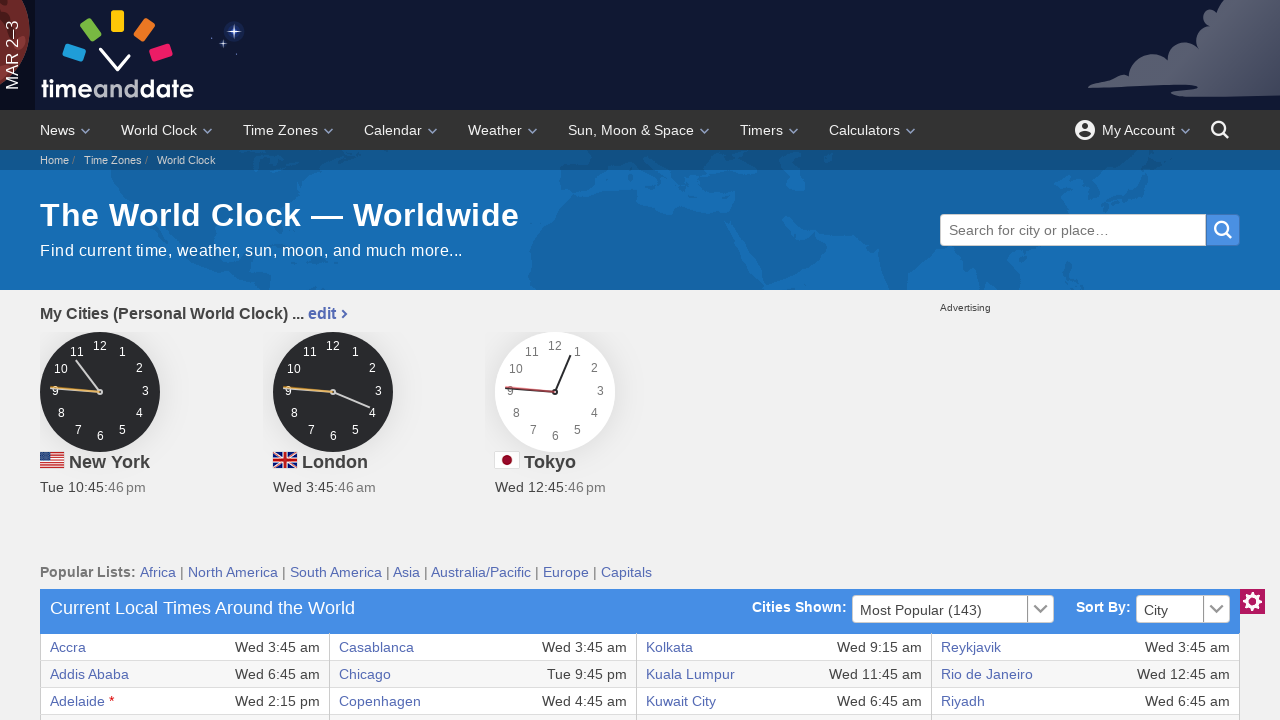

Verified table cell content is accessible
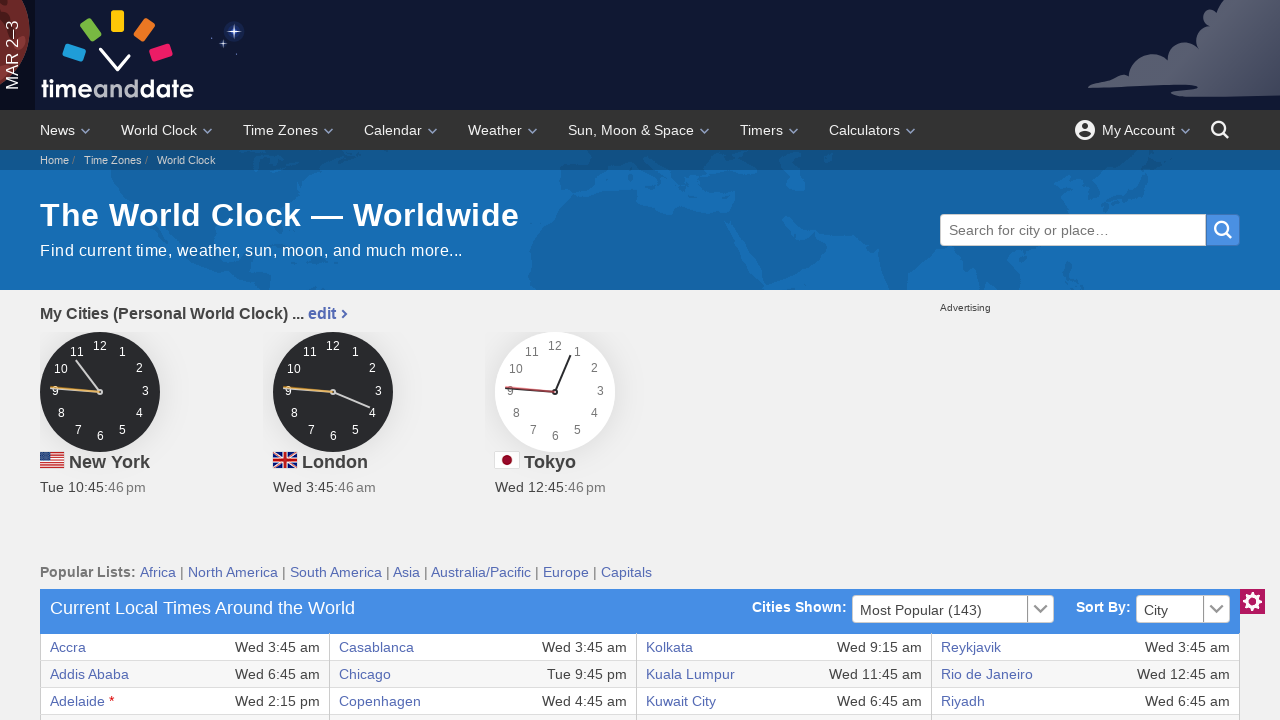

Verified table cell content is accessible
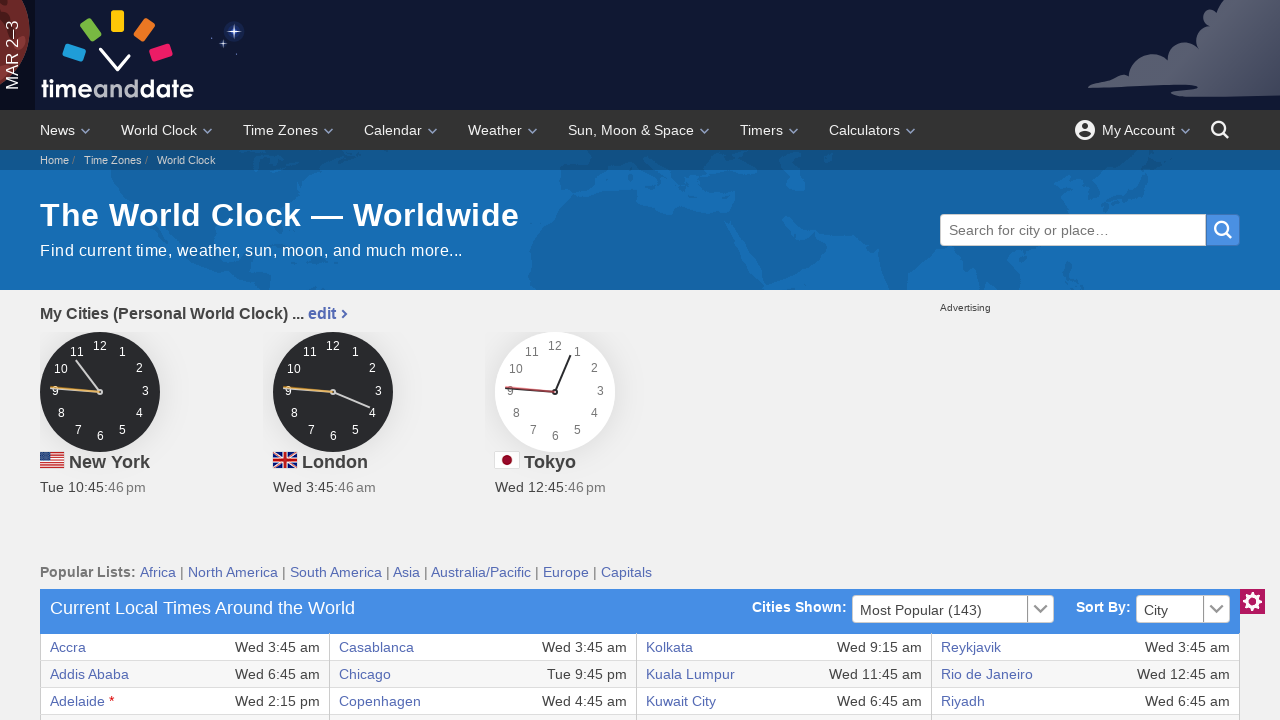

Verified table cell content is accessible
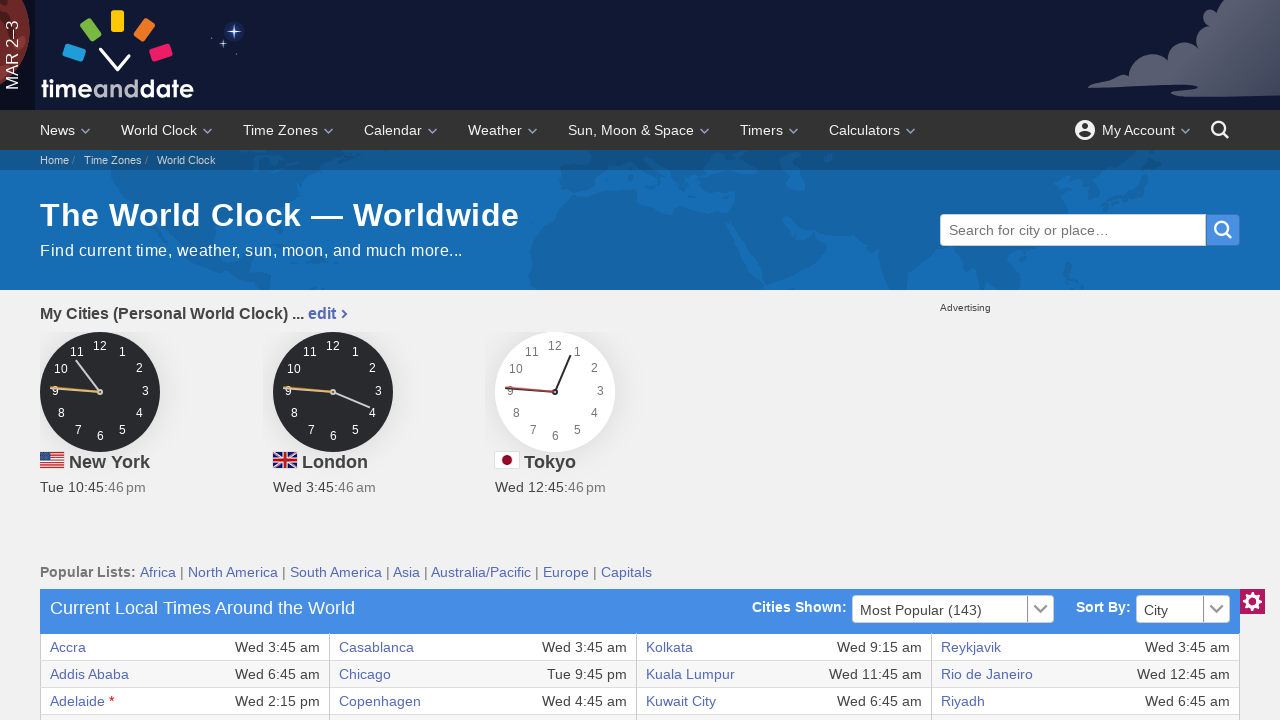

Verified table cell content is accessible
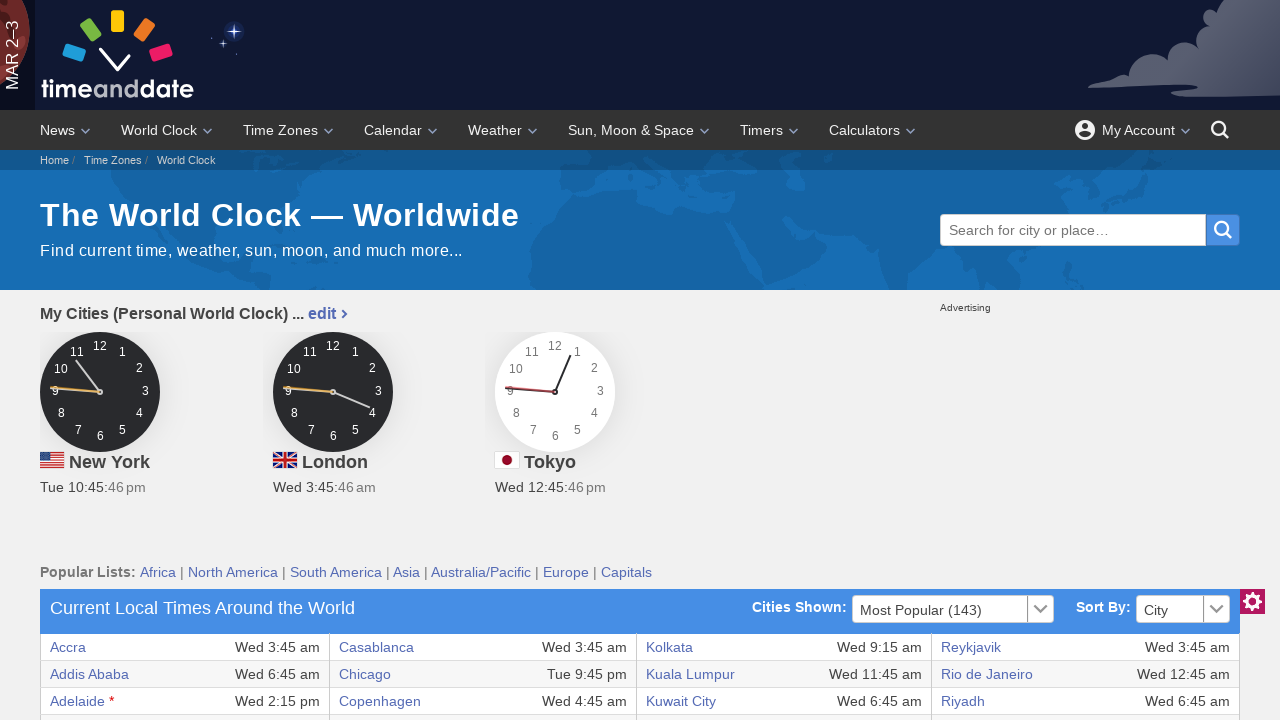

Verified table cell content is accessible
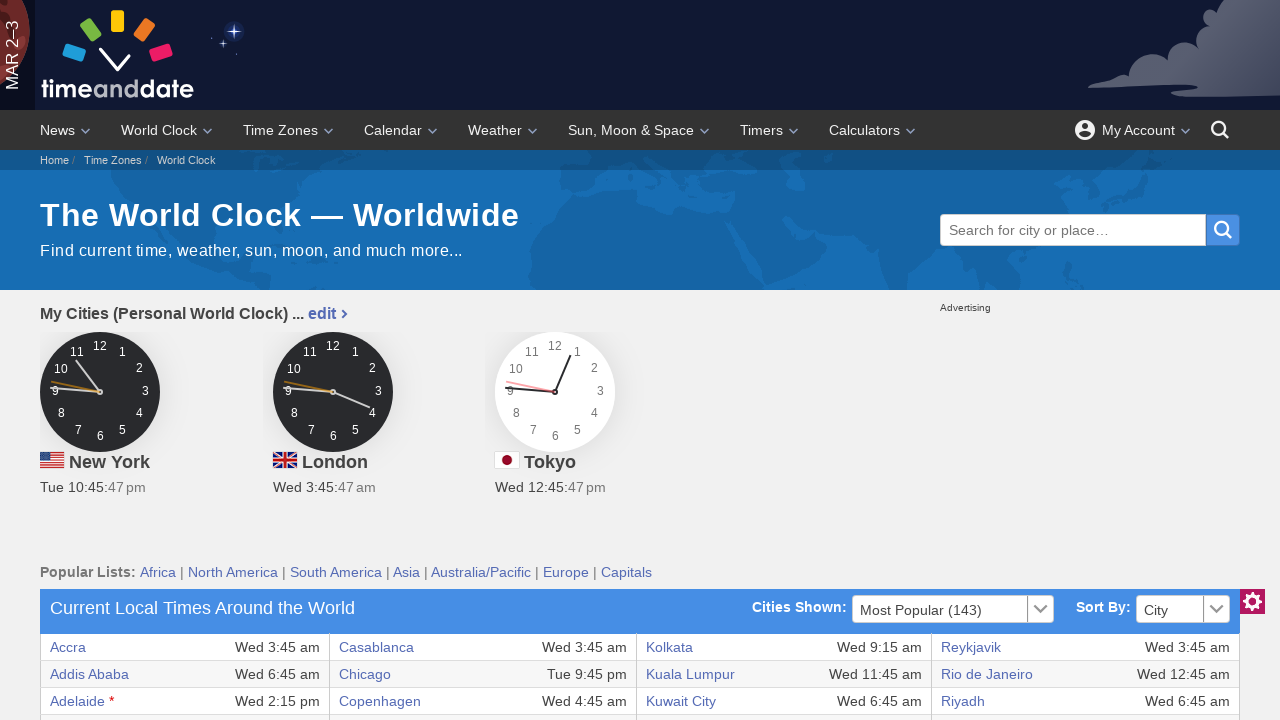

Verified table cell content is accessible
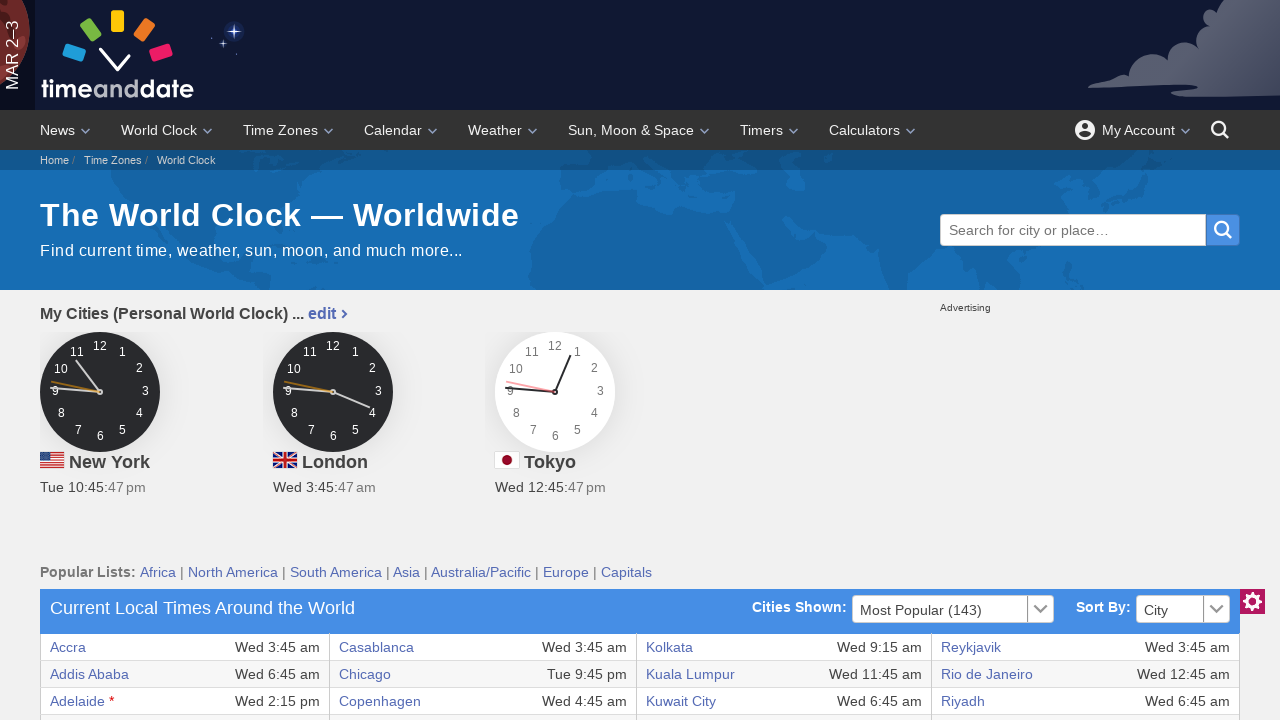

Verified table cell content is accessible
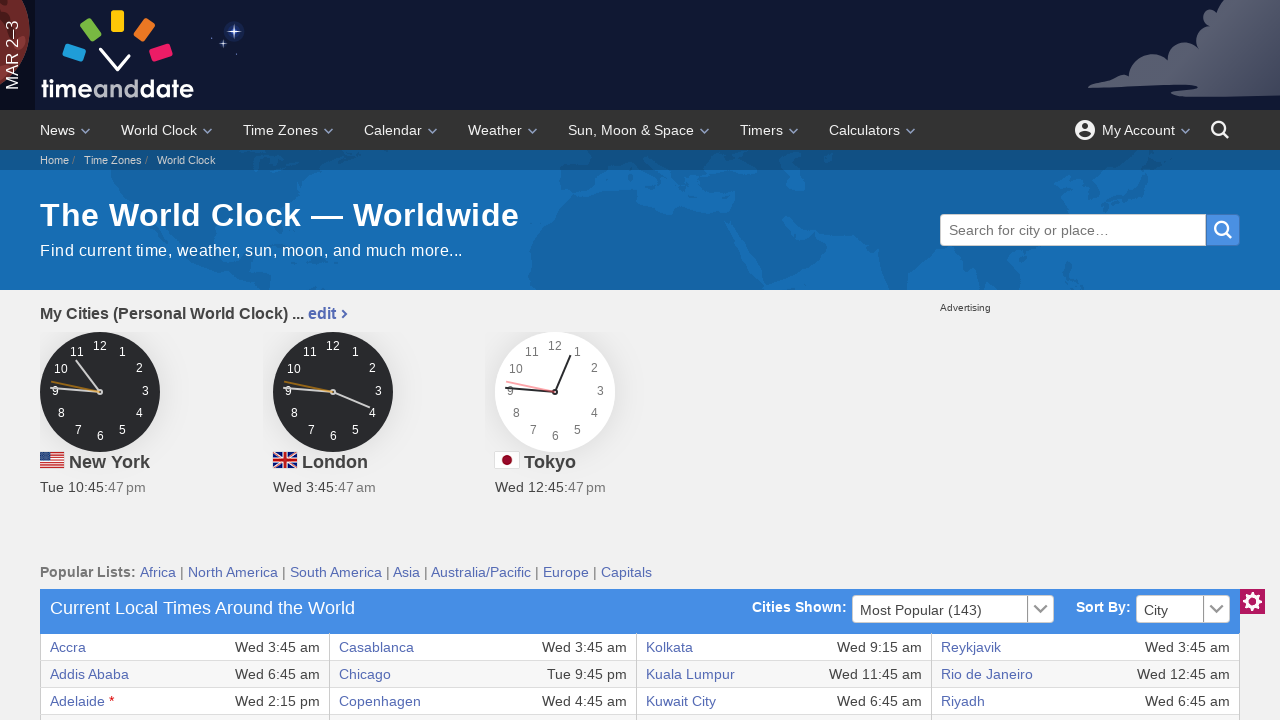

Retrieved 8 columns from table row
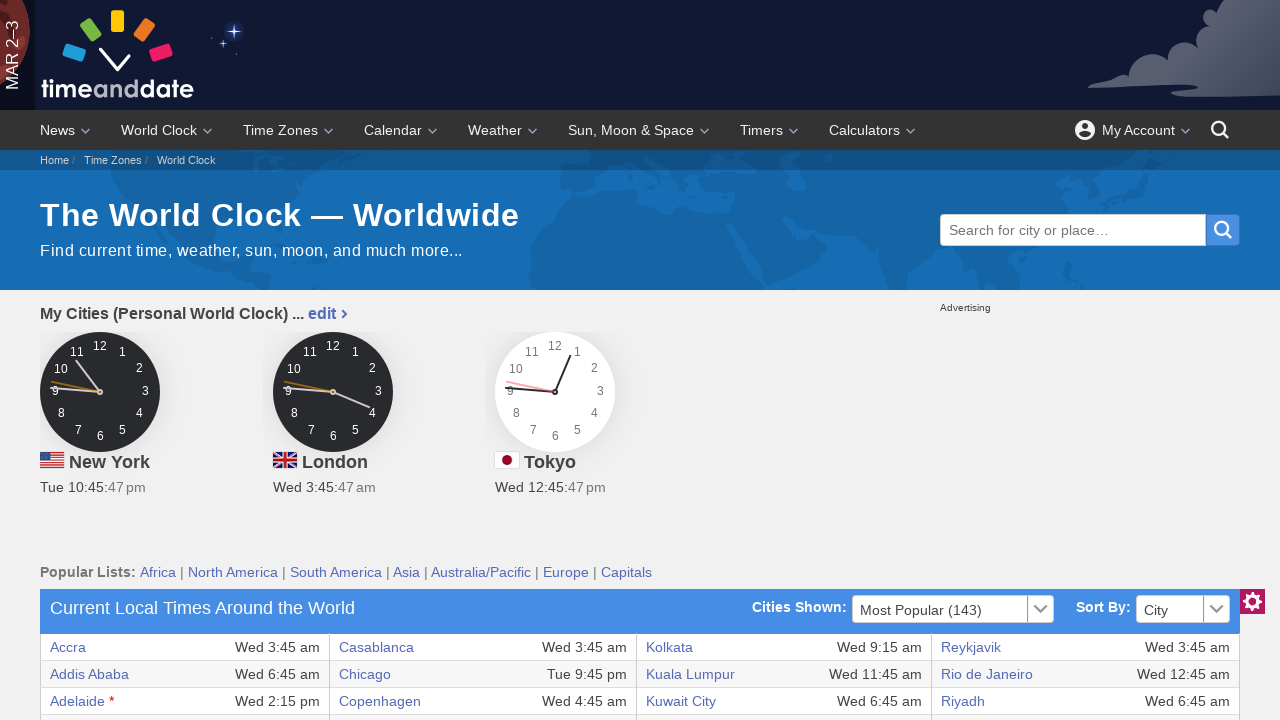

Verified table cell content is accessible
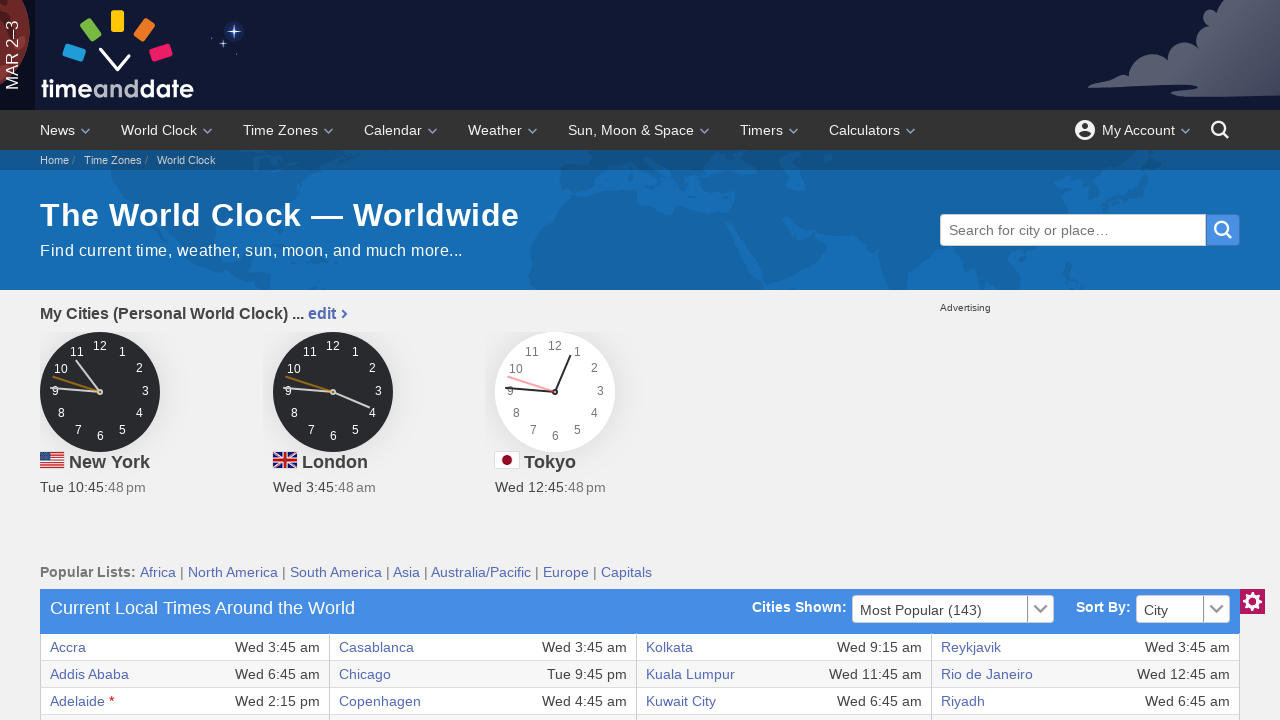

Verified table cell content is accessible
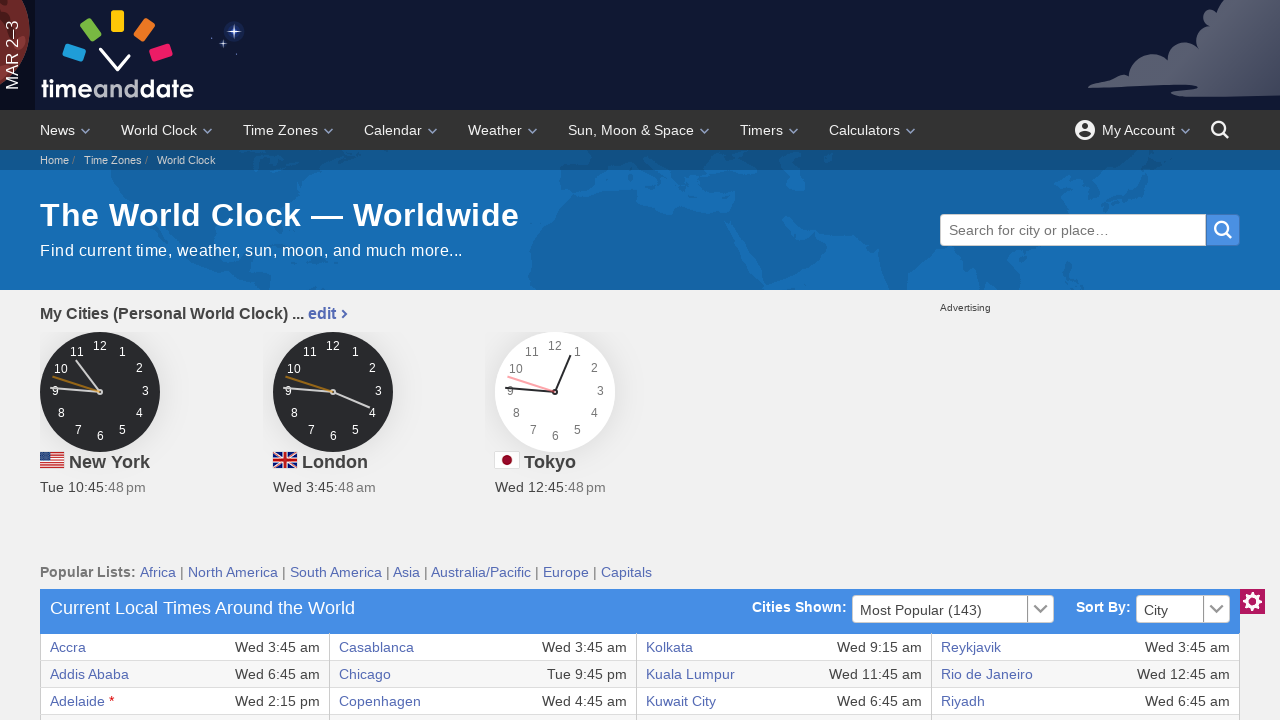

Verified table cell content is accessible
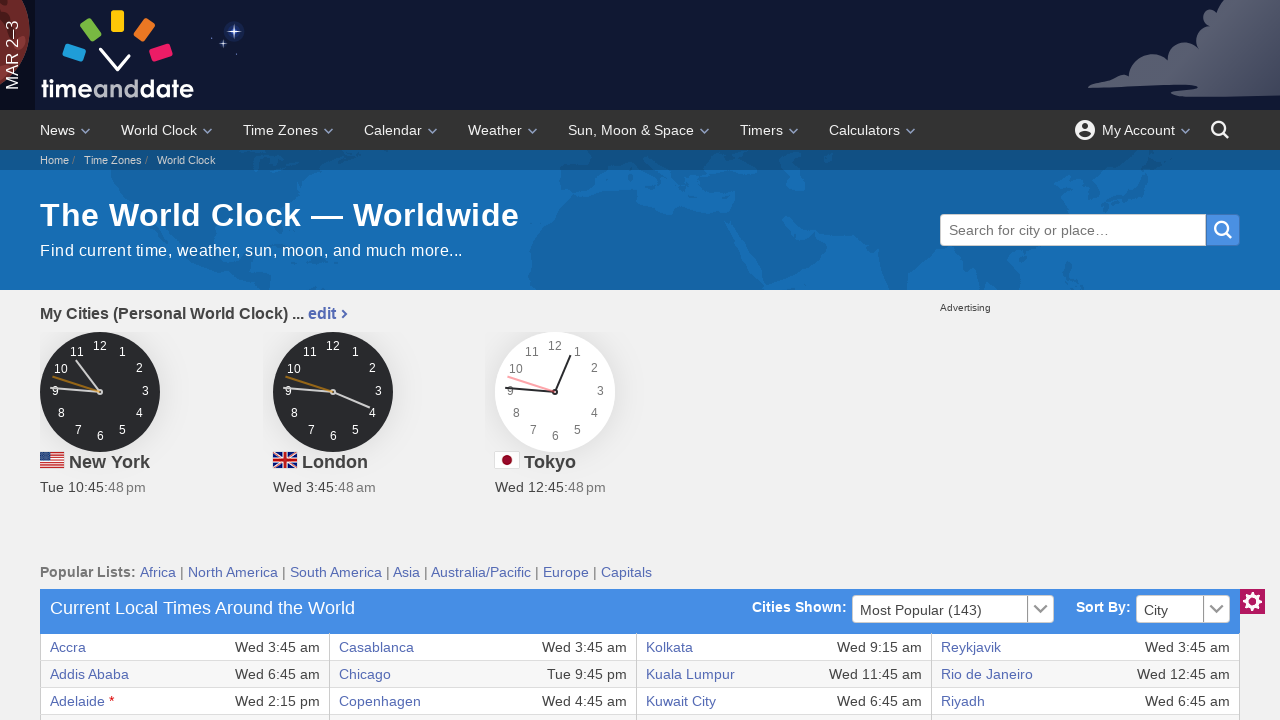

Verified table cell content is accessible
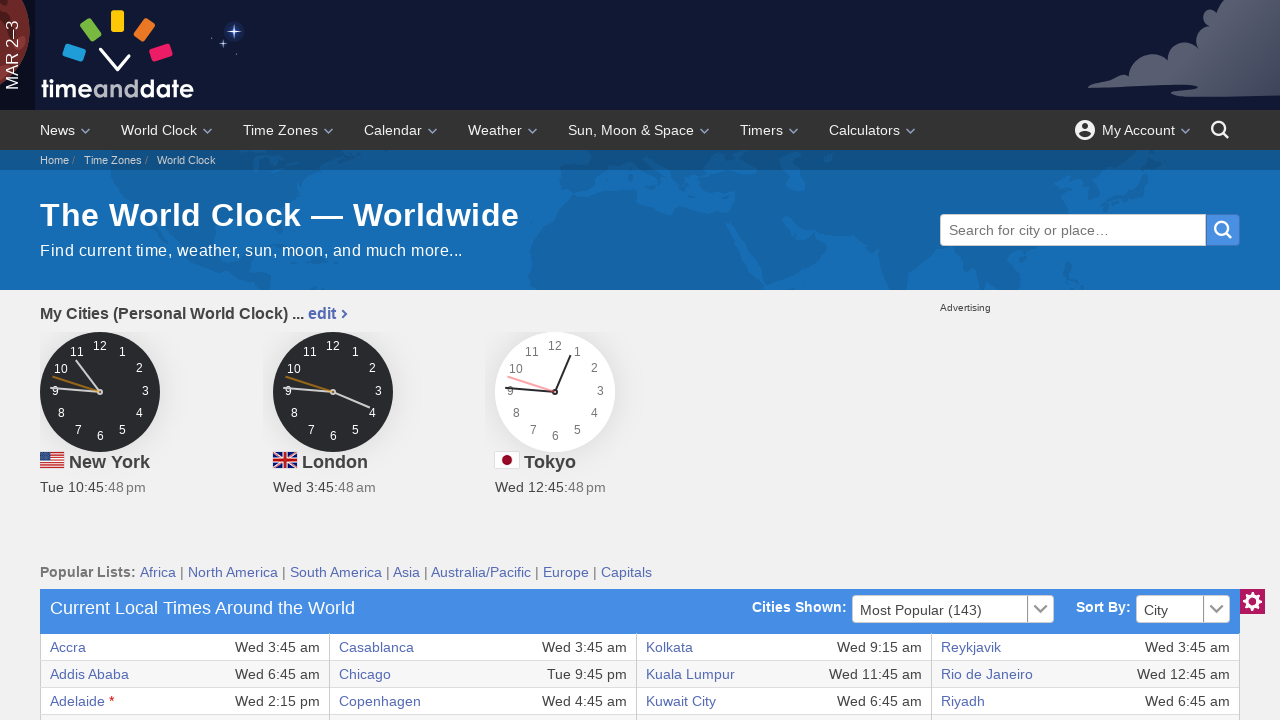

Verified table cell content is accessible
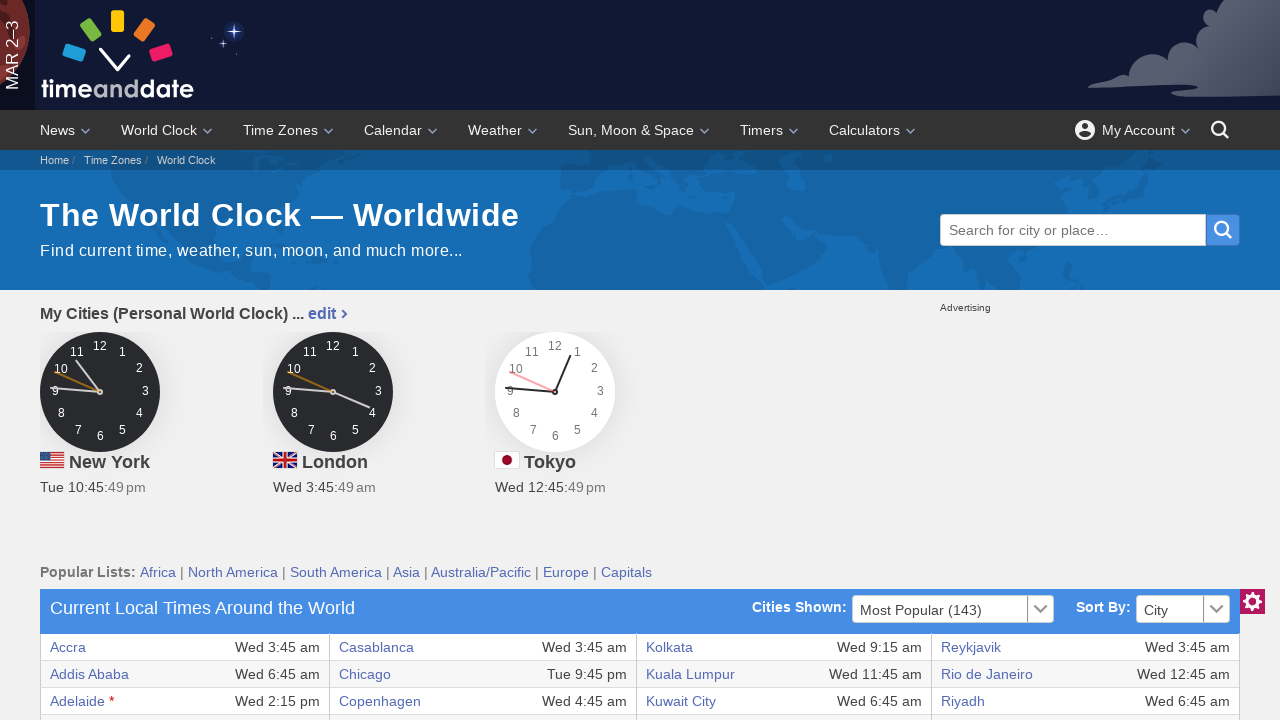

Verified table cell content is accessible
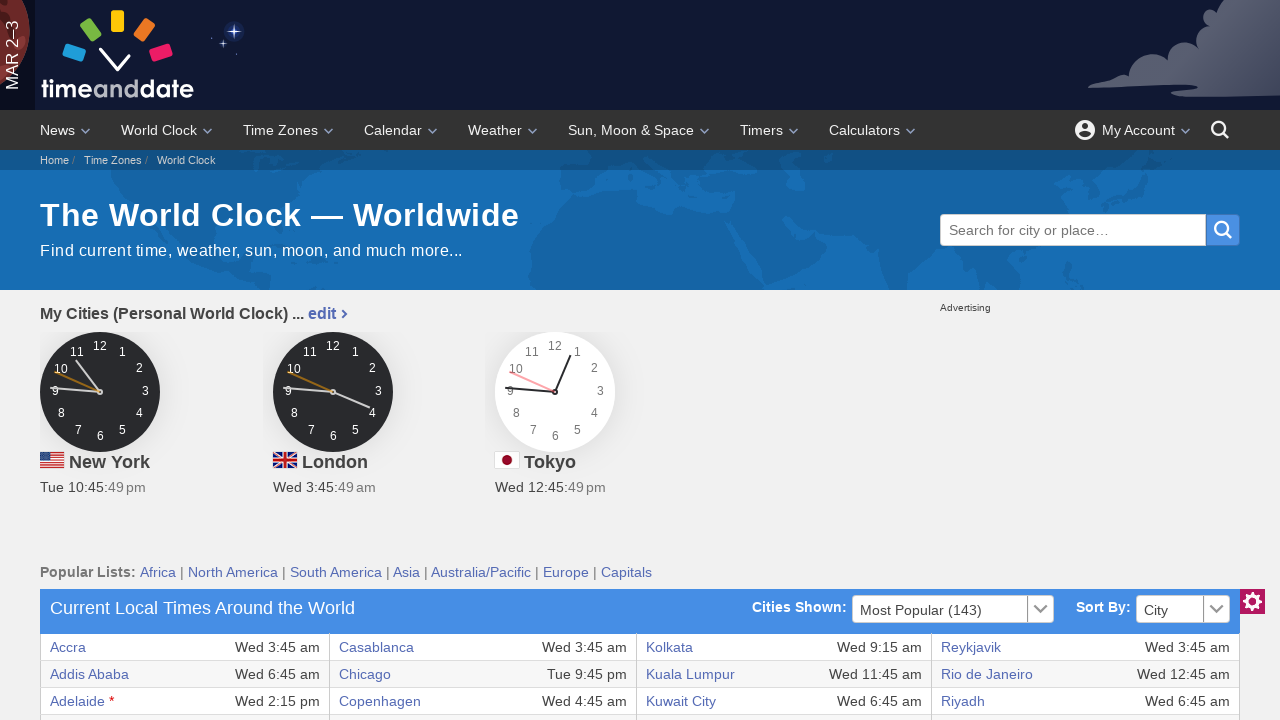

Verified table cell content is accessible
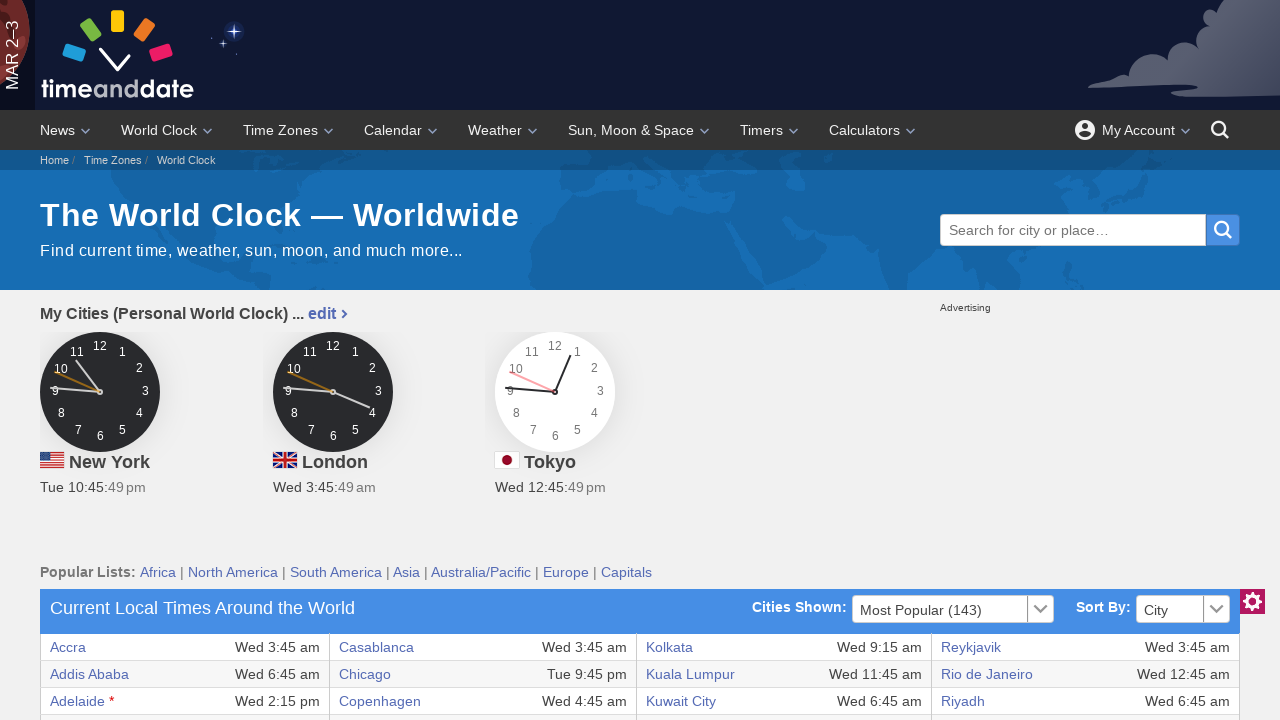

Verified table cell content is accessible
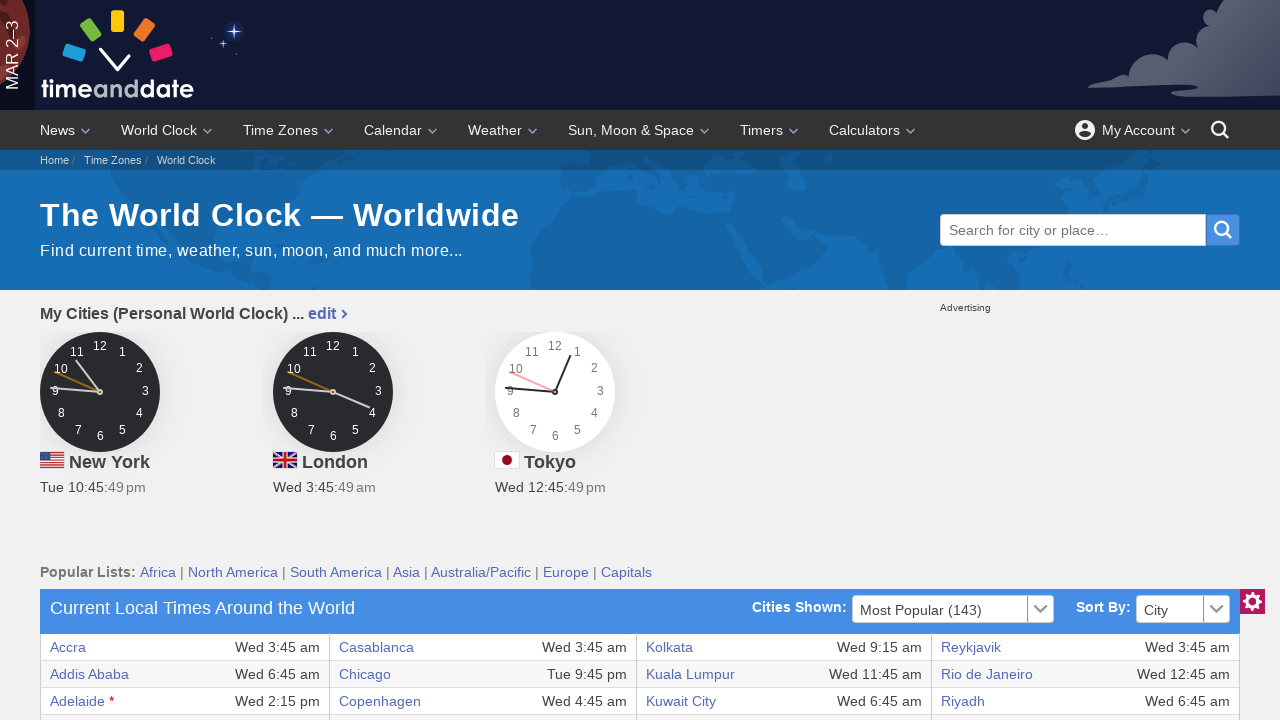

Retrieved 8 columns from table row
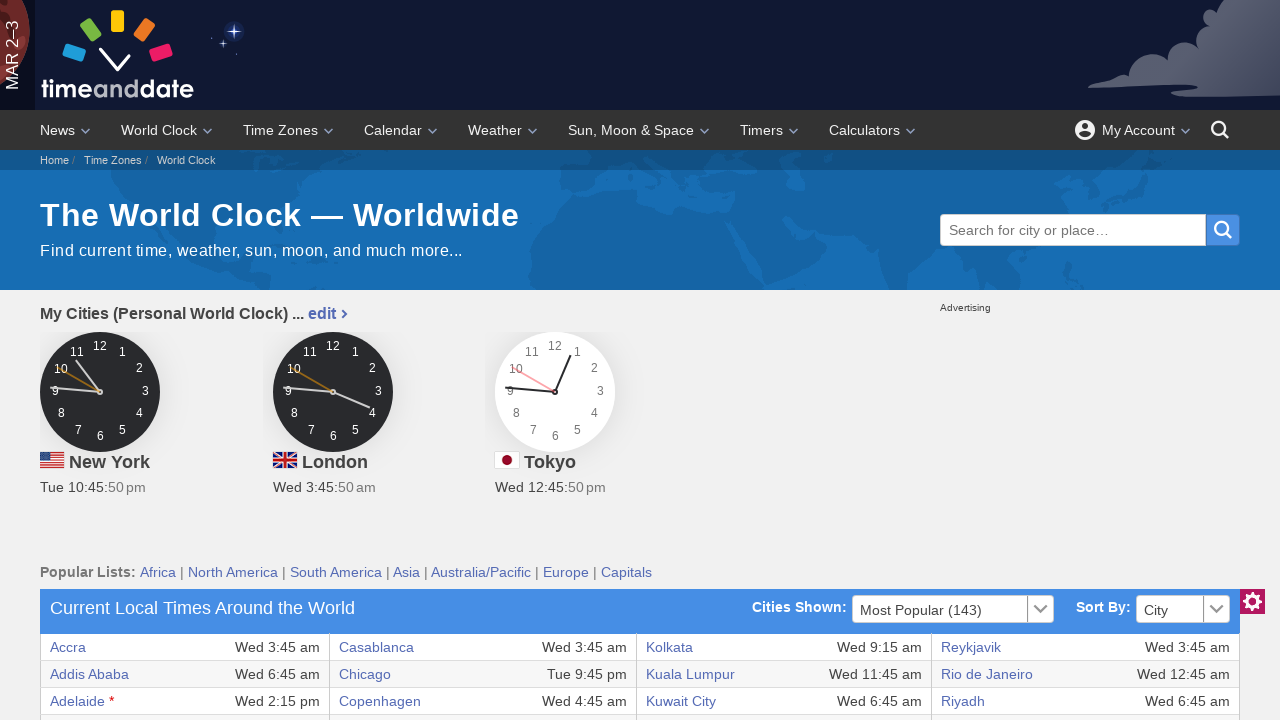

Verified table cell content is accessible
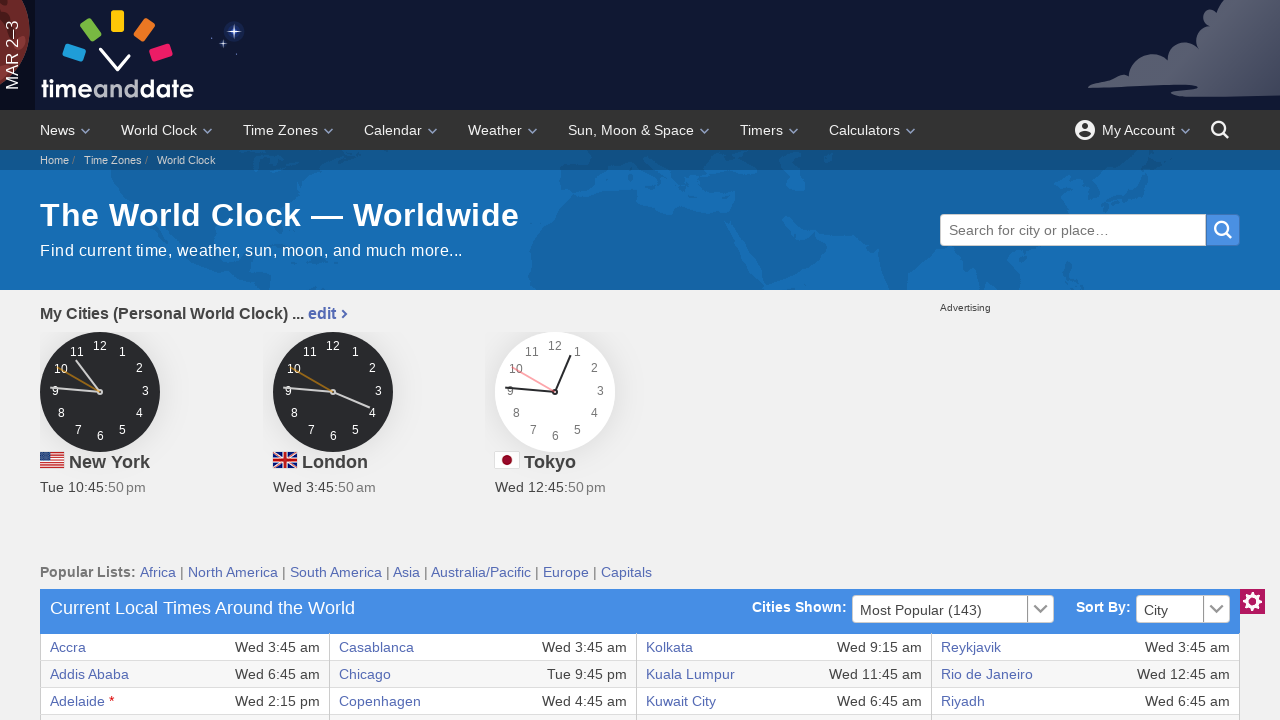

Verified table cell content is accessible
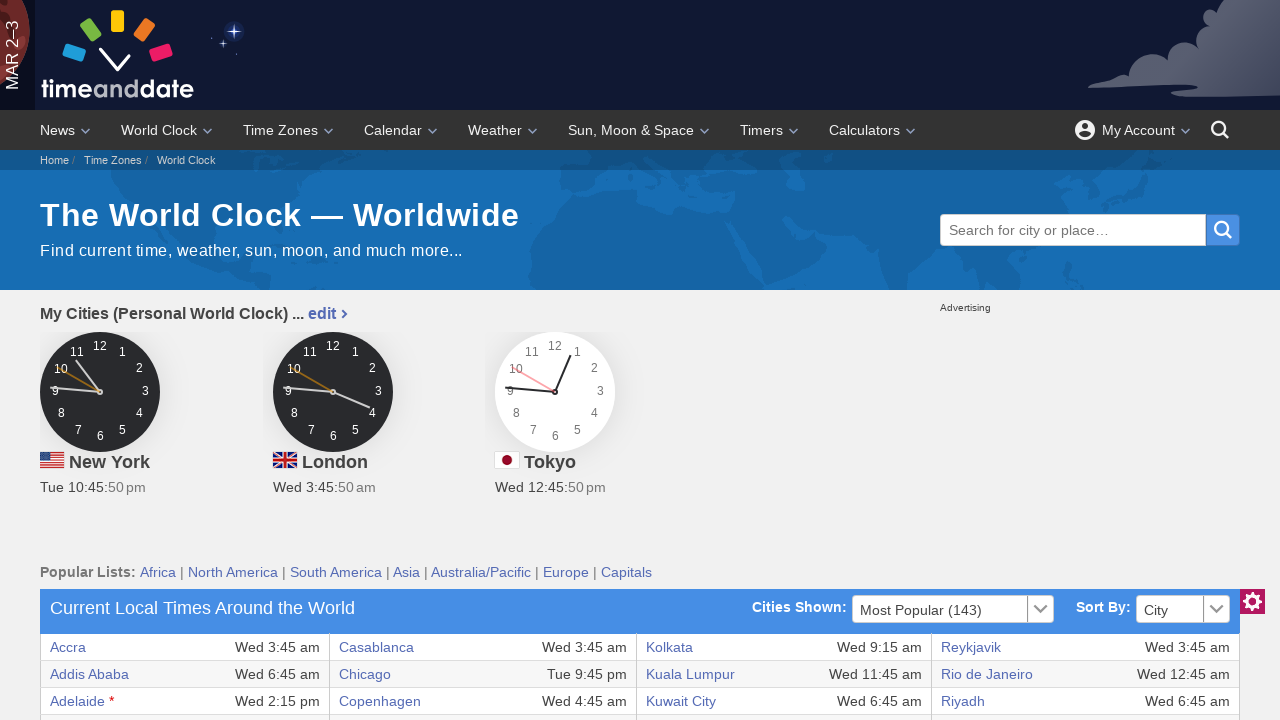

Verified table cell content is accessible
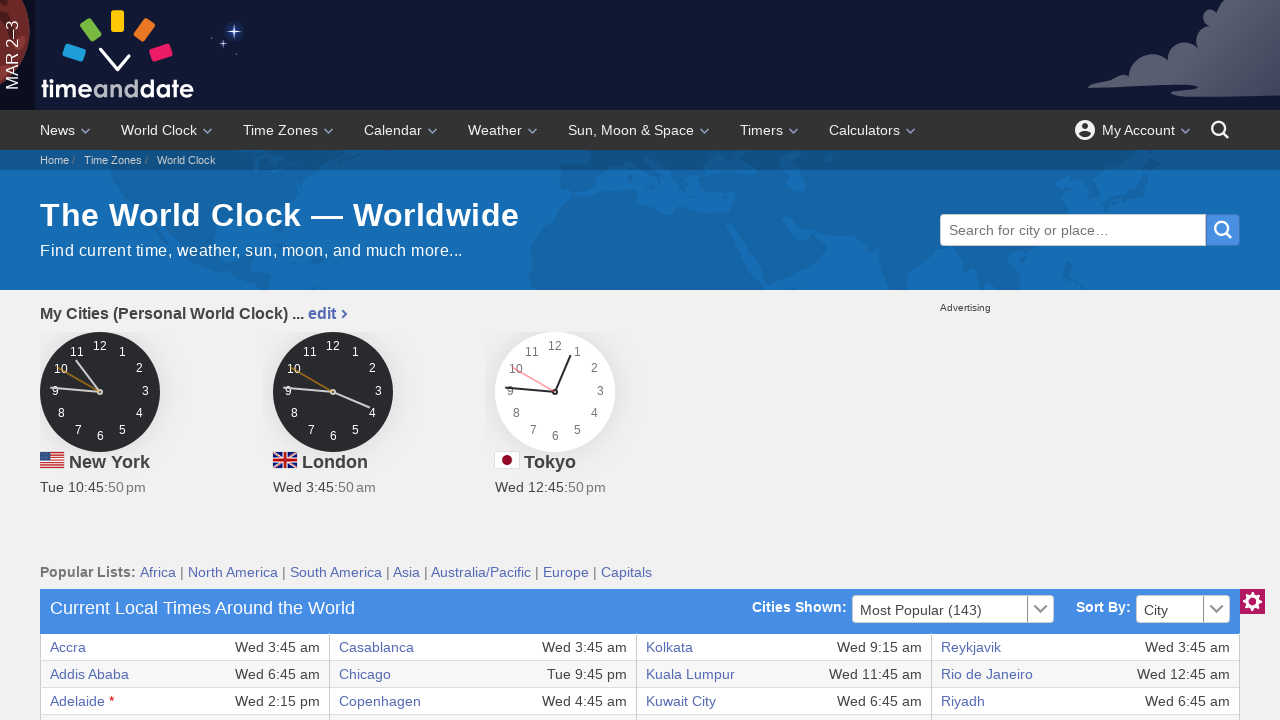

Verified table cell content is accessible
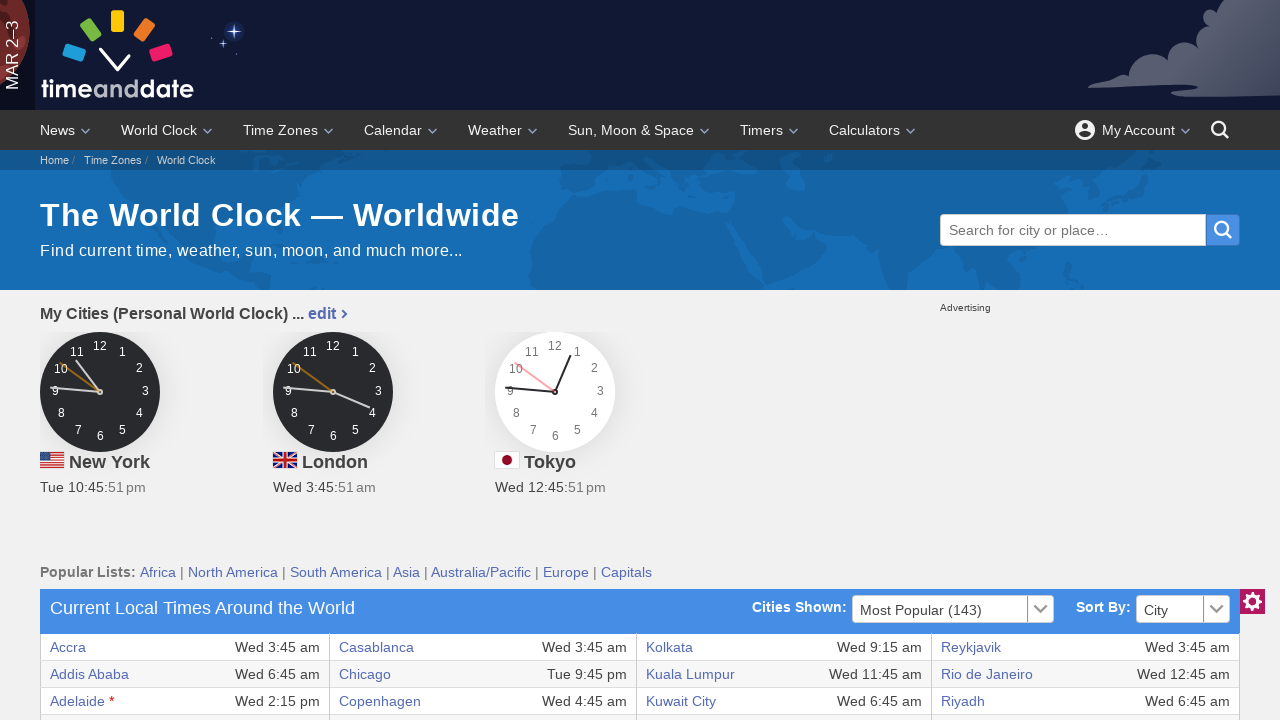

Verified table cell content is accessible
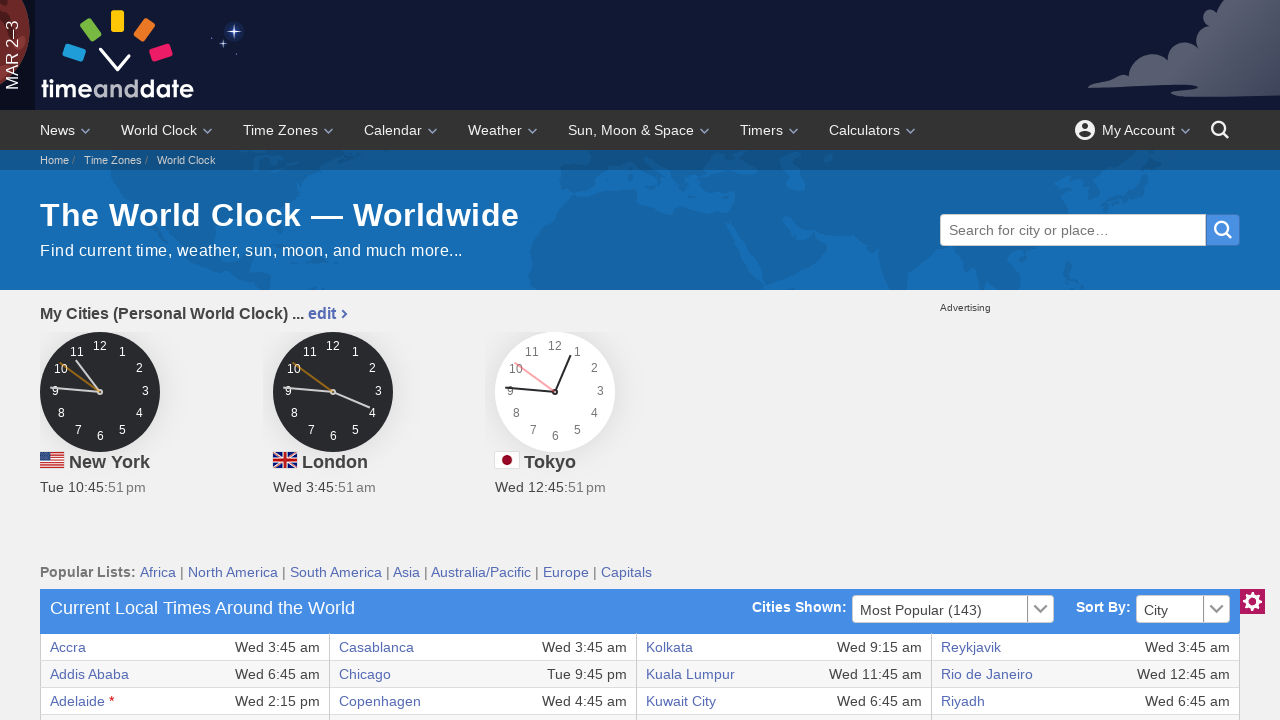

Verified table cell content is accessible
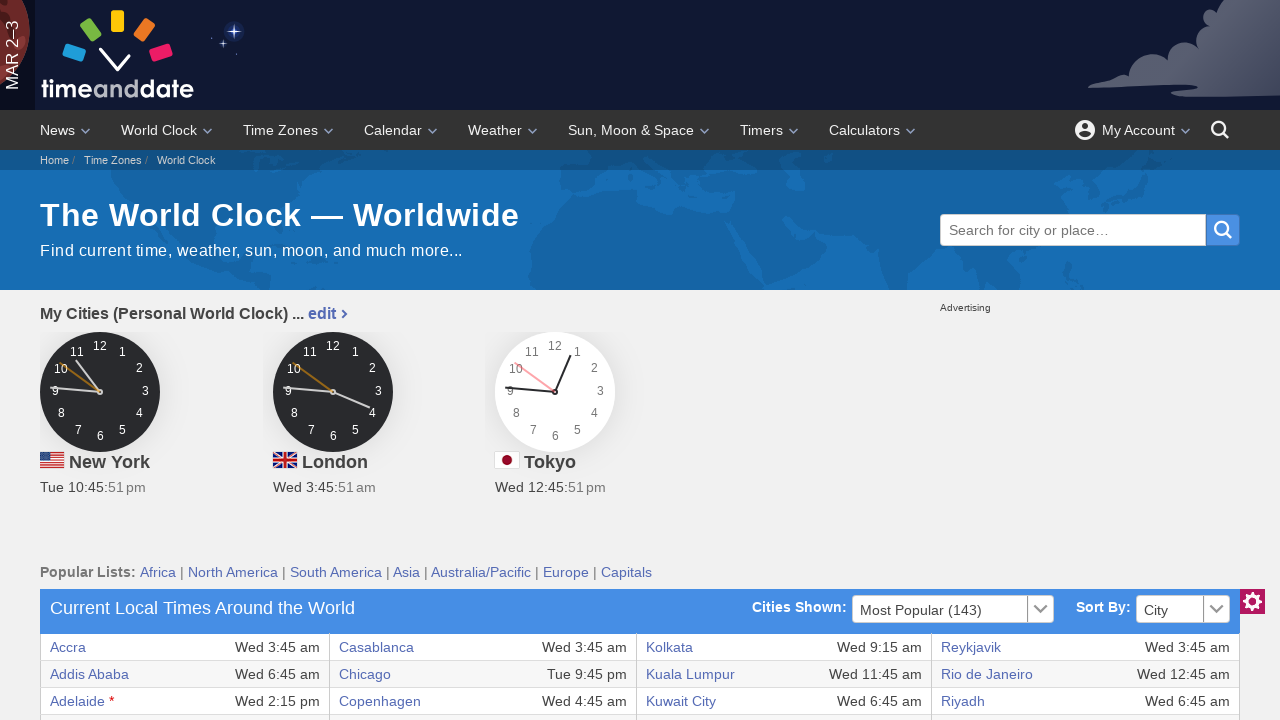

Verified table cell content is accessible
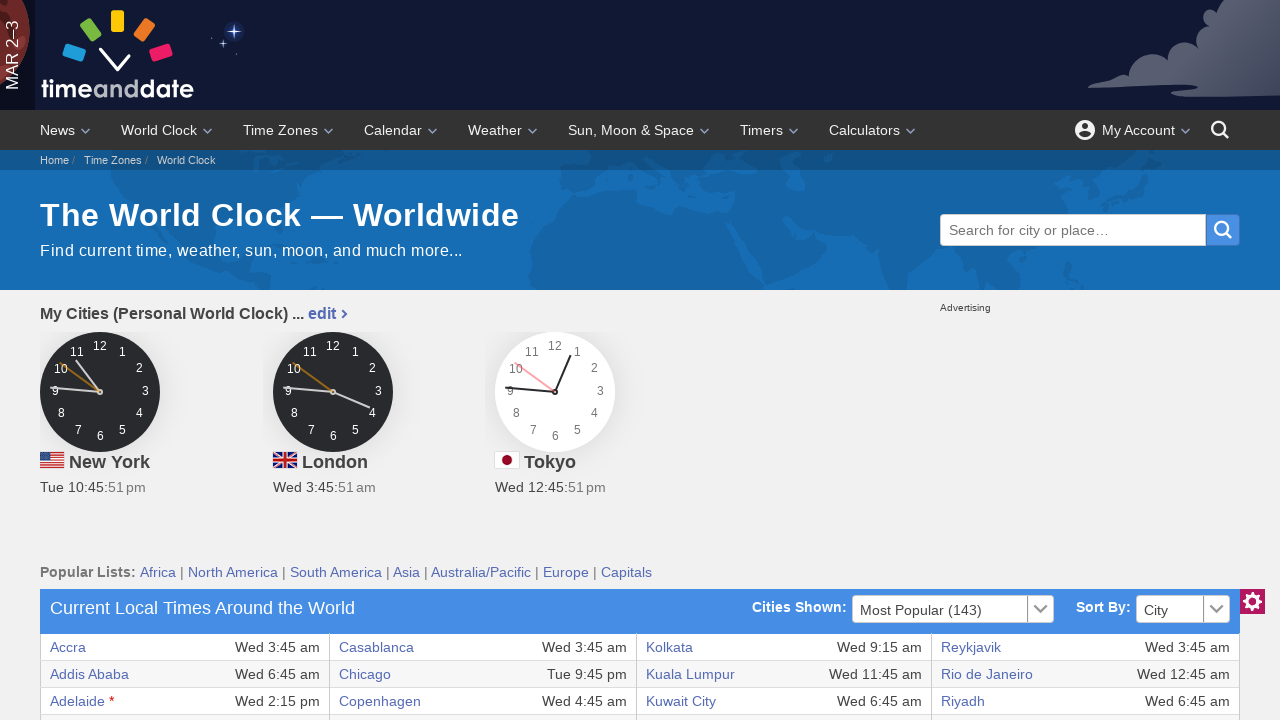

Verified table cell content is accessible
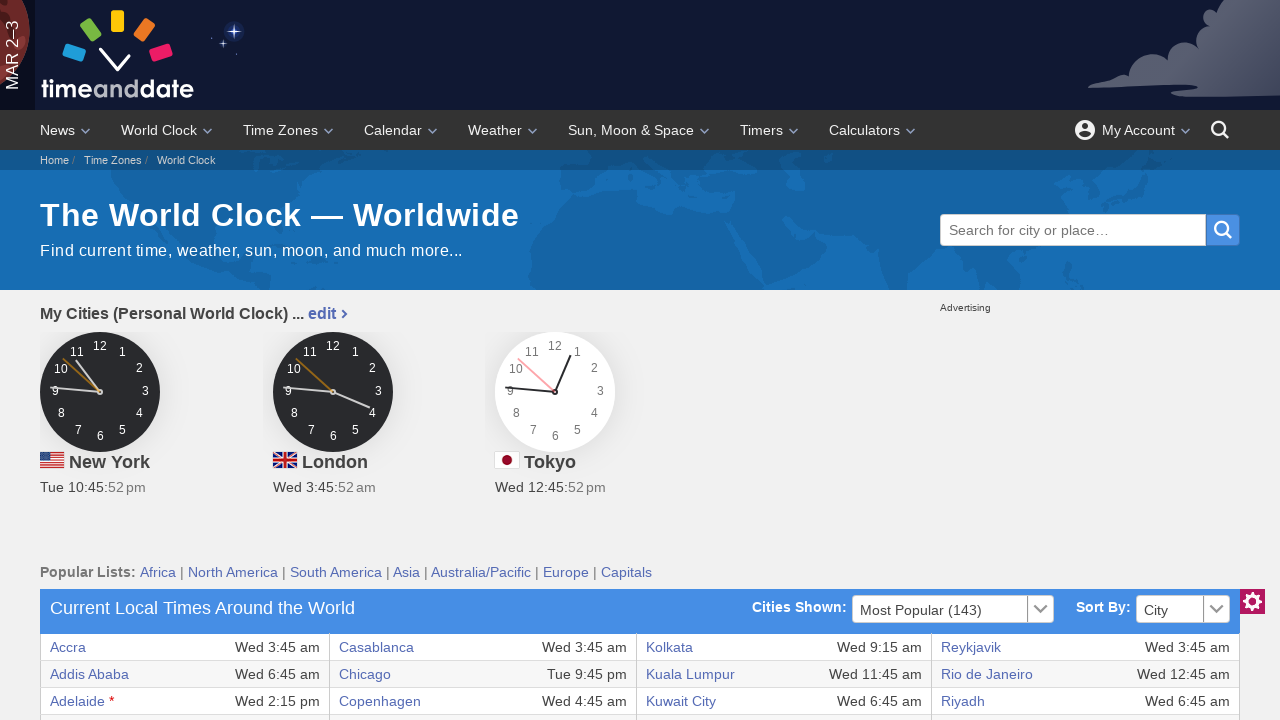

Retrieved 8 columns from table row
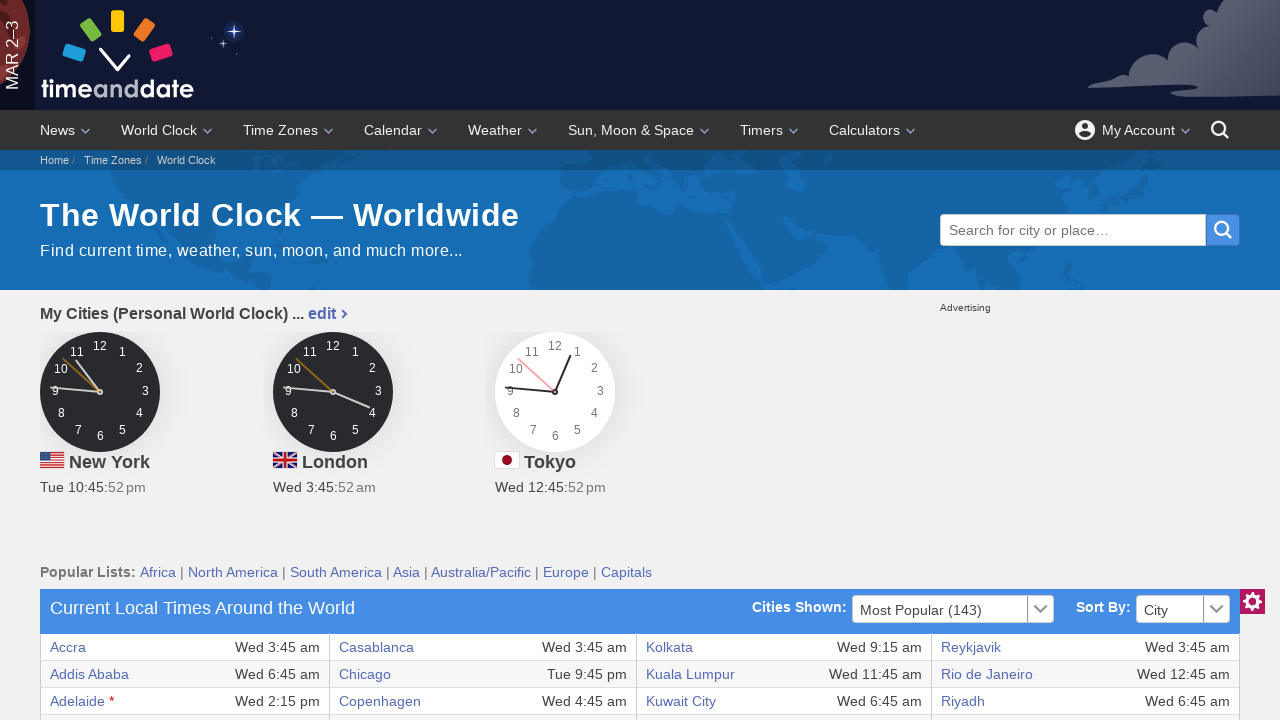

Verified table cell content is accessible
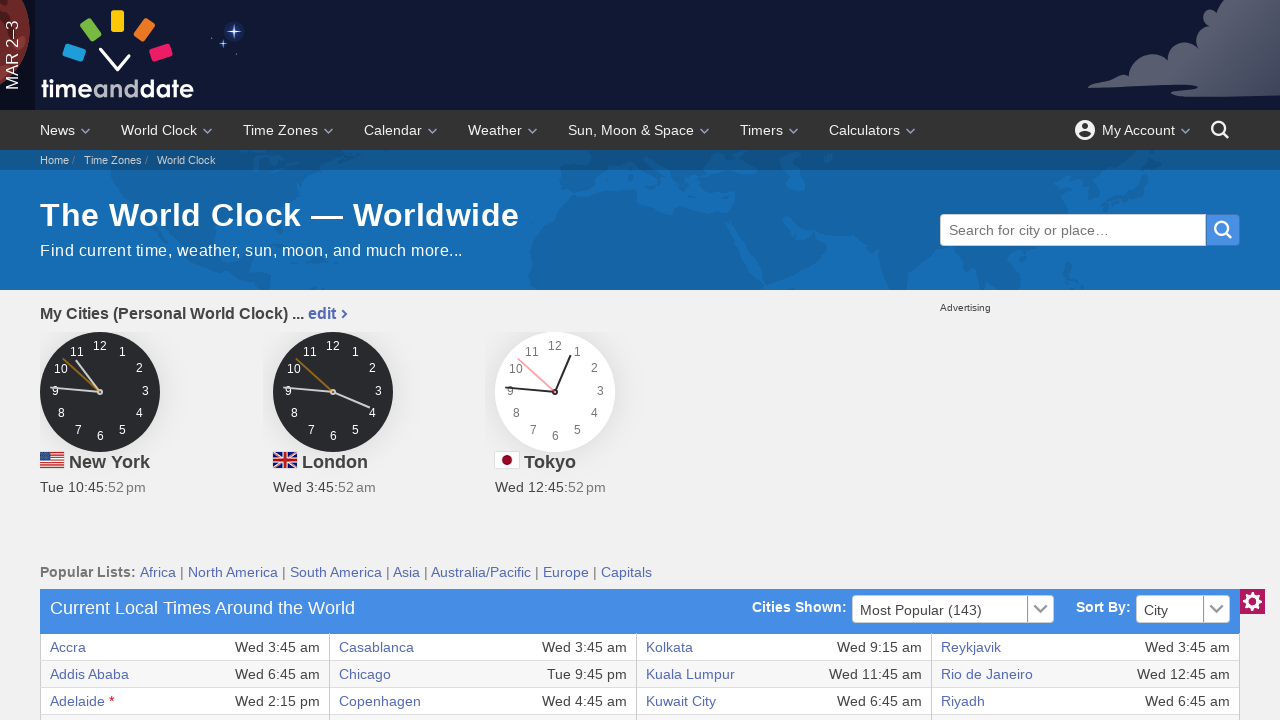

Verified table cell content is accessible
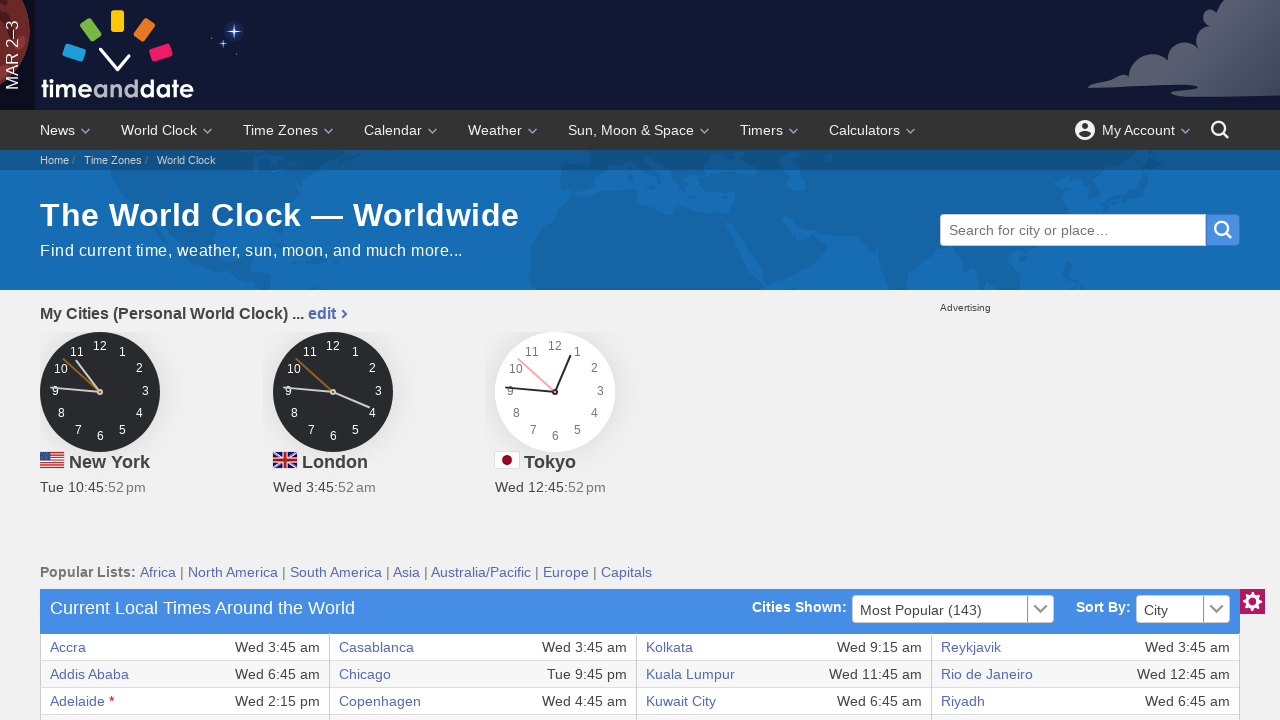

Verified table cell content is accessible
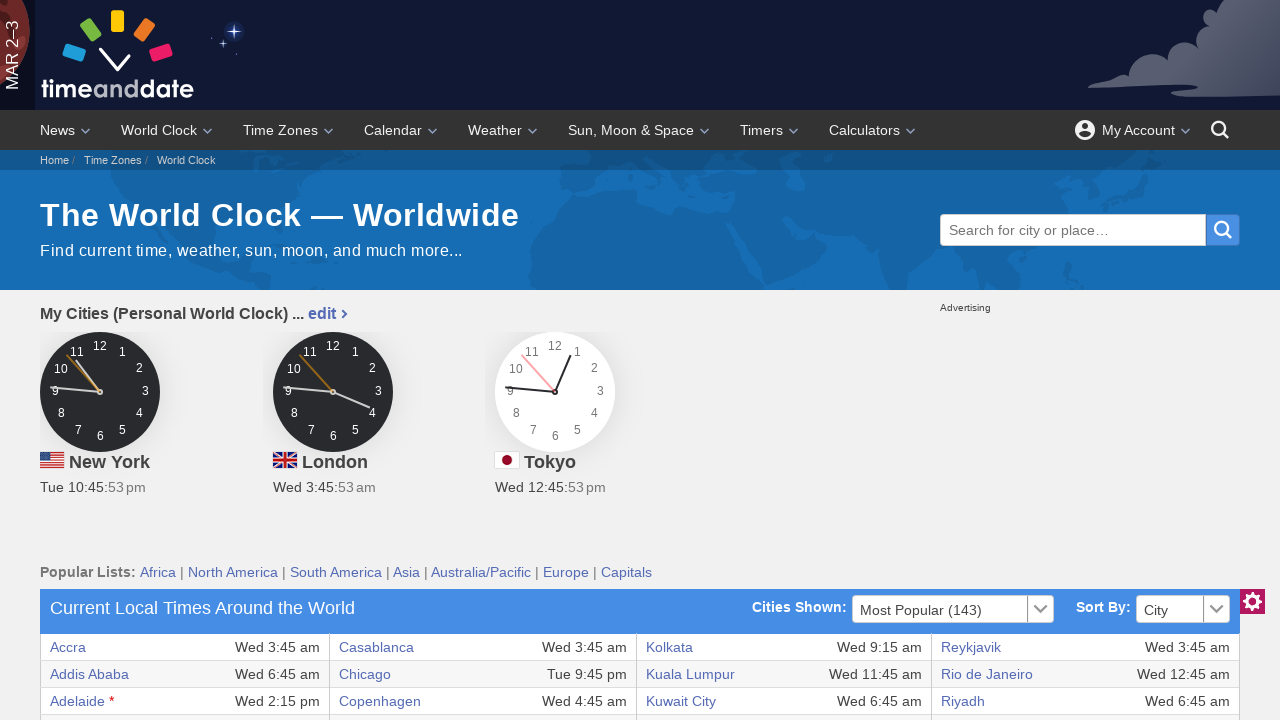

Verified table cell content is accessible
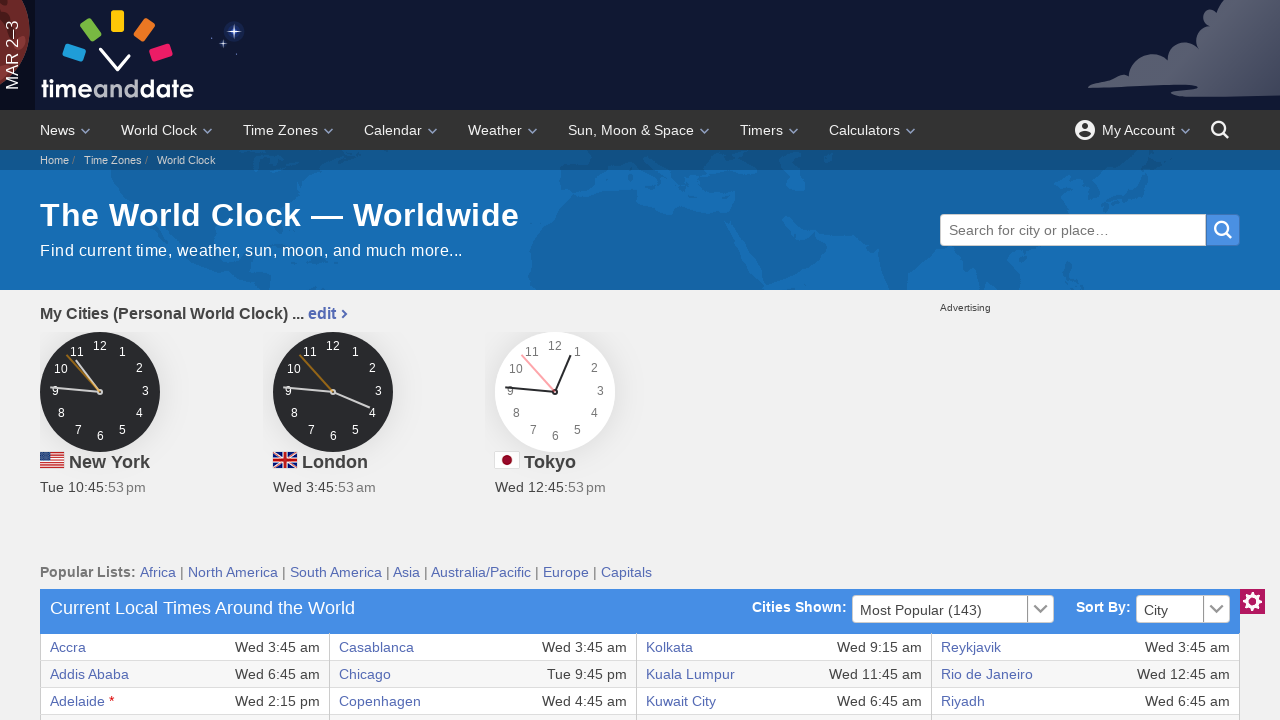

Verified table cell content is accessible
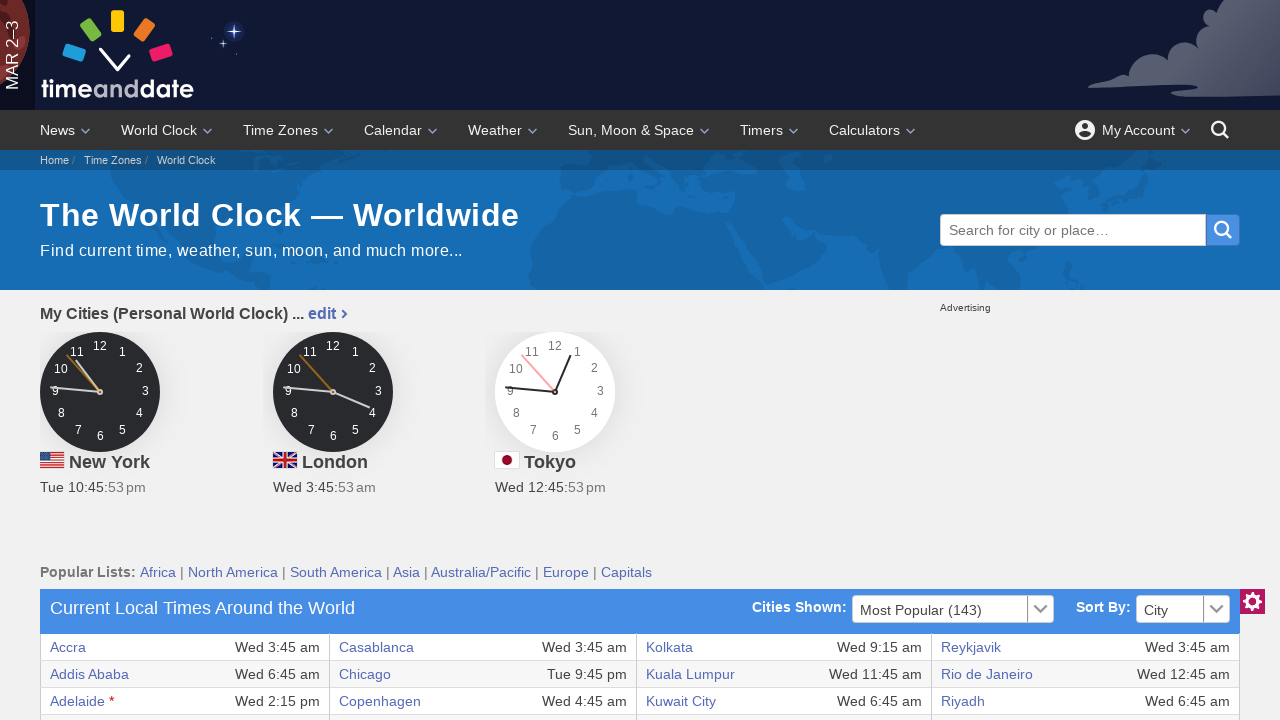

Verified table cell content is accessible
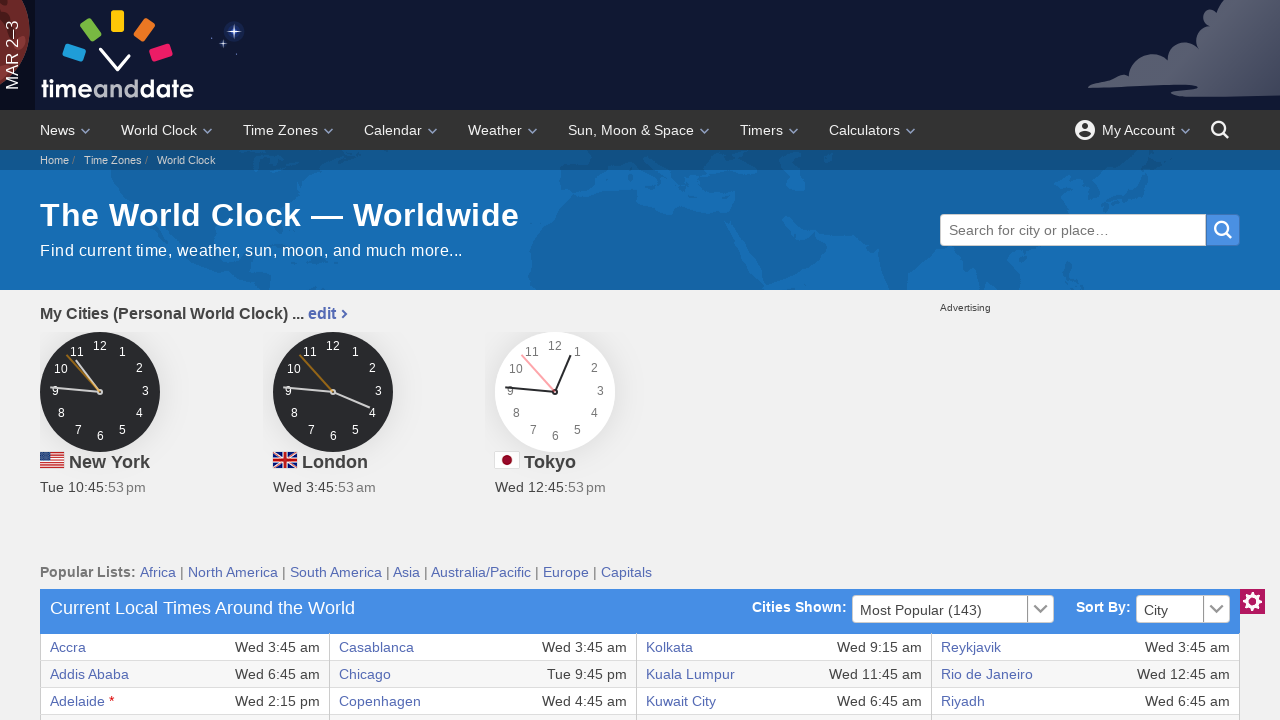

Verified table cell content is accessible
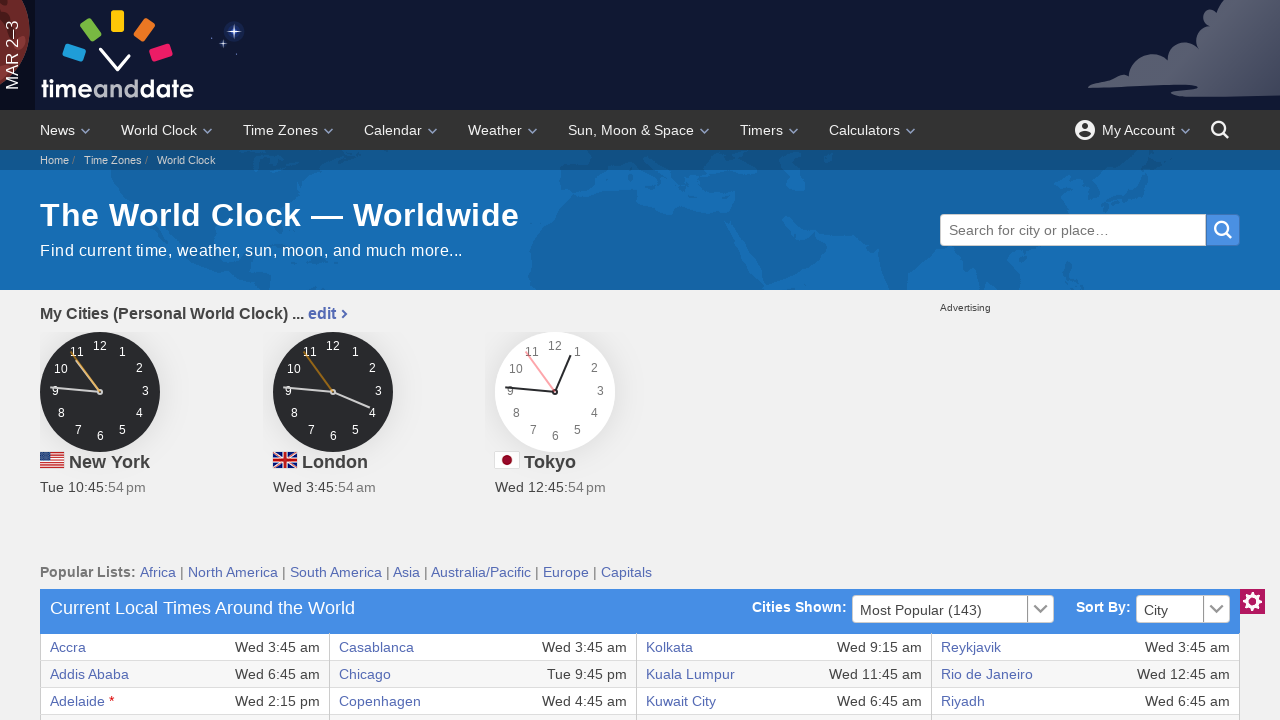

Verified table cell content is accessible
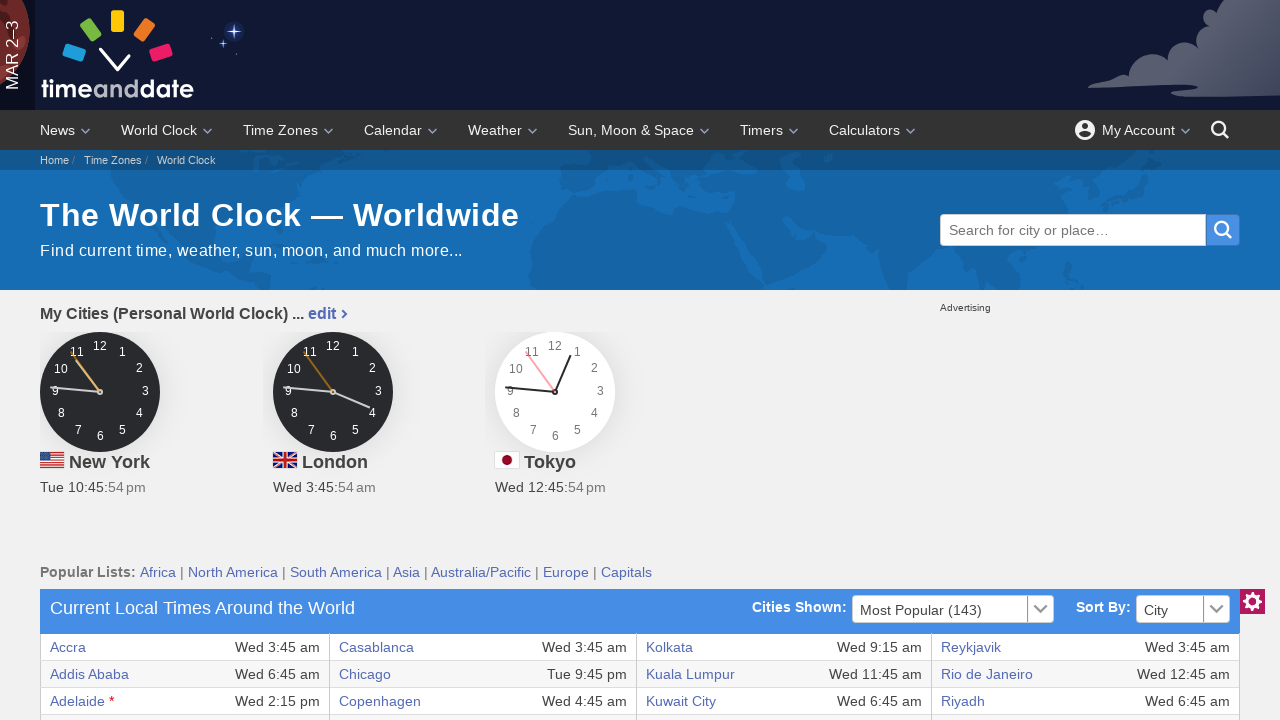

Retrieved 8 columns from table row
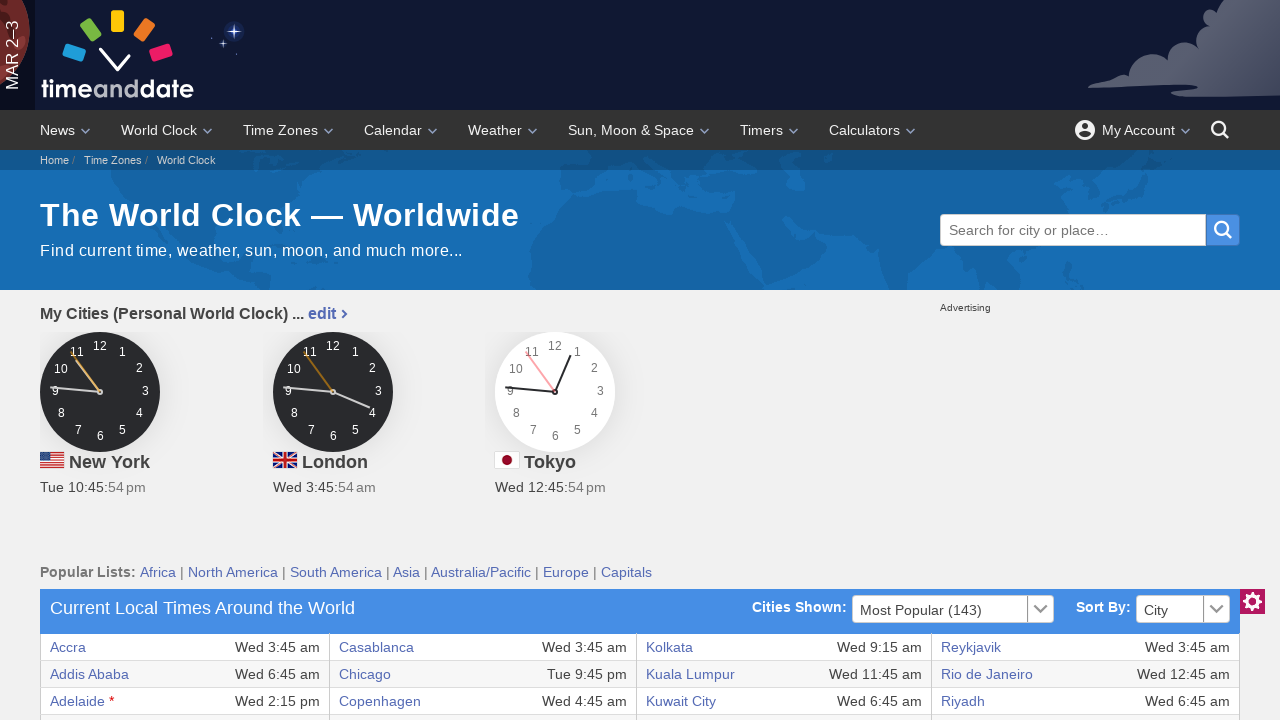

Verified table cell content is accessible
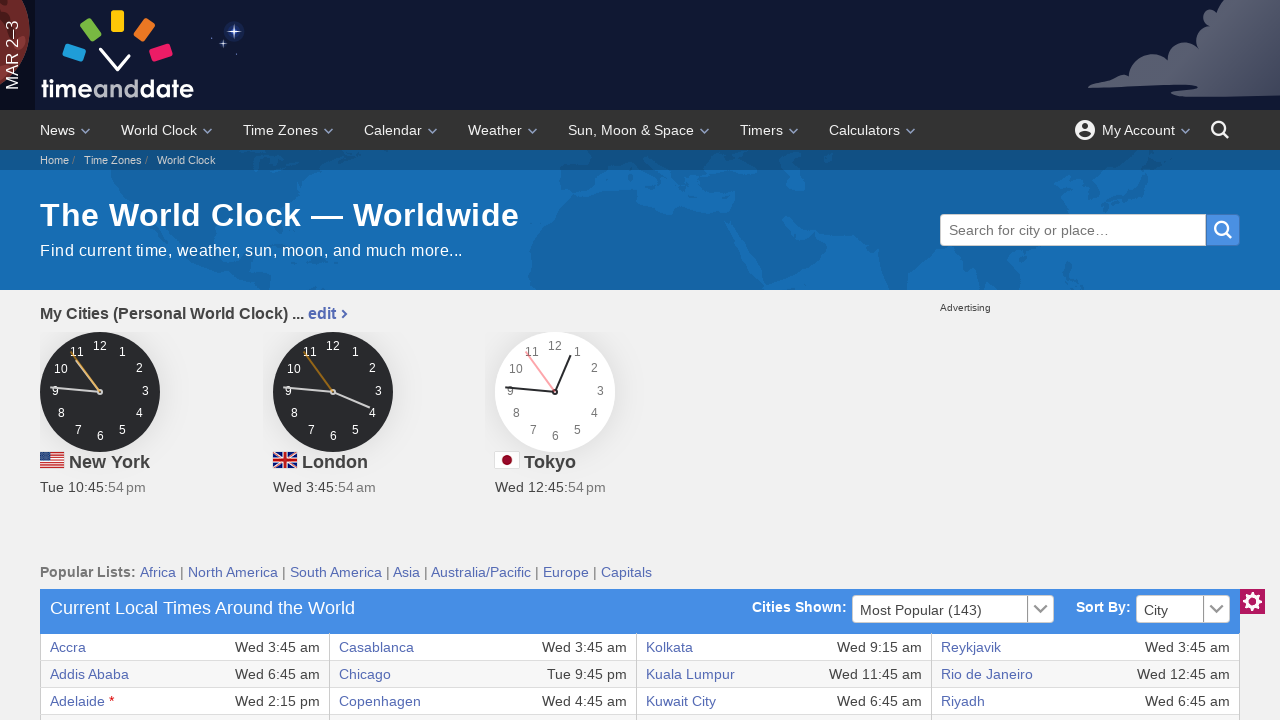

Verified table cell content is accessible
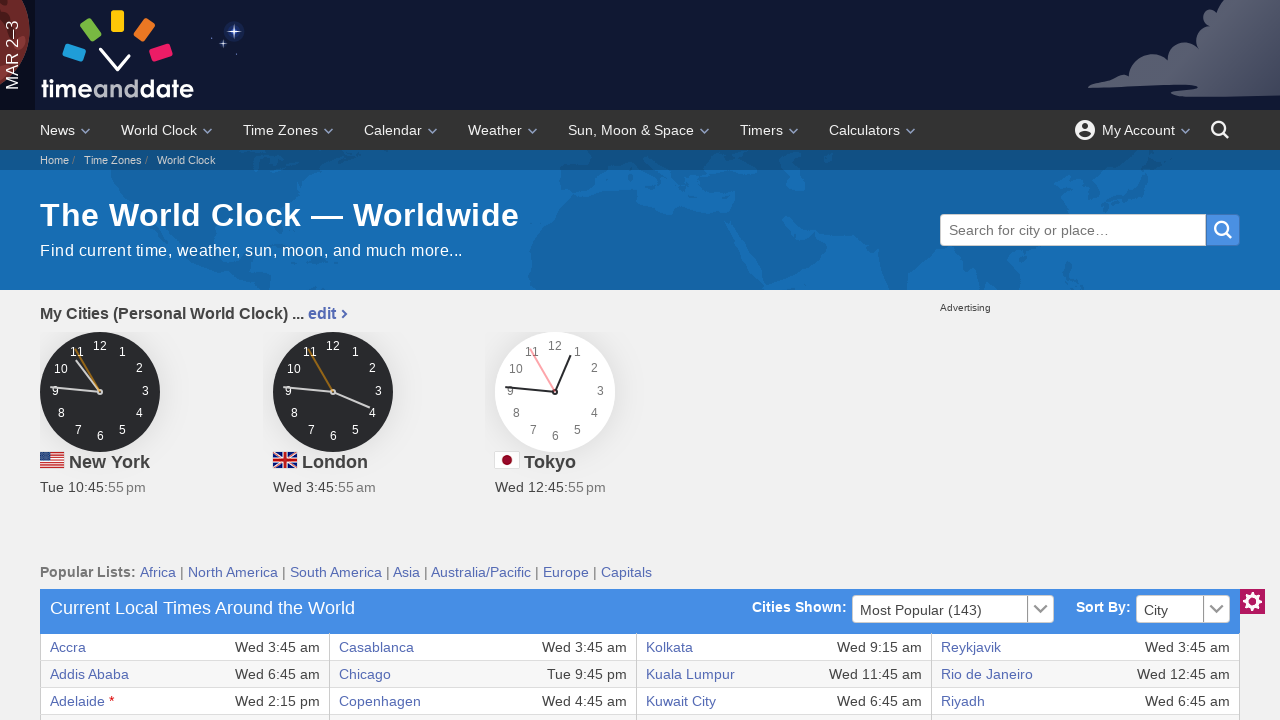

Verified table cell content is accessible
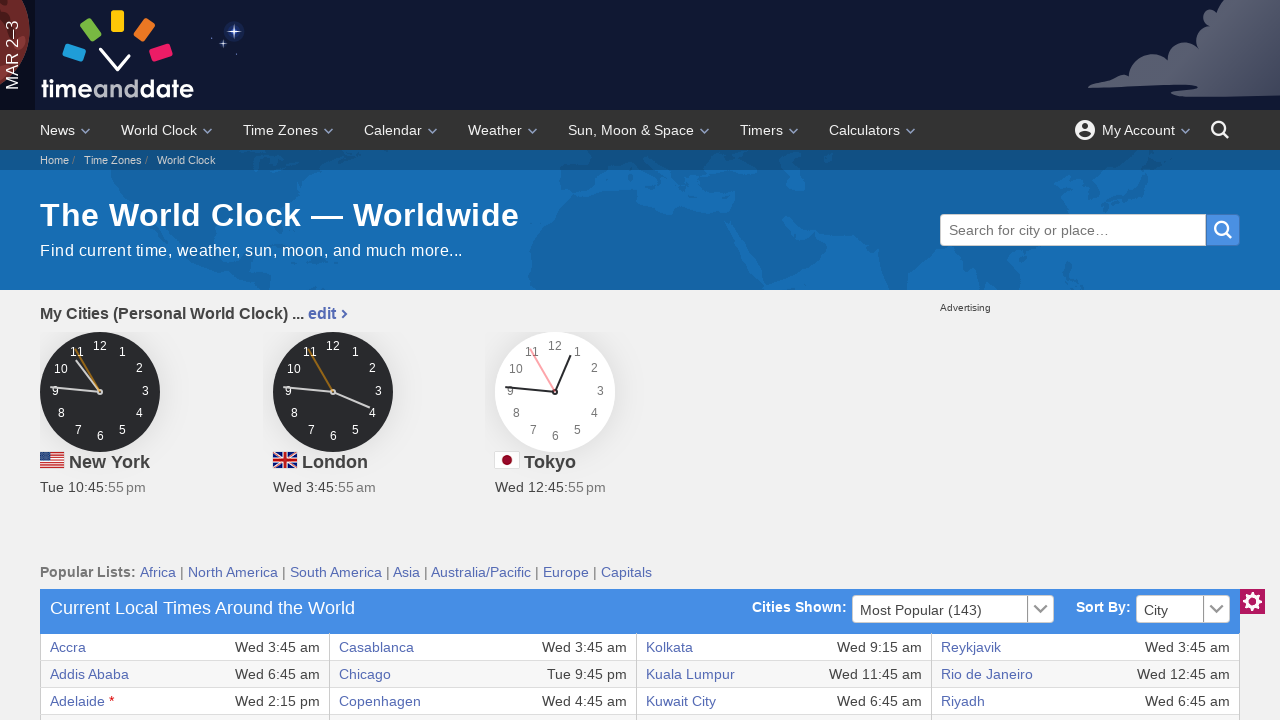

Verified table cell content is accessible
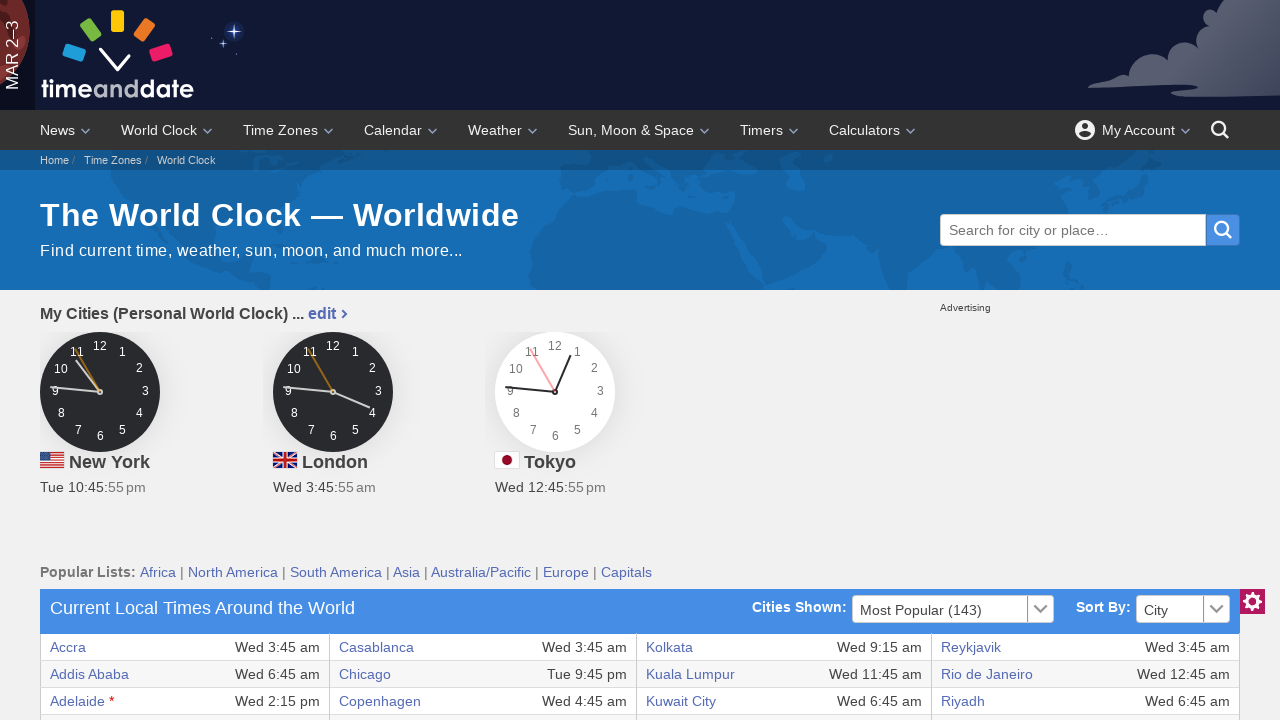

Verified table cell content is accessible
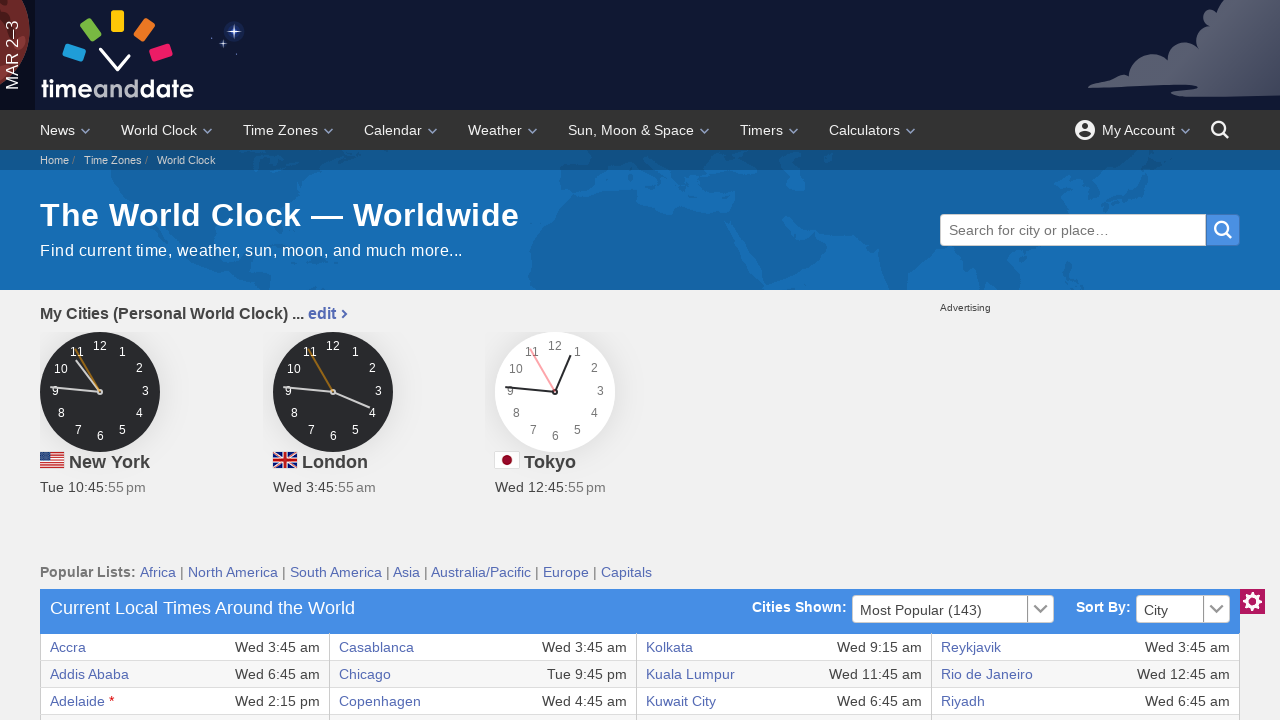

Verified table cell content is accessible
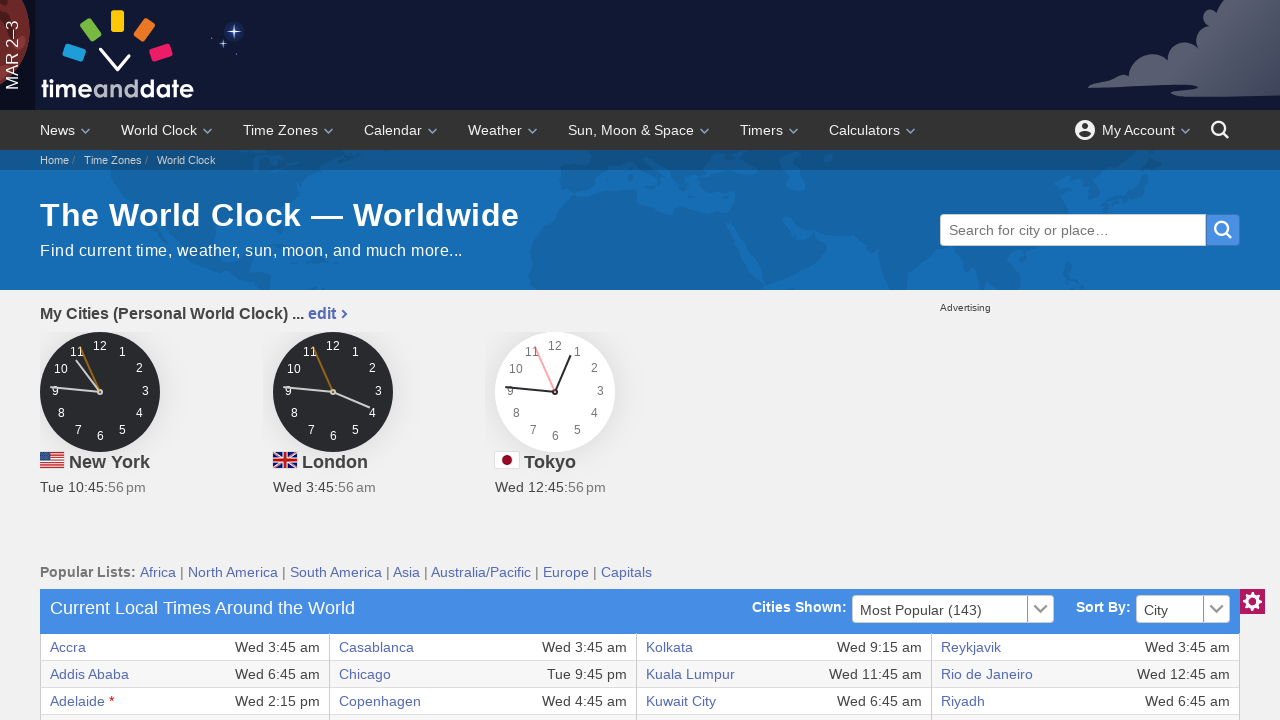

Verified table cell content is accessible
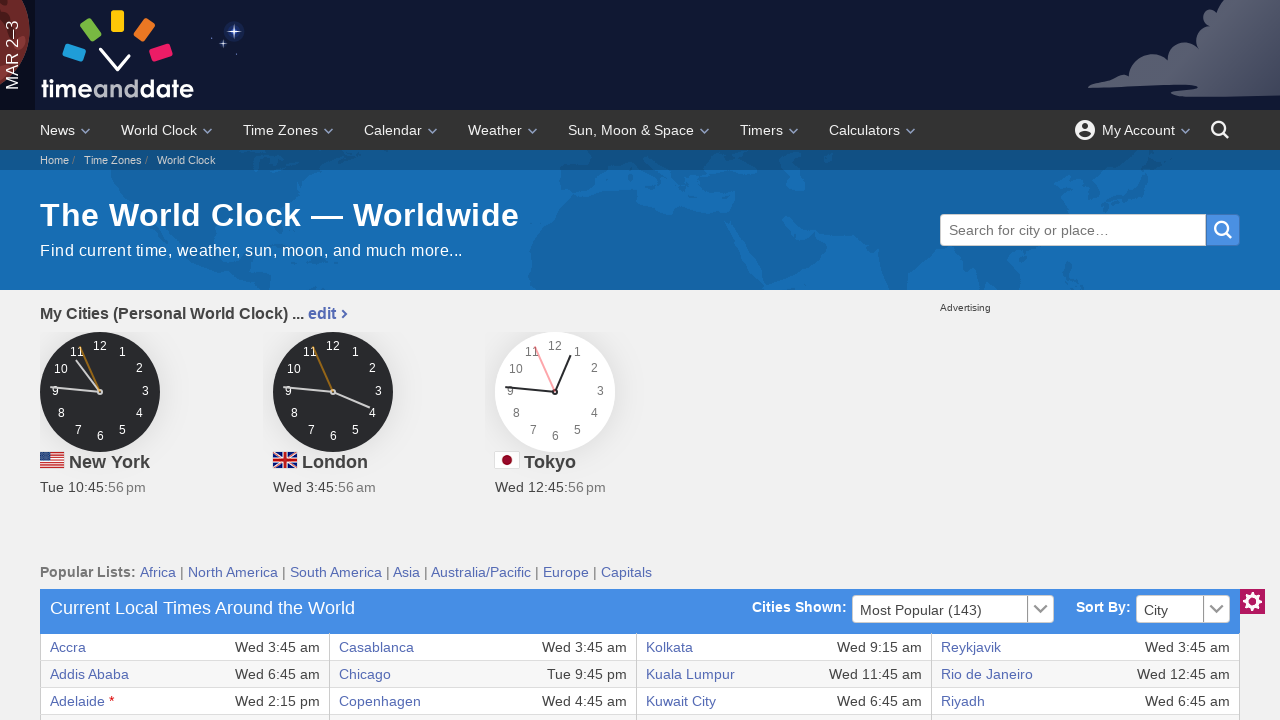

Verified table cell content is accessible
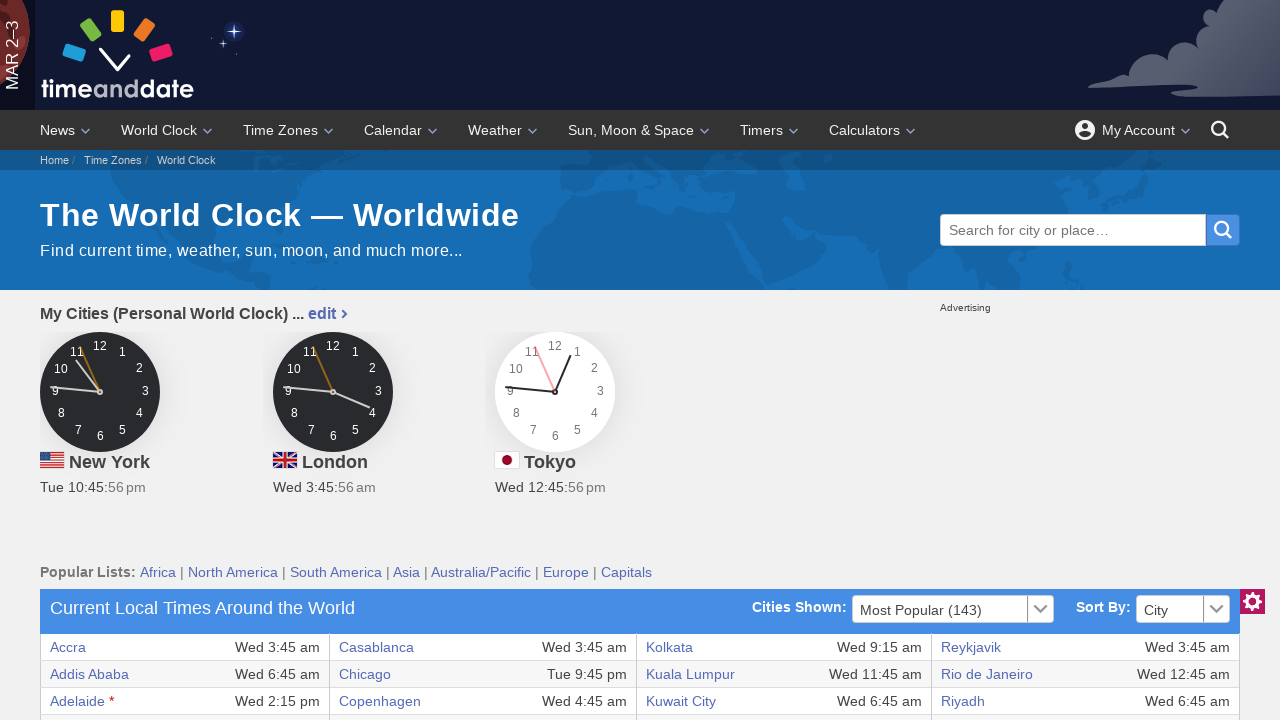

Retrieved 8 columns from table row
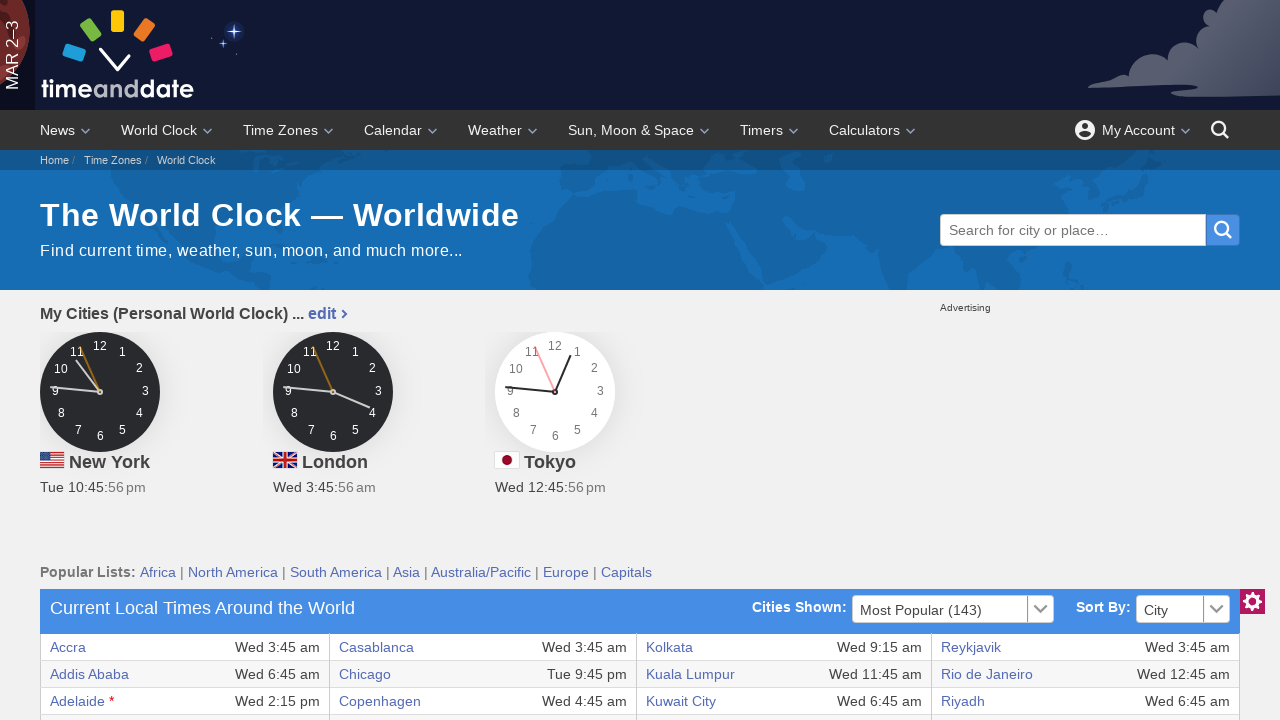

Verified table cell content is accessible
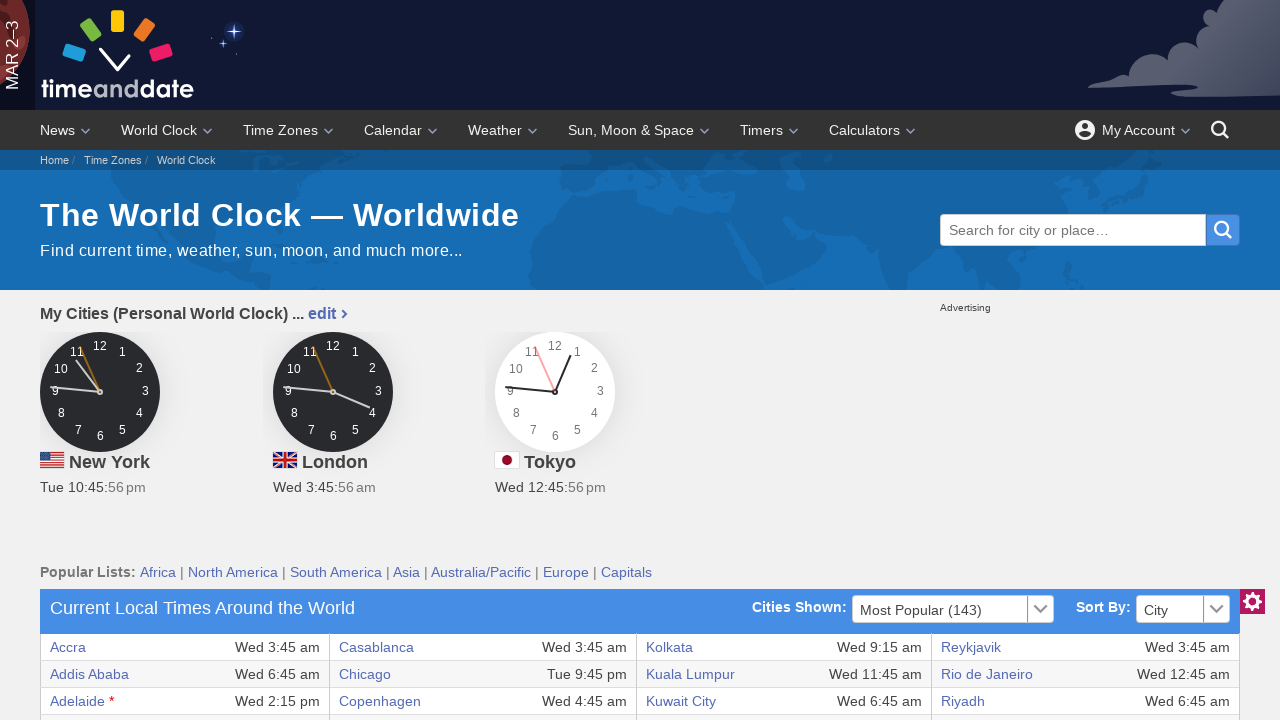

Verified table cell content is accessible
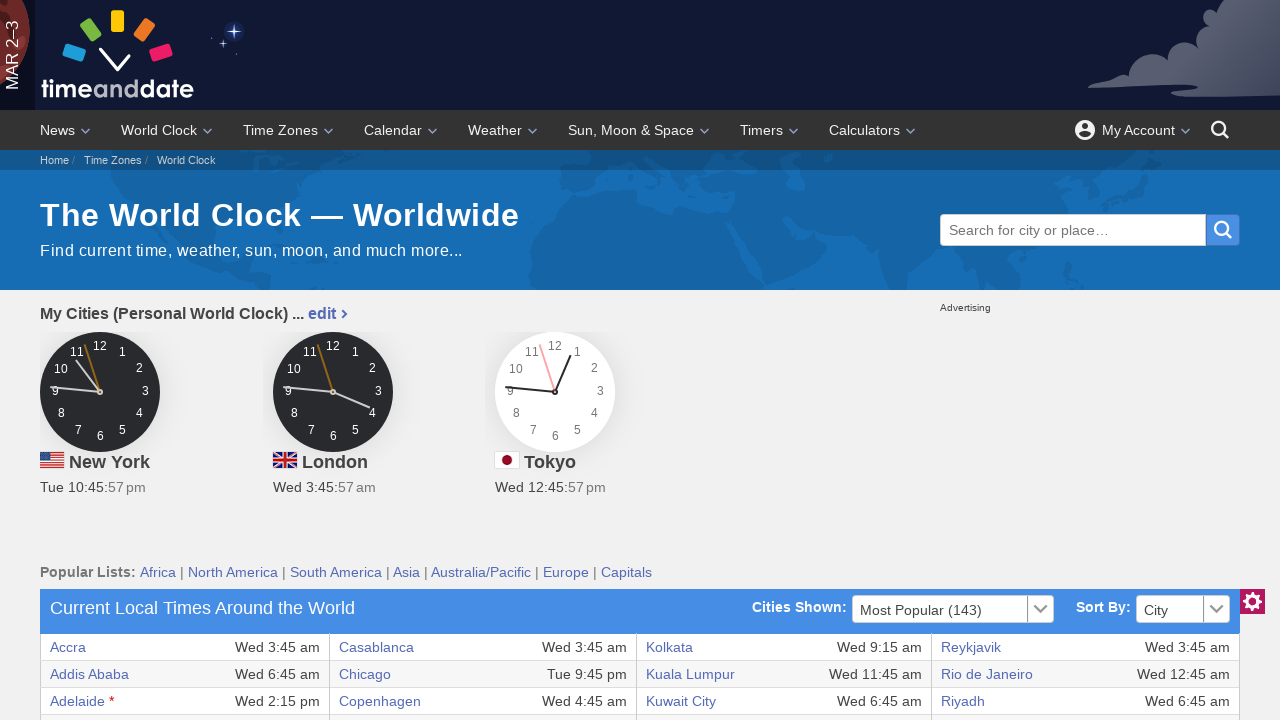

Verified table cell content is accessible
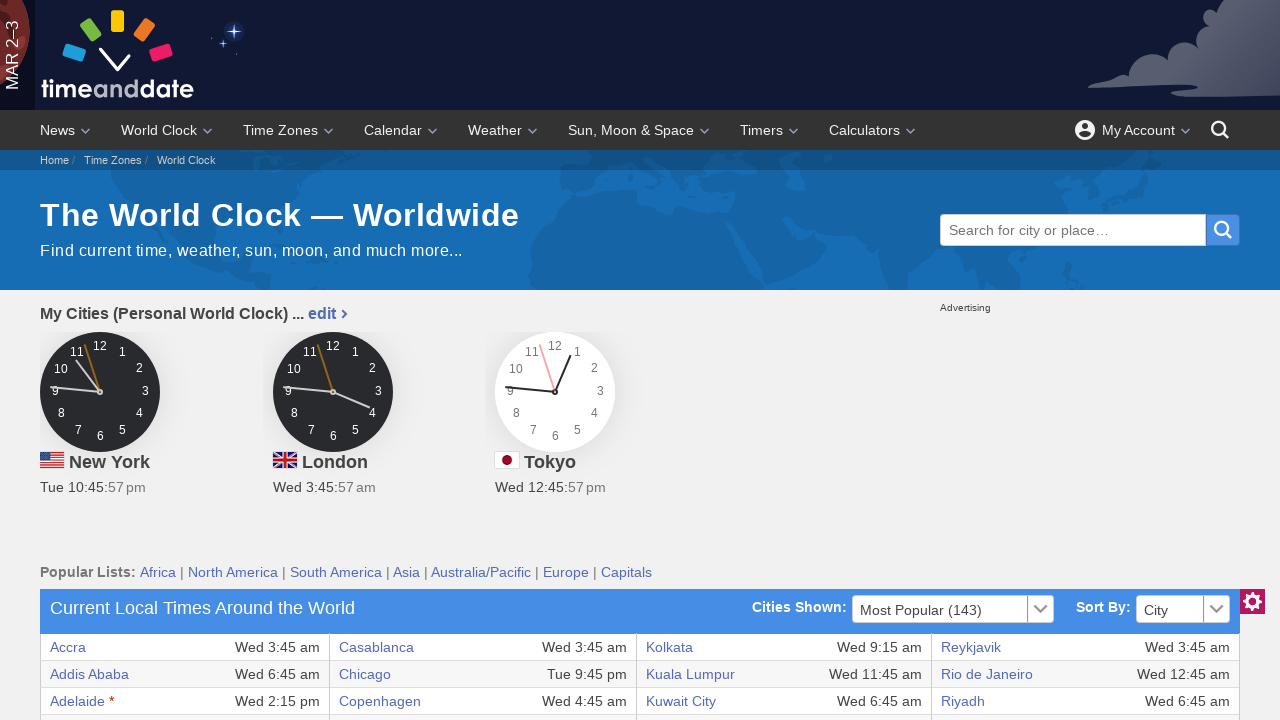

Verified table cell content is accessible
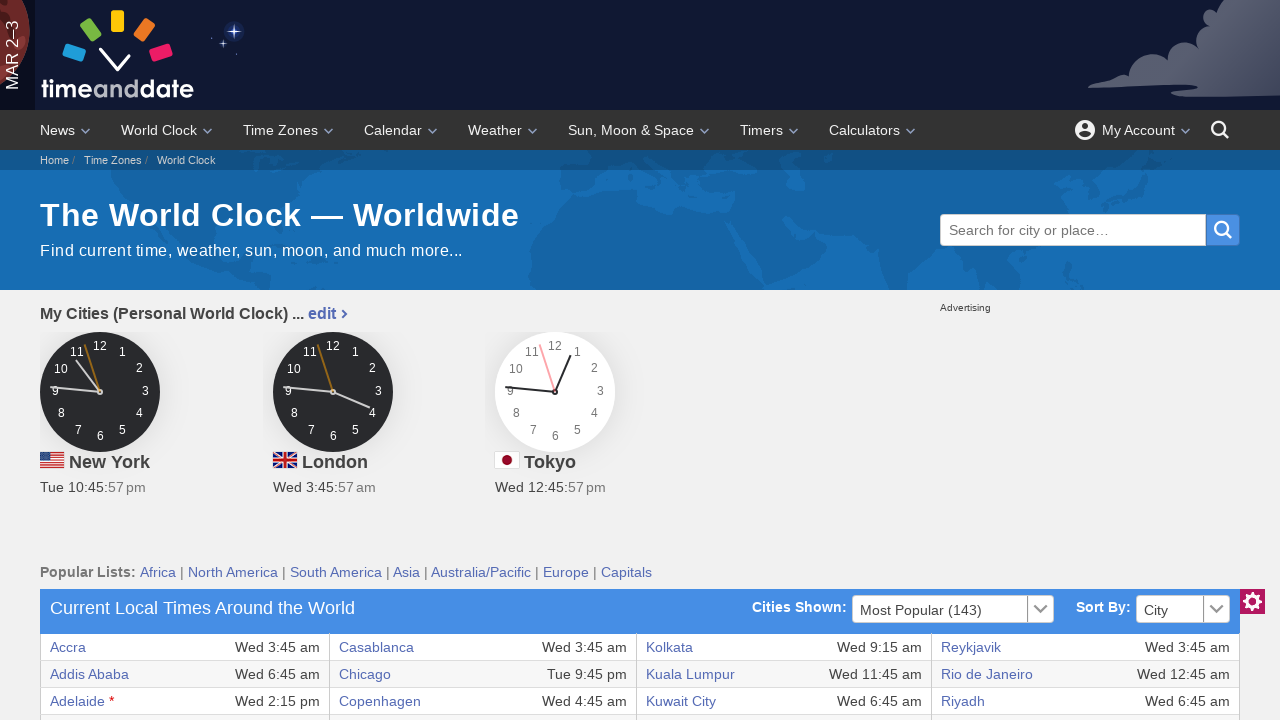

Verified table cell content is accessible
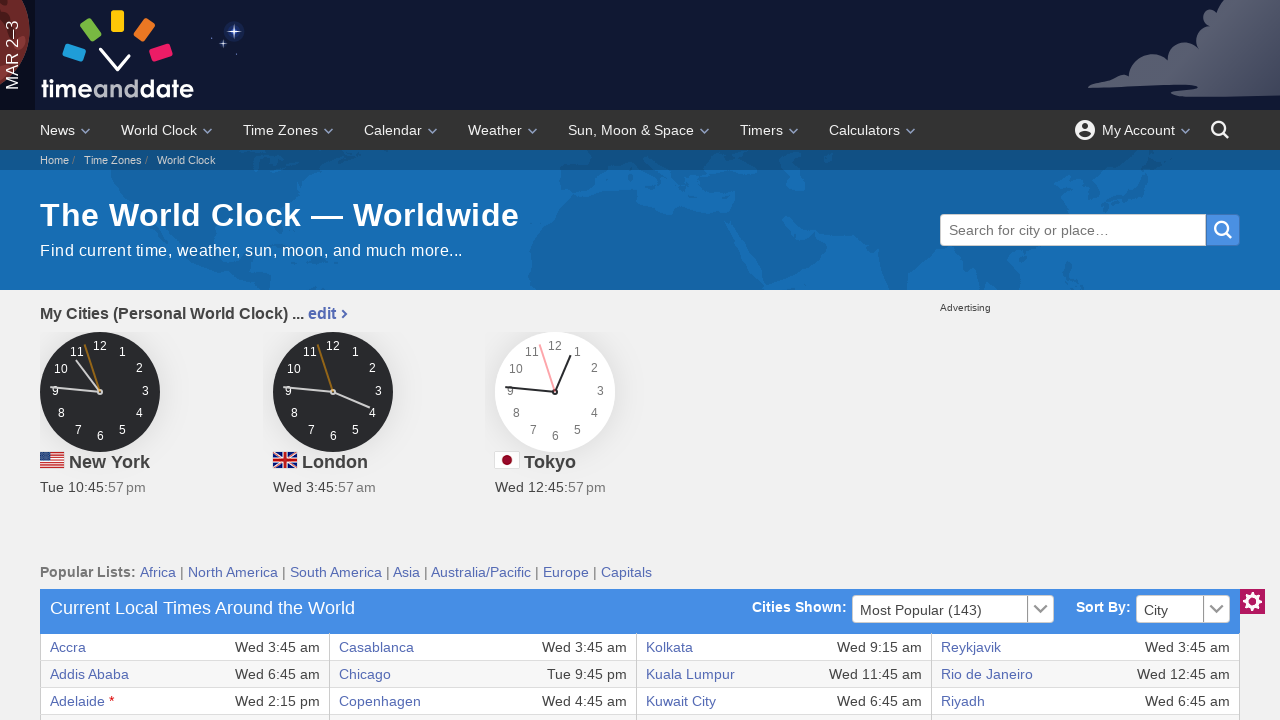

Verified table cell content is accessible
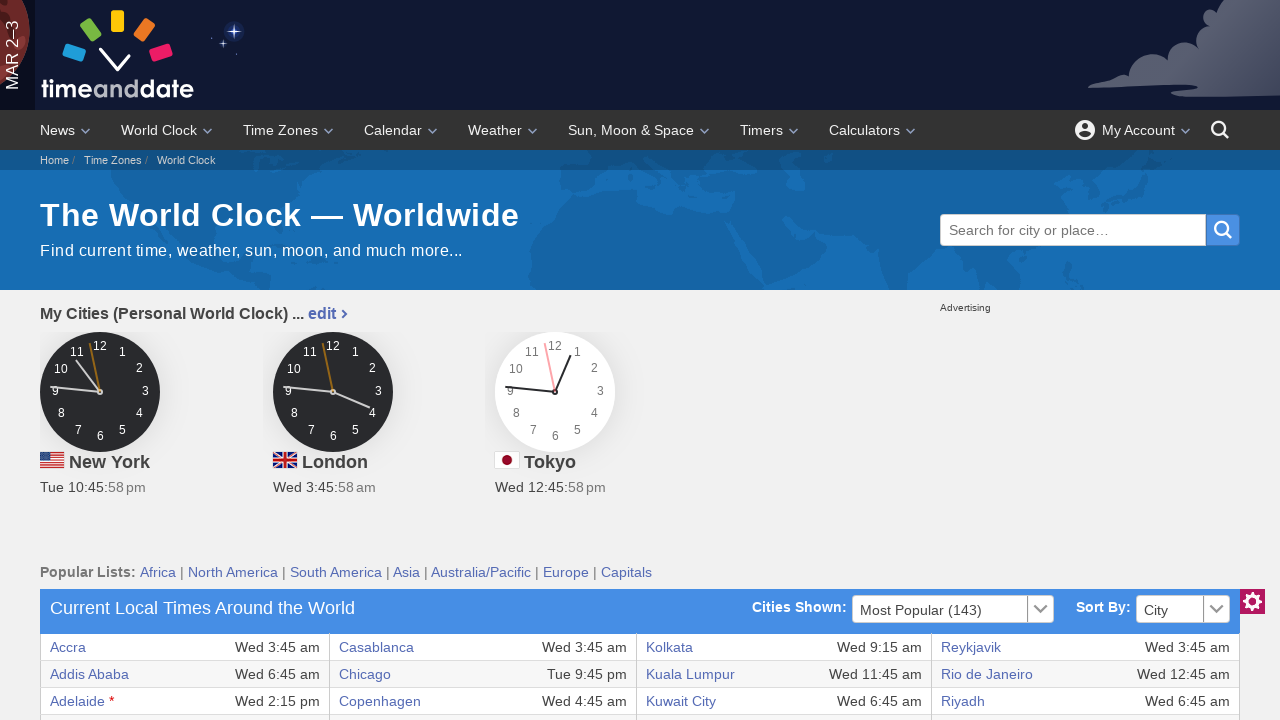

Verified table cell content is accessible
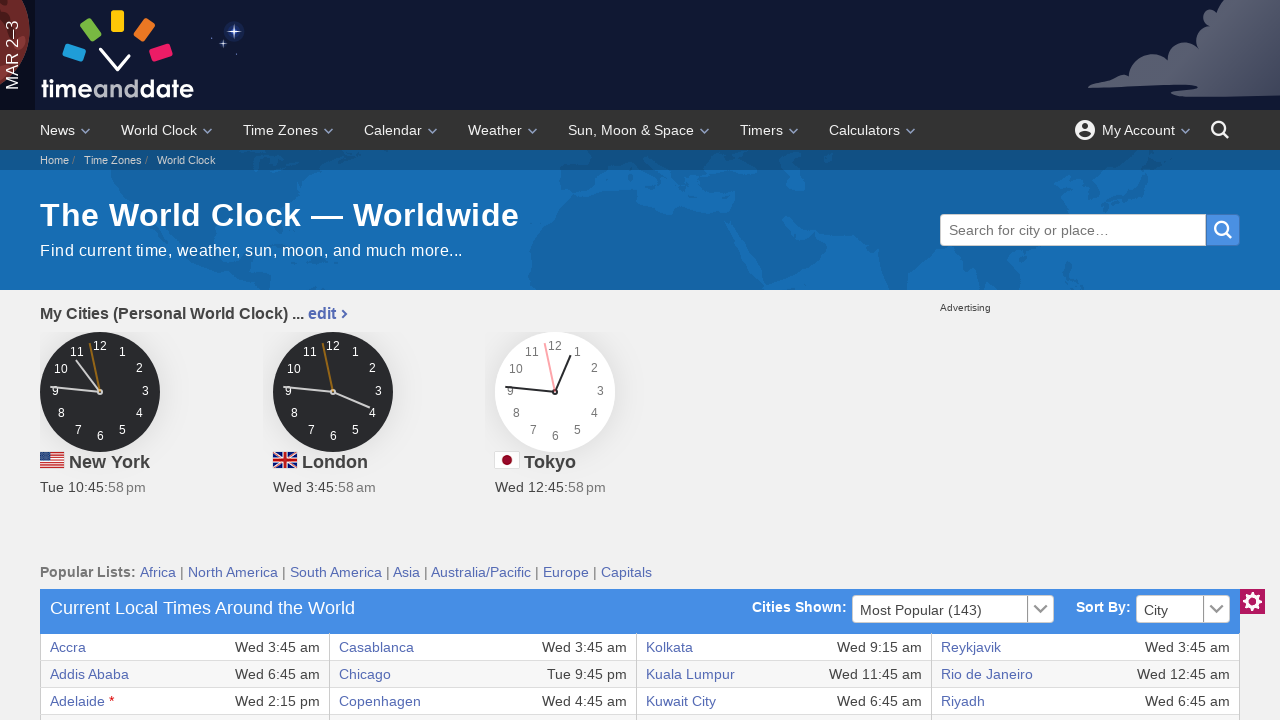

Verified table cell content is accessible
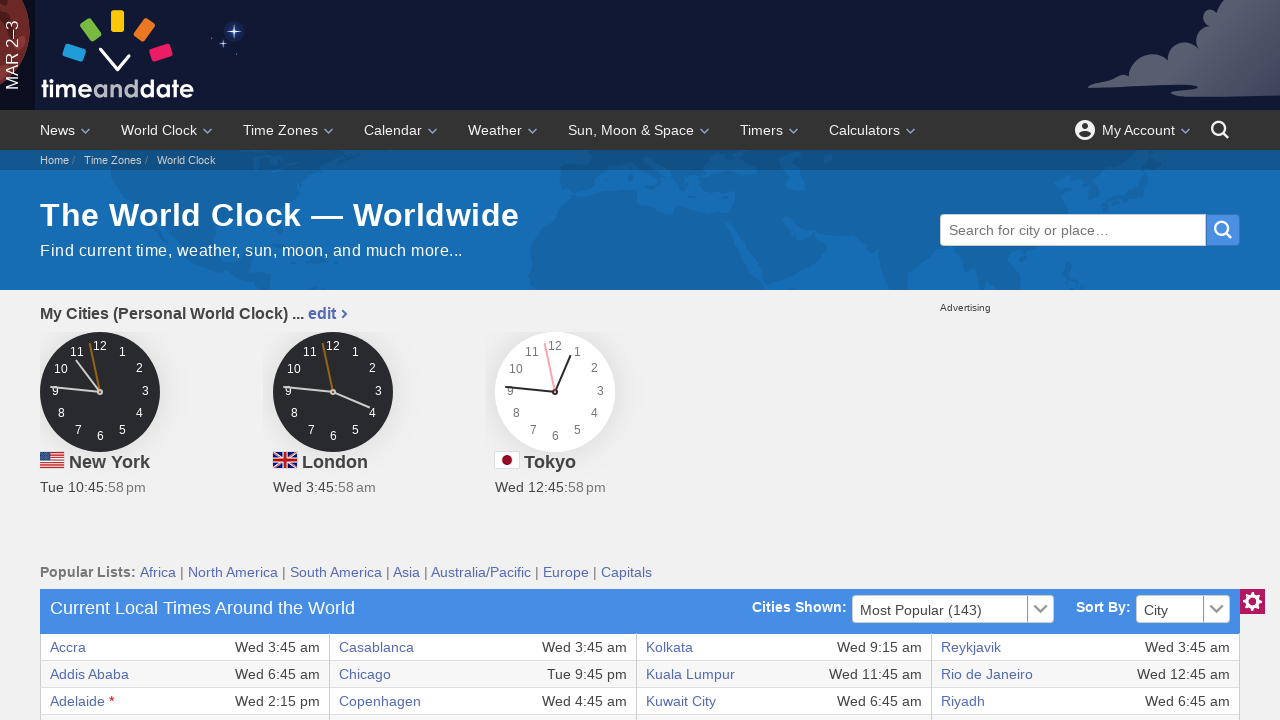

Retrieved 8 columns from table row
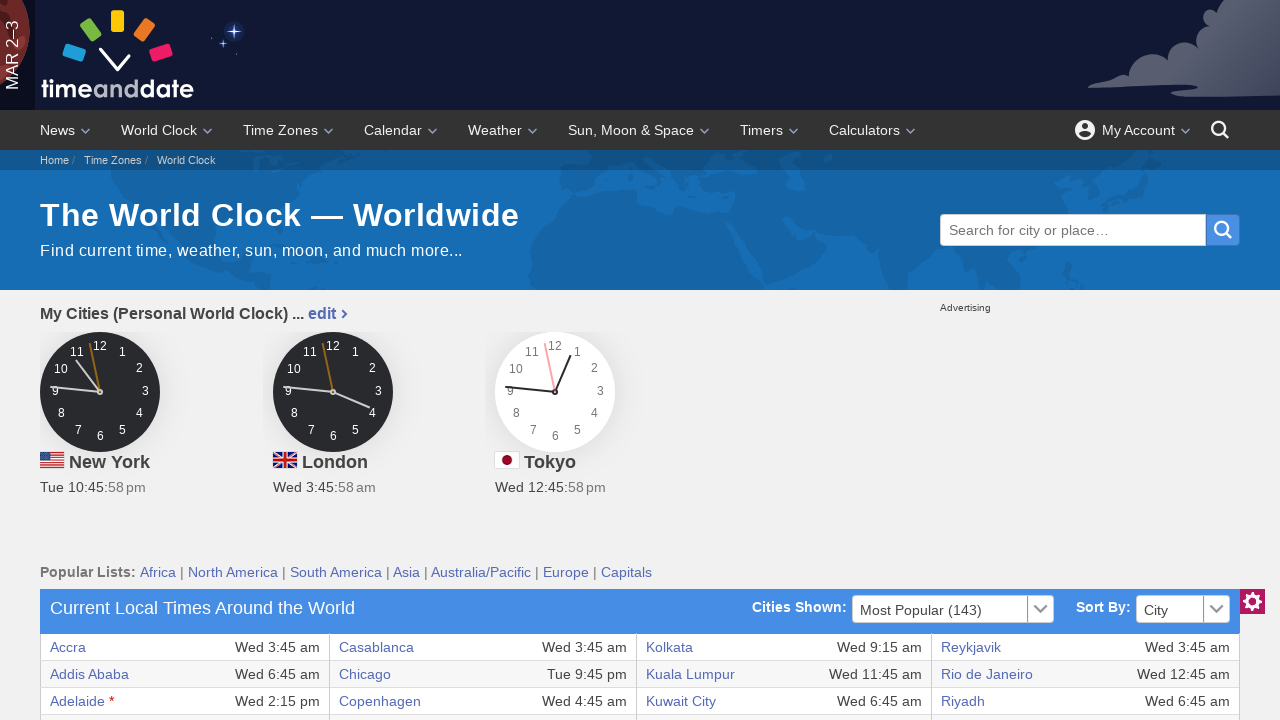

Verified table cell content is accessible
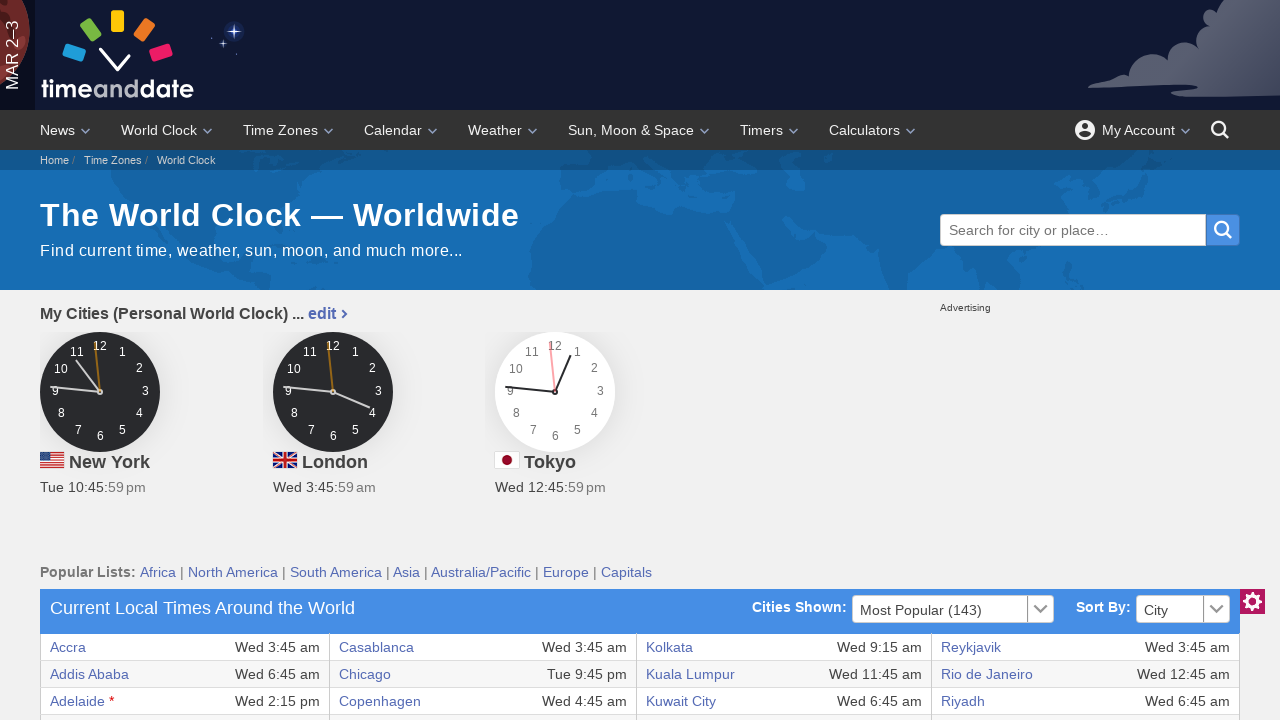

Verified table cell content is accessible
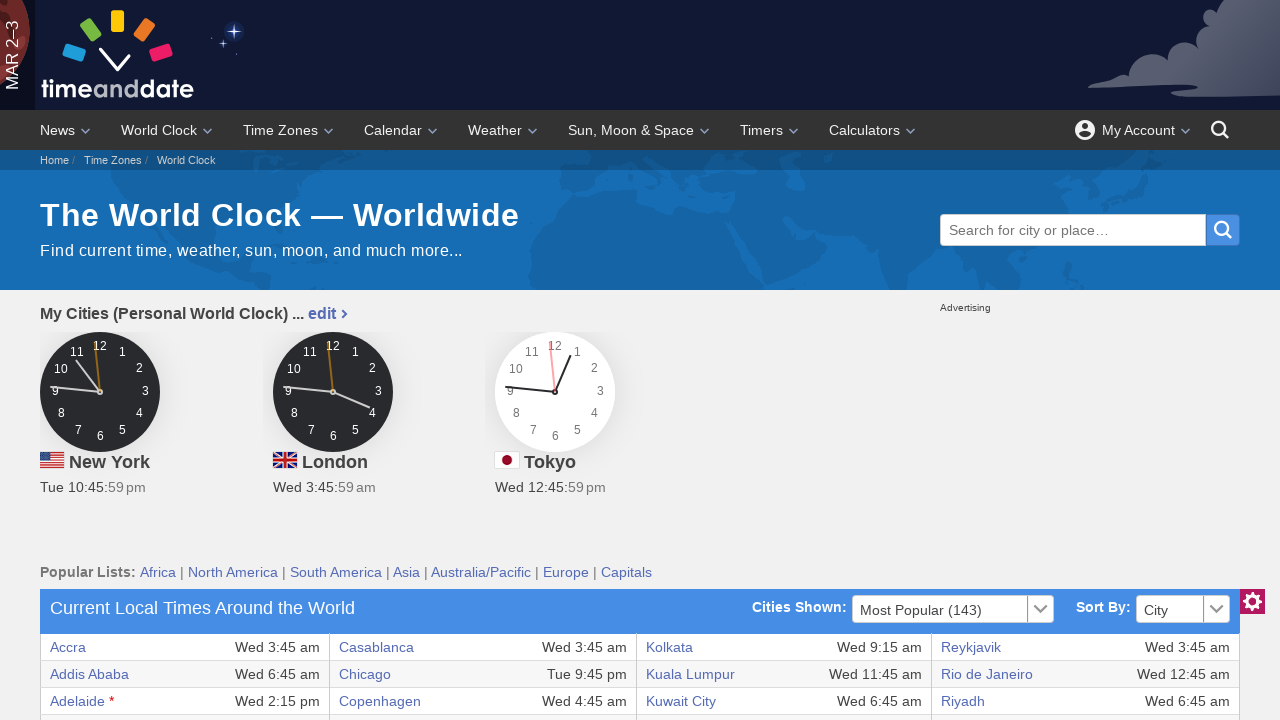

Verified table cell content is accessible
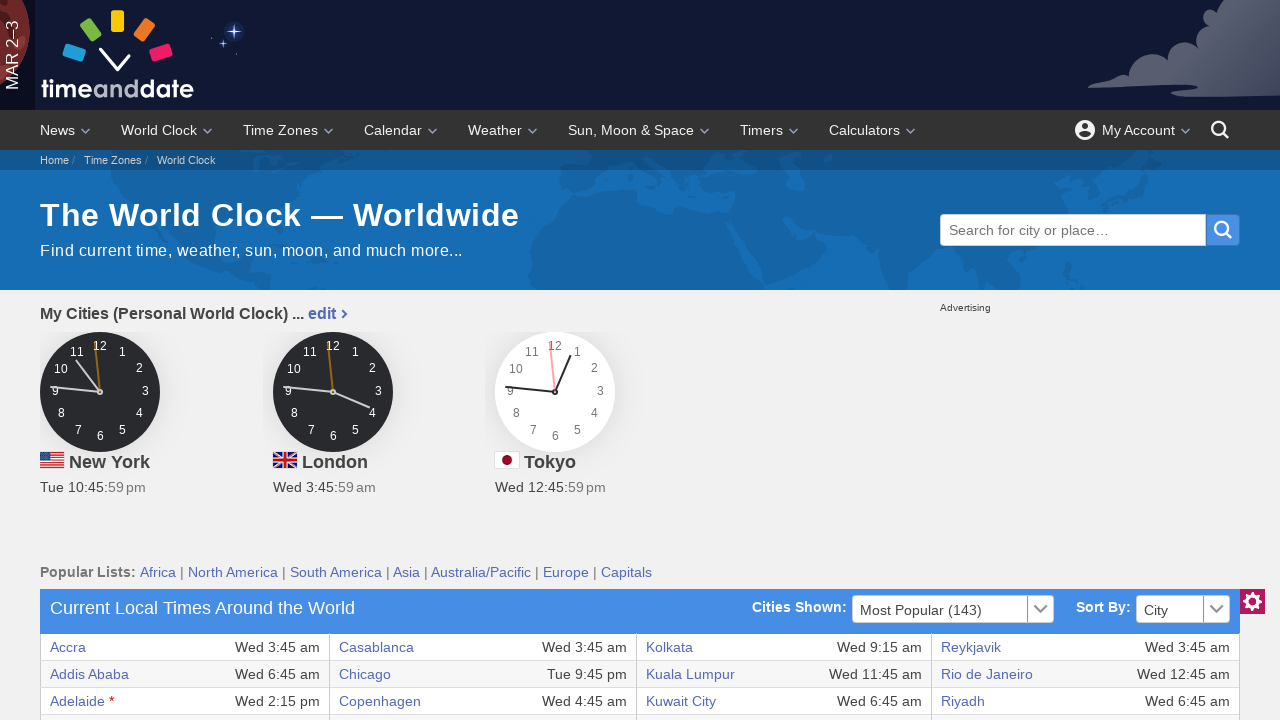

Verified table cell content is accessible
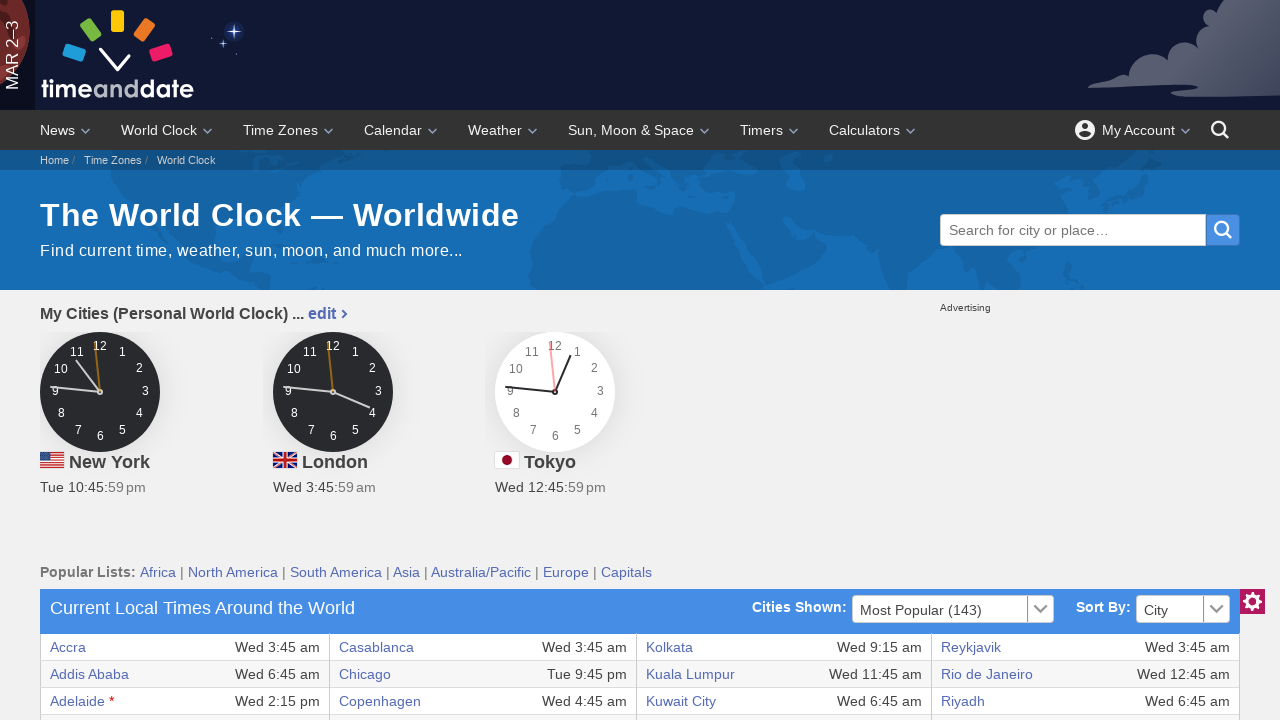

Verified table cell content is accessible
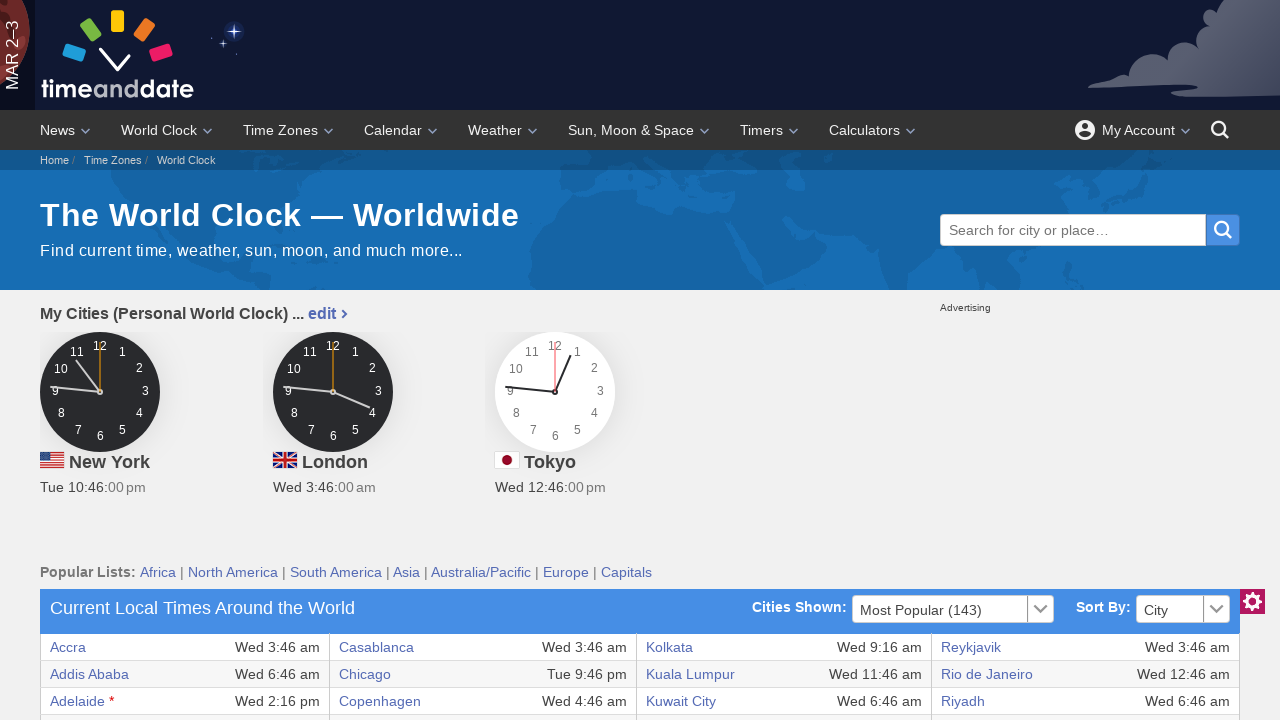

Verified table cell content is accessible
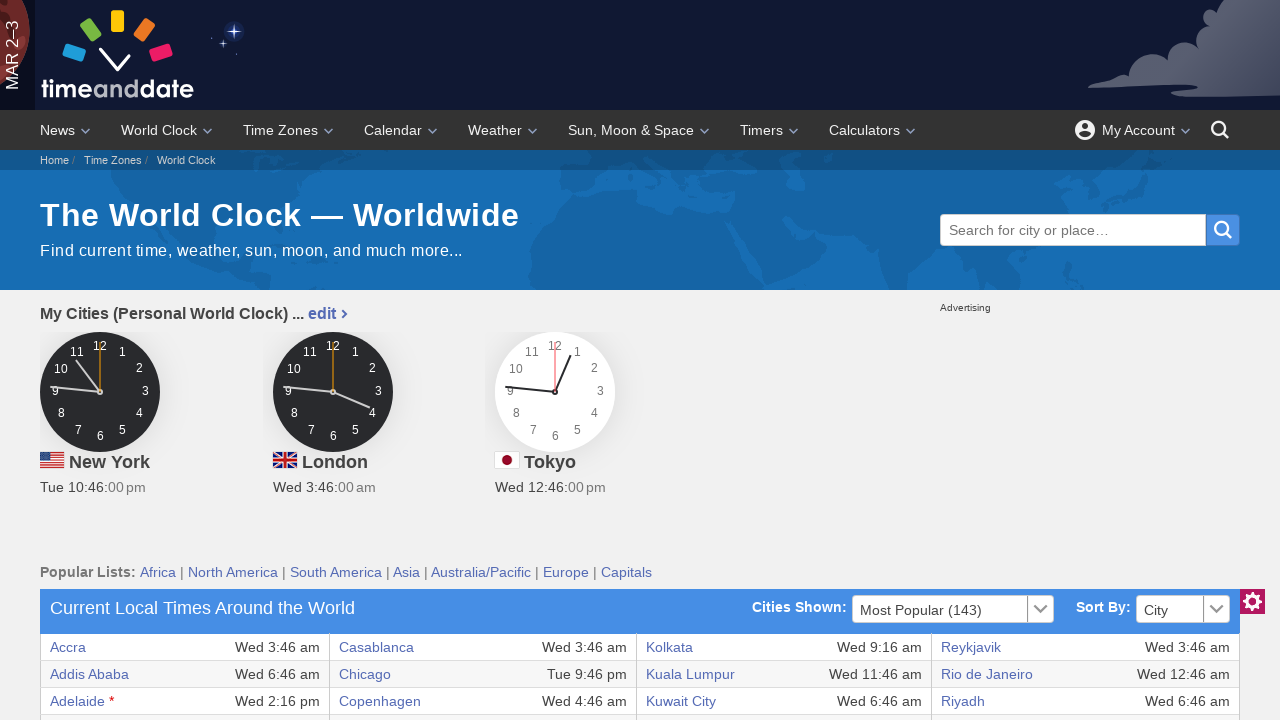

Verified table cell content is accessible
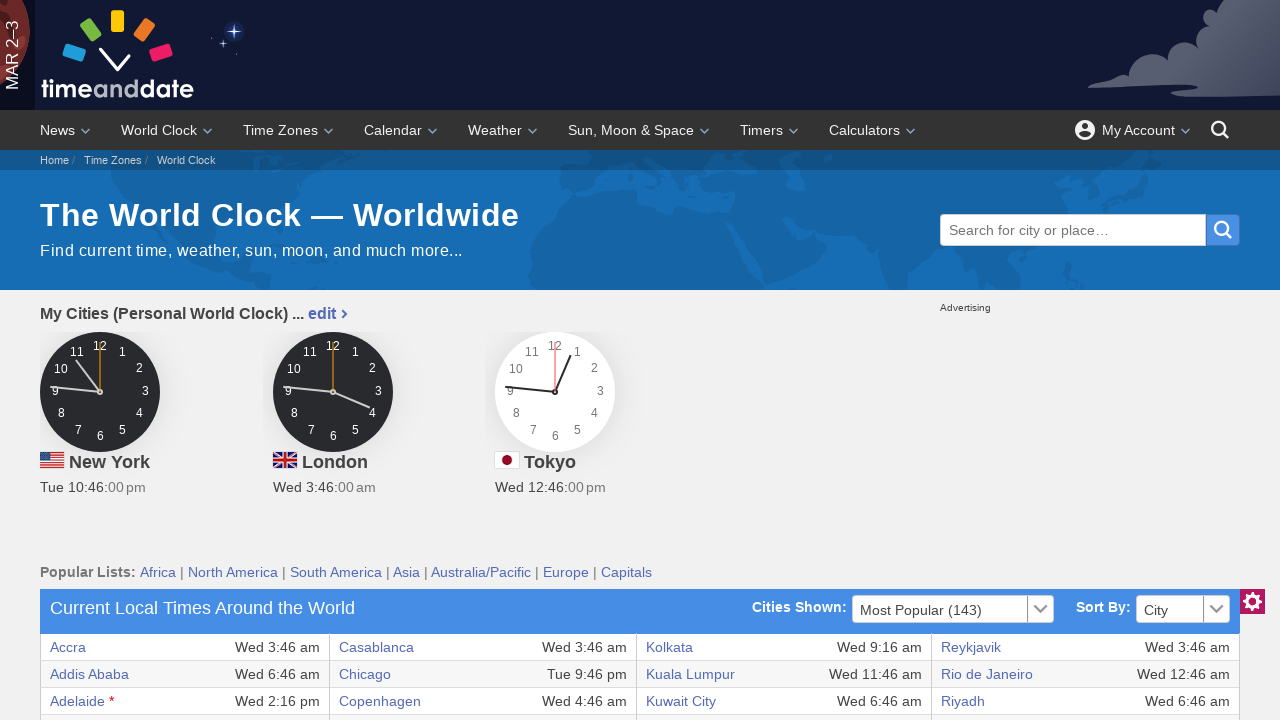

Verified table cell content is accessible
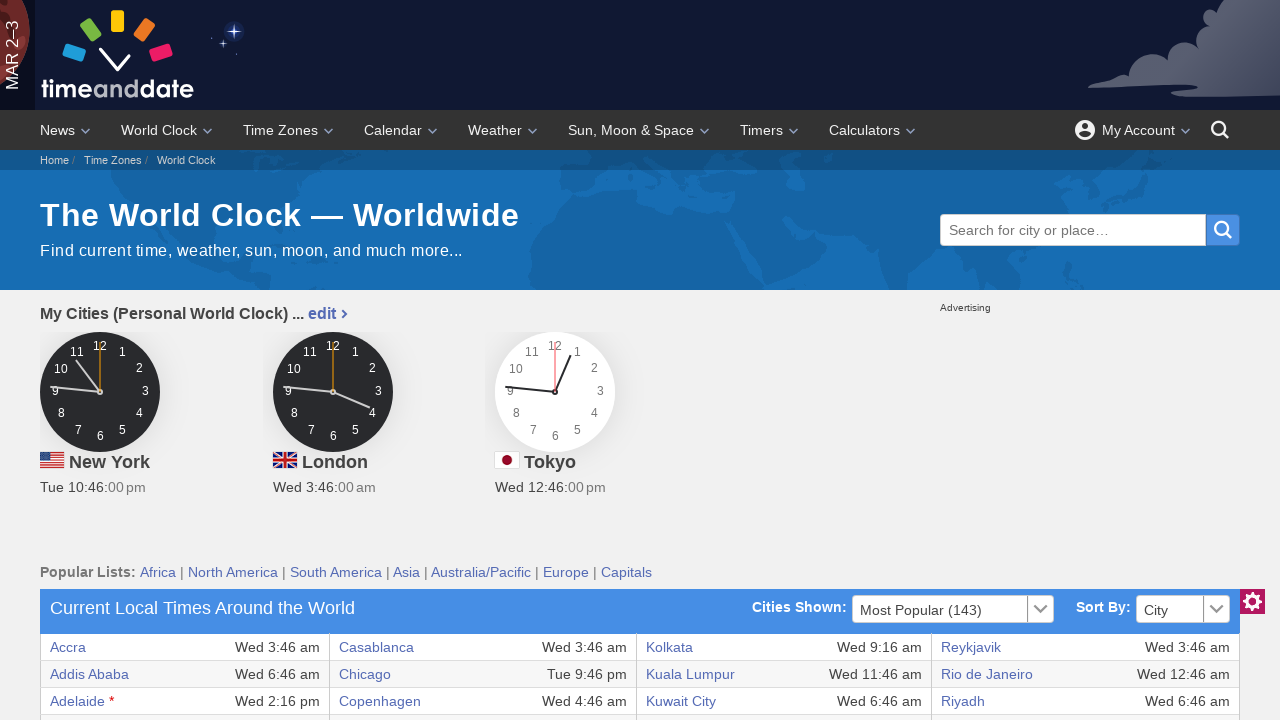

Retrieved 8 columns from table row
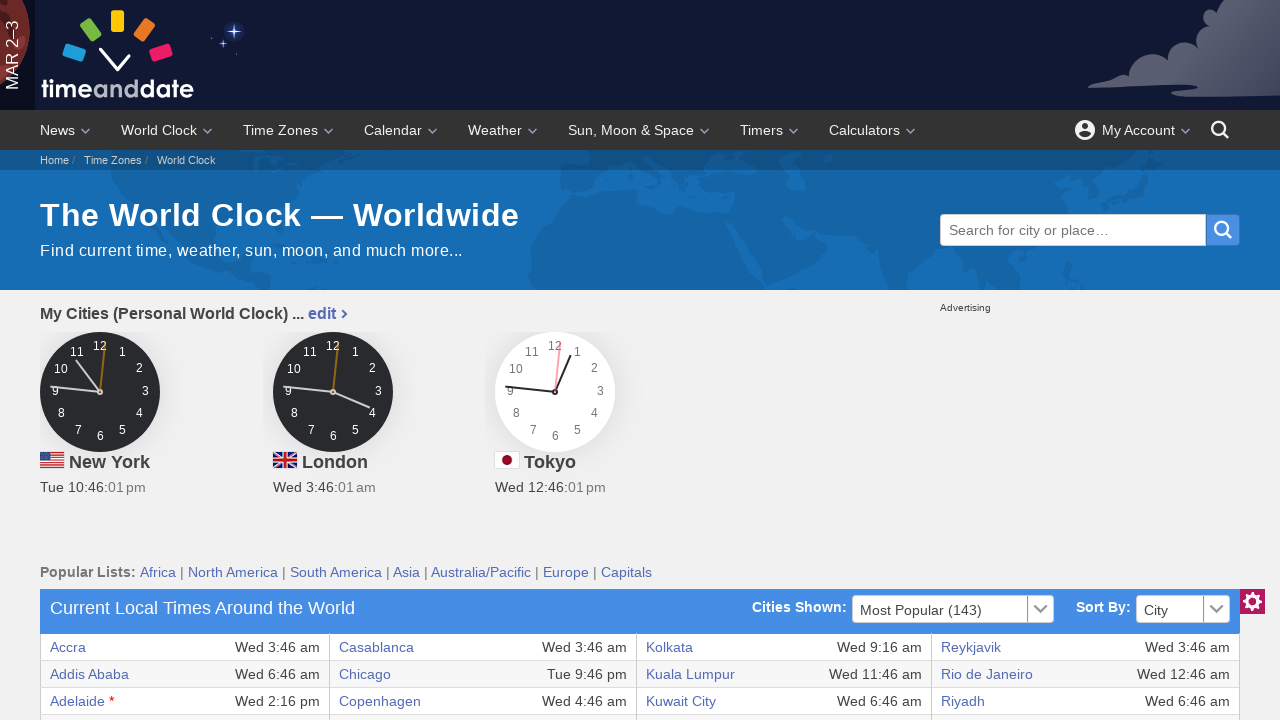

Verified table cell content is accessible
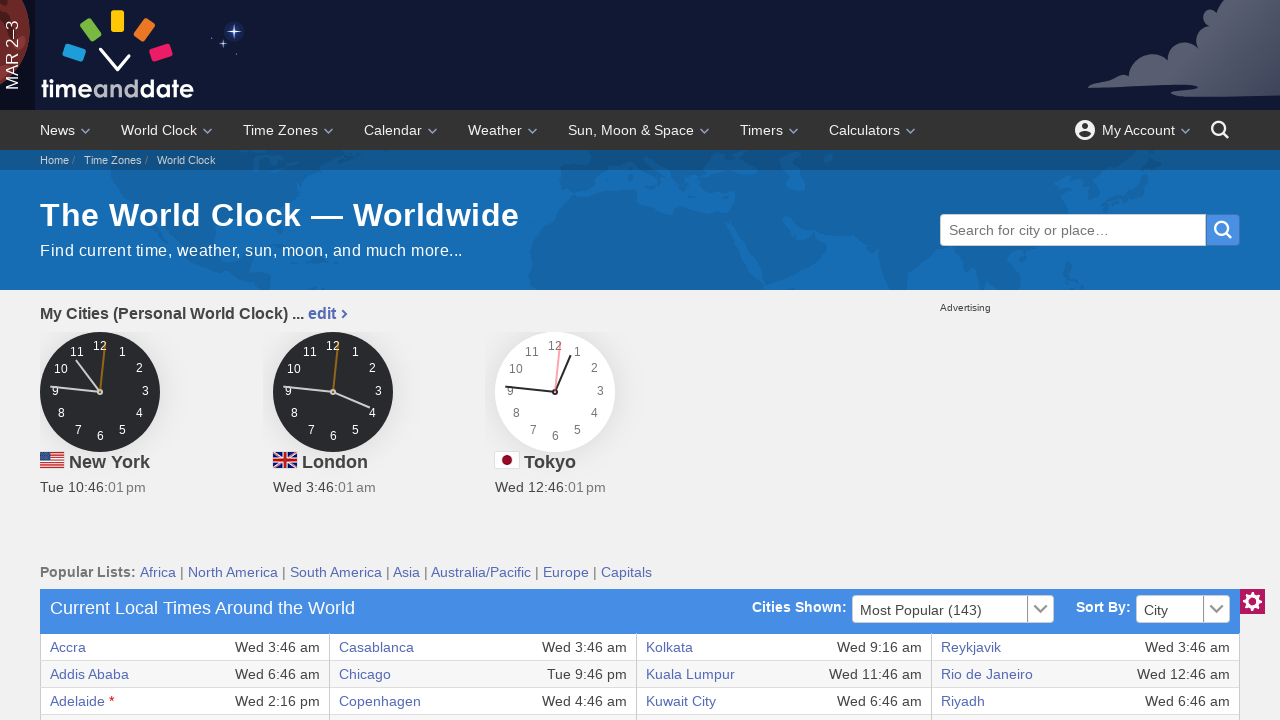

Verified table cell content is accessible
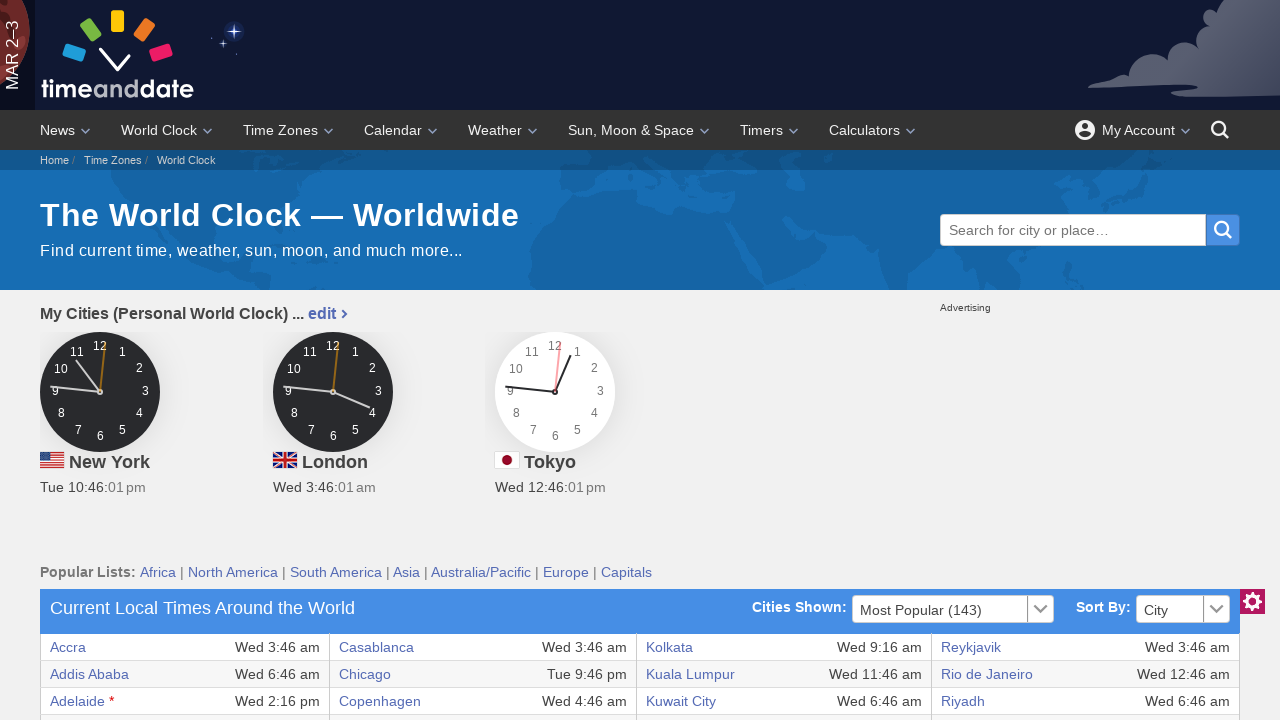

Verified table cell content is accessible
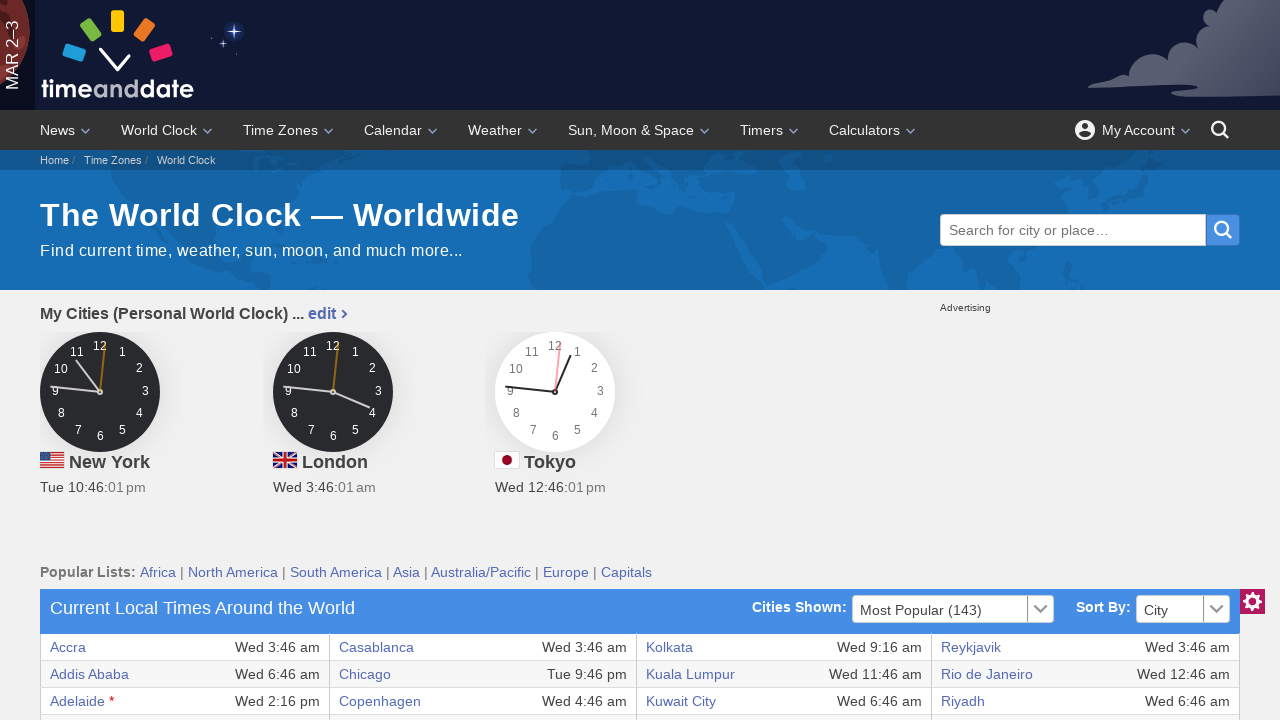

Verified table cell content is accessible
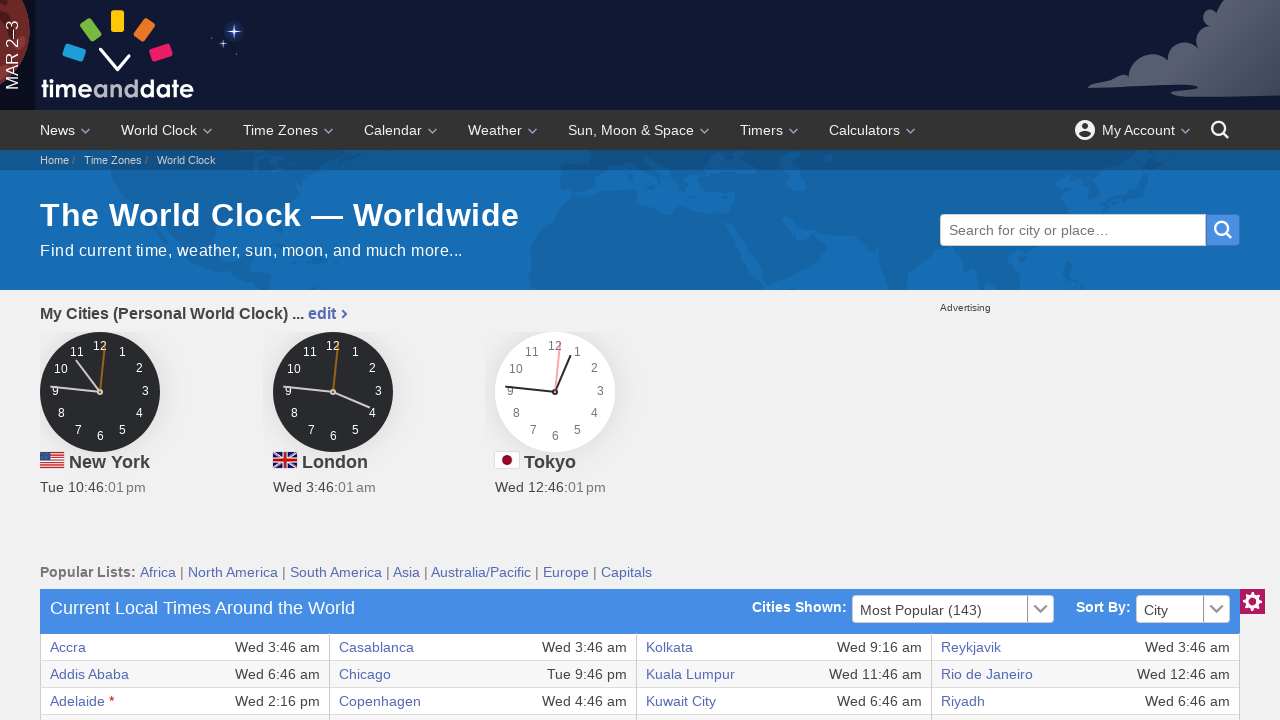

Verified table cell content is accessible
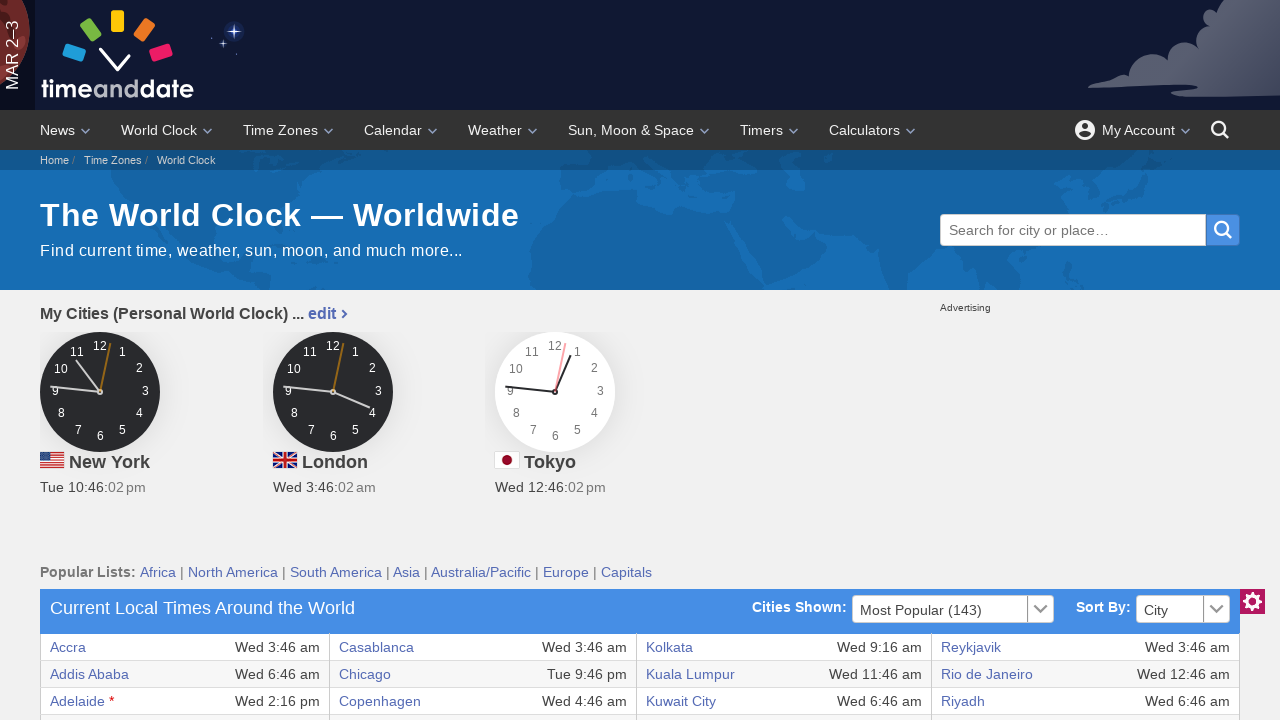

Verified table cell content is accessible
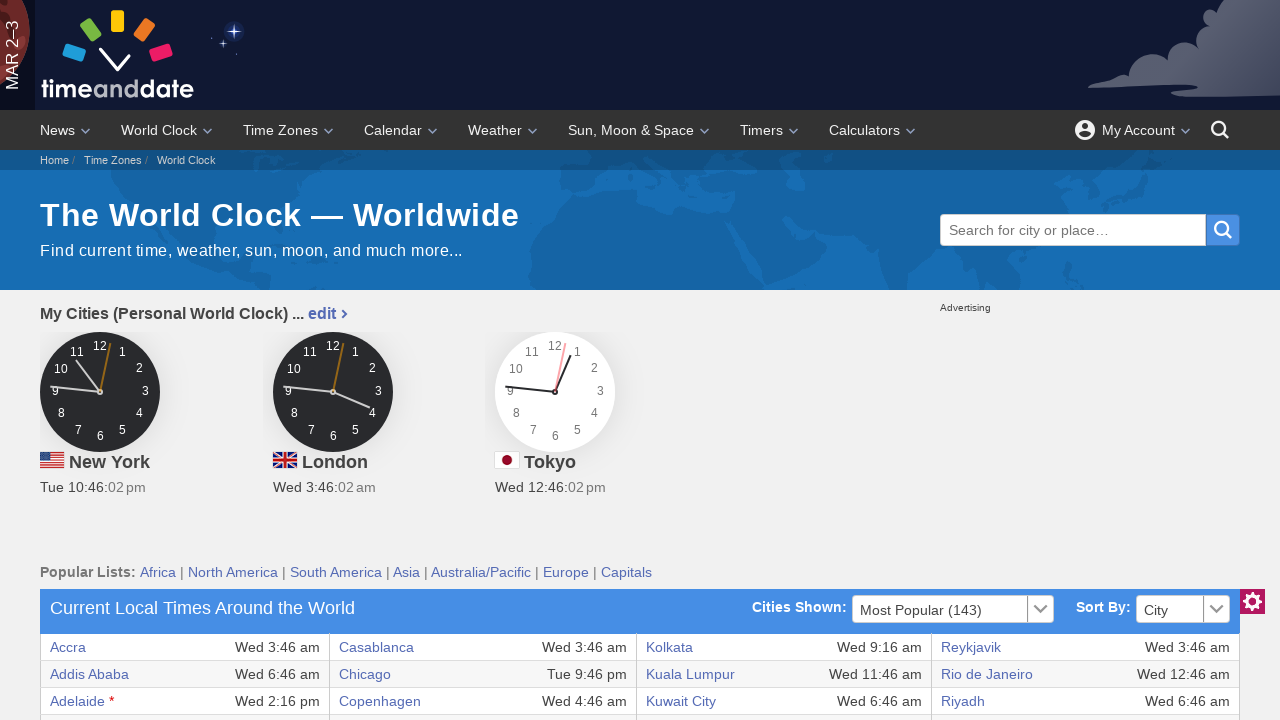

Verified table cell content is accessible
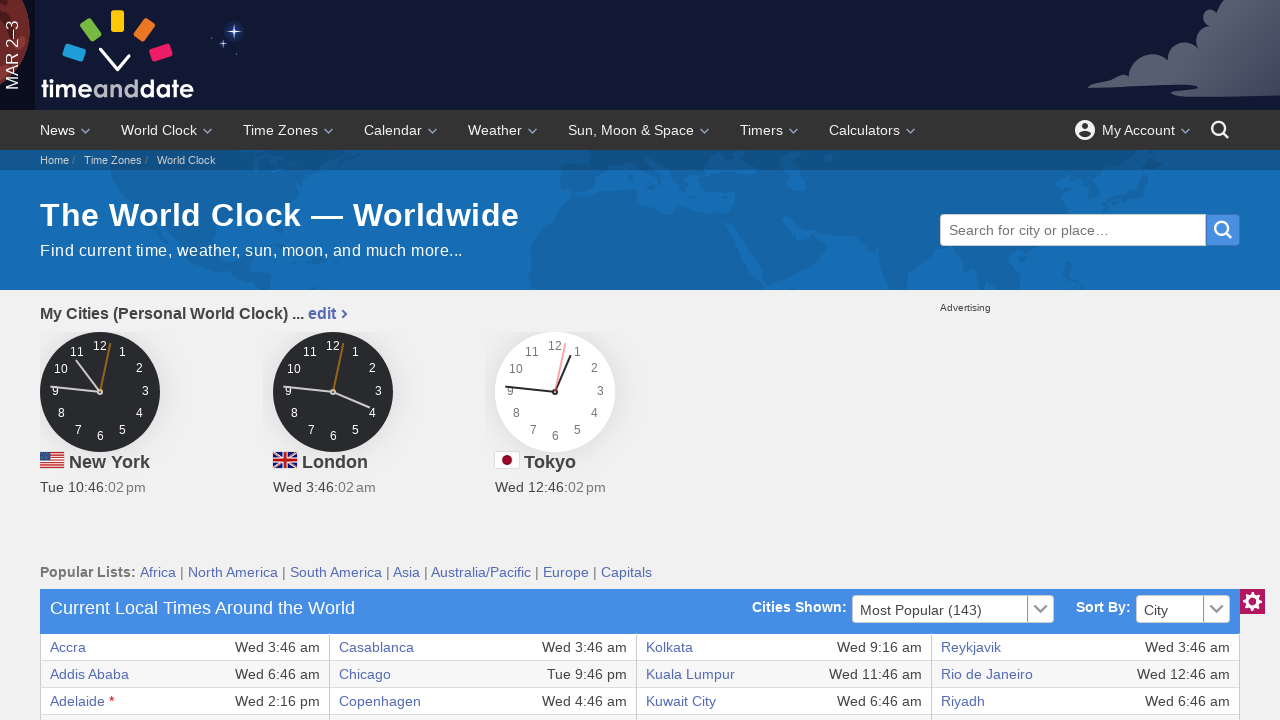

Verified table cell content is accessible
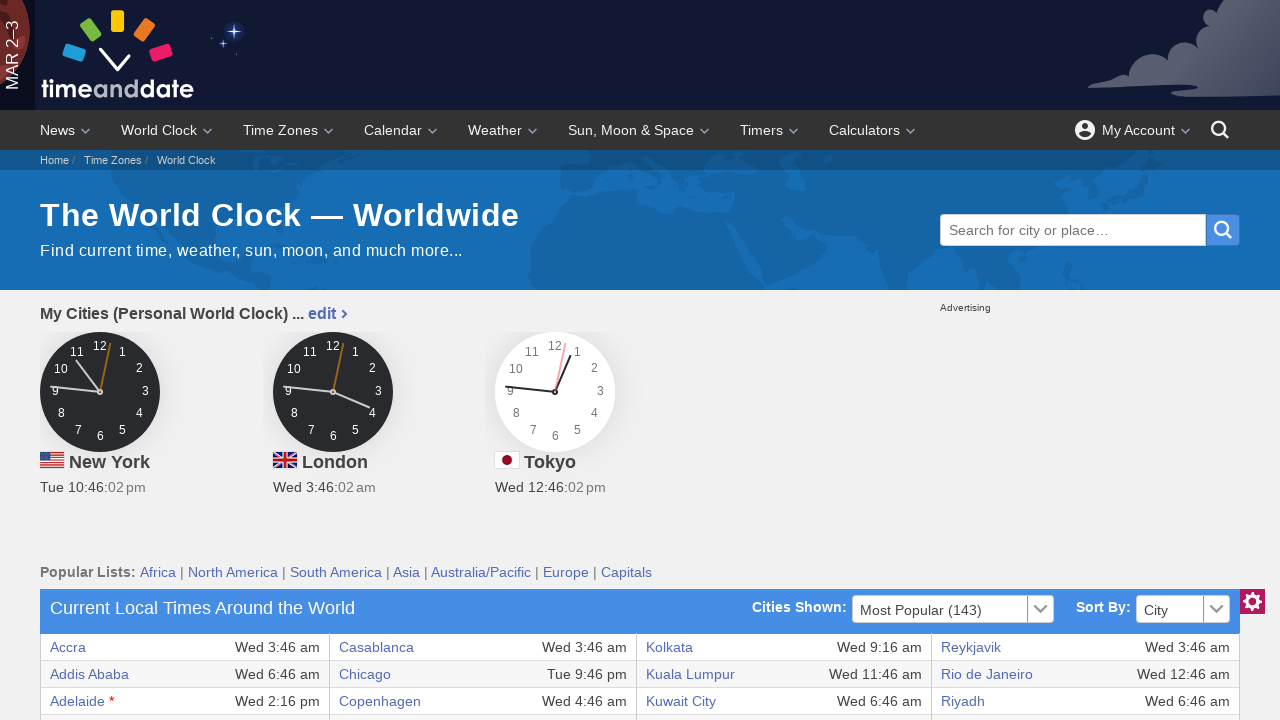

Retrieved 8 columns from table row
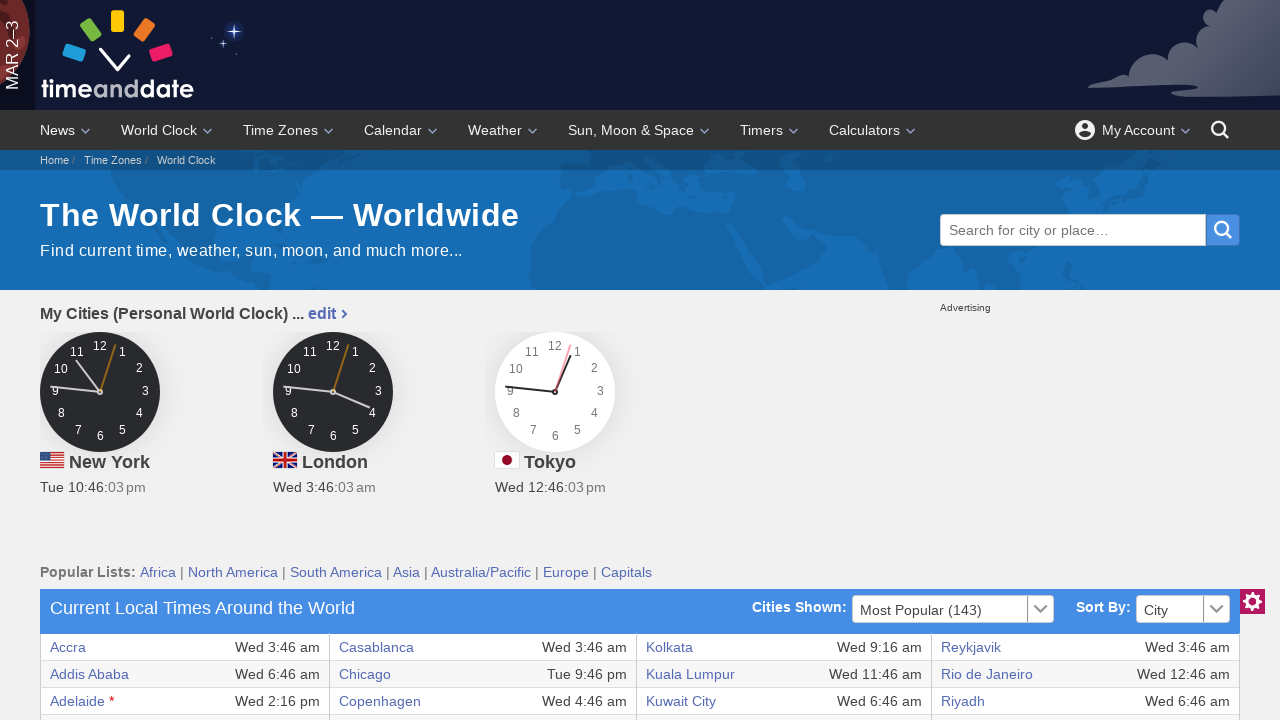

Verified table cell content is accessible
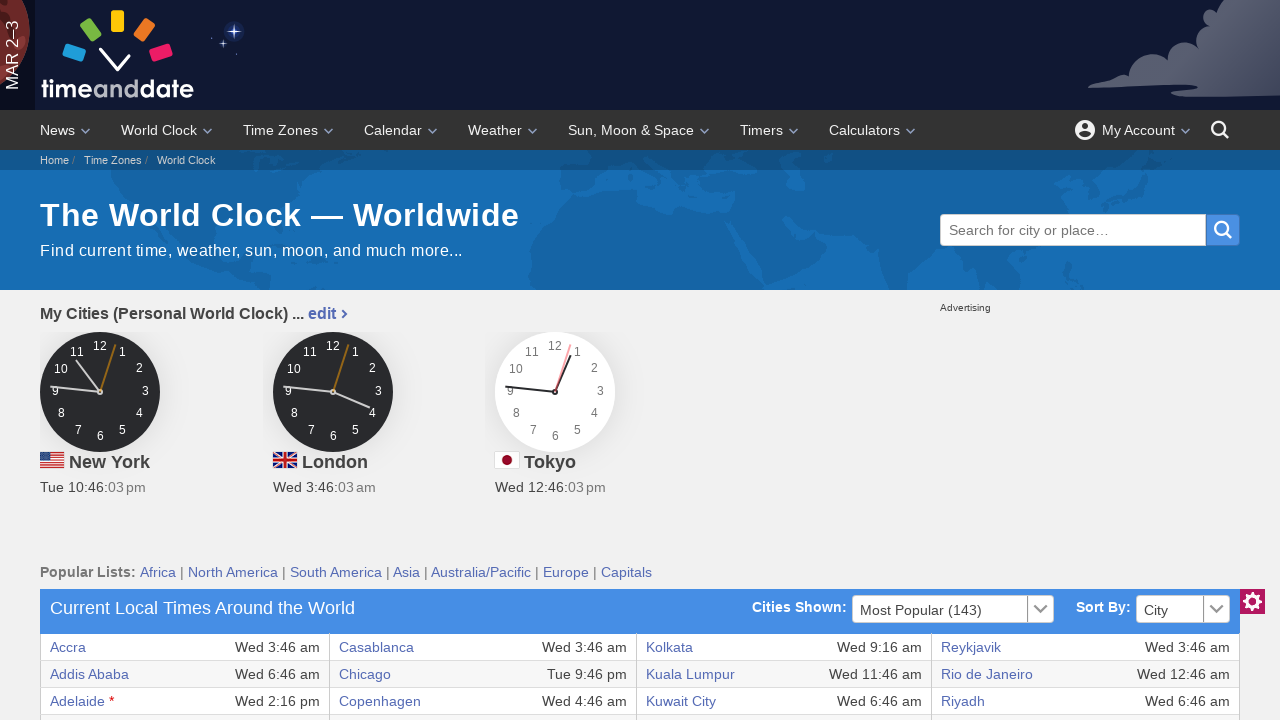

Verified table cell content is accessible
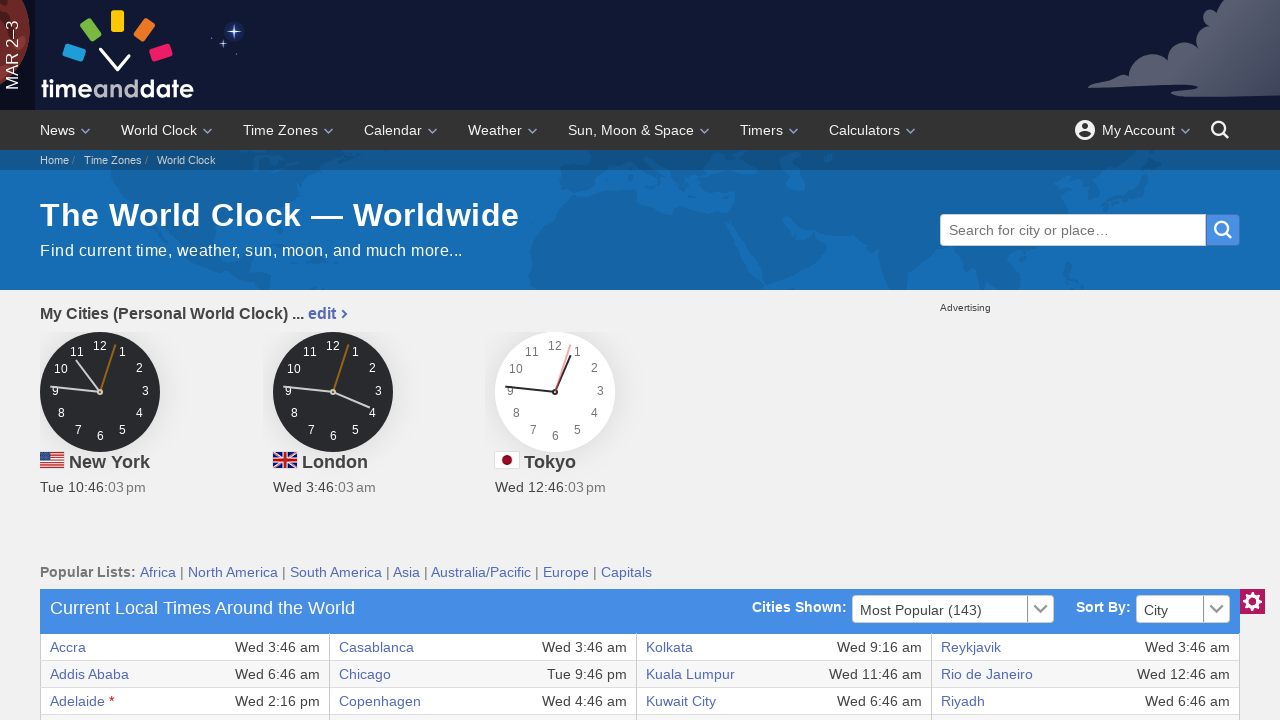

Verified table cell content is accessible
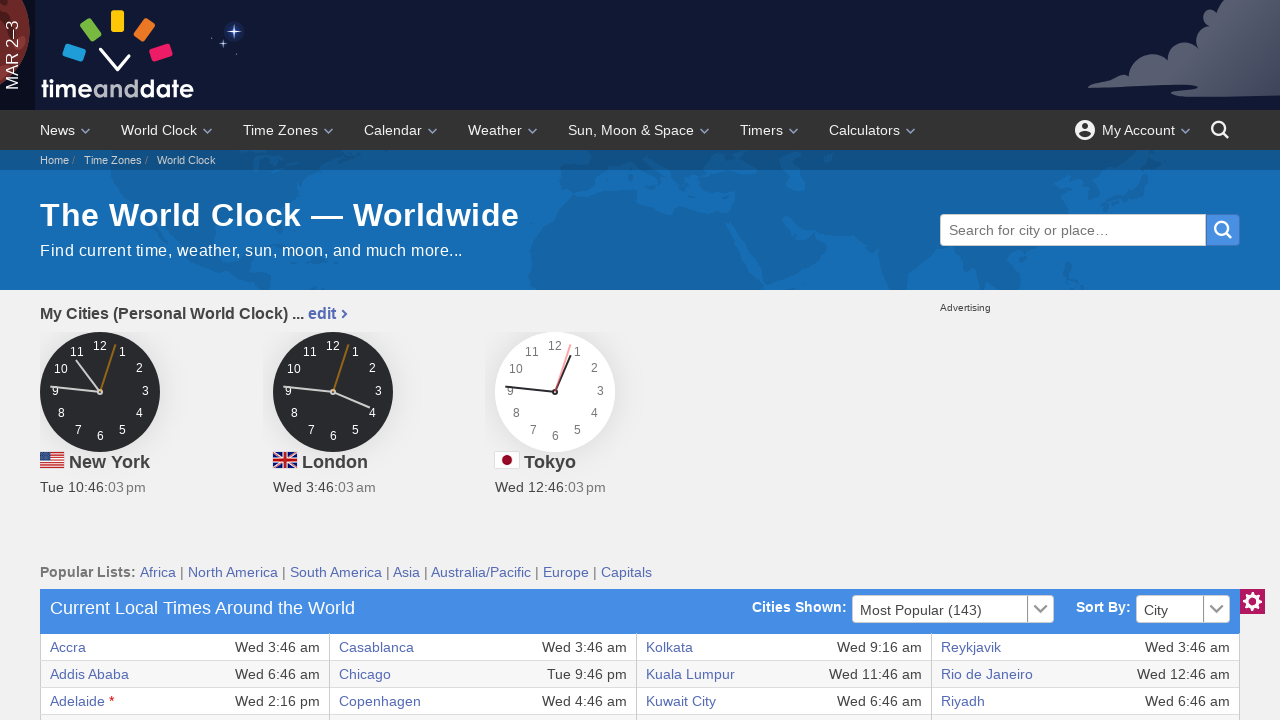

Verified table cell content is accessible
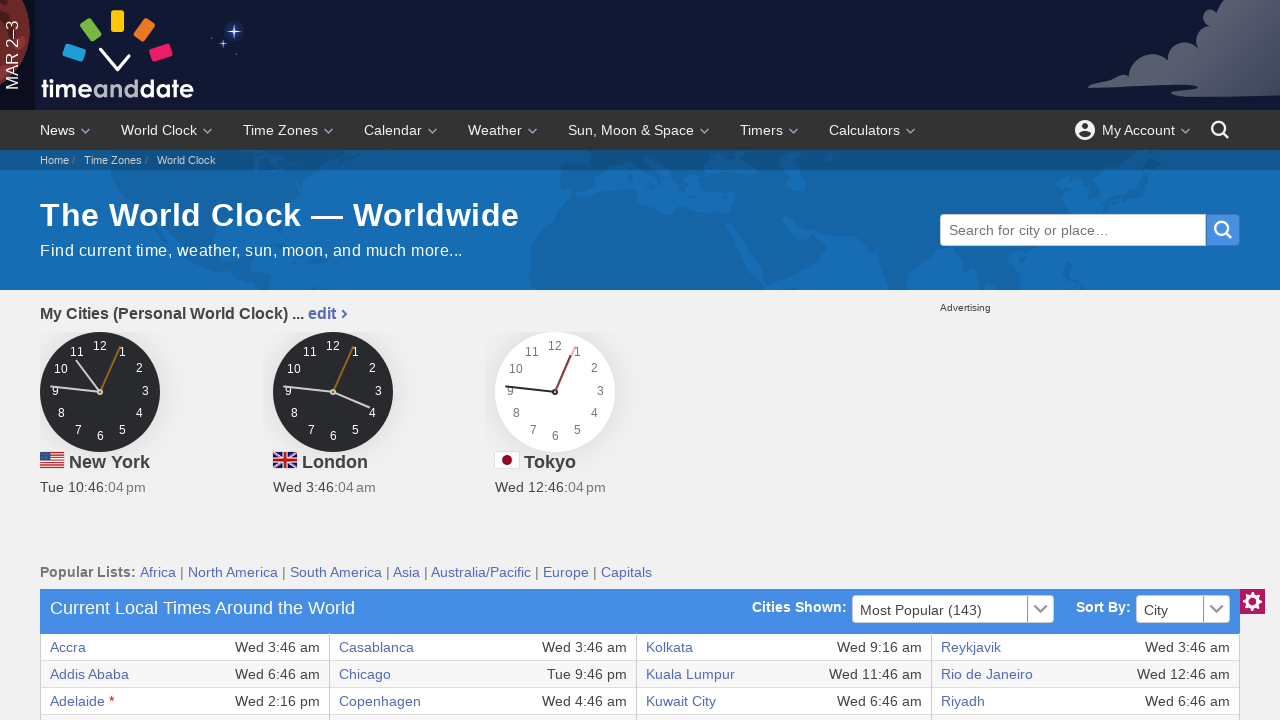

Verified table cell content is accessible
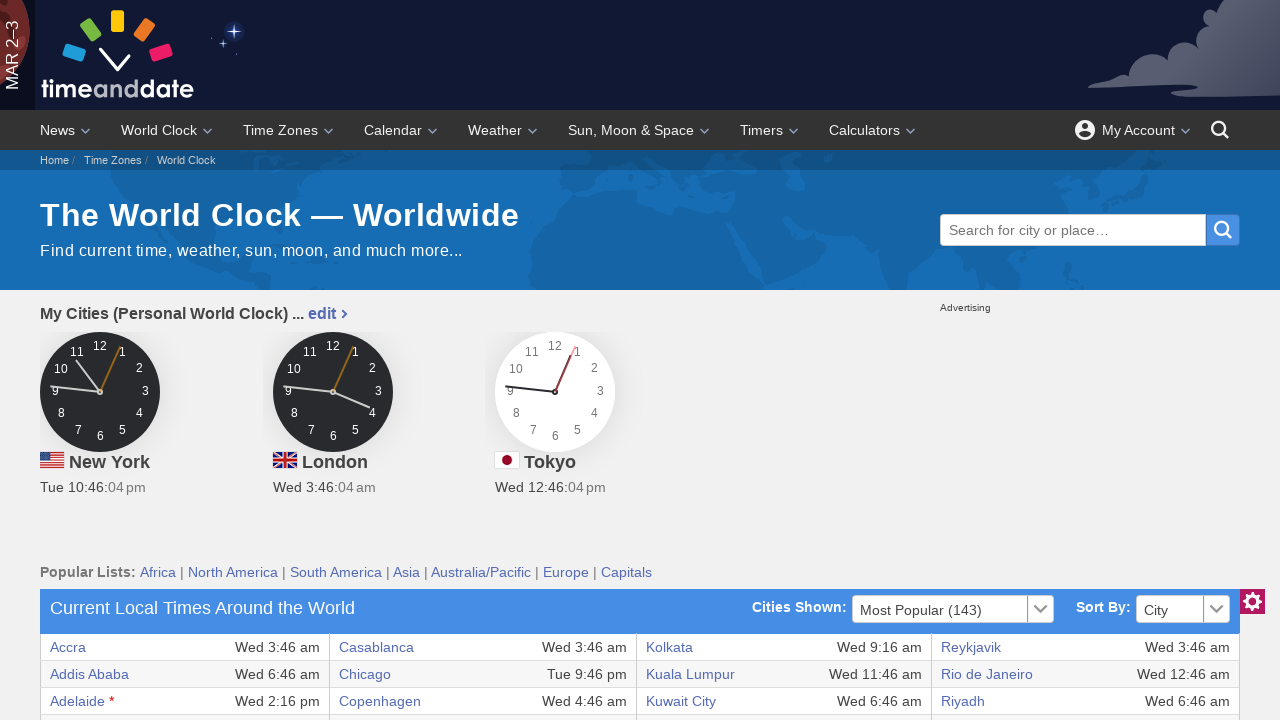

Verified table cell content is accessible
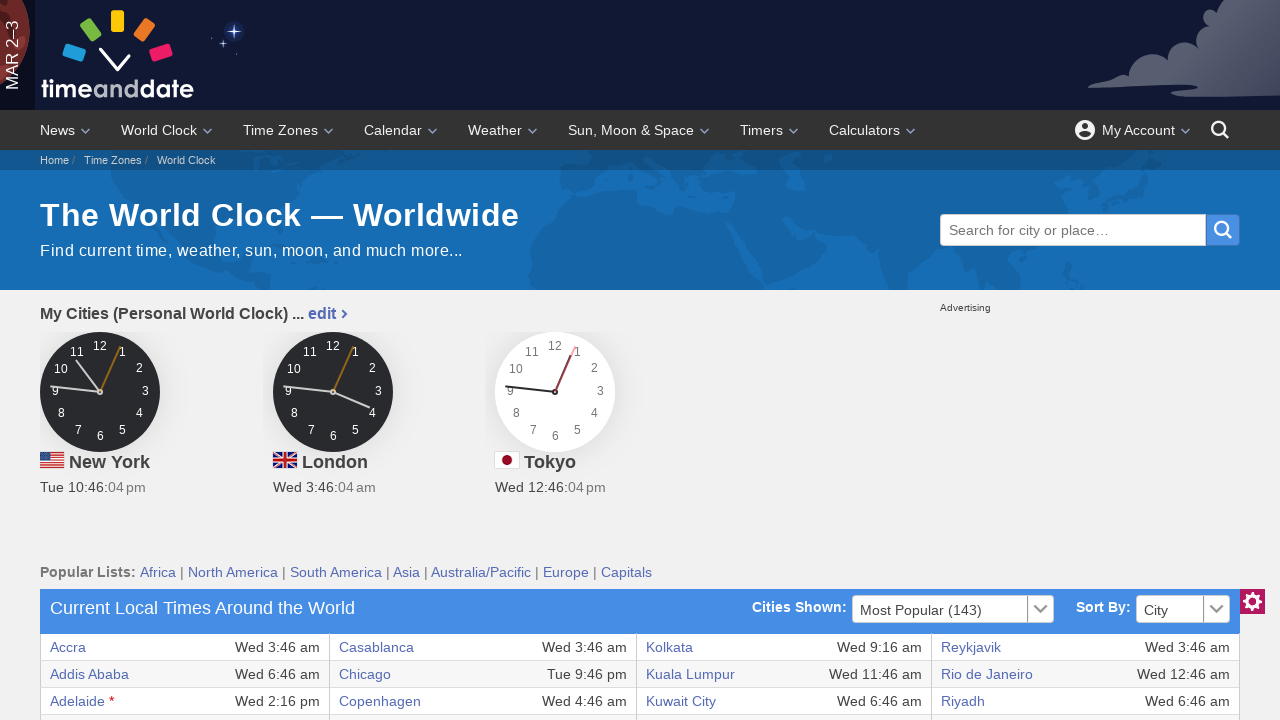

Verified table cell content is accessible
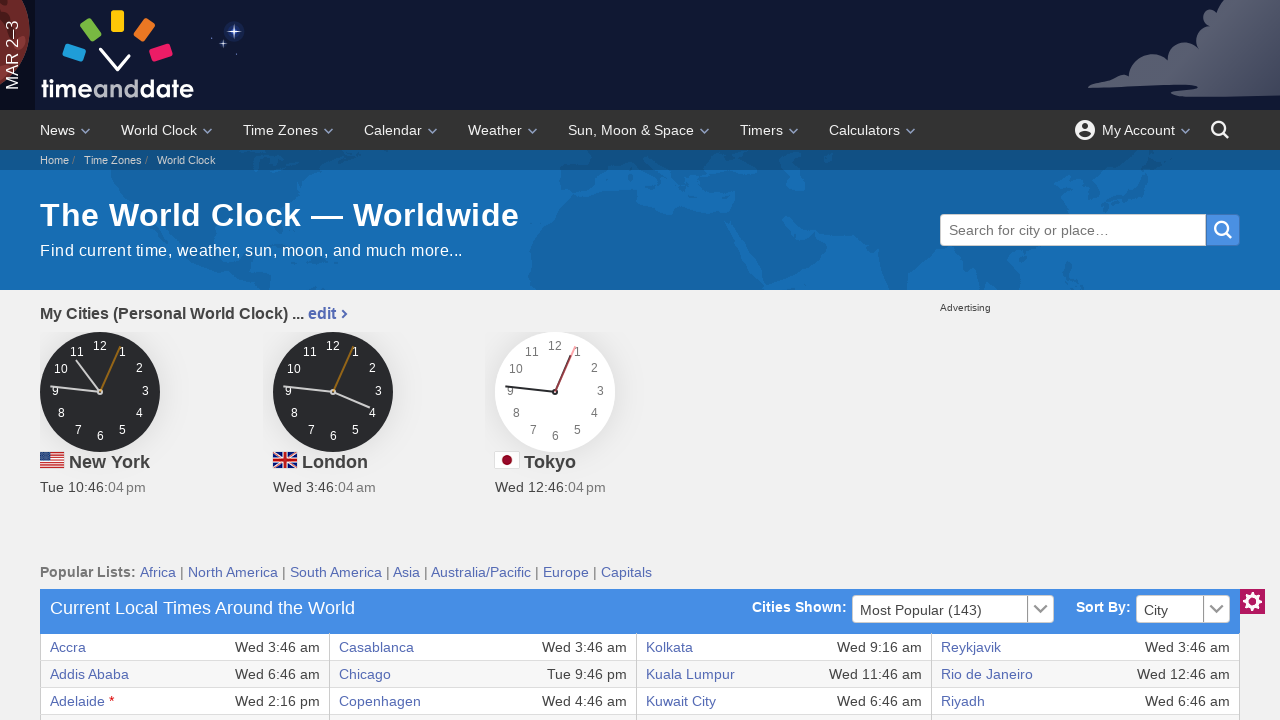

Verified table cell content is accessible
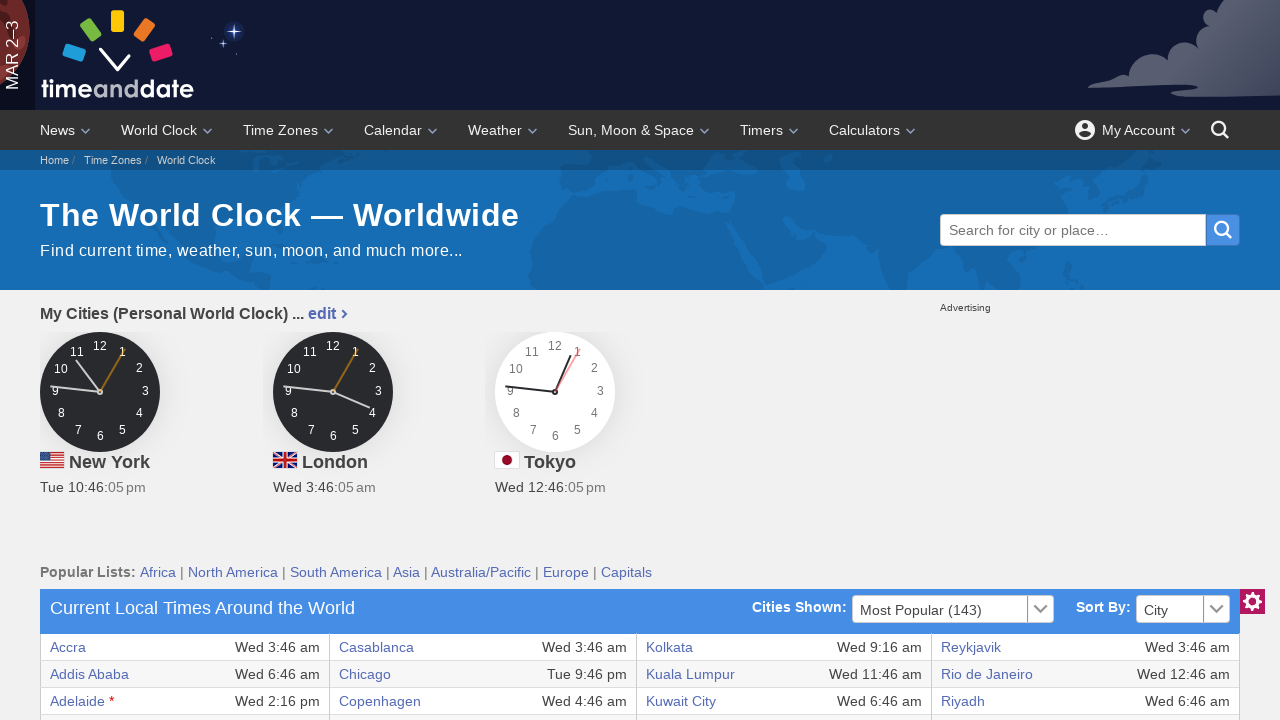

Retrieved 8 columns from table row
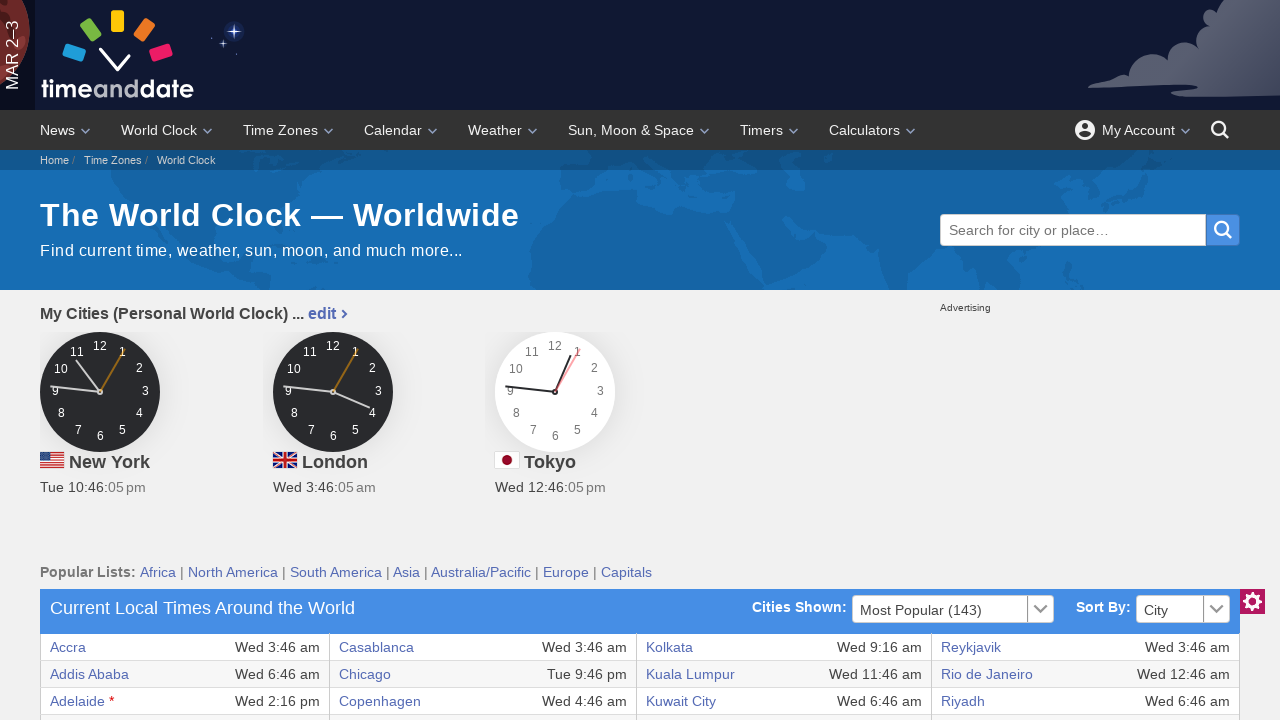

Verified table cell content is accessible
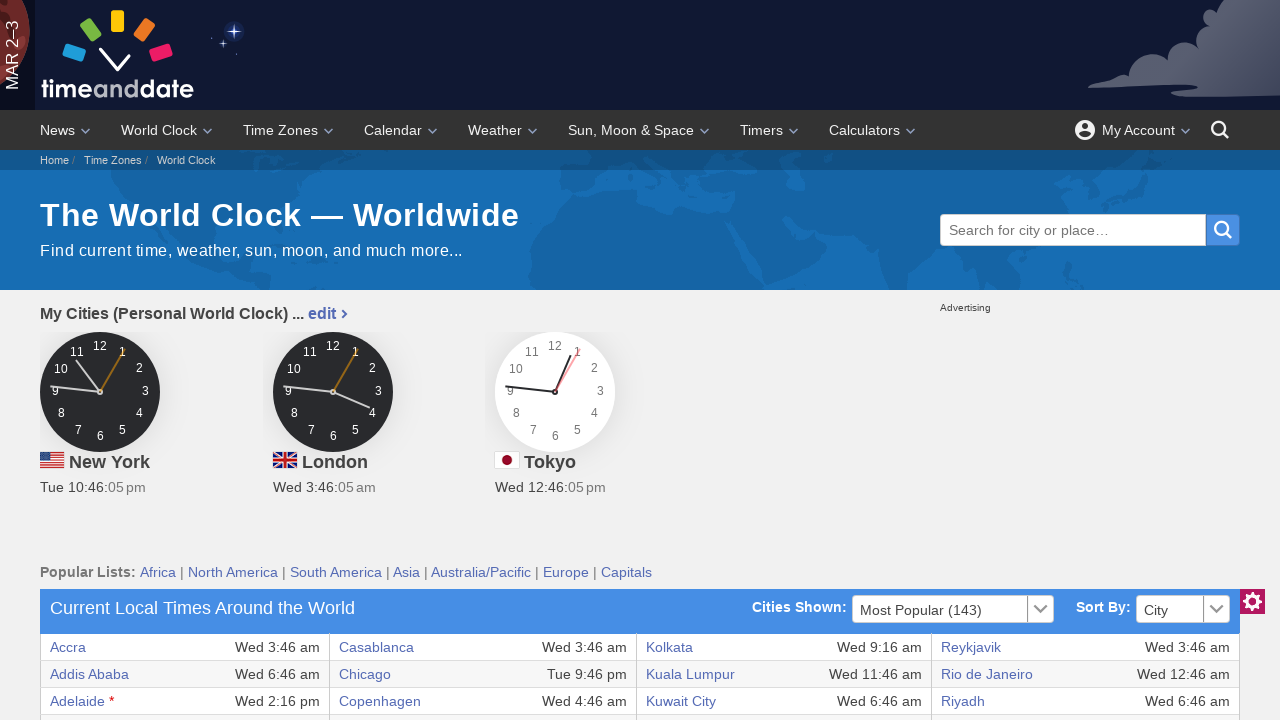

Verified table cell content is accessible
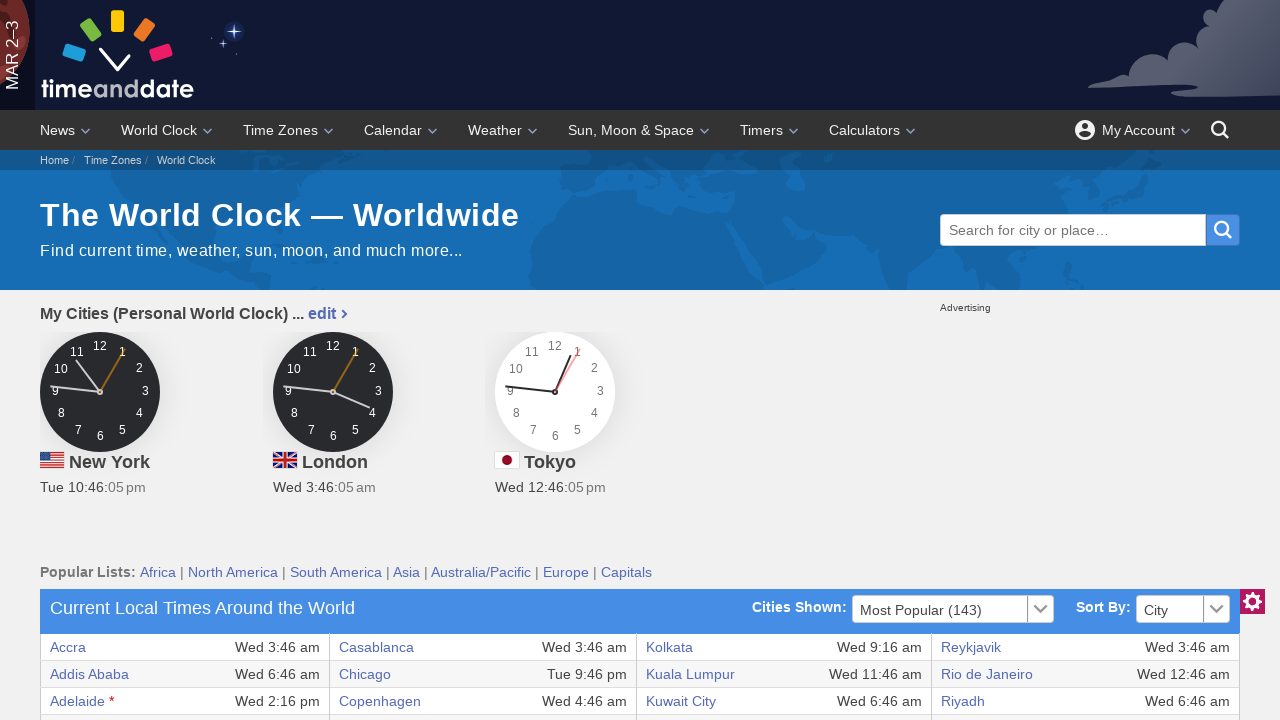

Verified table cell content is accessible
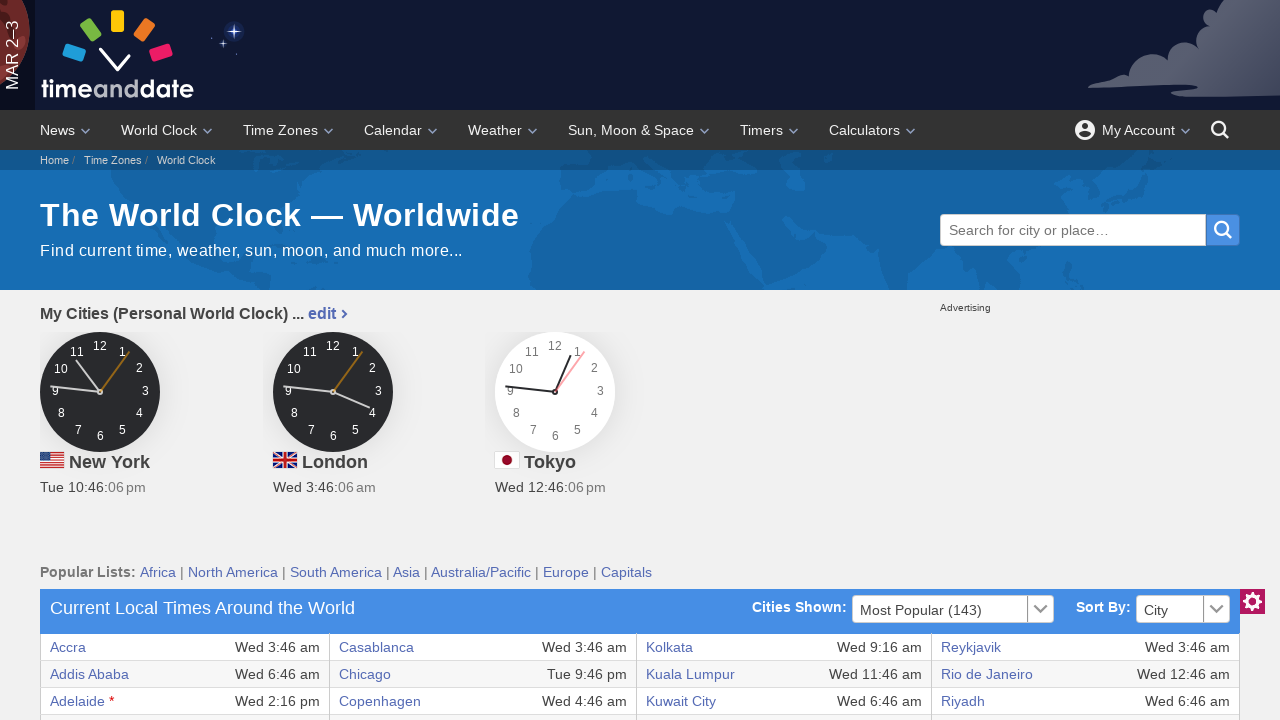

Verified table cell content is accessible
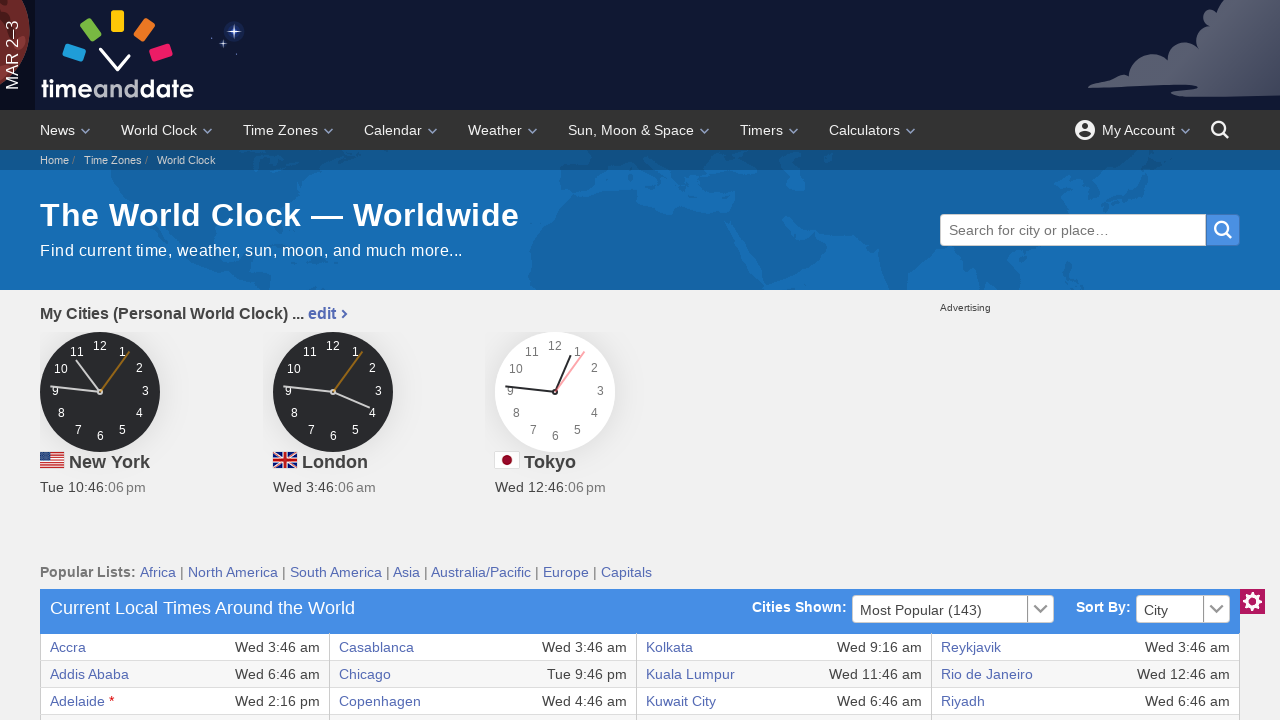

Verified table cell content is accessible
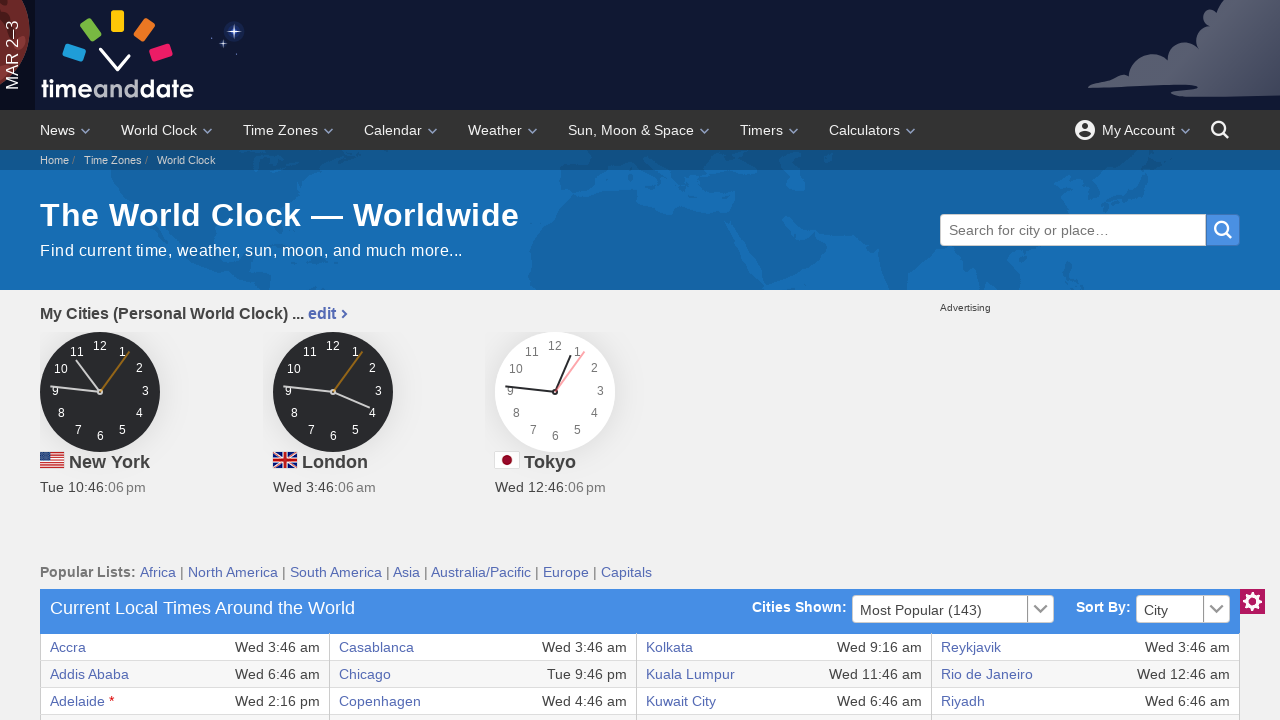

Verified table cell content is accessible
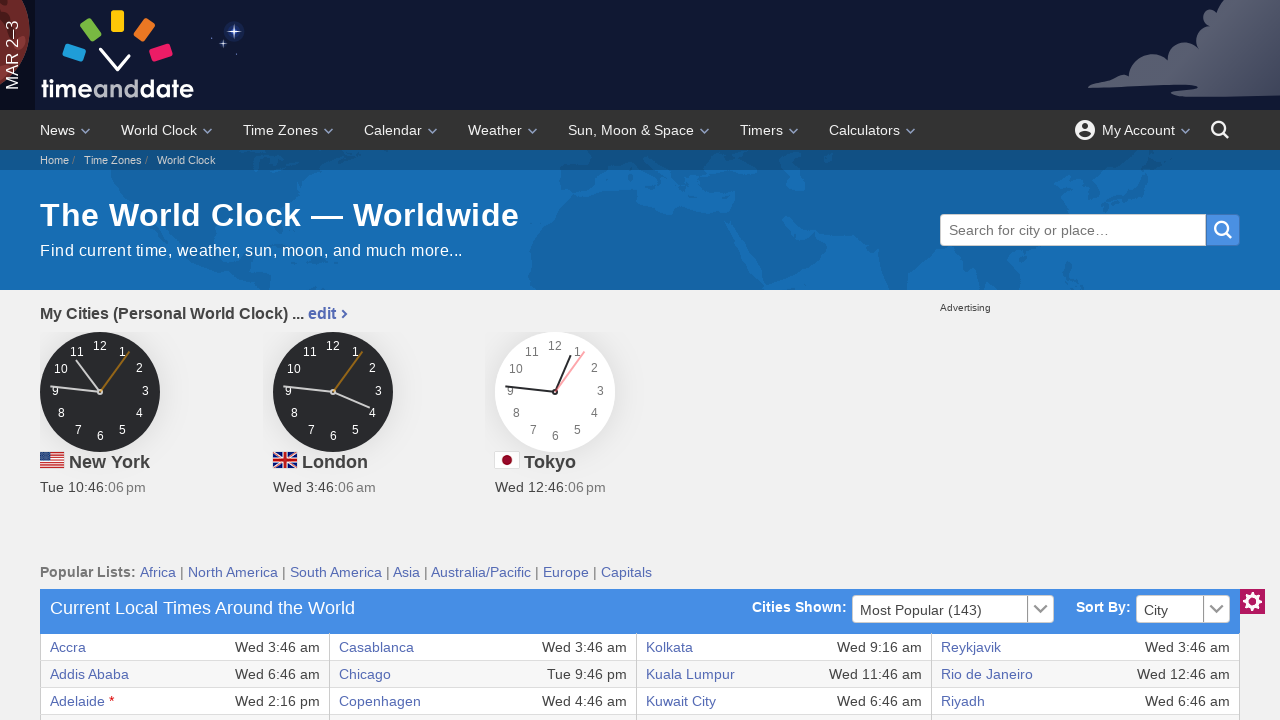

Verified table cell content is accessible
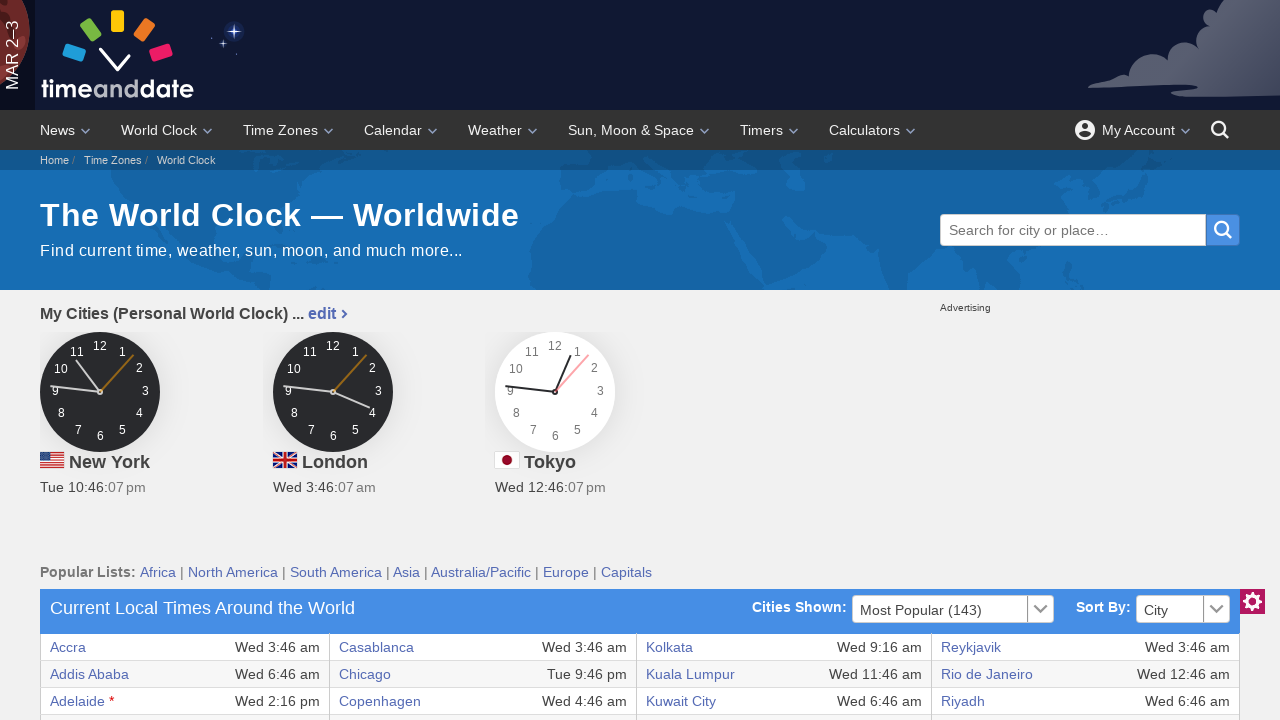

Verified table cell content is accessible
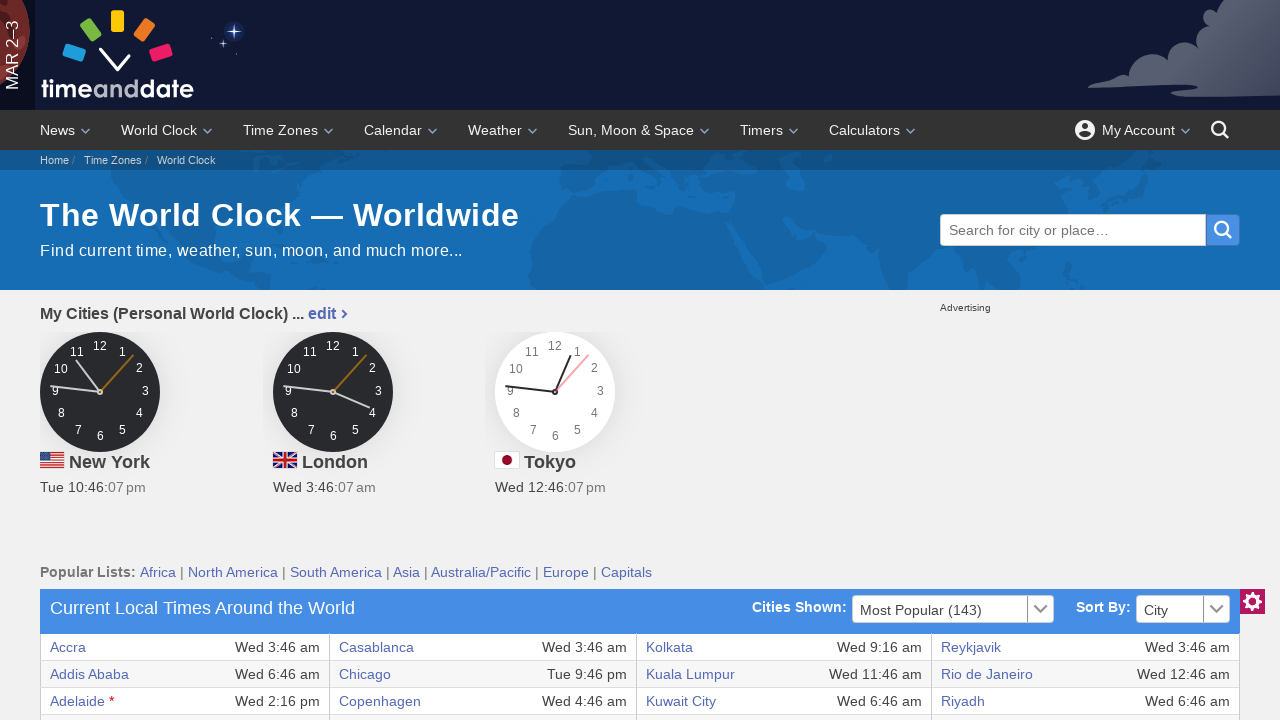

Retrieved 8 columns from table row
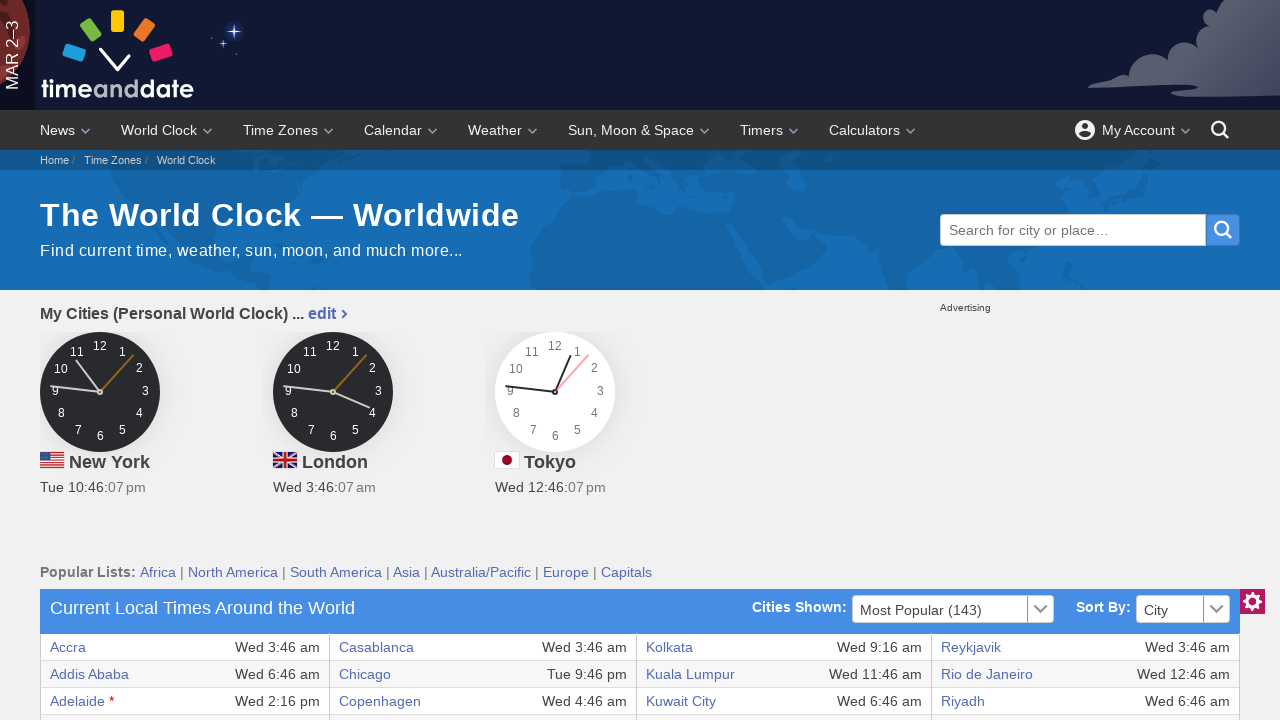

Verified table cell content is accessible
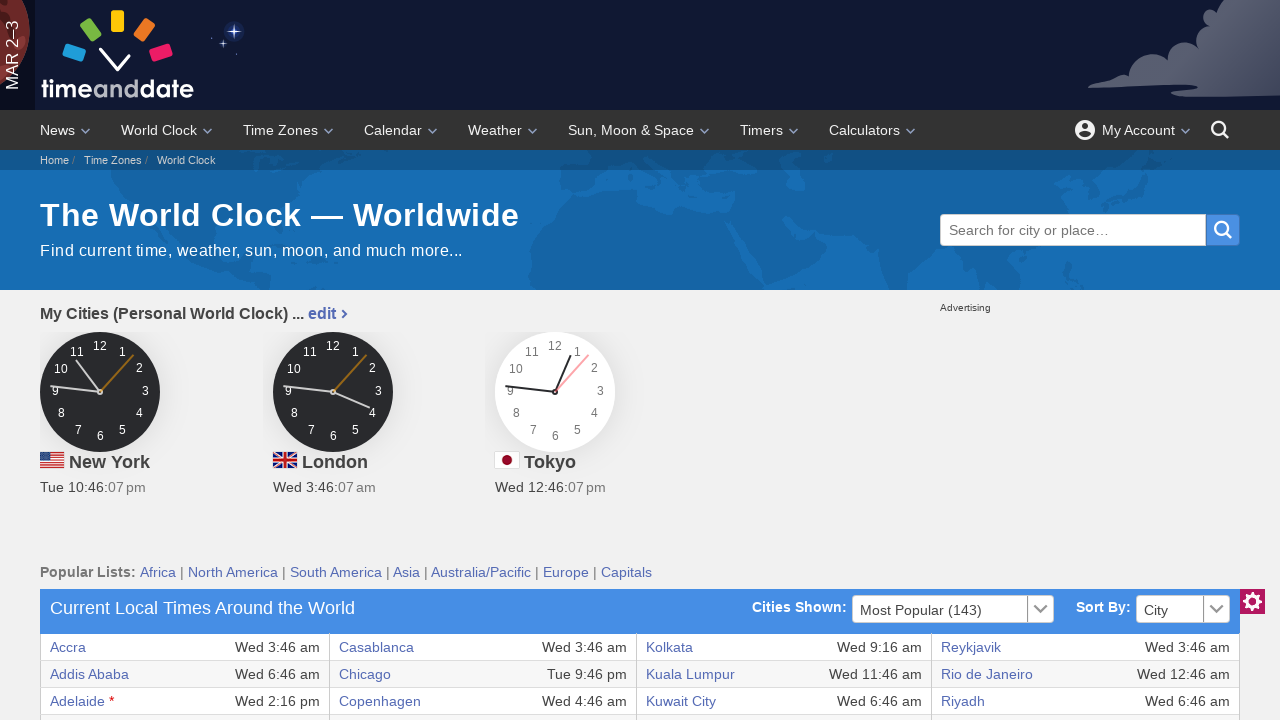

Verified table cell content is accessible
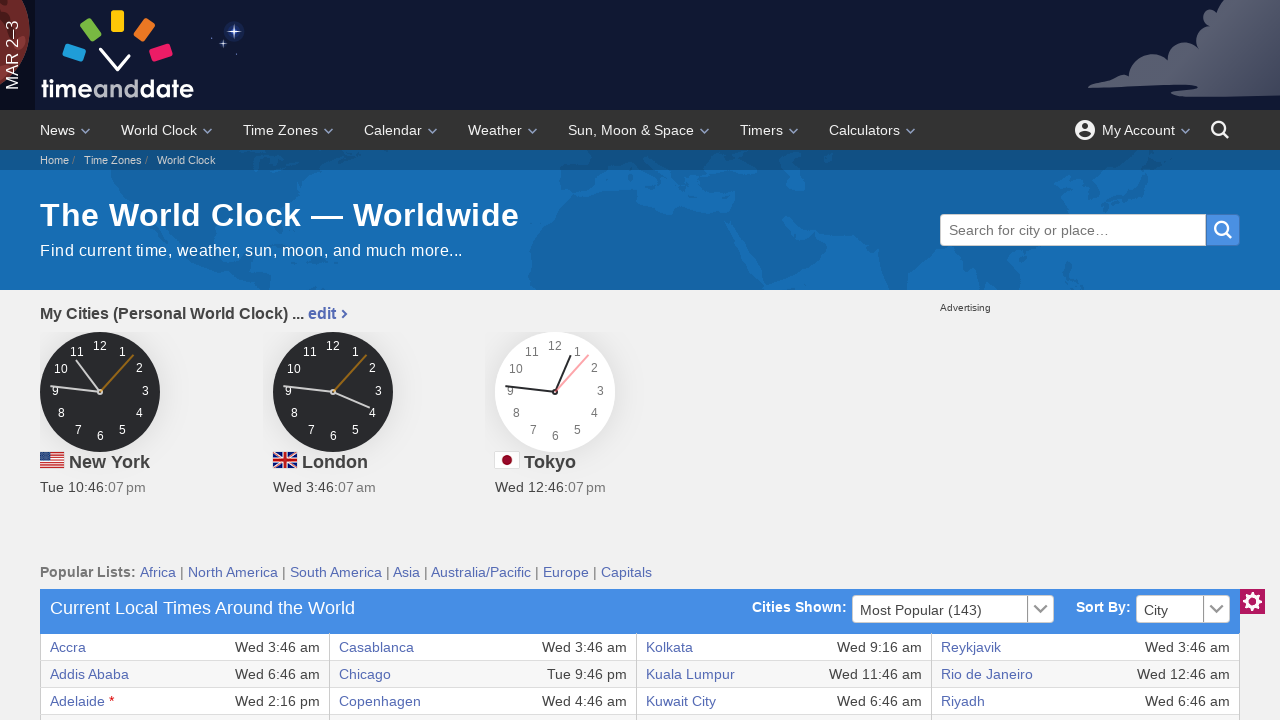

Verified table cell content is accessible
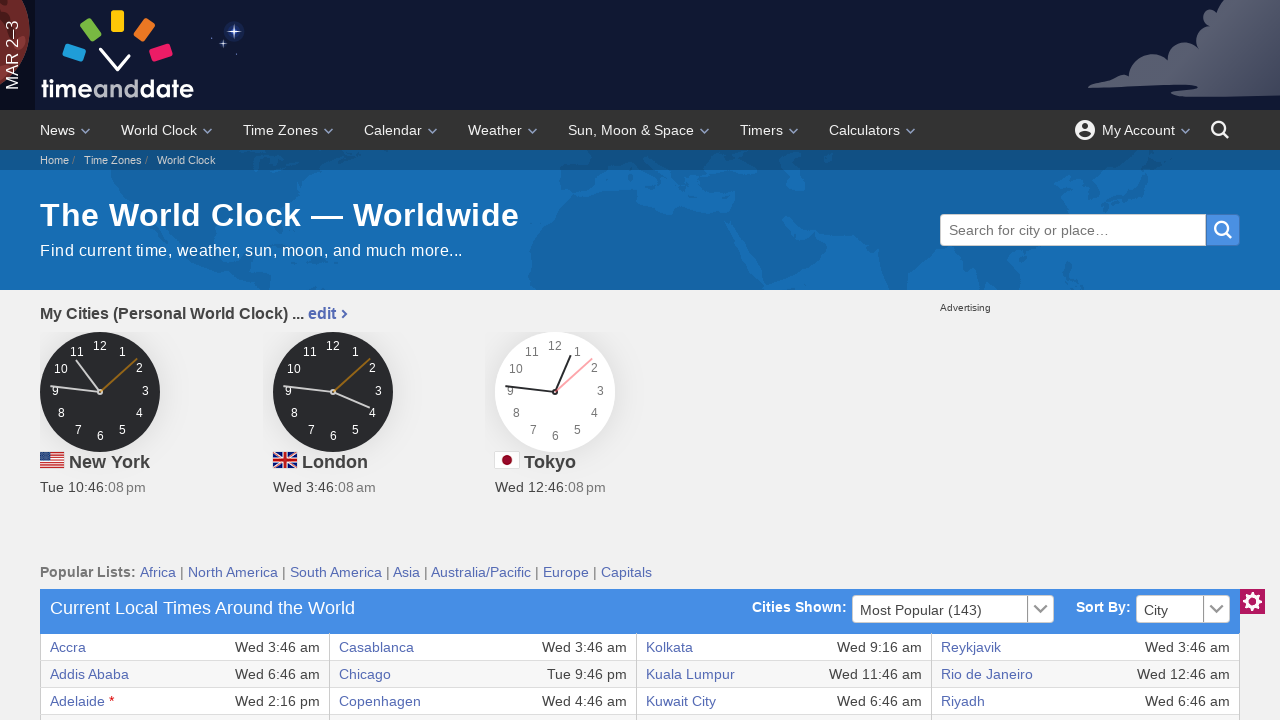

Verified table cell content is accessible
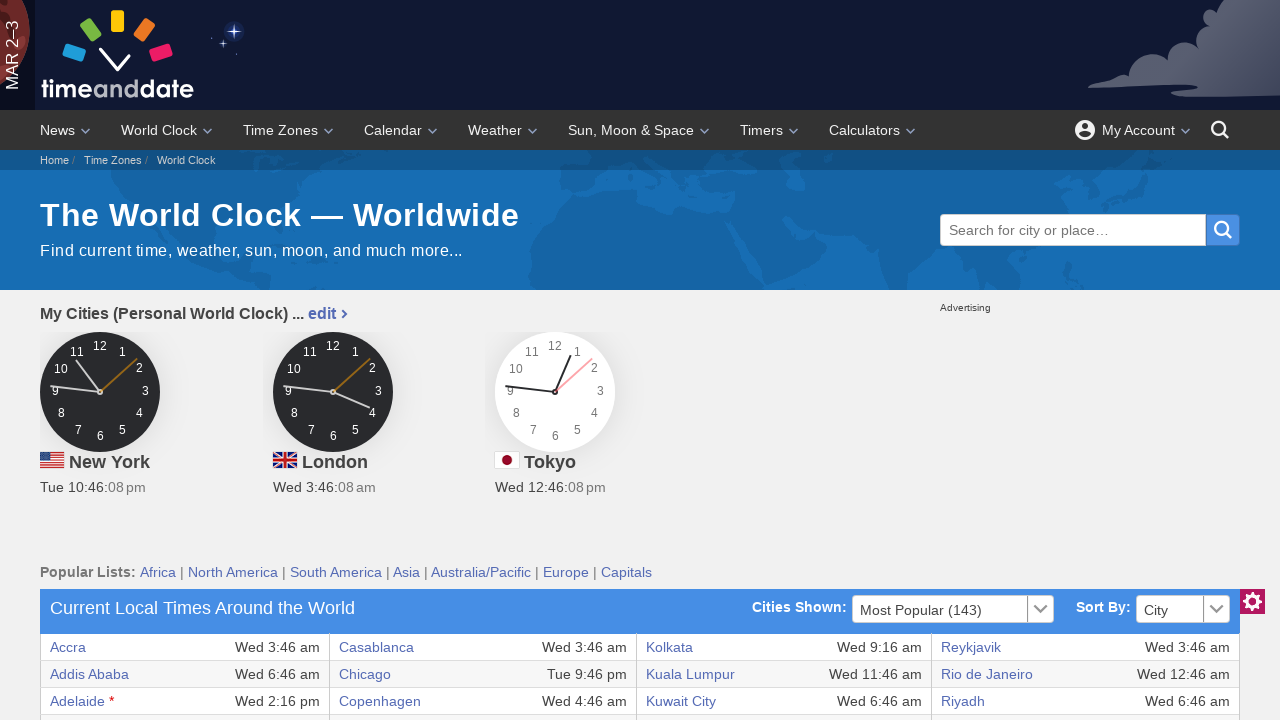

Verified table cell content is accessible
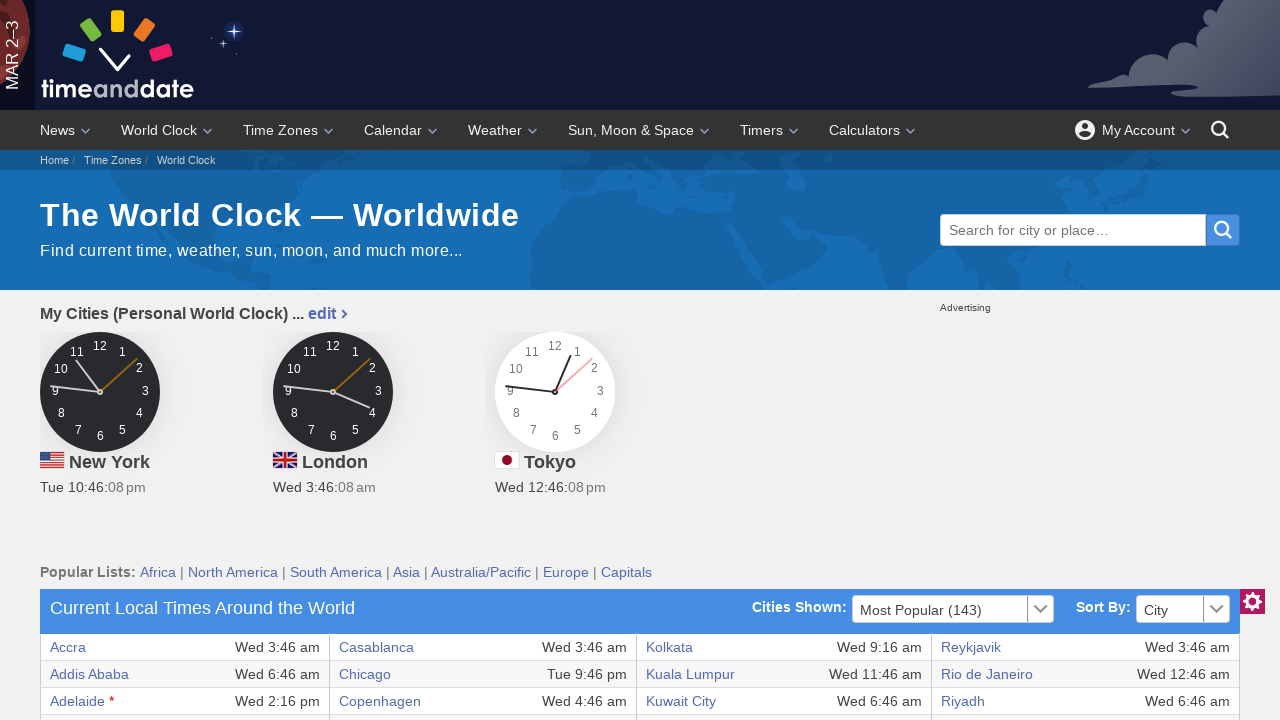

Verified table cell content is accessible
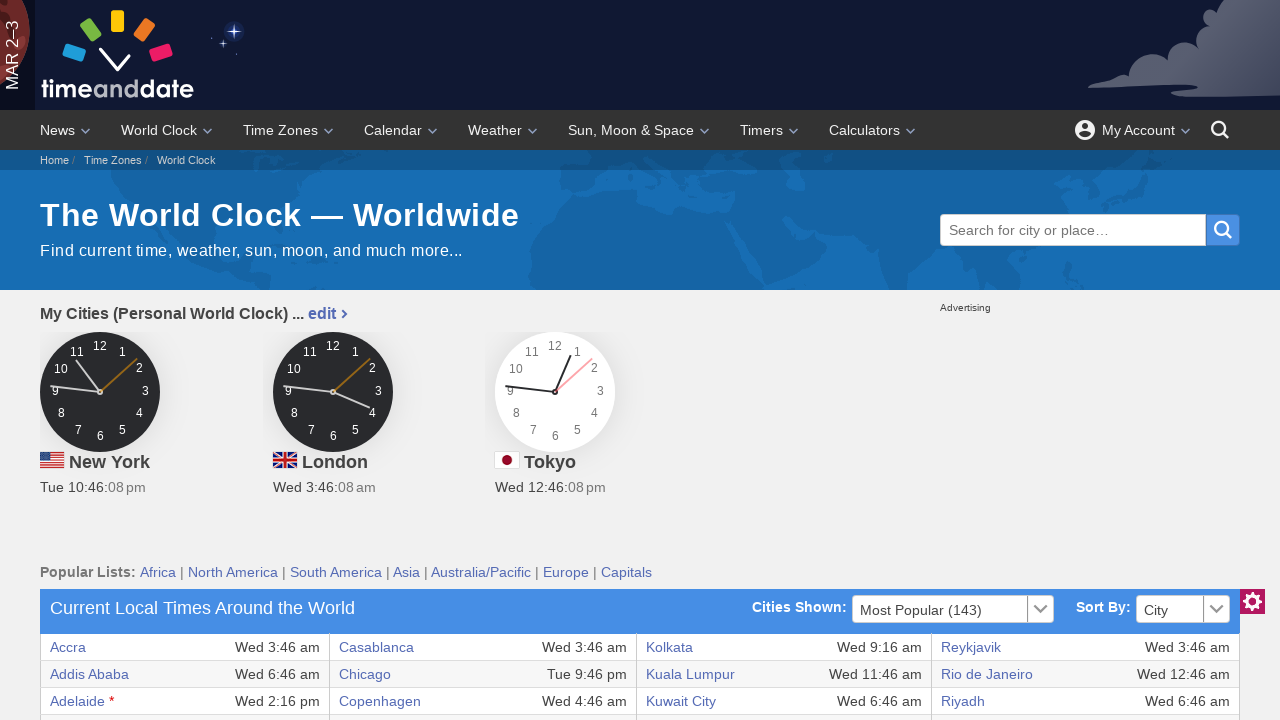

Verified table cell content is accessible
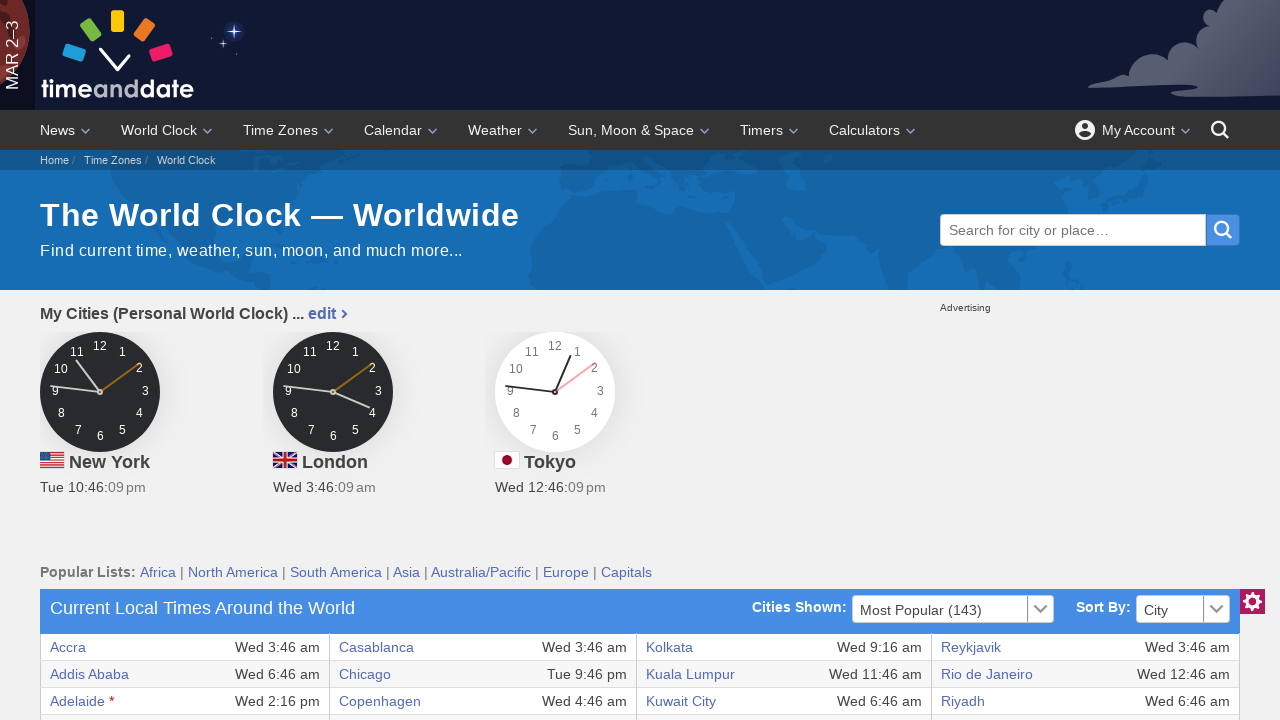

Verified table cell content is accessible
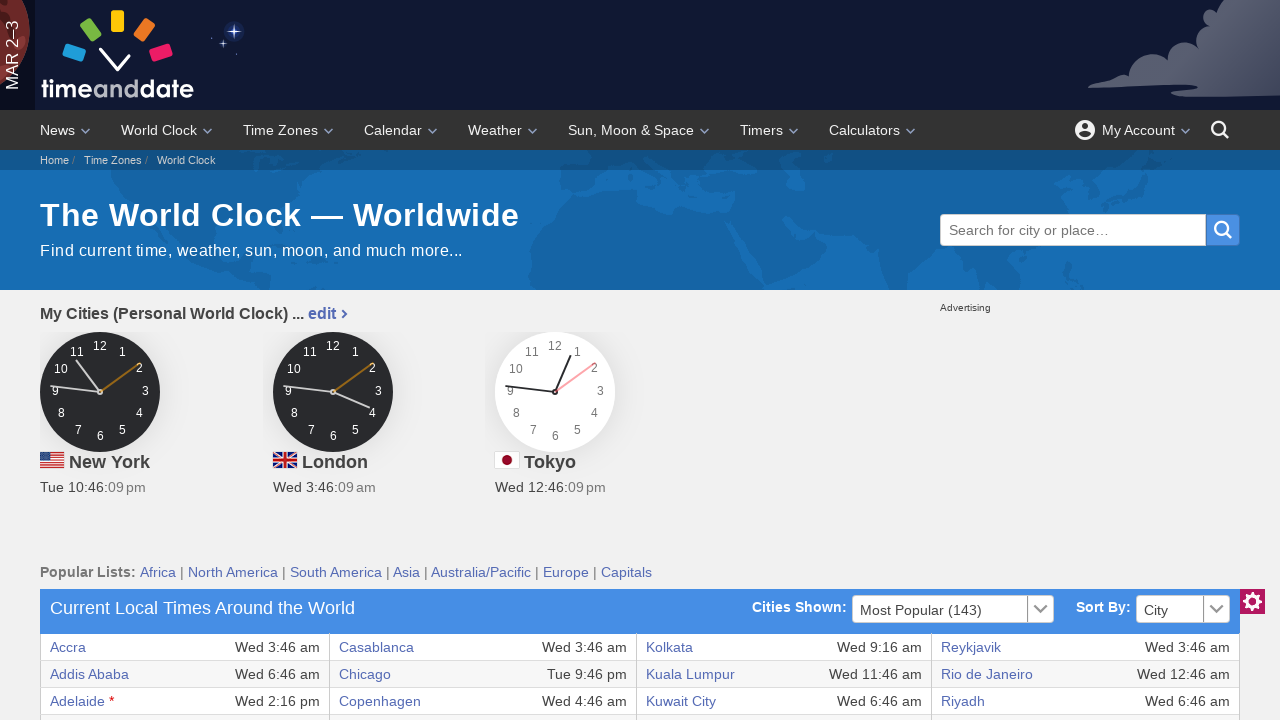

Retrieved 8 columns from table row
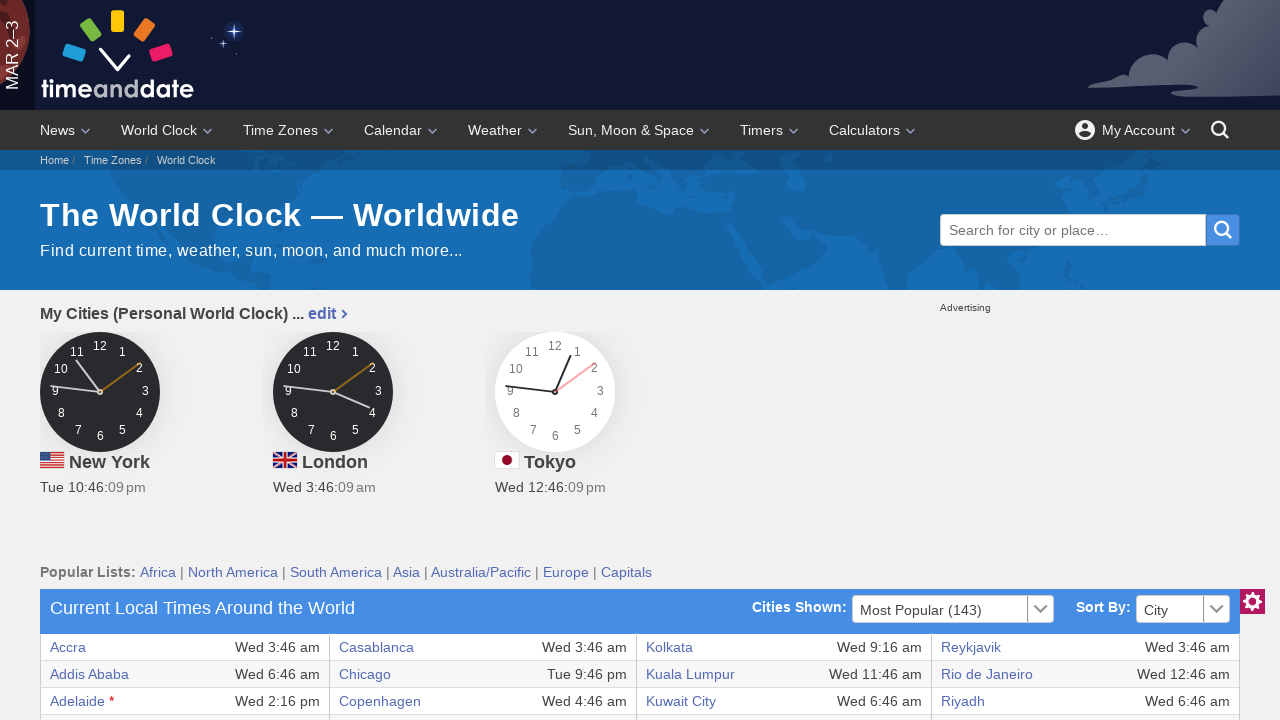

Verified table cell content is accessible
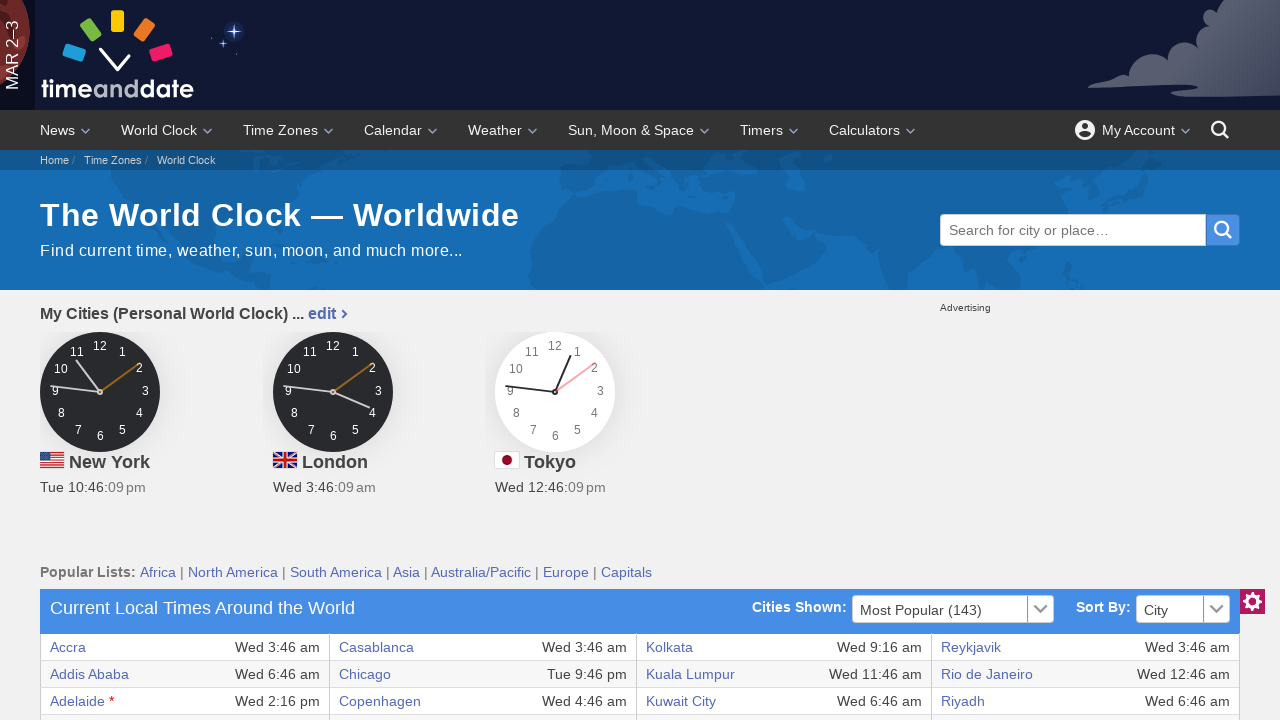

Verified table cell content is accessible
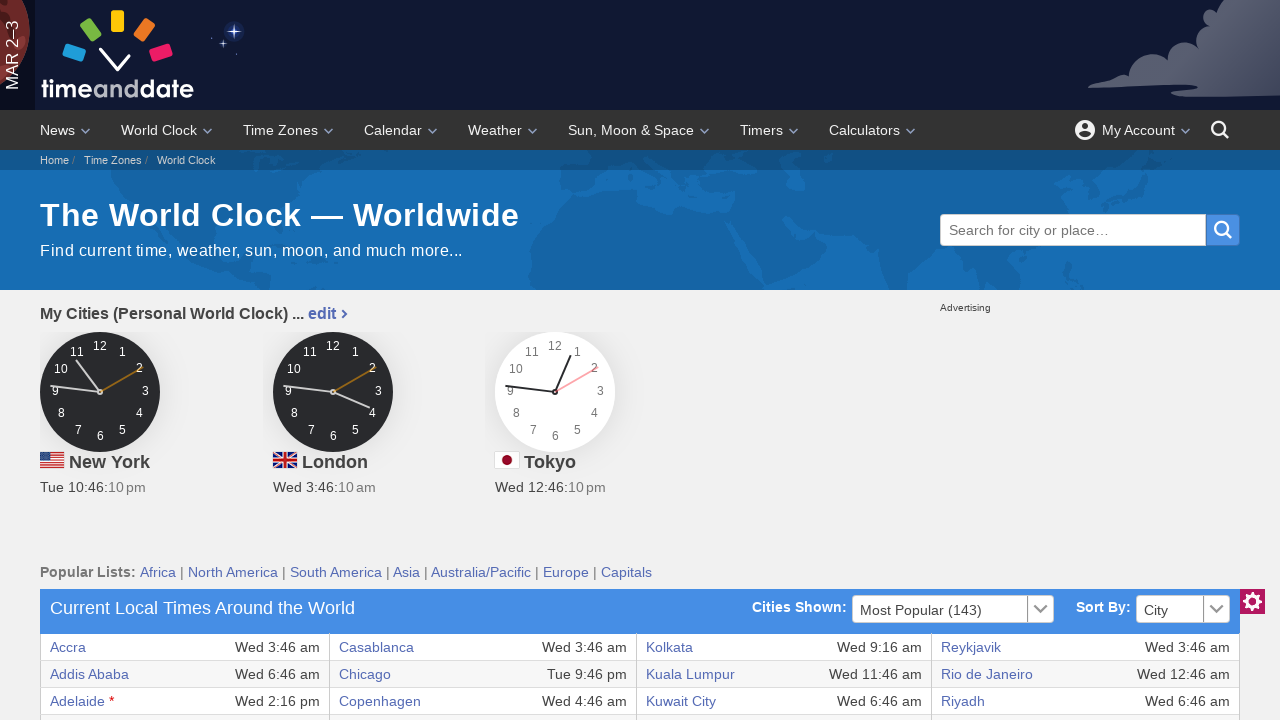

Verified table cell content is accessible
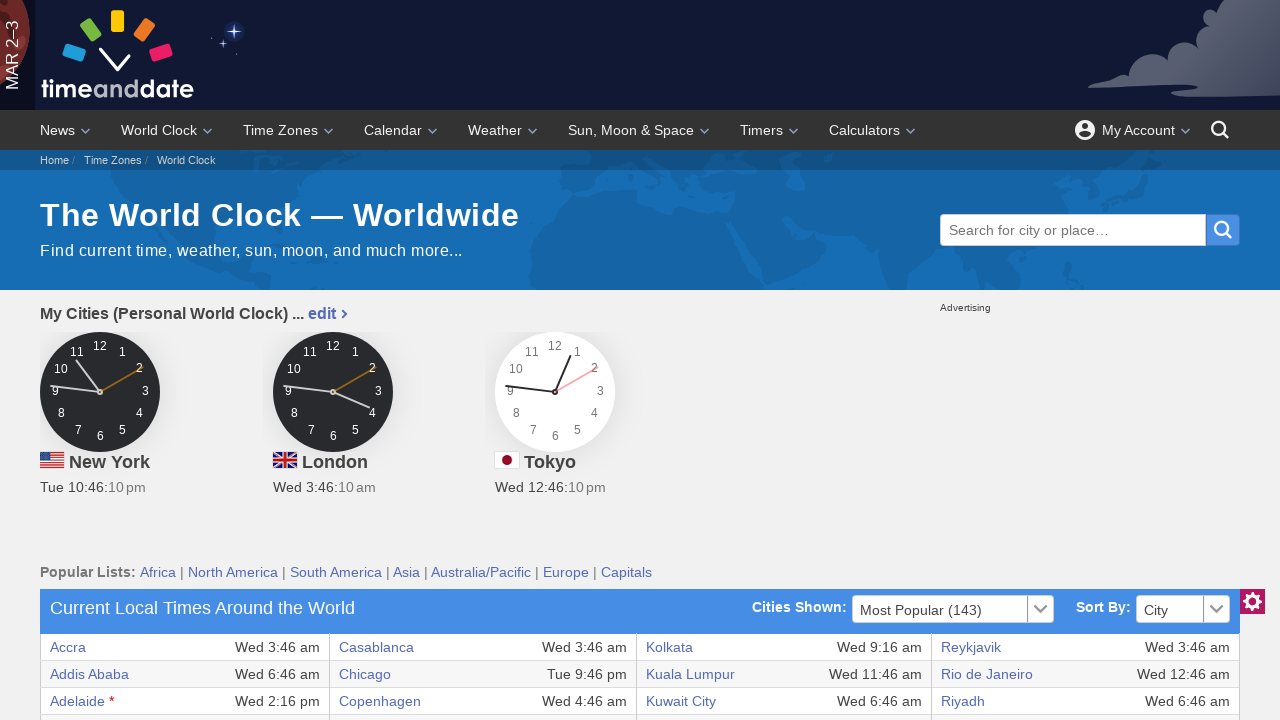

Verified table cell content is accessible
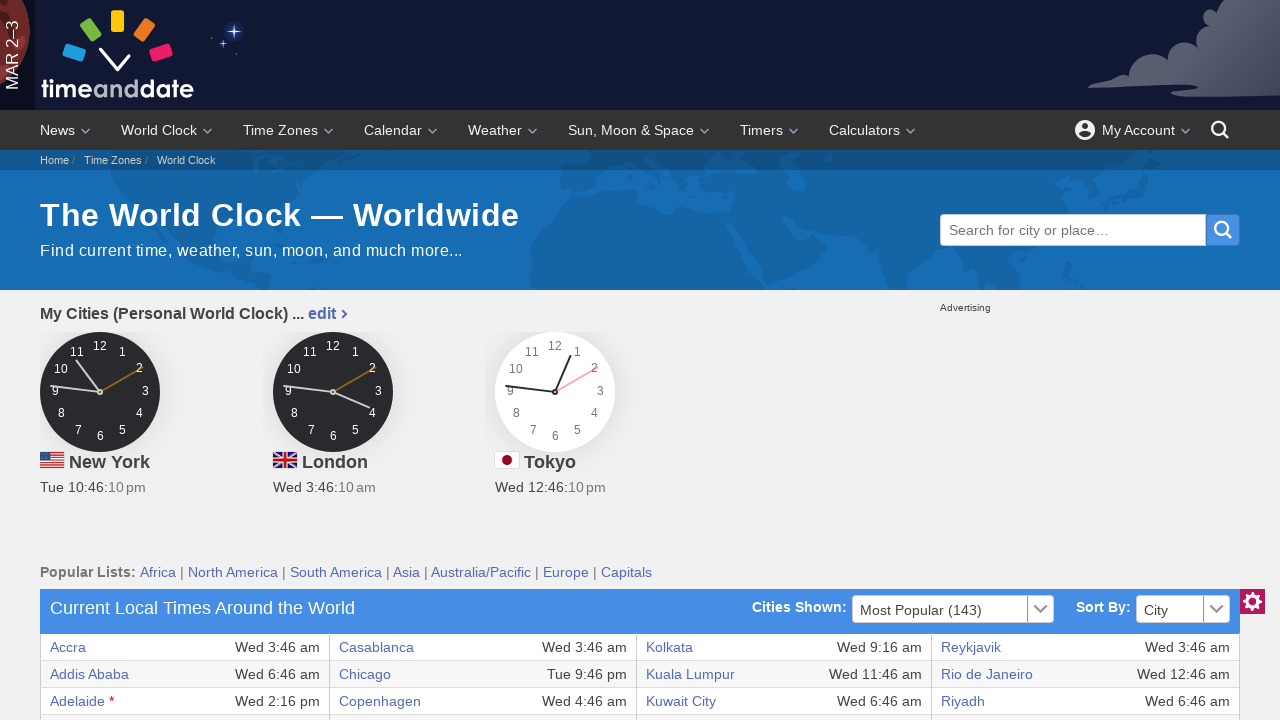

Verified table cell content is accessible
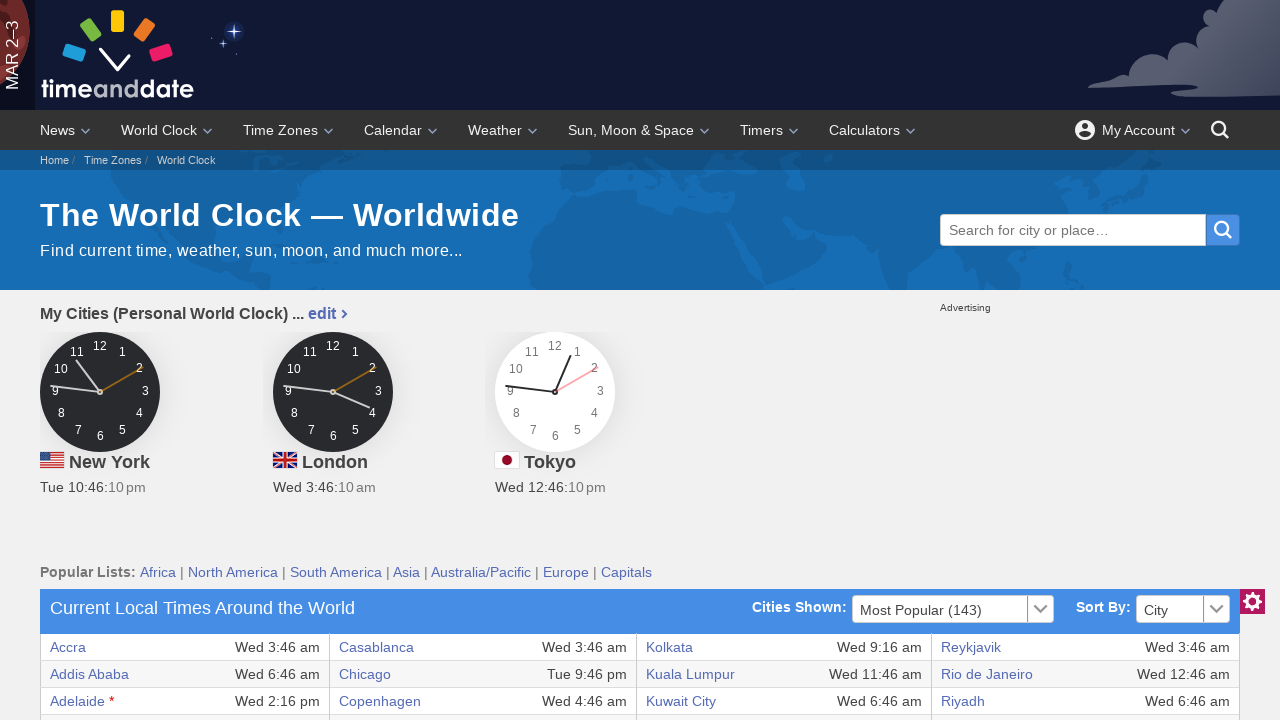

Verified table cell content is accessible
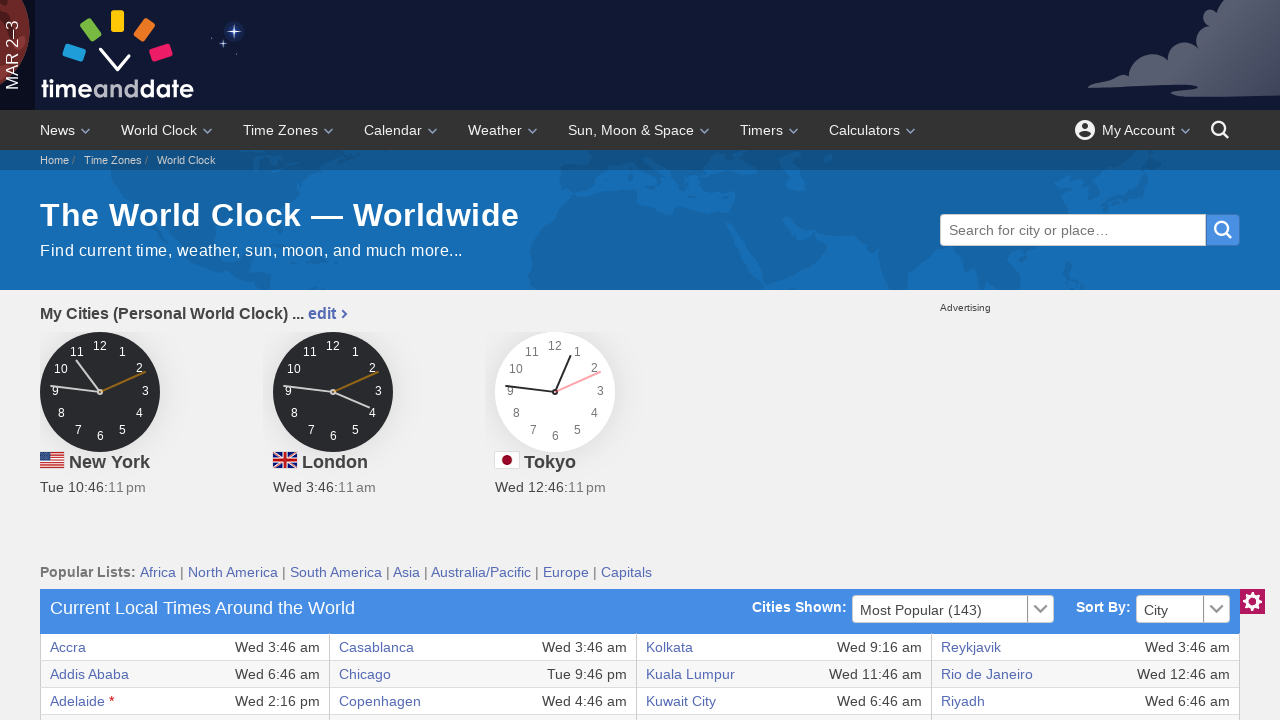

Verified table cell content is accessible
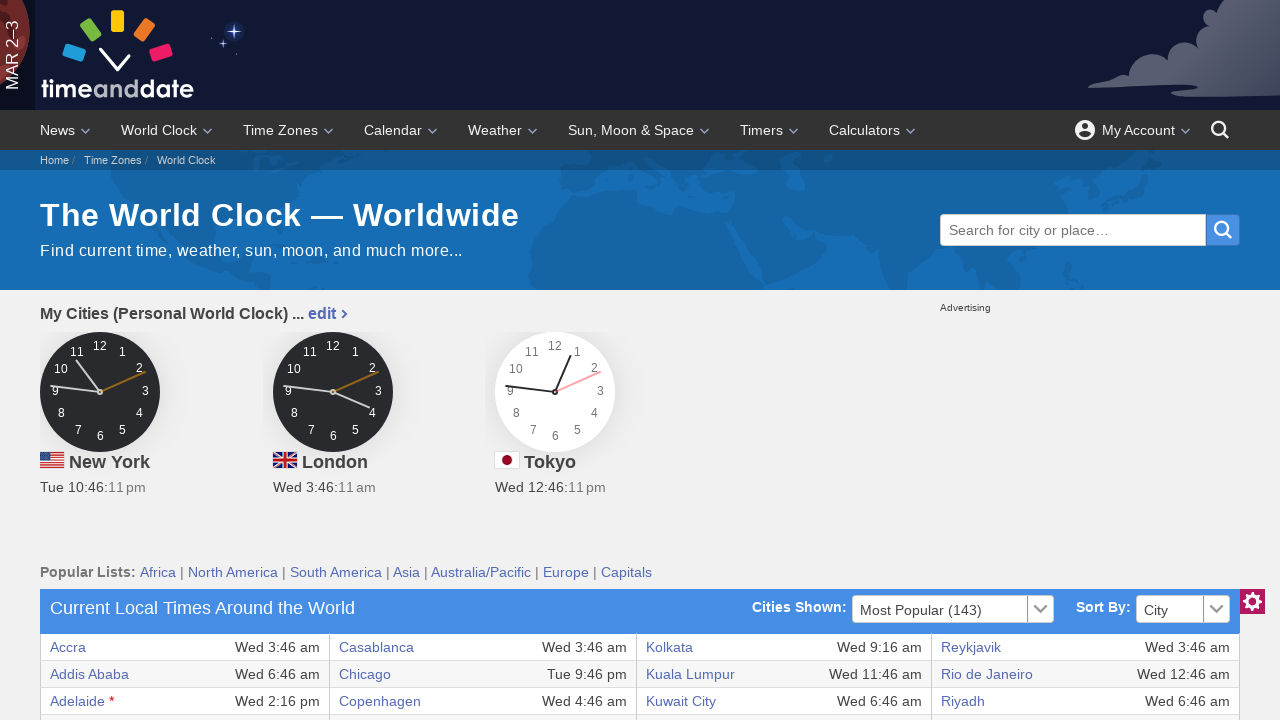

Verified table cell content is accessible
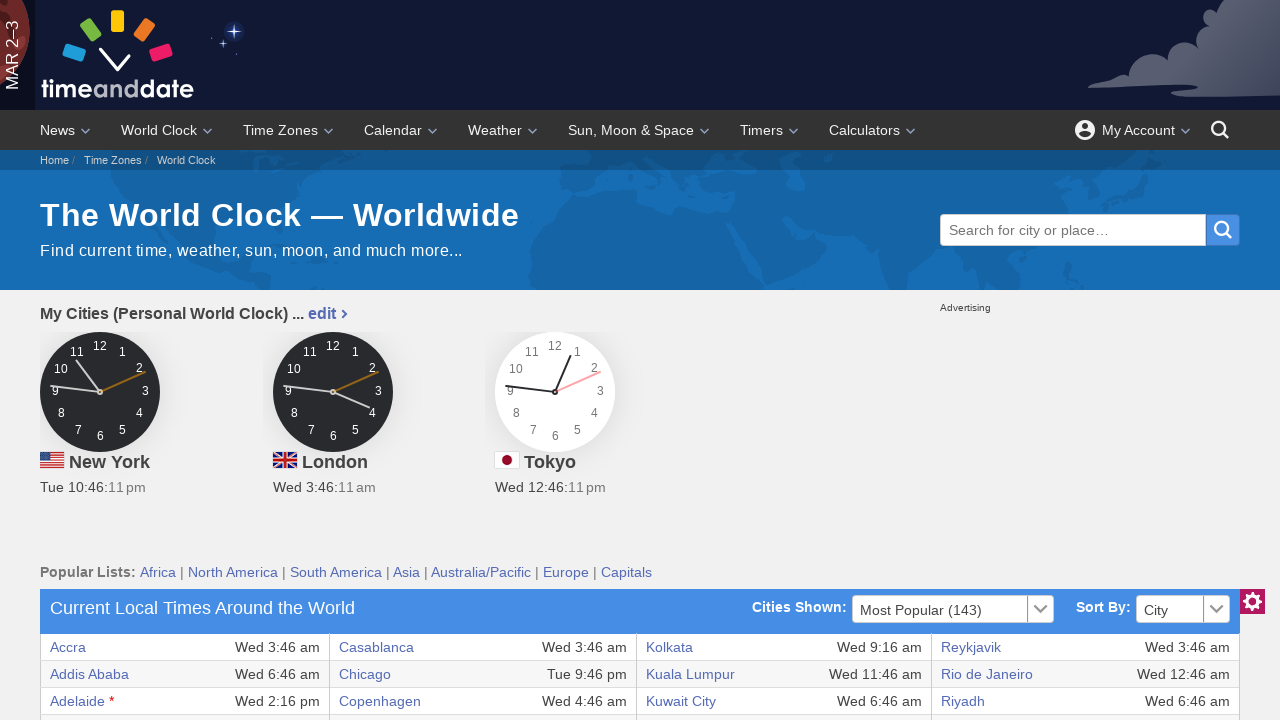

Retrieved 8 columns from table row
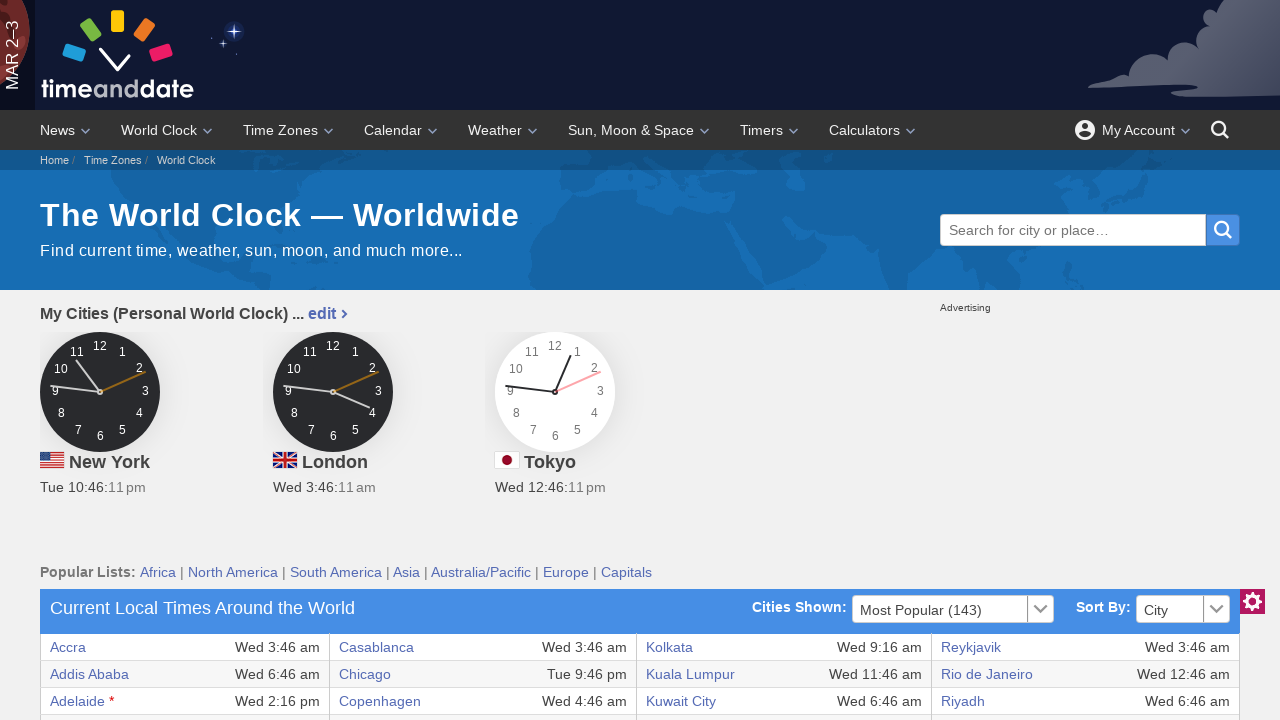

Verified table cell content is accessible
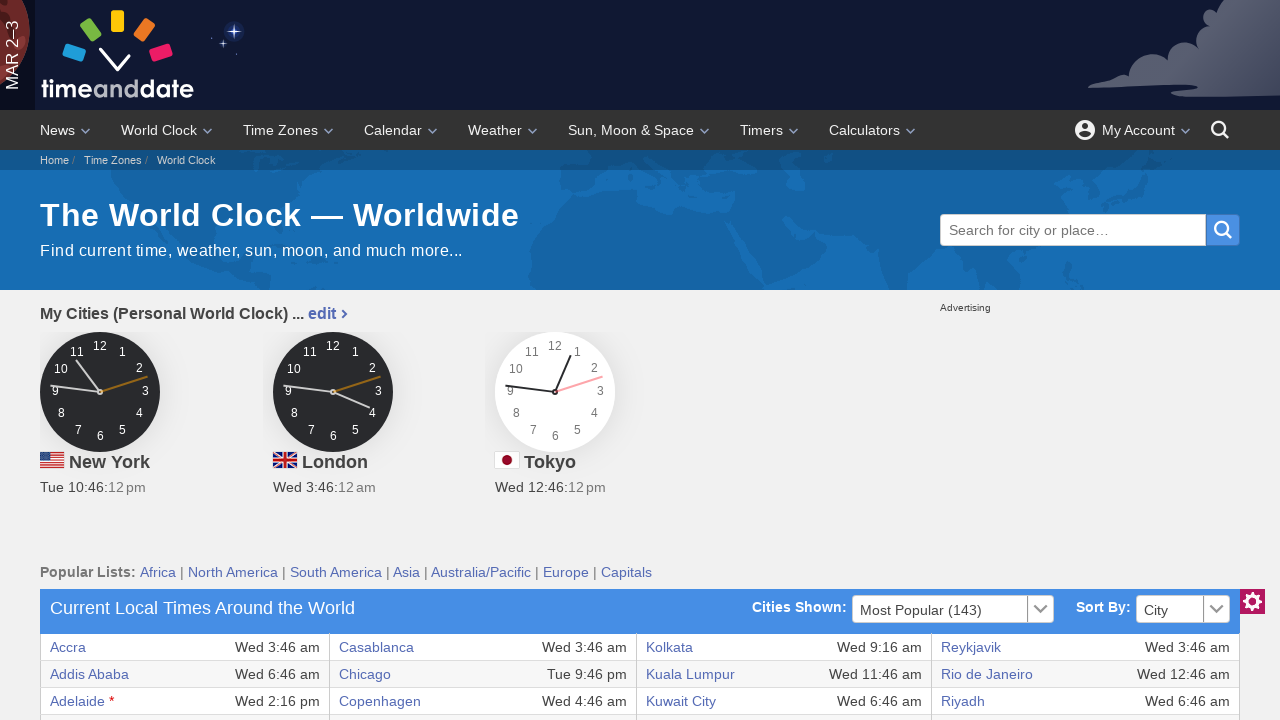

Verified table cell content is accessible
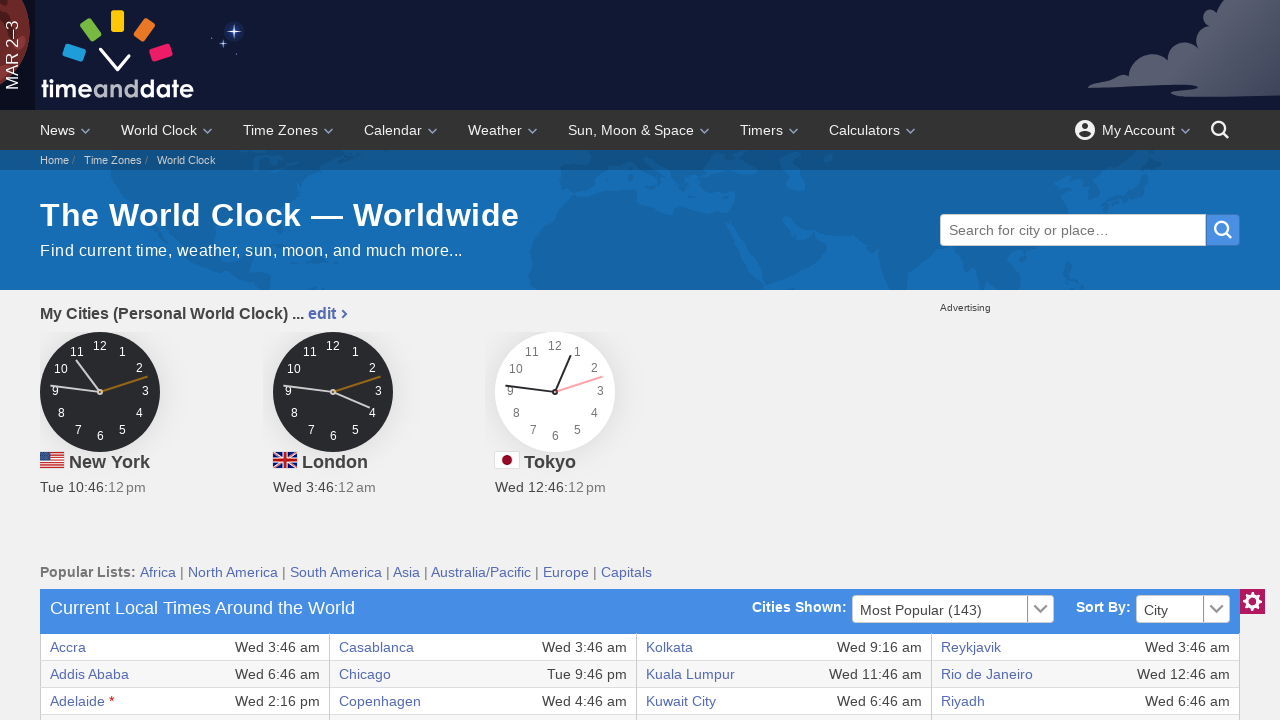

Verified table cell content is accessible
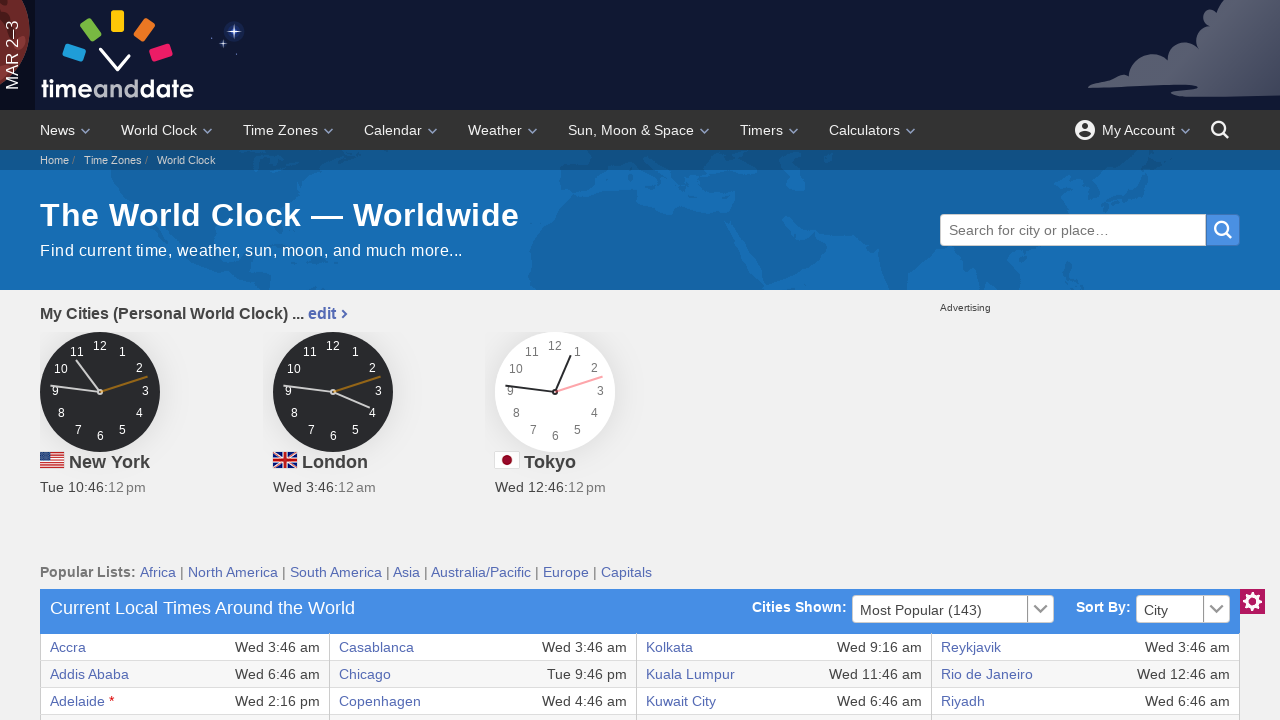

Verified table cell content is accessible
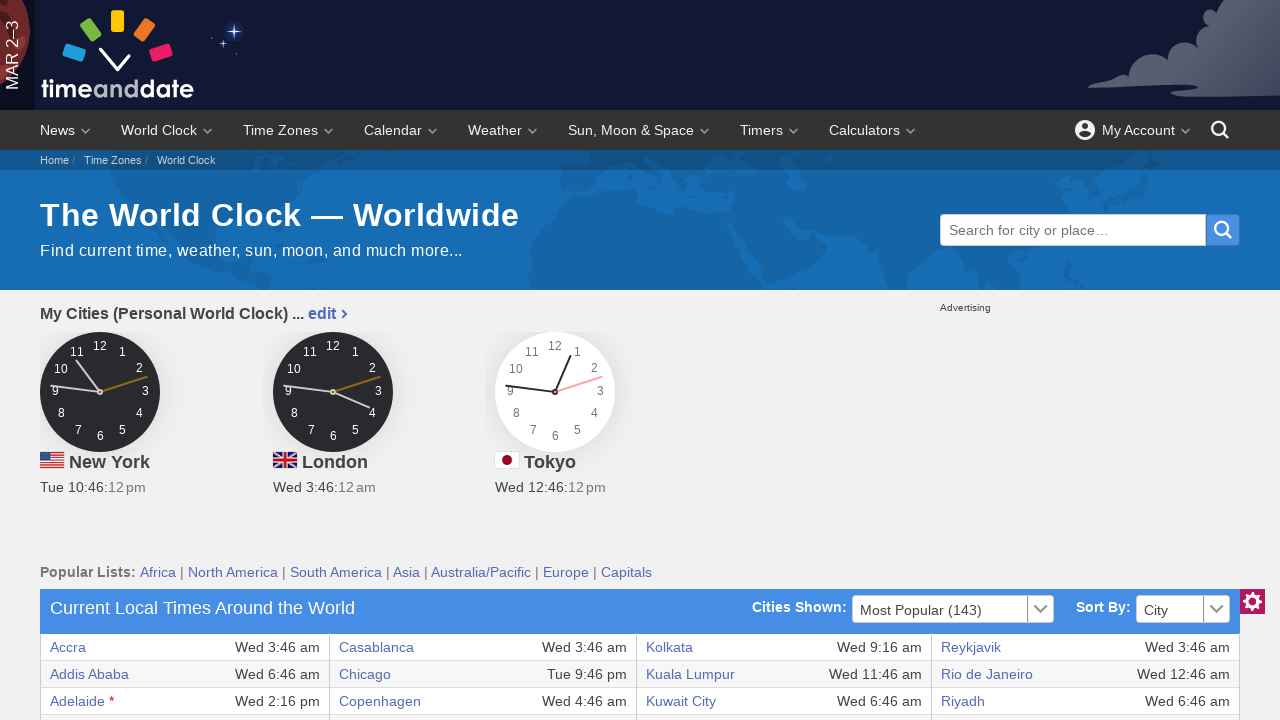

Verified table cell content is accessible
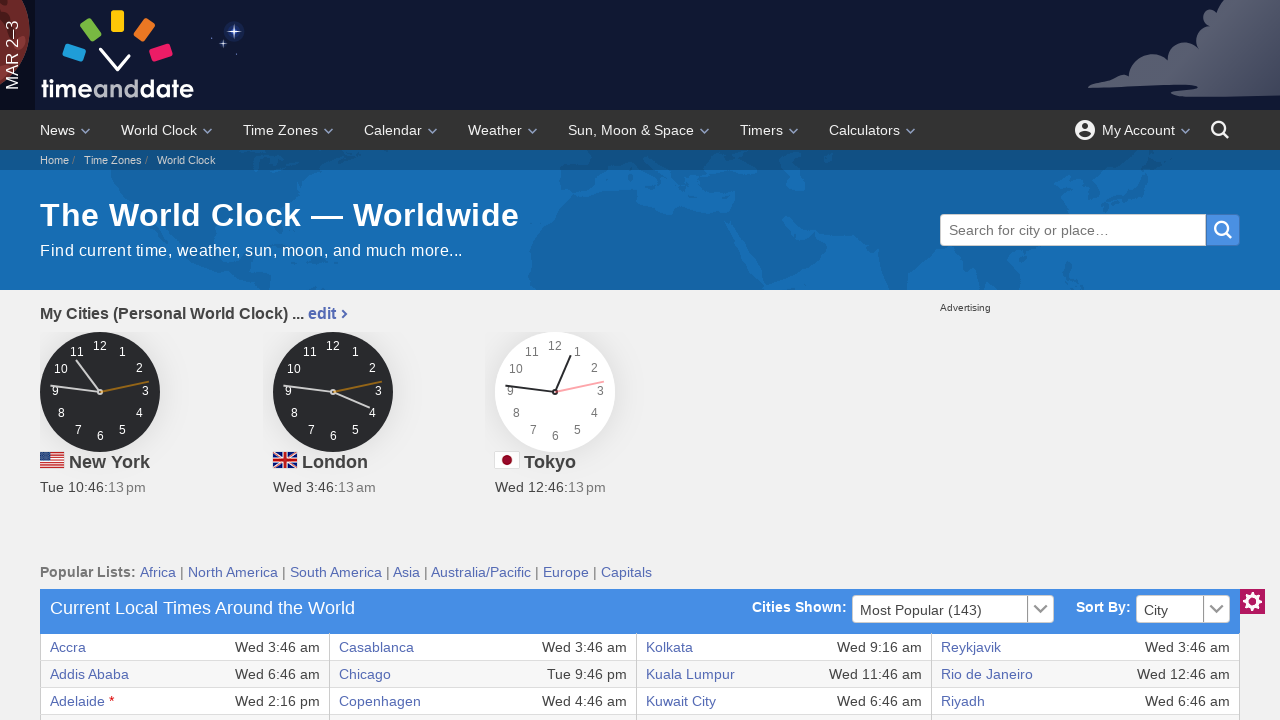

Verified table cell content is accessible
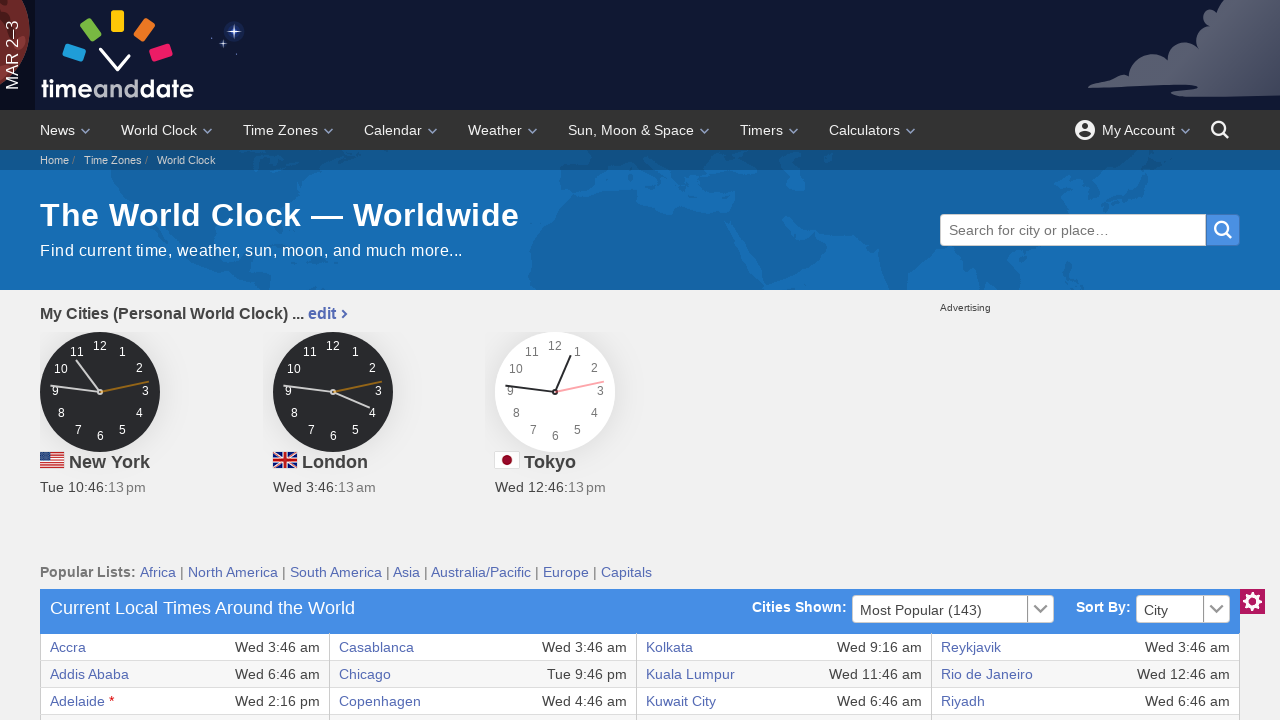

Verified table cell content is accessible
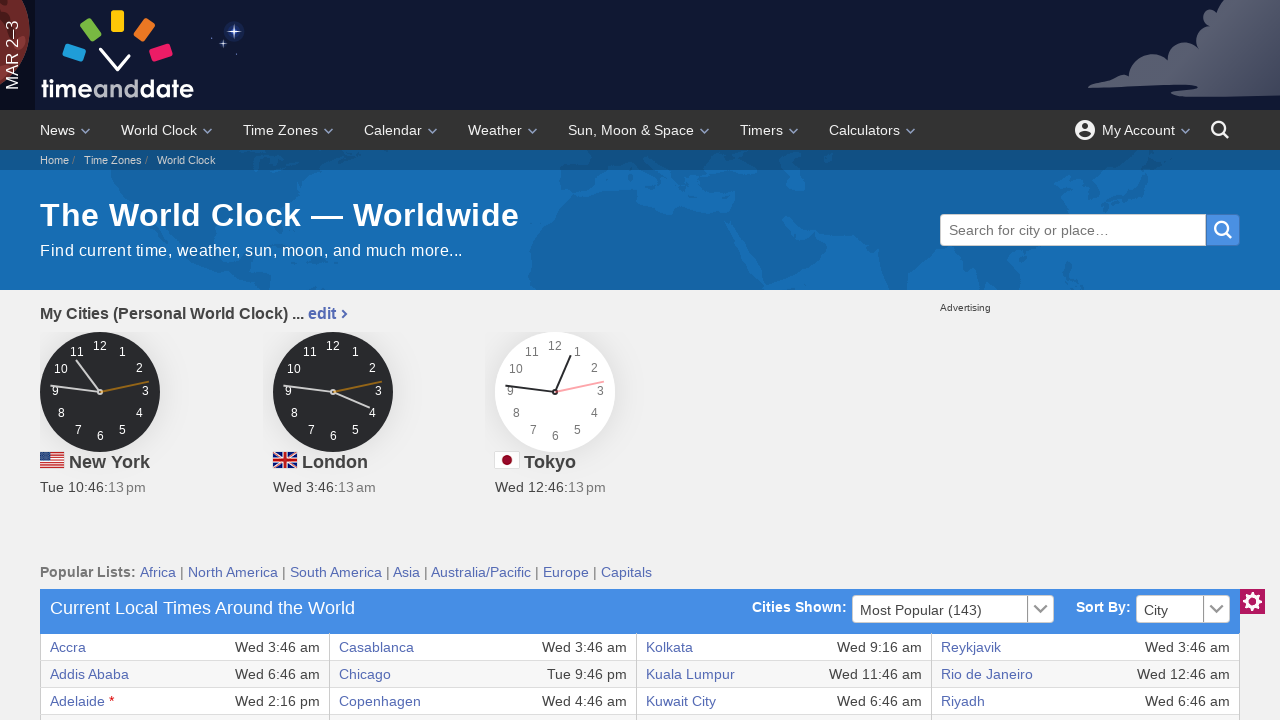

Verified table cell content is accessible
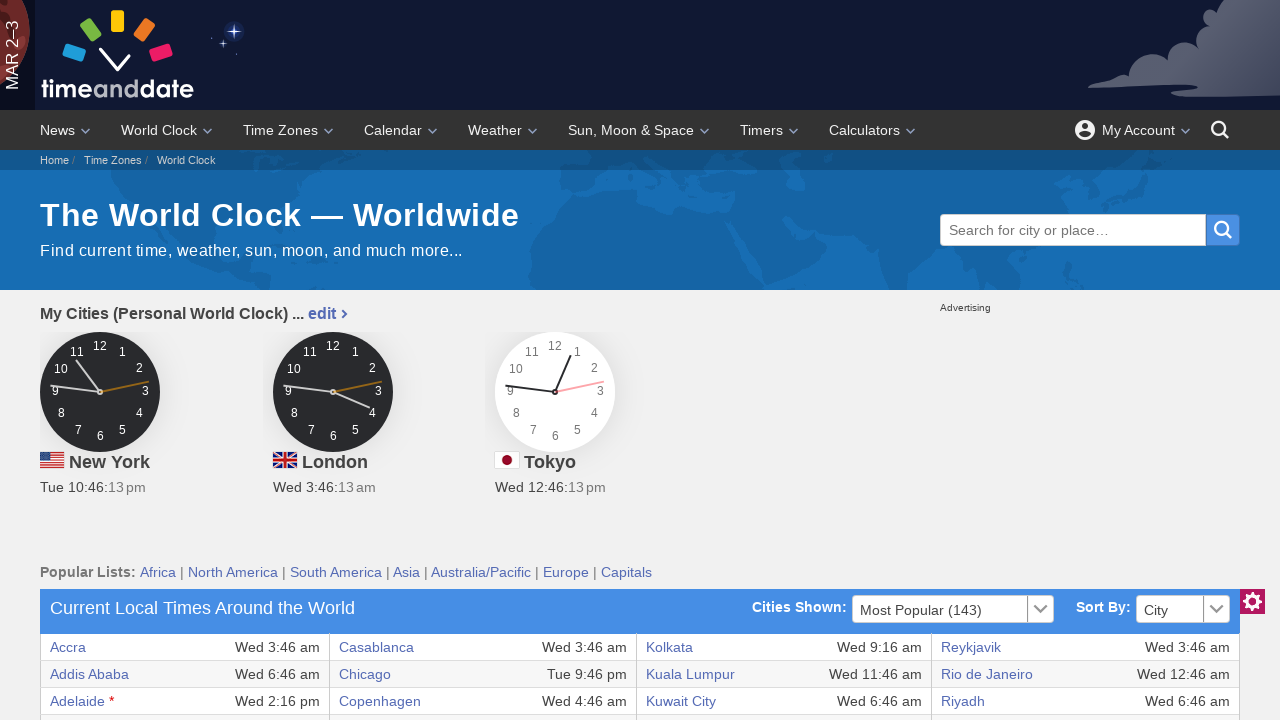

Retrieved 8 columns from table row
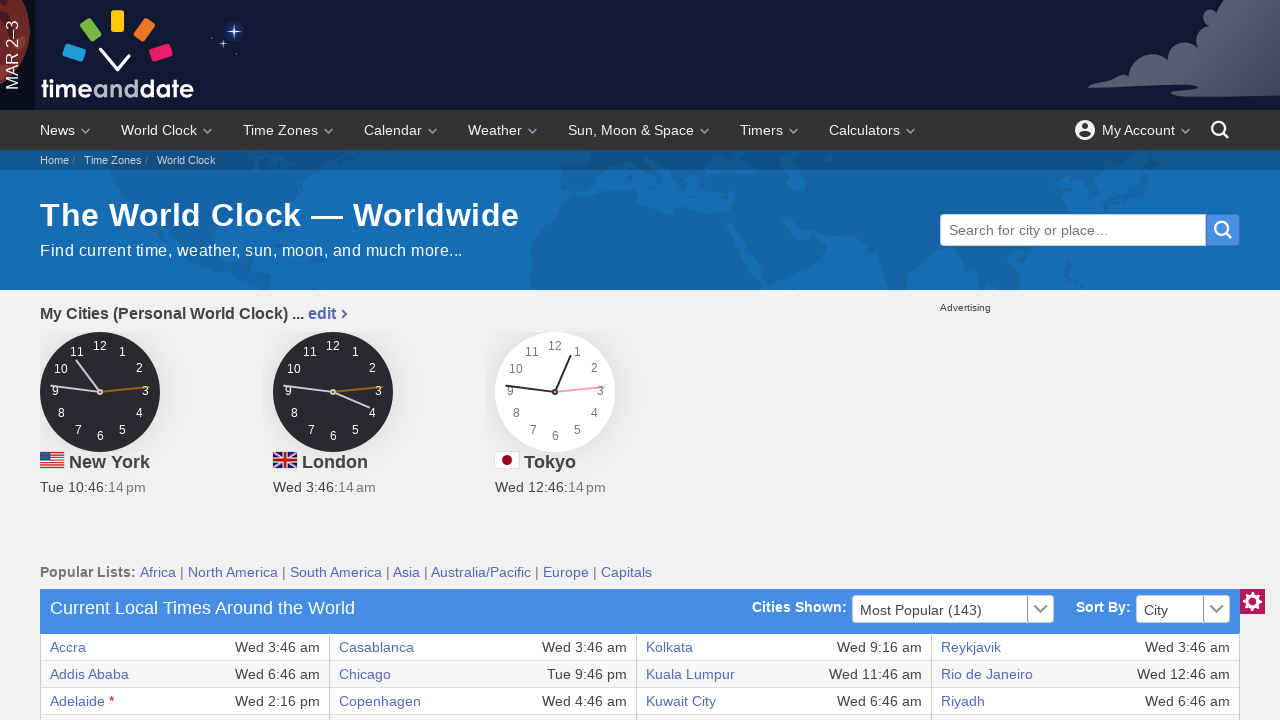

Verified table cell content is accessible
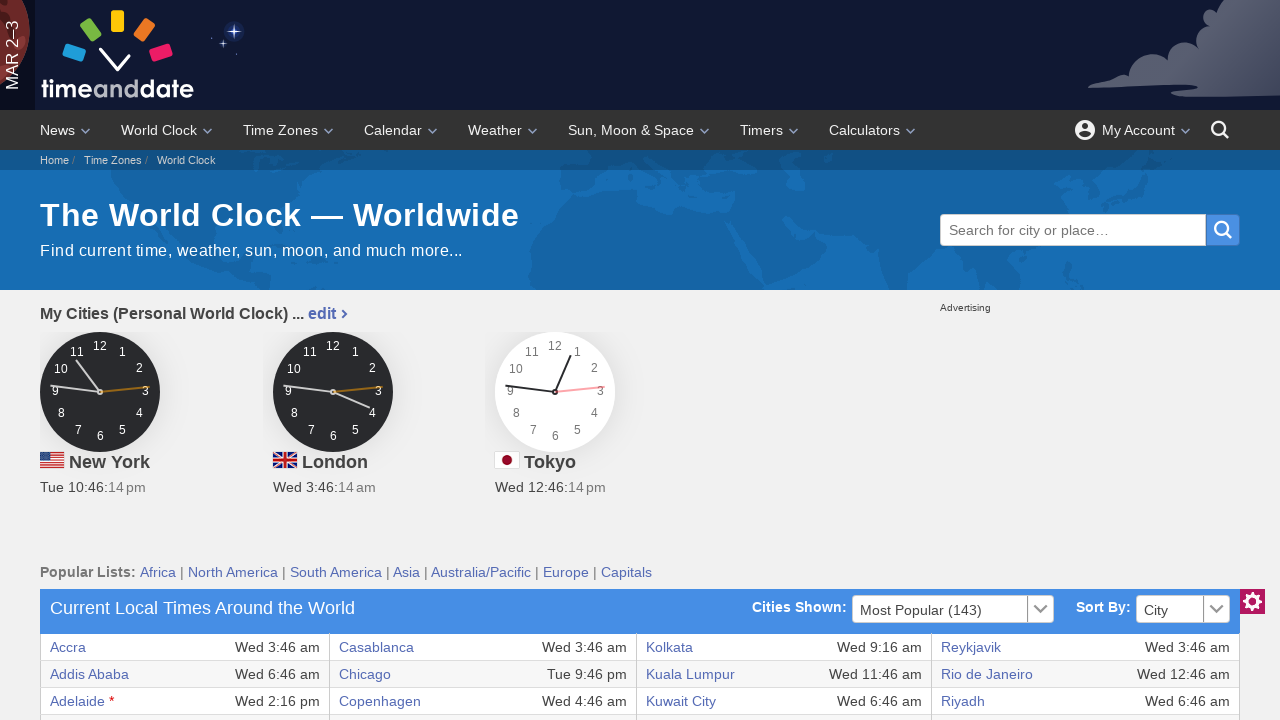

Verified table cell content is accessible
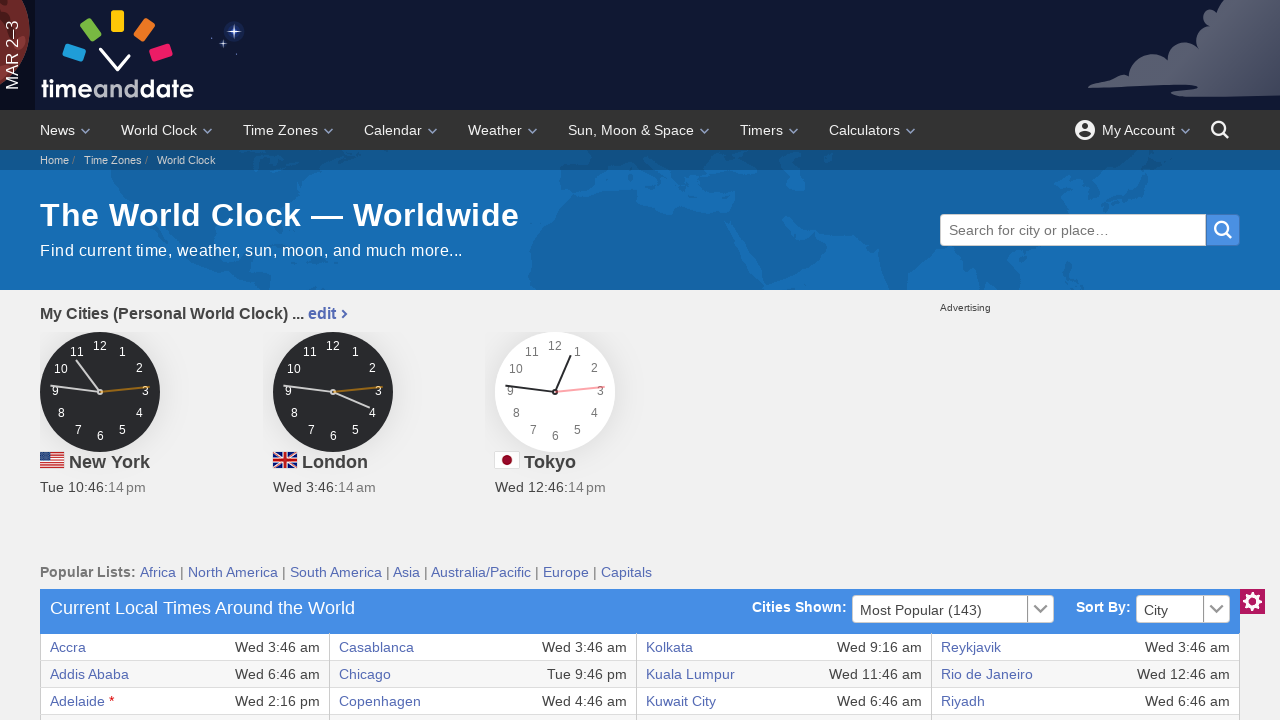

Verified table cell content is accessible
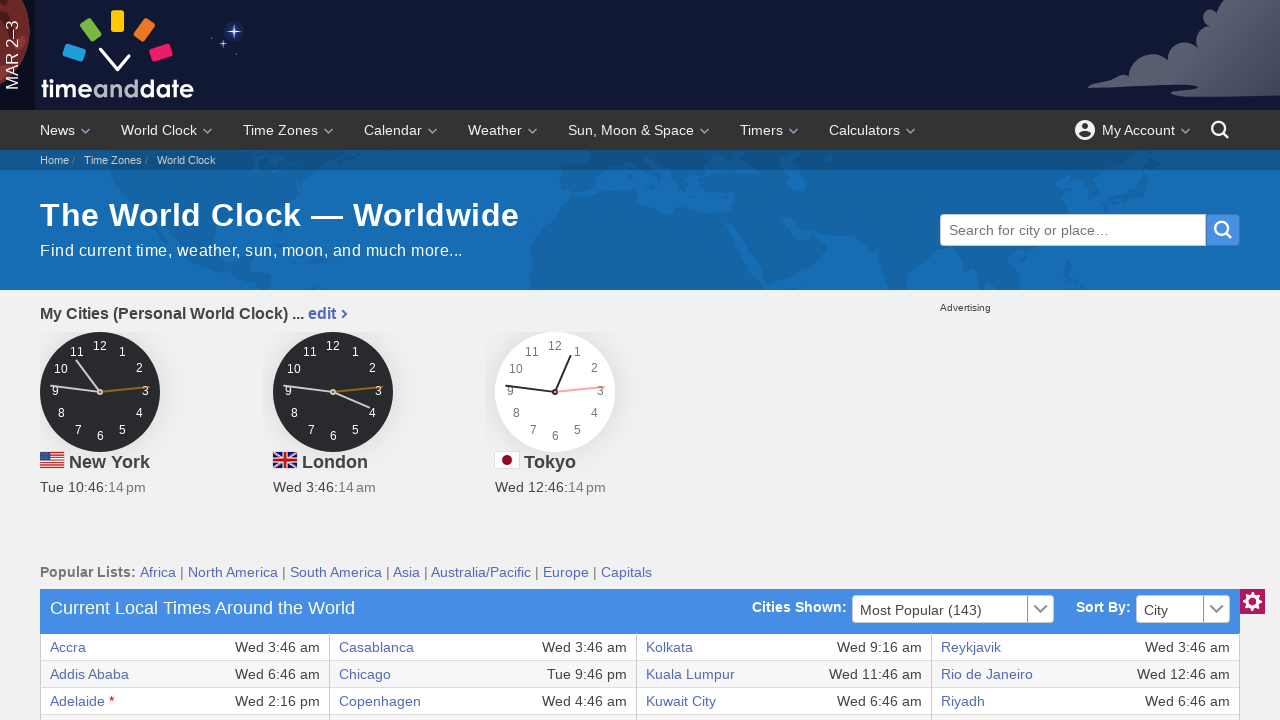

Verified table cell content is accessible
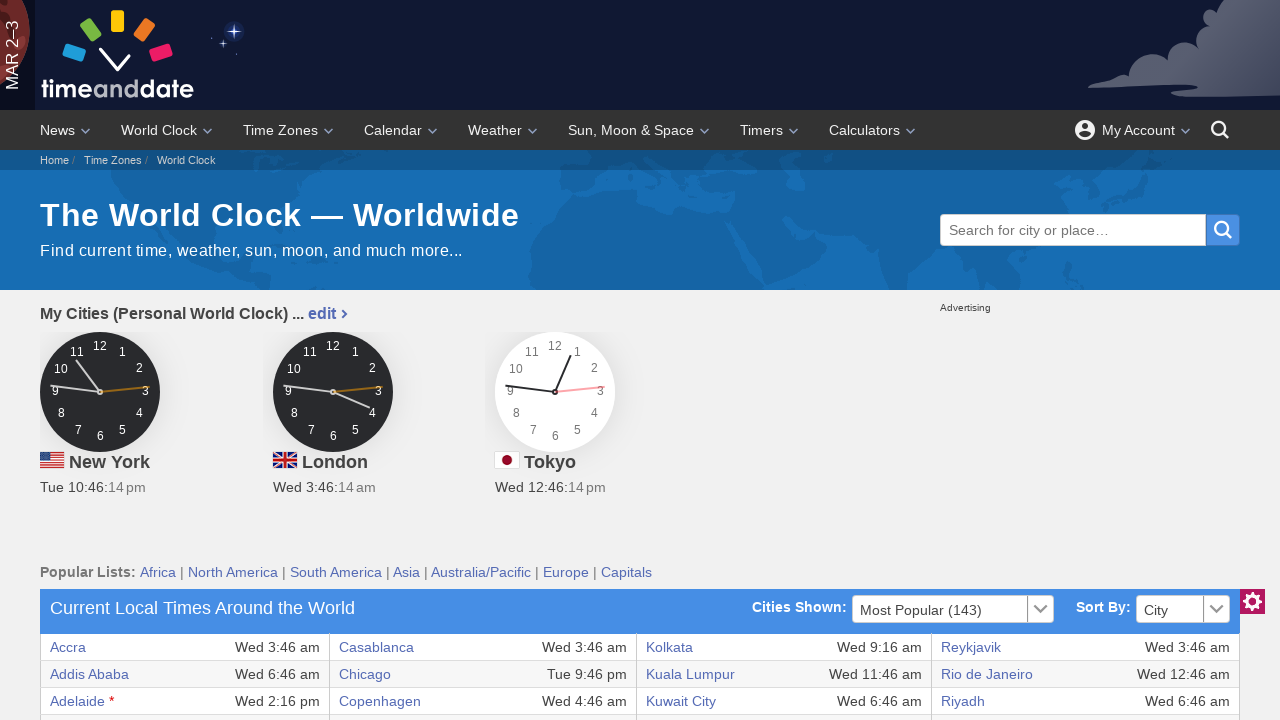

Verified table cell content is accessible
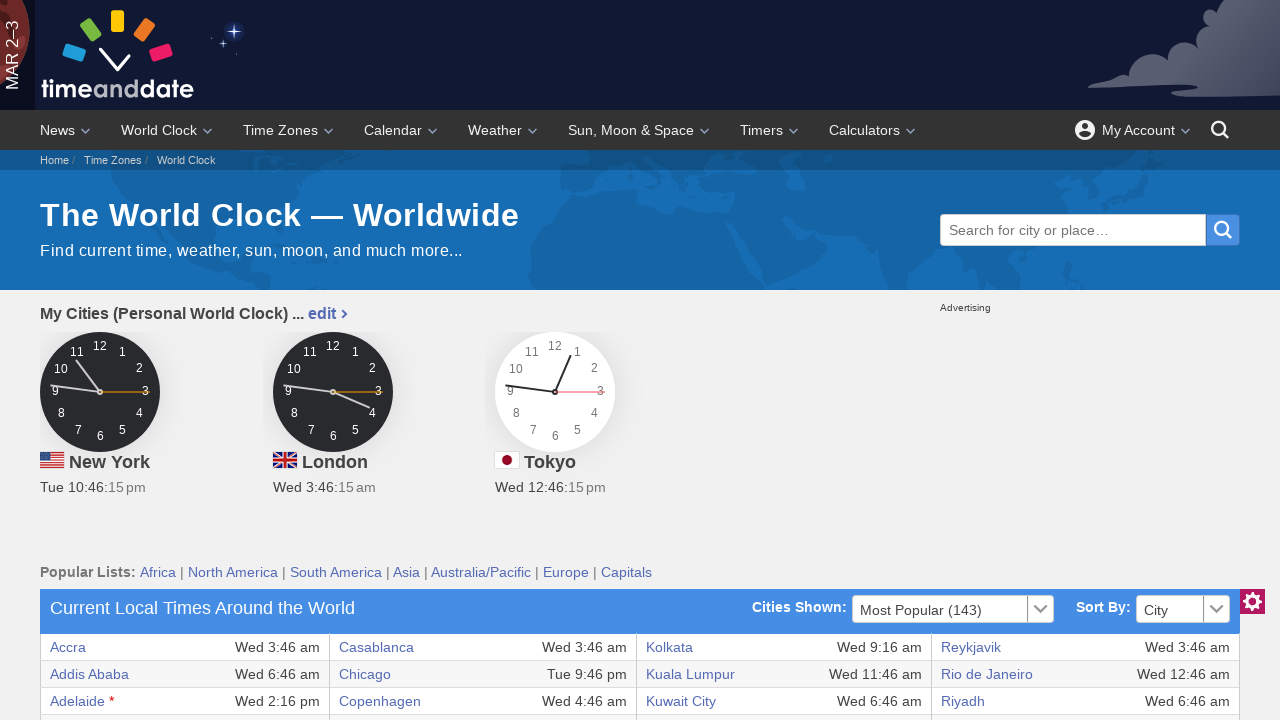

Verified table cell content is accessible
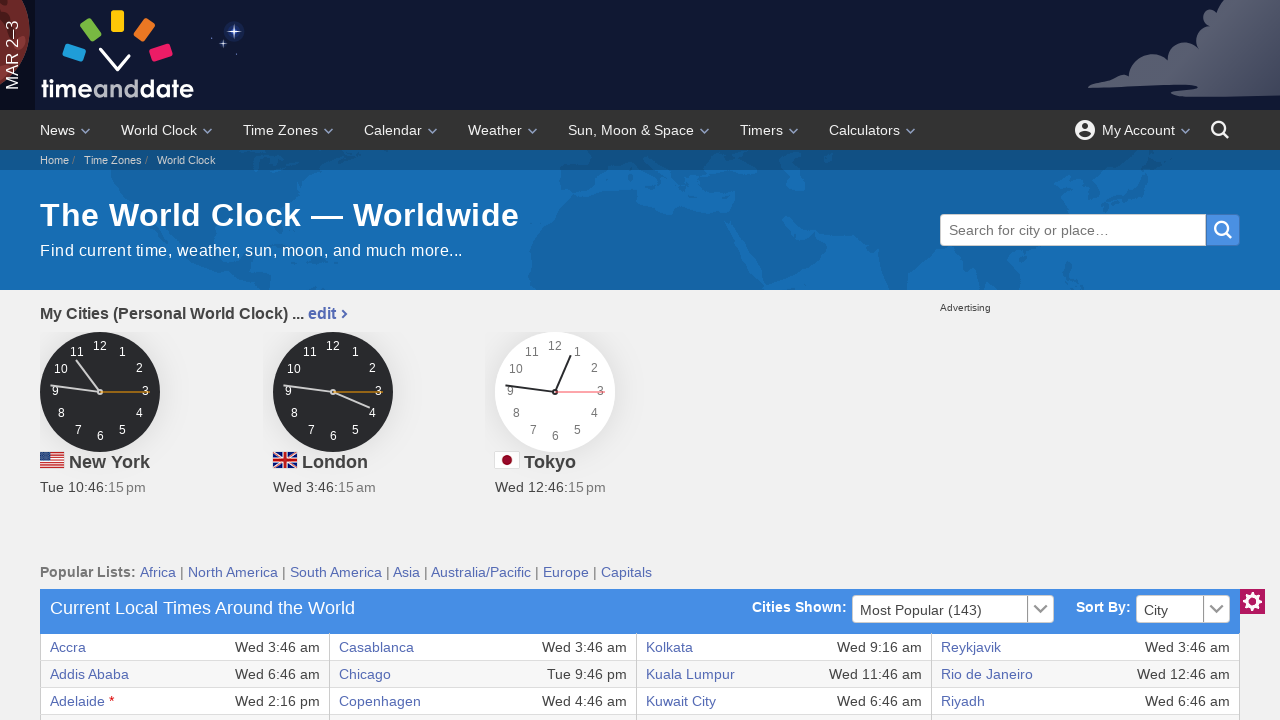

Verified table cell content is accessible
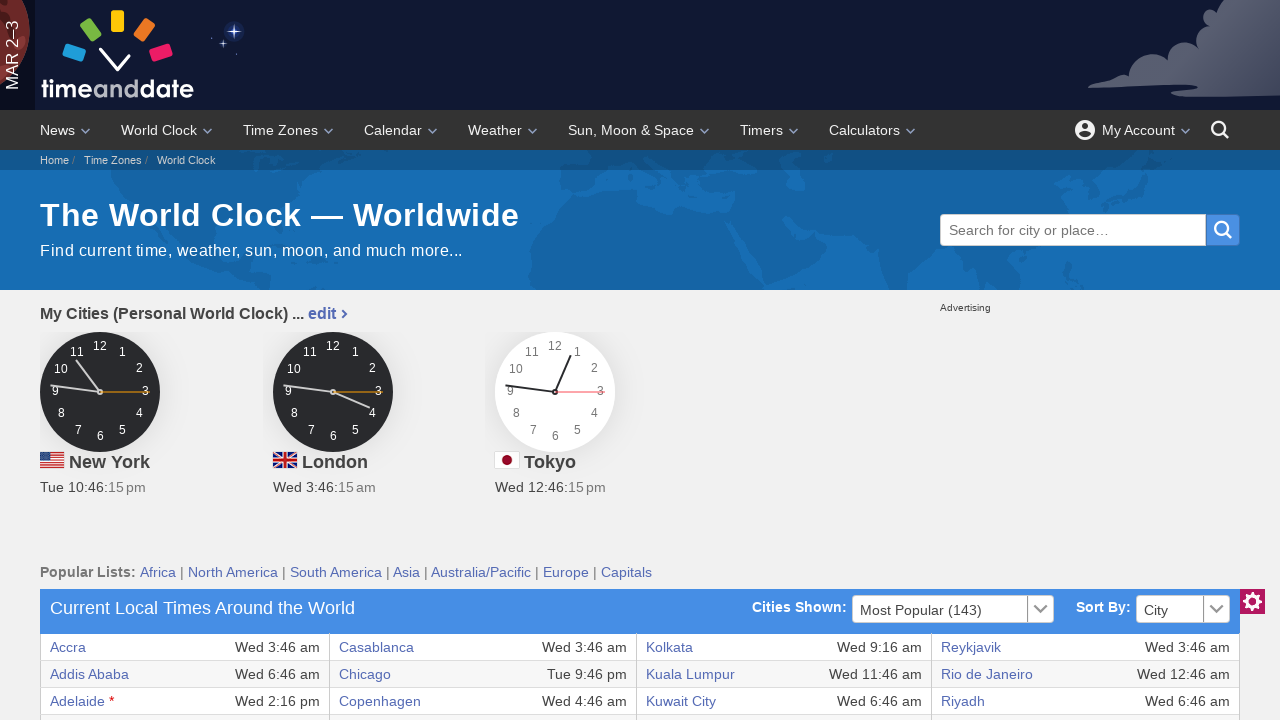

Verified table cell content is accessible
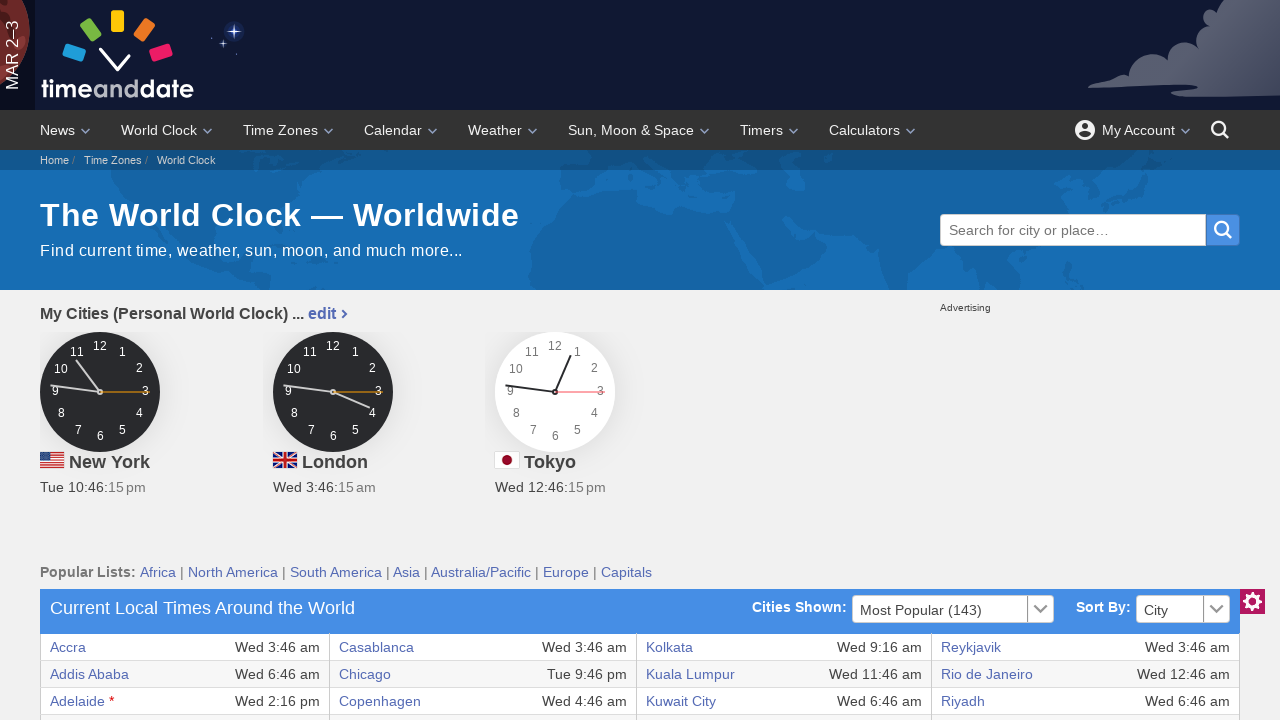

Retrieved 8 columns from table row
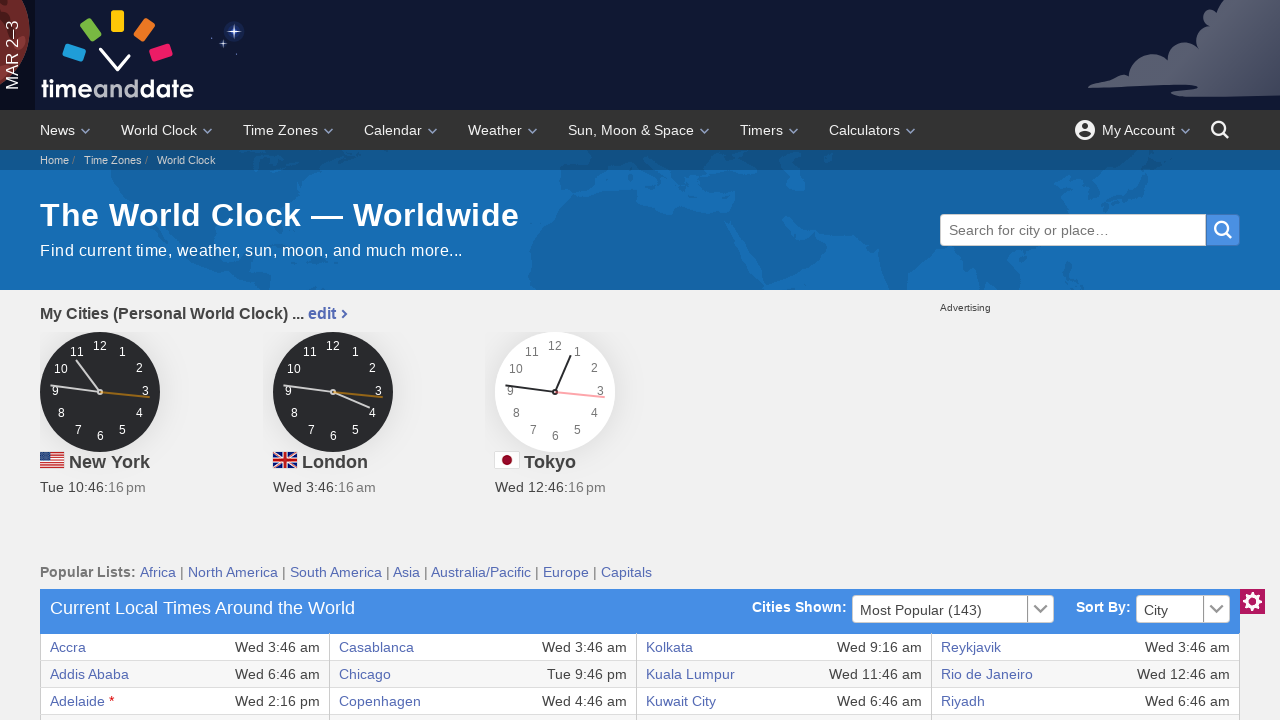

Verified table cell content is accessible
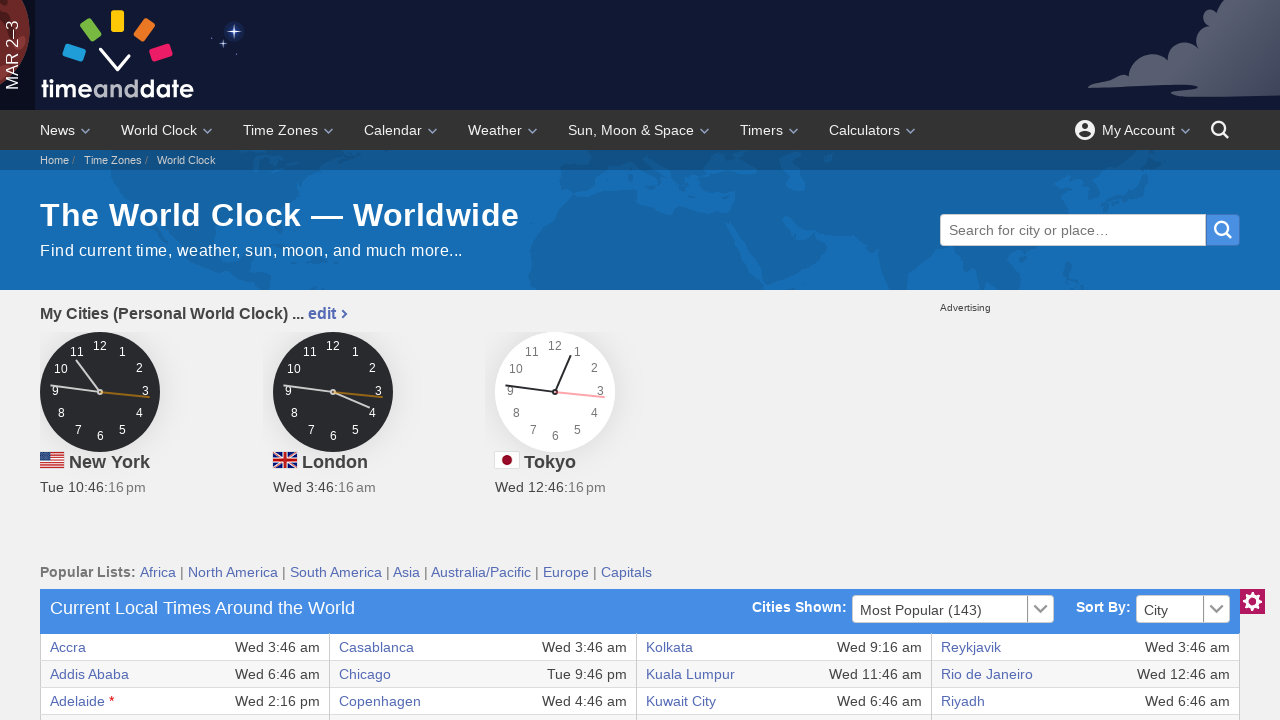

Verified table cell content is accessible
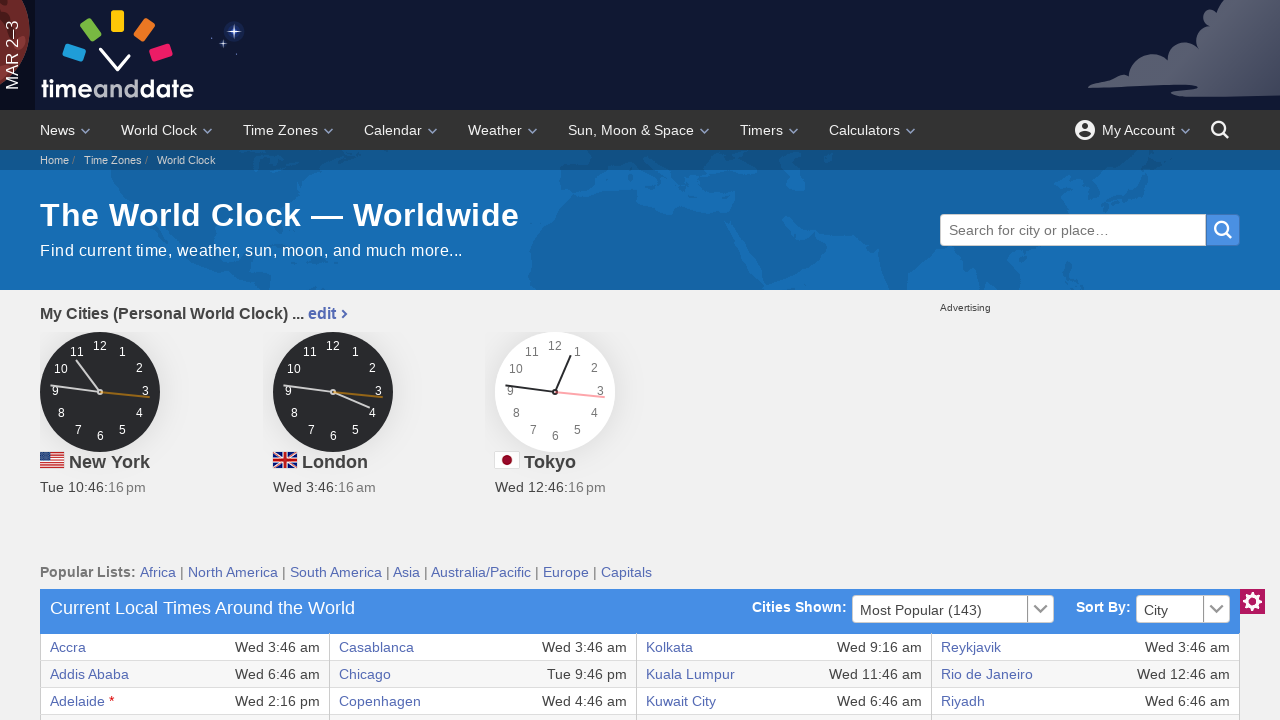

Verified table cell content is accessible
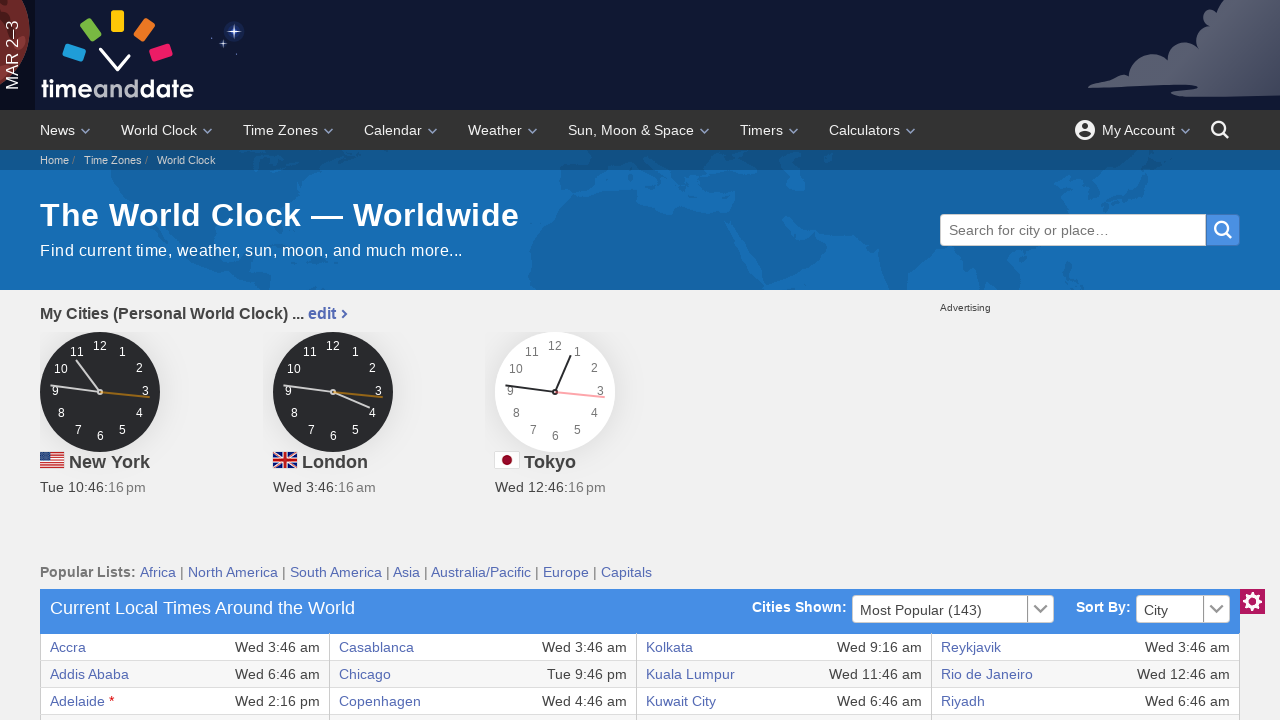

Verified table cell content is accessible
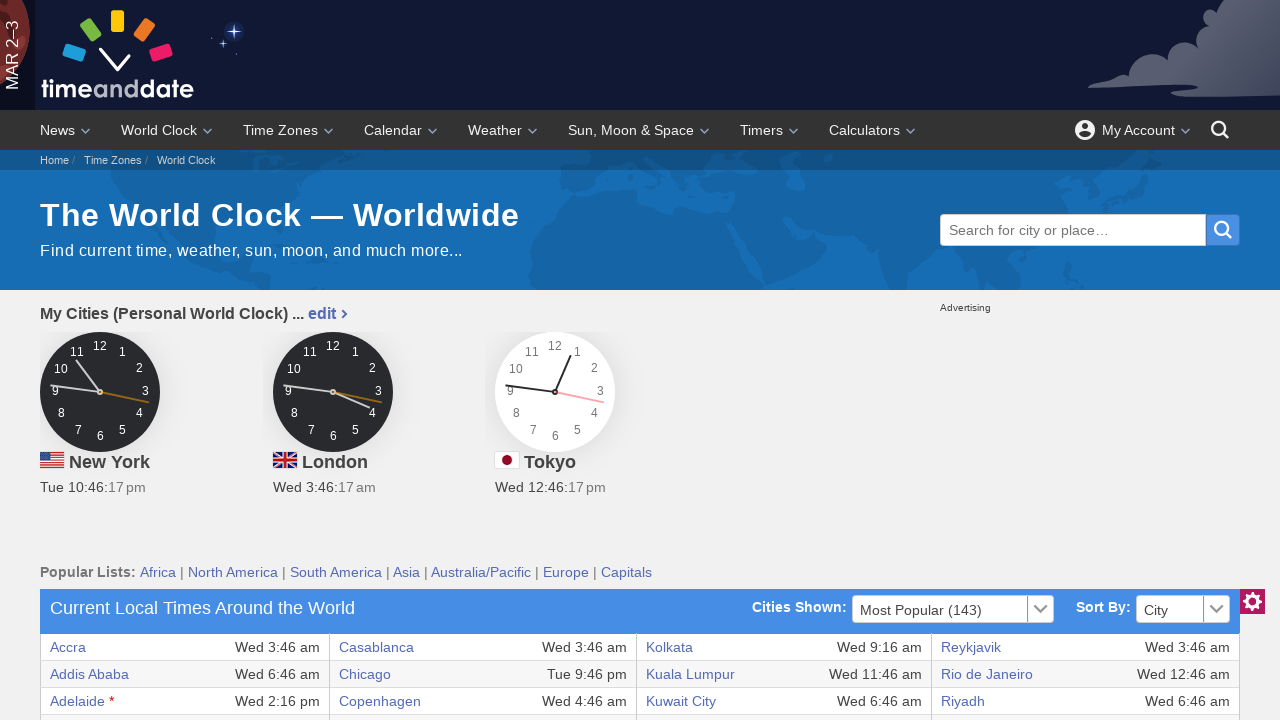

Verified table cell content is accessible
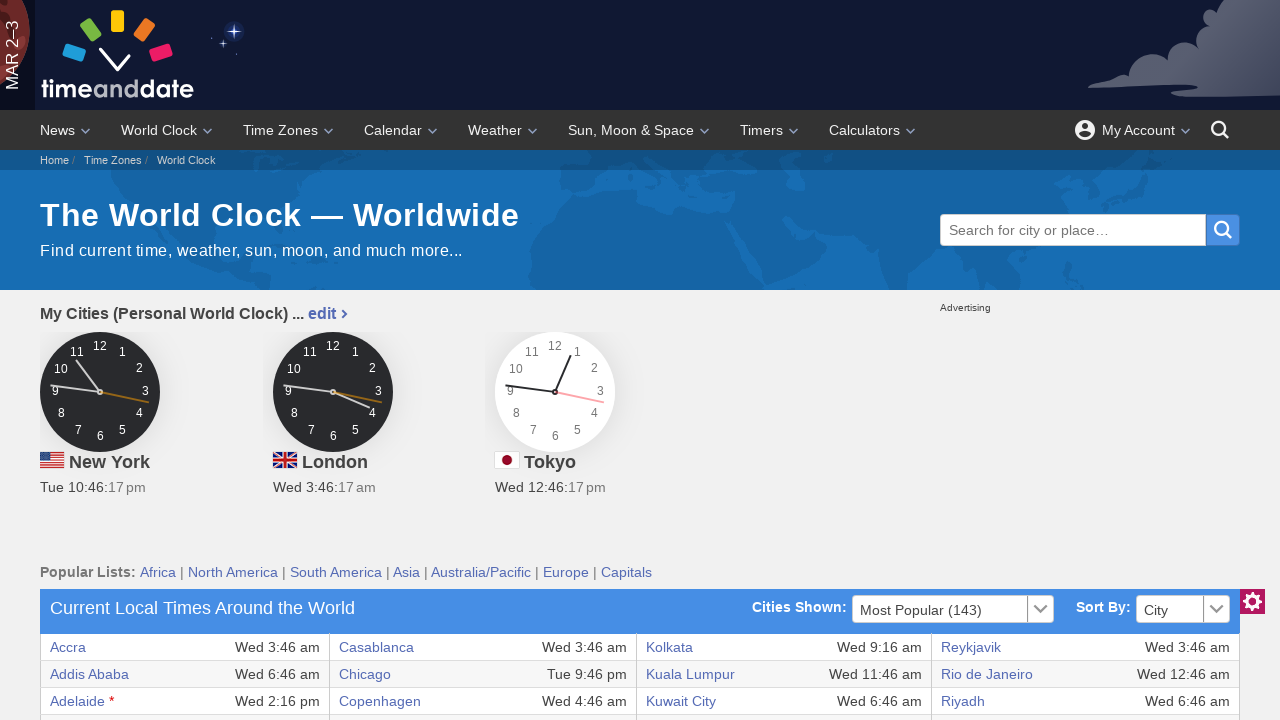

Verified table cell content is accessible
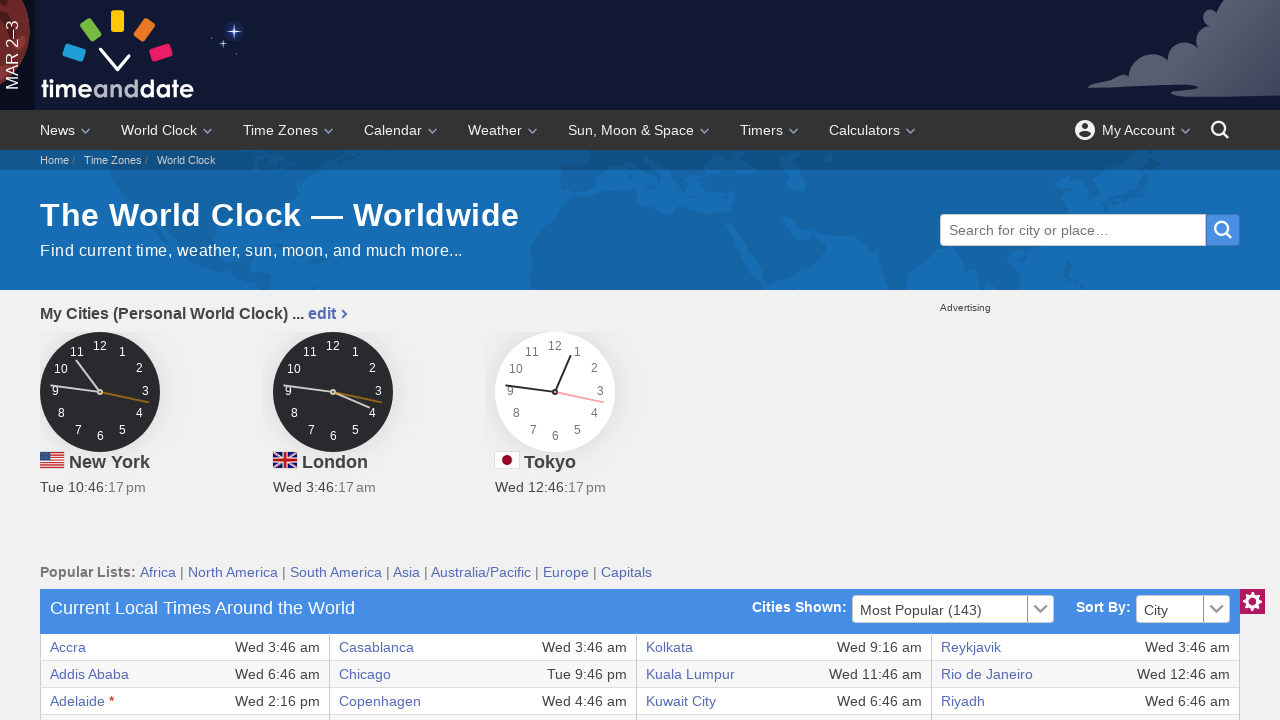

Verified table cell content is accessible
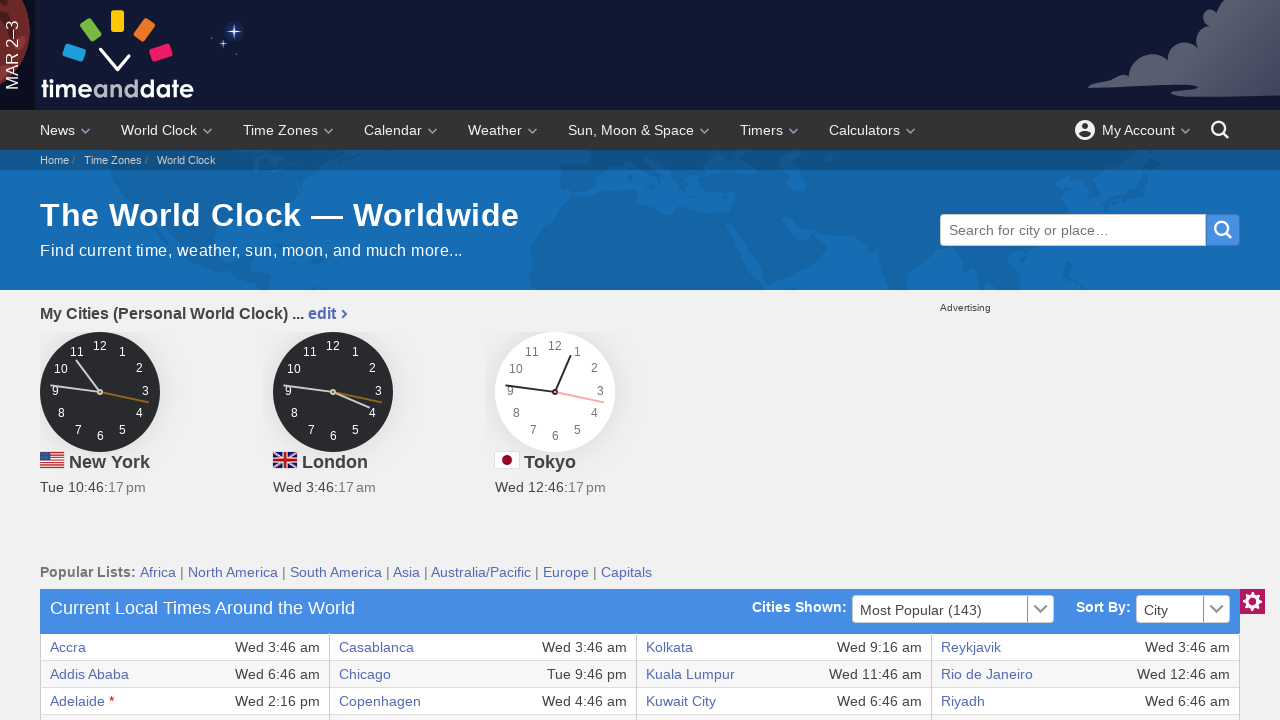

Verified table cell content is accessible
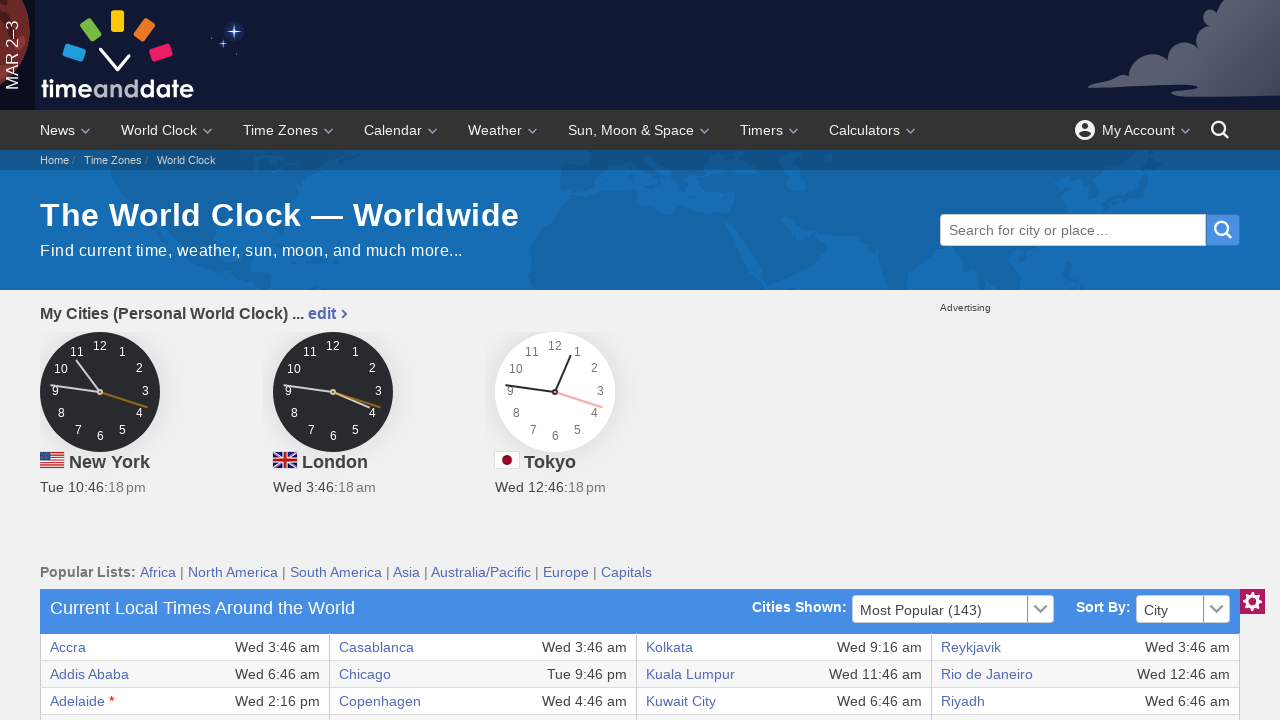

Retrieved 8 columns from table row
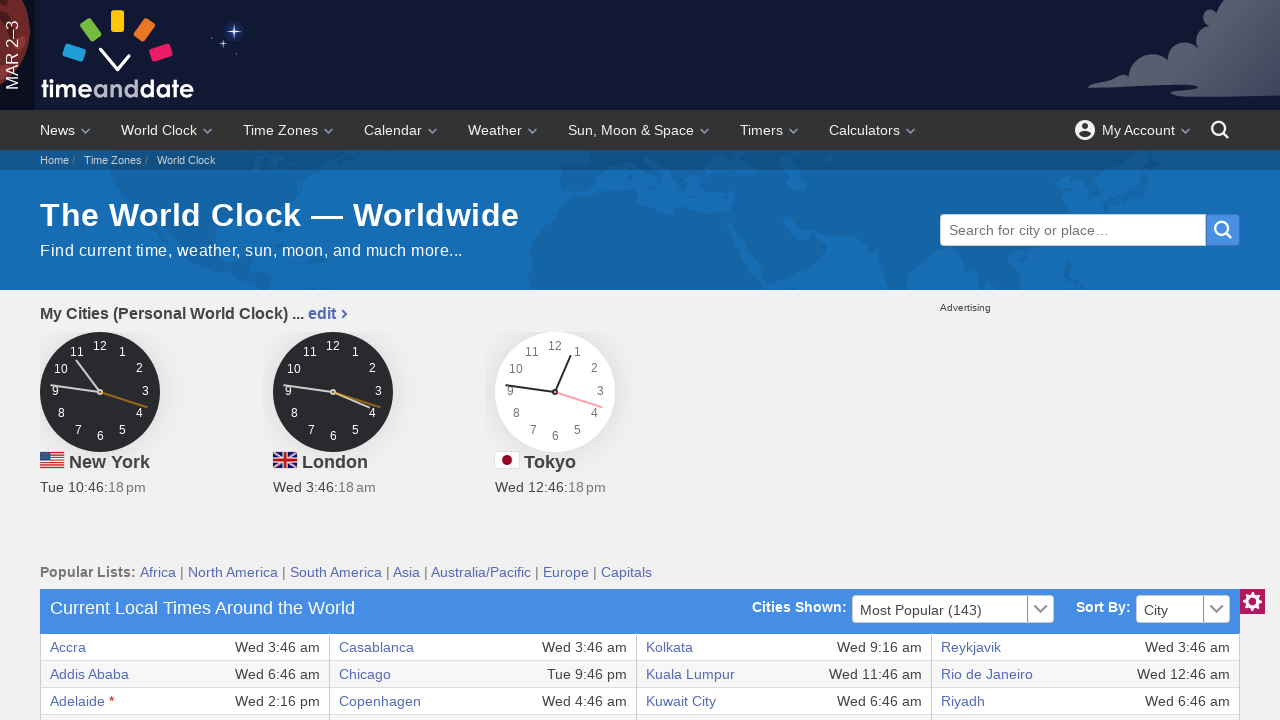

Verified table cell content is accessible
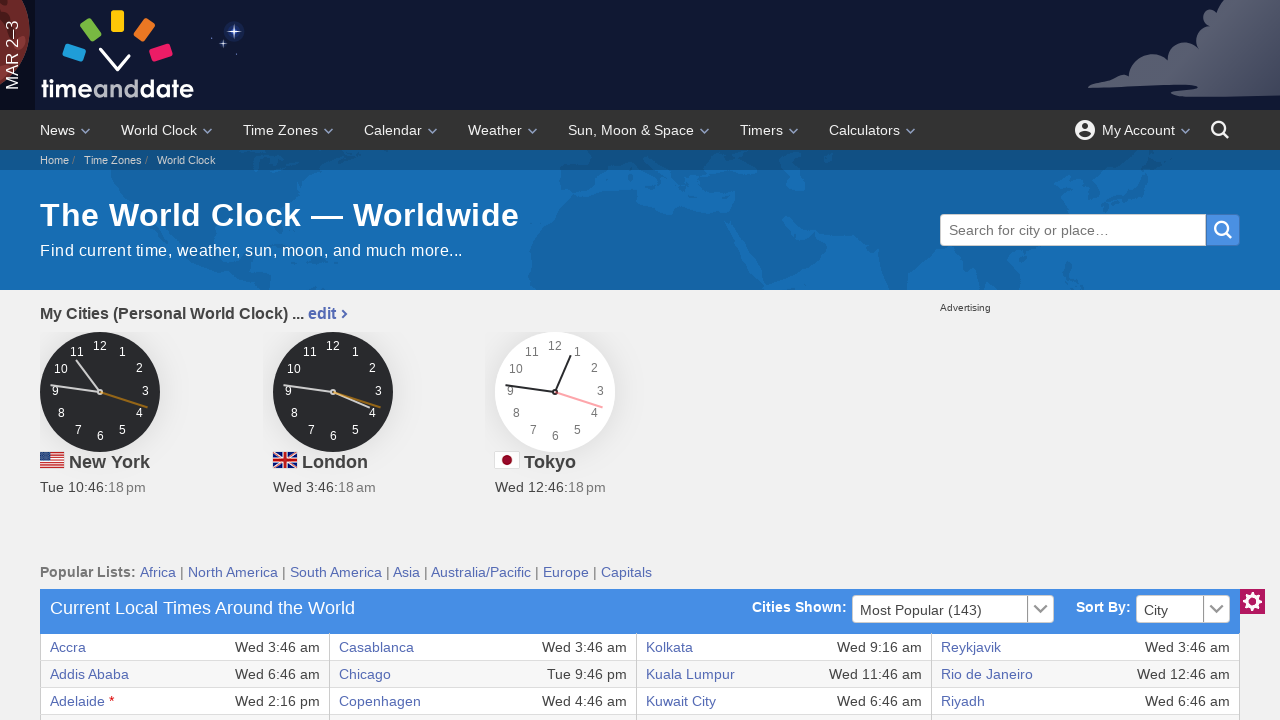

Verified table cell content is accessible
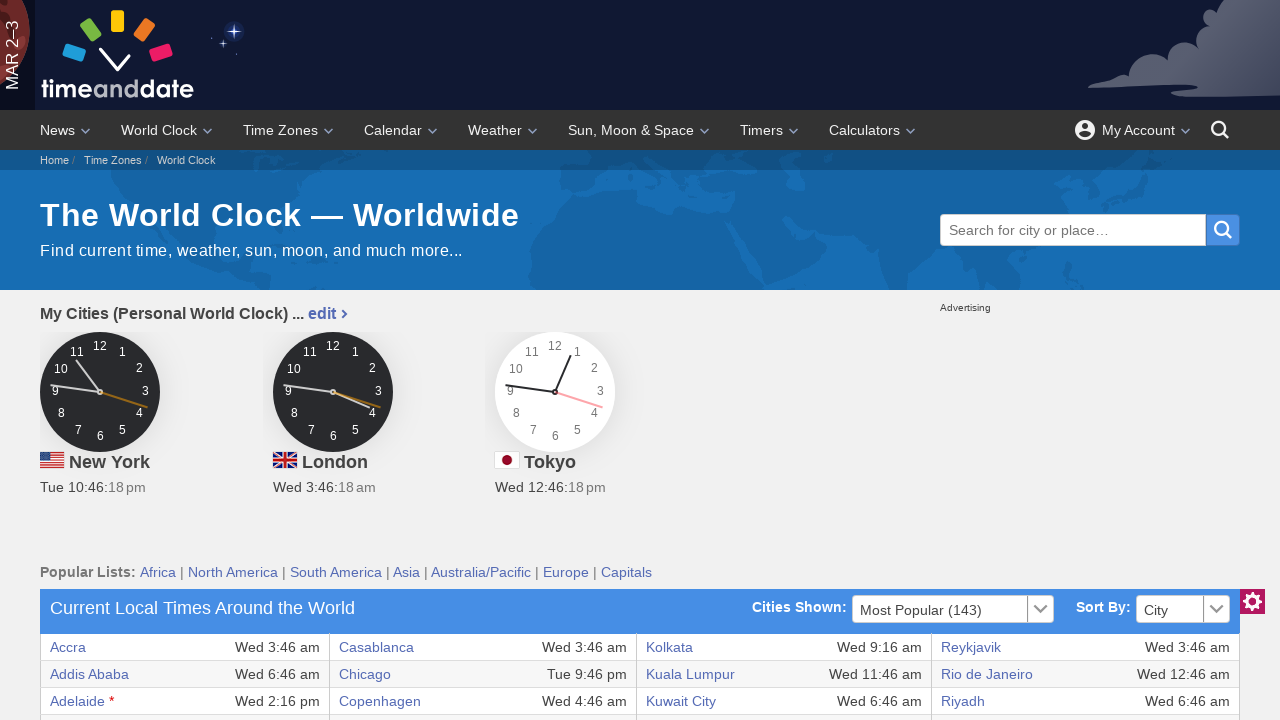

Verified table cell content is accessible
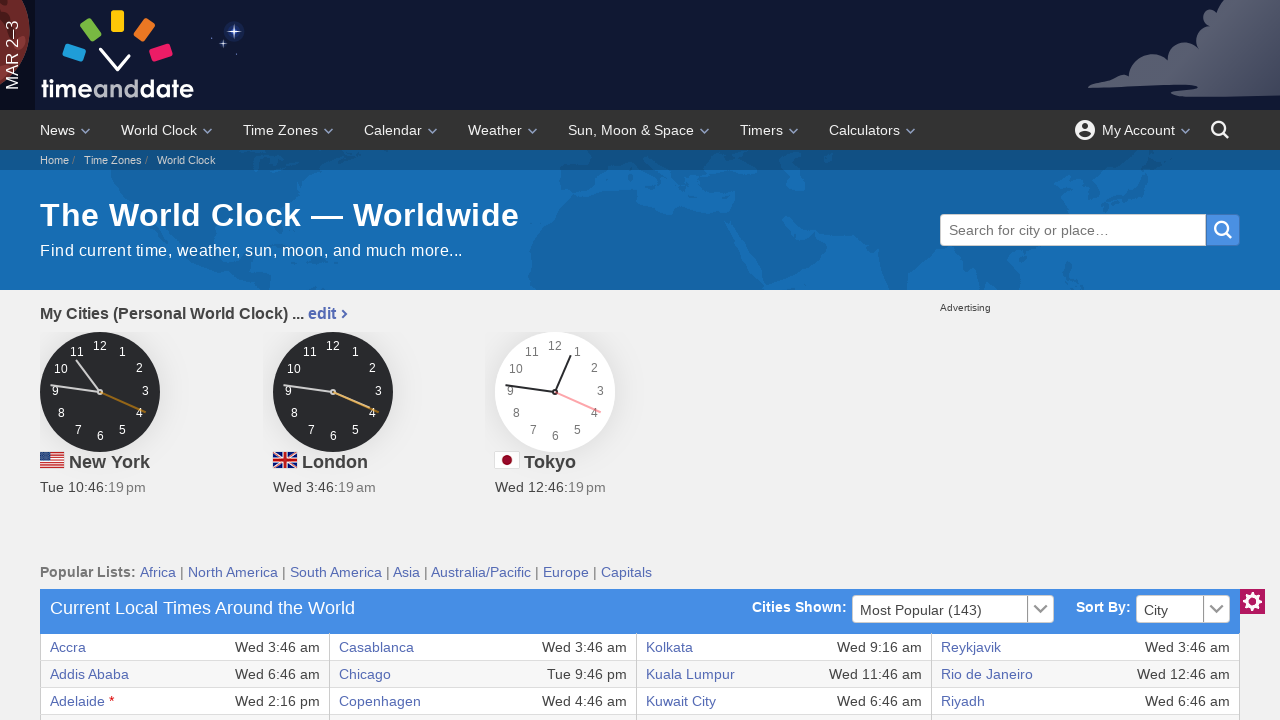

Verified table cell content is accessible
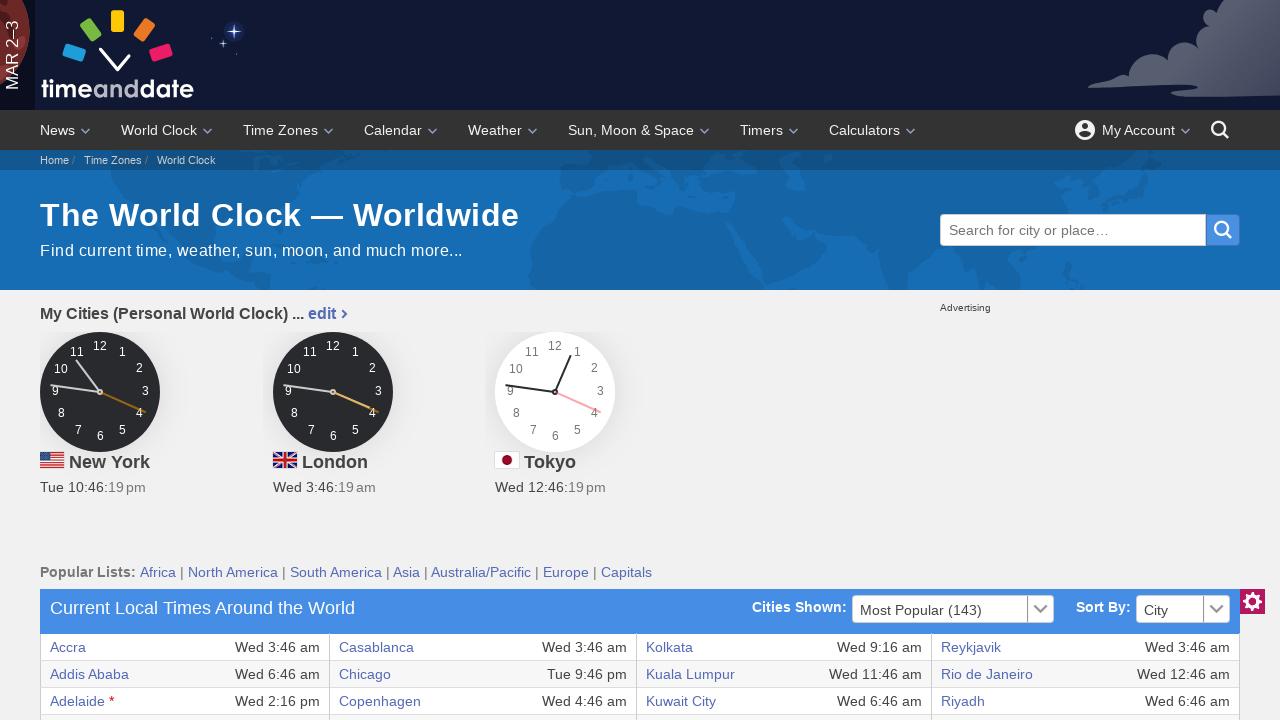

Verified table cell content is accessible
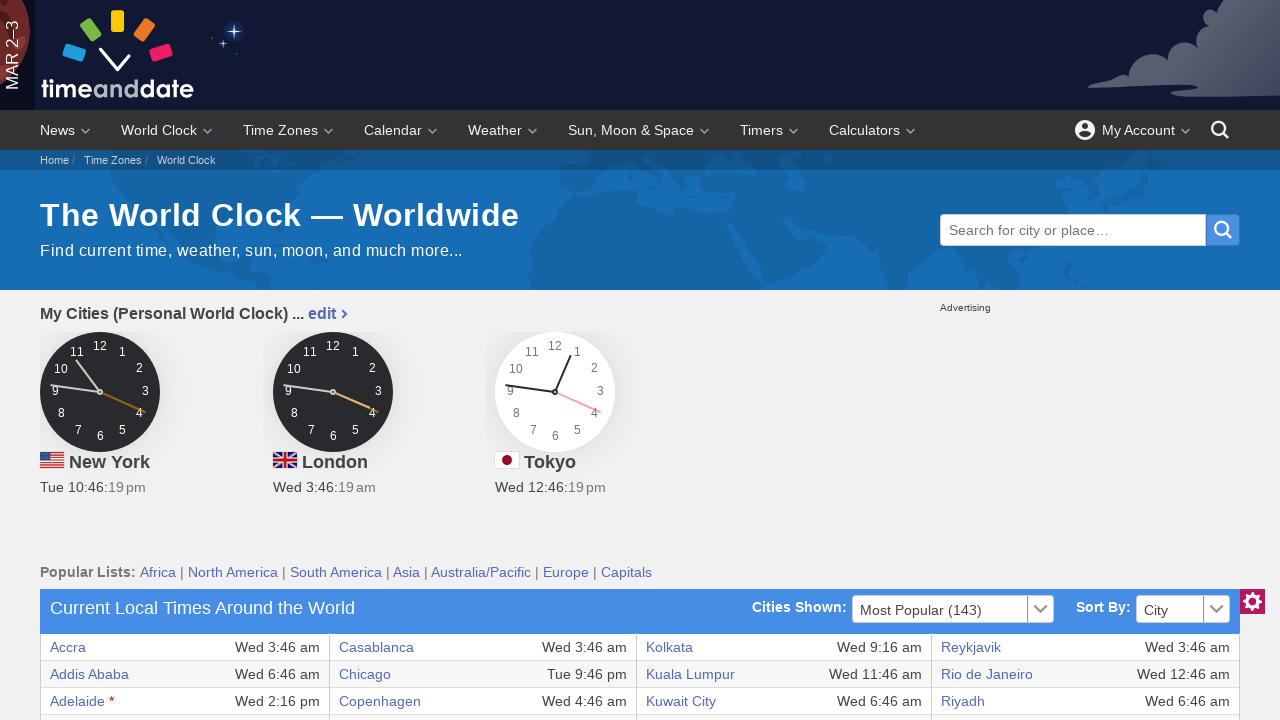

Verified table cell content is accessible
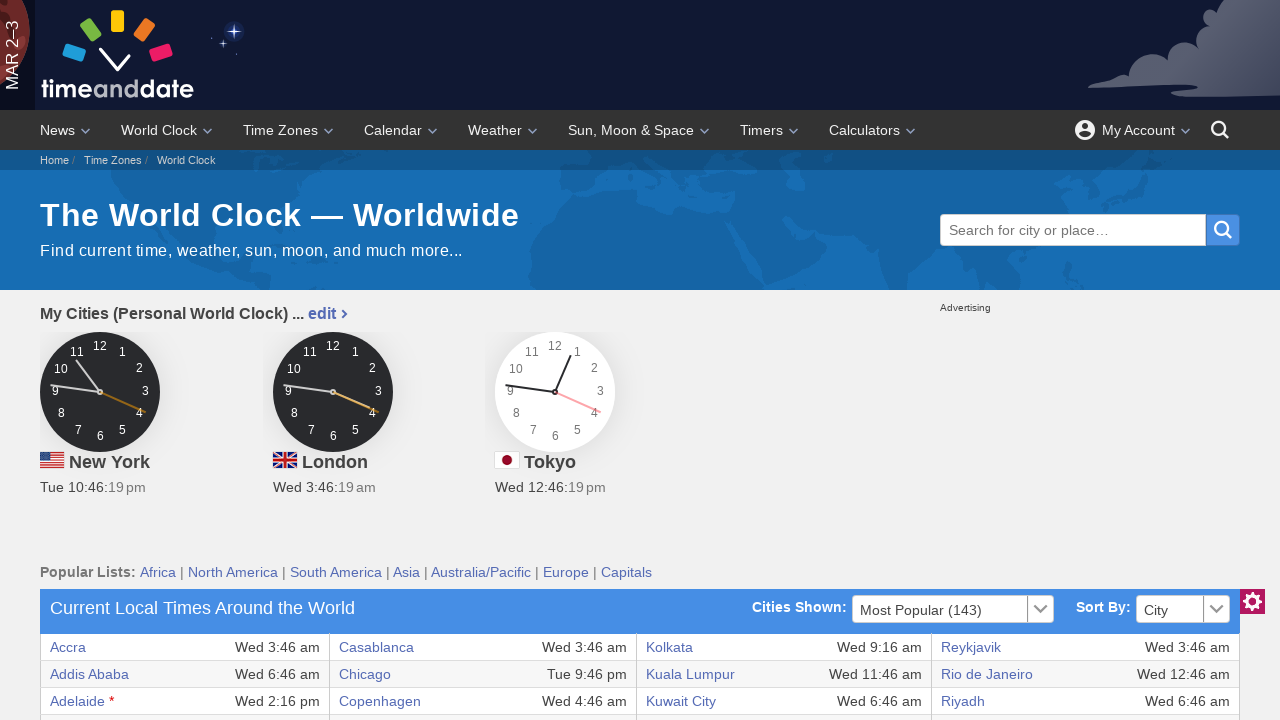

Verified table cell content is accessible
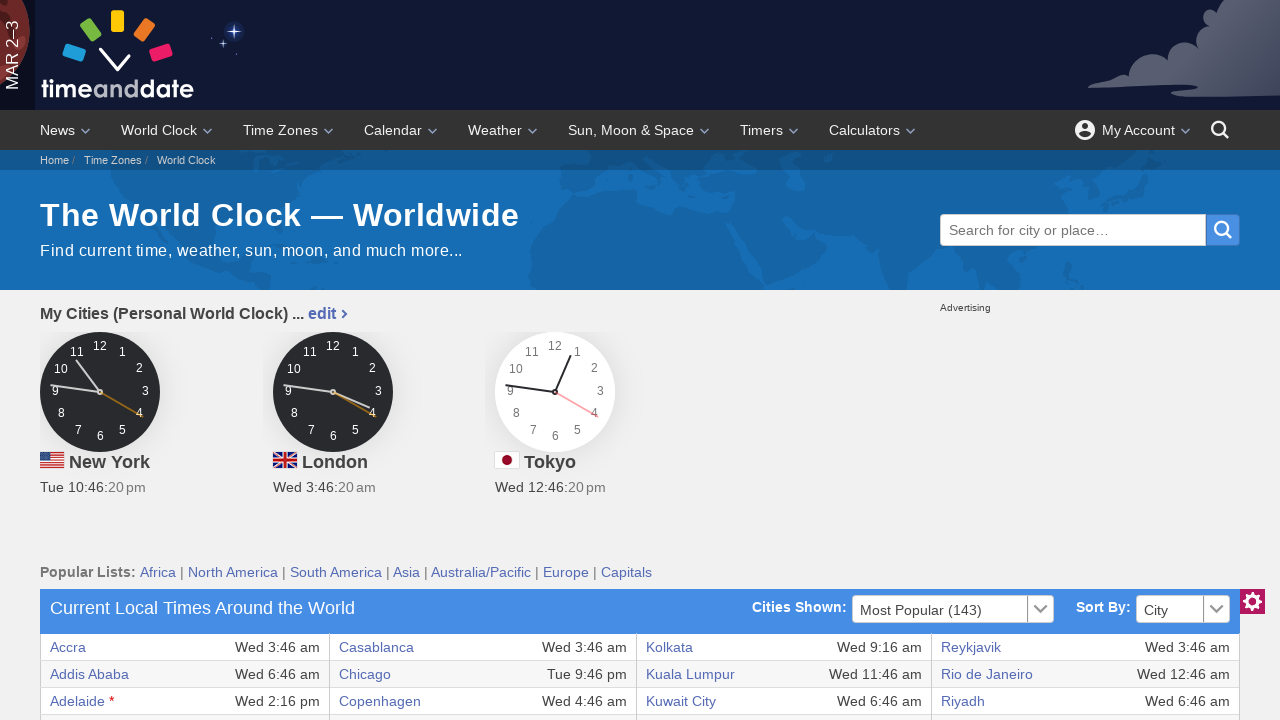

Verified table cell content is accessible
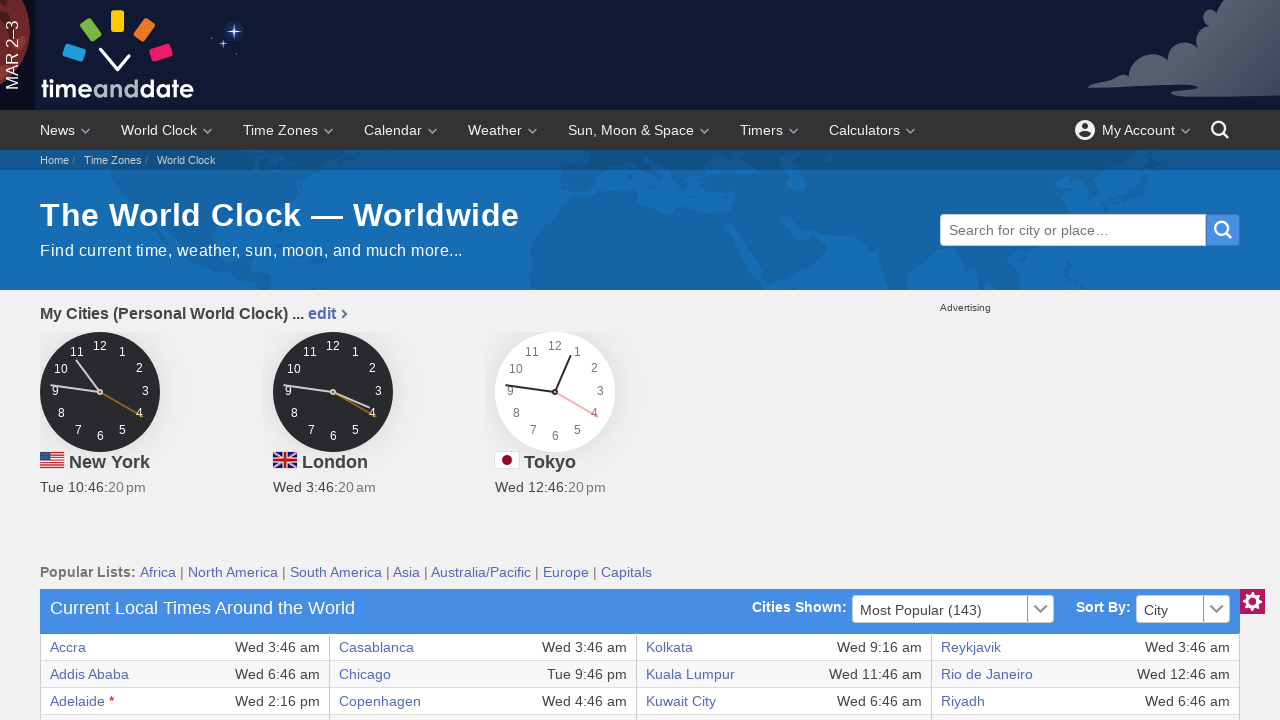

Retrieved 8 columns from table row
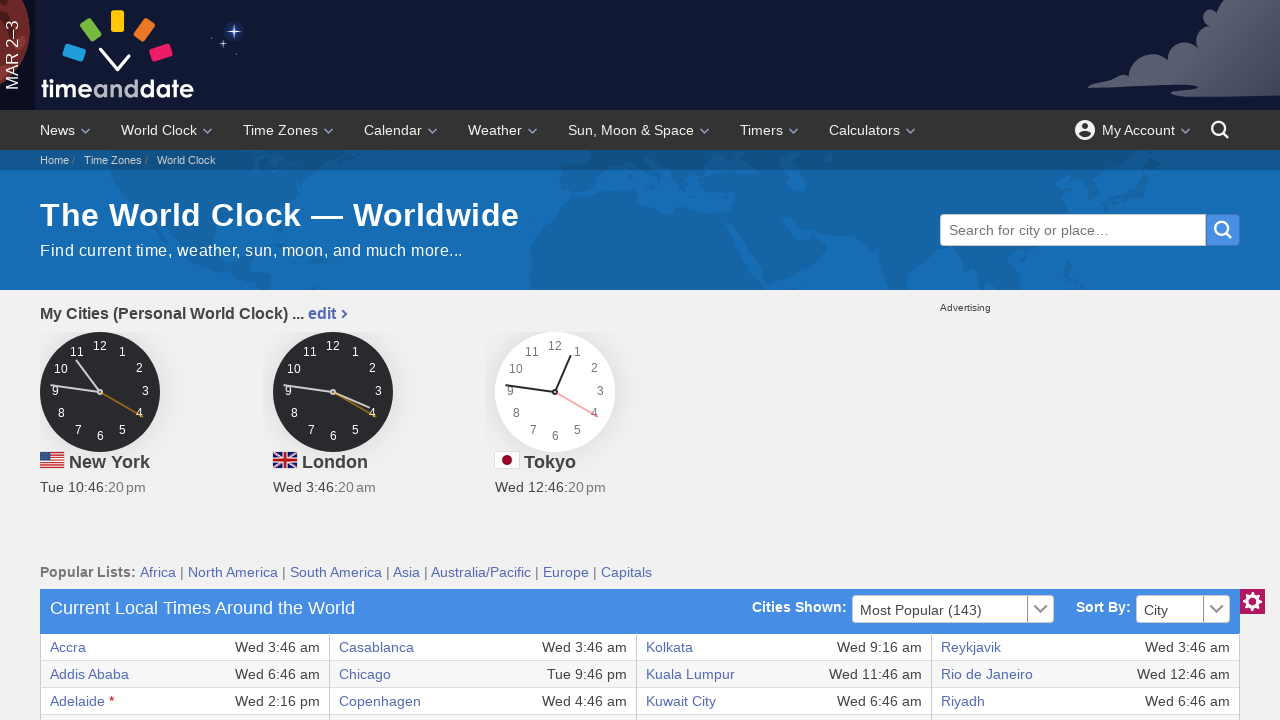

Verified table cell content is accessible
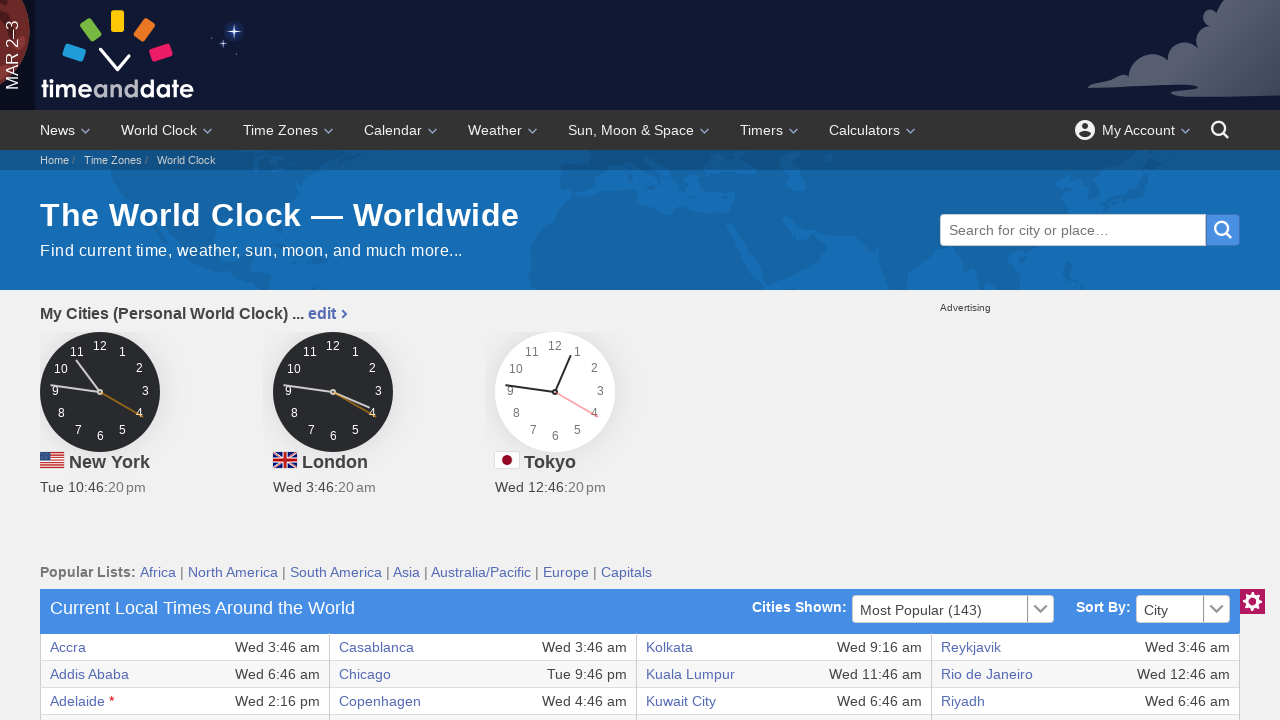

Verified table cell content is accessible
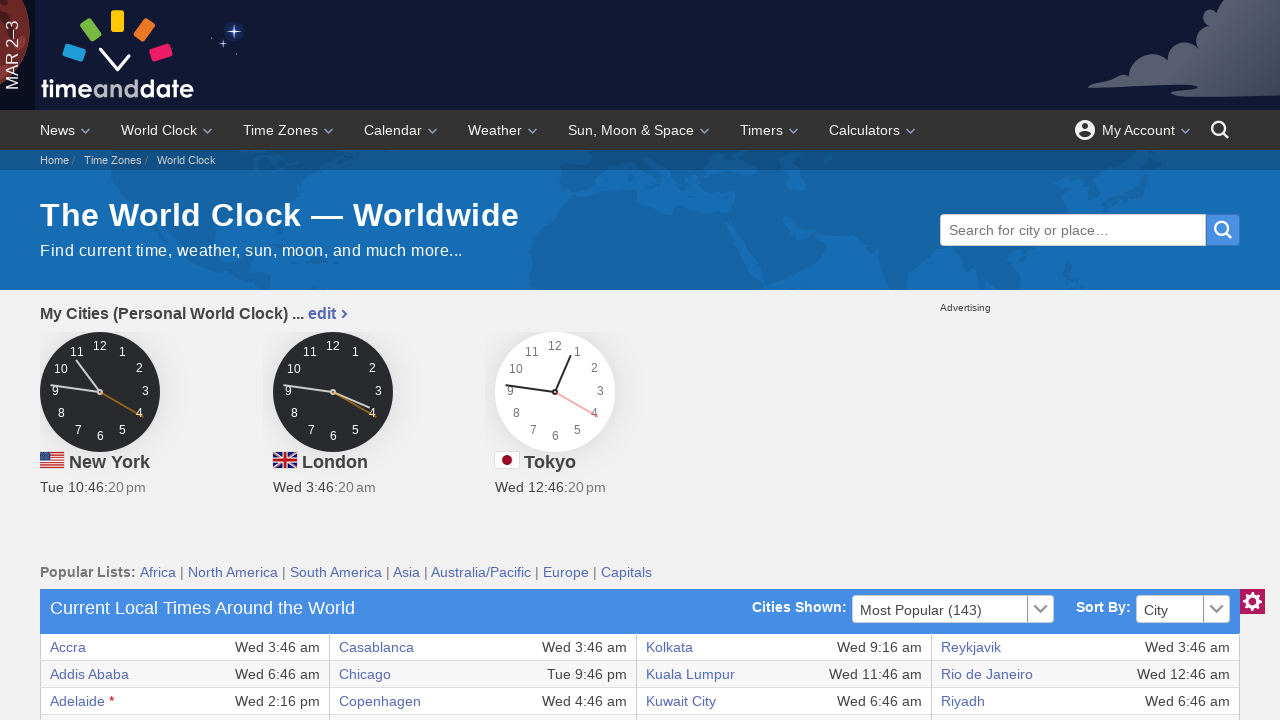

Verified table cell content is accessible
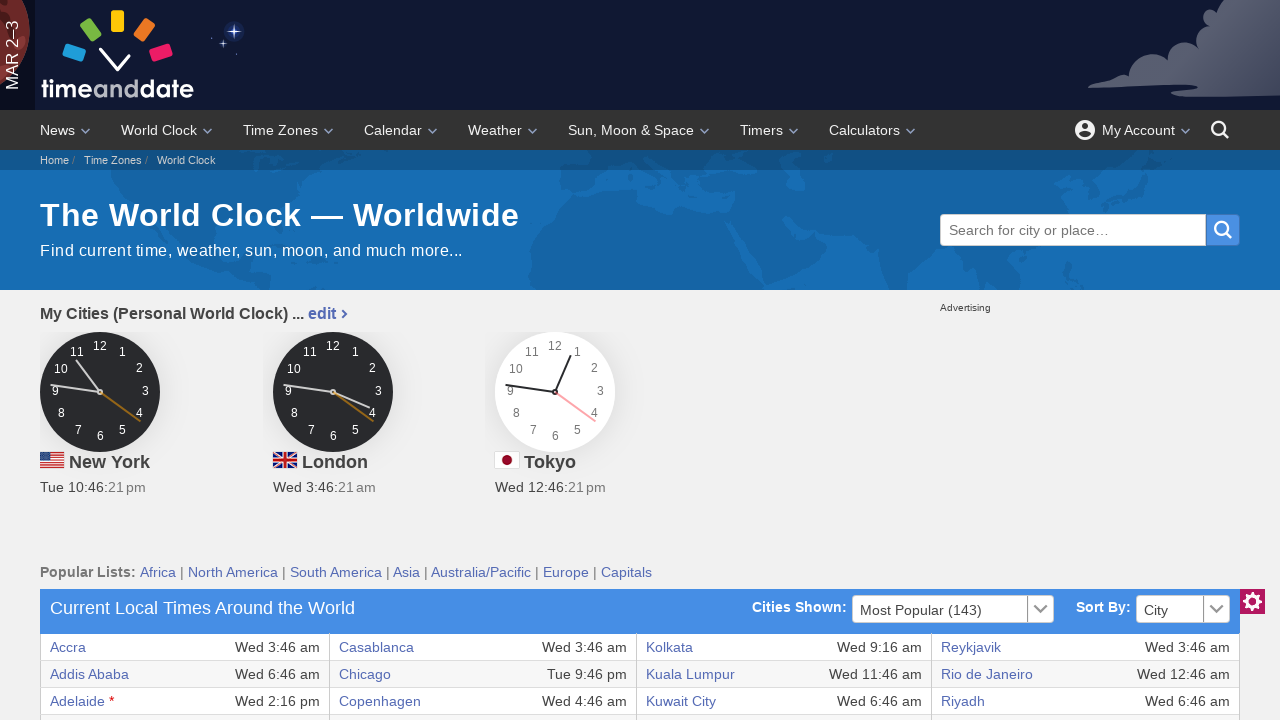

Verified table cell content is accessible
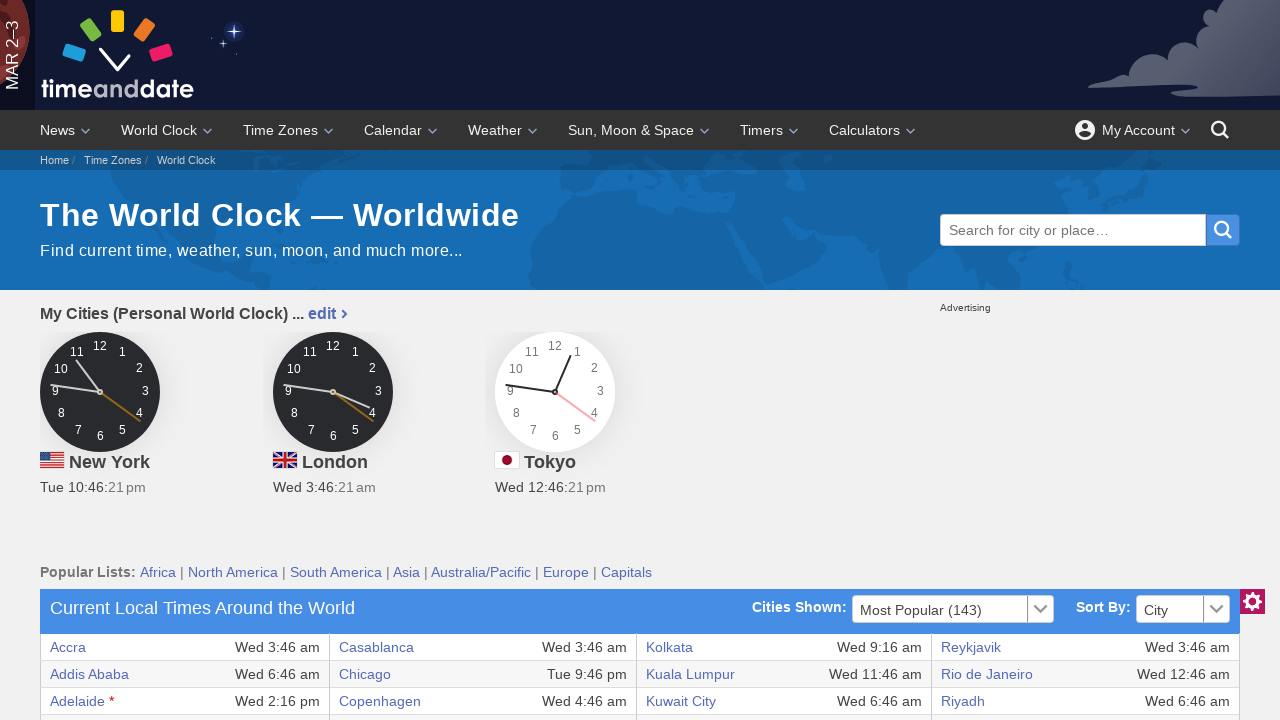

Verified table cell content is accessible
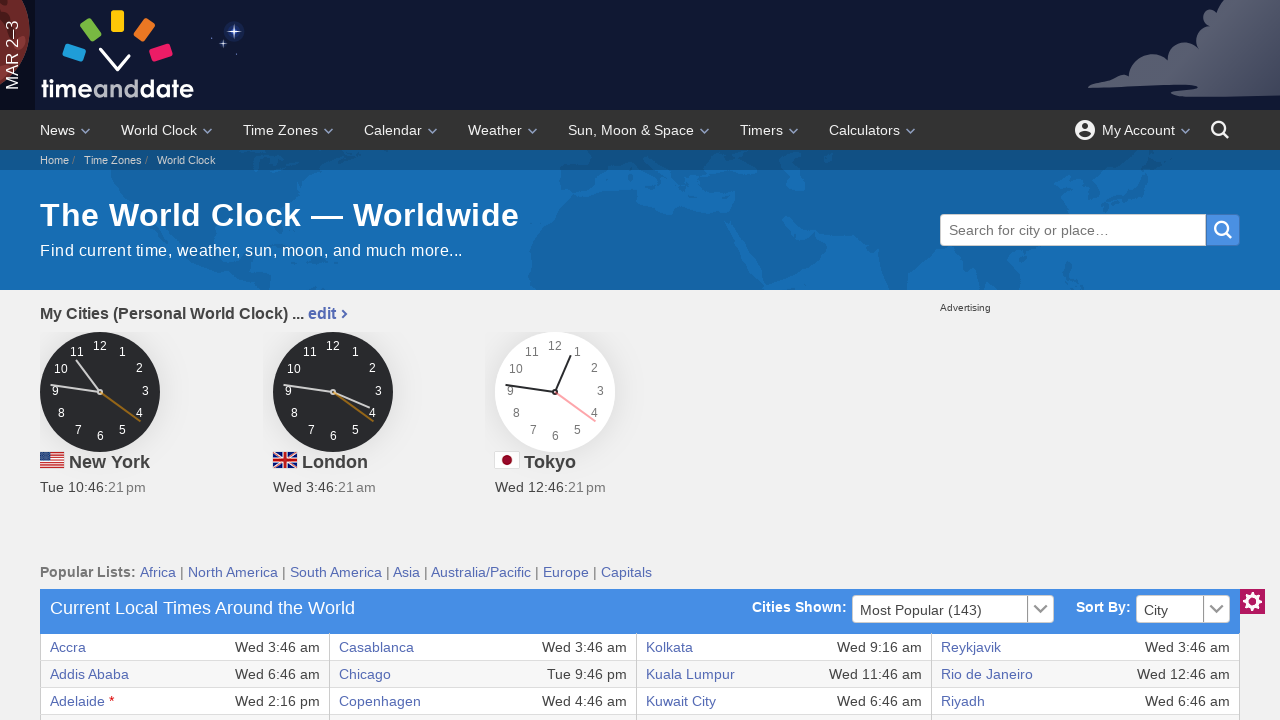

Verified table cell content is accessible
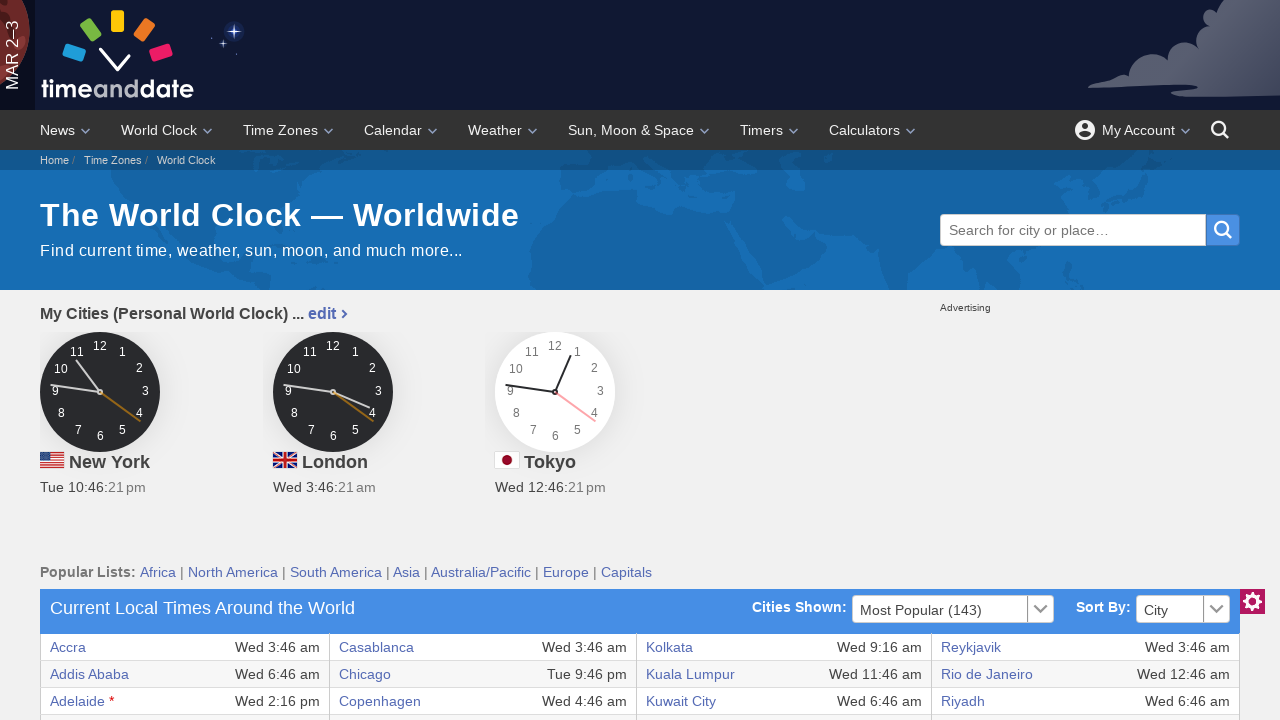

Verified table cell content is accessible
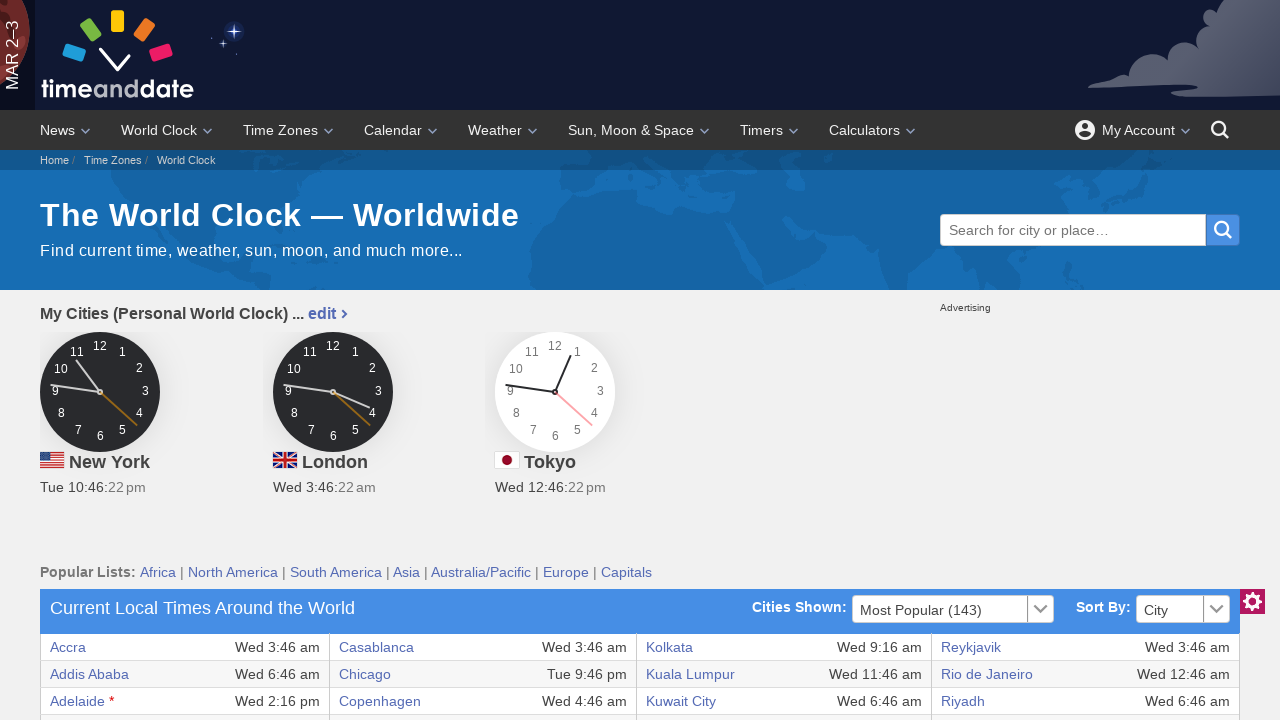

Verified table cell content is accessible
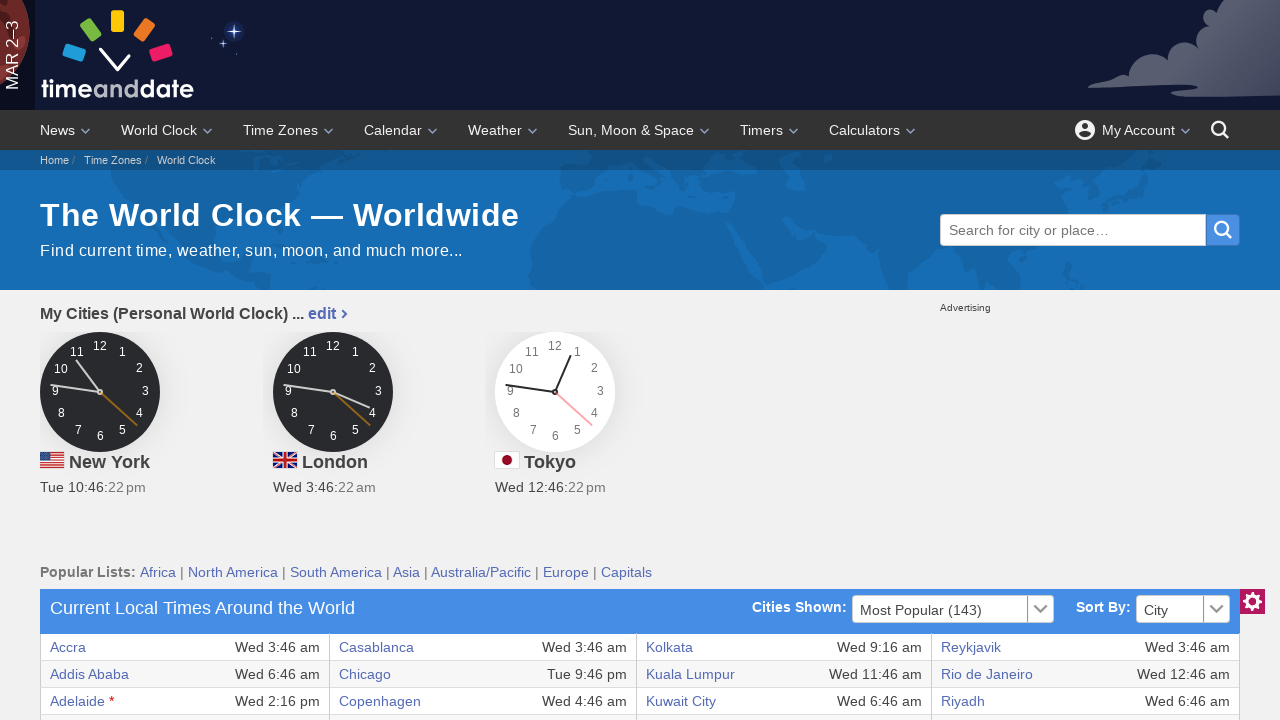

Retrieved 8 columns from table row
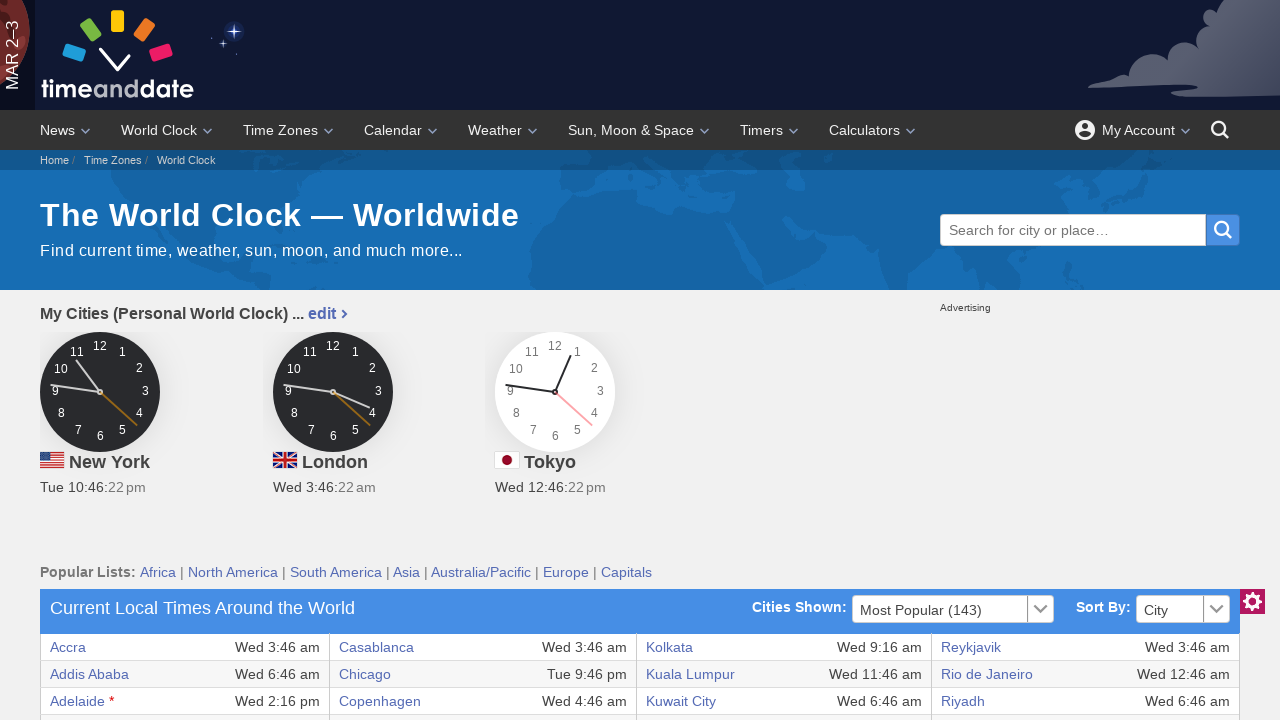

Verified table cell content is accessible
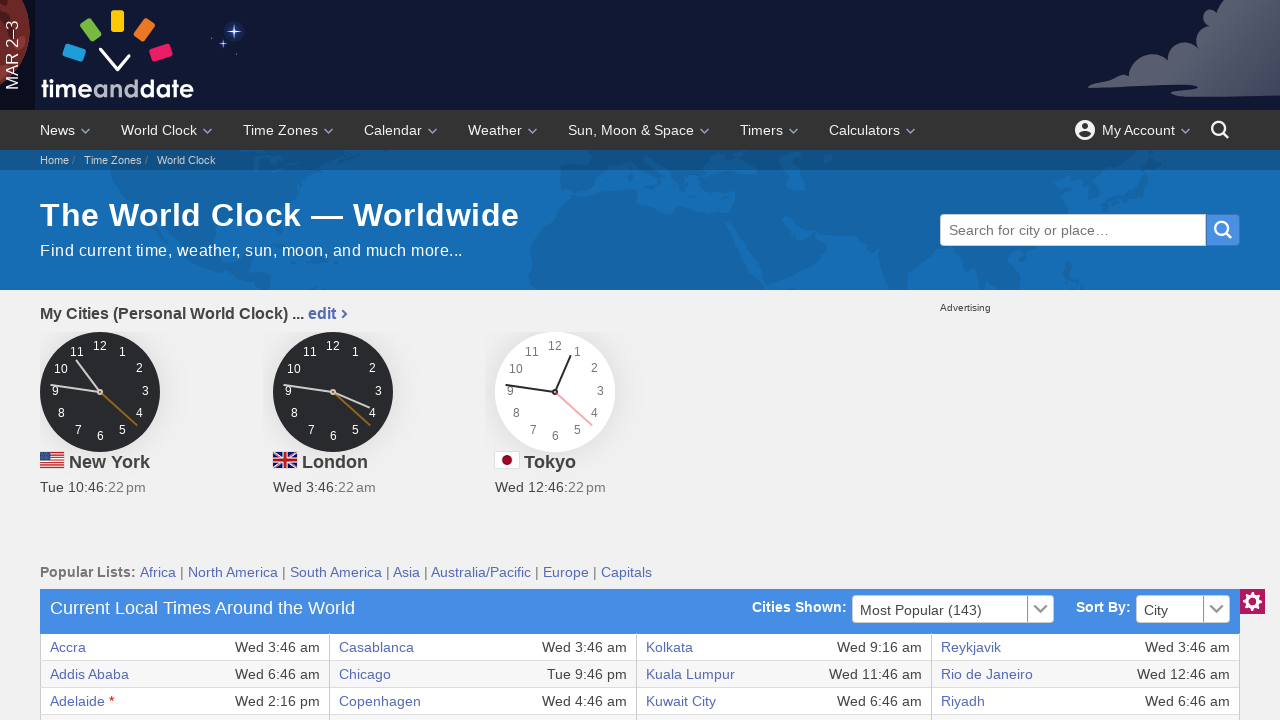

Verified table cell content is accessible
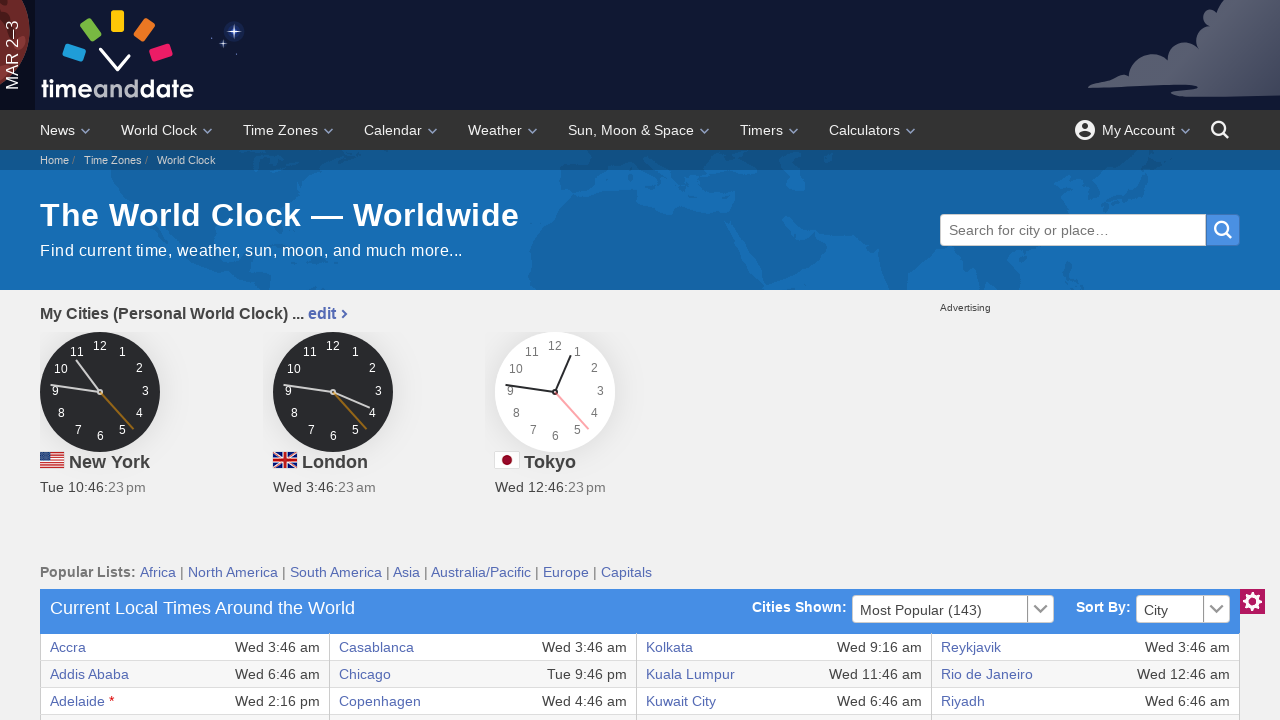

Verified table cell content is accessible
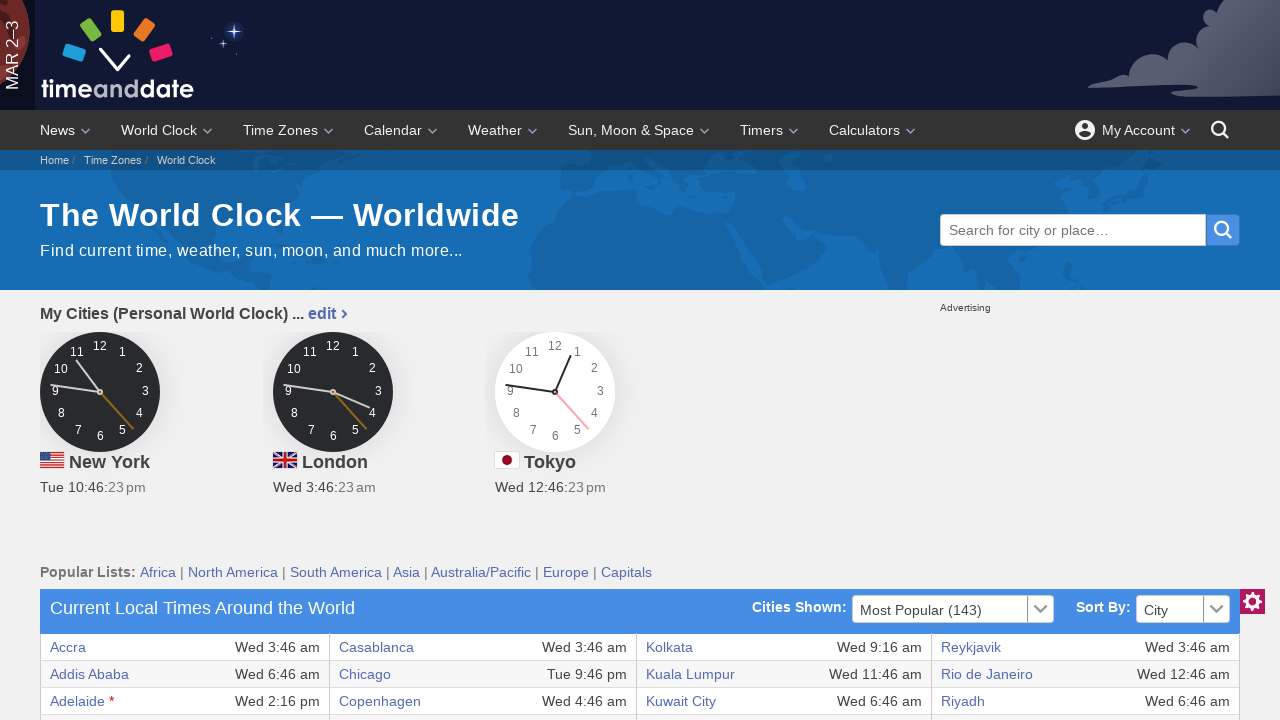

Verified table cell content is accessible
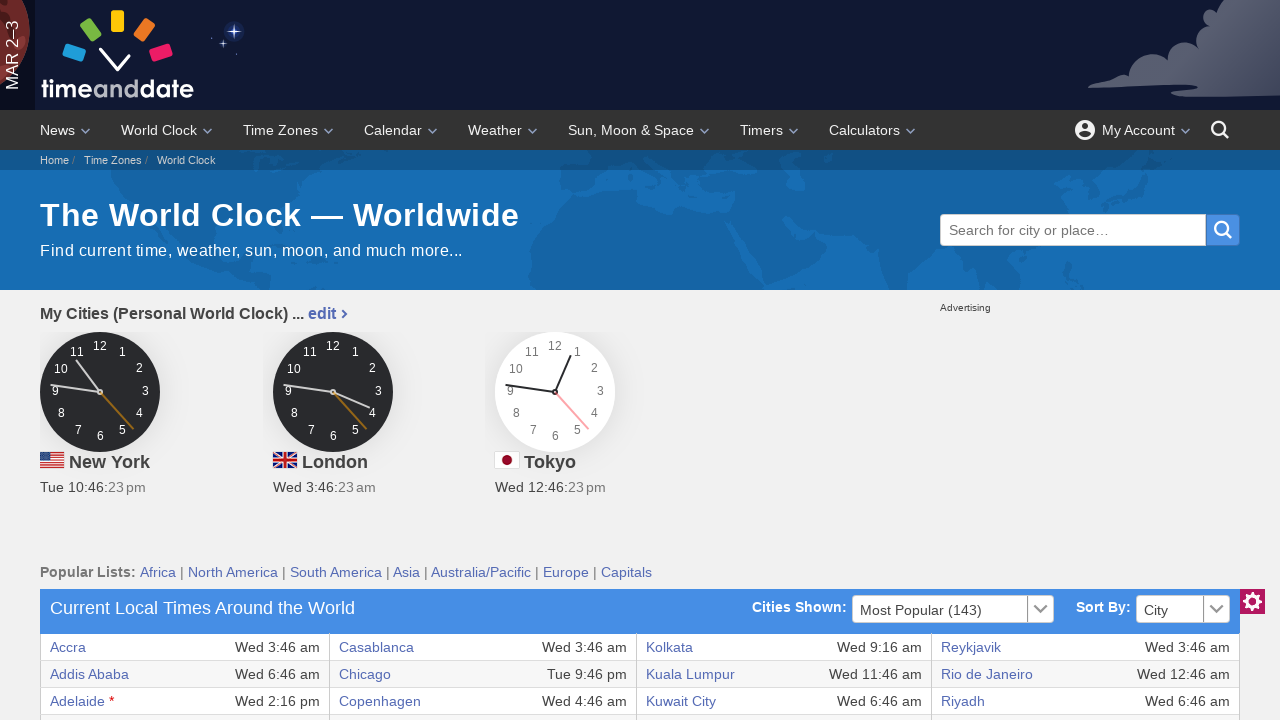

Verified table cell content is accessible
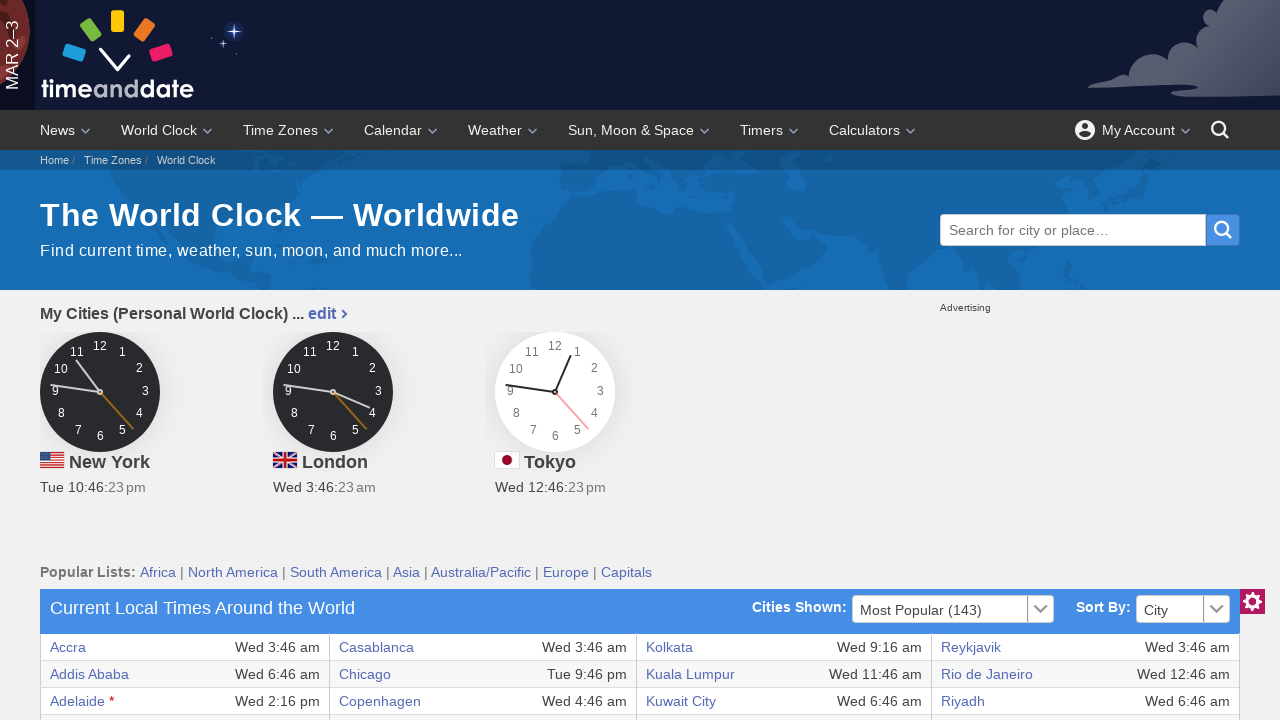

Verified table cell content is accessible
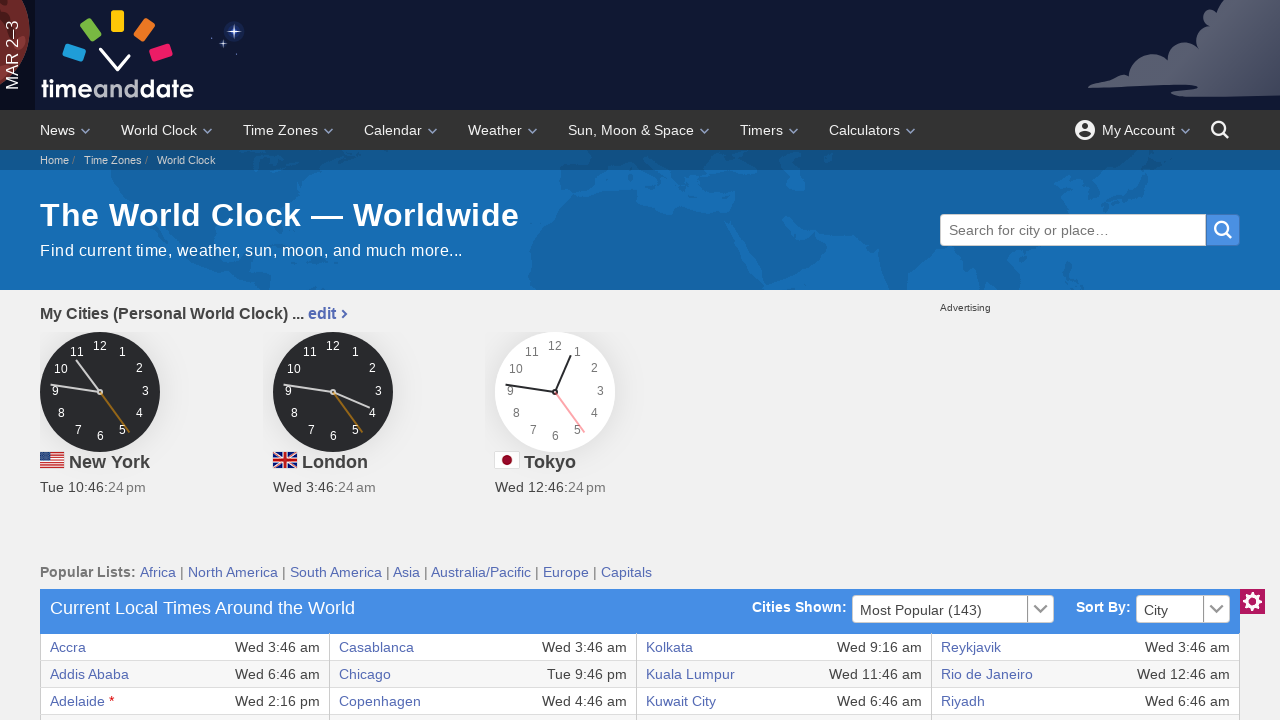

Verified table cell content is accessible
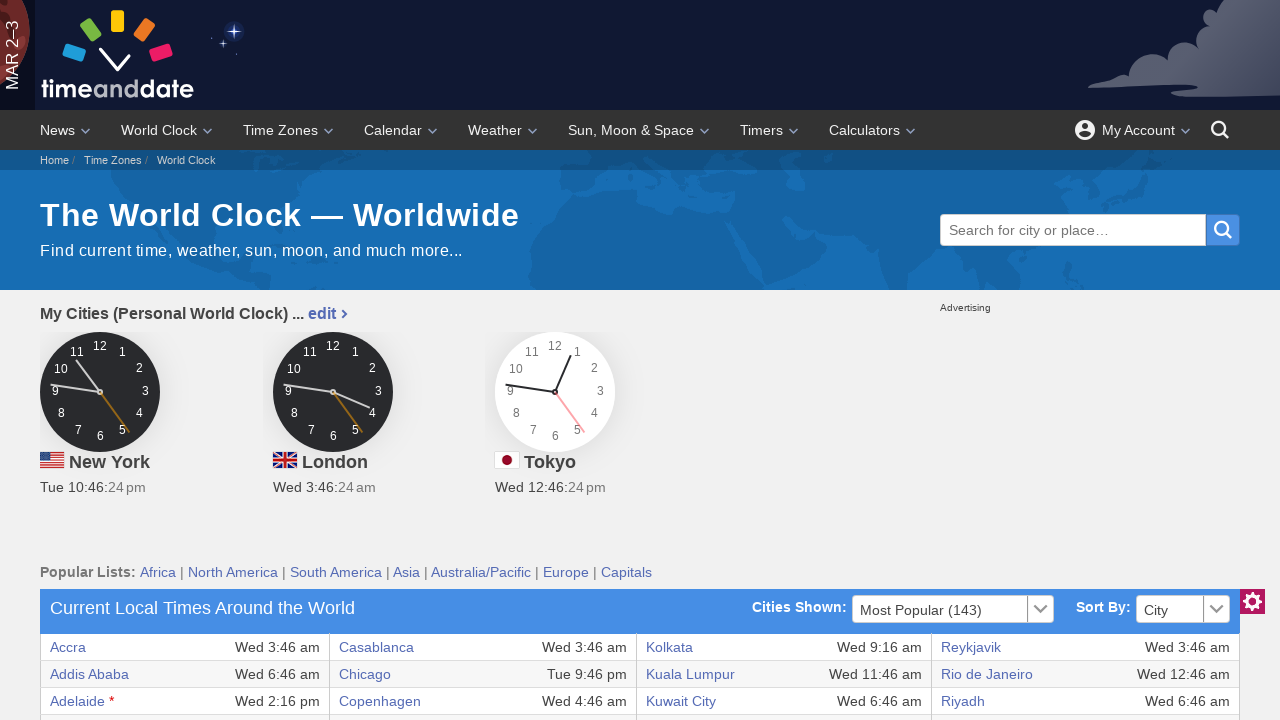

Verified table cell content is accessible
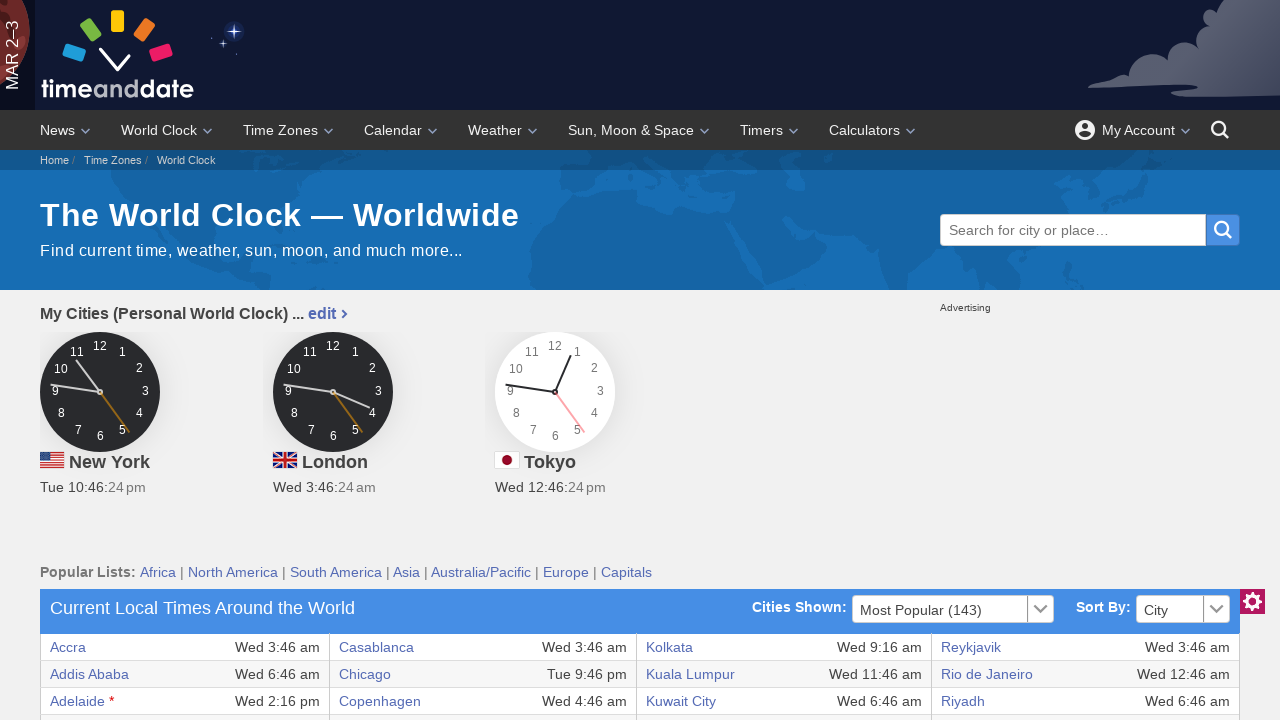

Retrieved 8 columns from table row
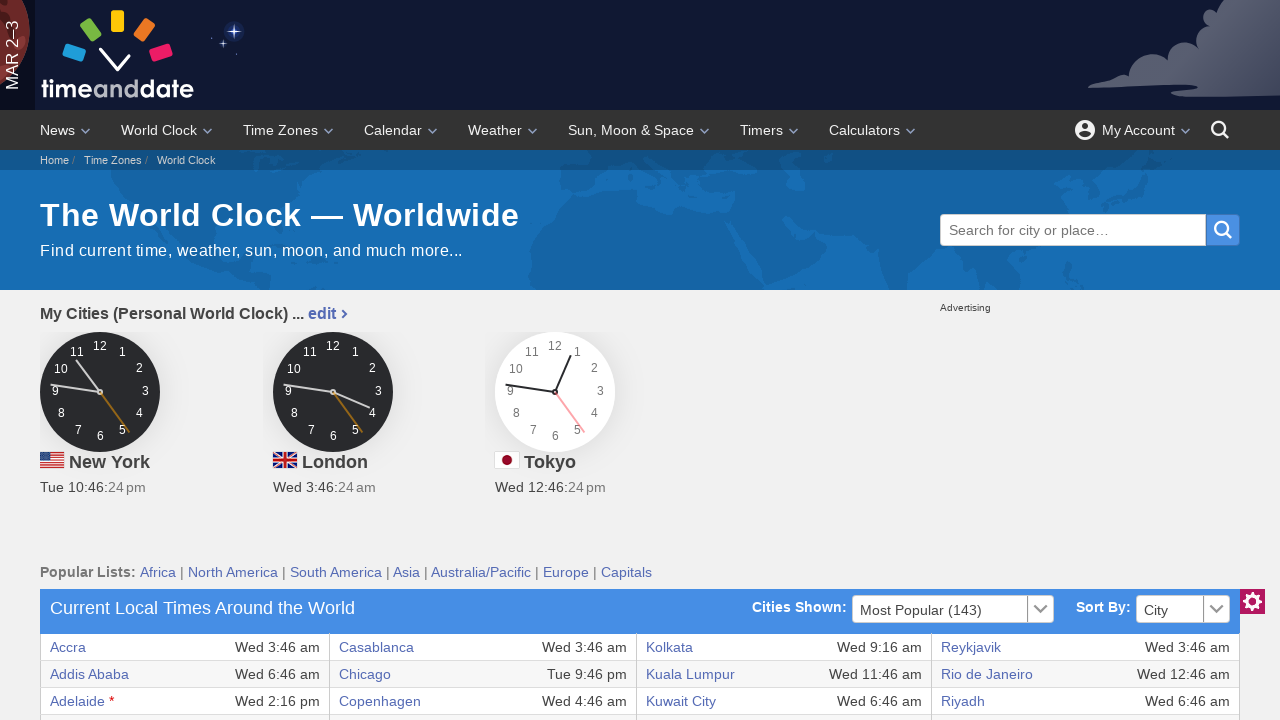

Verified table cell content is accessible
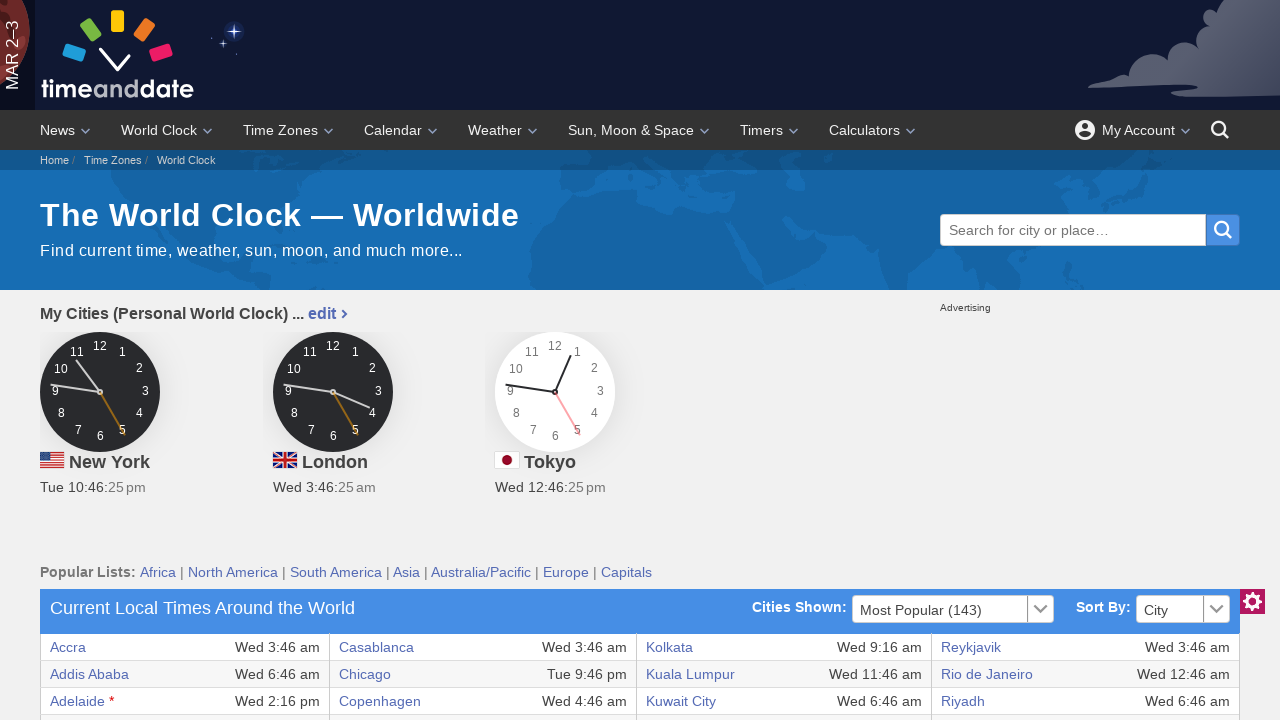

Verified table cell content is accessible
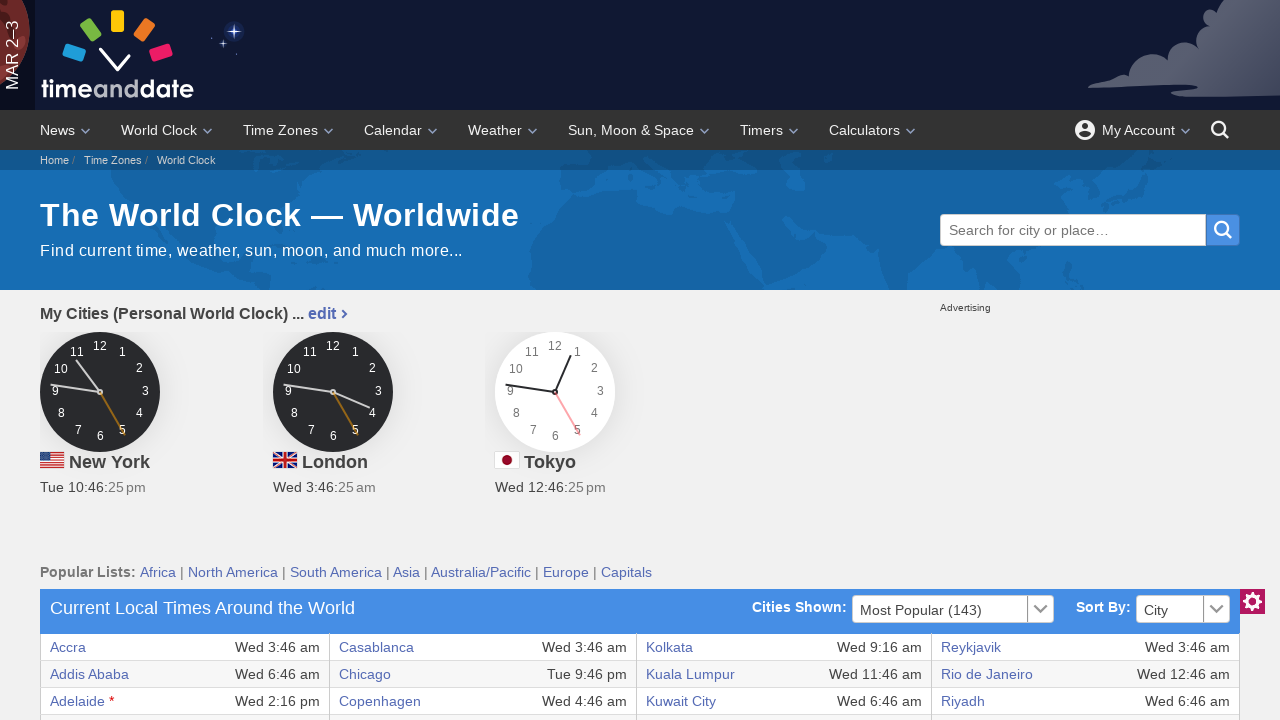

Verified table cell content is accessible
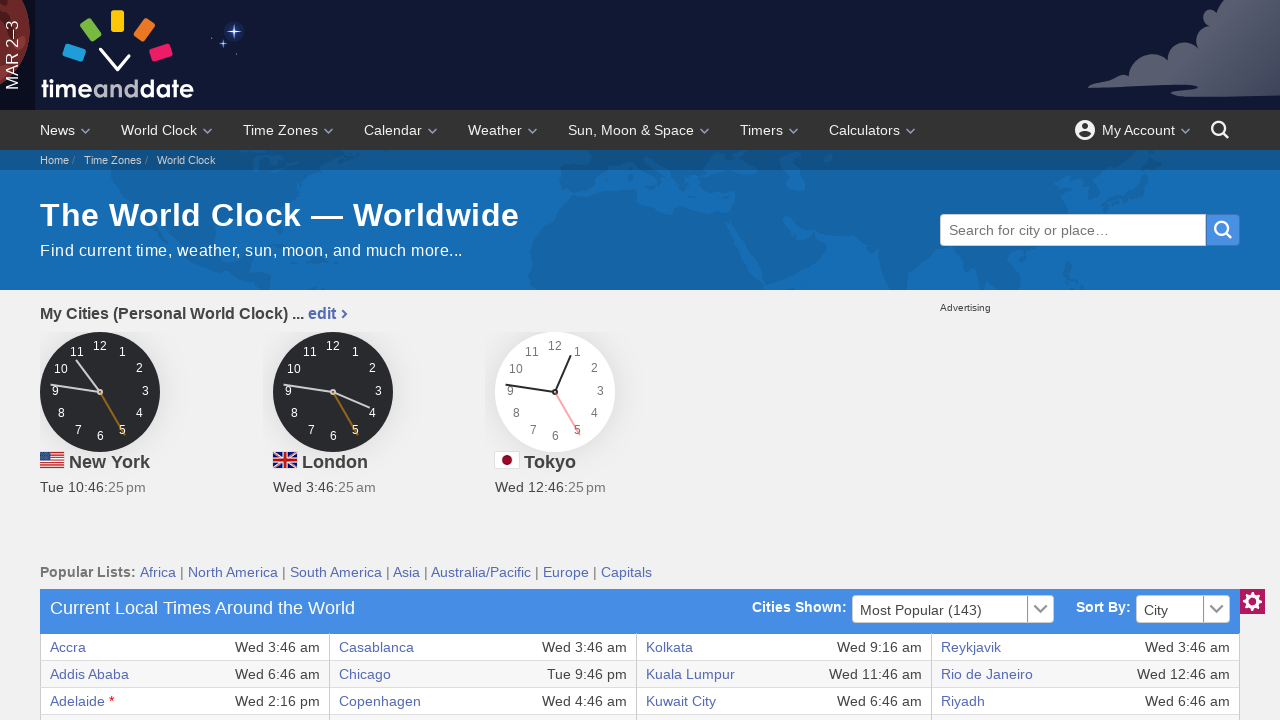

Verified table cell content is accessible
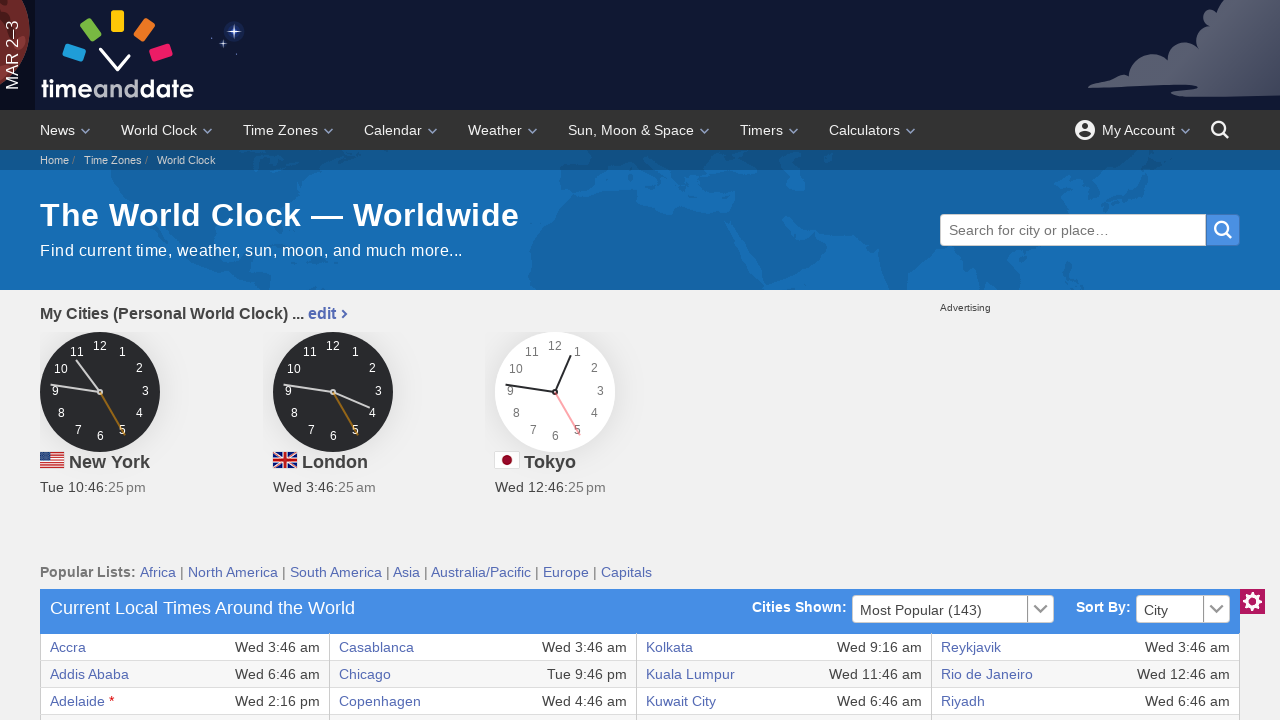

Verified table cell content is accessible
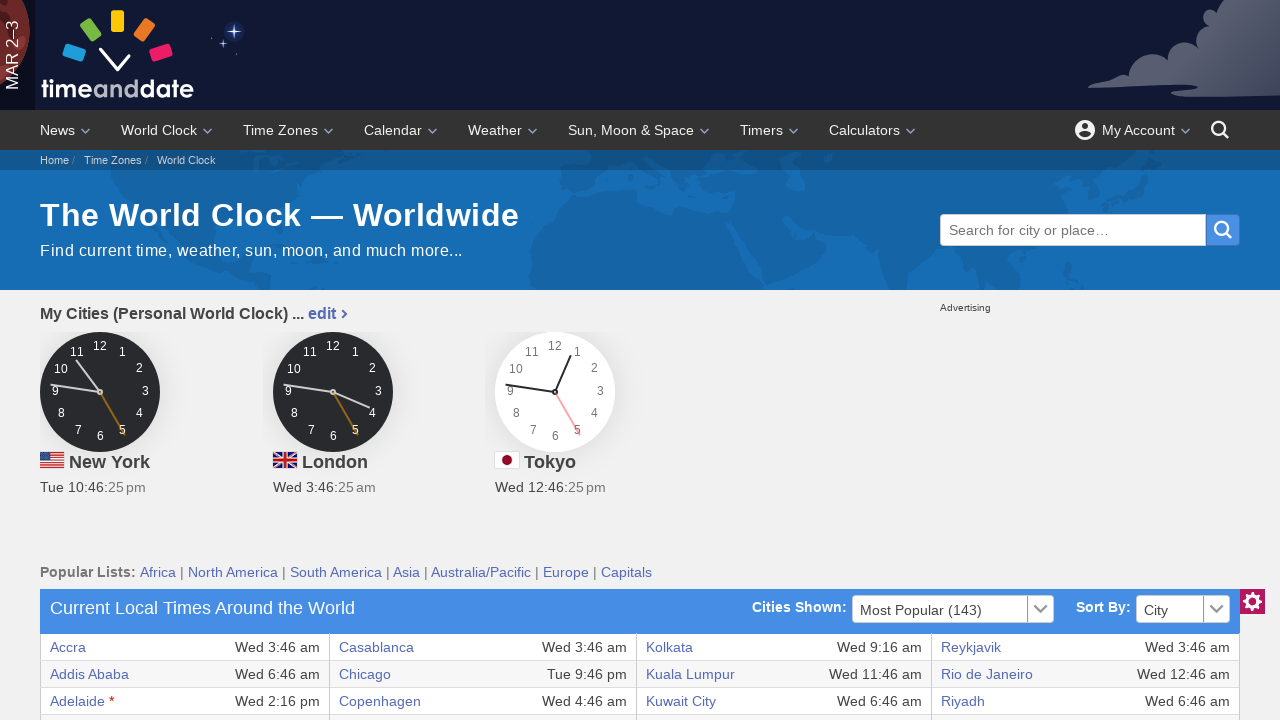

Verified table cell content is accessible
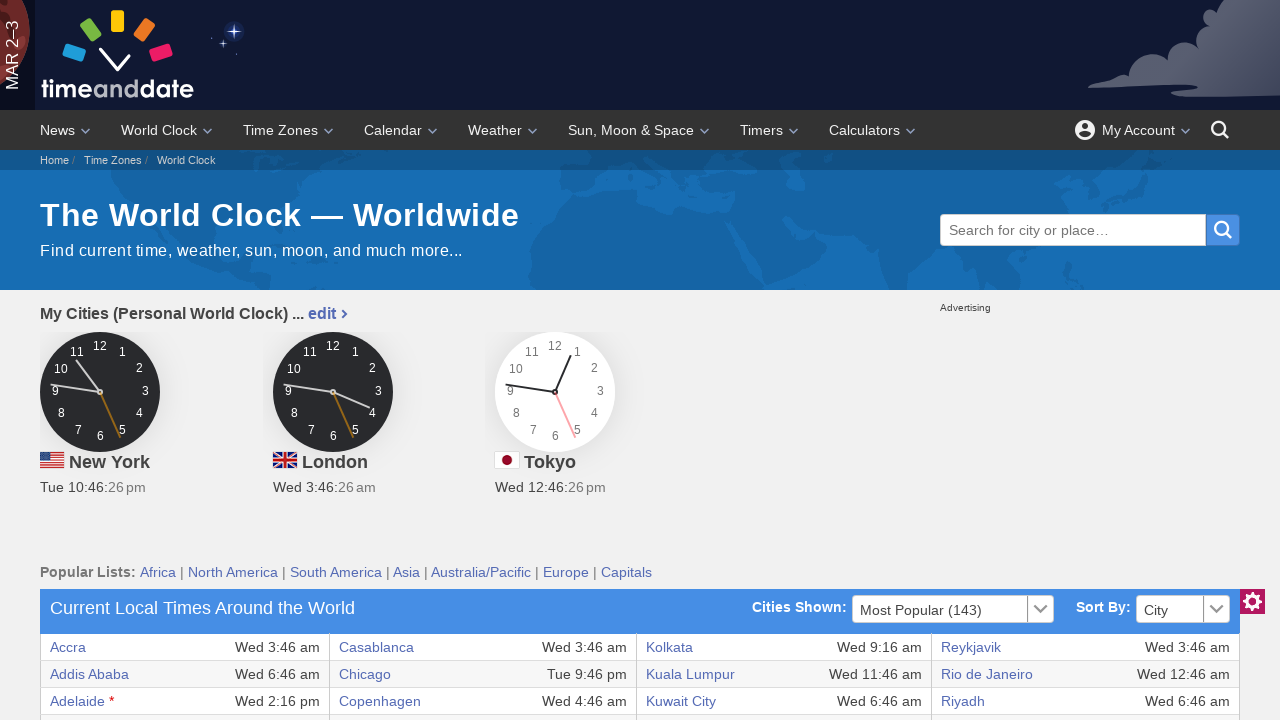

Verified table cell content is accessible
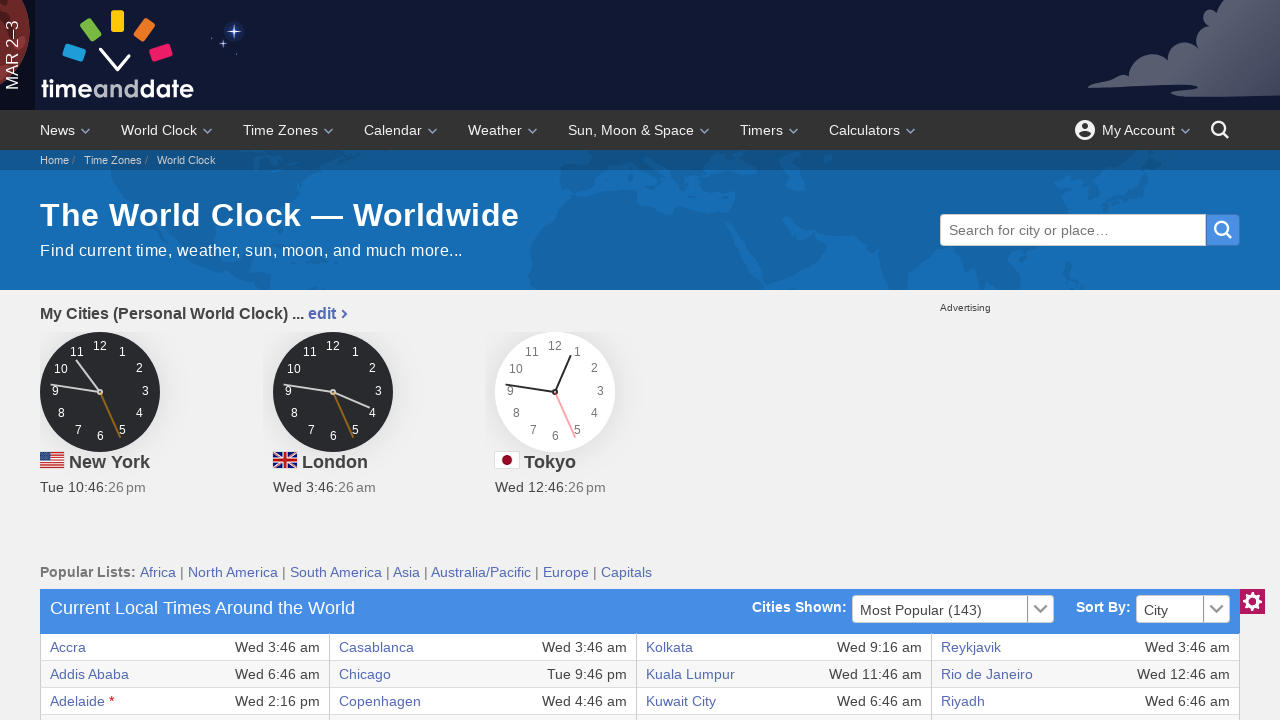

Verified table cell content is accessible
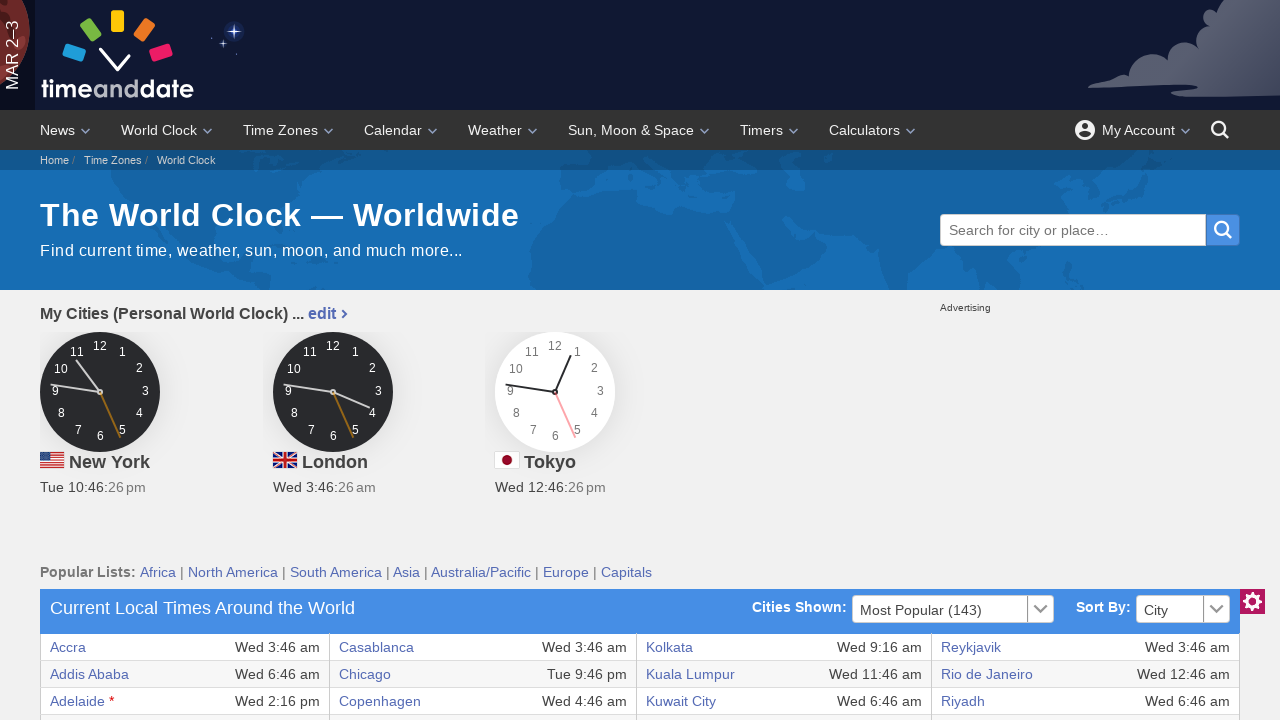

Retrieved 8 columns from table row
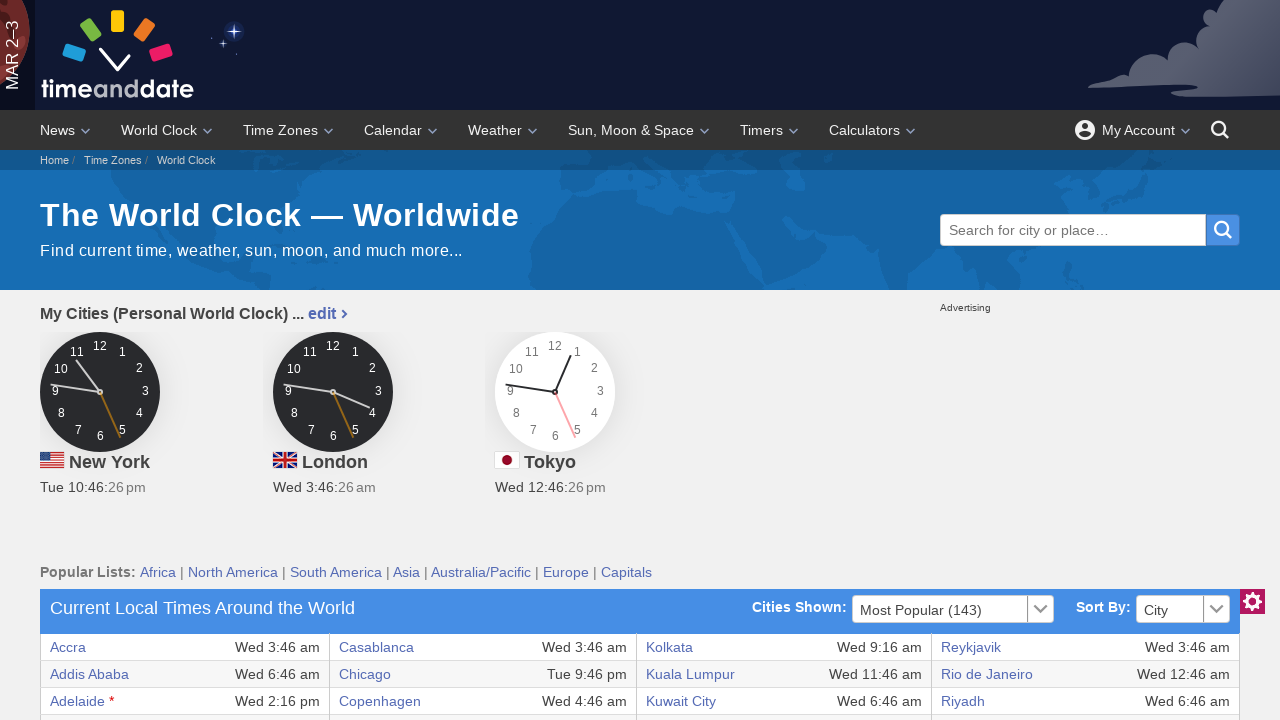

Verified table cell content is accessible
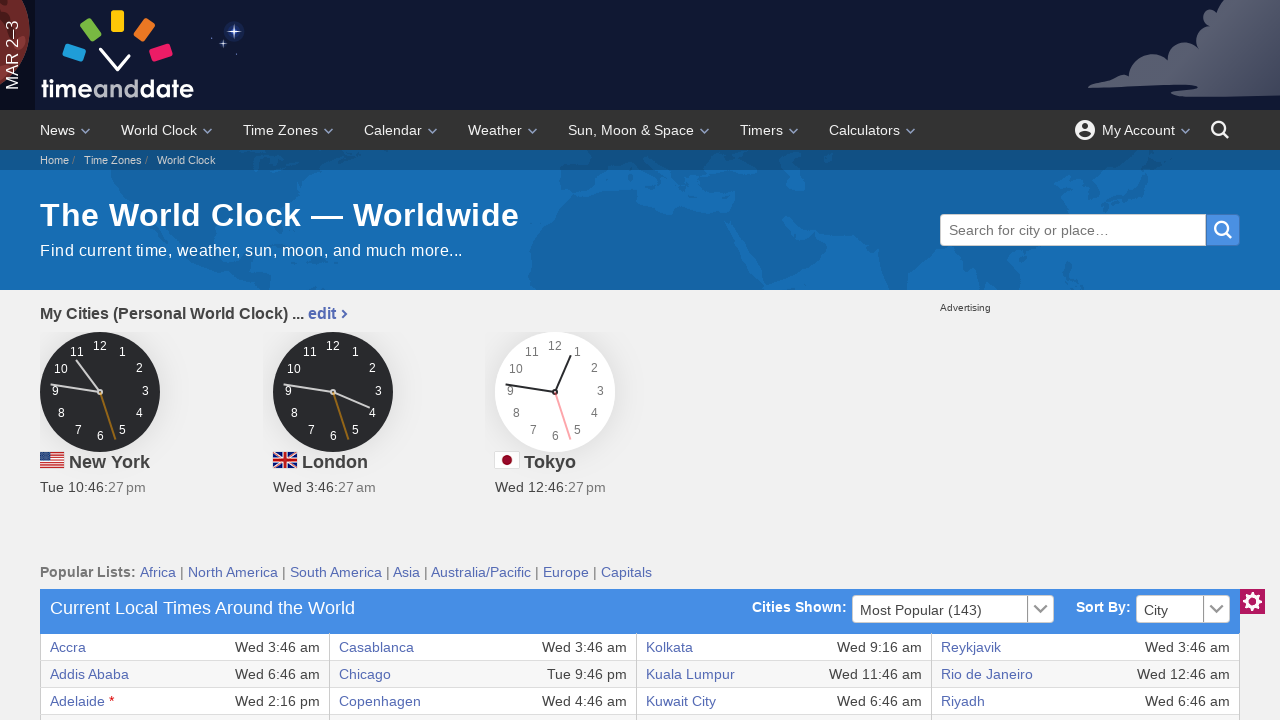

Verified table cell content is accessible
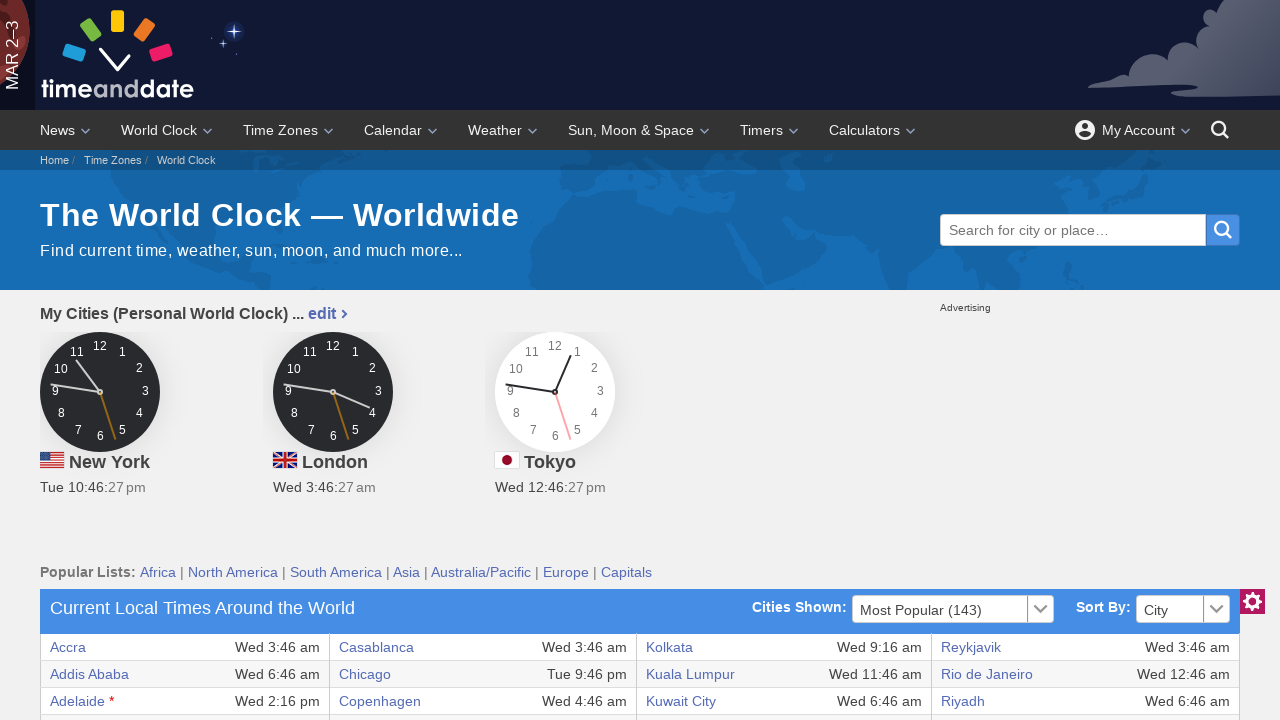

Verified table cell content is accessible
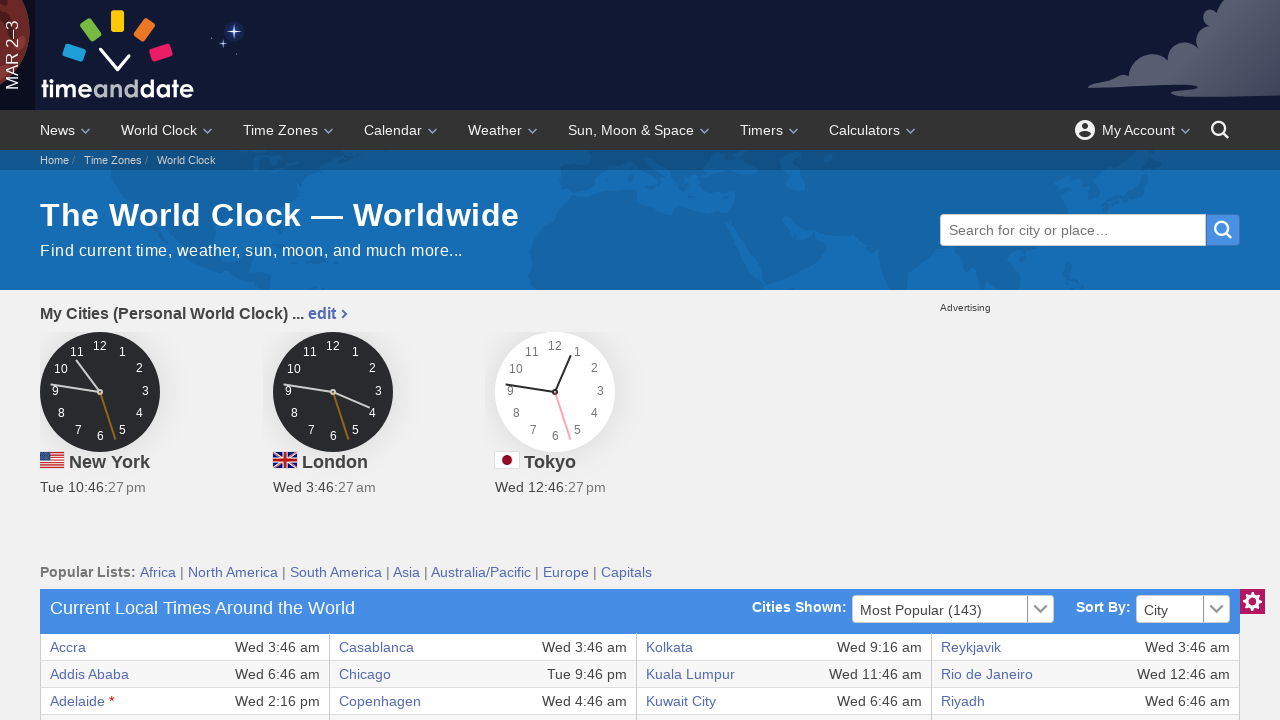

Verified table cell content is accessible
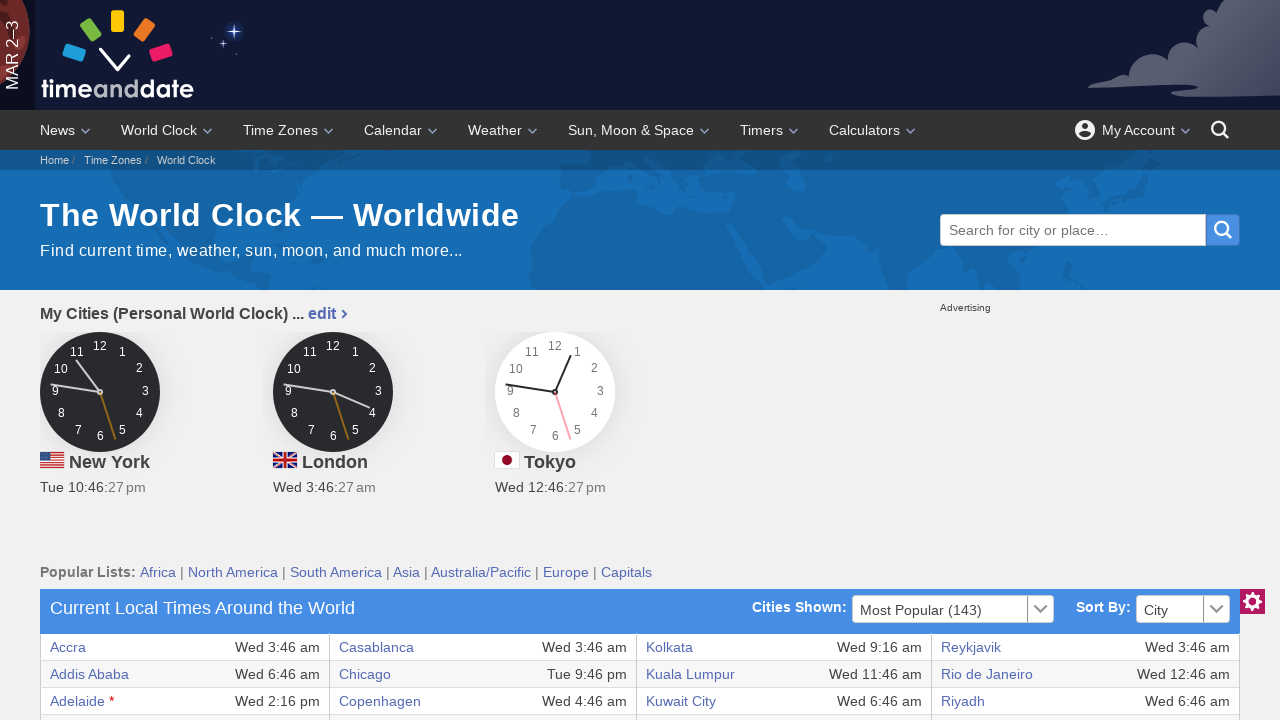

Verified table cell content is accessible
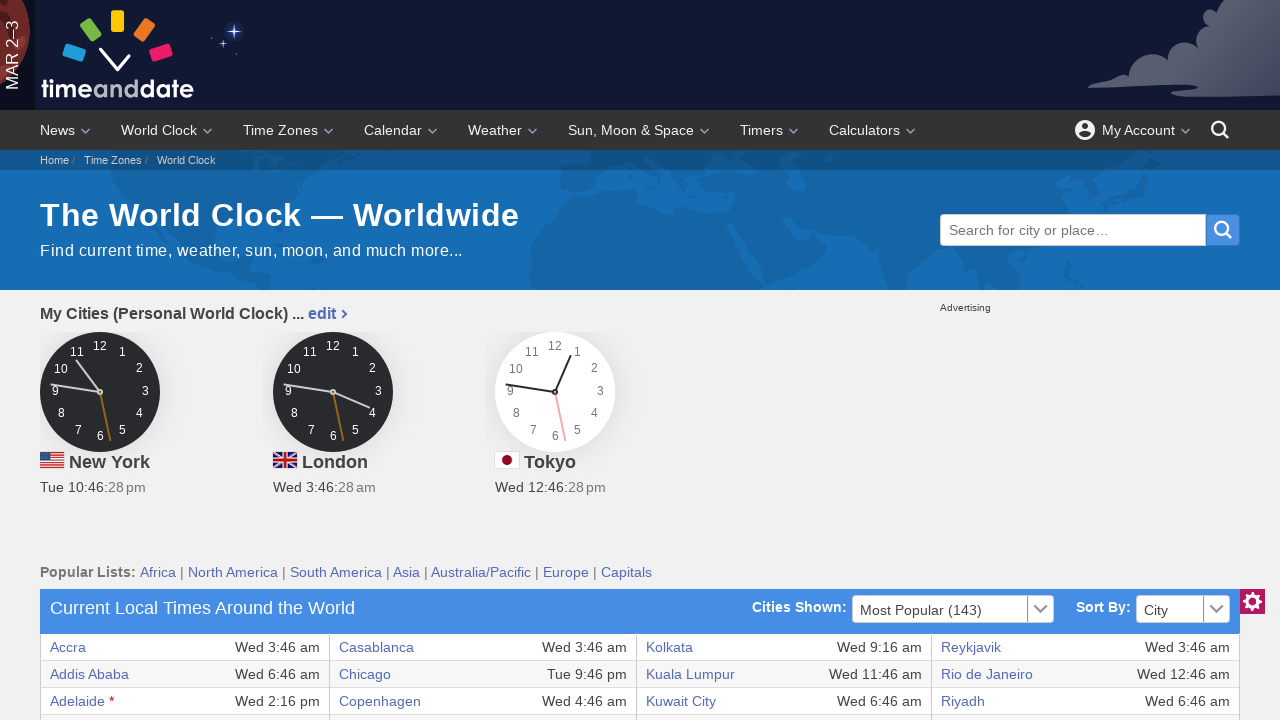

Verified table cell content is accessible
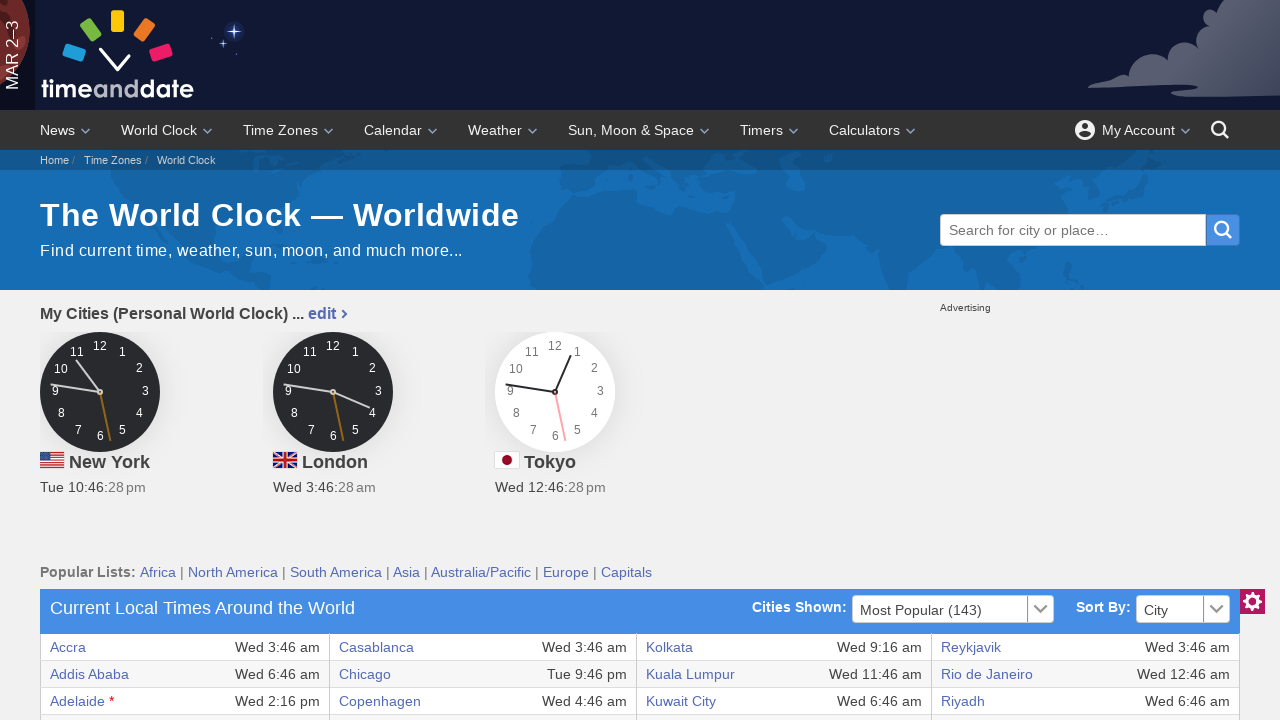

Verified table cell content is accessible
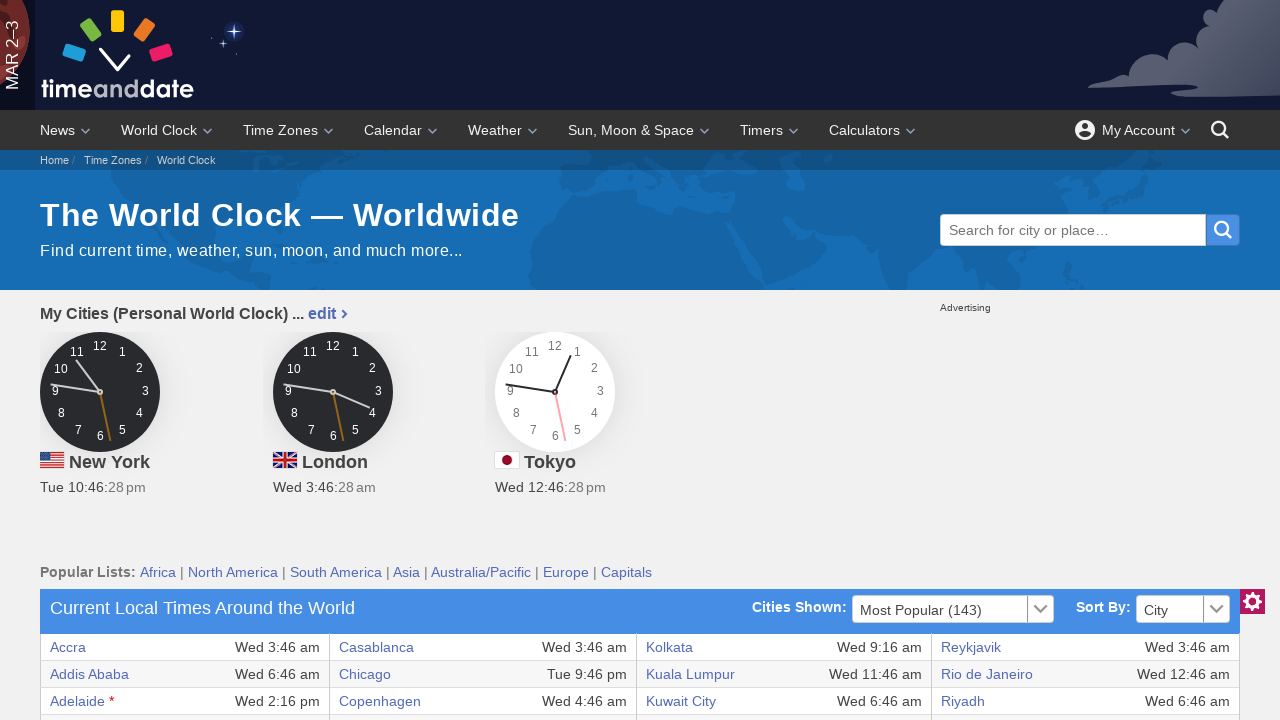

Verified table cell content is accessible
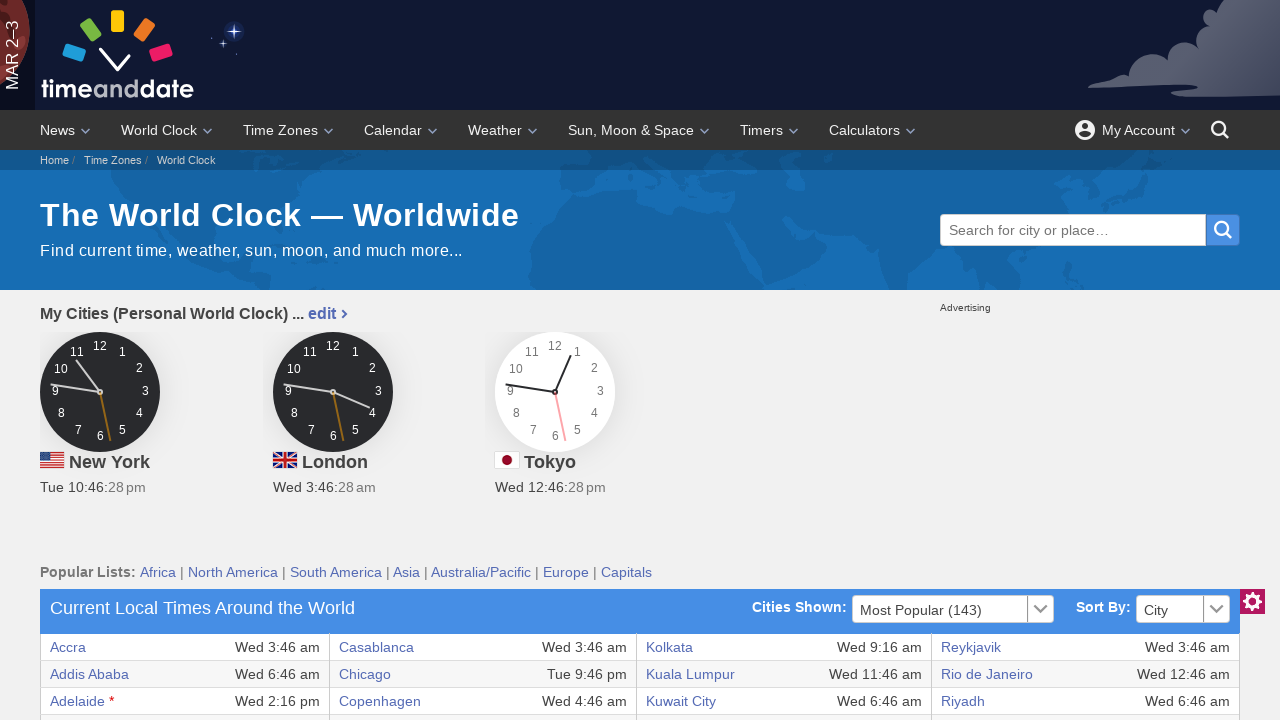

Retrieved 8 columns from table row
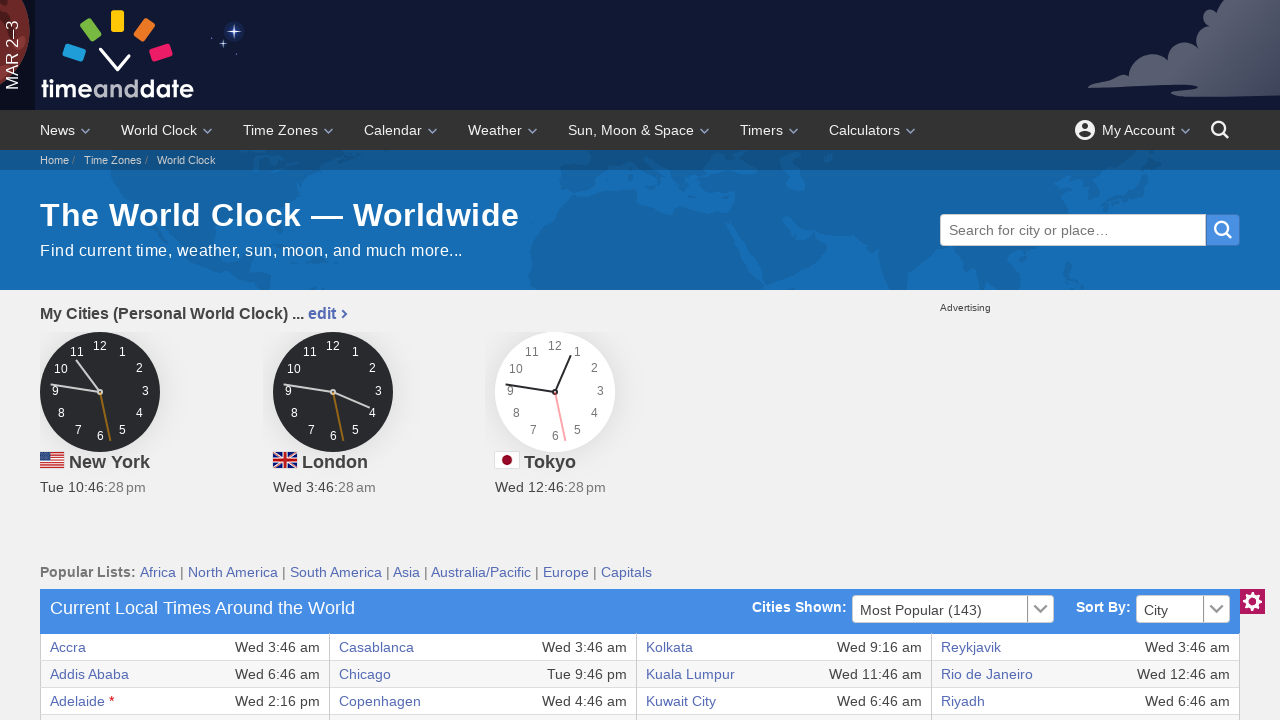

Verified table cell content is accessible
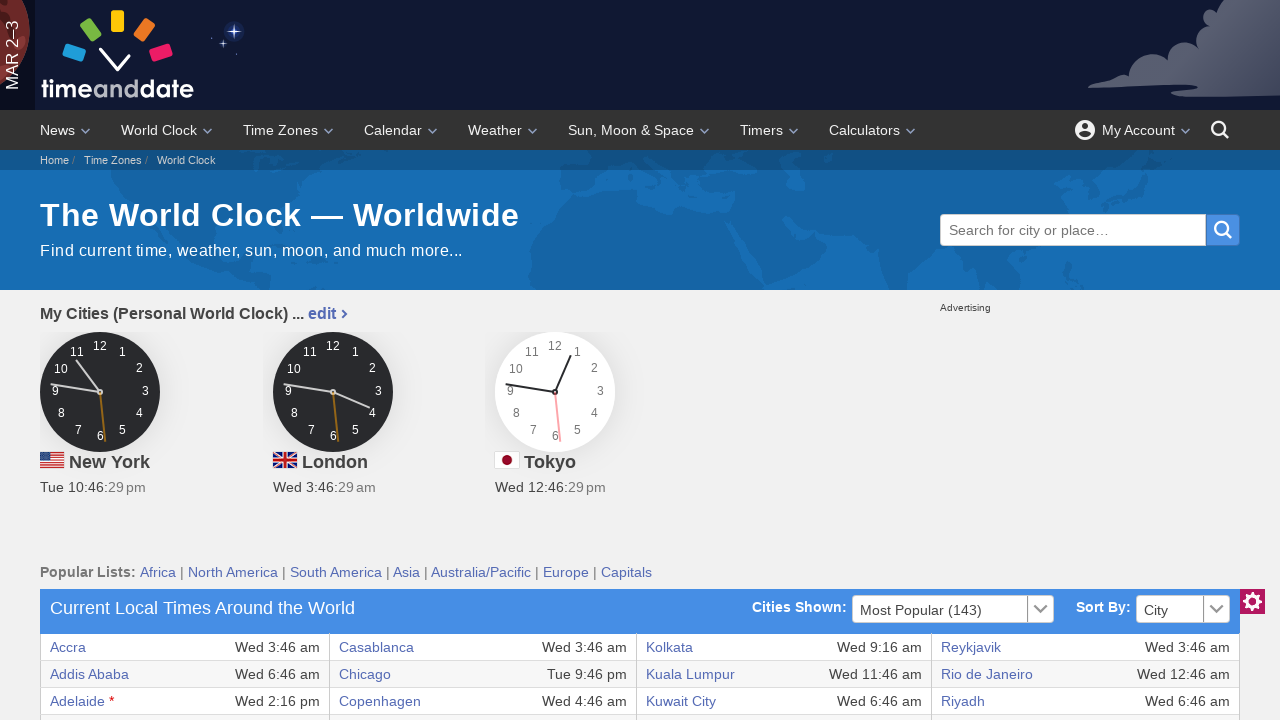

Verified table cell content is accessible
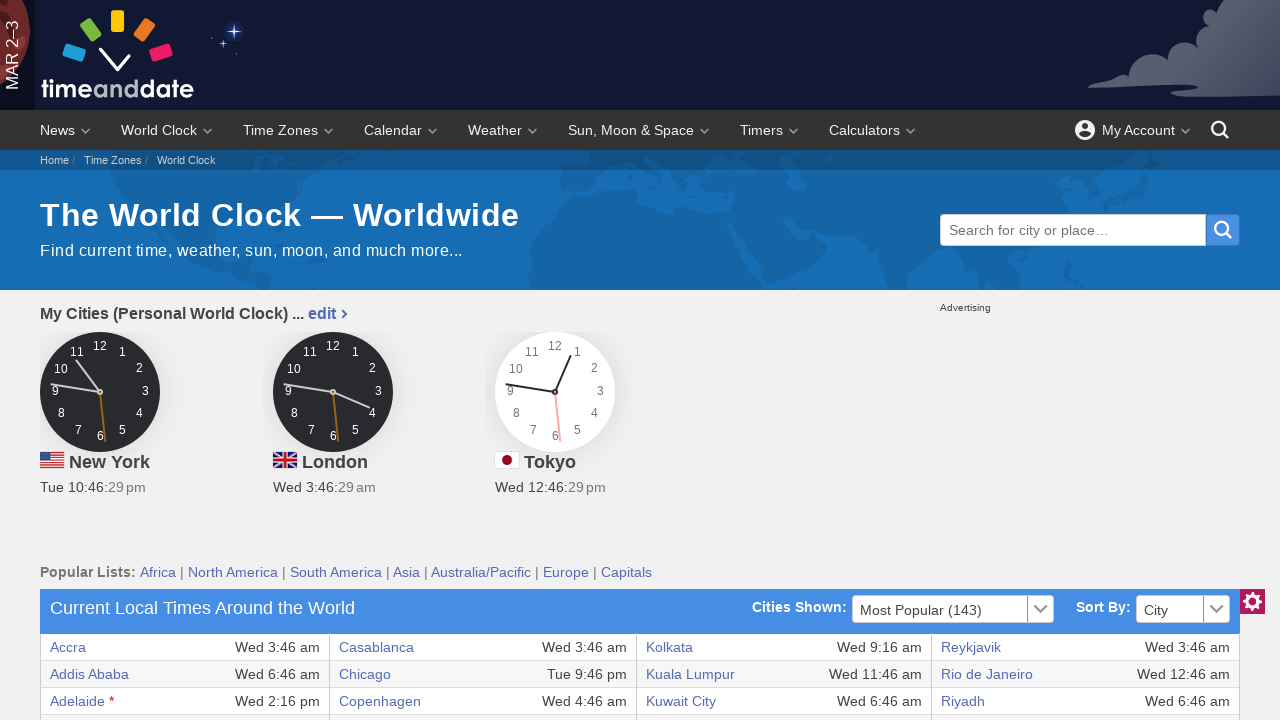

Verified table cell content is accessible
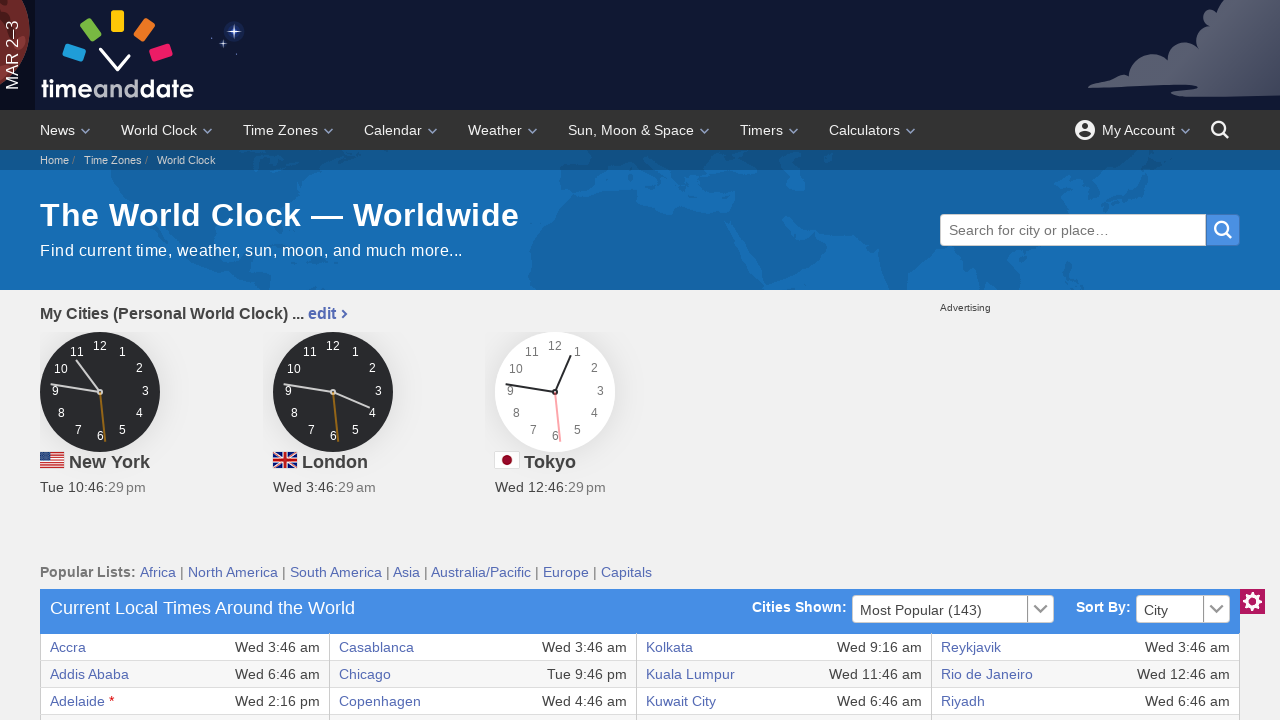

Verified table cell content is accessible
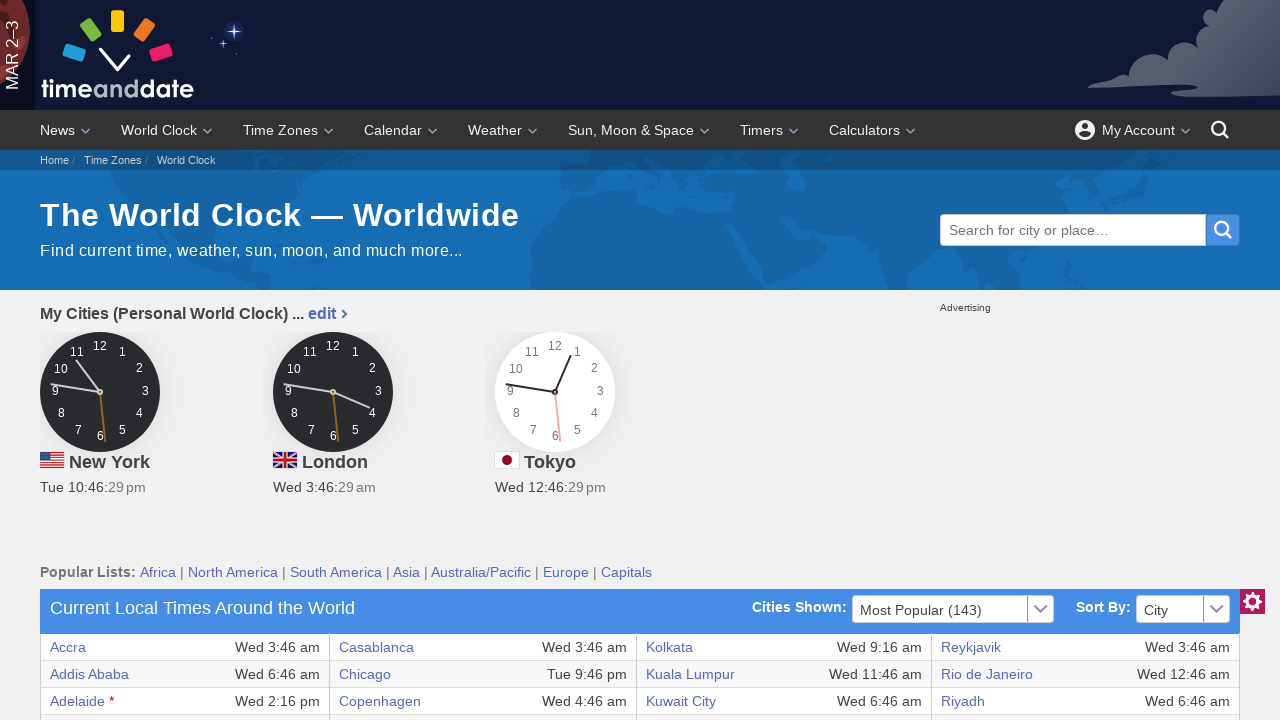

Verified table cell content is accessible
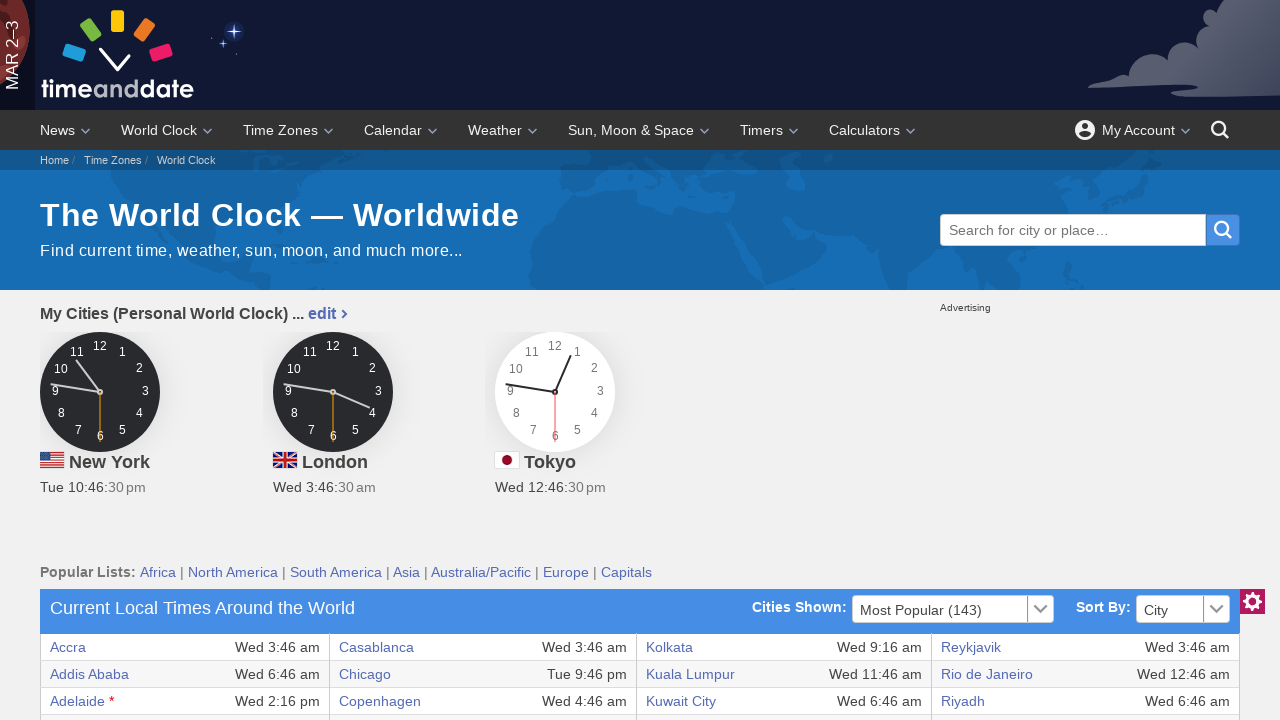

Verified table cell content is accessible
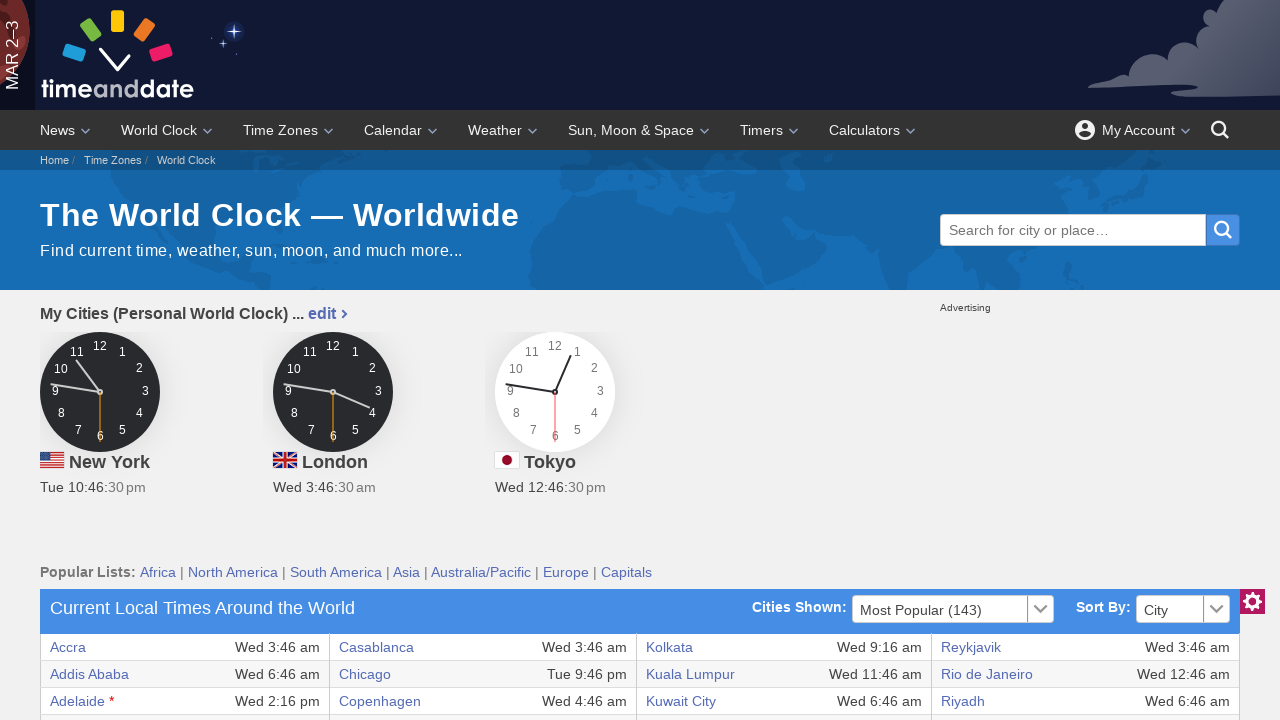

Verified table cell content is accessible
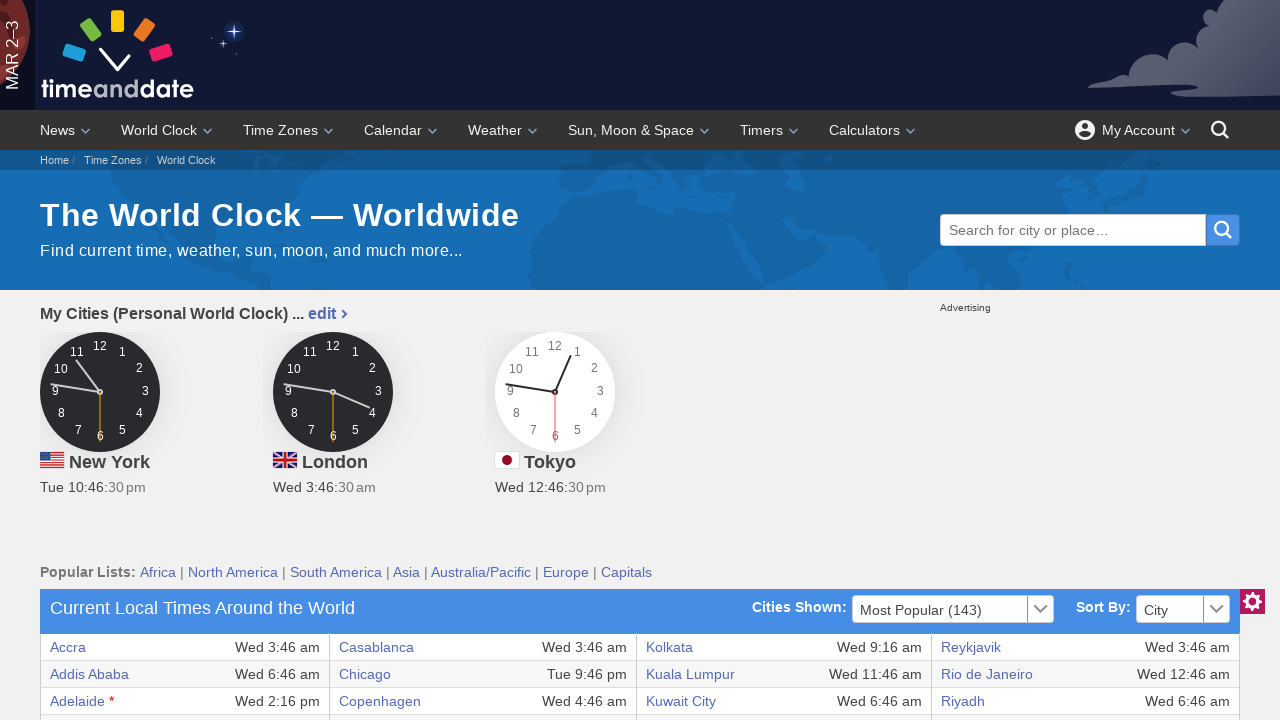

Verified table cell content is accessible
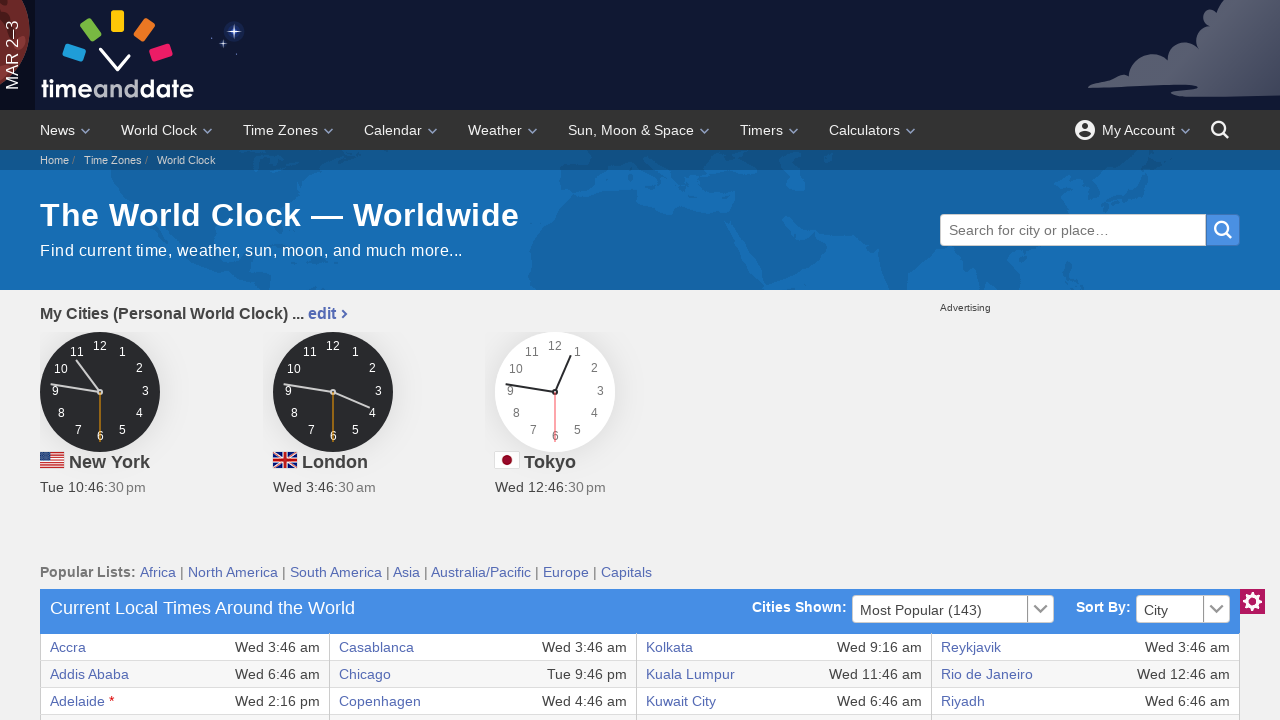

Retrieved 8 columns from table row
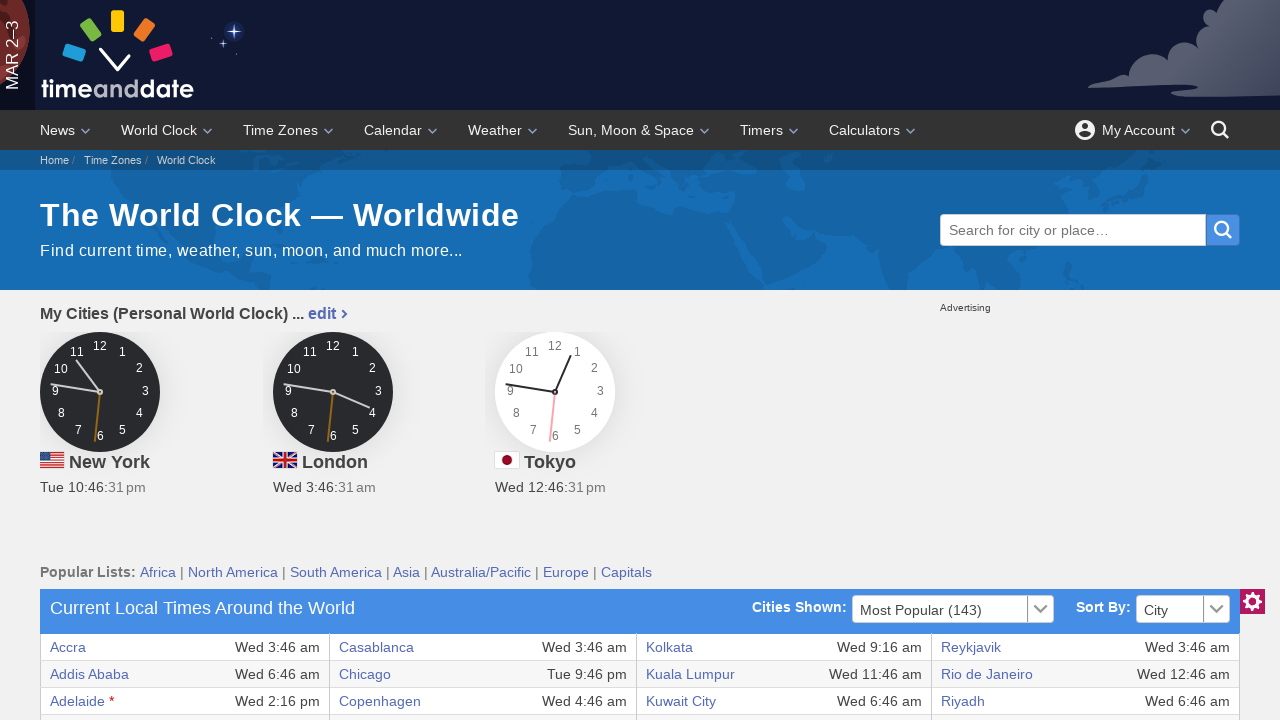

Verified table cell content is accessible
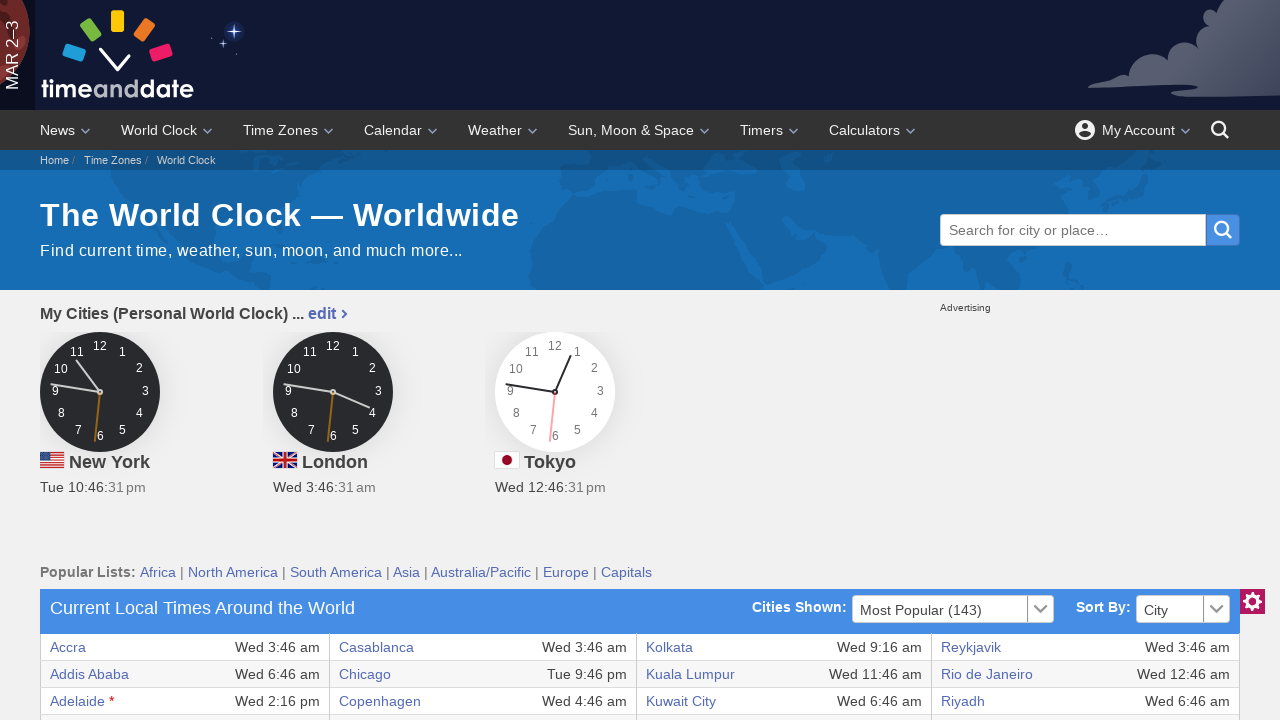

Verified table cell content is accessible
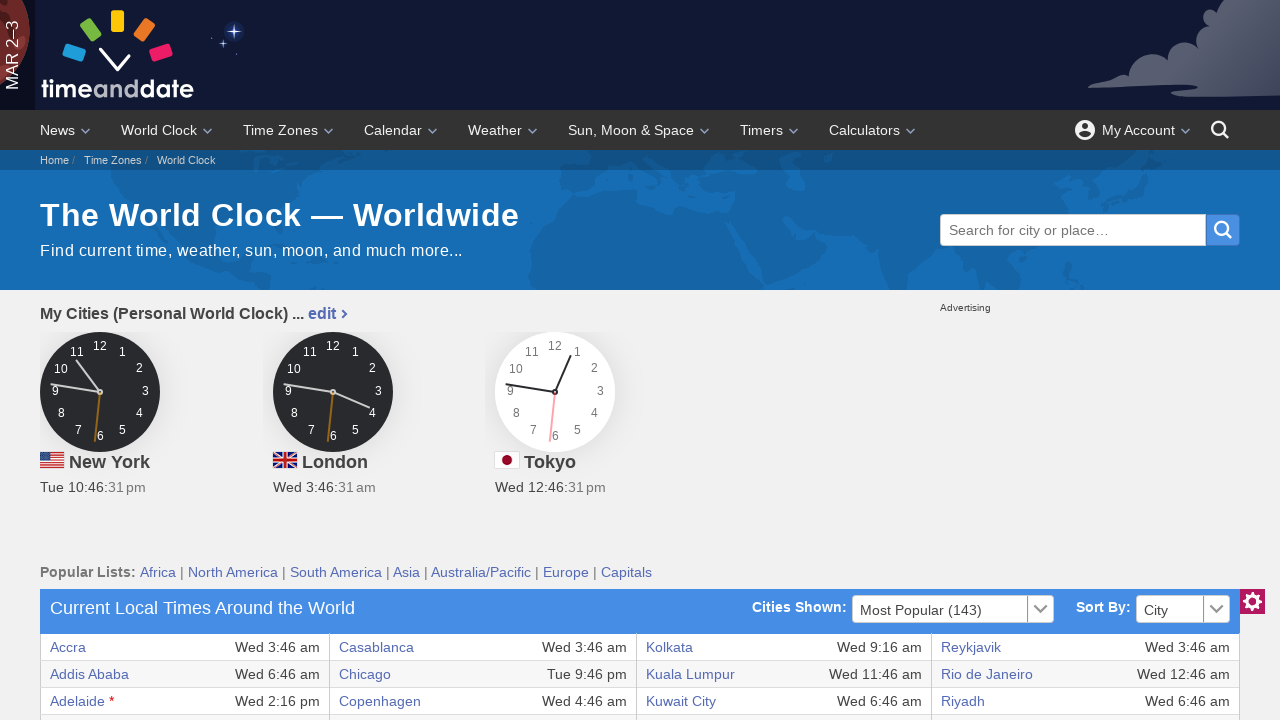

Verified table cell content is accessible
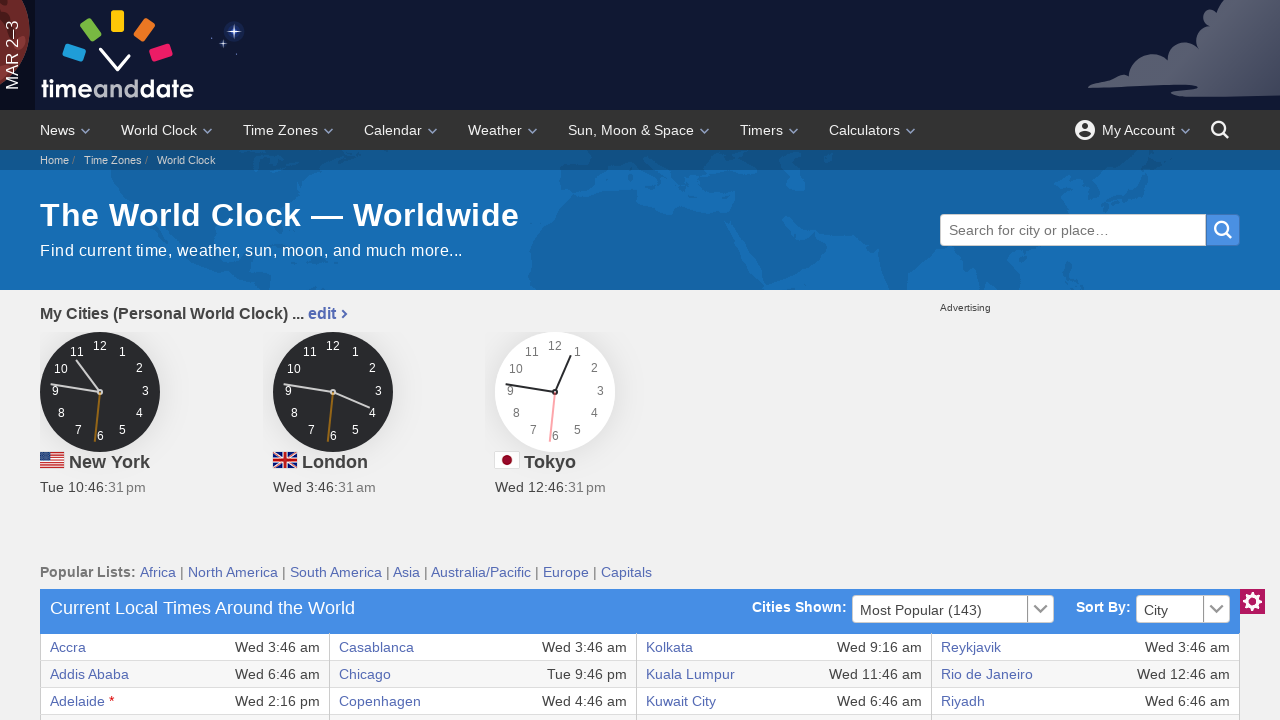

Verified table cell content is accessible
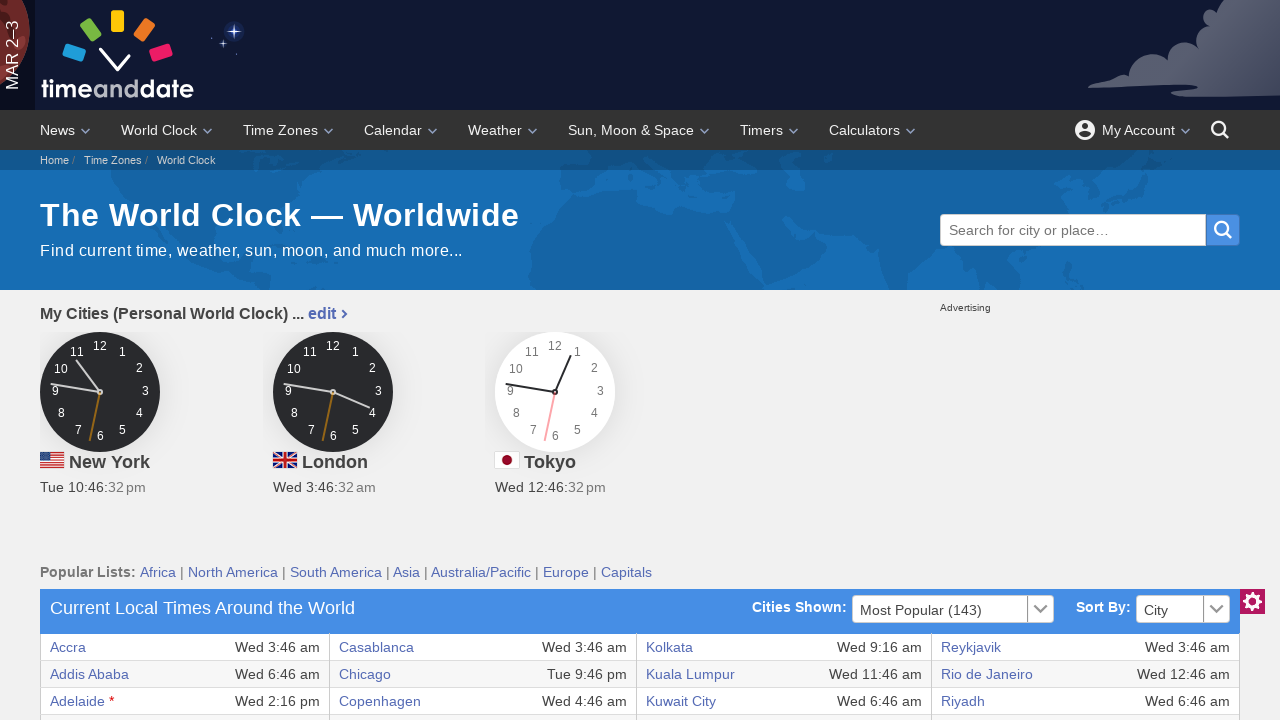

Verified table cell content is accessible
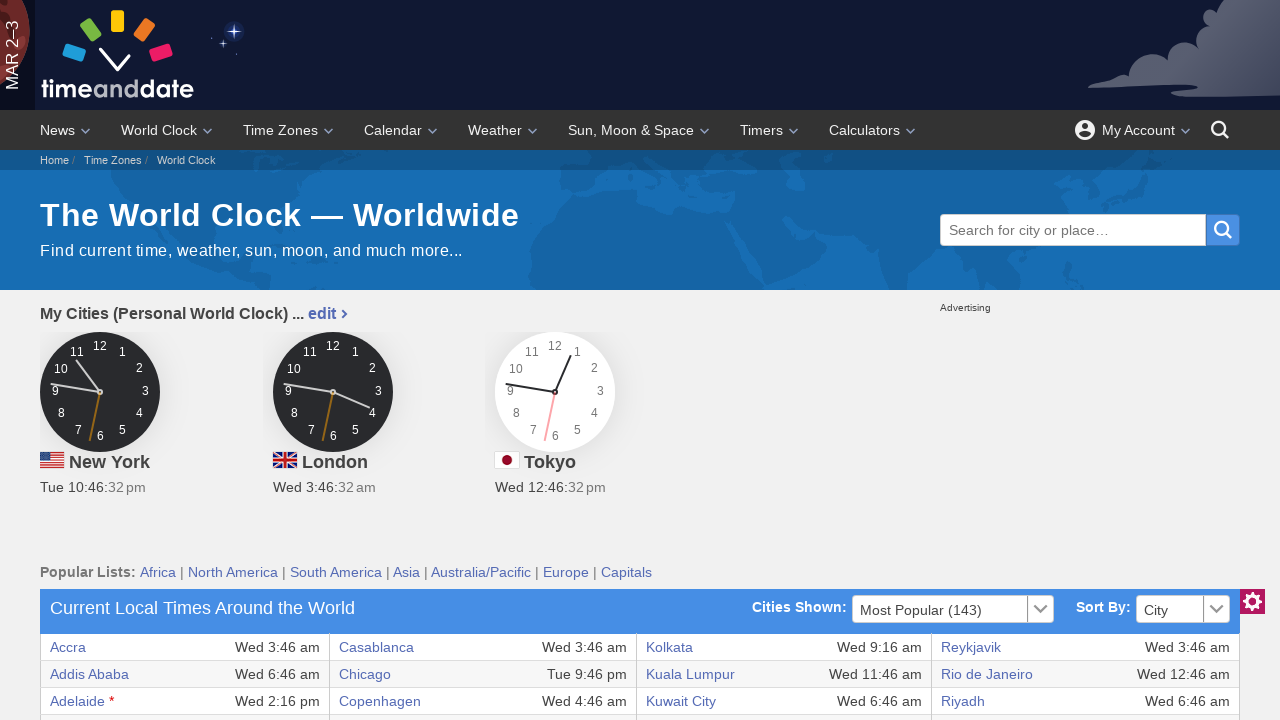

Verified table cell content is accessible
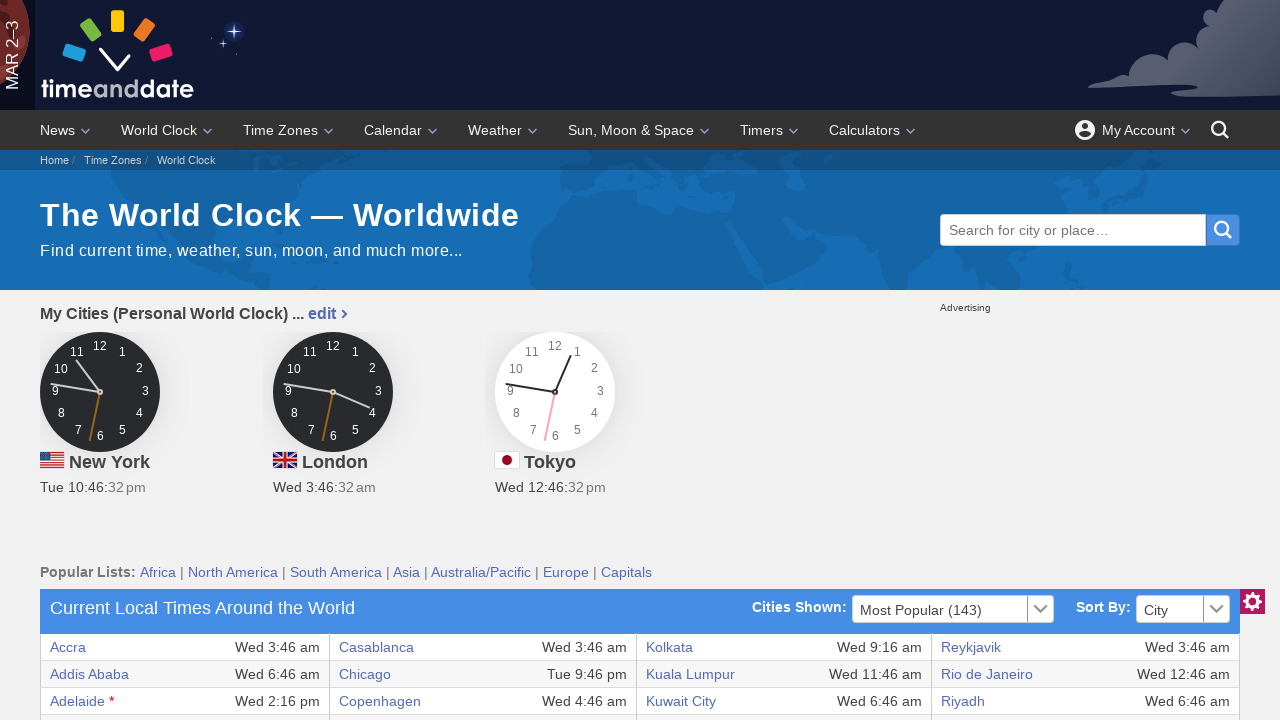

Verified table cell content is accessible
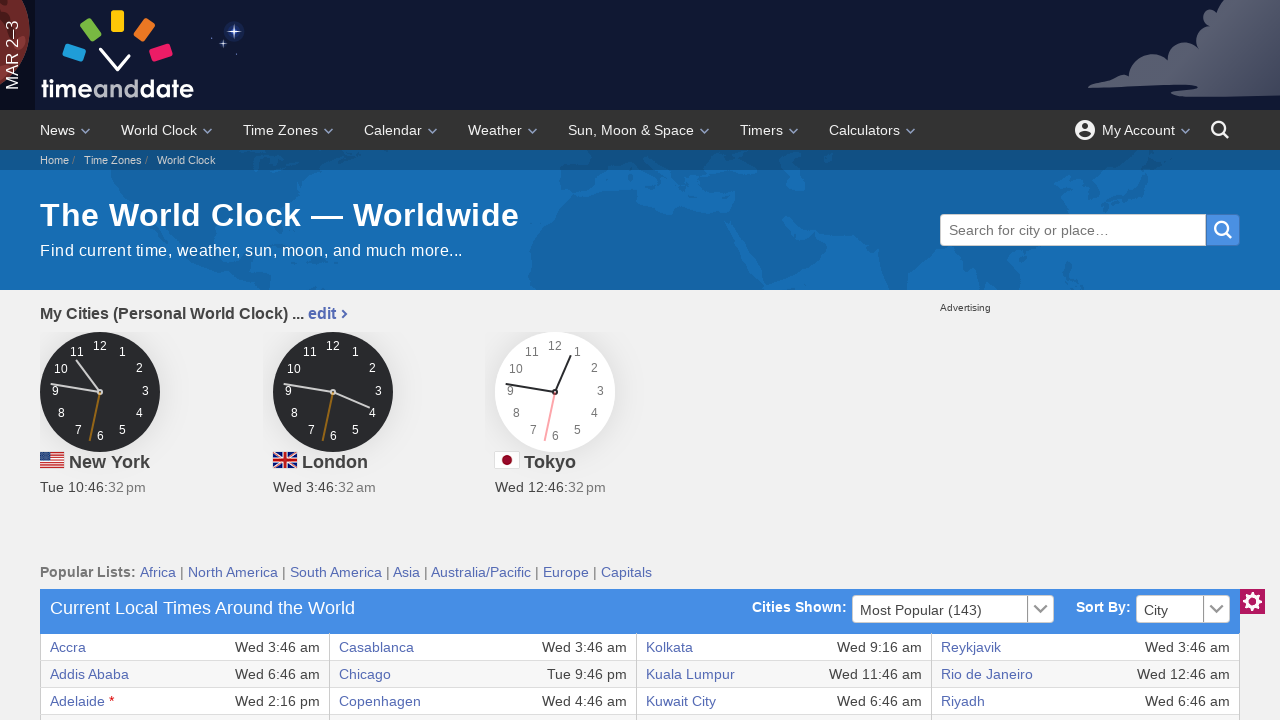

Verified table cell content is accessible
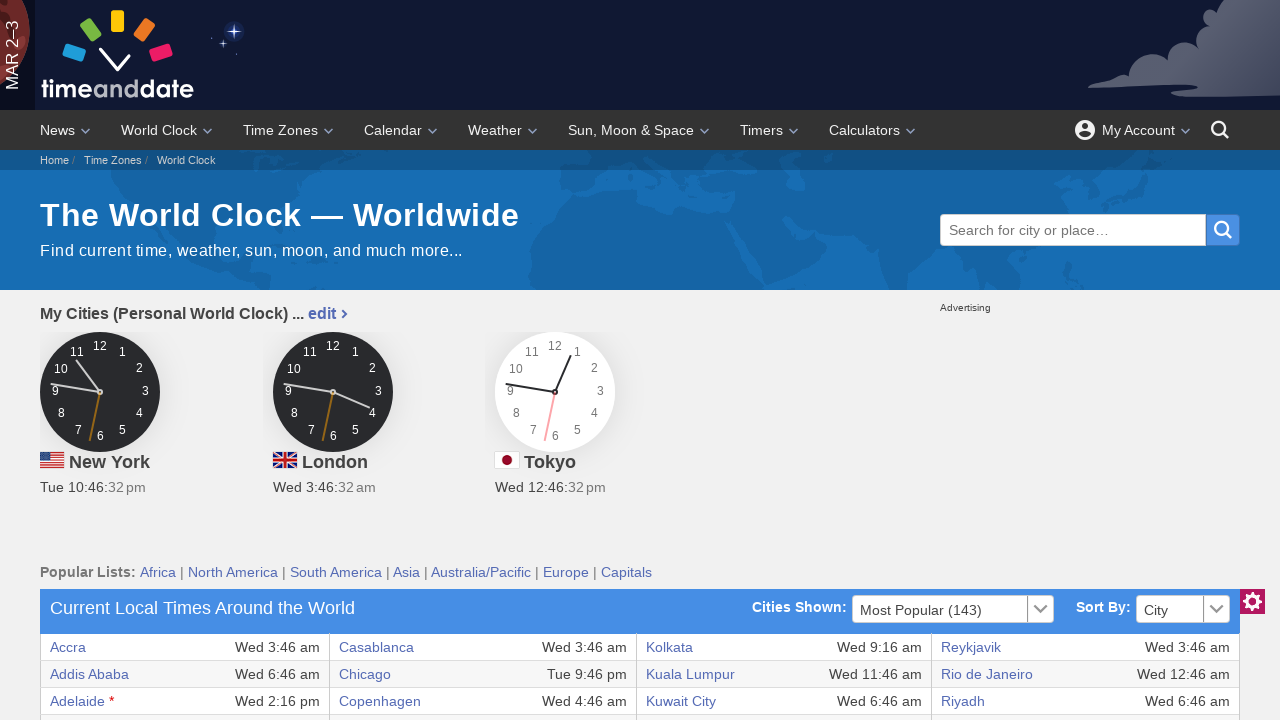

Retrieved 8 columns from table row
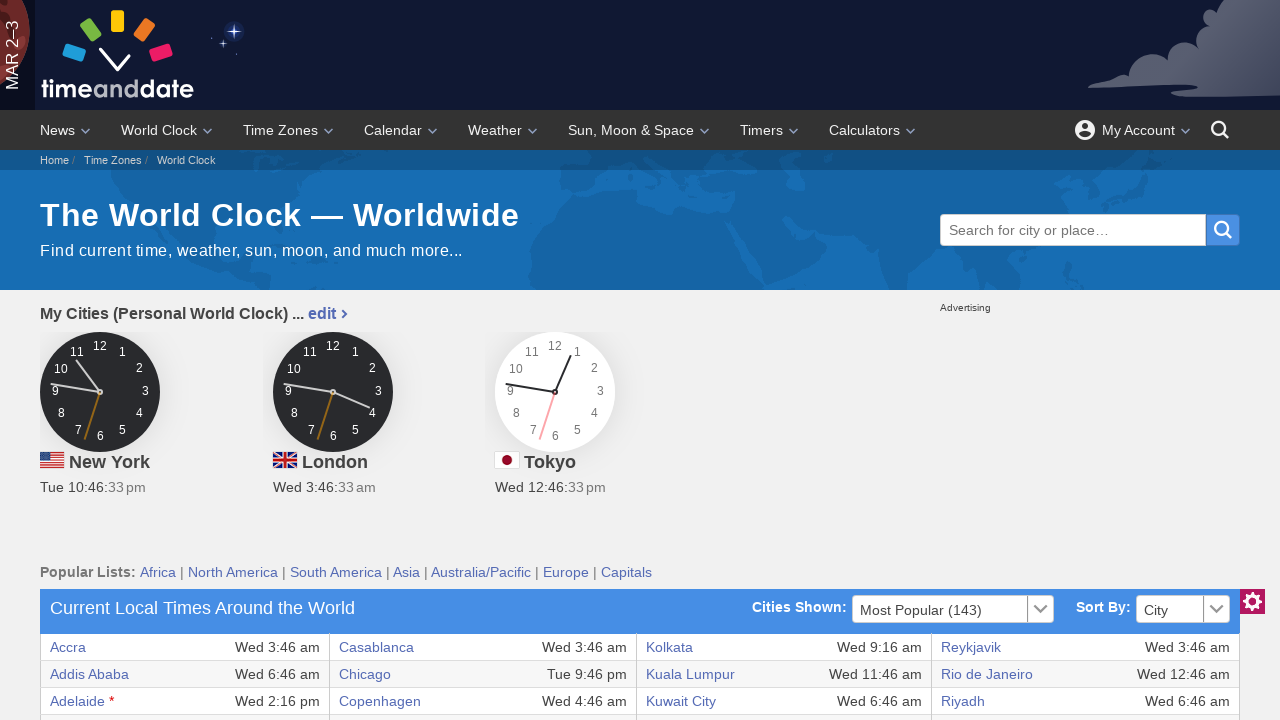

Verified table cell content is accessible
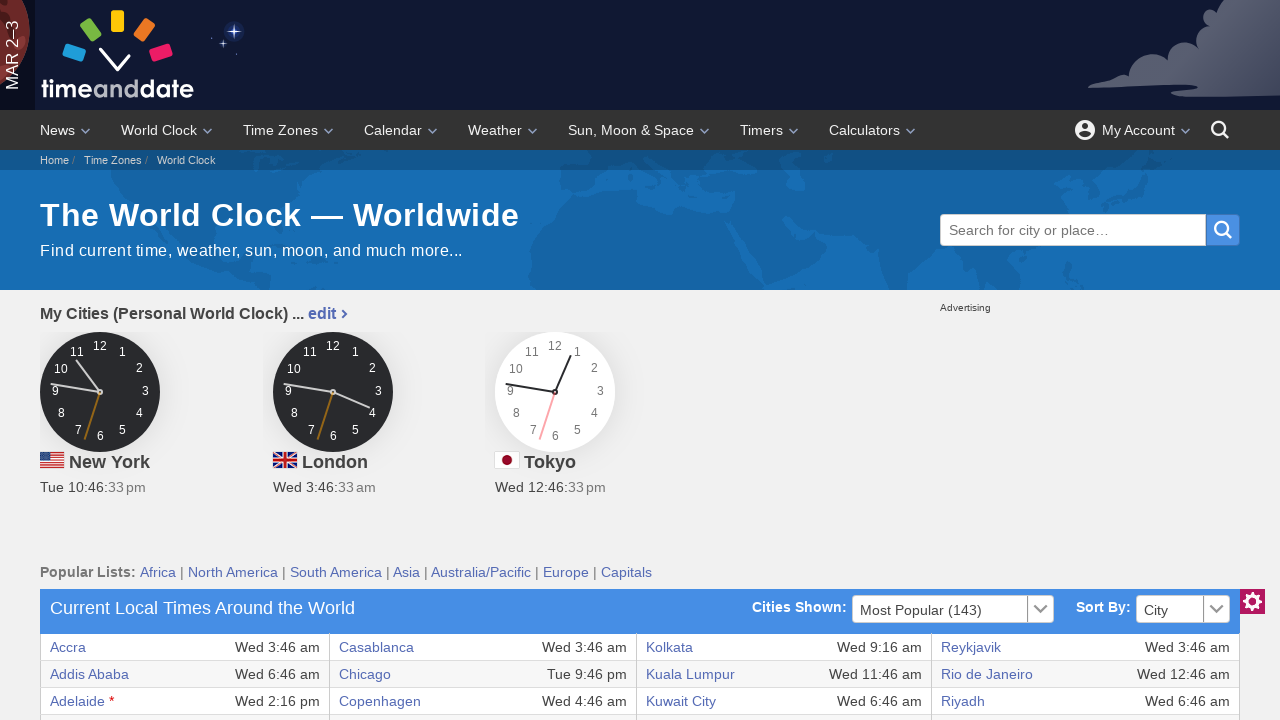

Verified table cell content is accessible
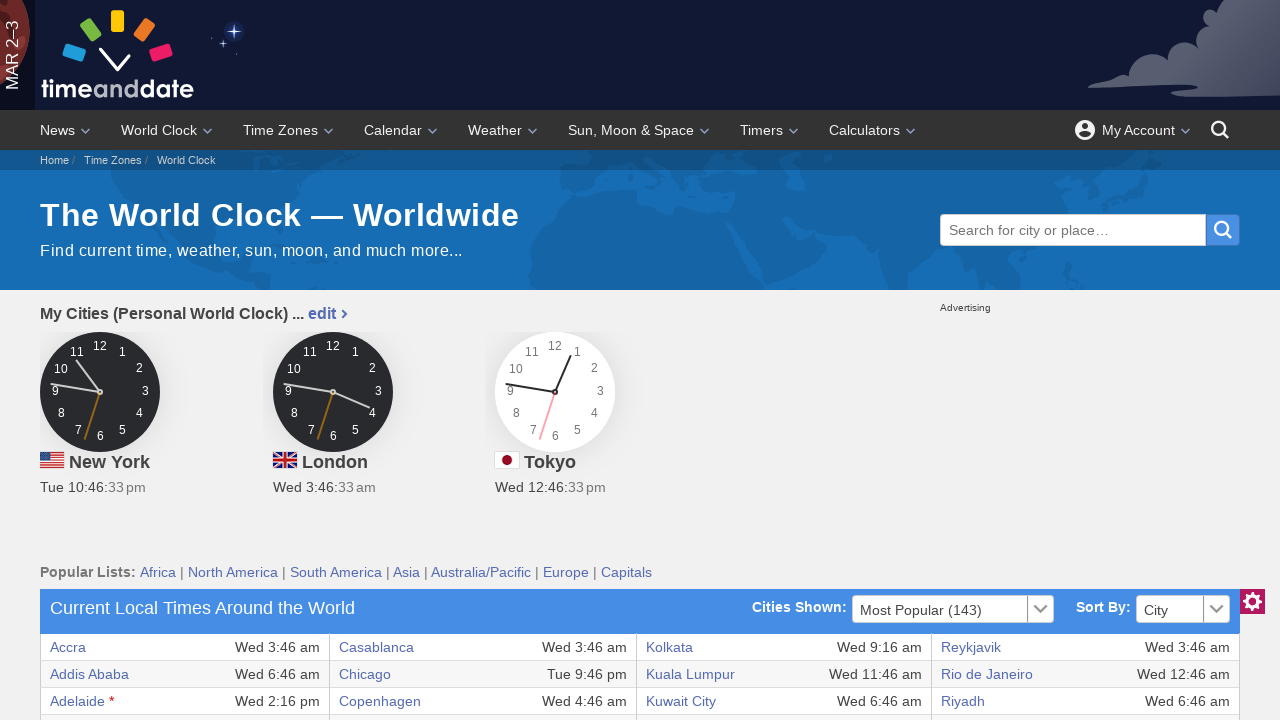

Verified table cell content is accessible
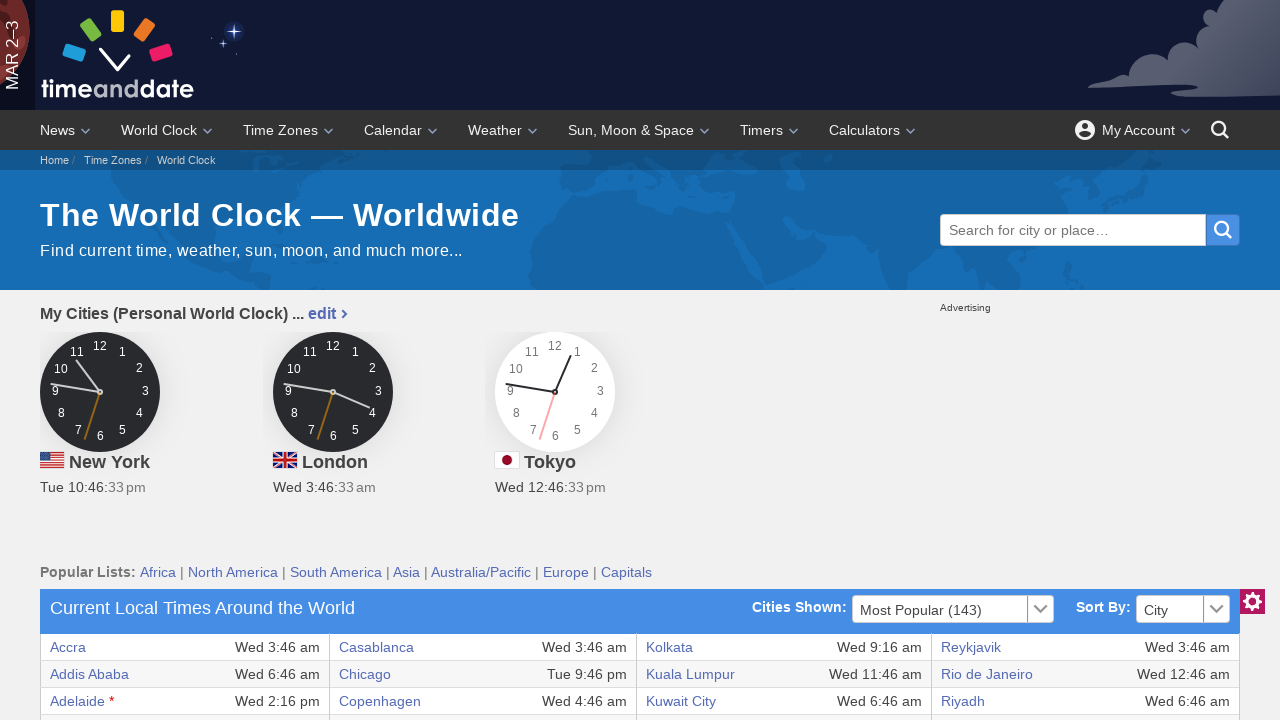

Verified table cell content is accessible
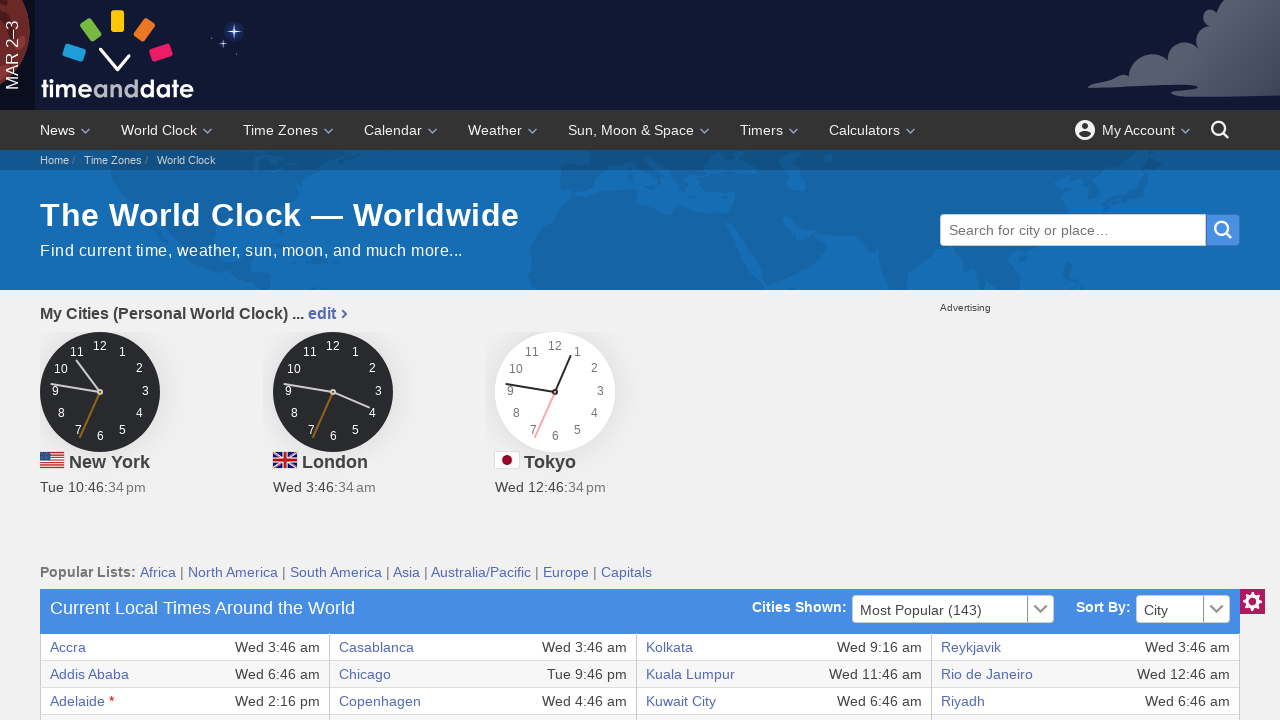

Verified table cell content is accessible
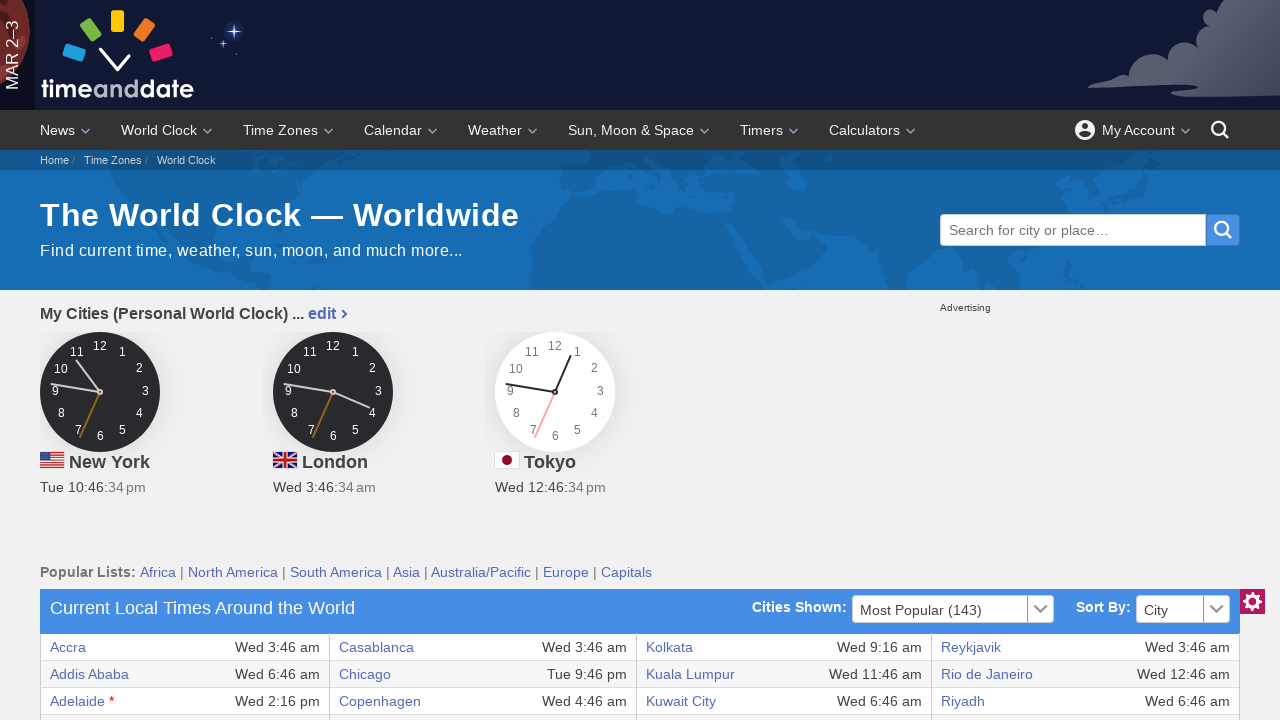

Verified table cell content is accessible
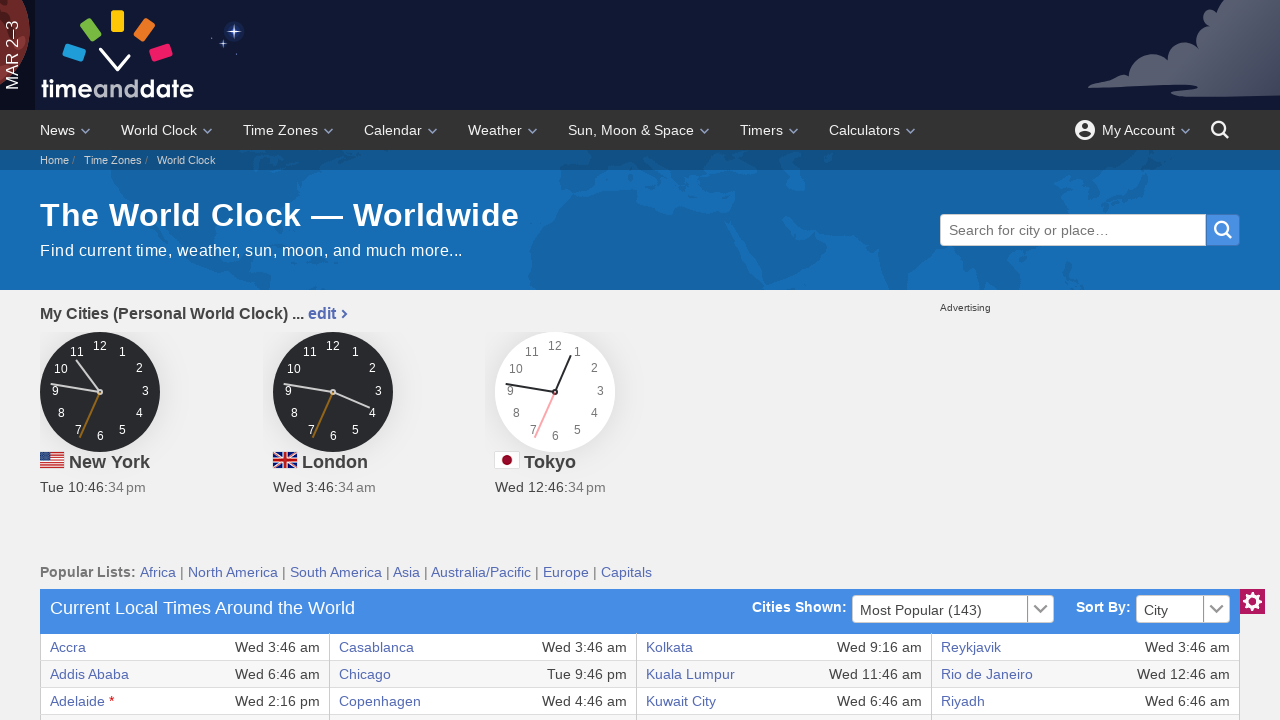

Verified table cell content is accessible
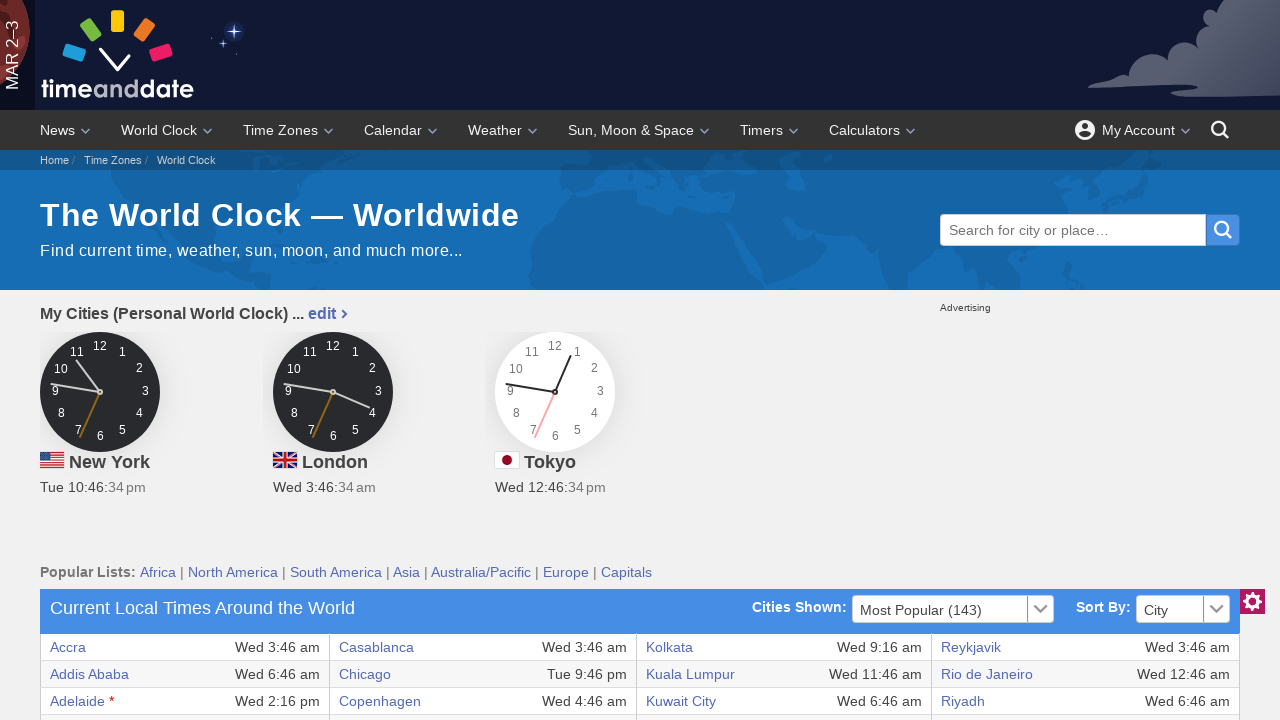

Verified table cell content is accessible
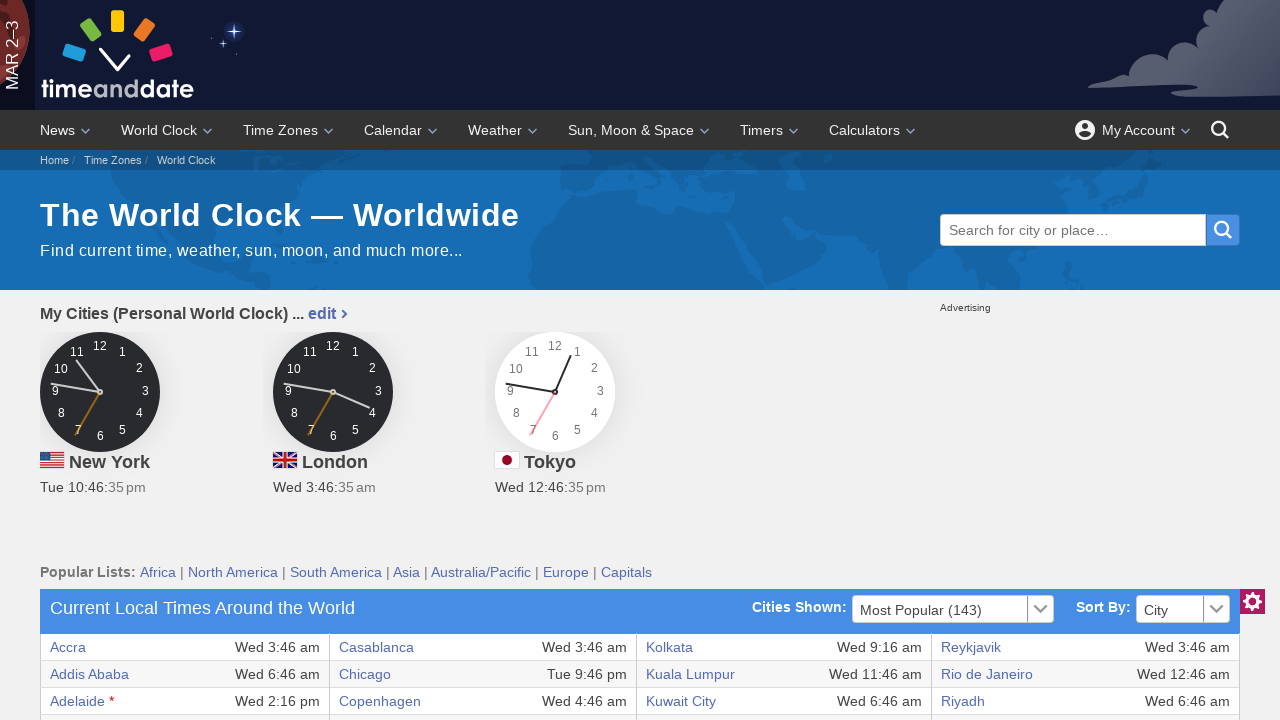

Retrieved 8 columns from table row
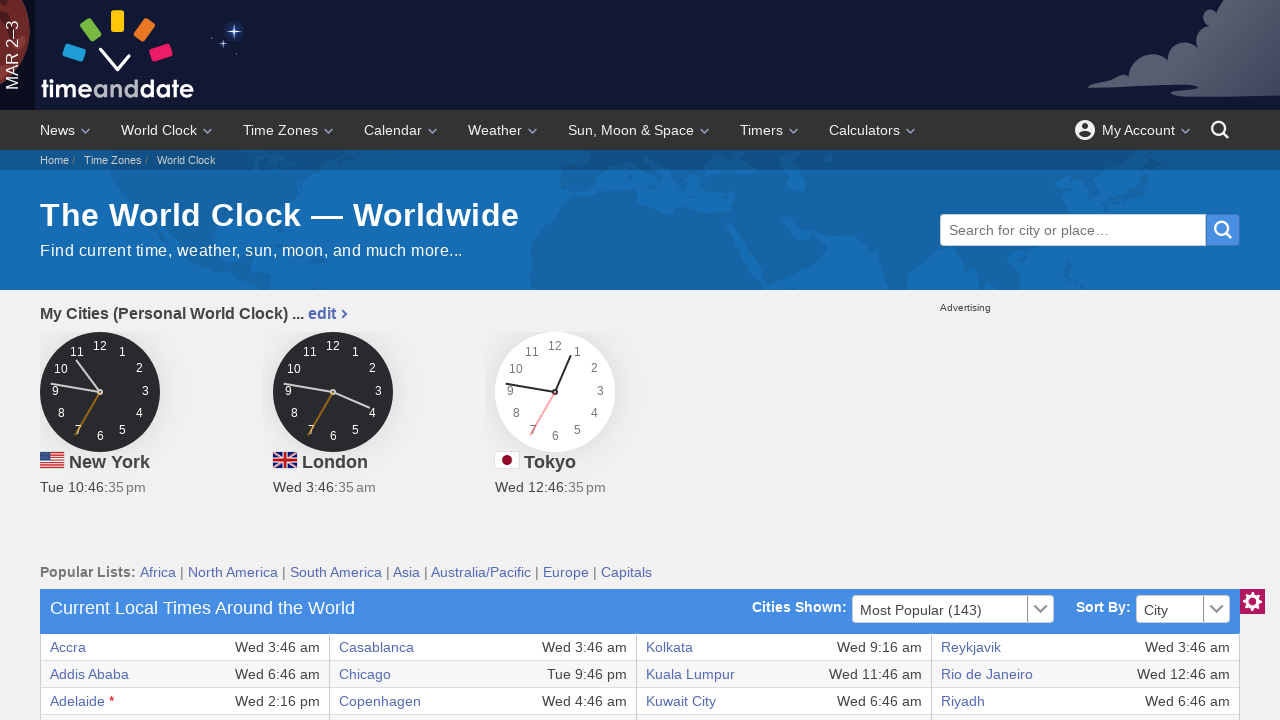

Verified table cell content is accessible
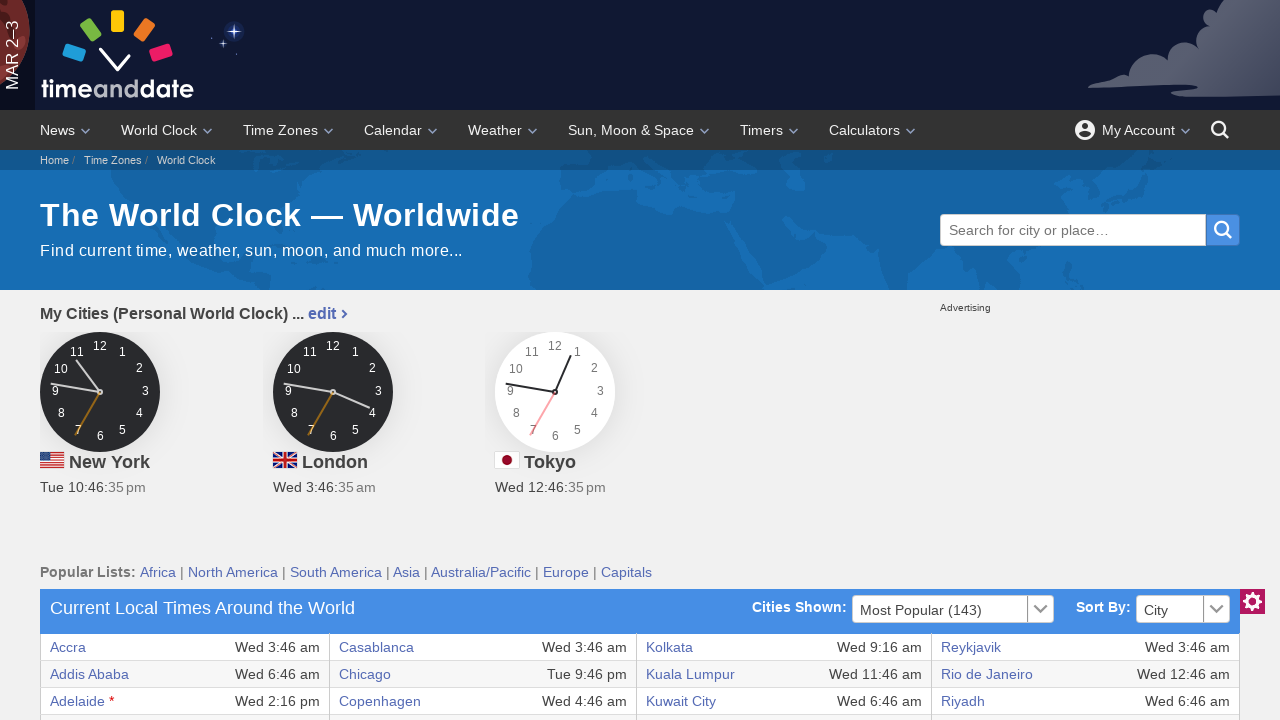

Verified table cell content is accessible
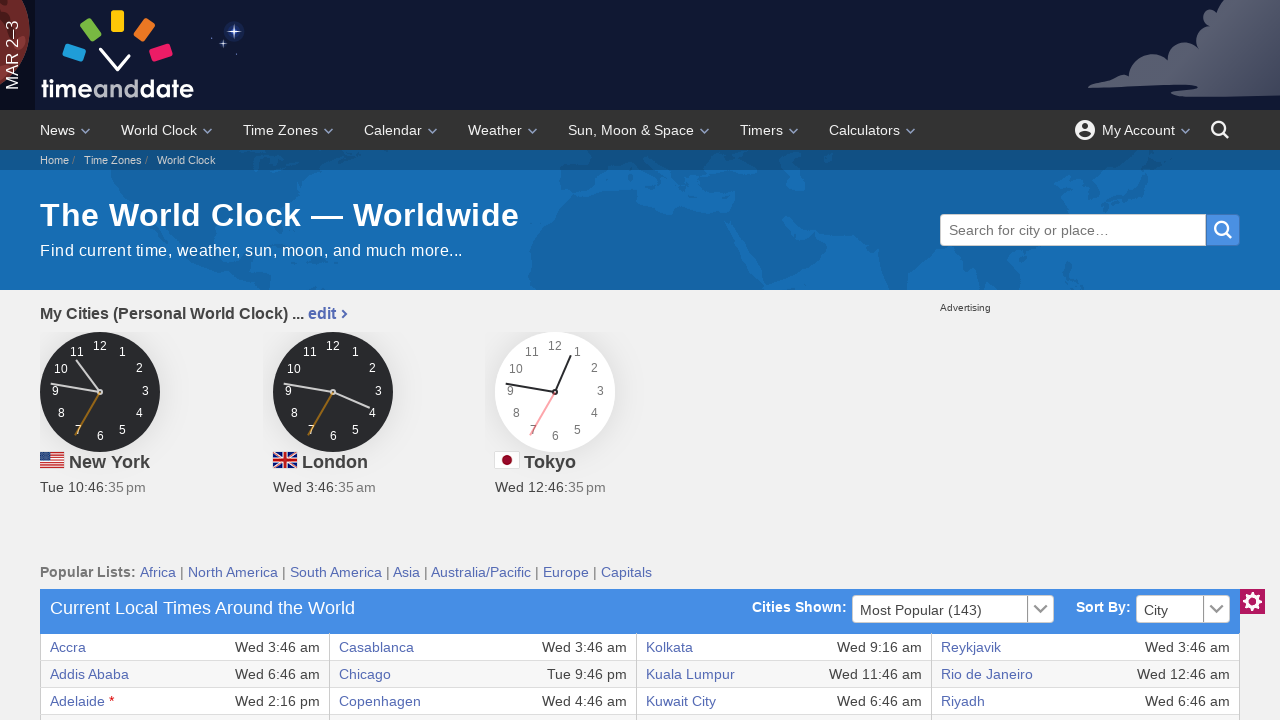

Verified table cell content is accessible
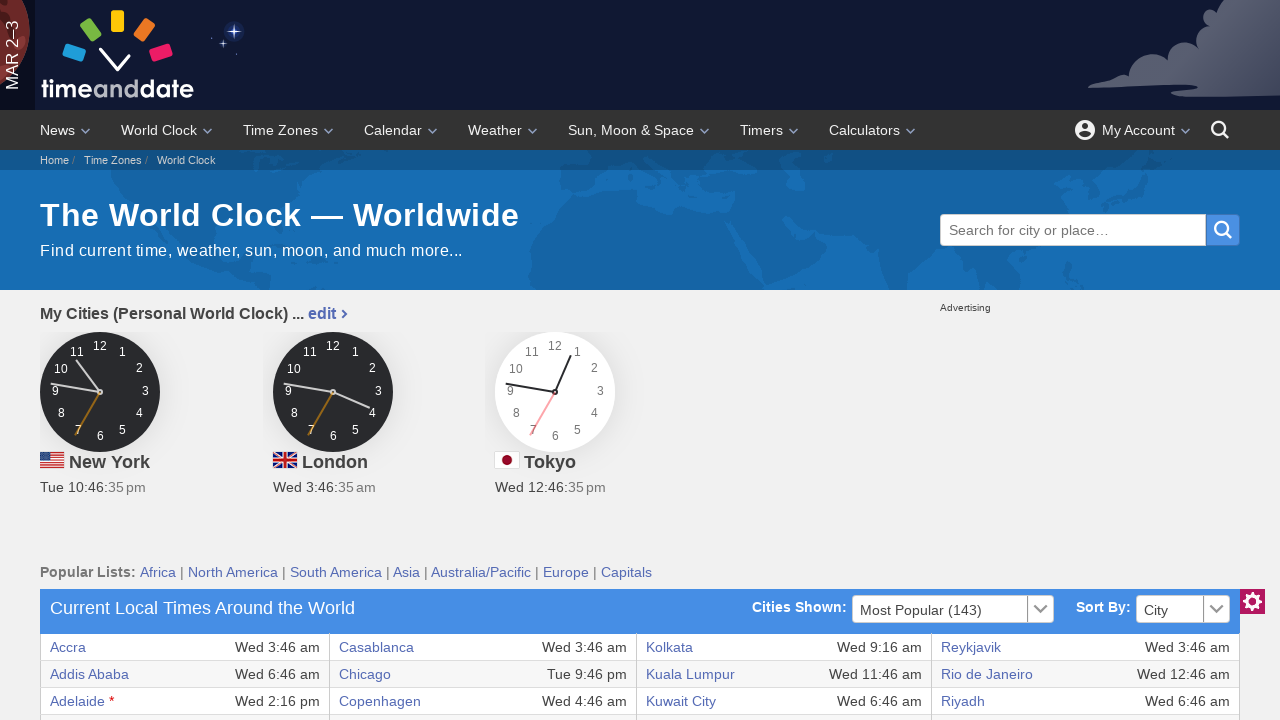

Verified table cell content is accessible
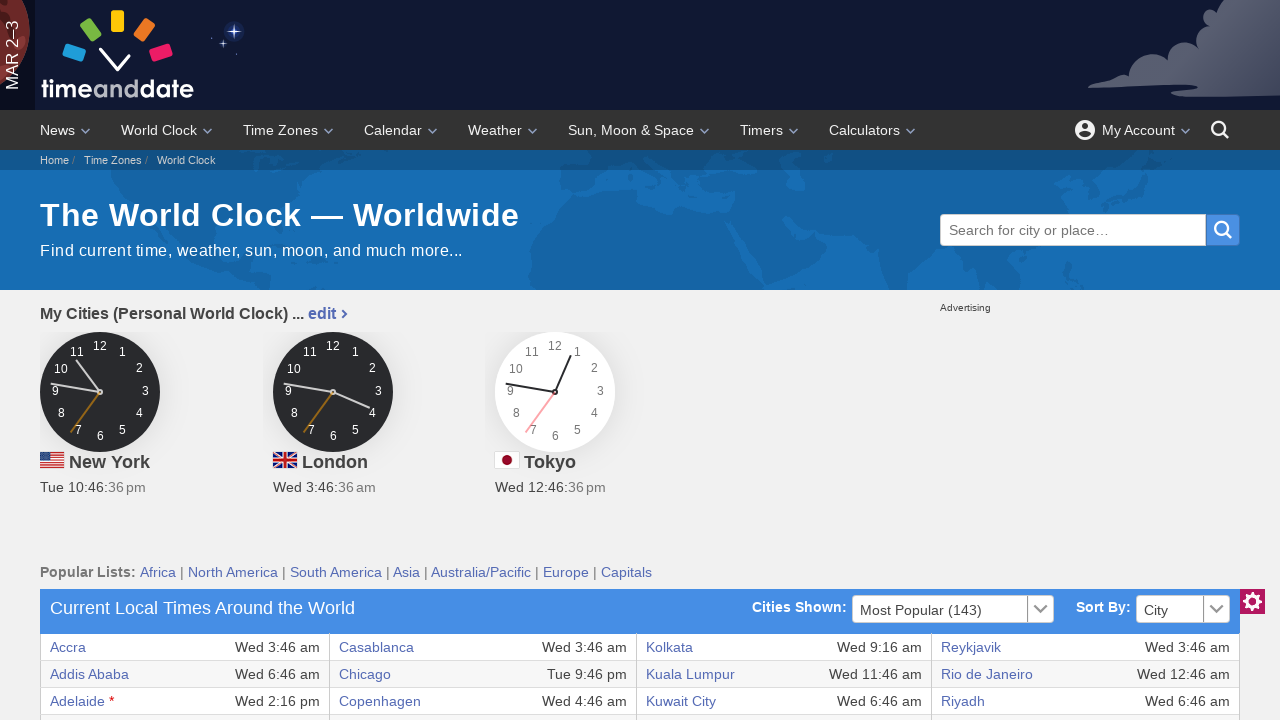

Verified table cell content is accessible
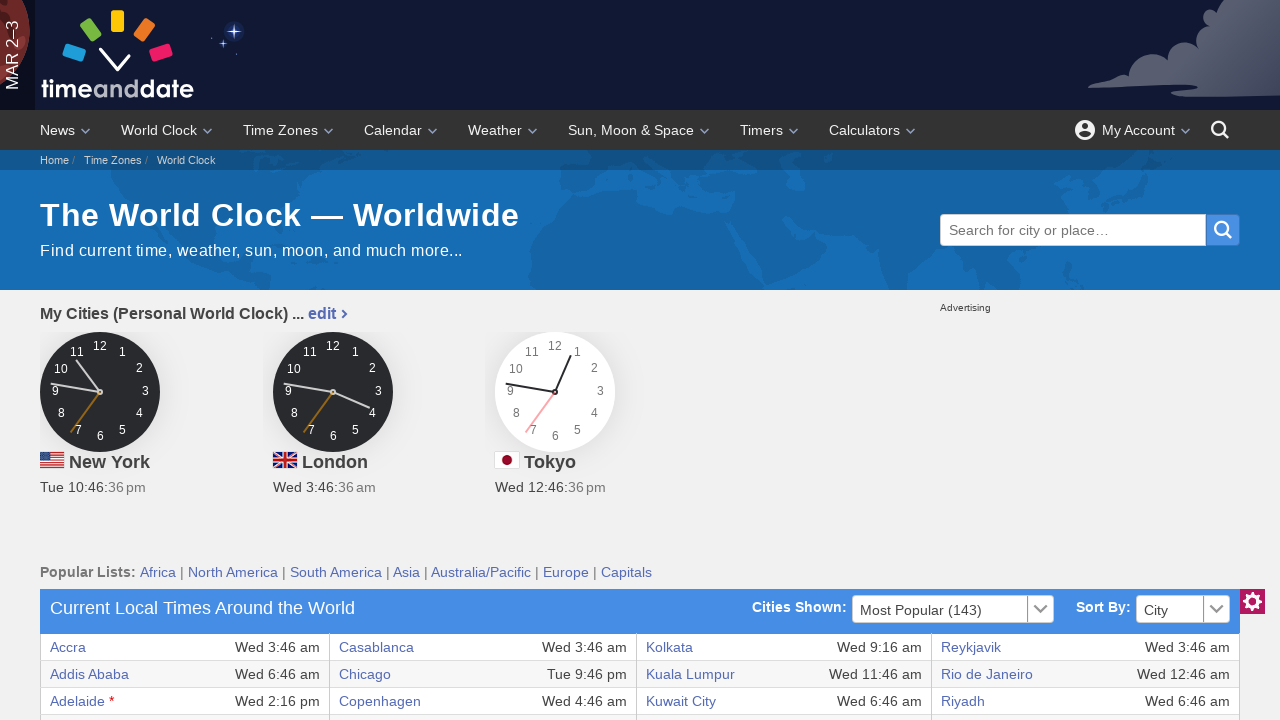

Verified table cell content is accessible
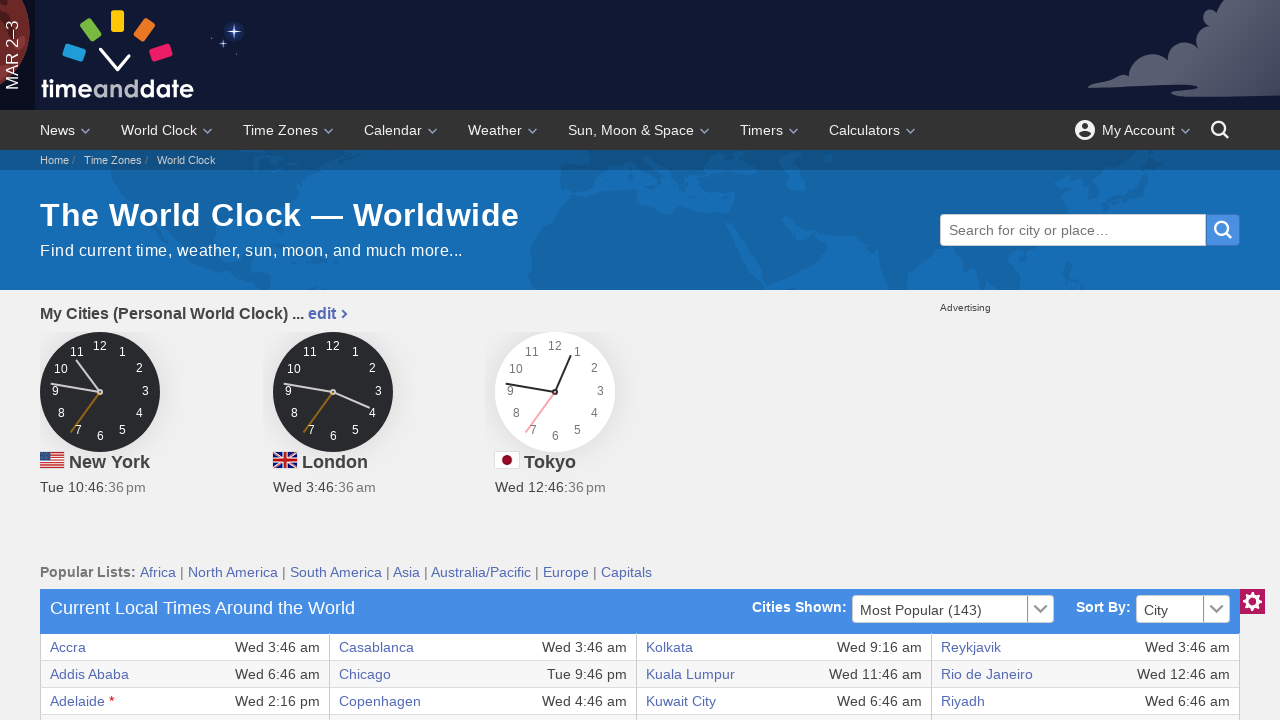

Verified table cell content is accessible
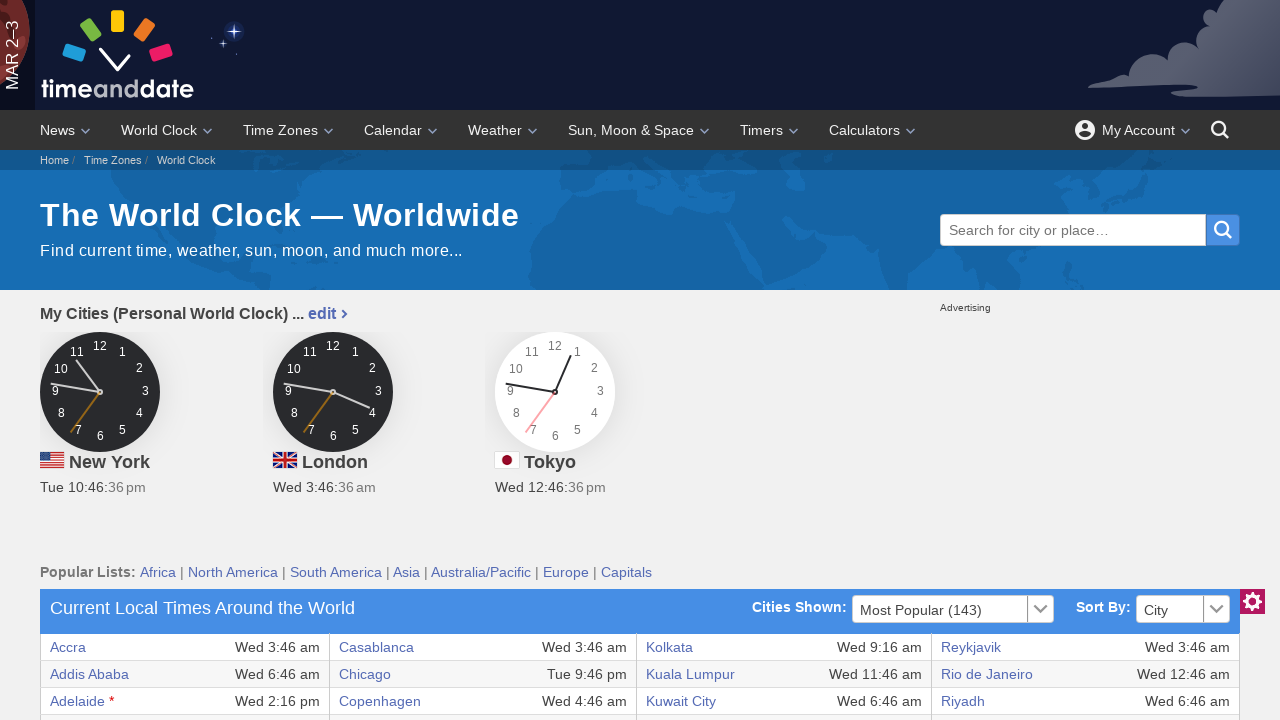

Verified table cell content is accessible
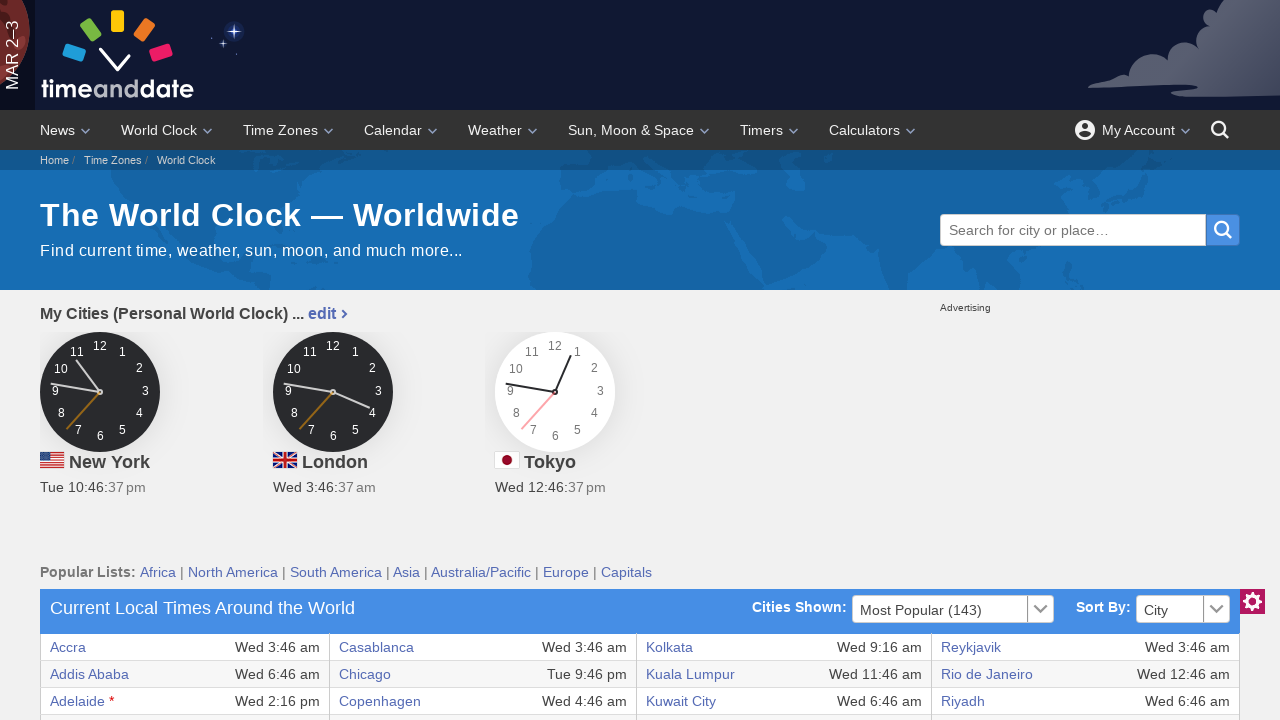

Retrieved 8 columns from table row
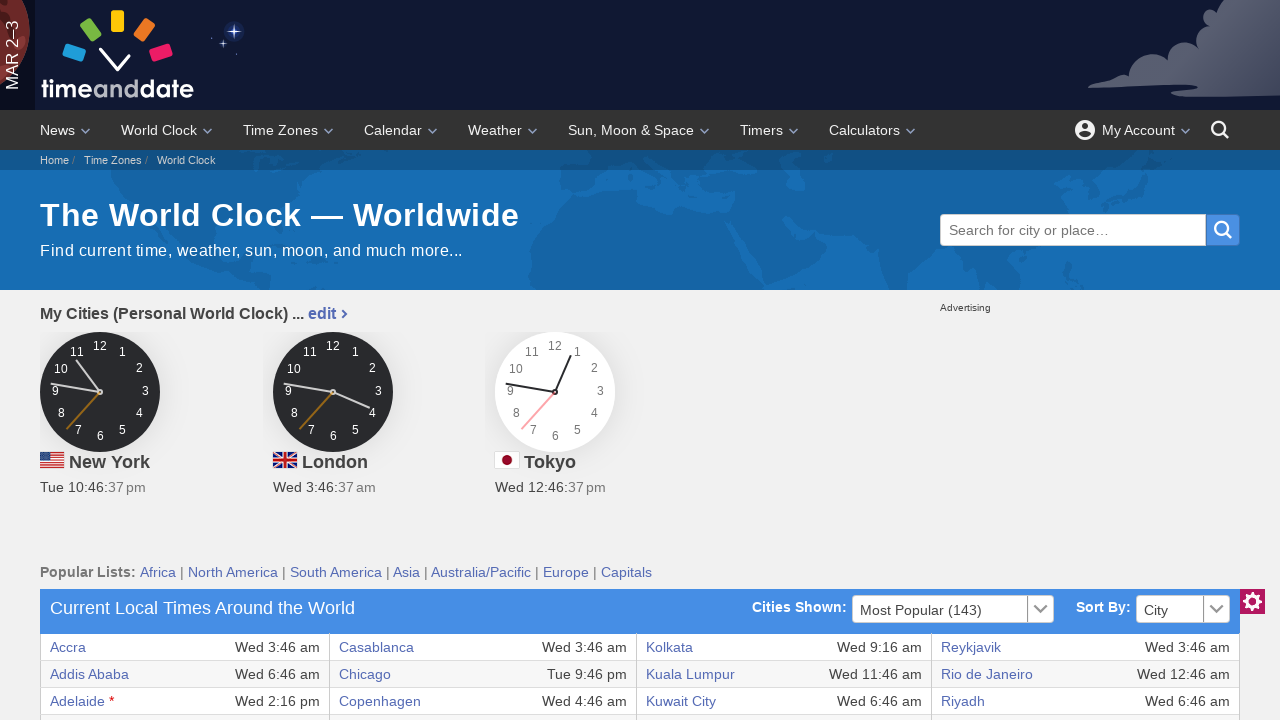

Verified table cell content is accessible
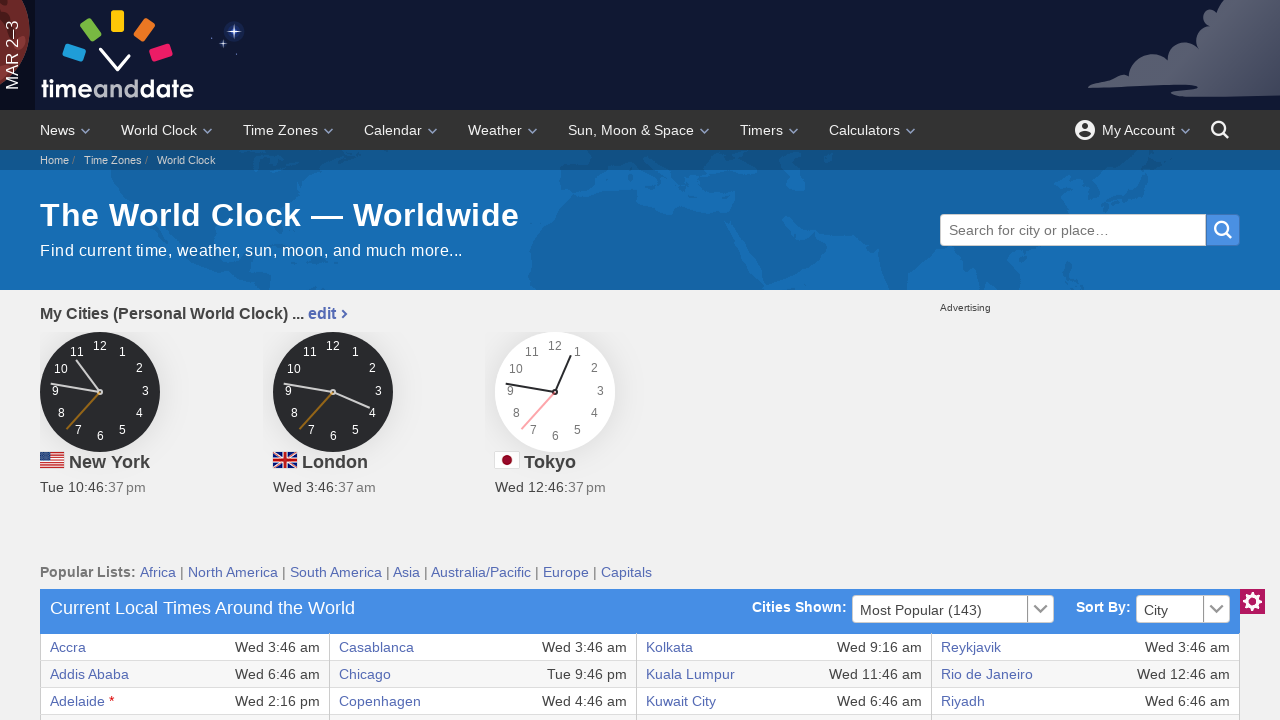

Verified table cell content is accessible
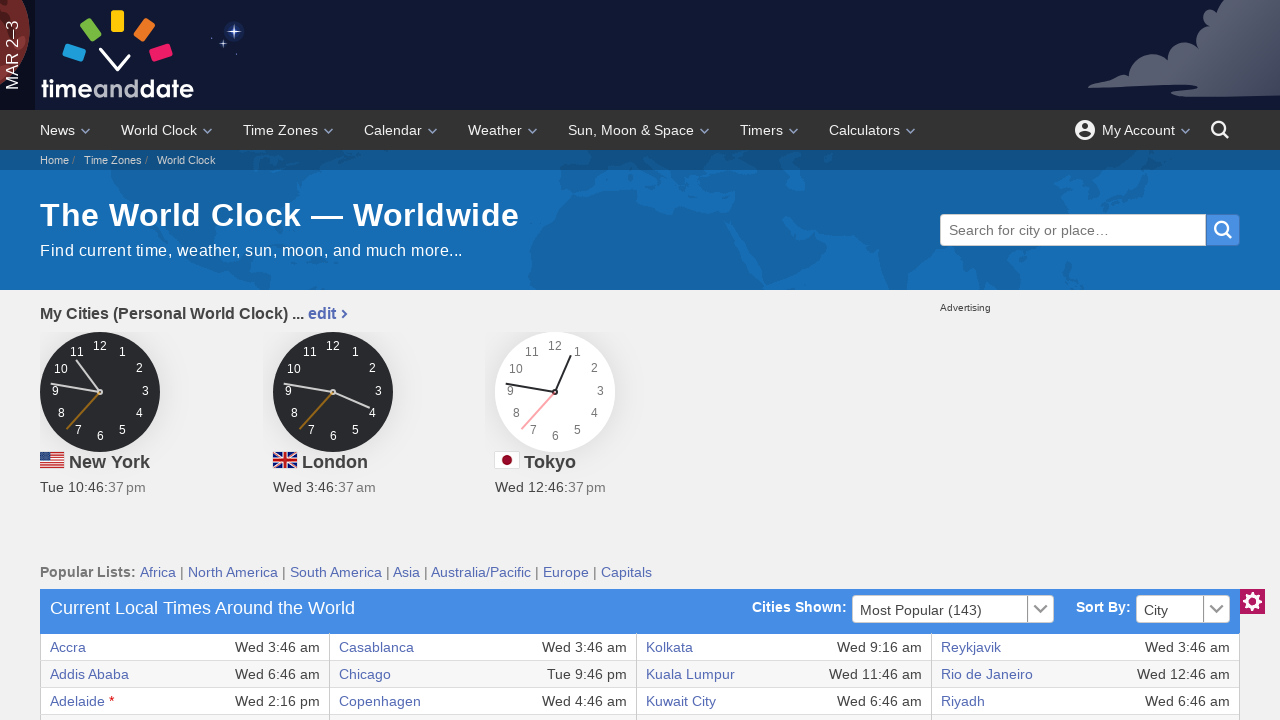

Verified table cell content is accessible
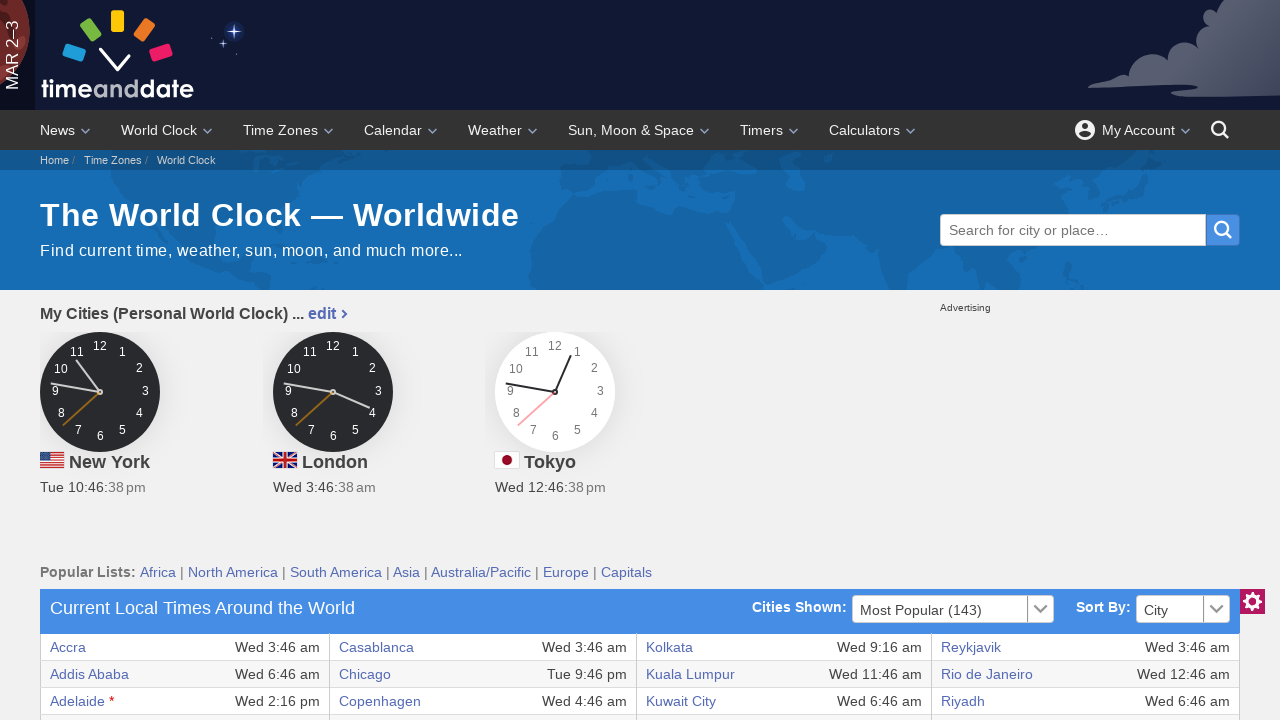

Verified table cell content is accessible
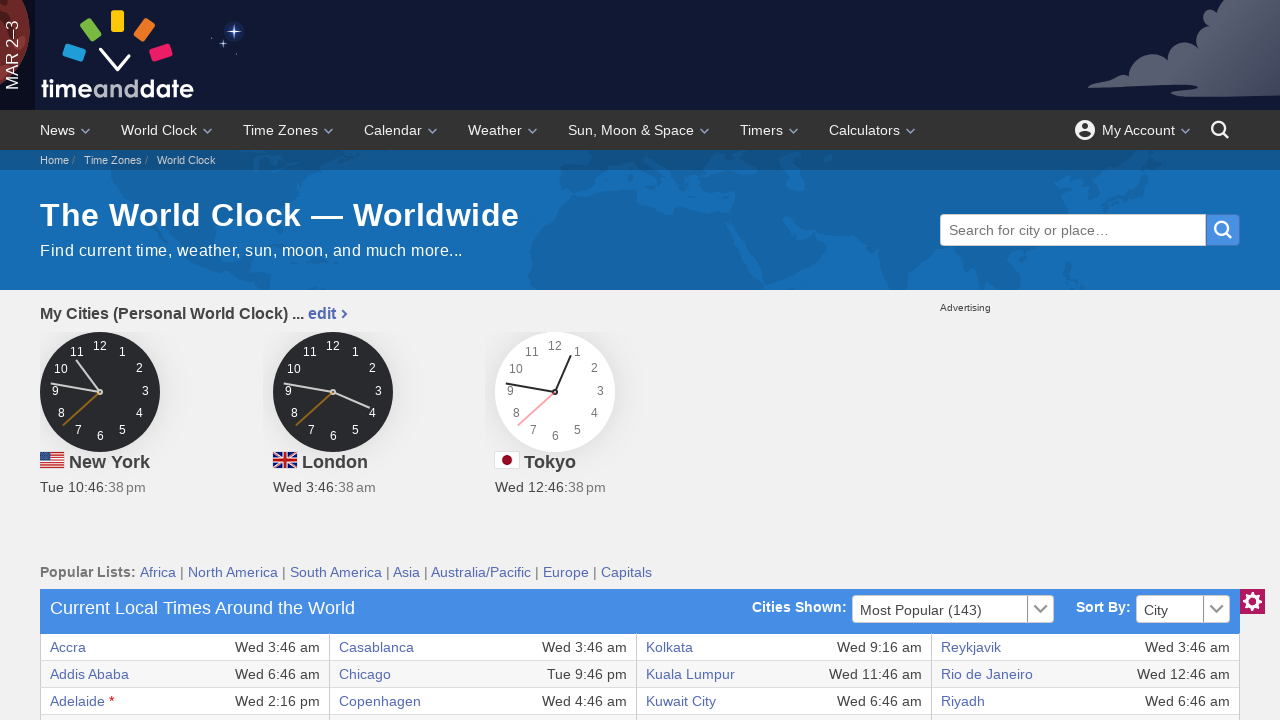

Verified table cell content is accessible
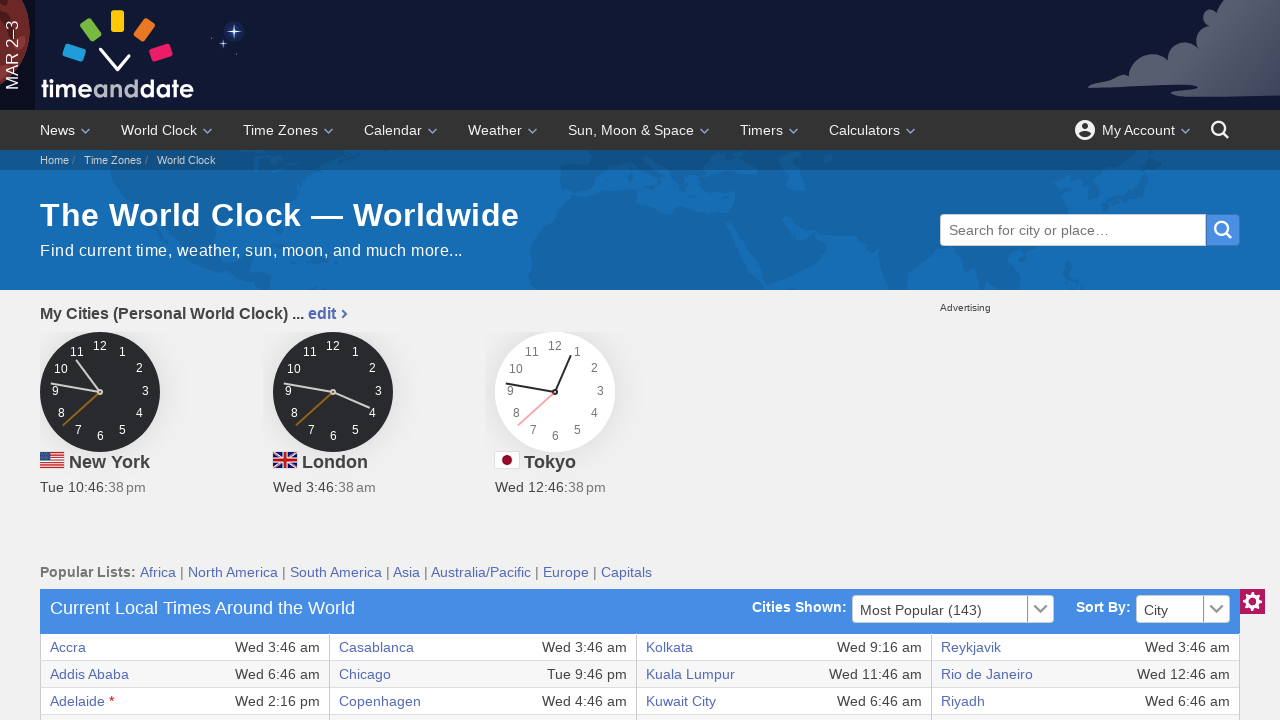

Verified table cell content is accessible
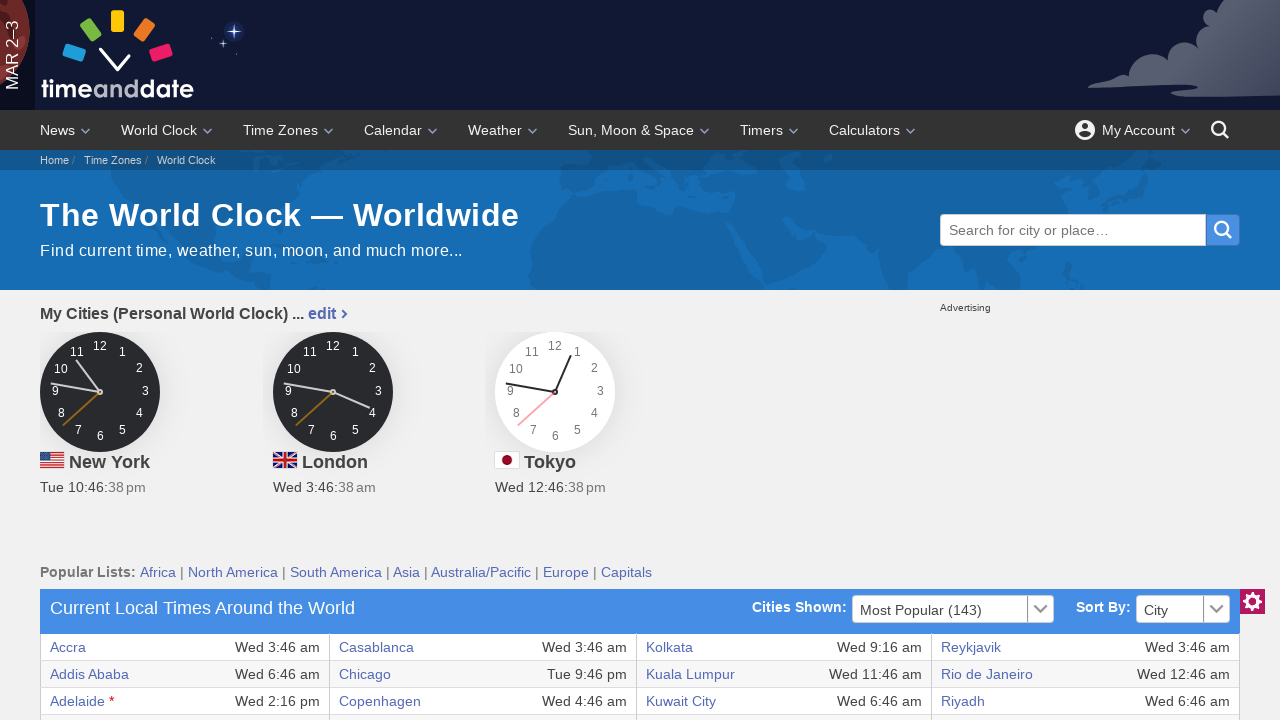

Verified table cell content is accessible
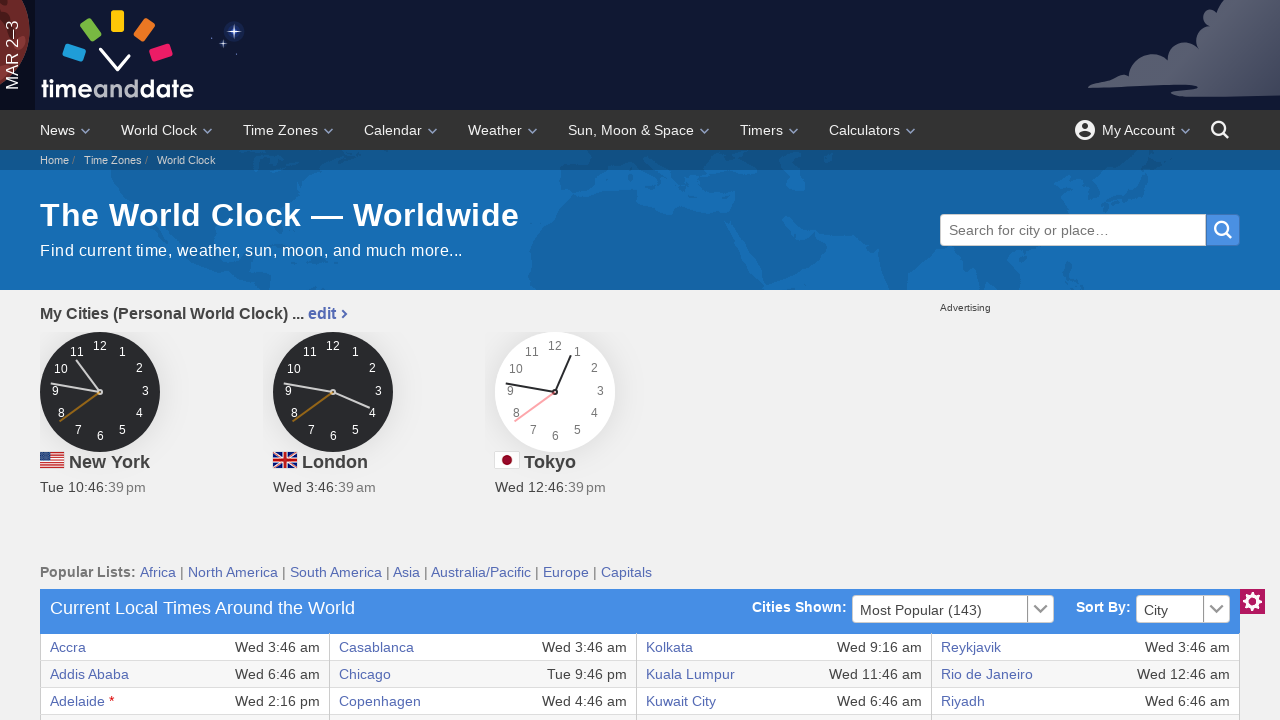

Verified table cell content is accessible
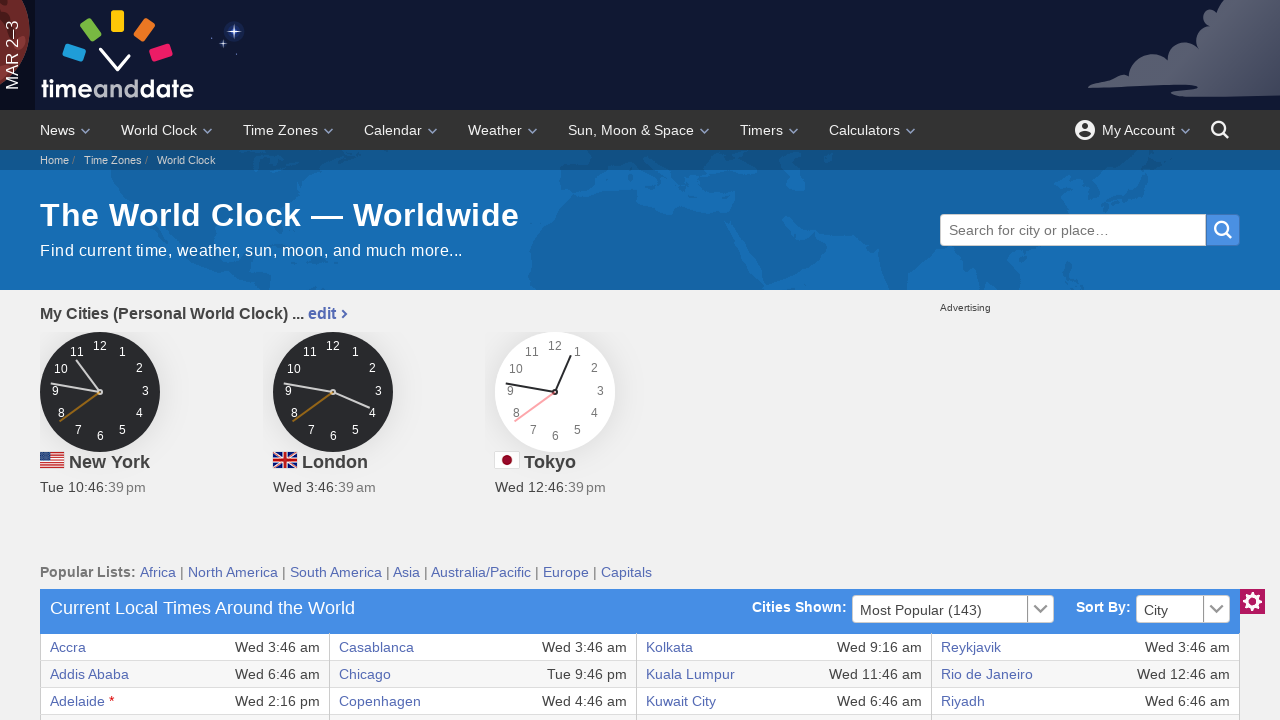

Retrieved 8 columns from table row
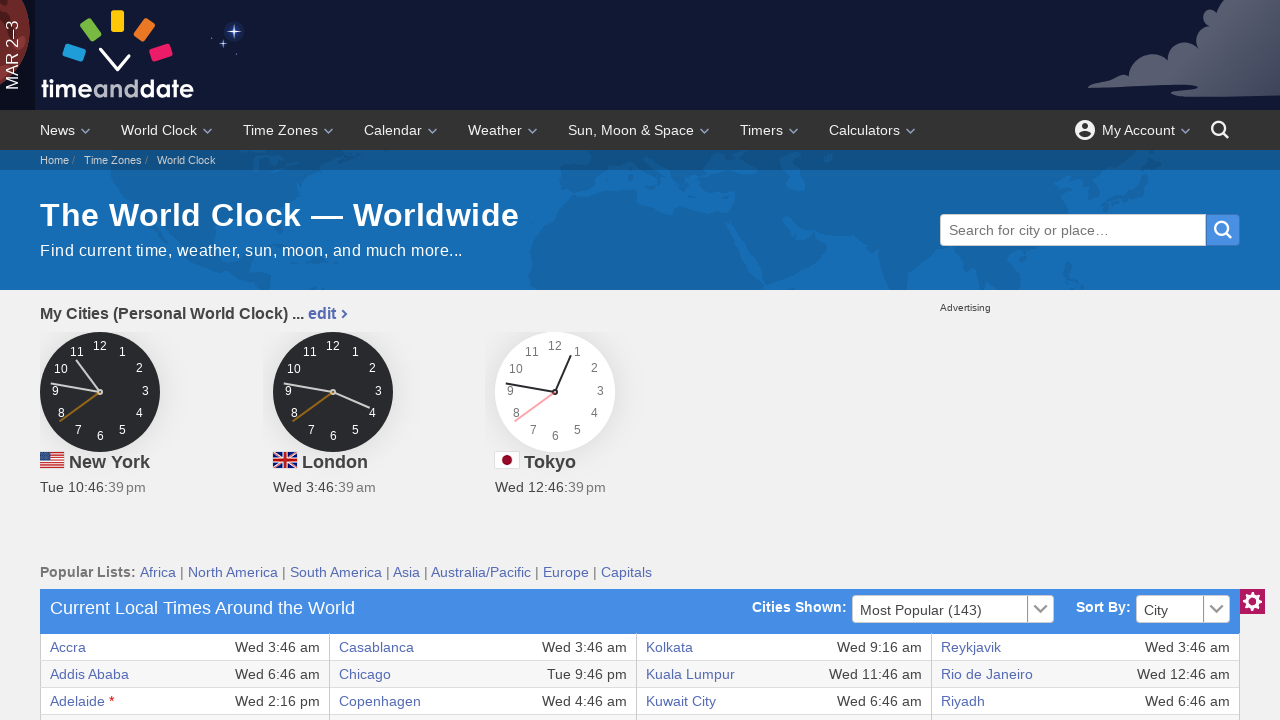

Verified table cell content is accessible
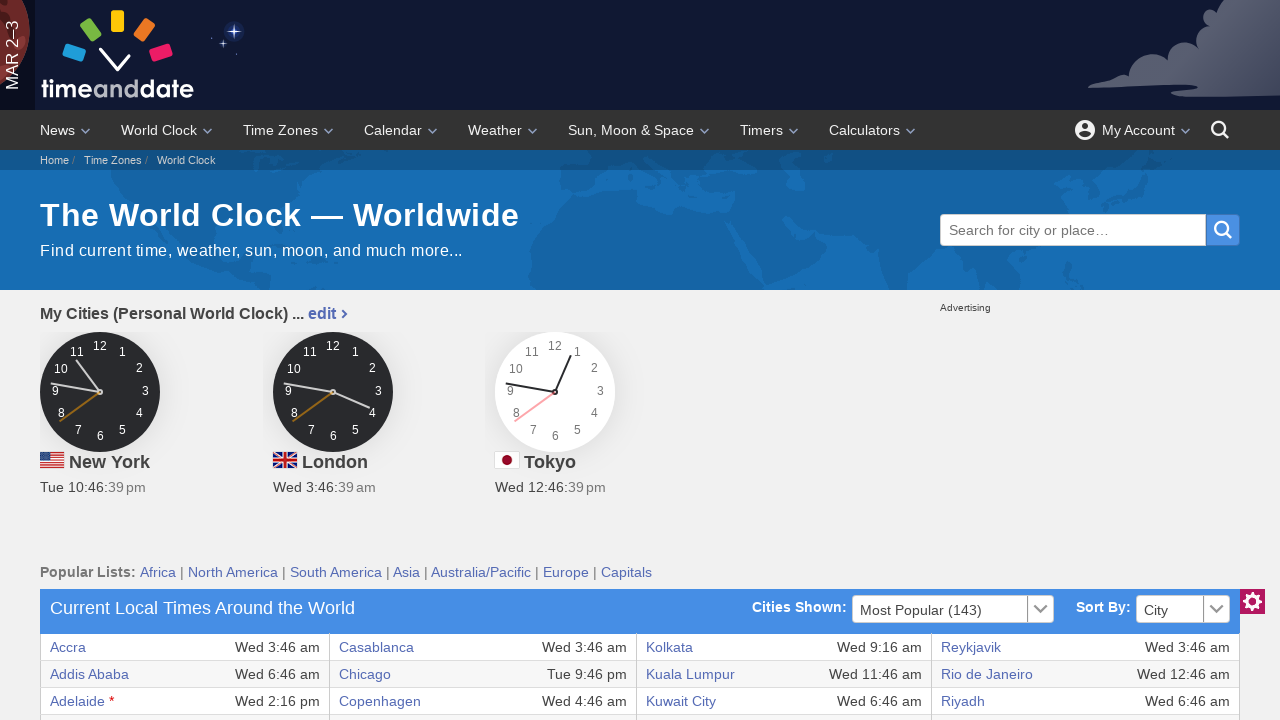

Verified table cell content is accessible
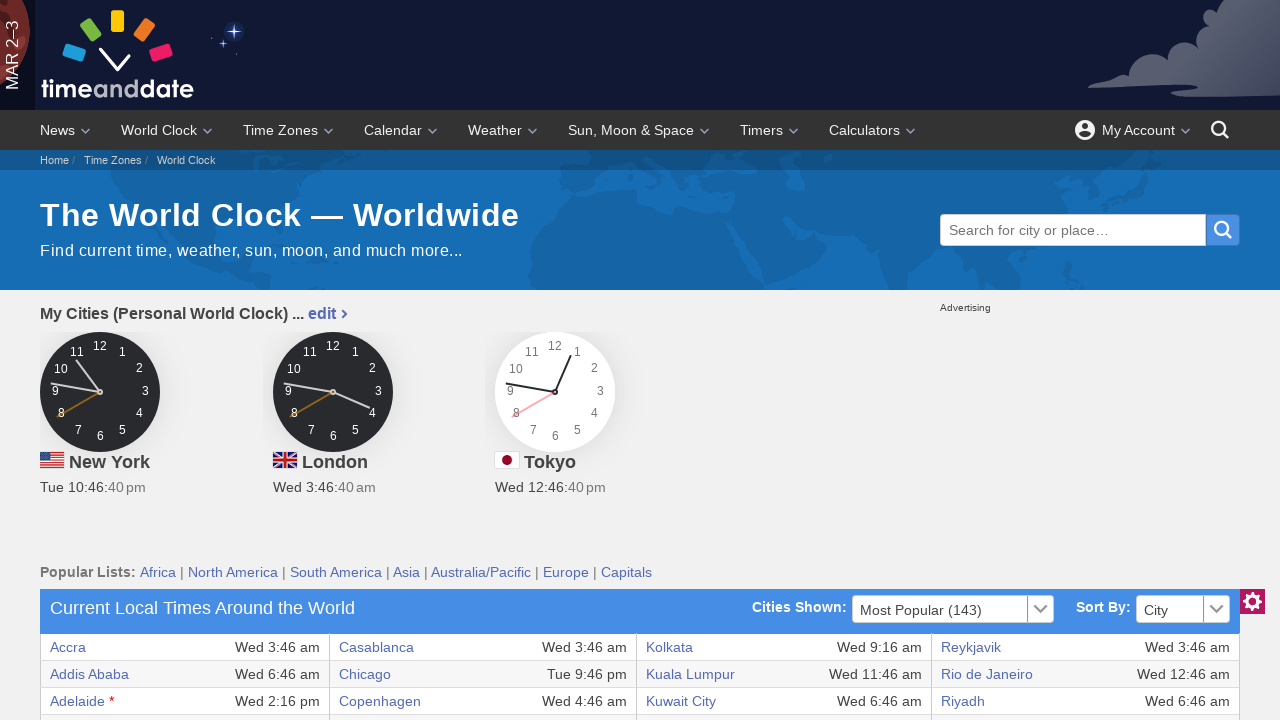

Verified table cell content is accessible
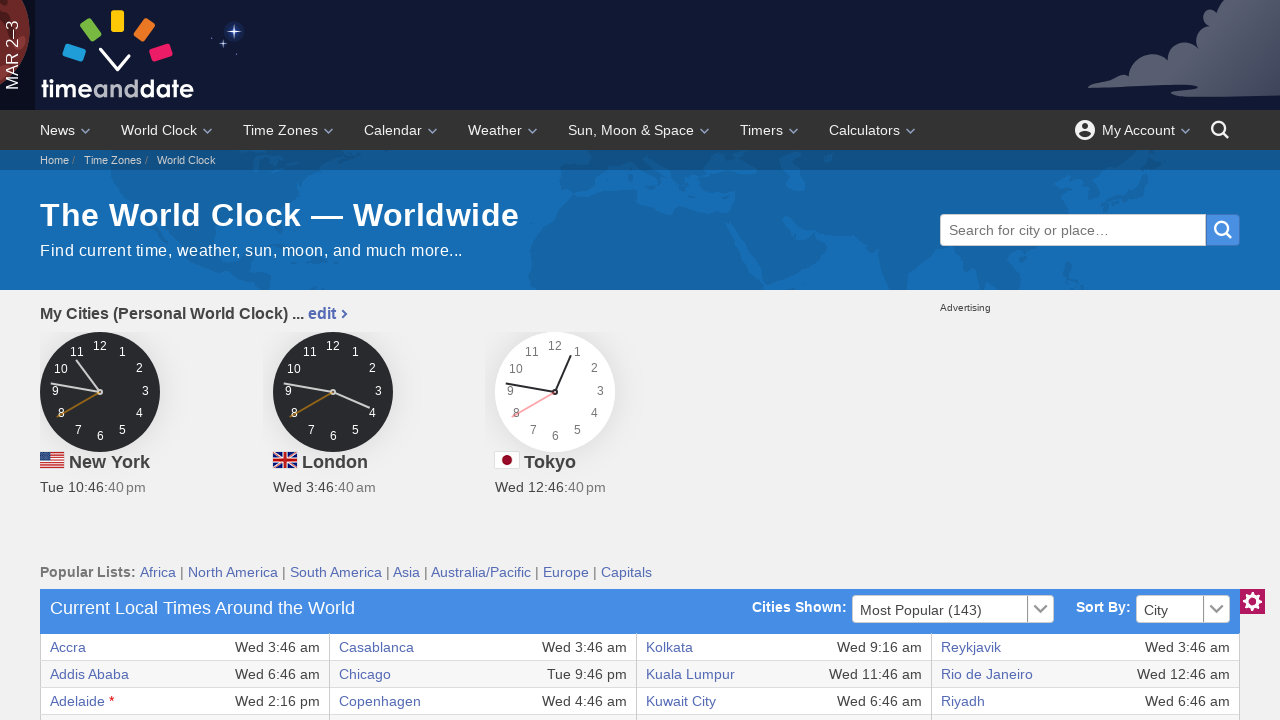

Verified table cell content is accessible
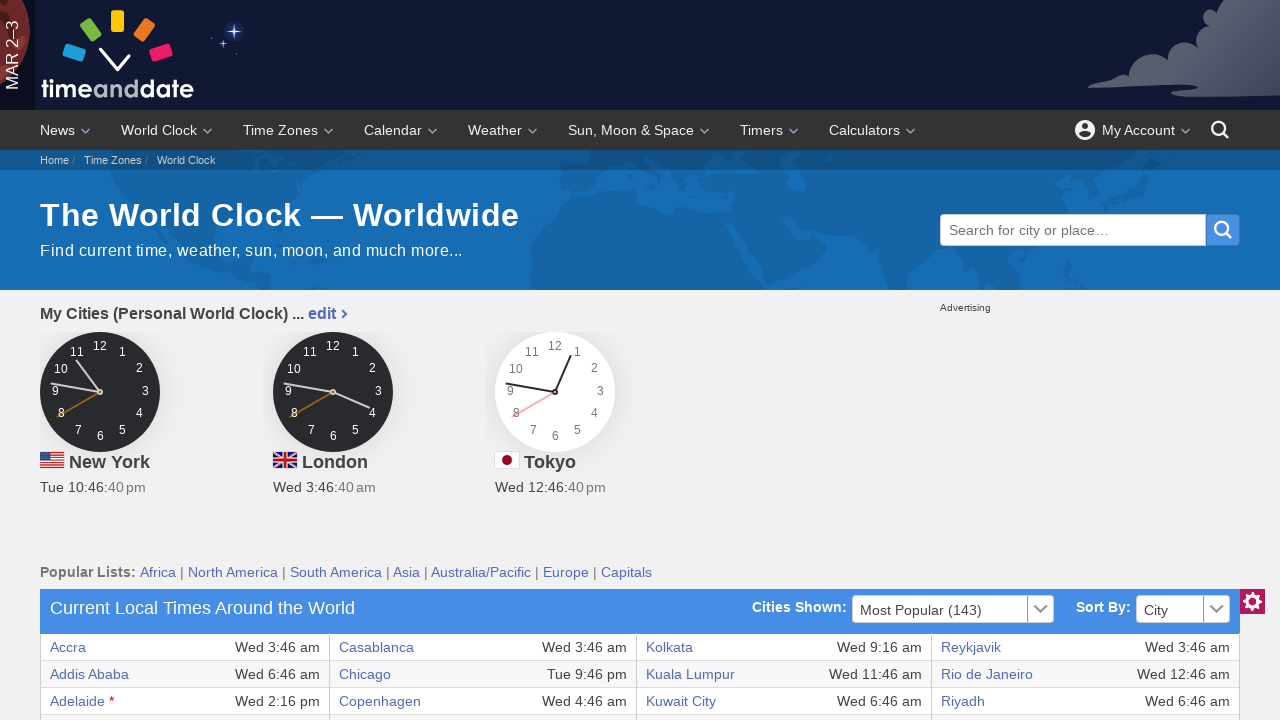

Verified table cell content is accessible
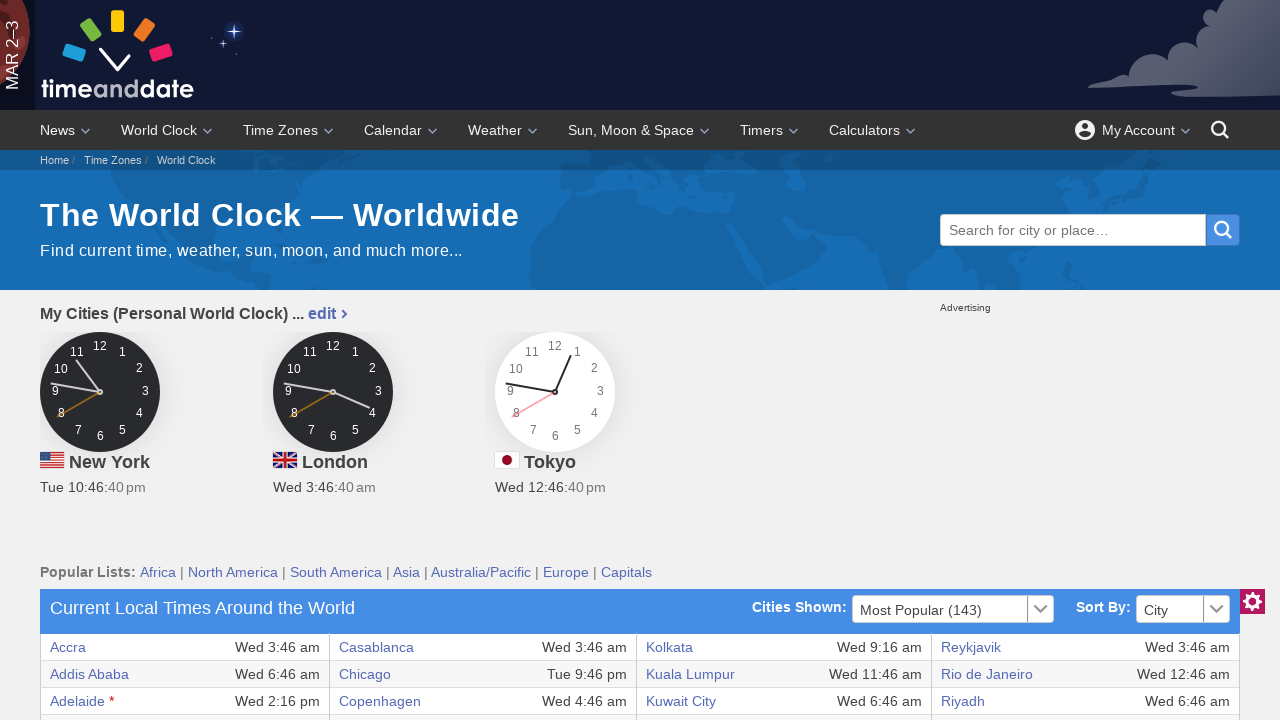

Verified table cell content is accessible
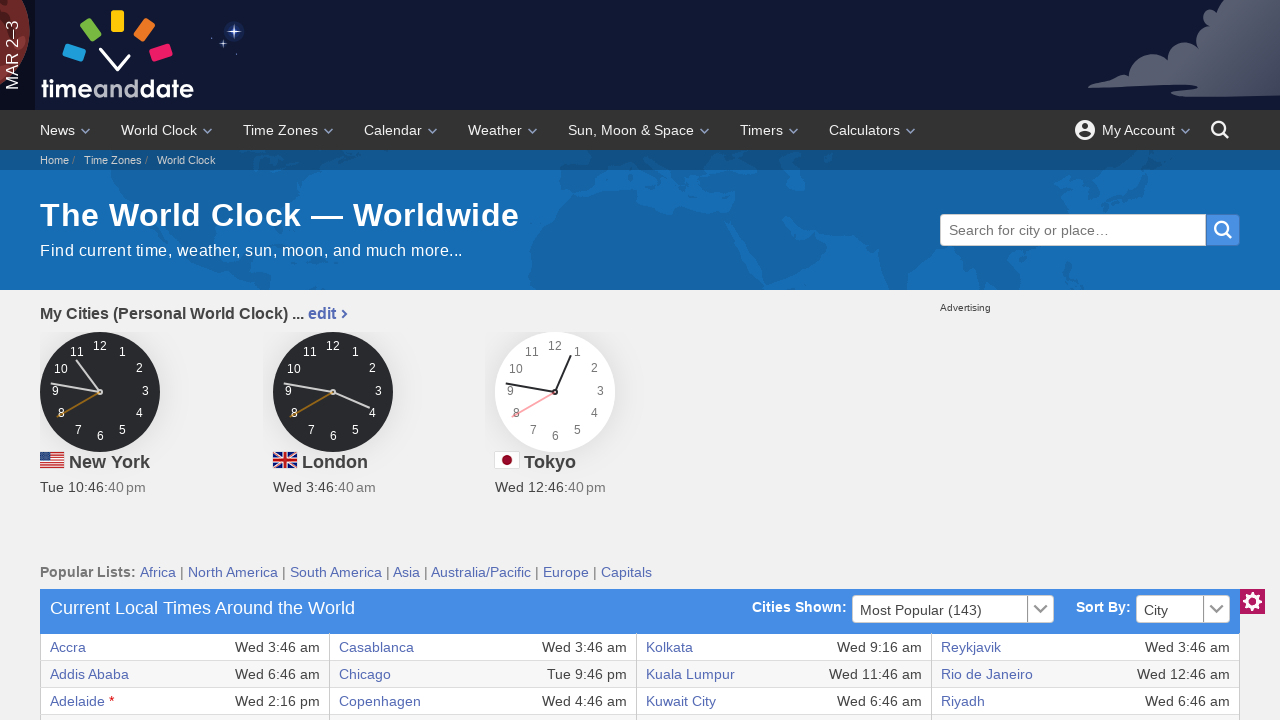

Verified table cell content is accessible
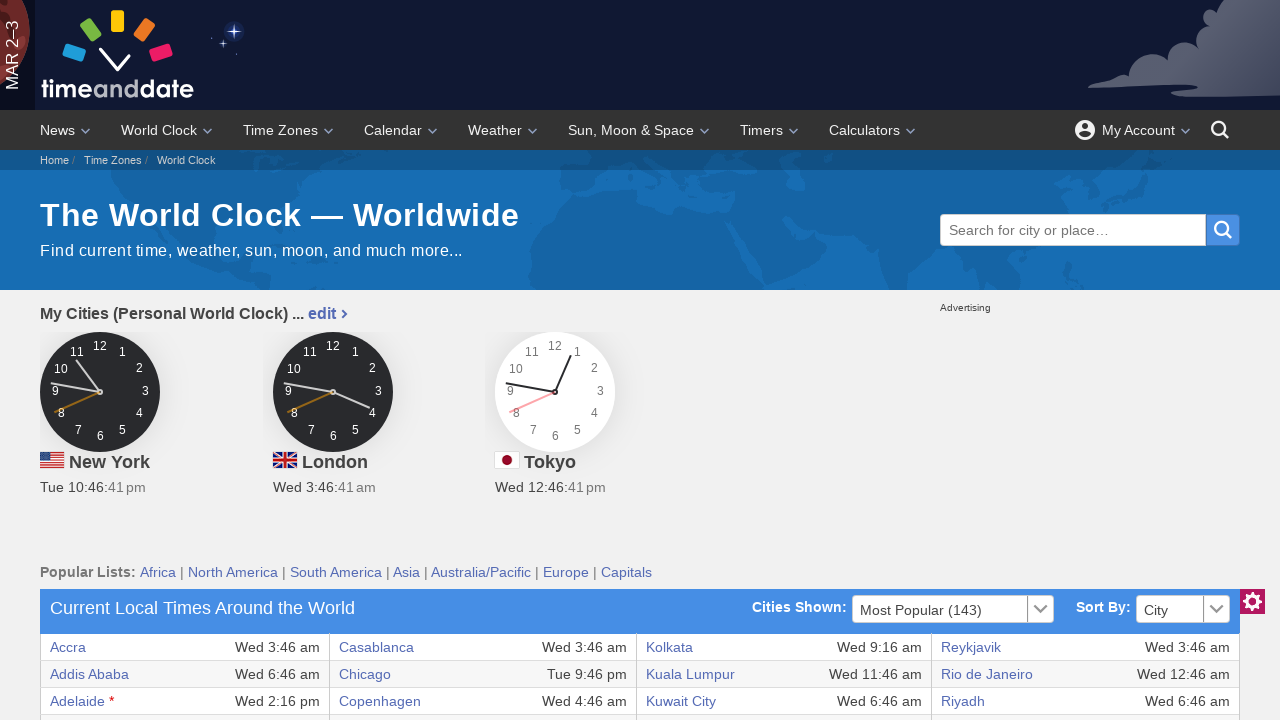

Verified table cell content is accessible
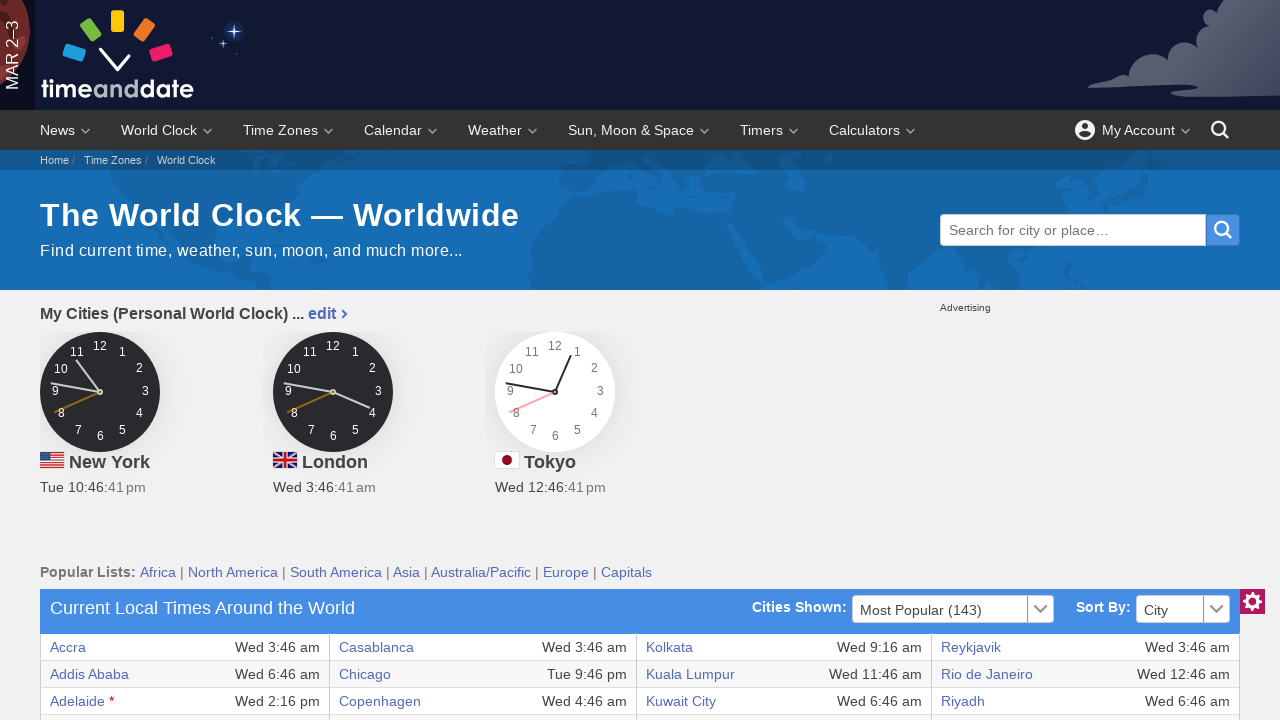

Retrieved 8 columns from table row
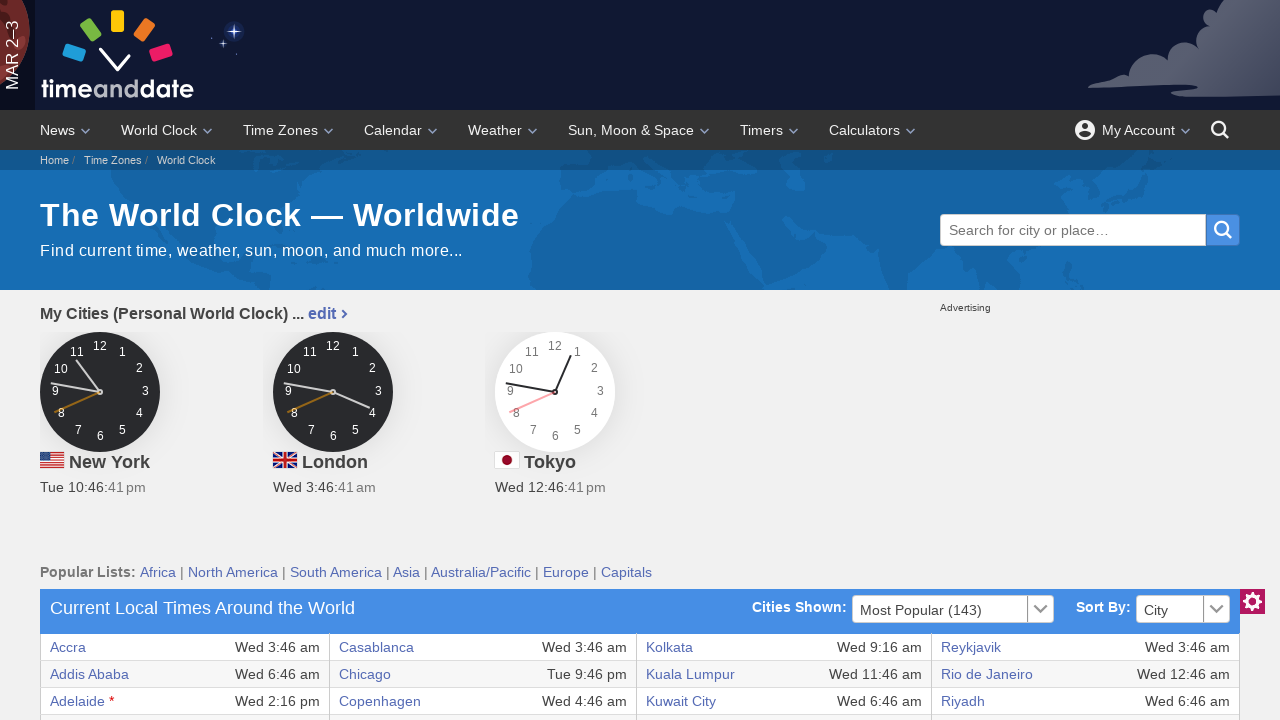

Verified table cell content is accessible
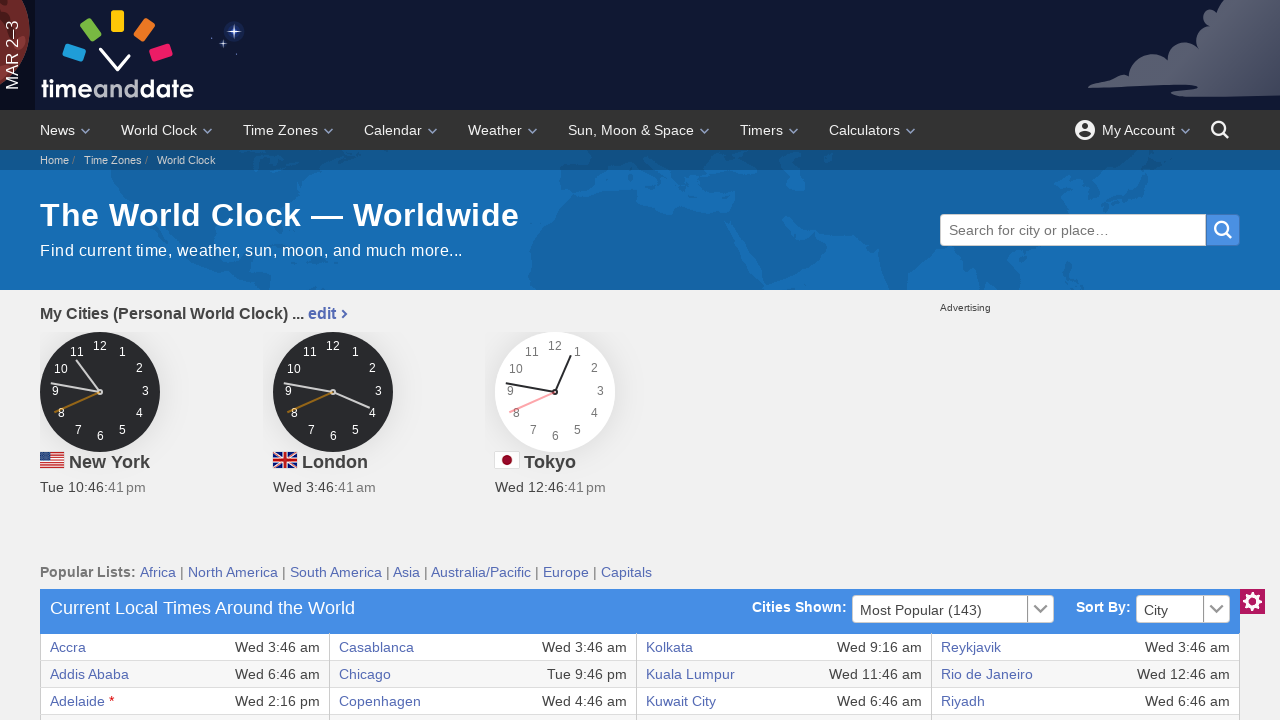

Verified table cell content is accessible
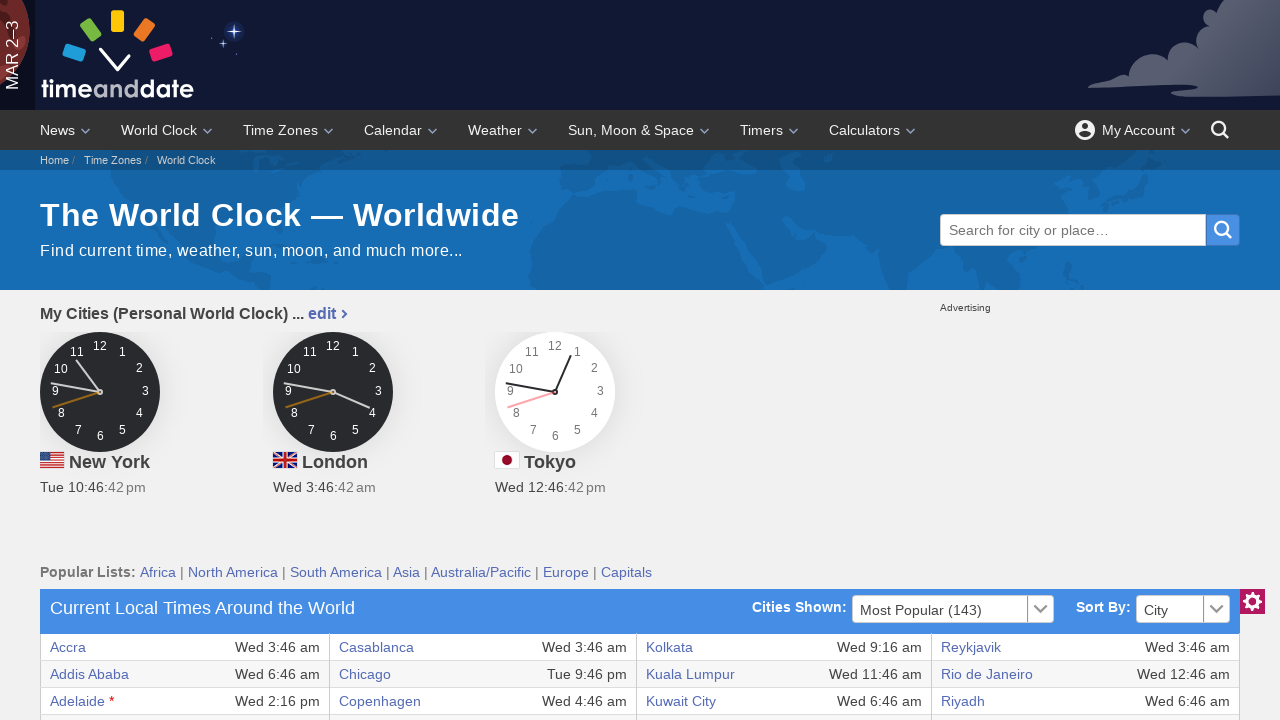

Verified table cell content is accessible
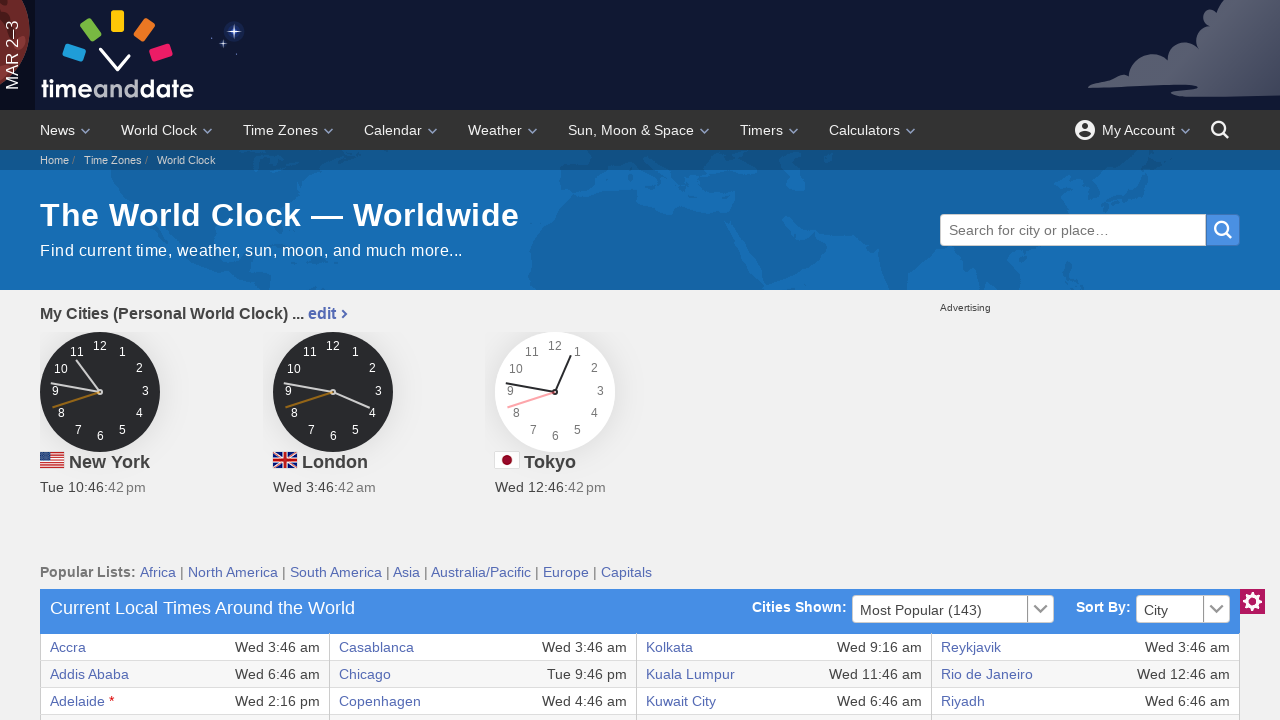

Verified table cell content is accessible
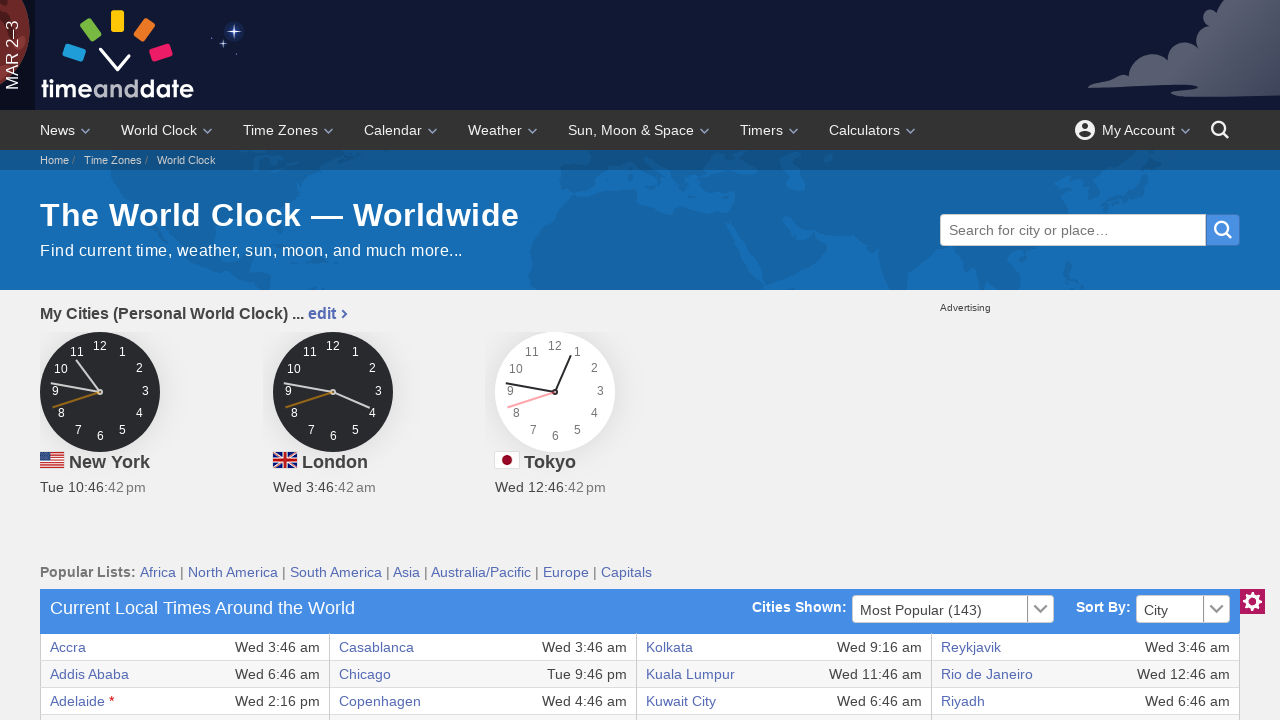

Verified table cell content is accessible
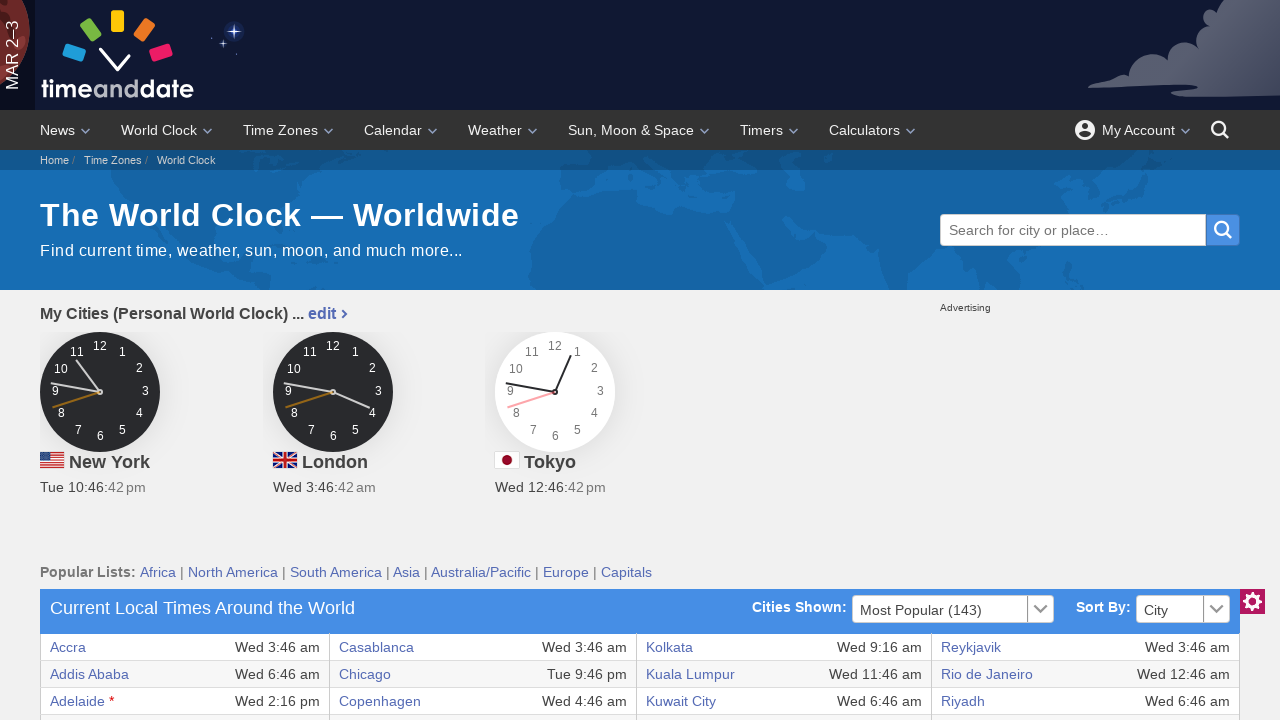

Verified table cell content is accessible
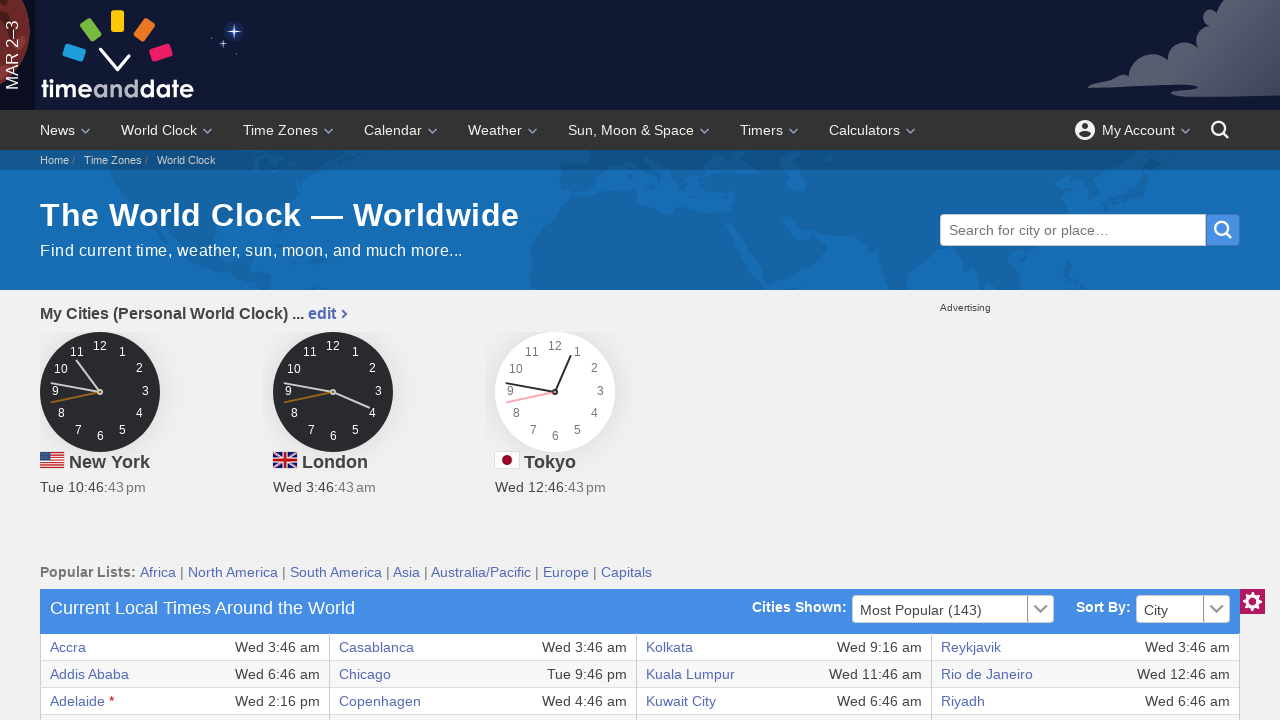

Verified table cell content is accessible
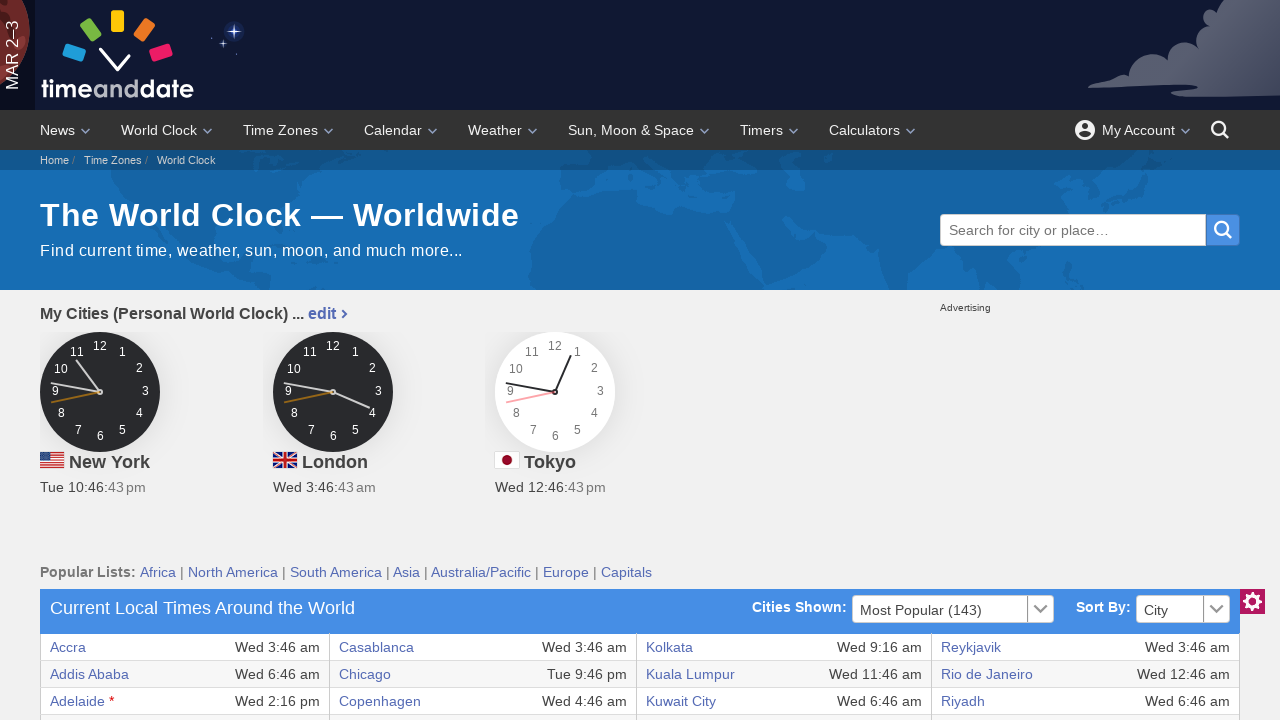

Verified table cell content is accessible
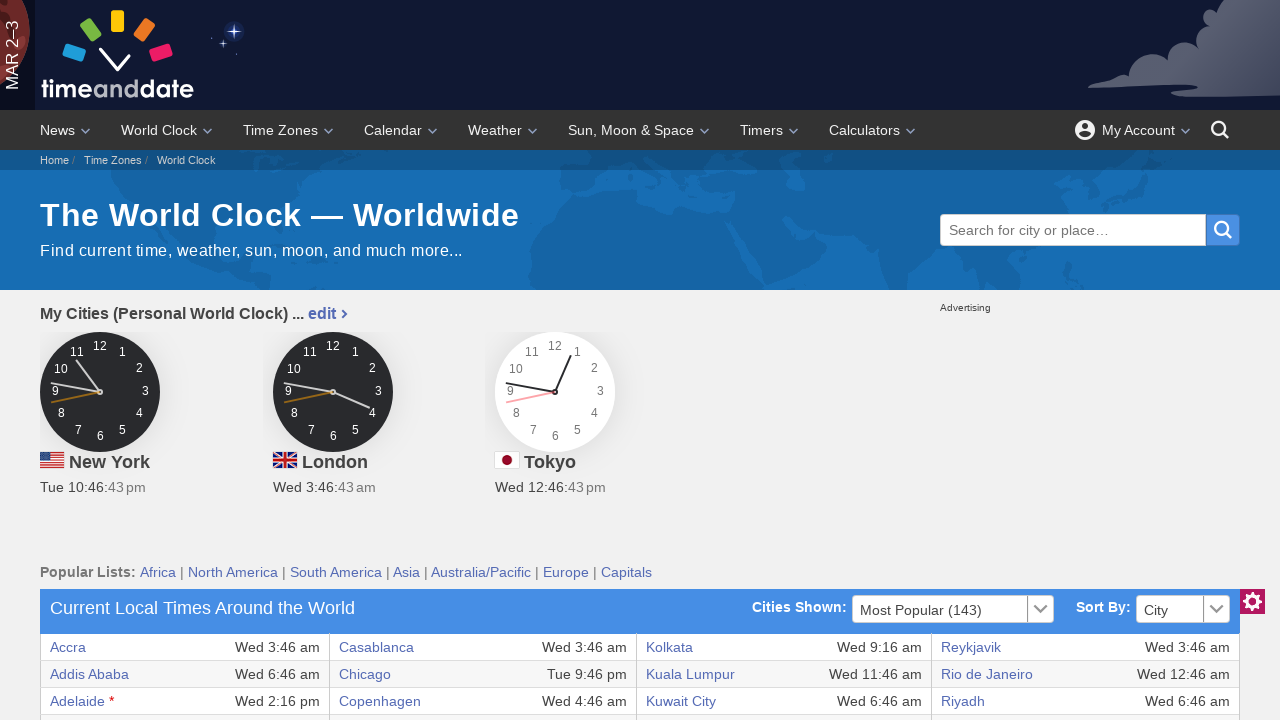

Retrieved 8 columns from table row
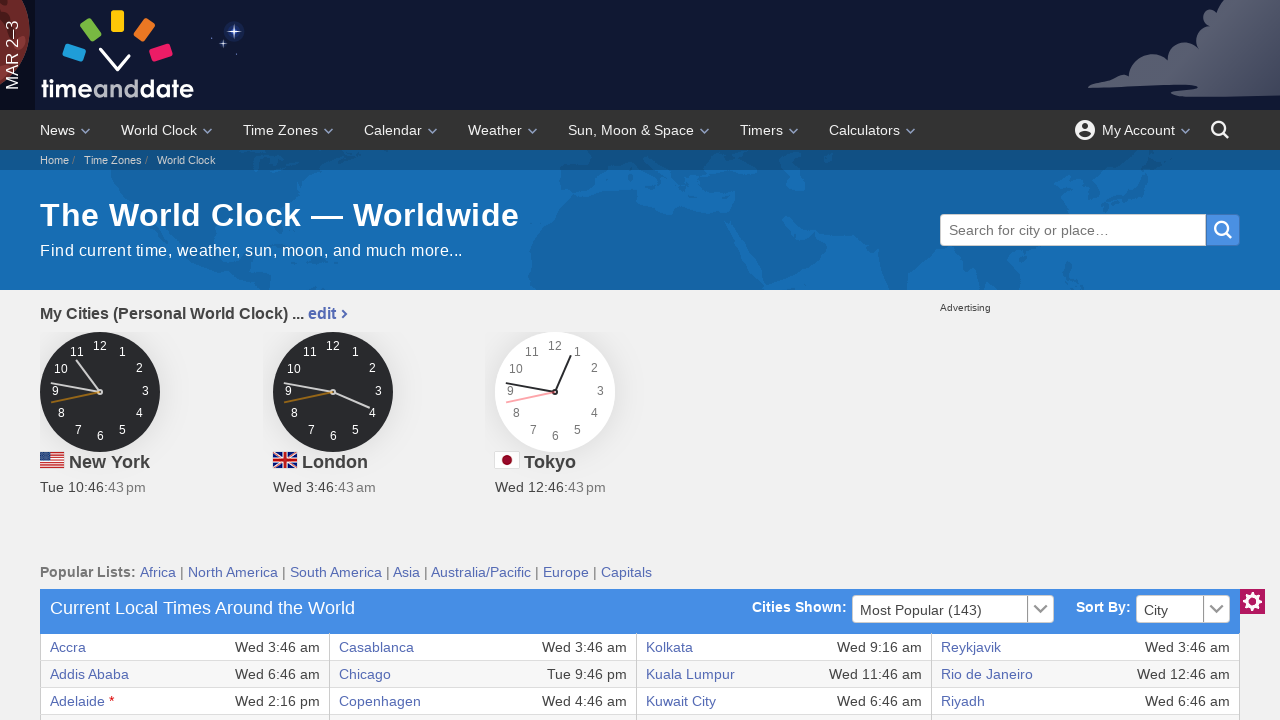

Verified table cell content is accessible
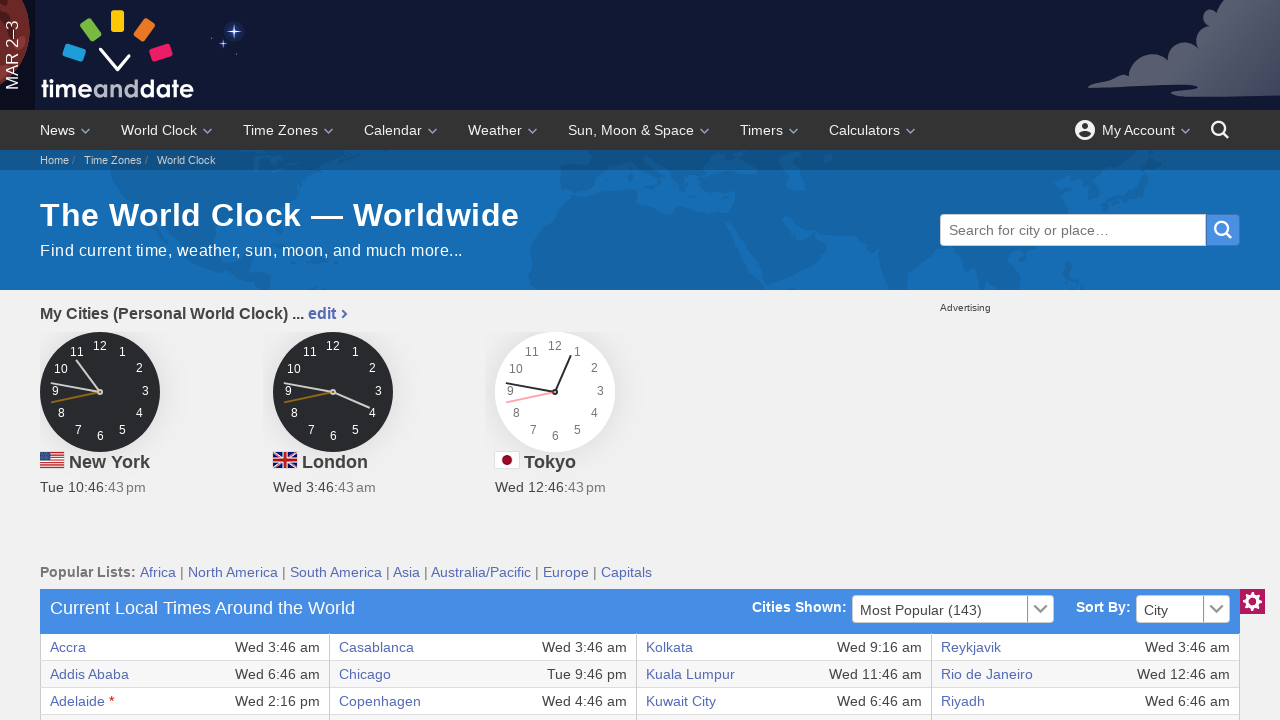

Verified table cell content is accessible
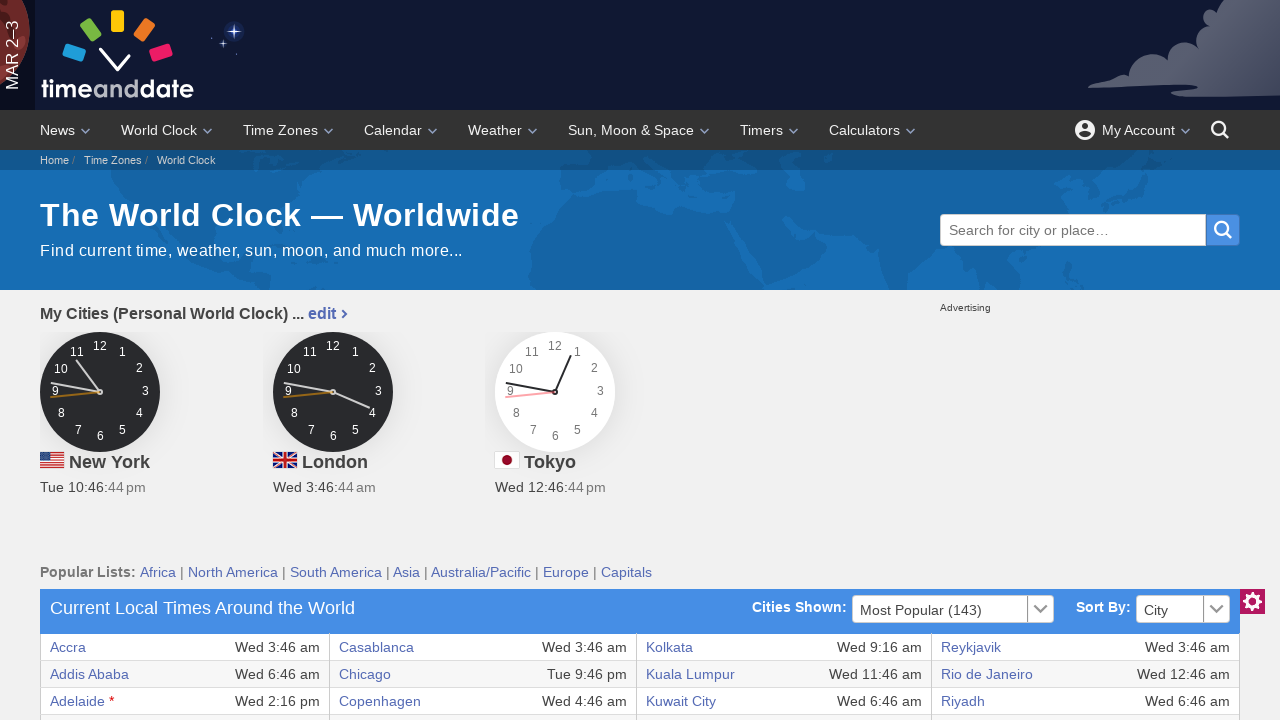

Verified table cell content is accessible
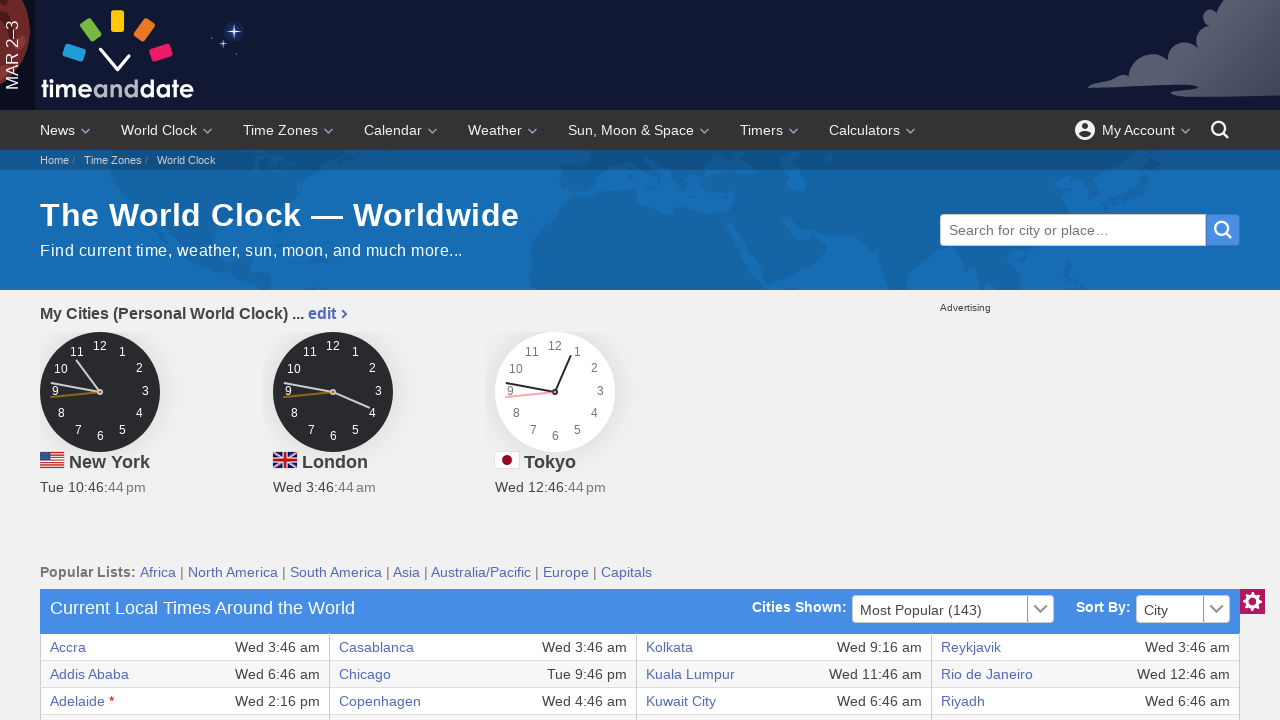

Verified table cell content is accessible
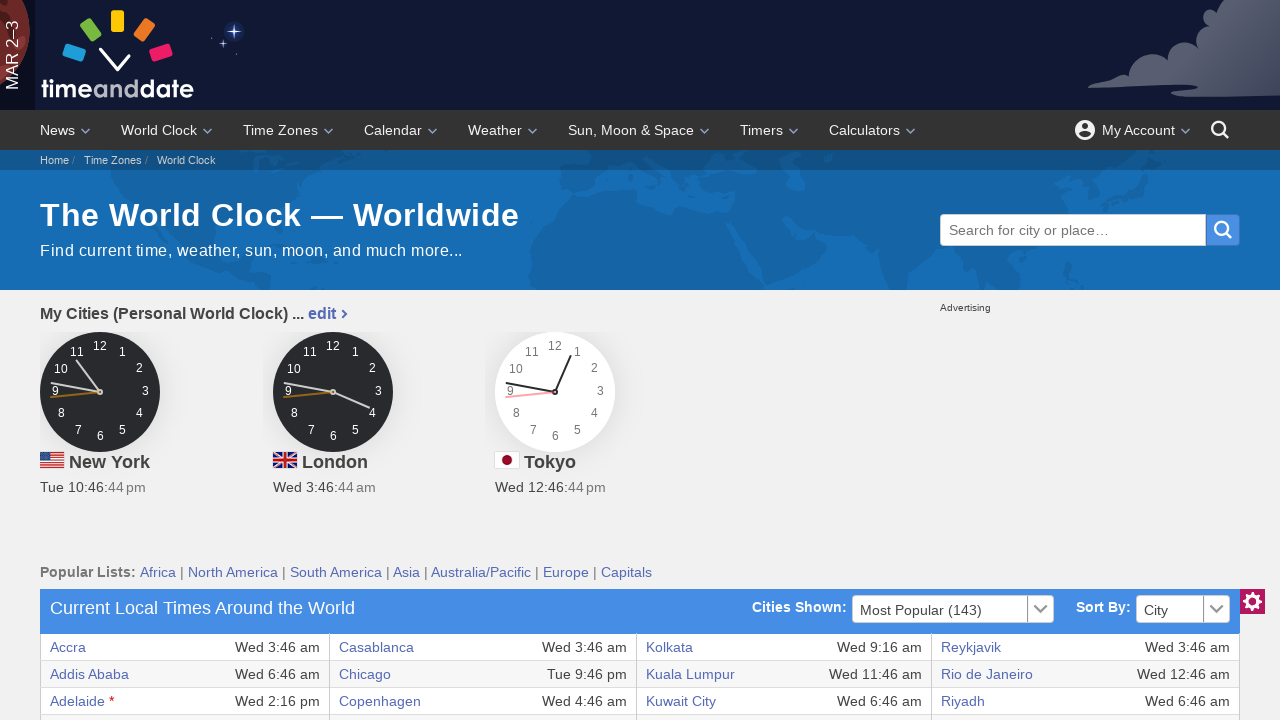

Verified table cell content is accessible
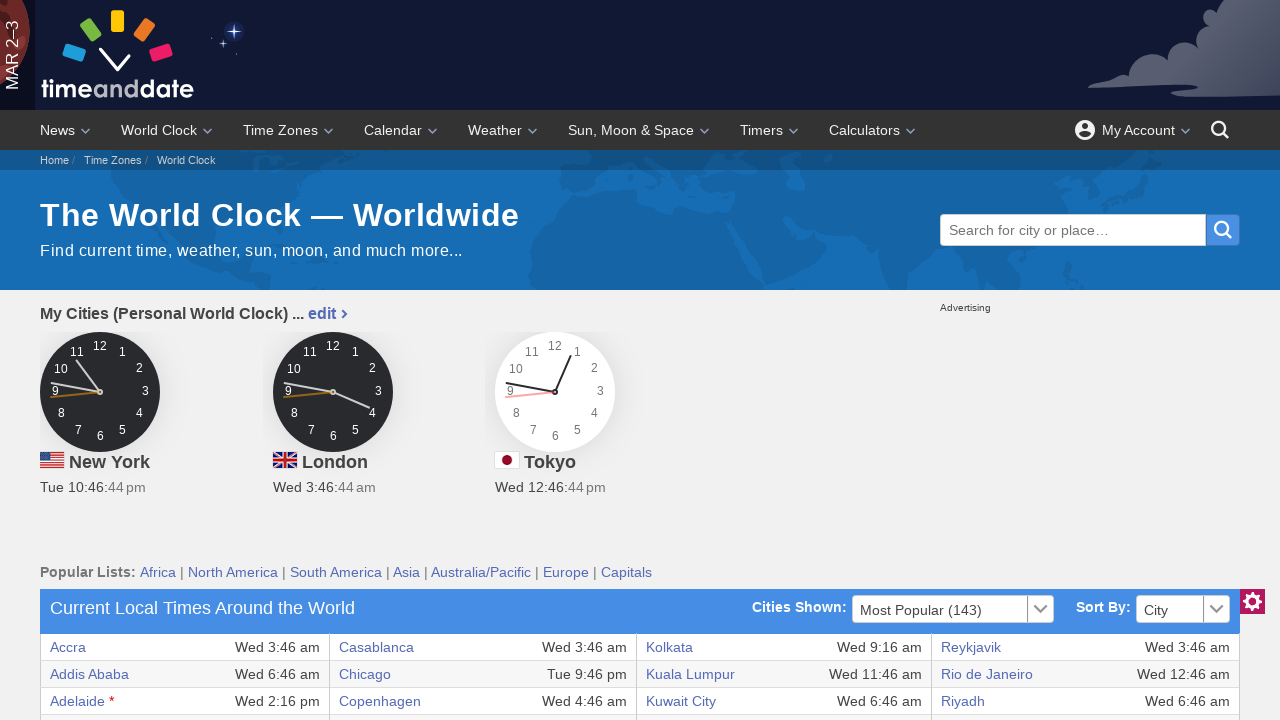

Verified table cell content is accessible
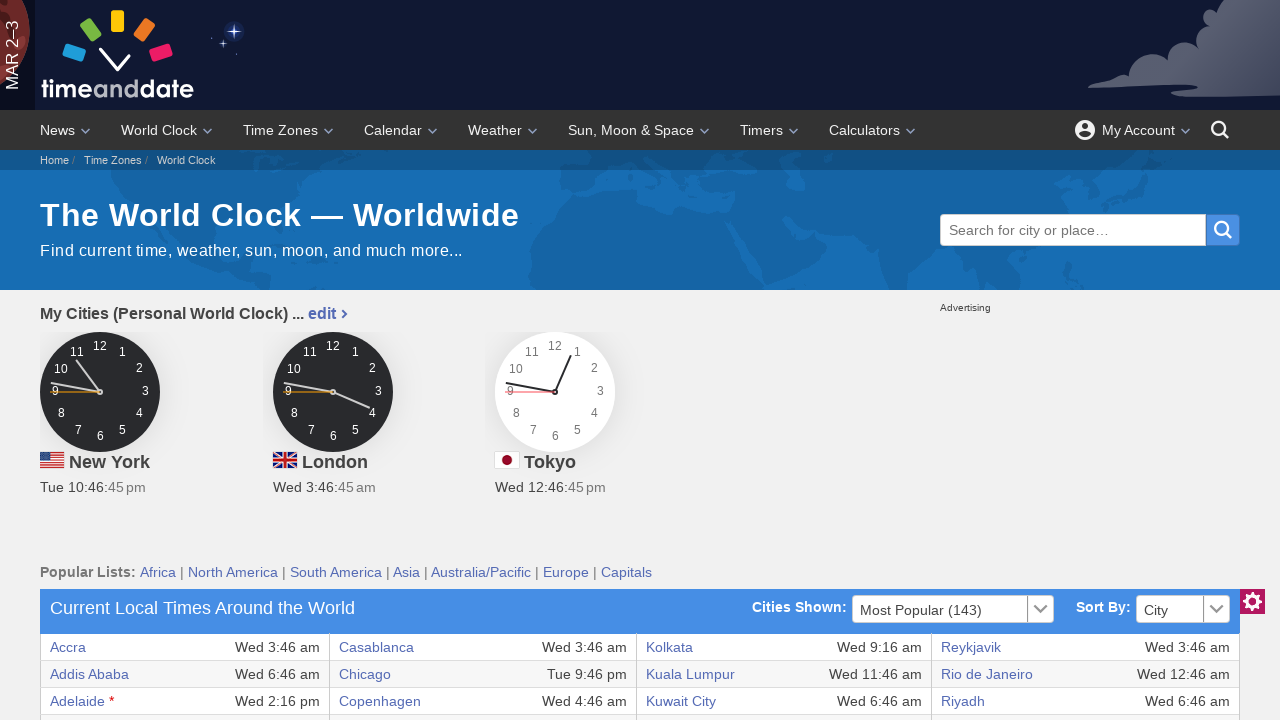

Verified table cell content is accessible
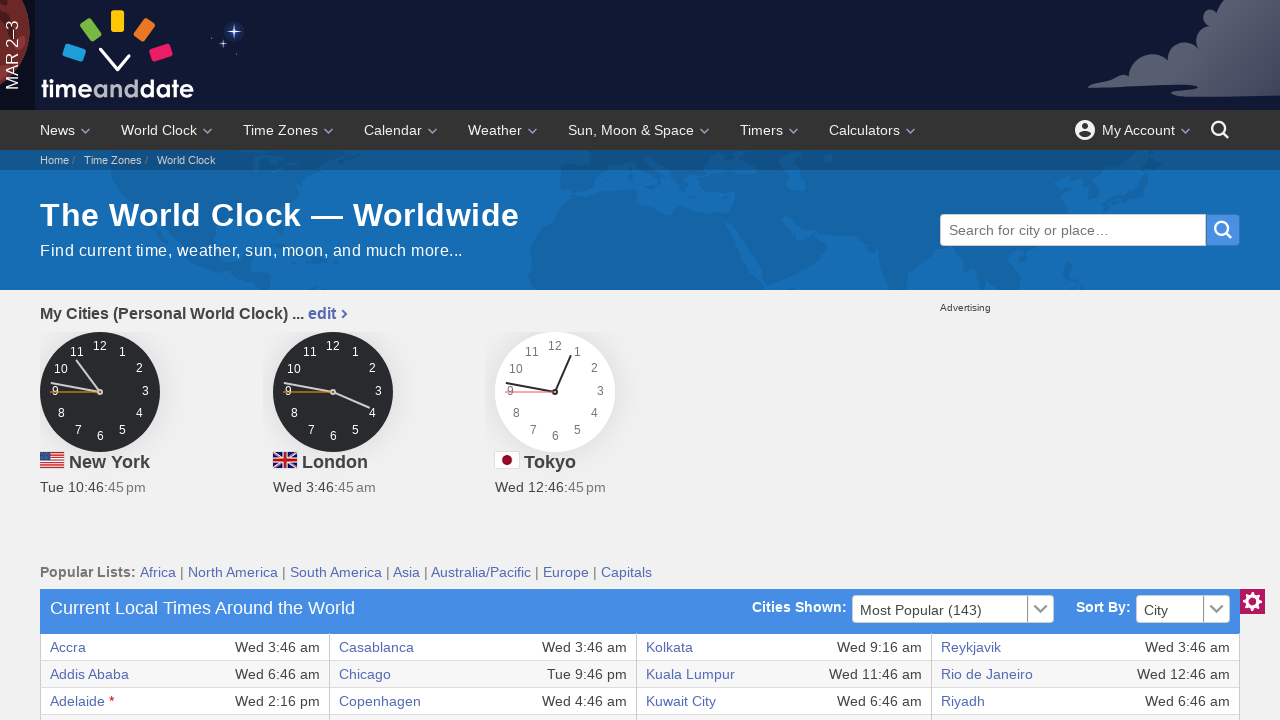

Verified table cell content is accessible
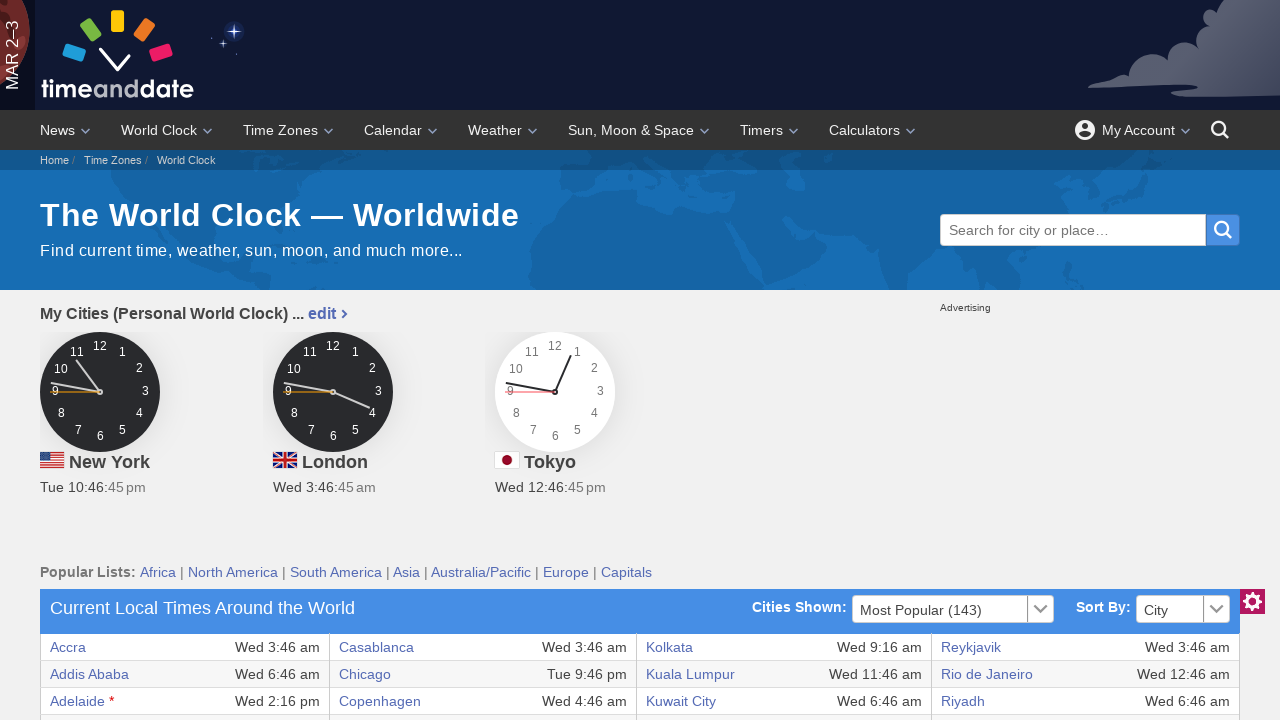

Retrieved 8 columns from table row
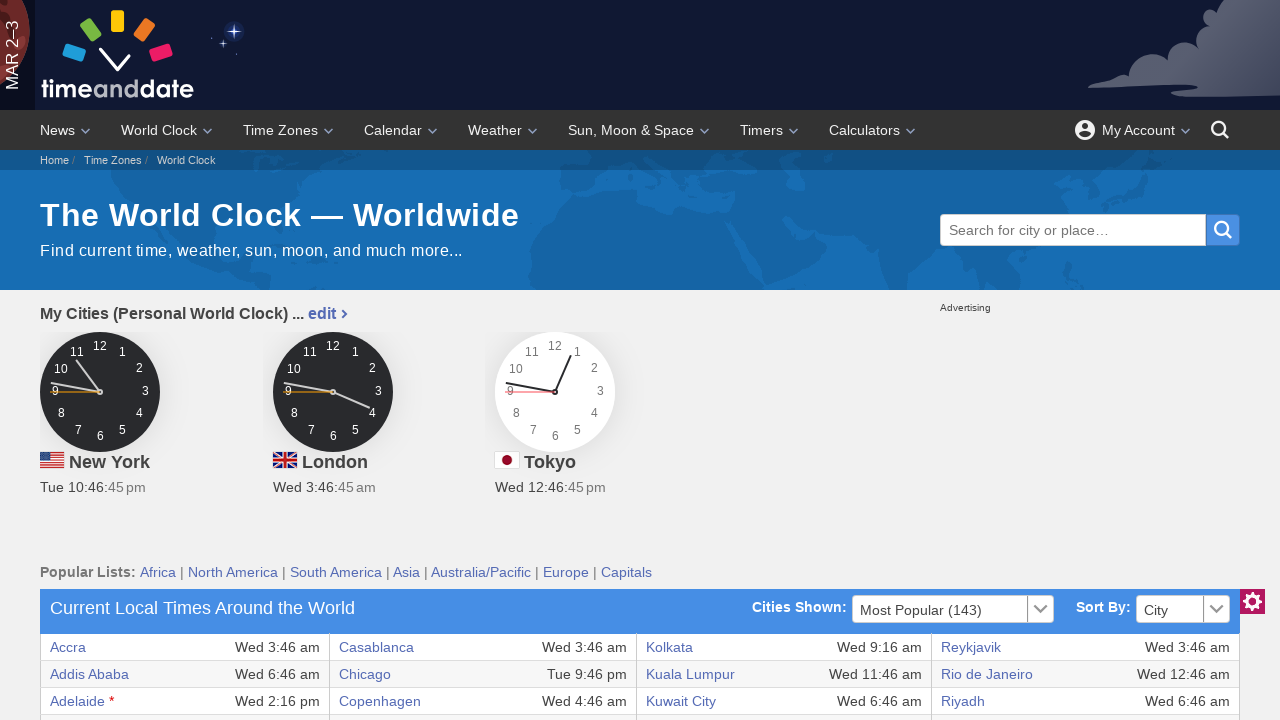

Verified table cell content is accessible
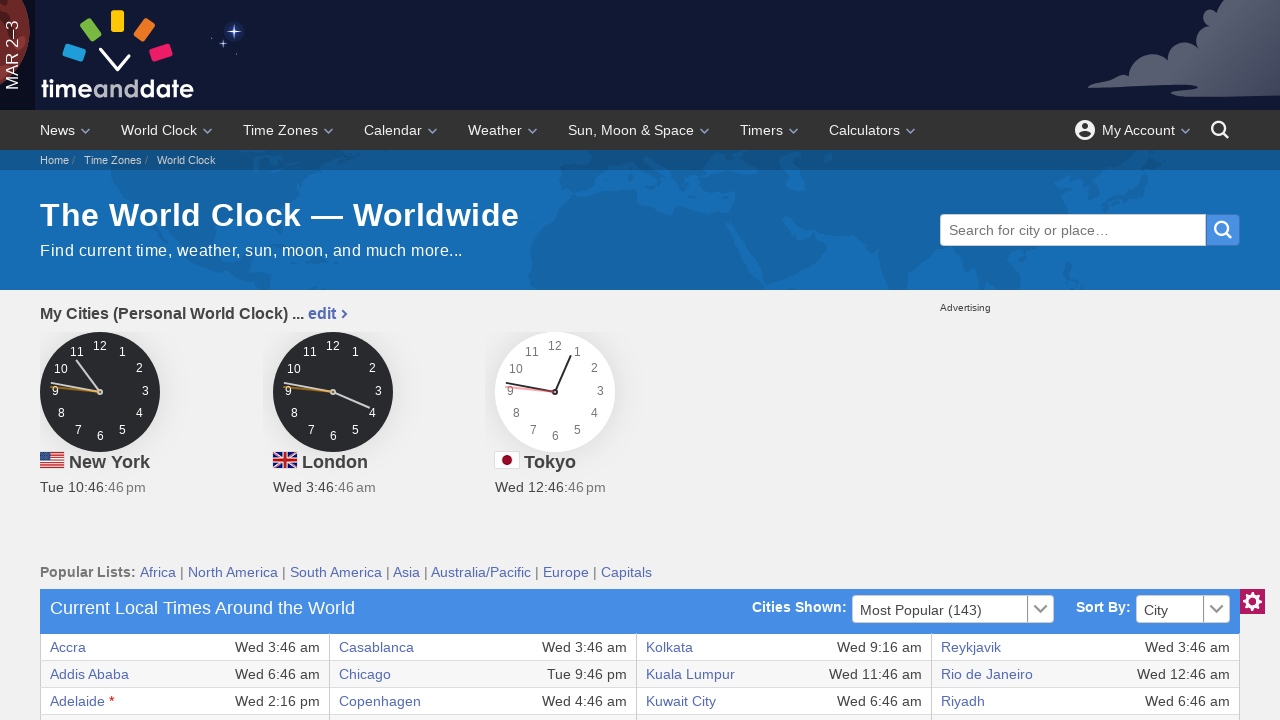

Verified table cell content is accessible
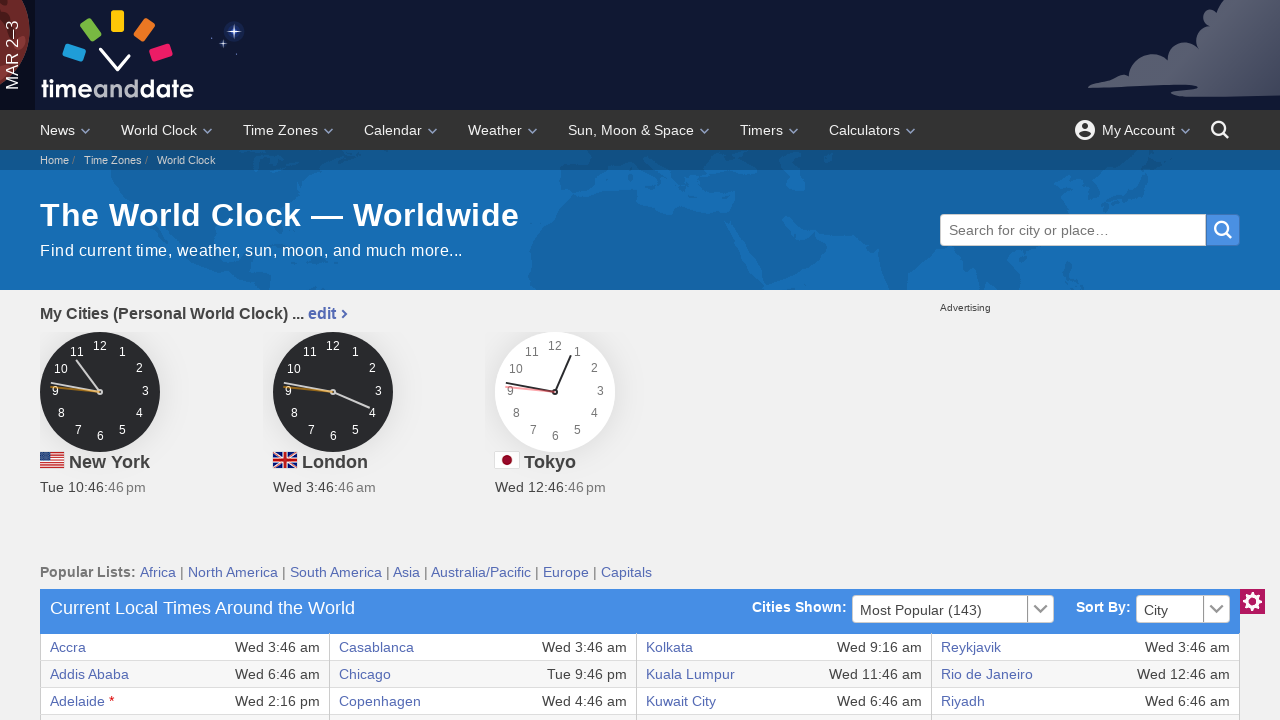

Verified table cell content is accessible
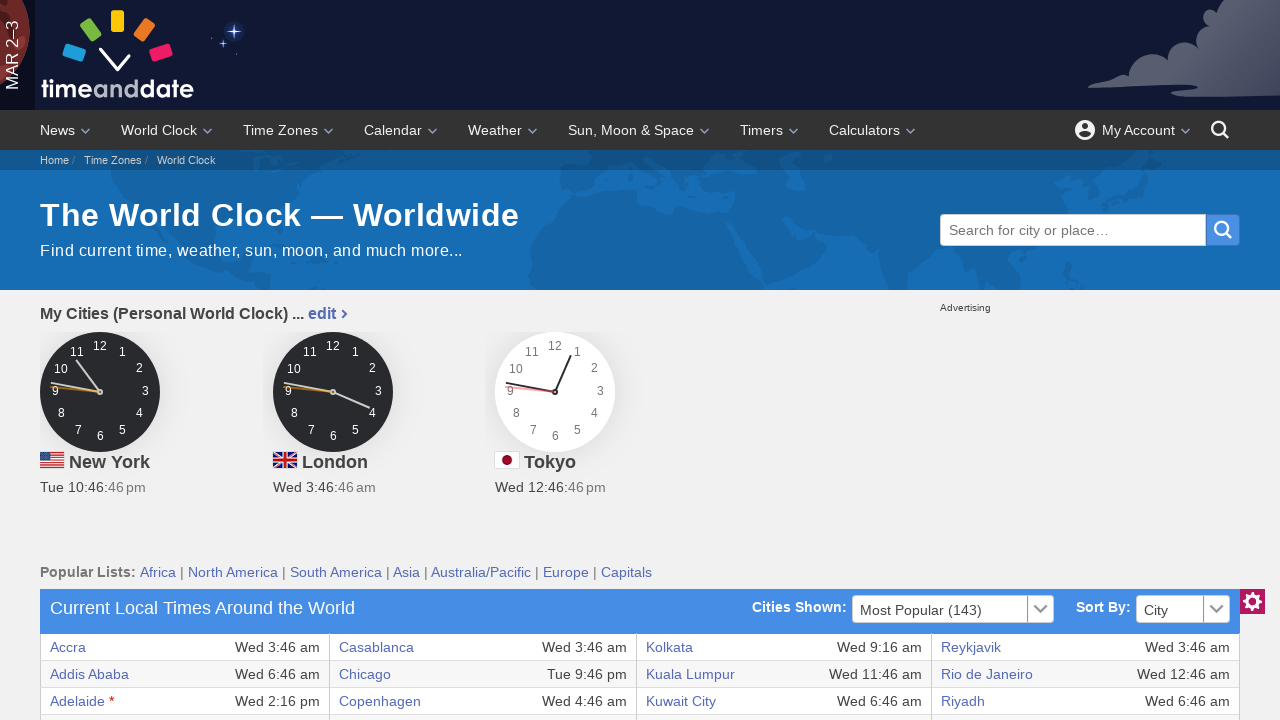

Verified table cell content is accessible
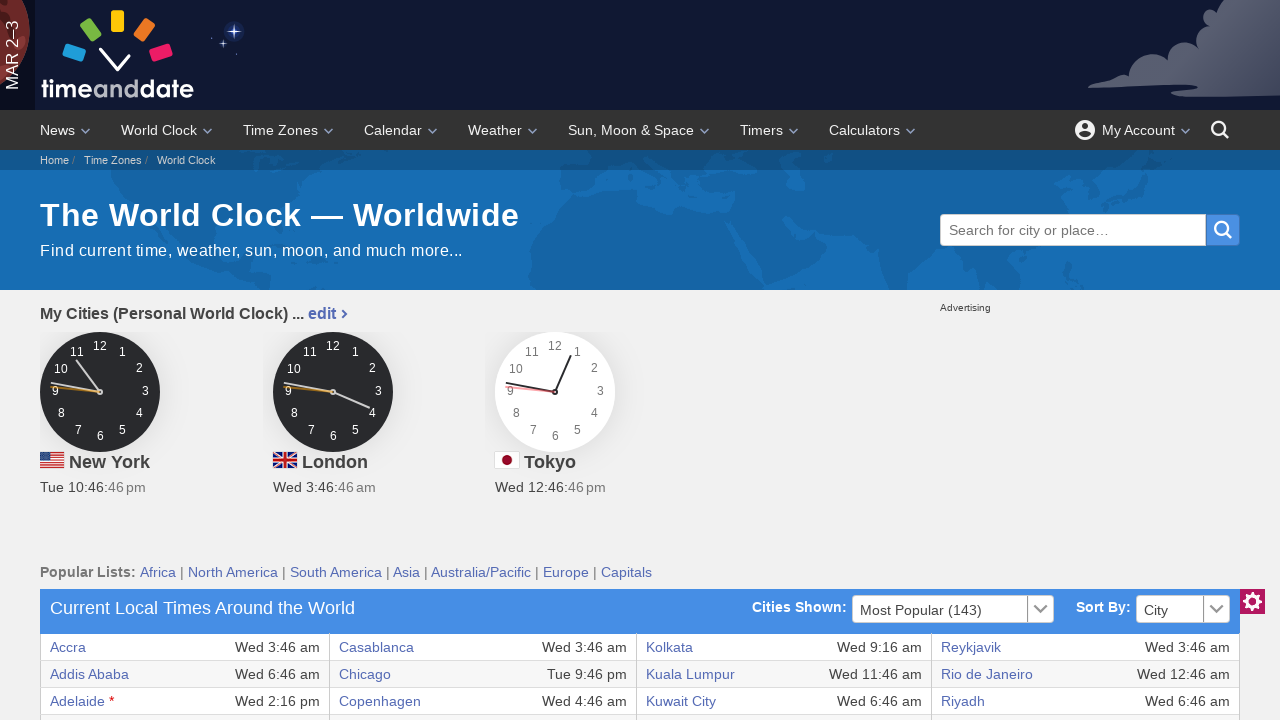

Verified table cell content is accessible
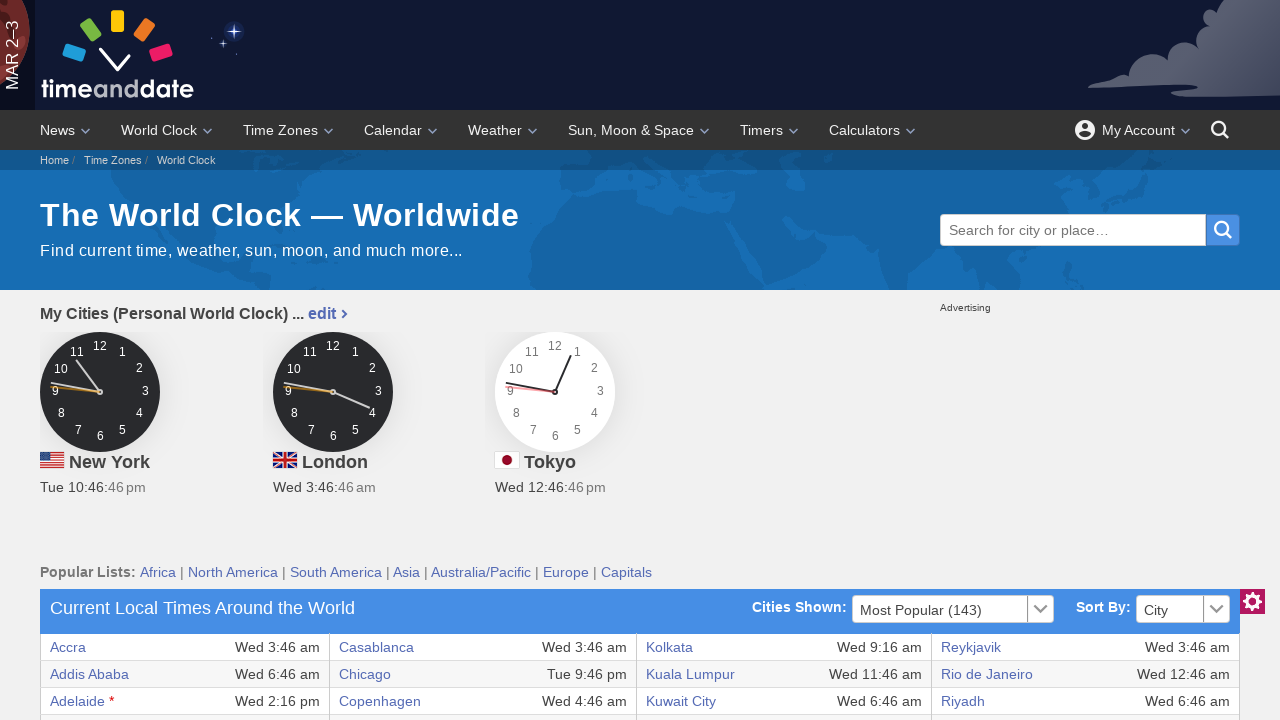

Verified table cell content is accessible
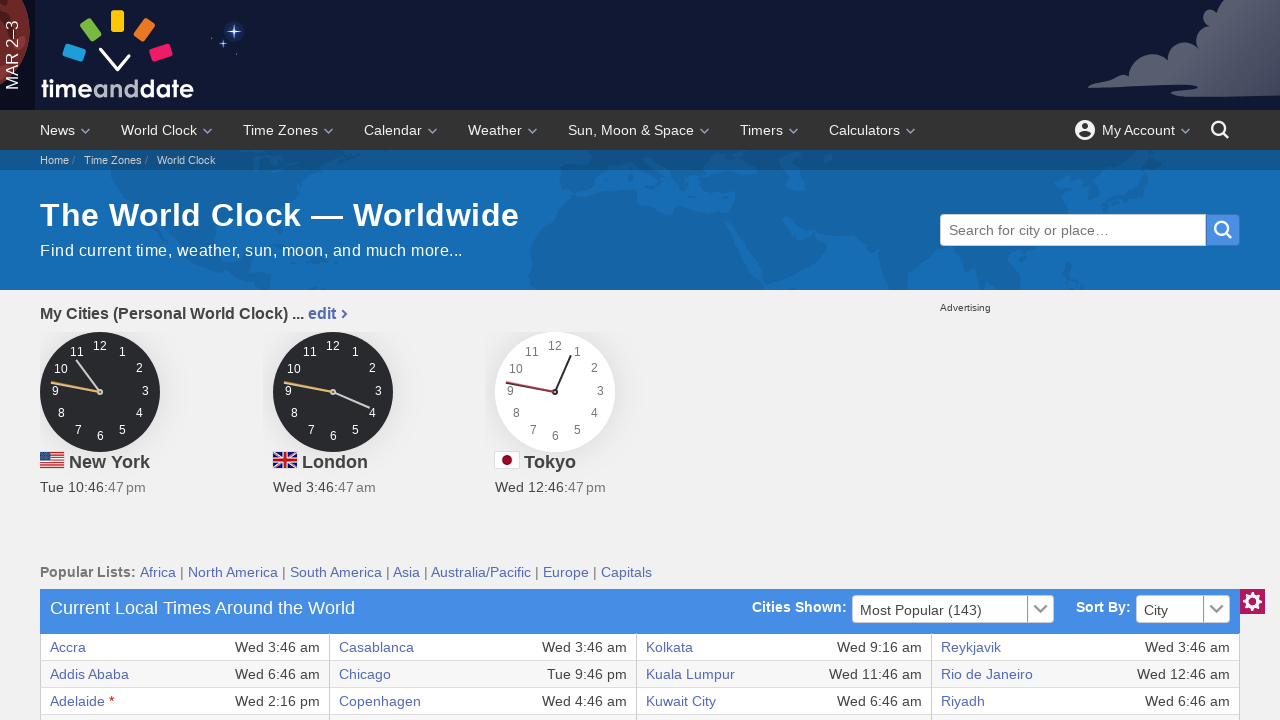

Verified table cell content is accessible
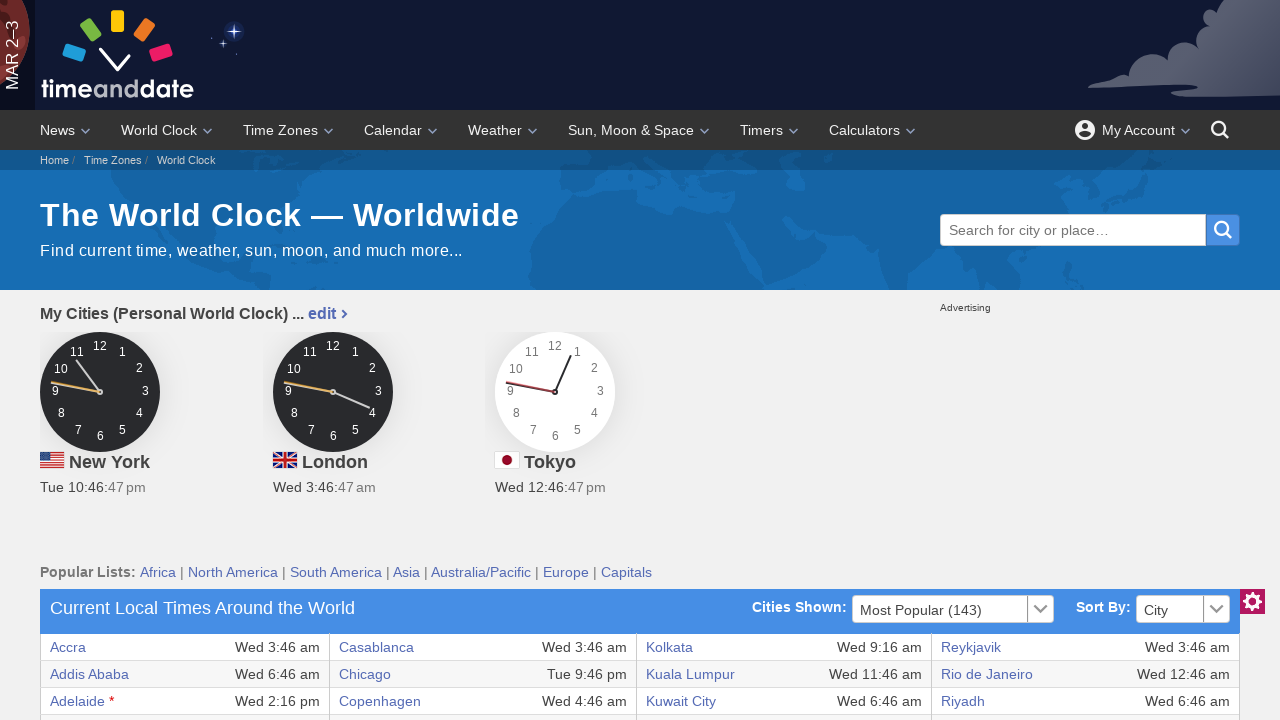

Verified table cell content is accessible
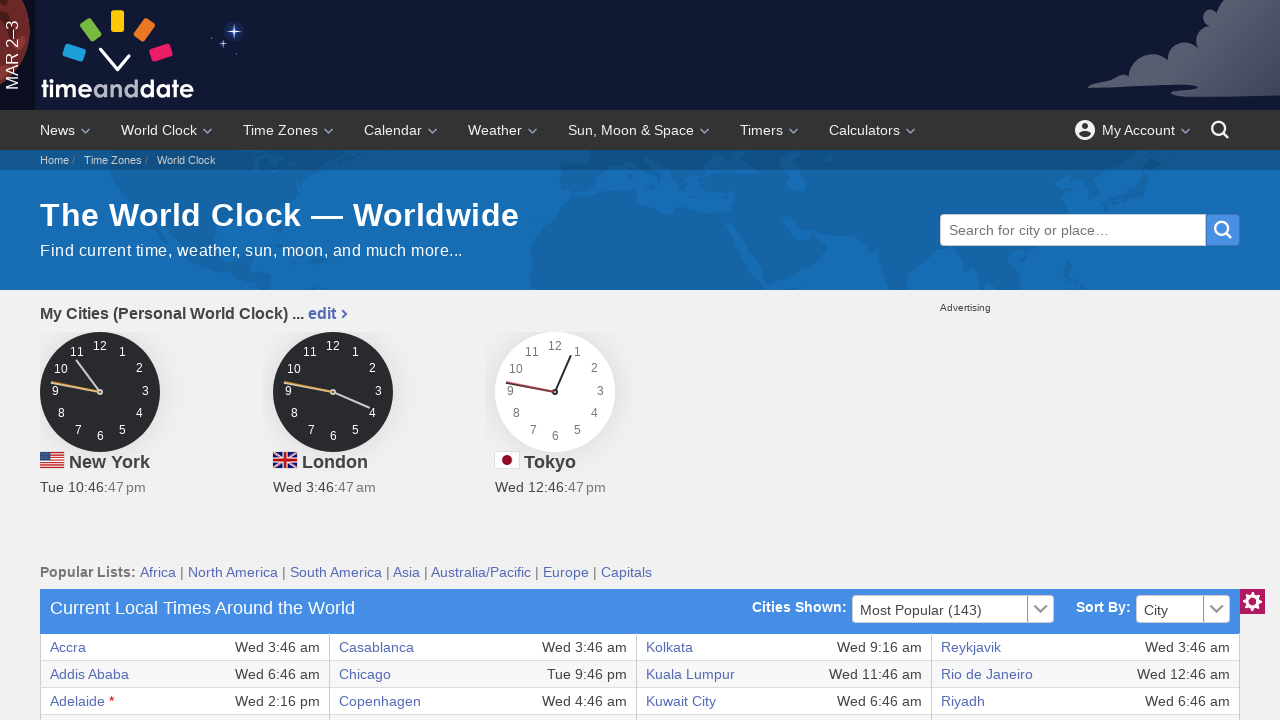

Retrieved 8 columns from table row
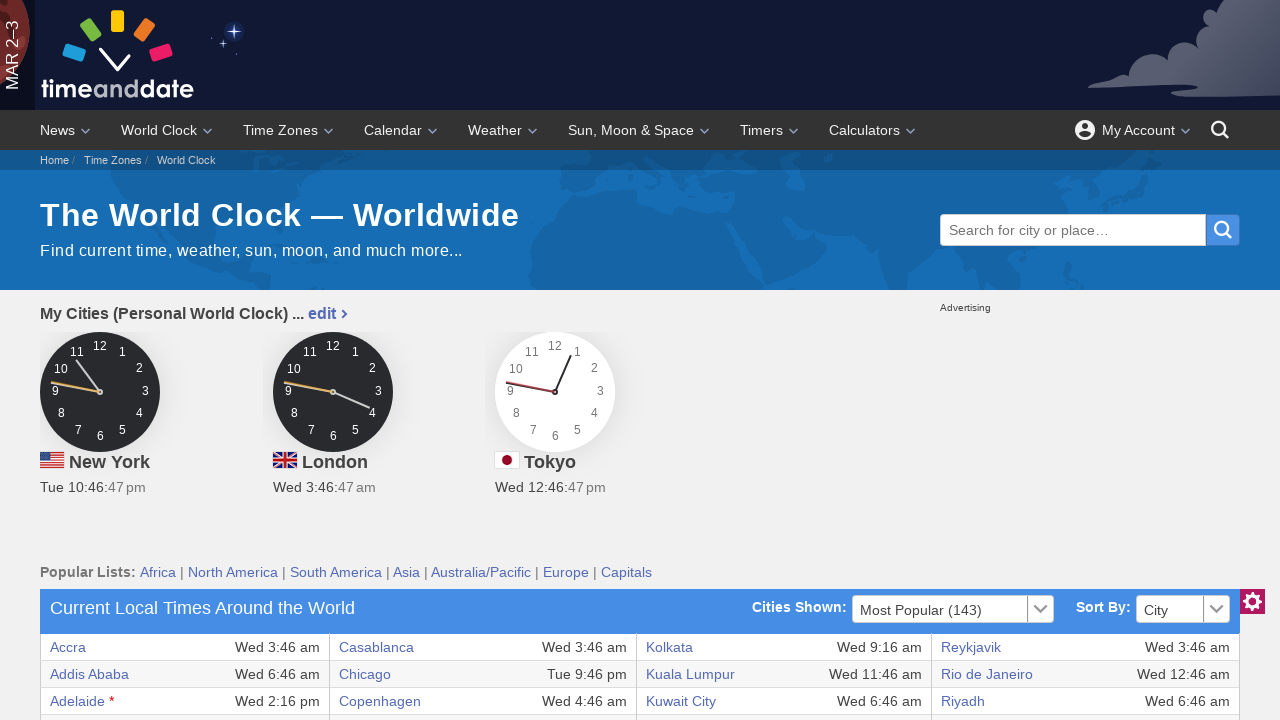

Verified table cell content is accessible
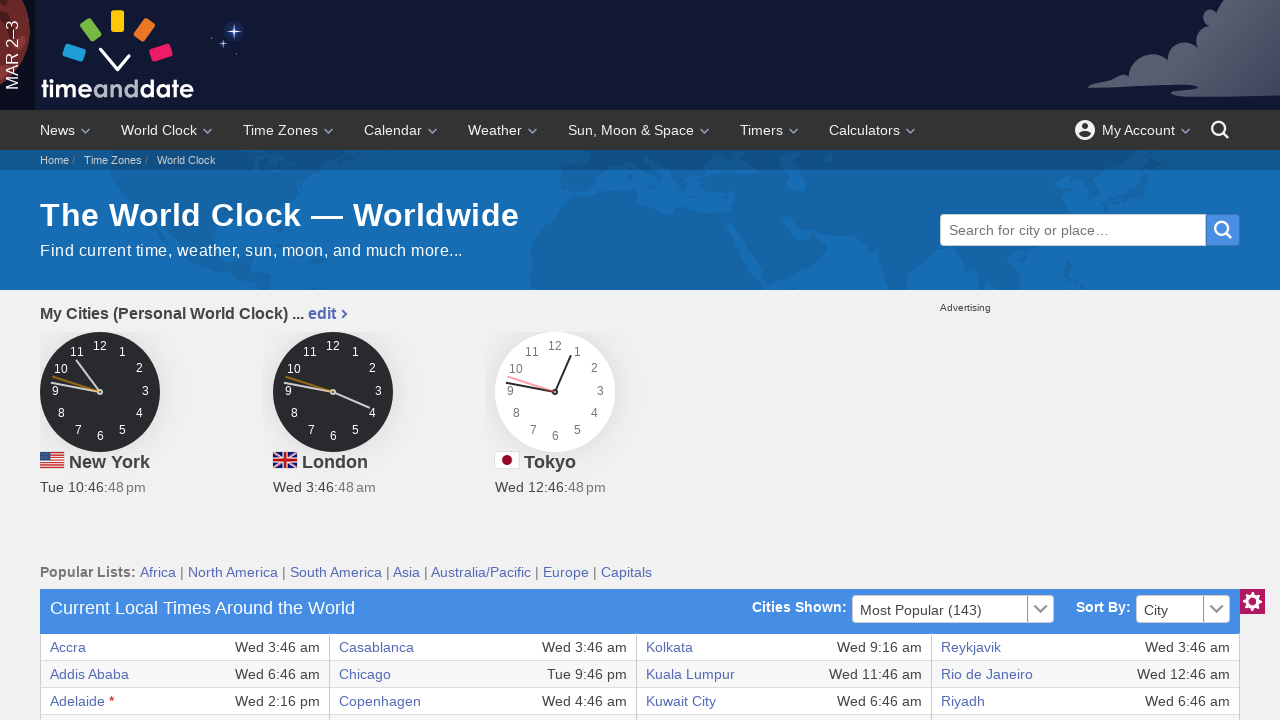

Verified table cell content is accessible
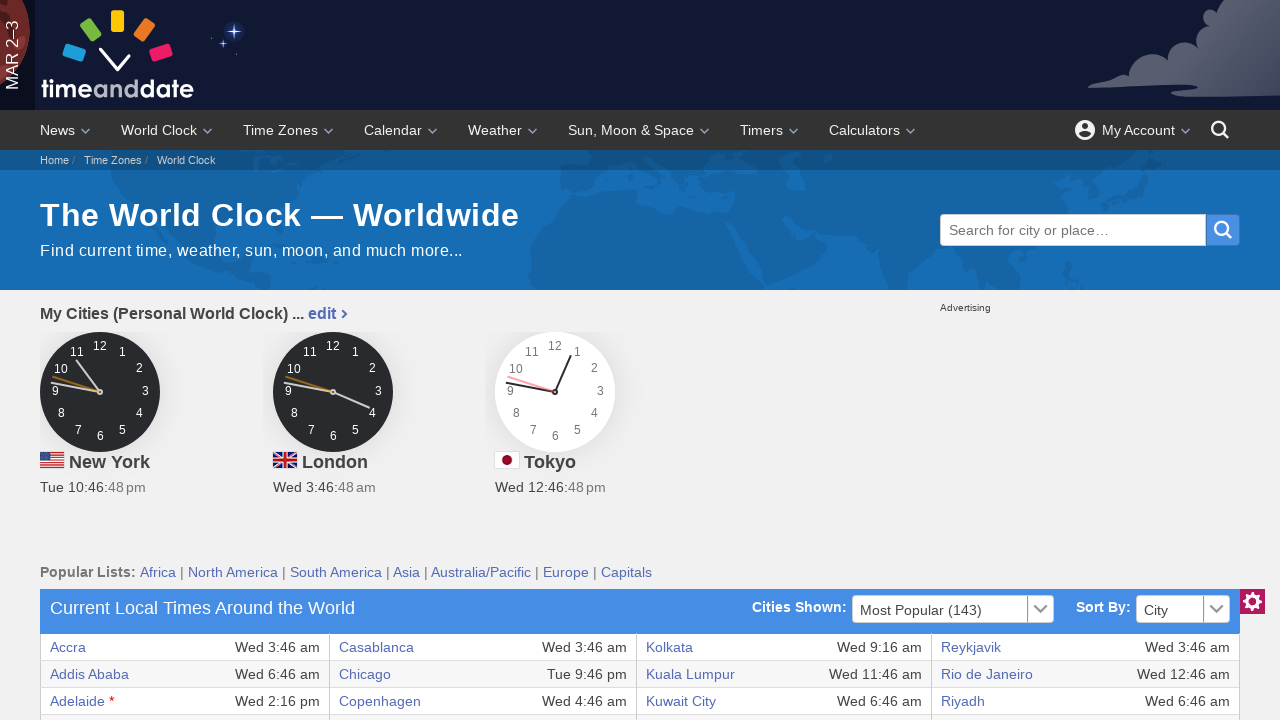

Verified table cell content is accessible
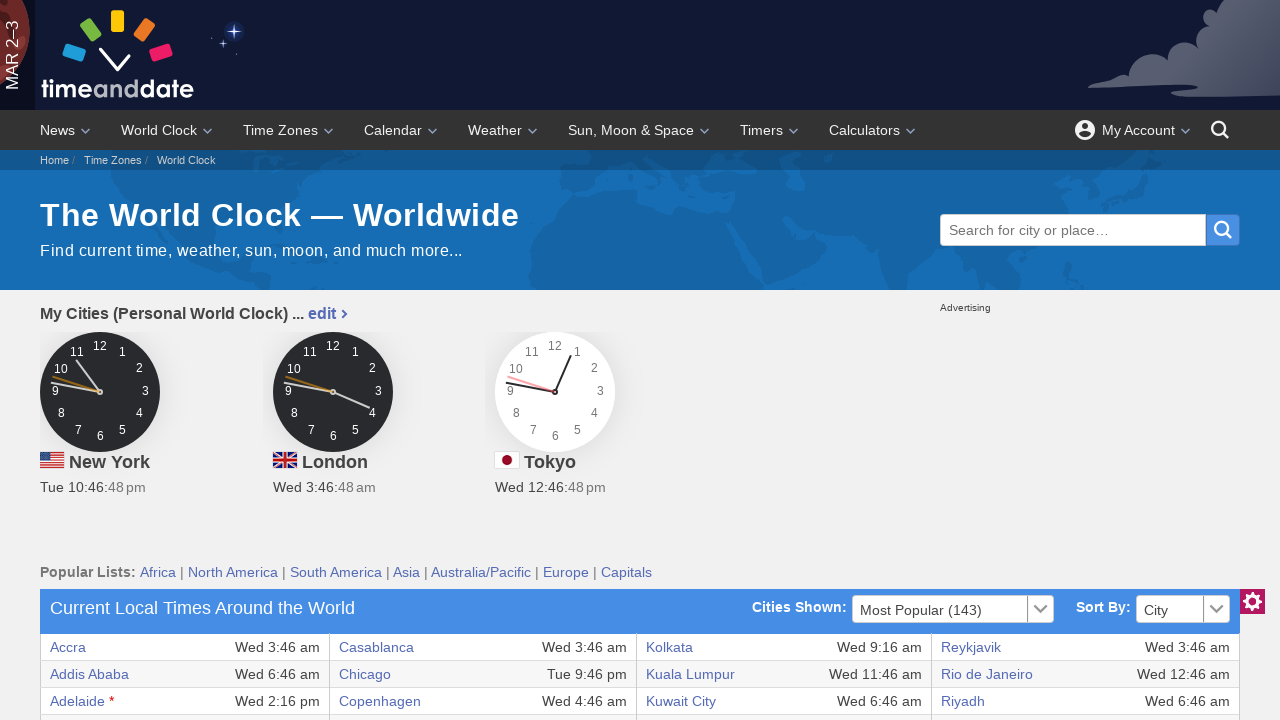

Verified table cell content is accessible
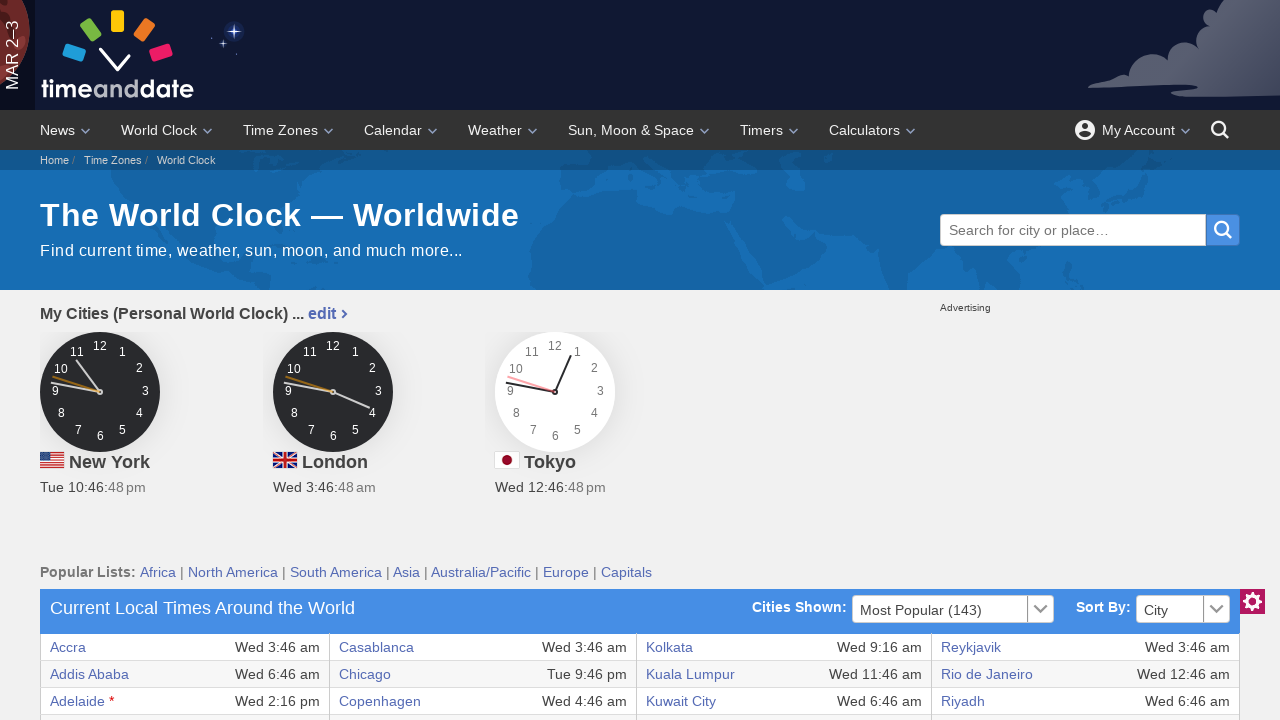

Verified table cell content is accessible
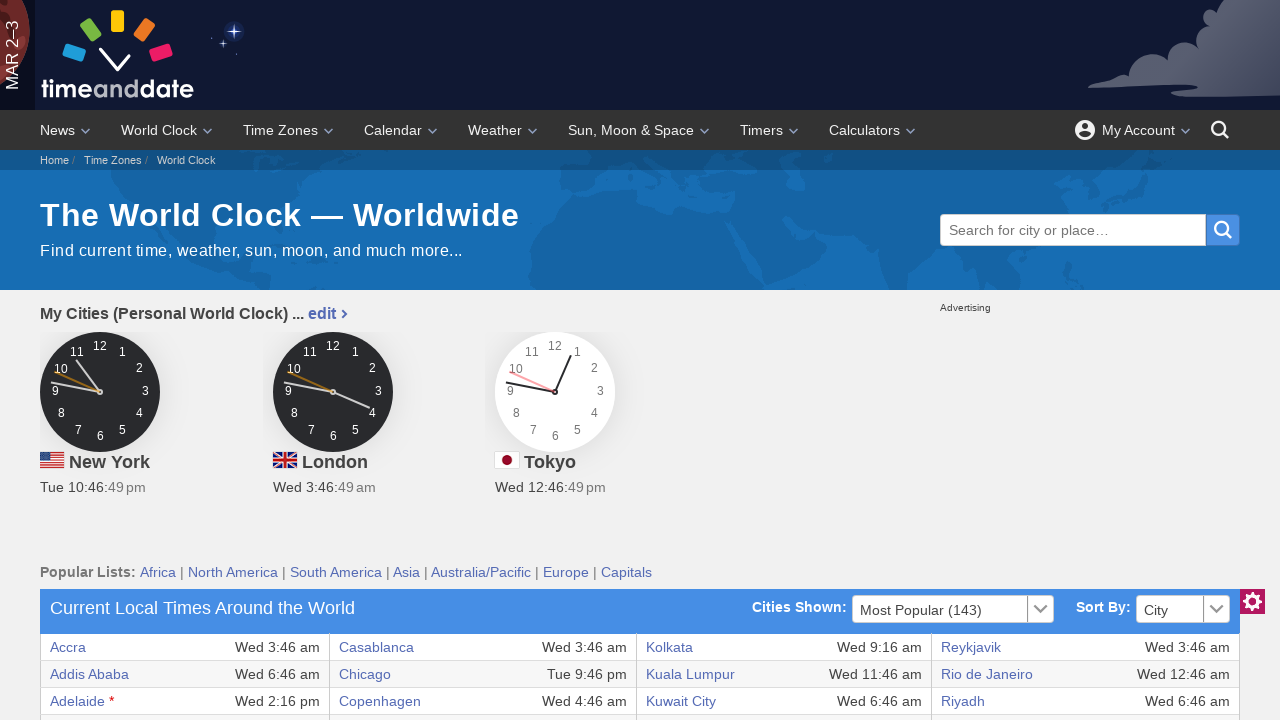

Verified table cell content is accessible
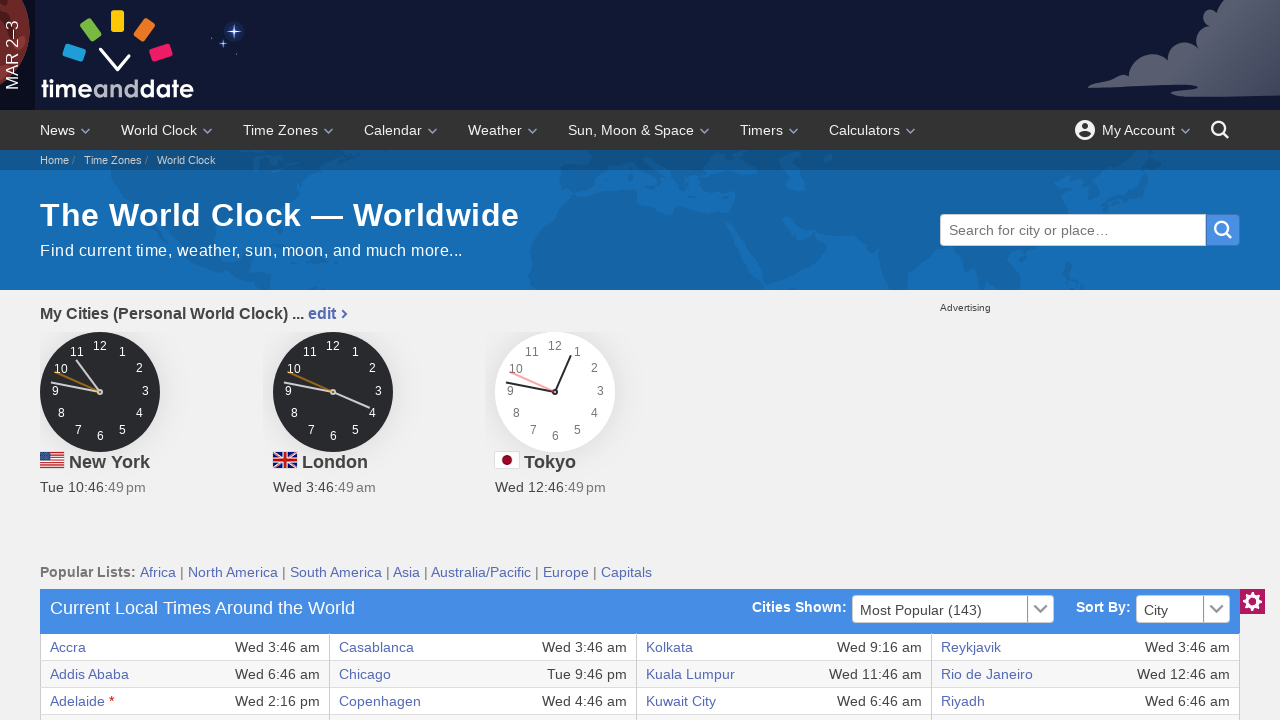

Verified table cell content is accessible
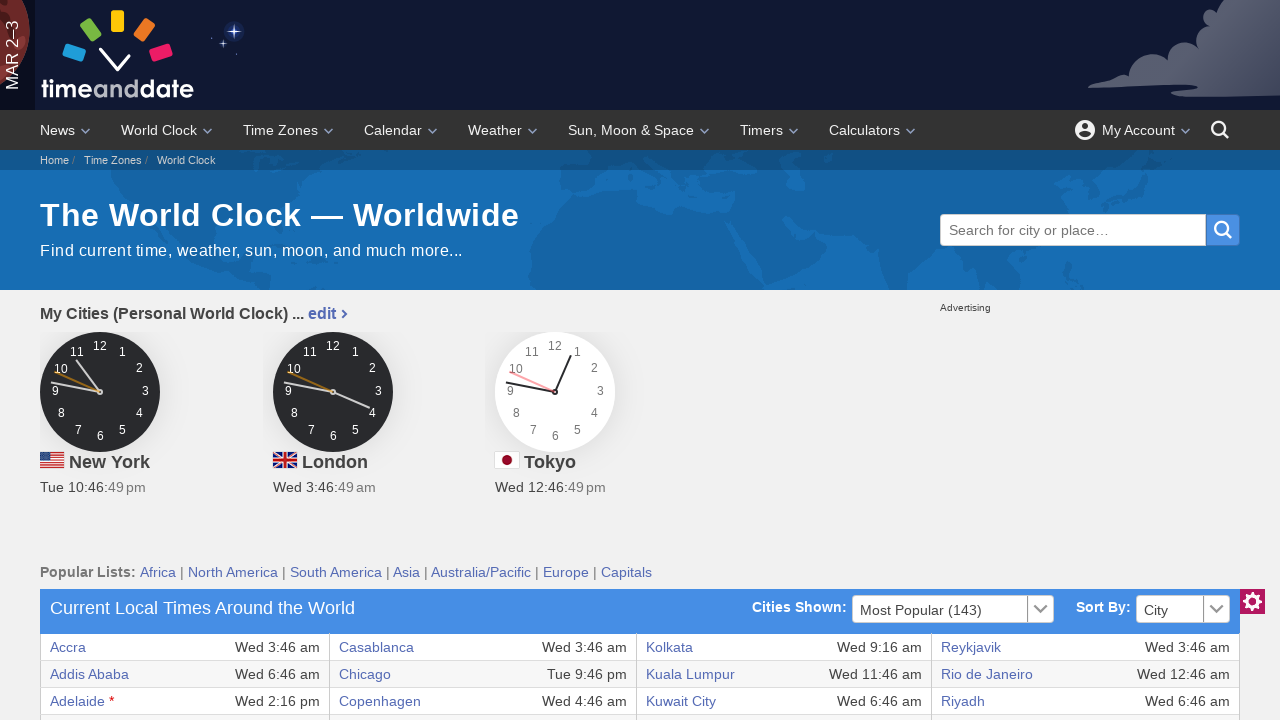

Verified table cell content is accessible
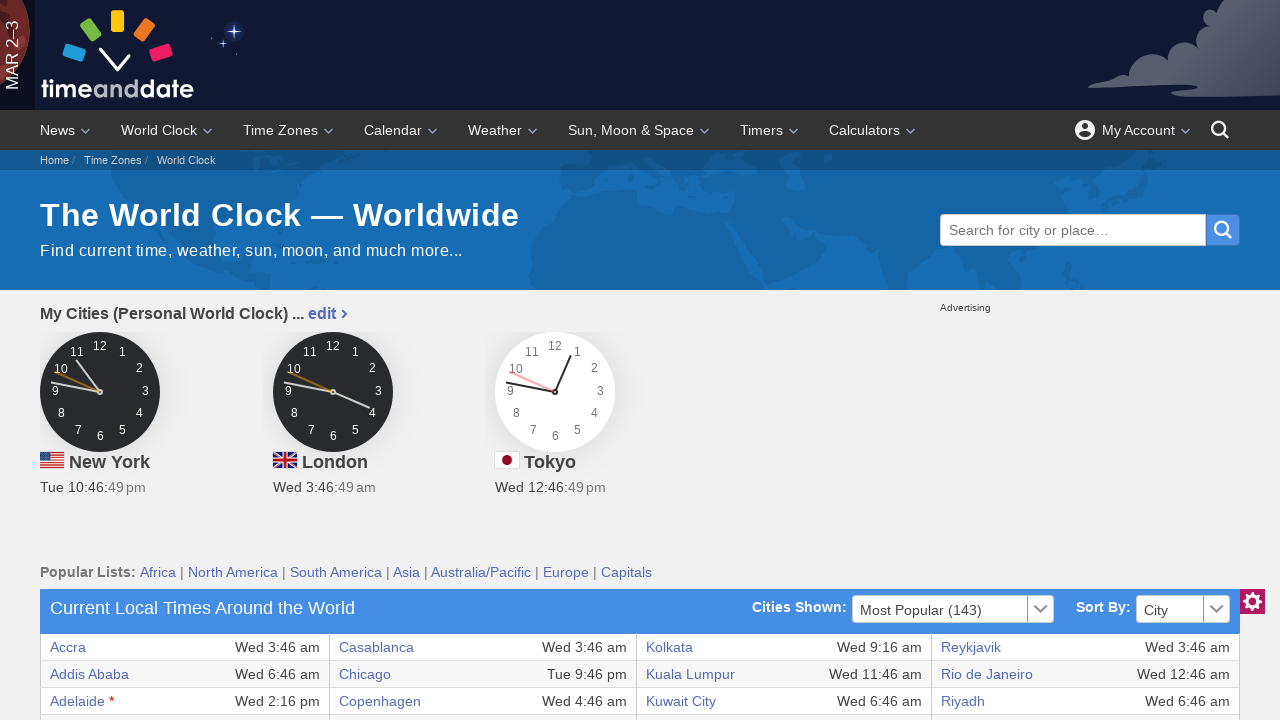

Retrieved 8 columns from table row
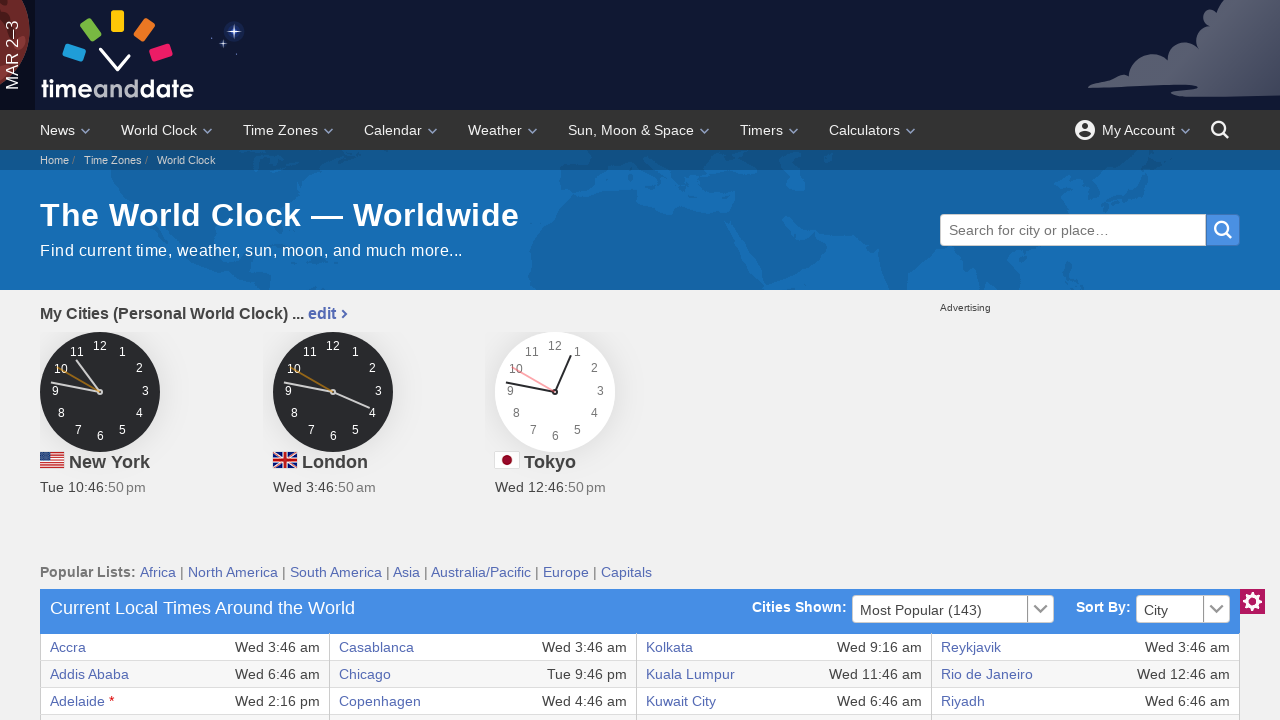

Verified table cell content is accessible
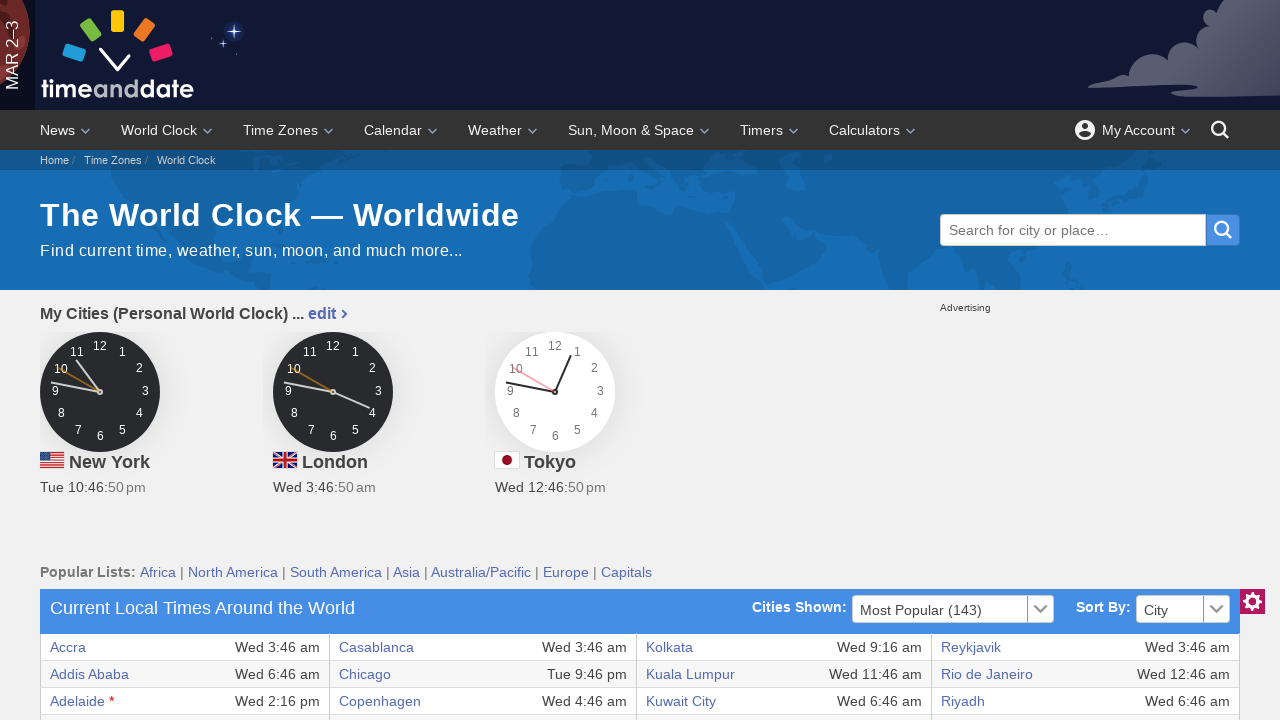

Verified table cell content is accessible
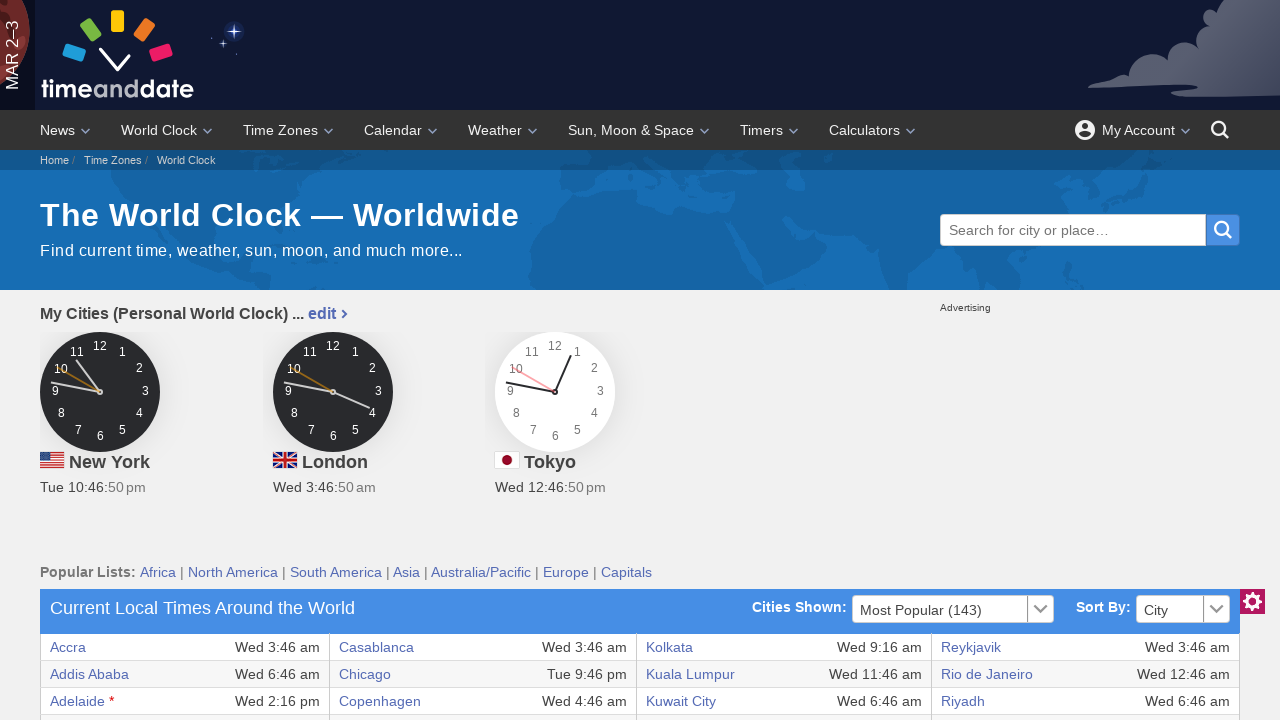

Verified table cell content is accessible
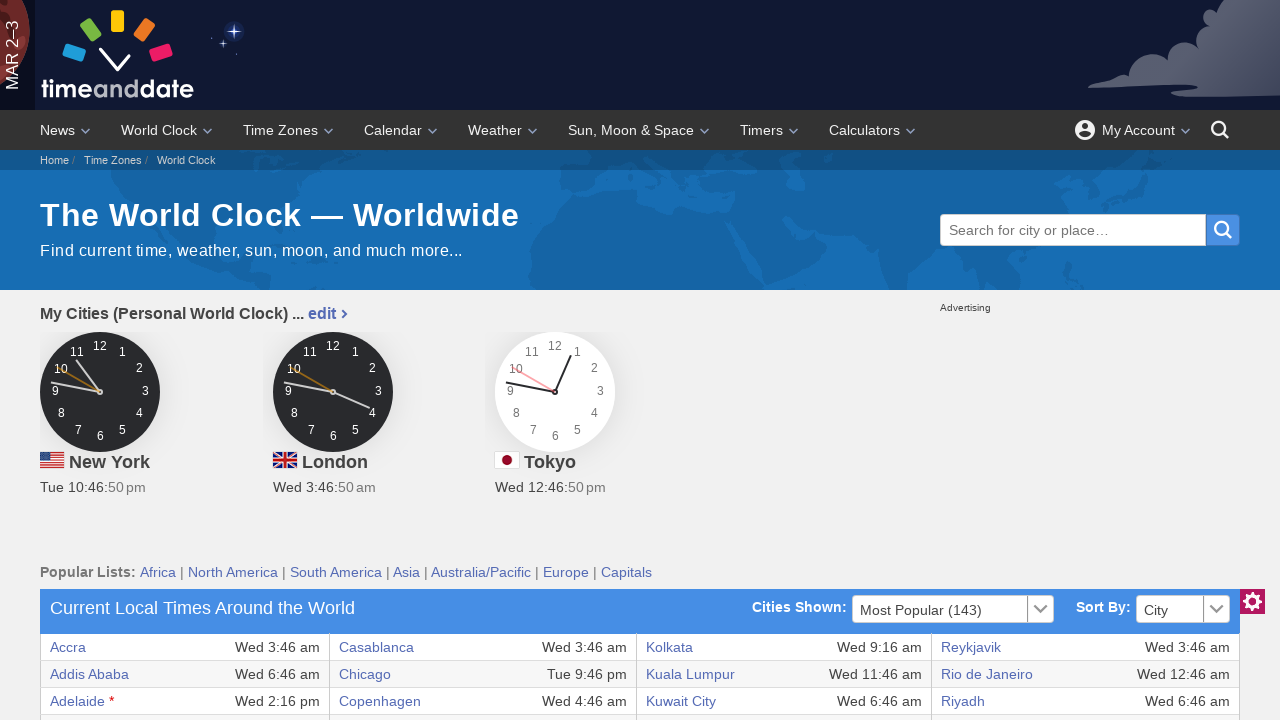

Verified table cell content is accessible
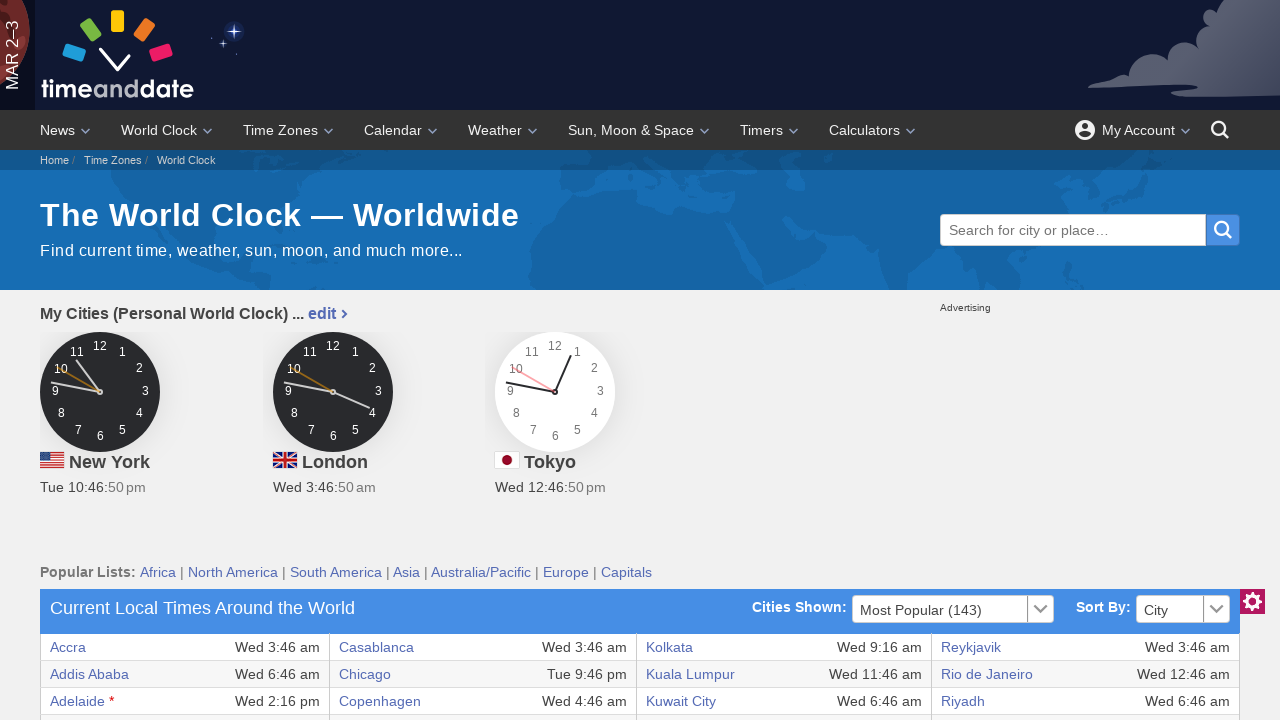

Verified table cell content is accessible
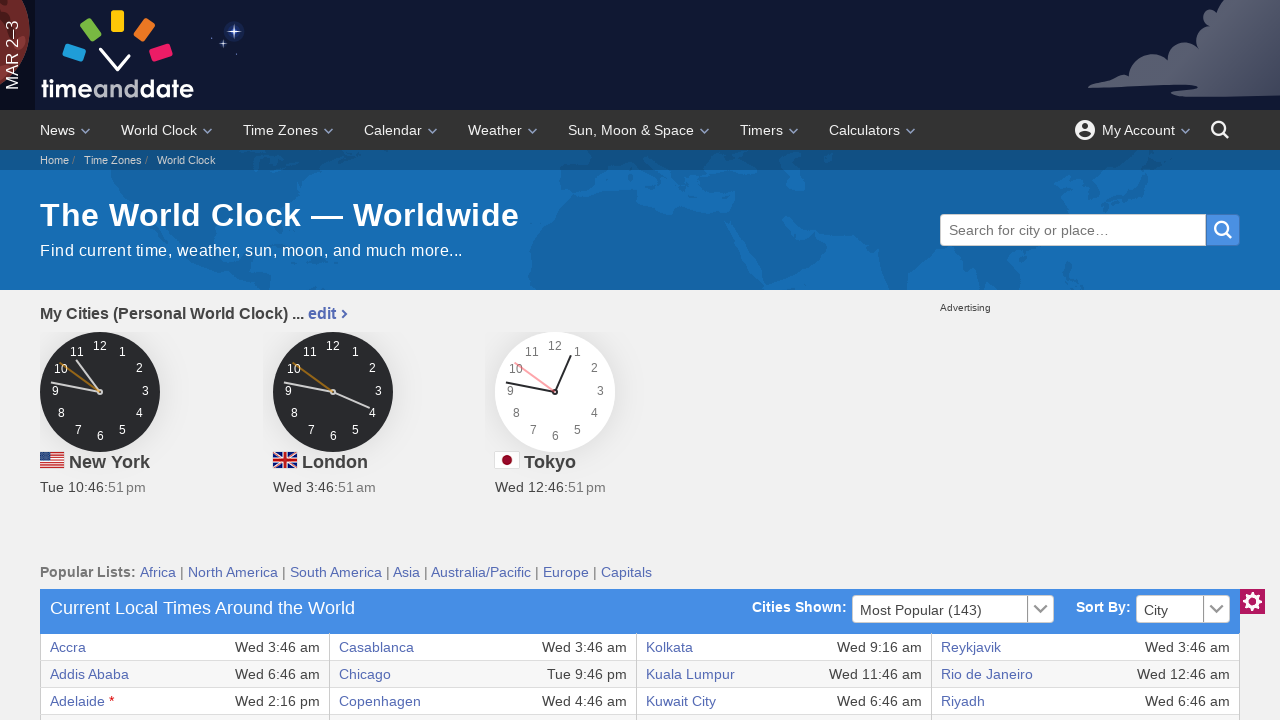

Verified table cell content is accessible
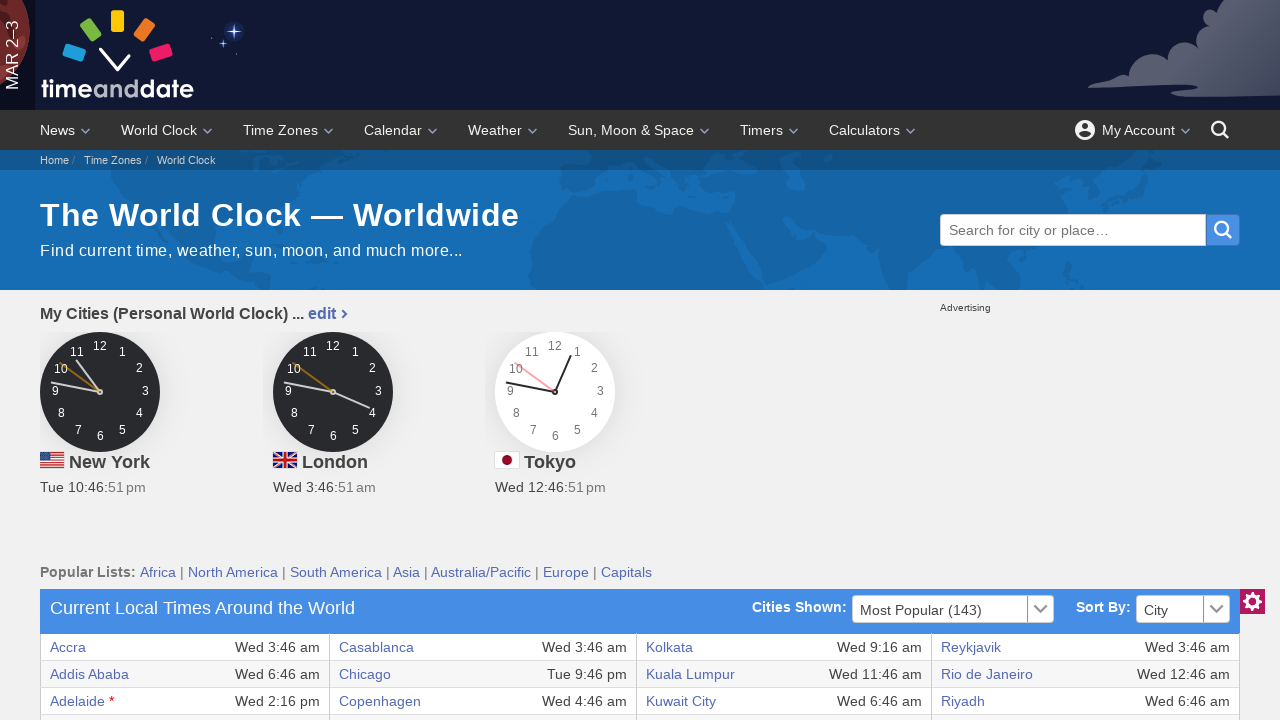

Verified table cell content is accessible
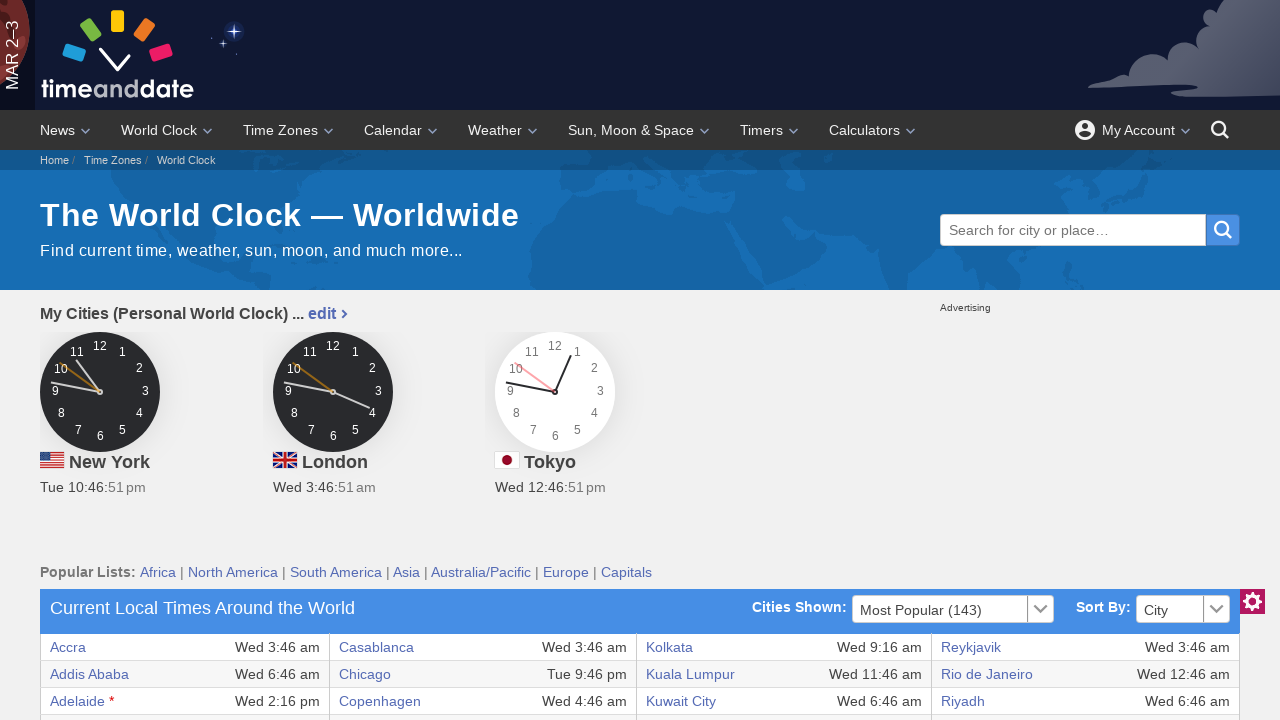

Verified table cell content is accessible
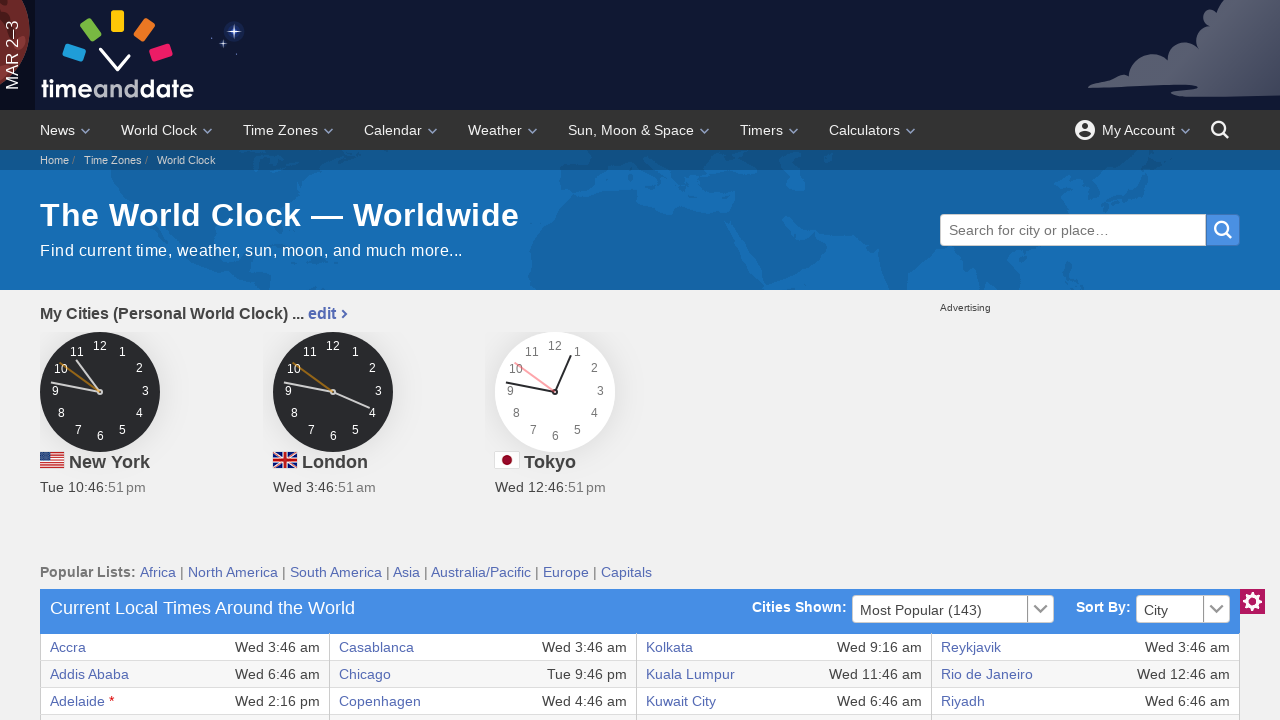

Retrieved 8 columns from table row
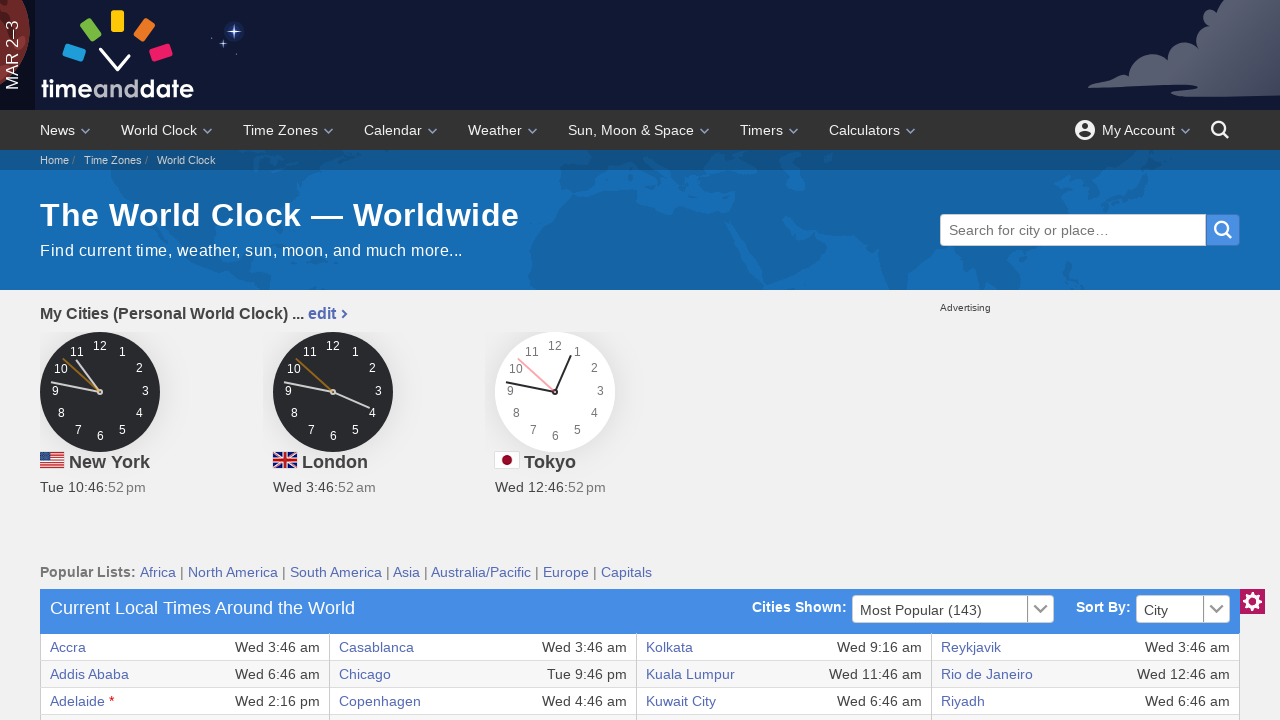

Verified table cell content is accessible
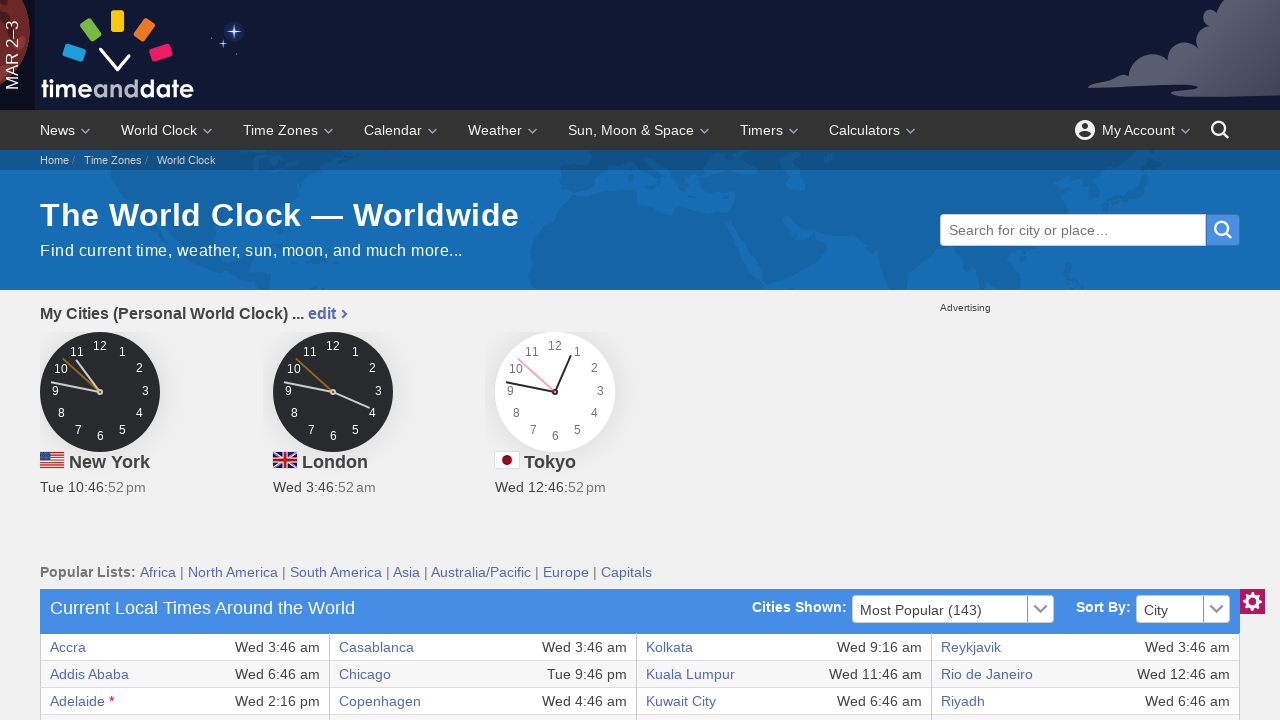

Verified table cell content is accessible
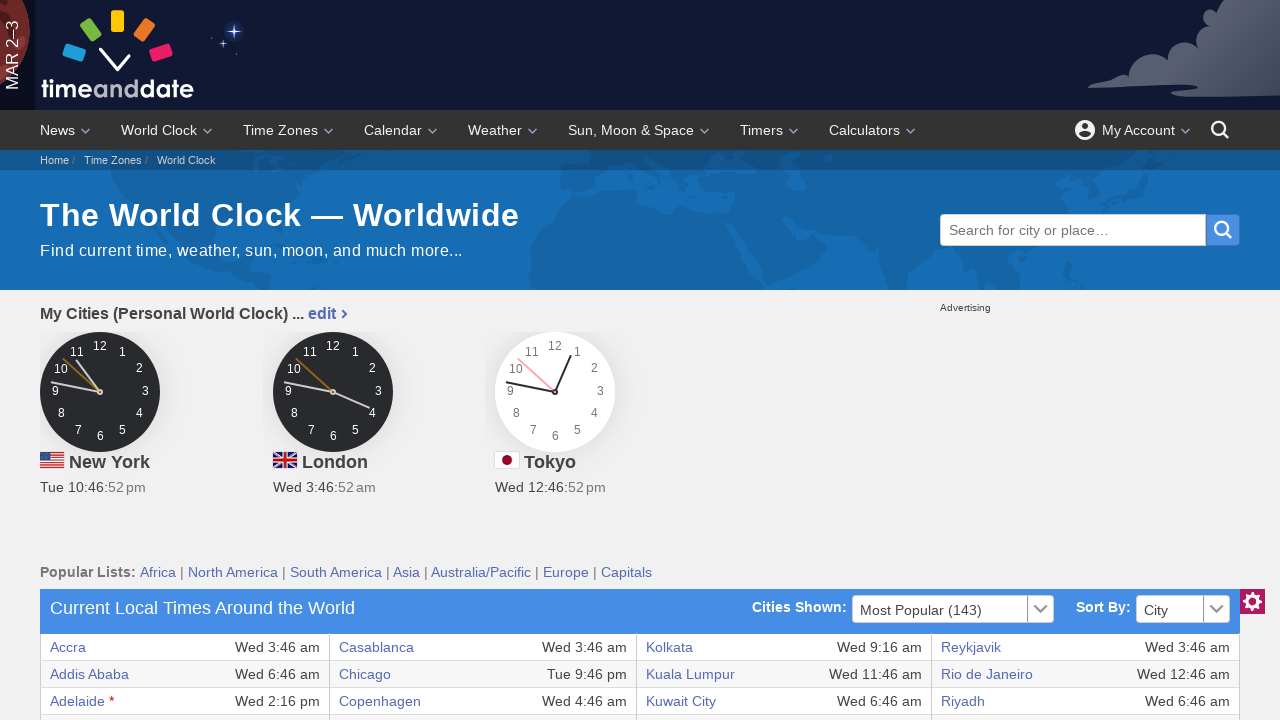

Verified table cell content is accessible
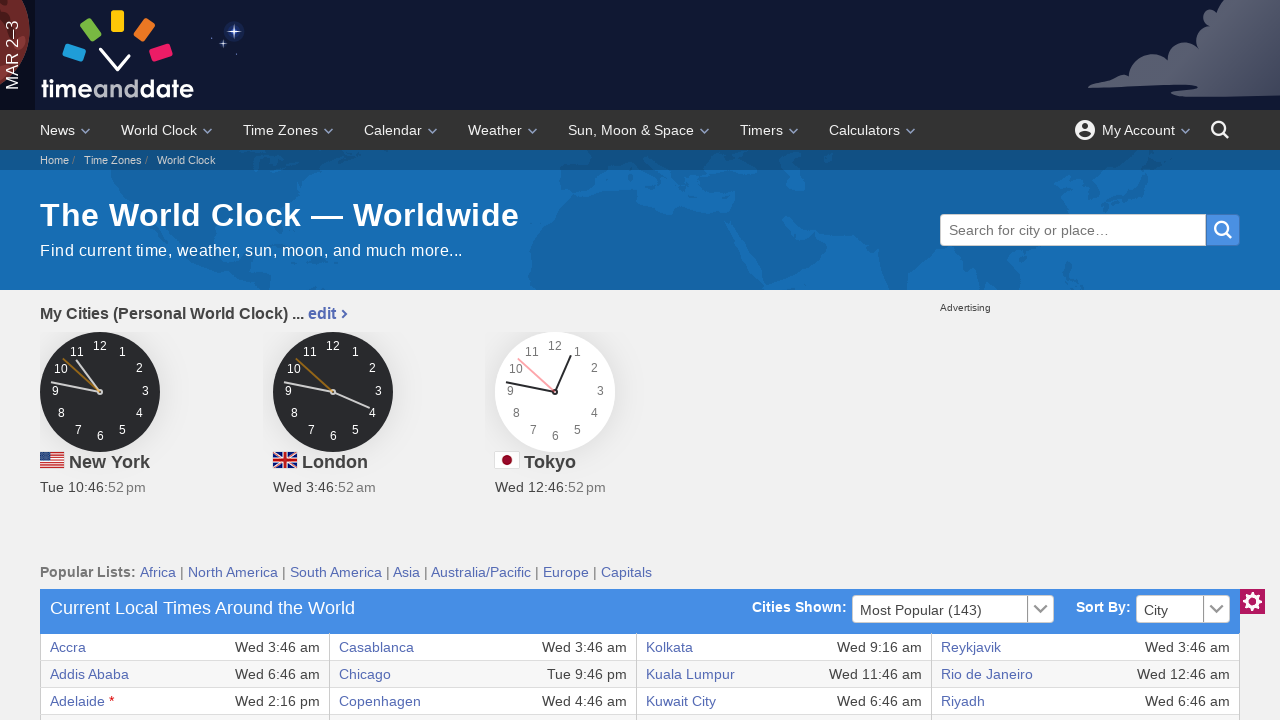

Verified table cell content is accessible
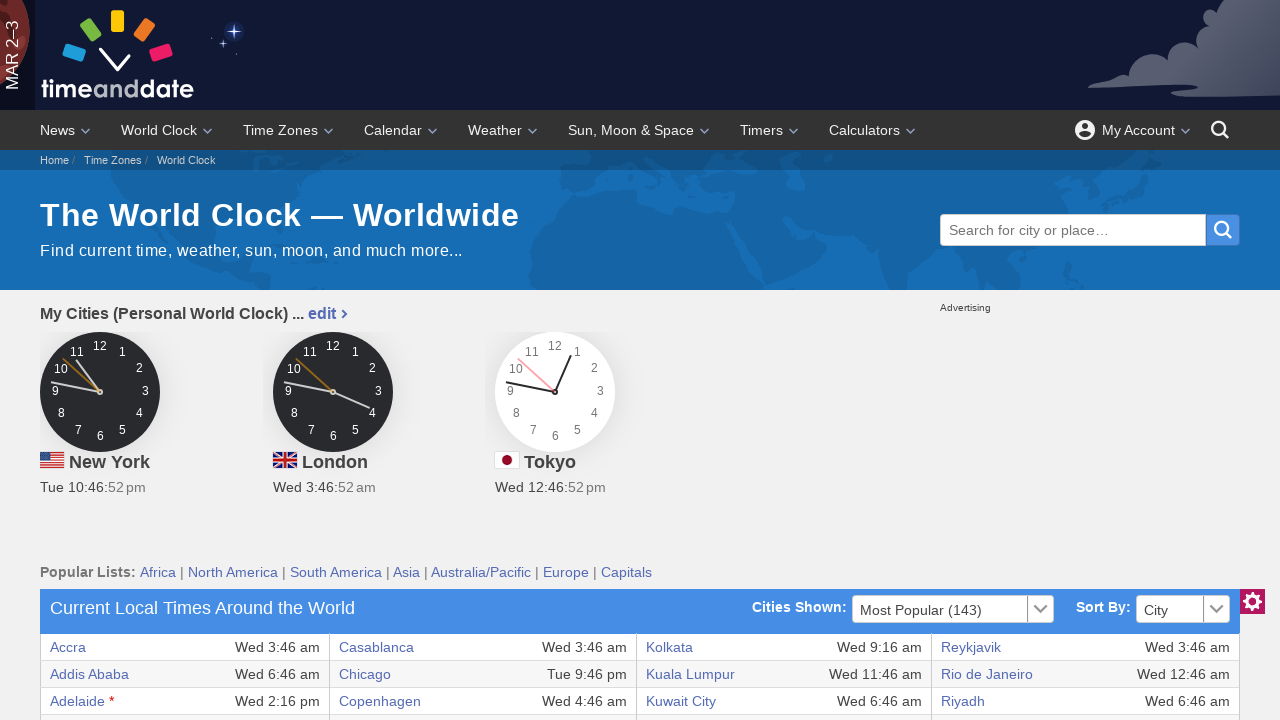

Verified table cell content is accessible
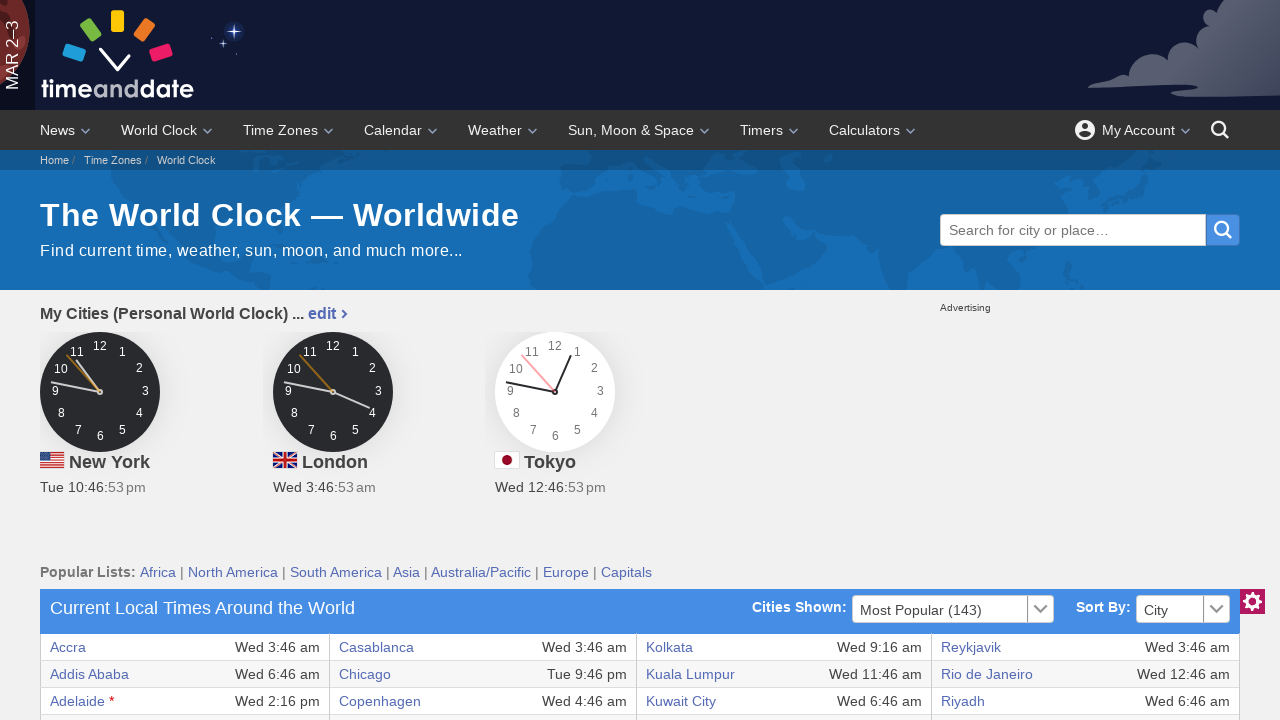

Verified table cell content is accessible
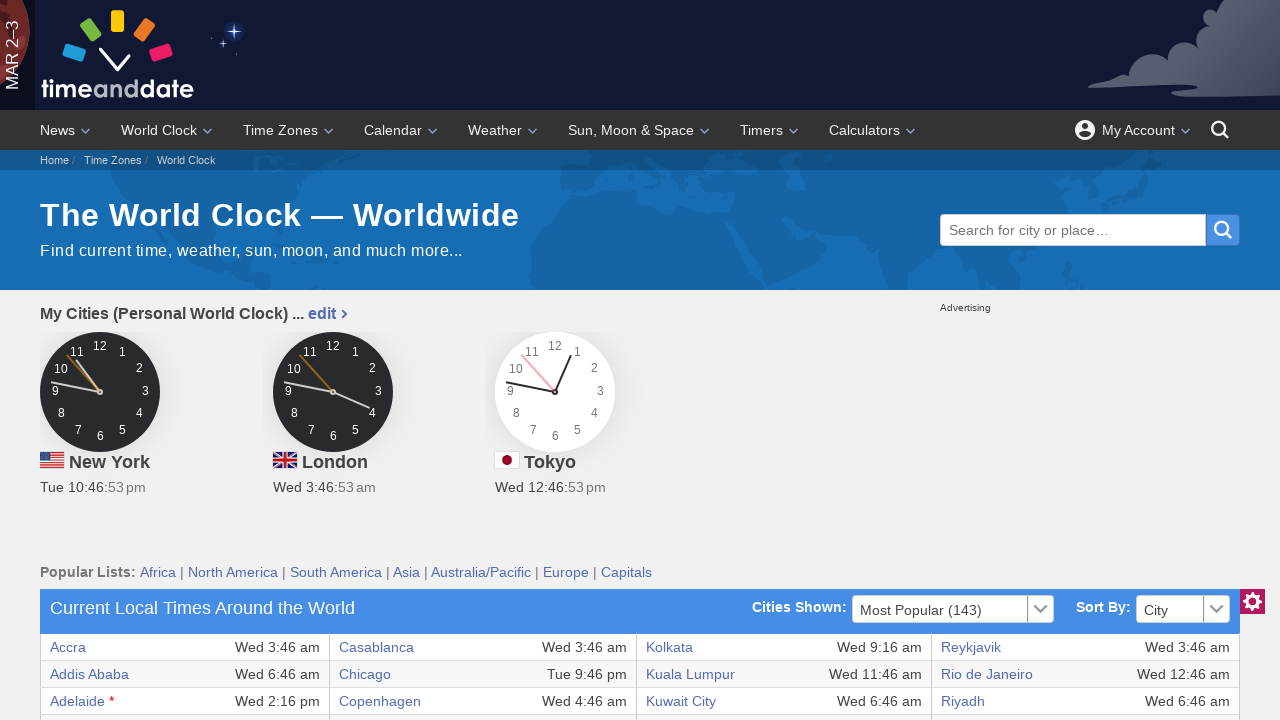

Verified table cell content is accessible
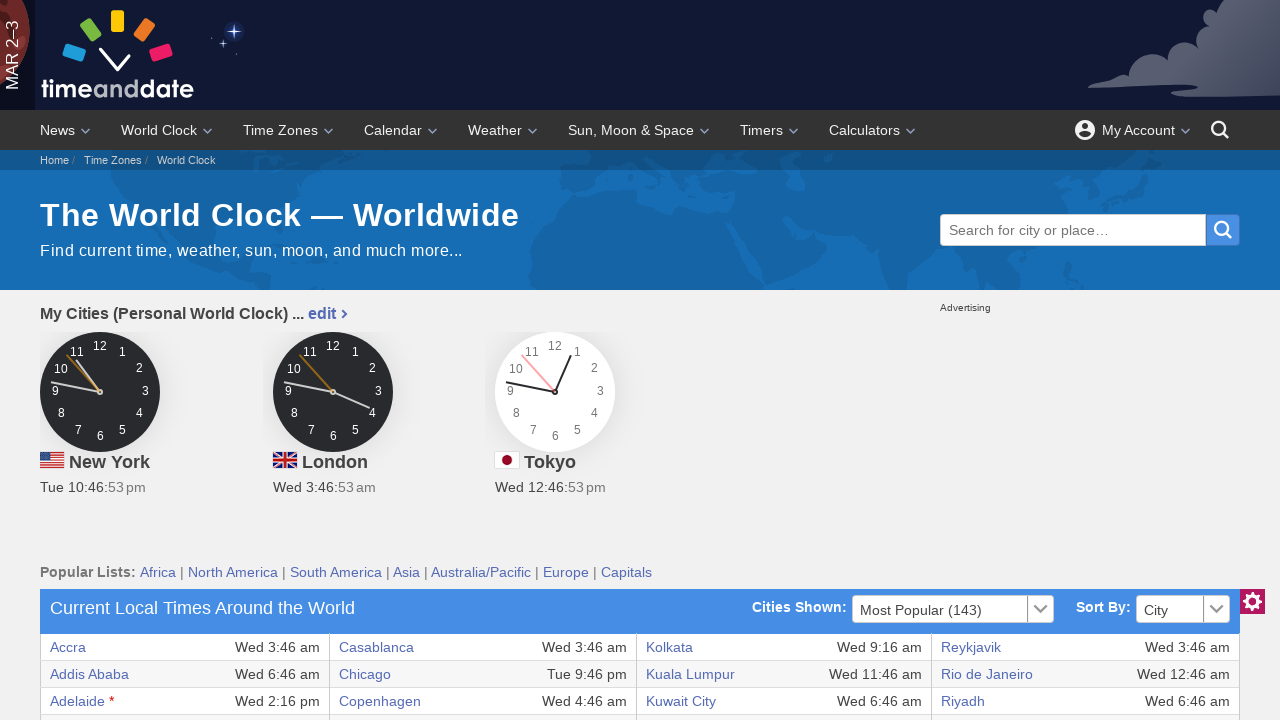

Verified table cell content is accessible
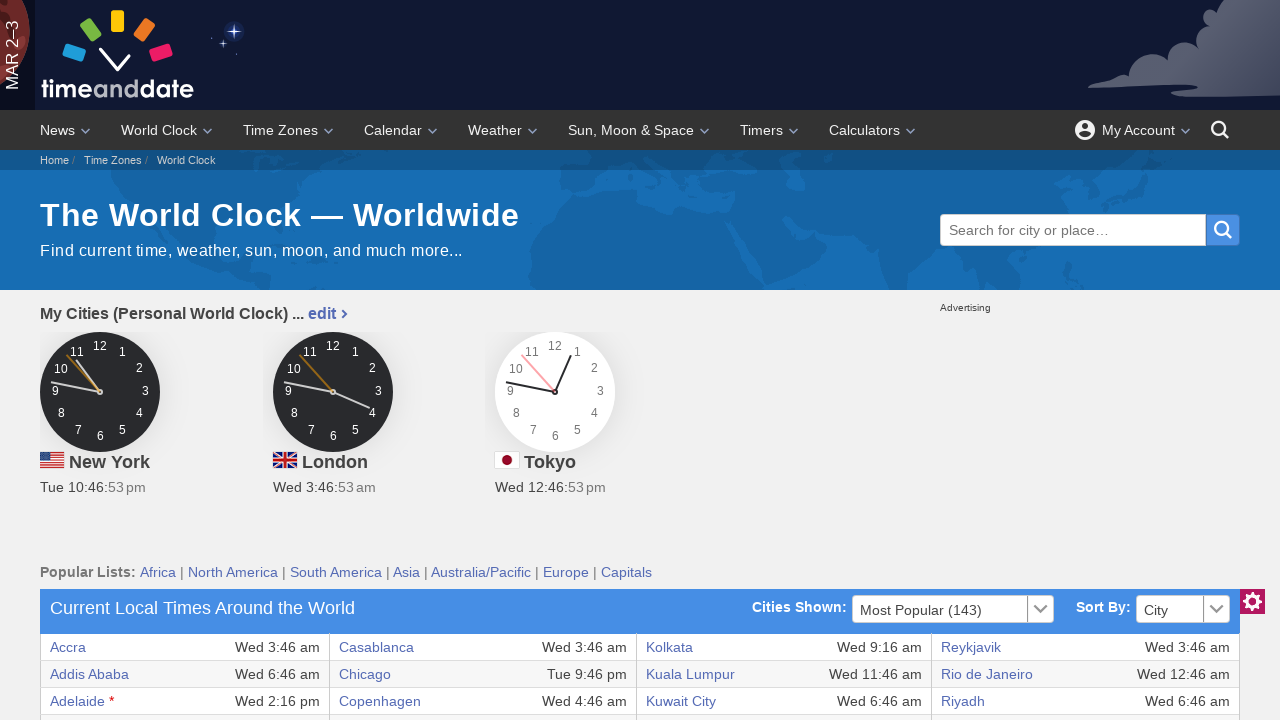

Retrieved 8 columns from table row
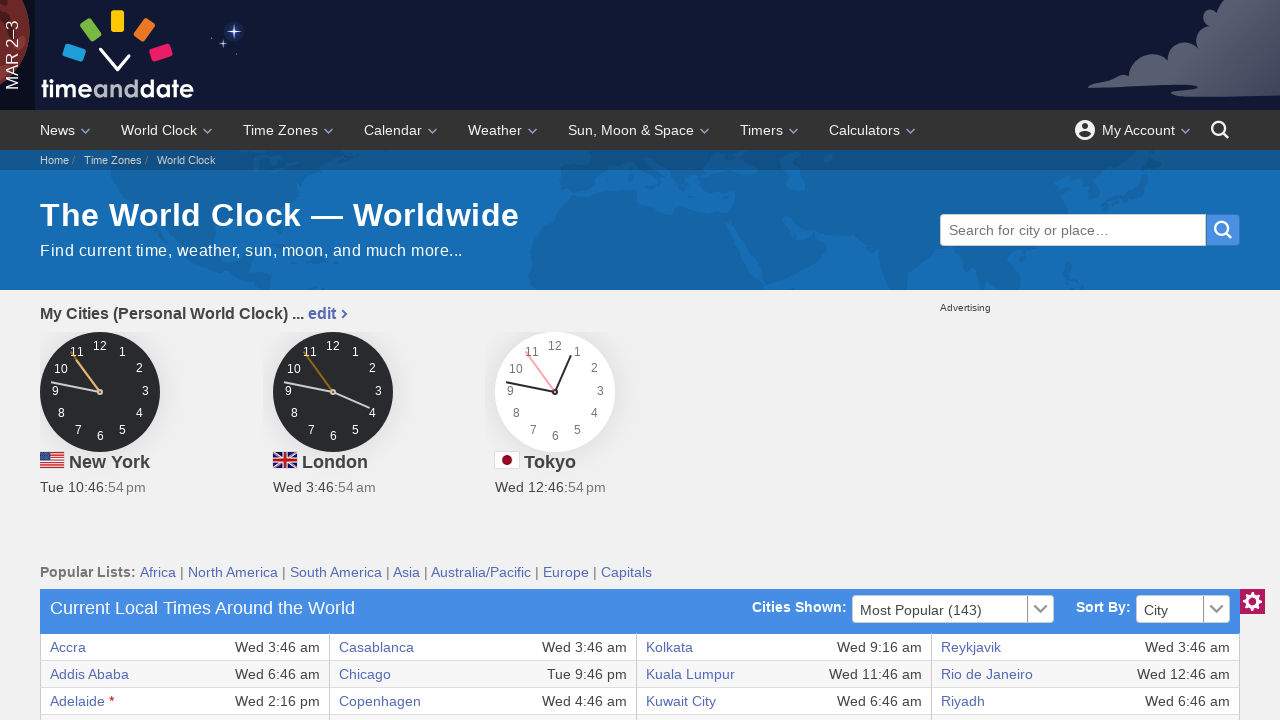

Verified table cell content is accessible
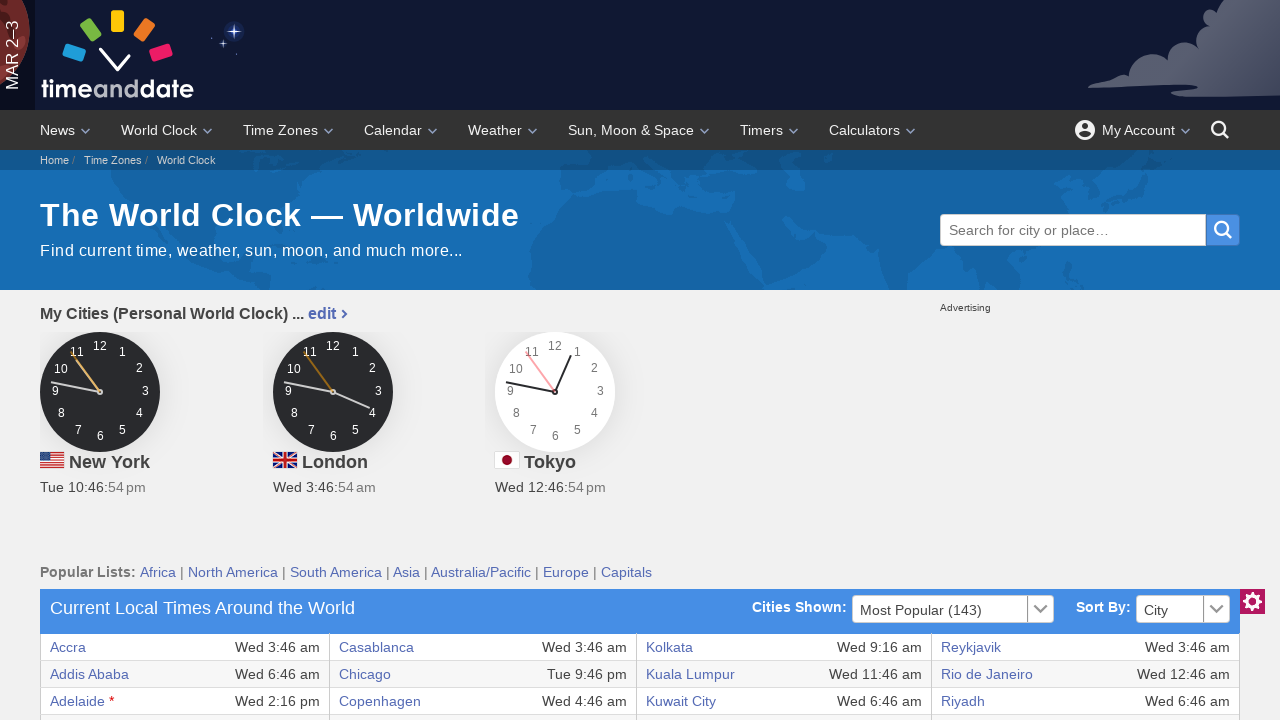

Verified table cell content is accessible
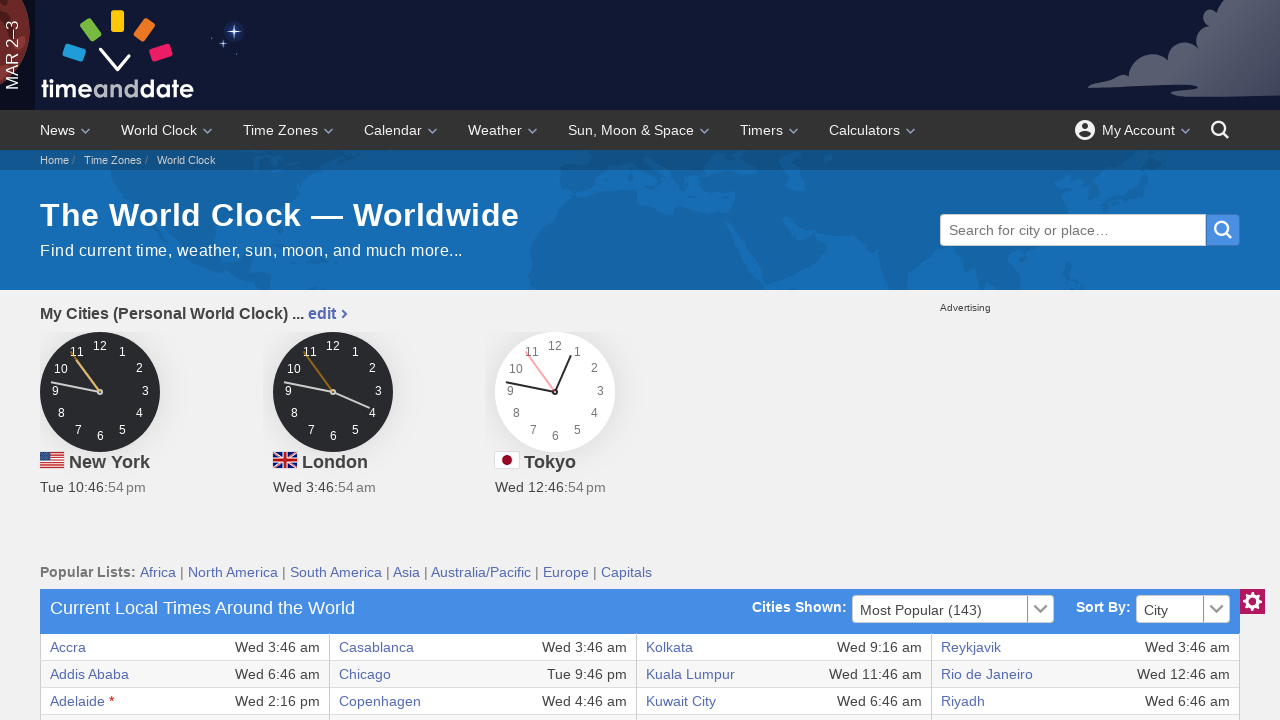

Verified table cell content is accessible
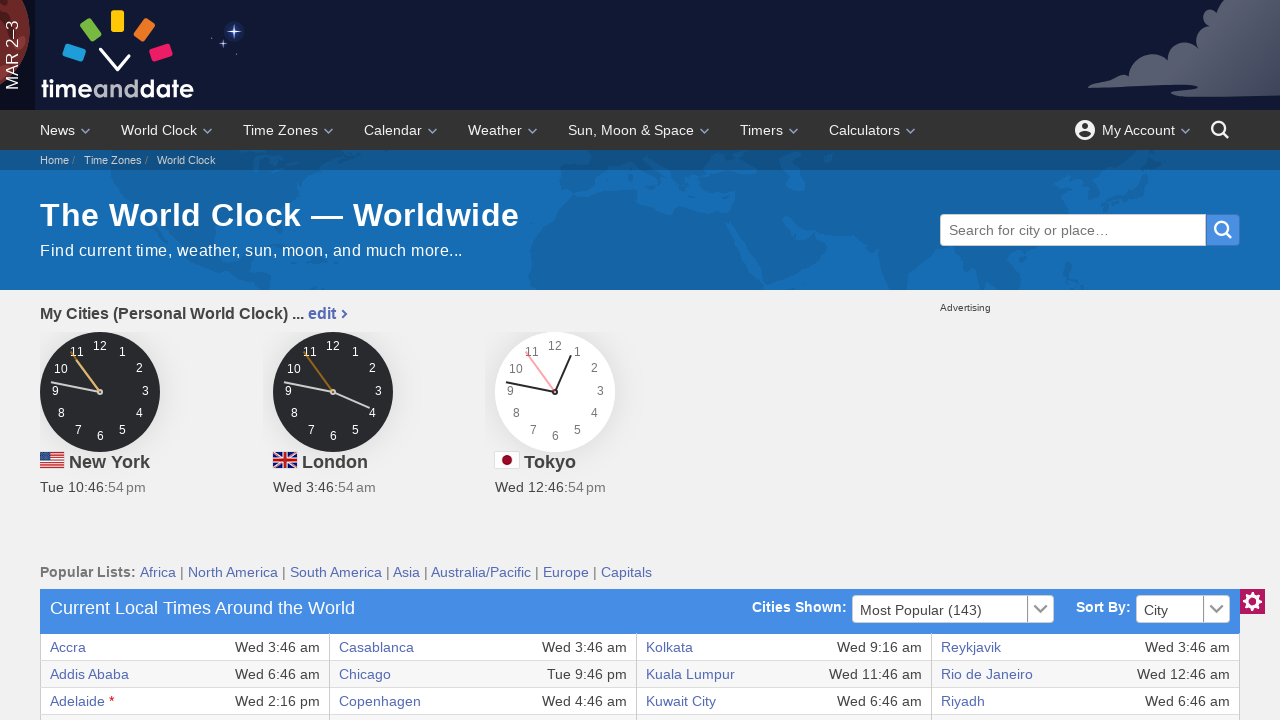

Verified table cell content is accessible
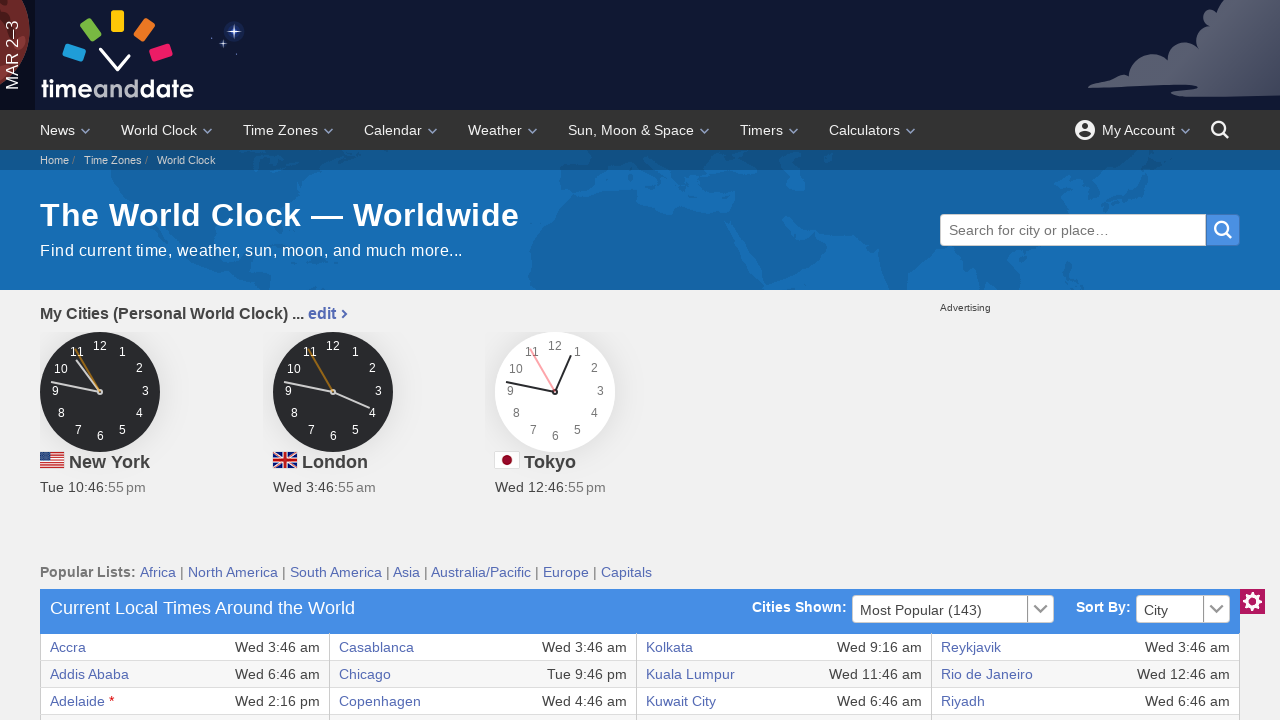

Verified table cell content is accessible
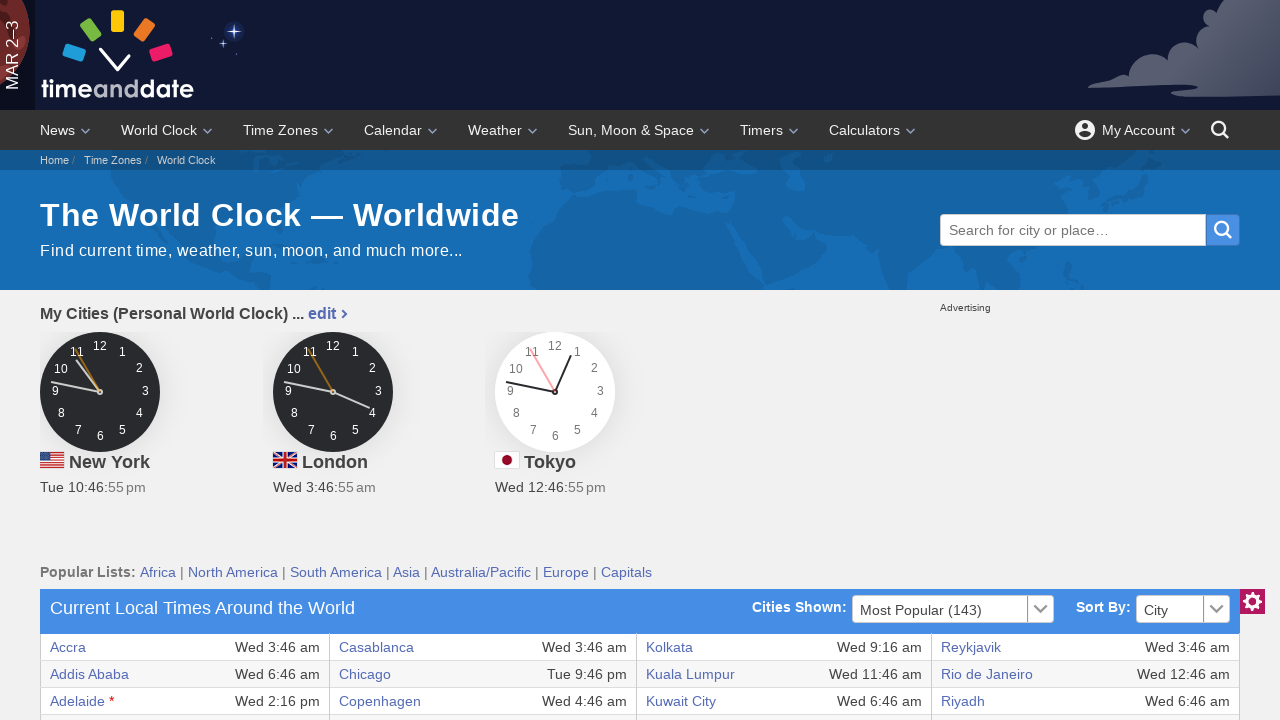

Verified table cell content is accessible
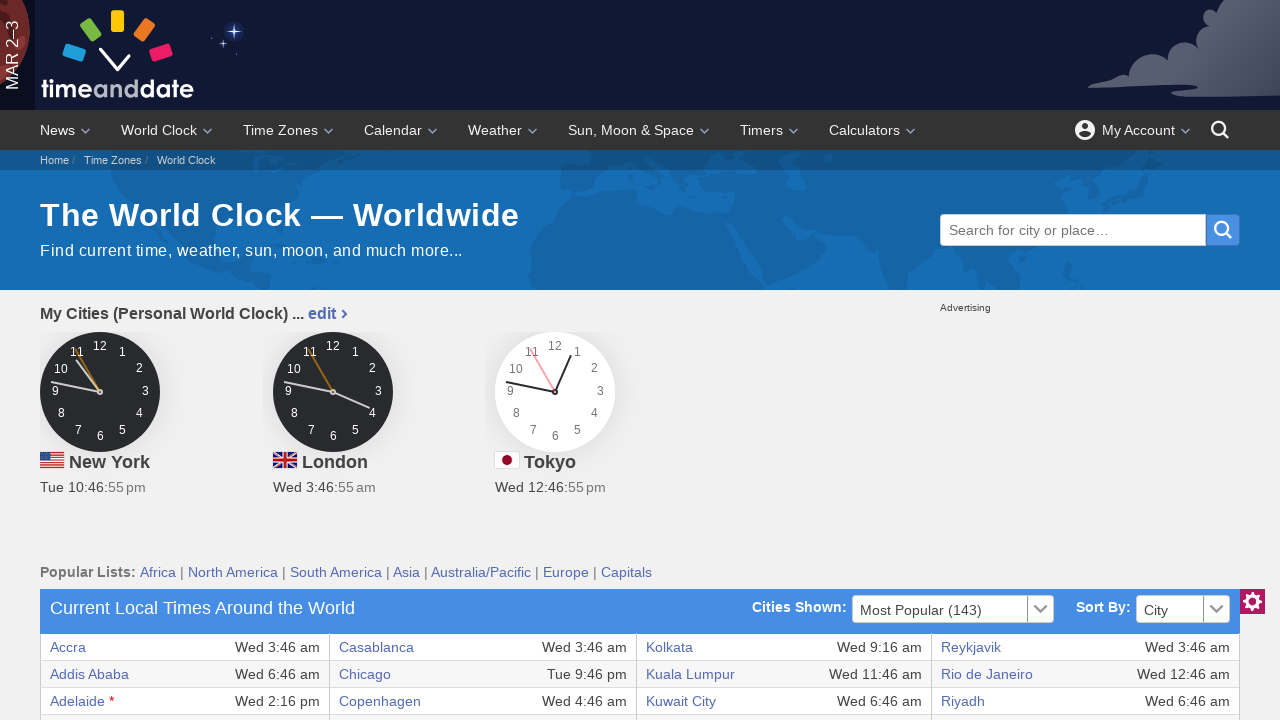

Verified table cell content is accessible
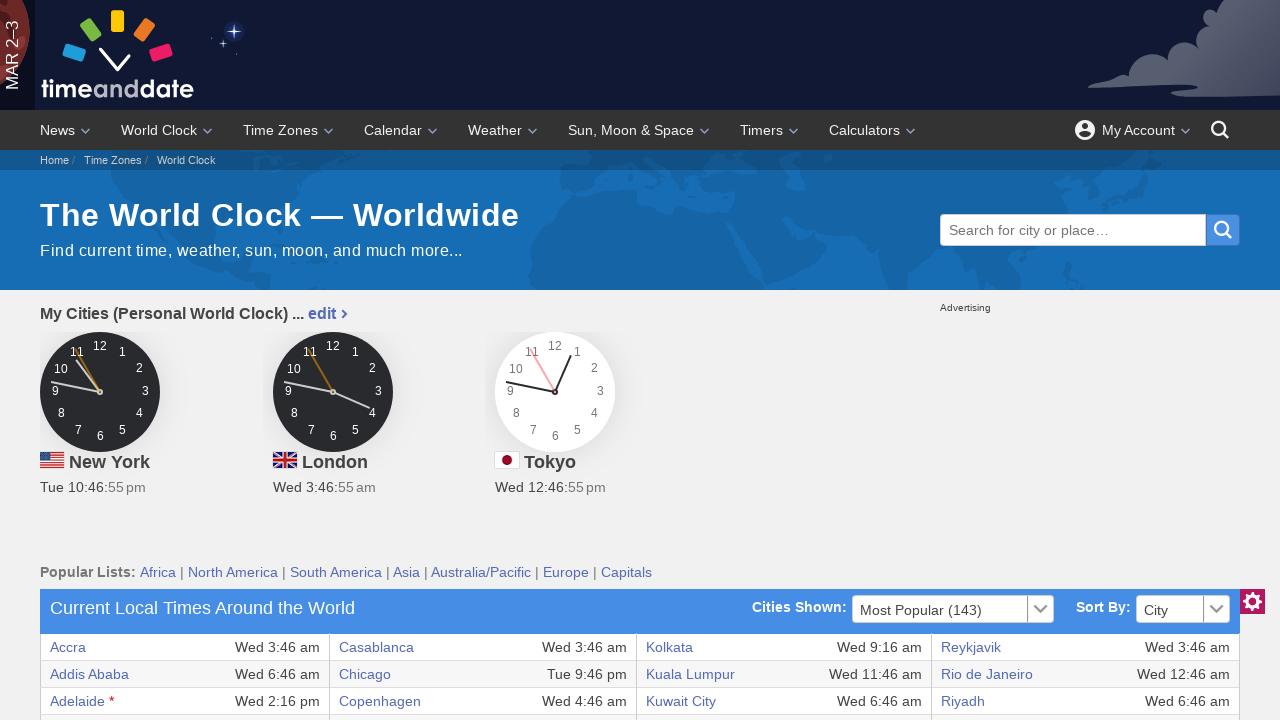

Verified table cell content is accessible
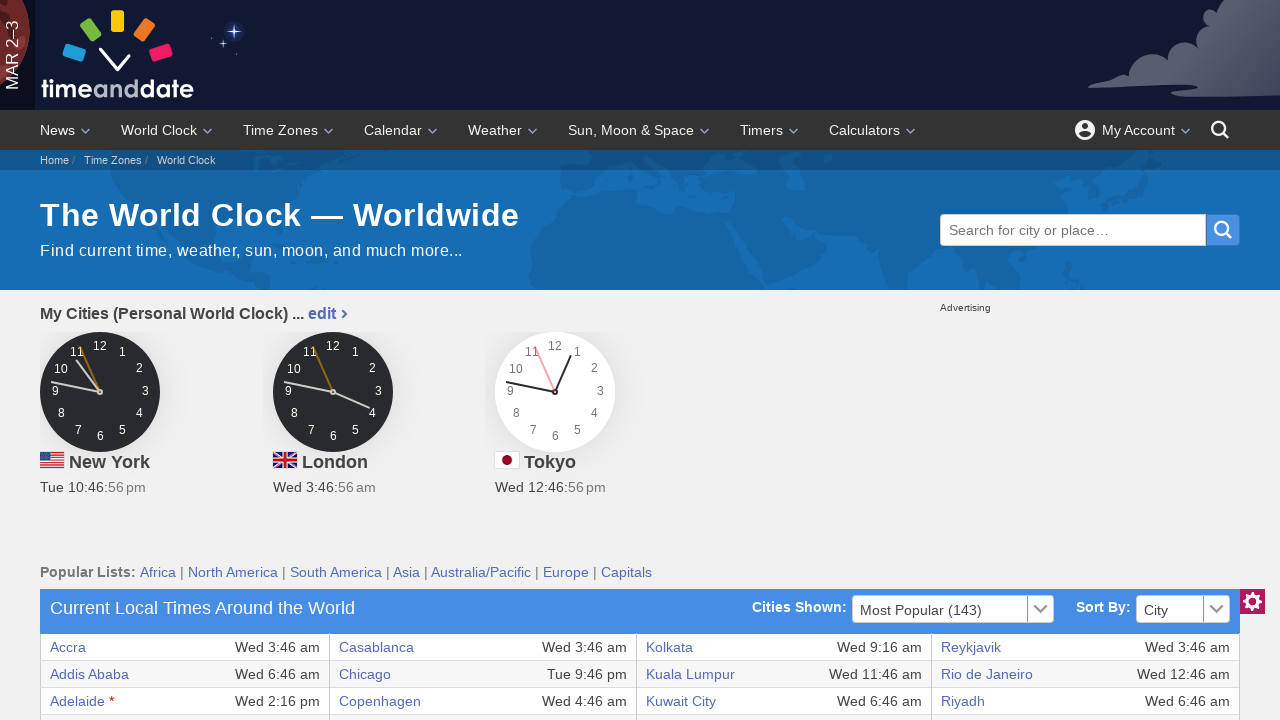

Retrieved 8 columns from table row
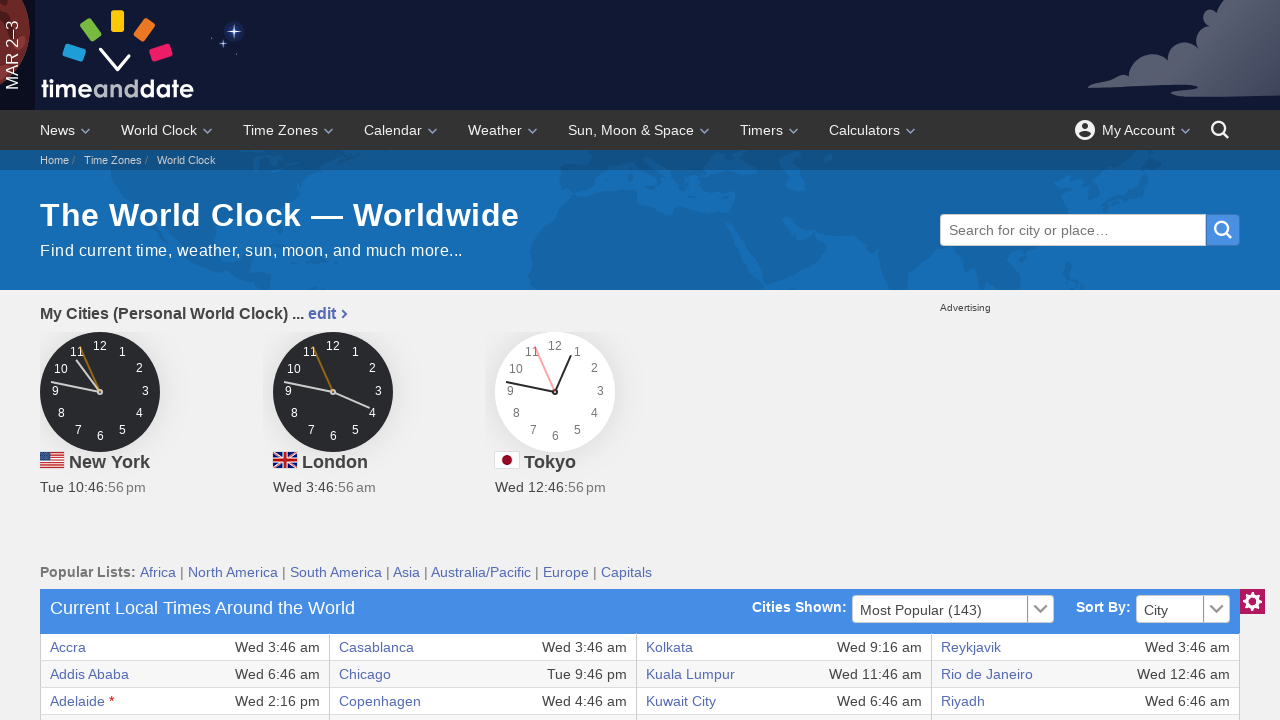

Verified table cell content is accessible
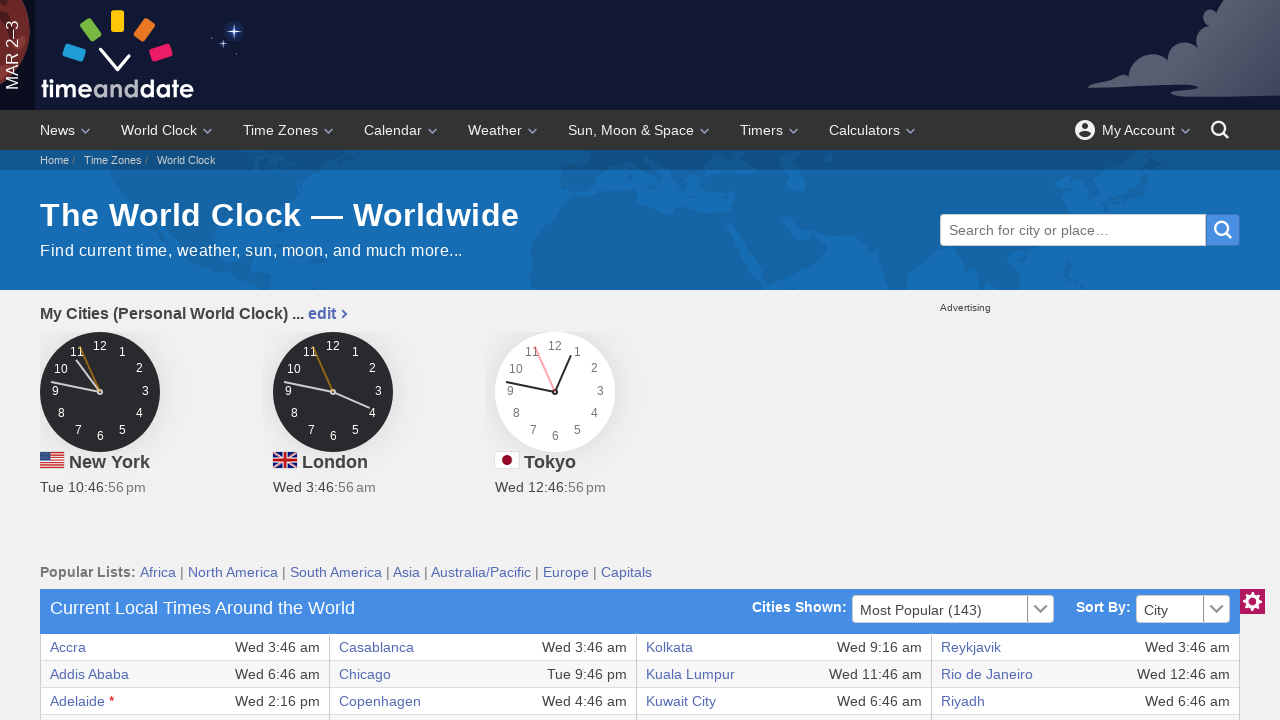

Verified table cell content is accessible
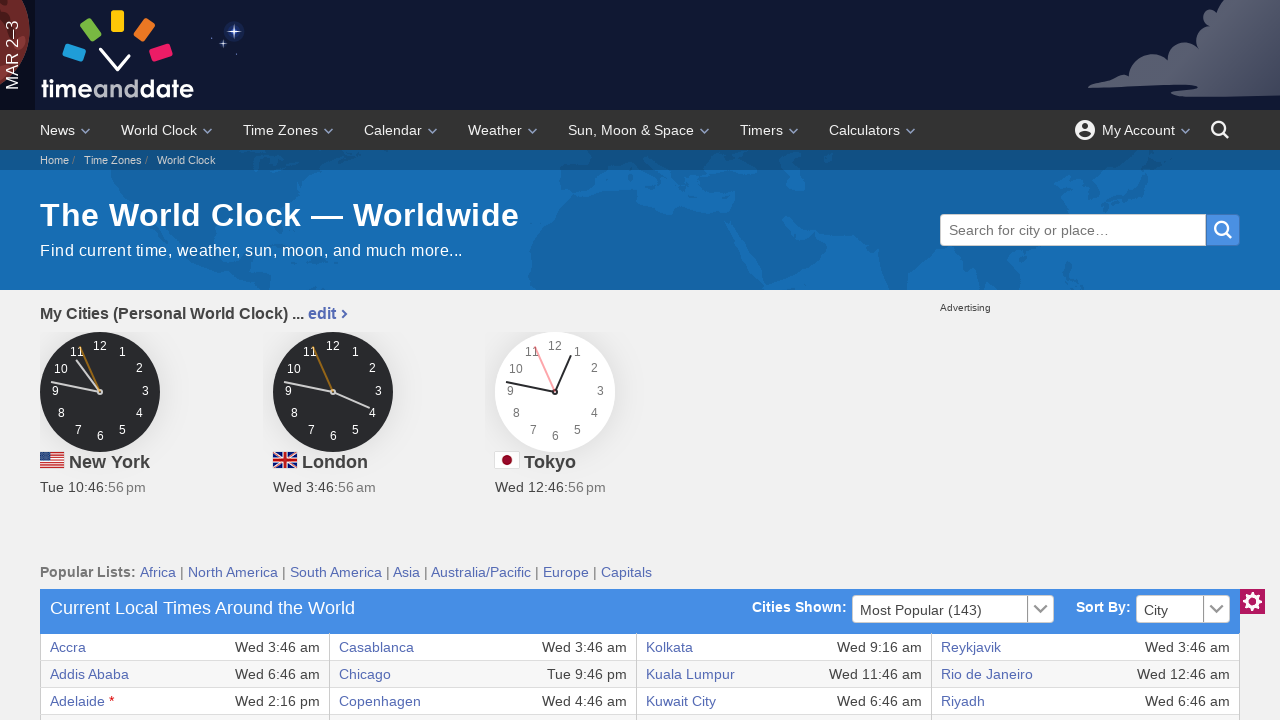

Verified table cell content is accessible
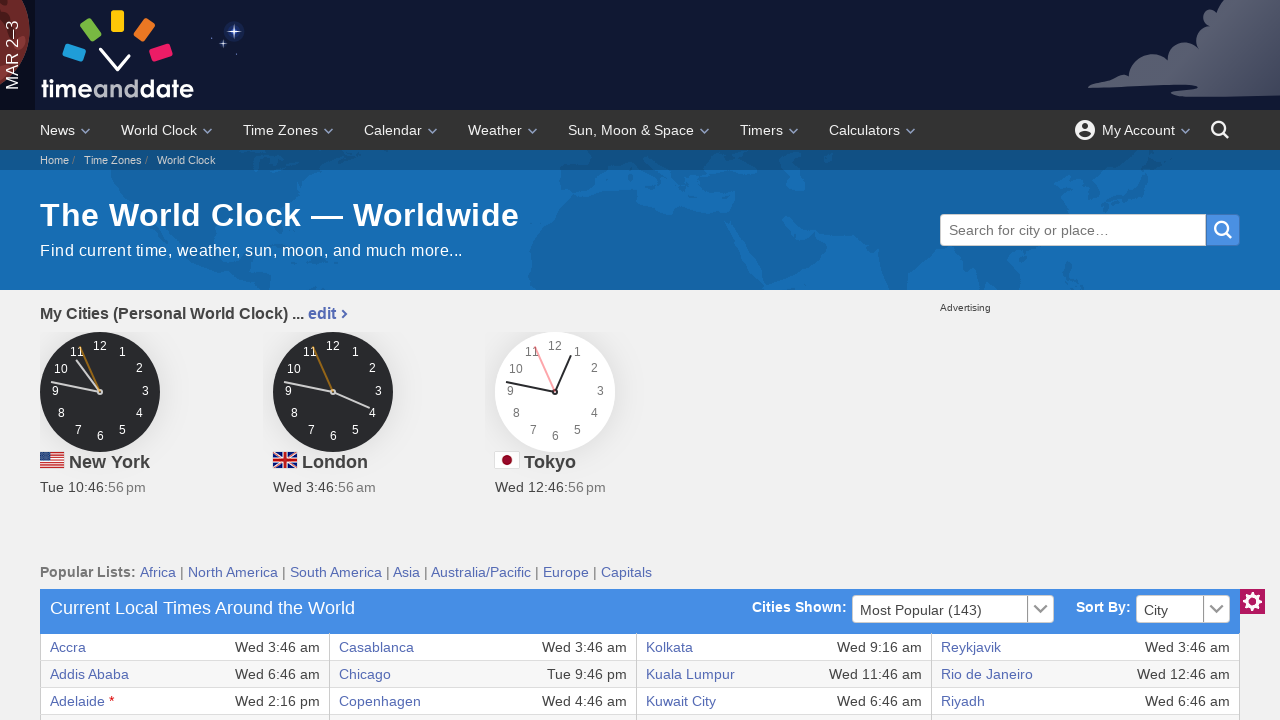

Verified table cell content is accessible
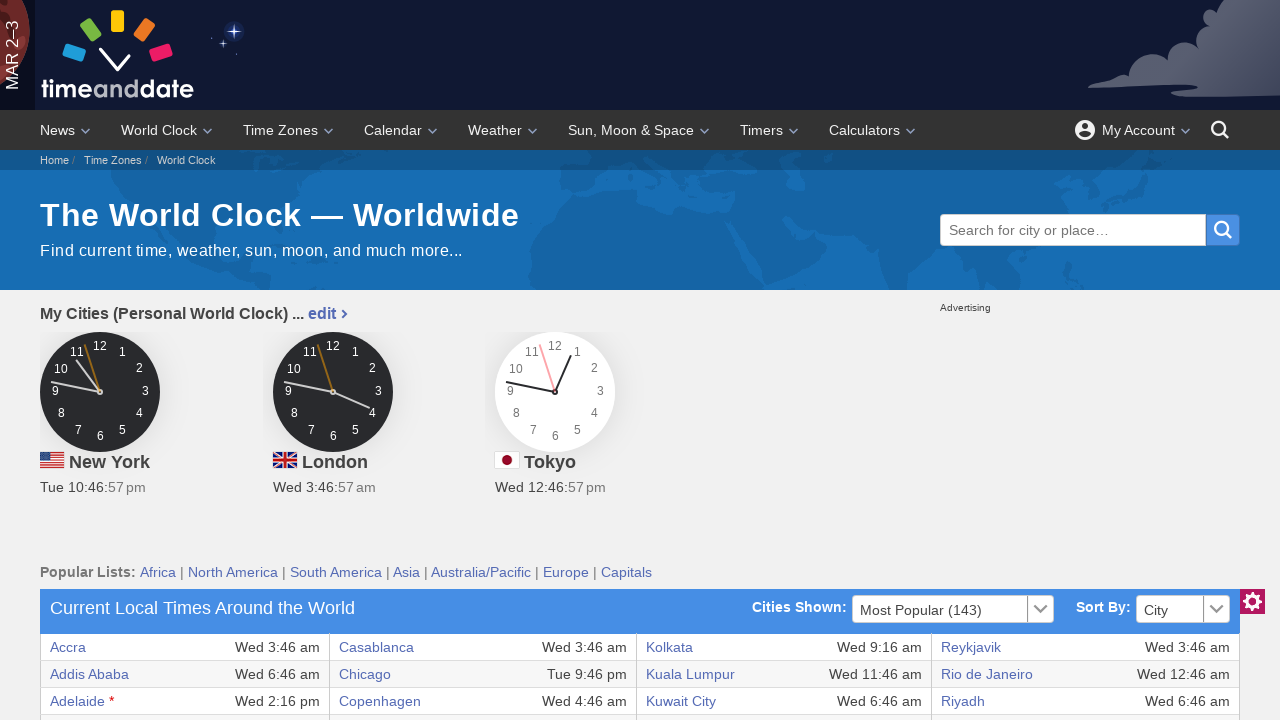

Verified table cell content is accessible
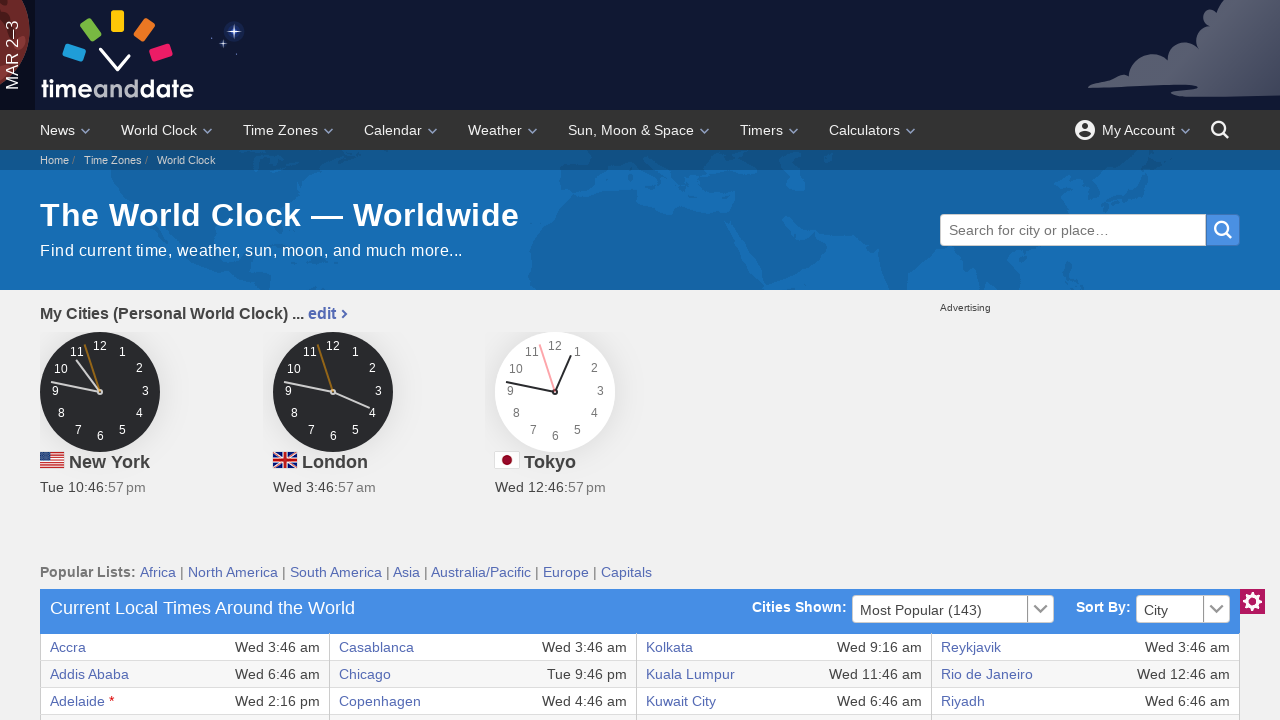

Verified table cell content is accessible
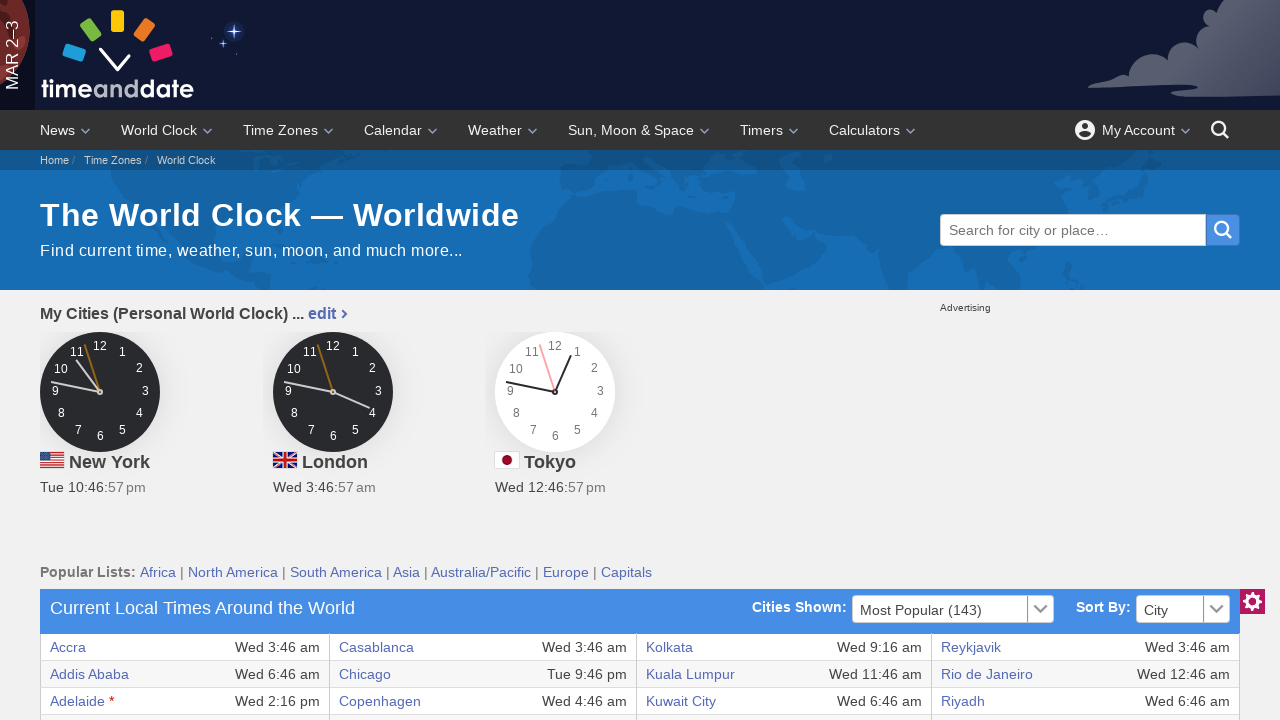

Verified table cell content is accessible
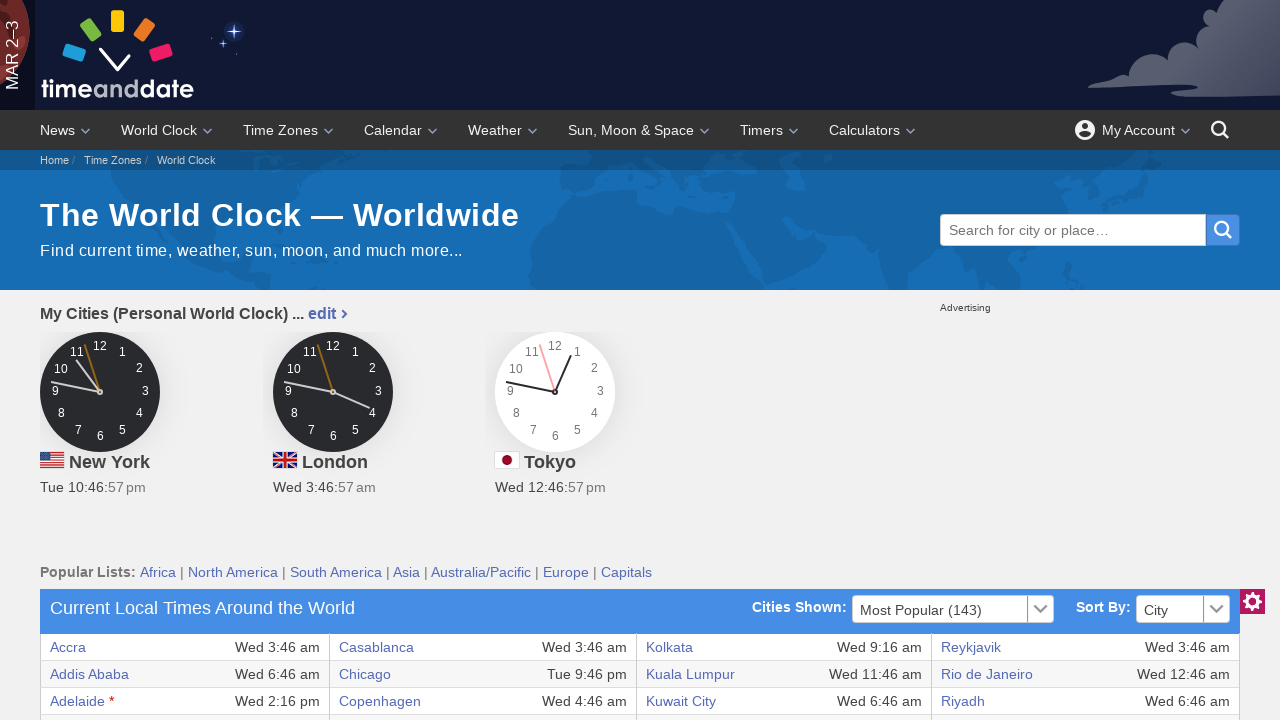

Verified table cell content is accessible
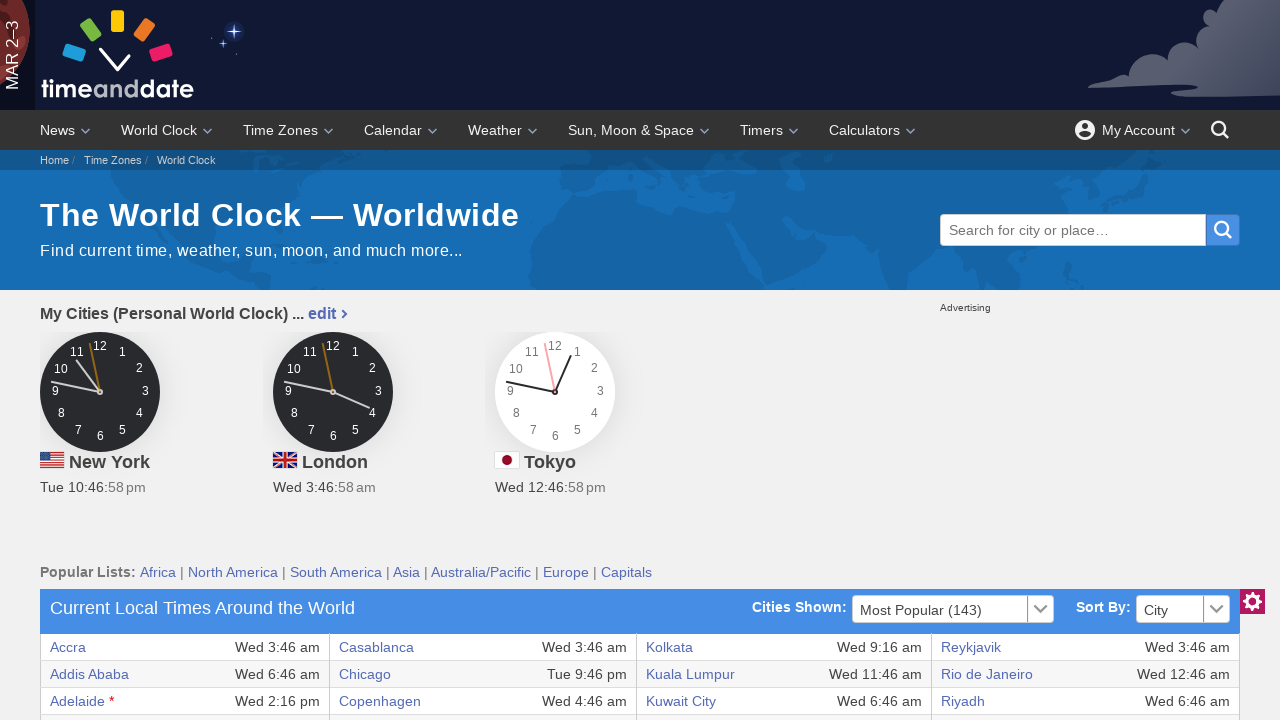

Retrieved 8 columns from table row
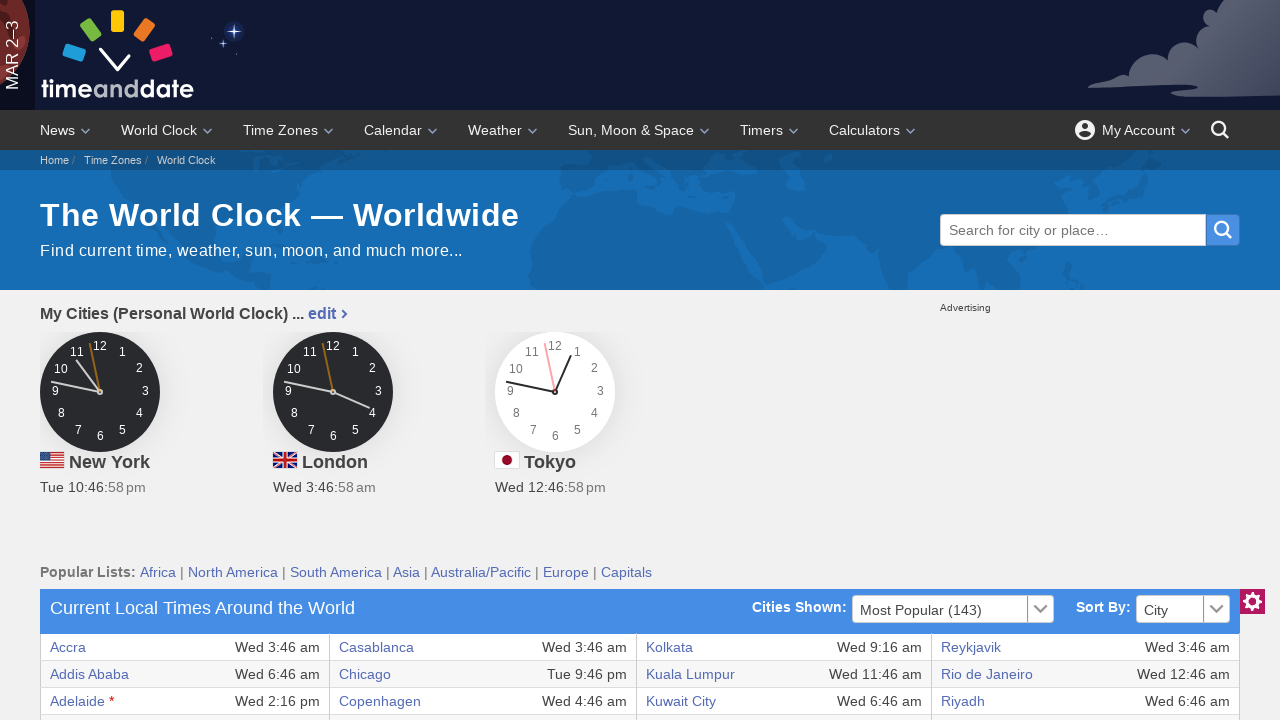

Verified table cell content is accessible
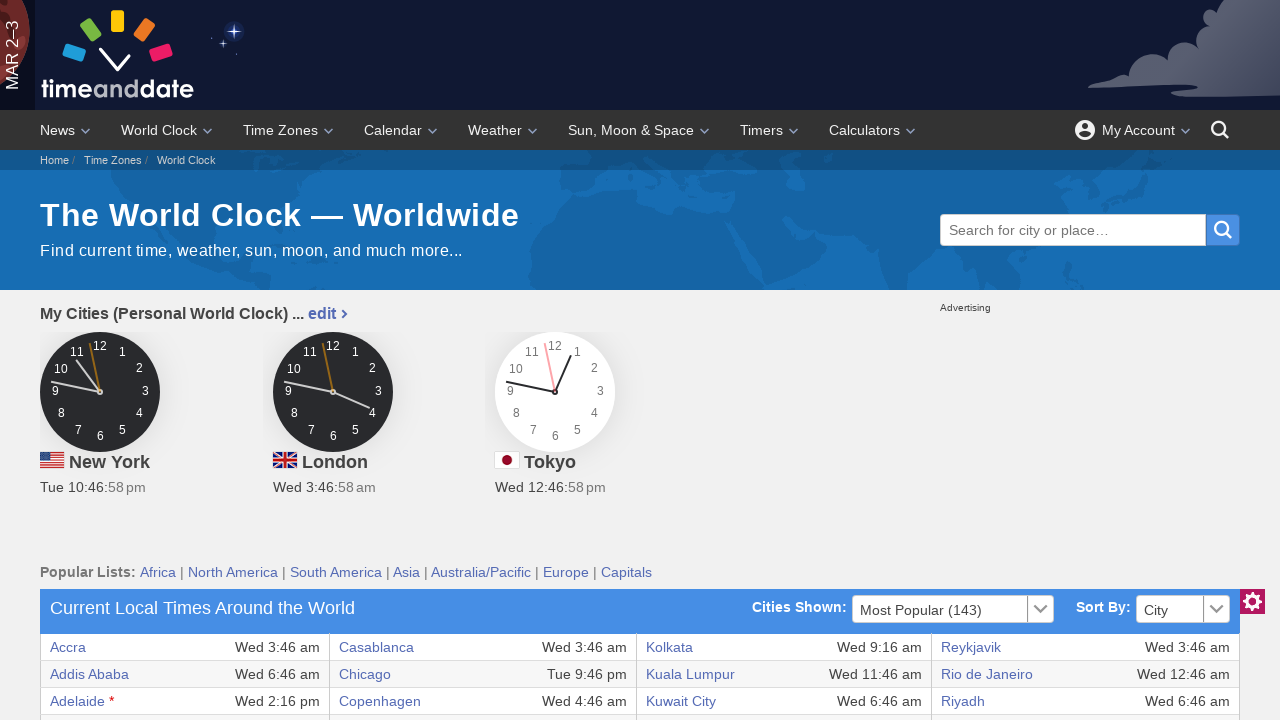

Verified table cell content is accessible
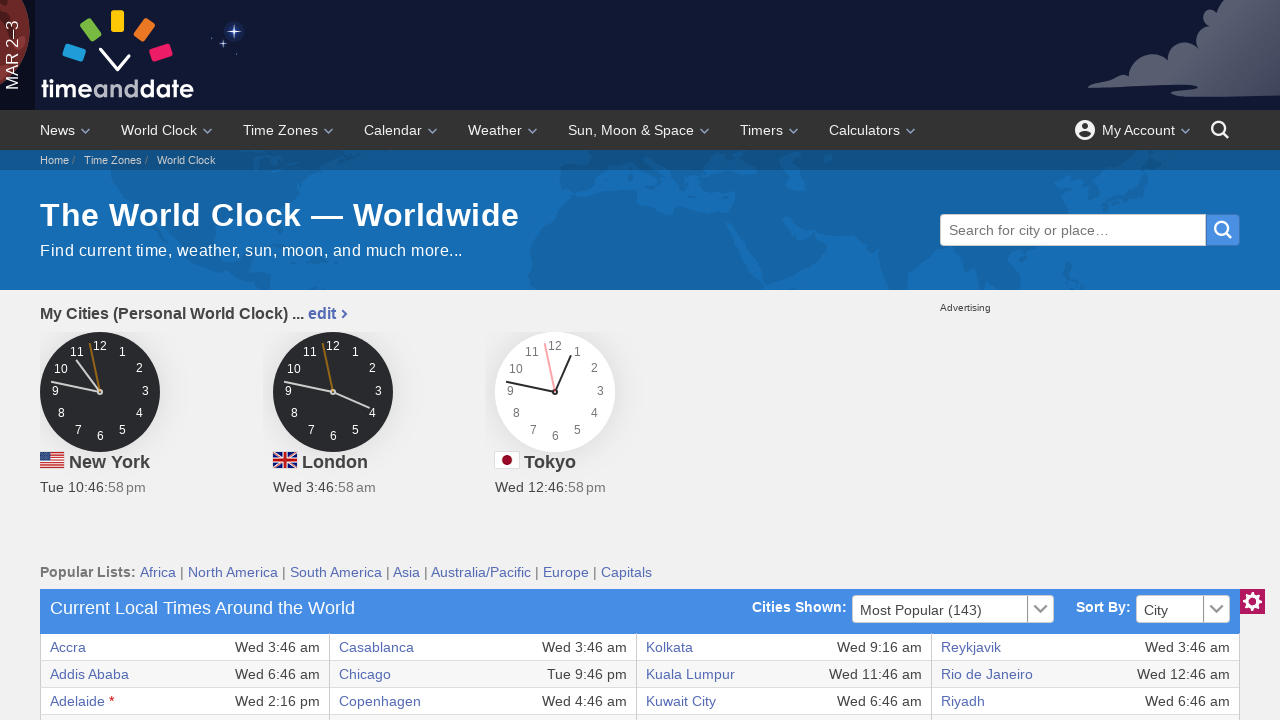

Verified table cell content is accessible
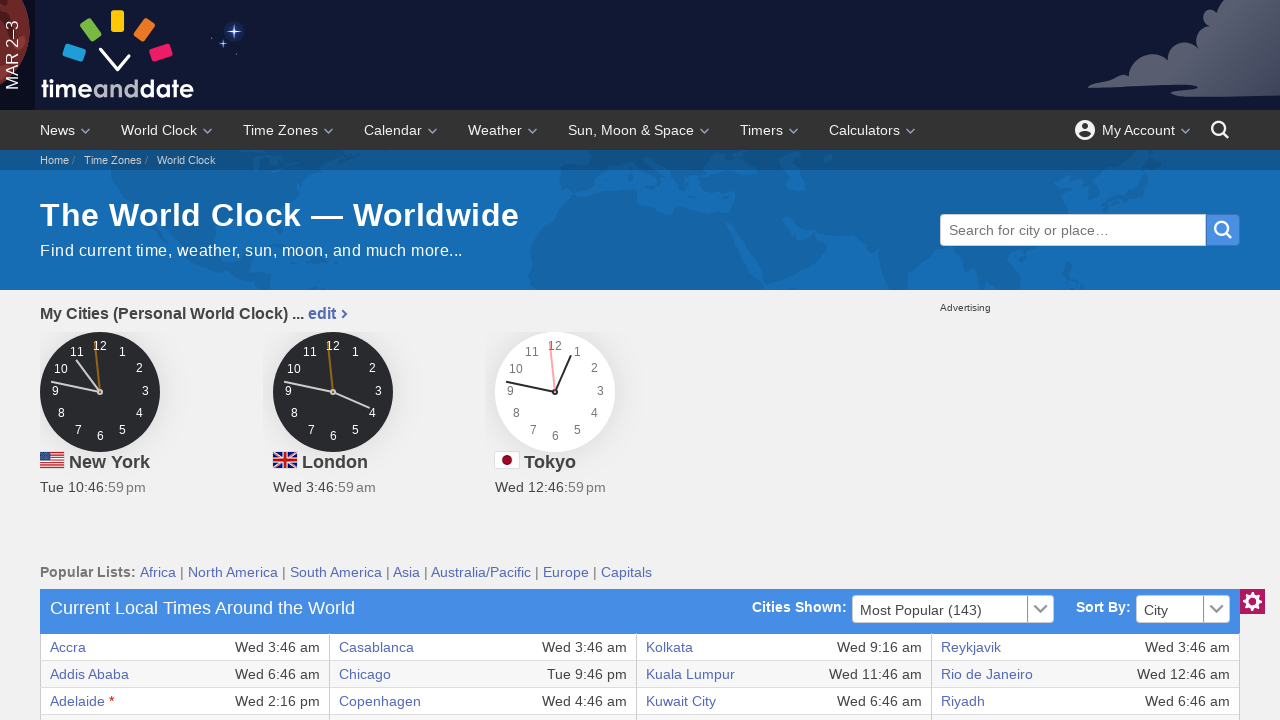

Verified table cell content is accessible
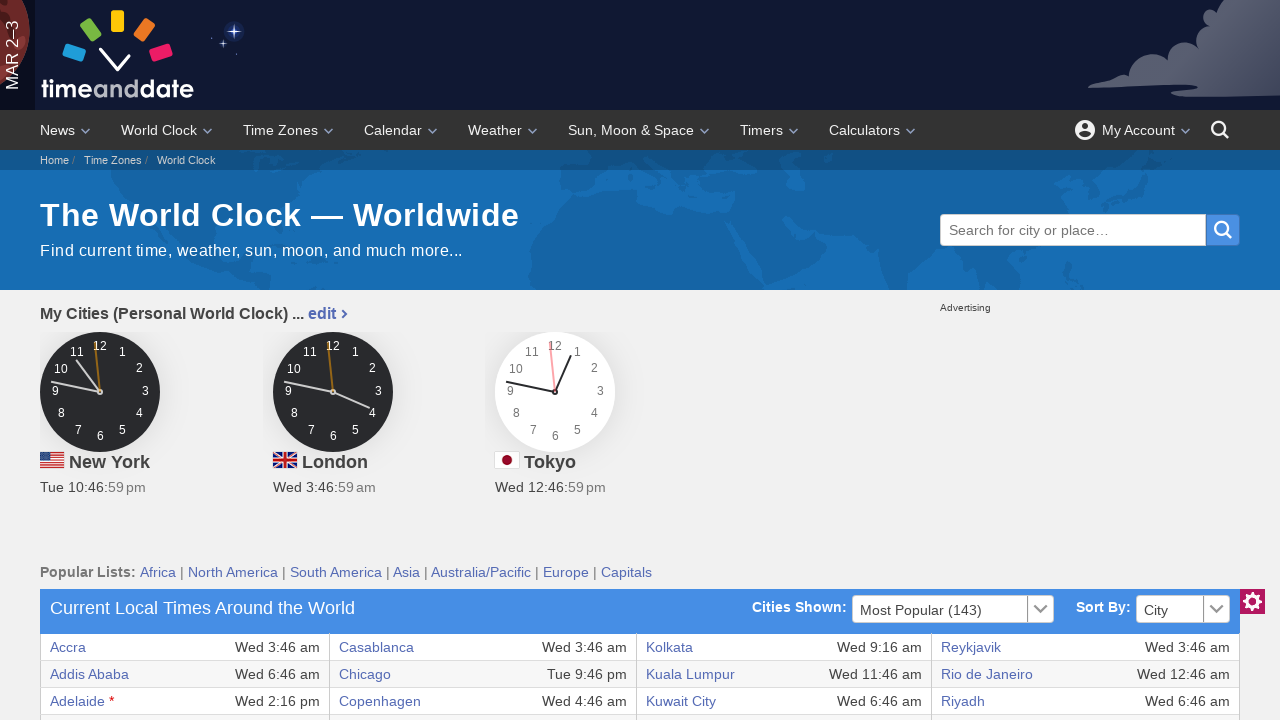

Verified table cell content is accessible
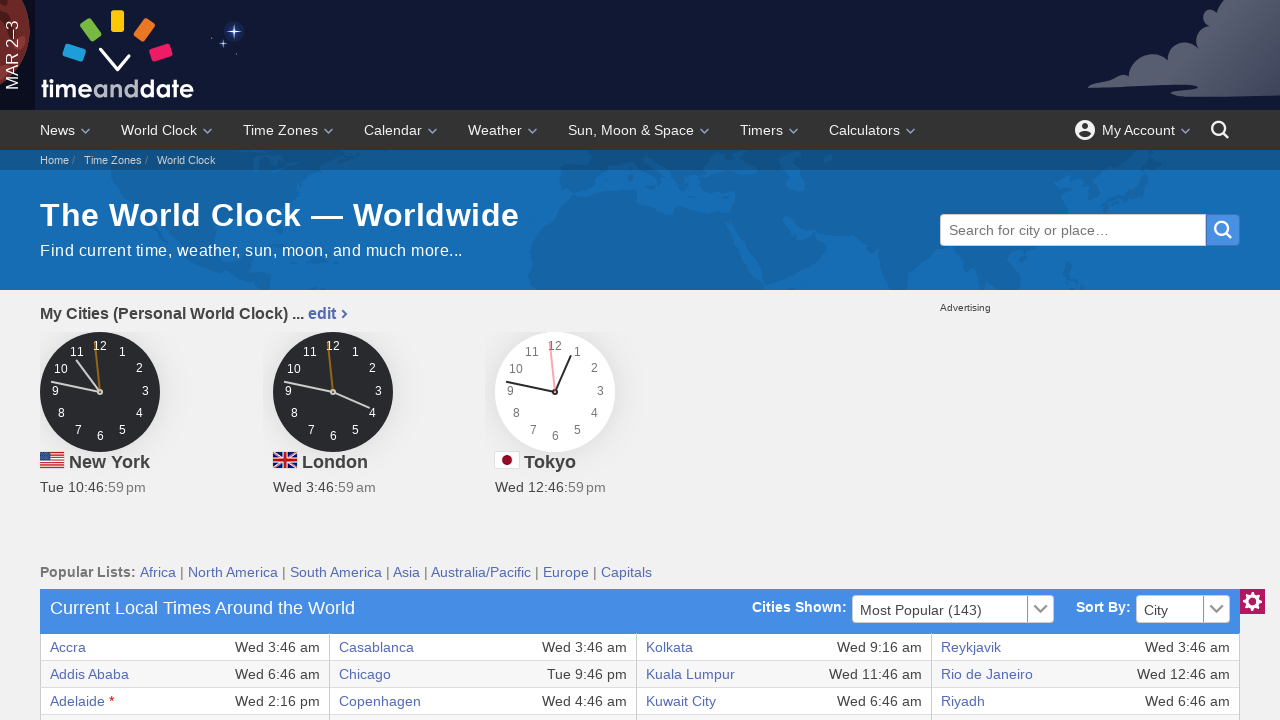

Verified table cell content is accessible
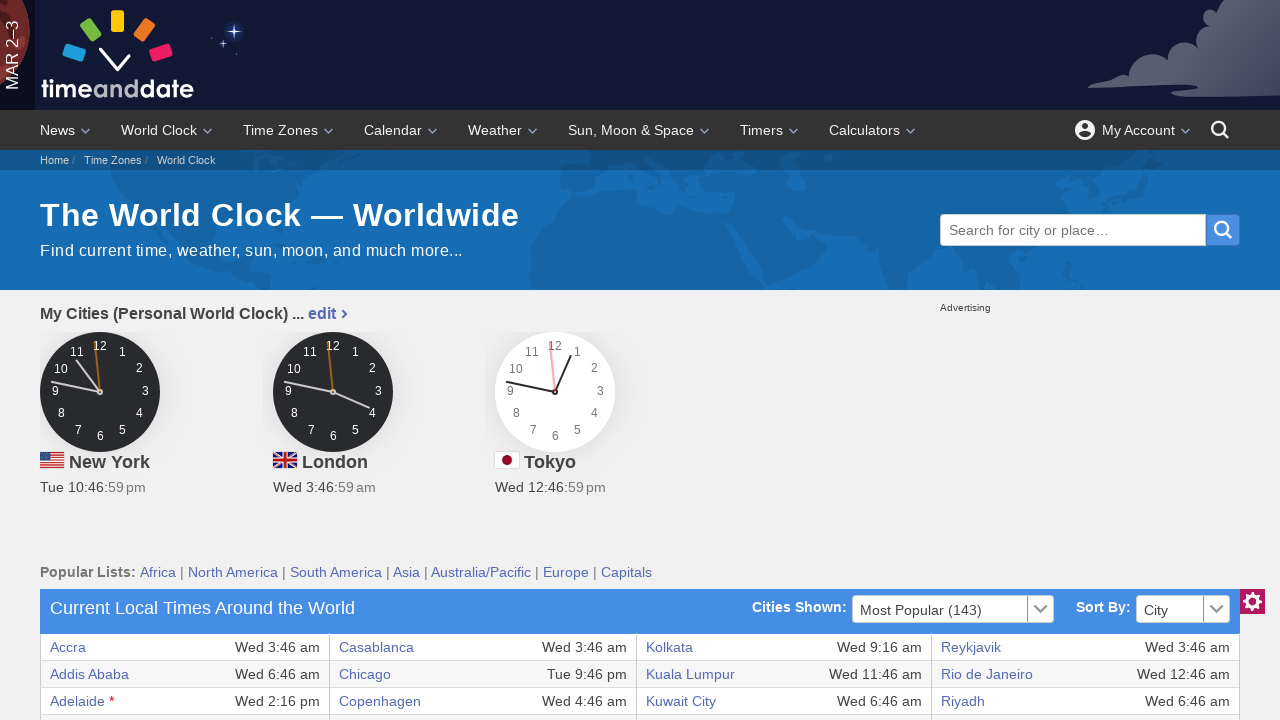

Verified table cell content is accessible
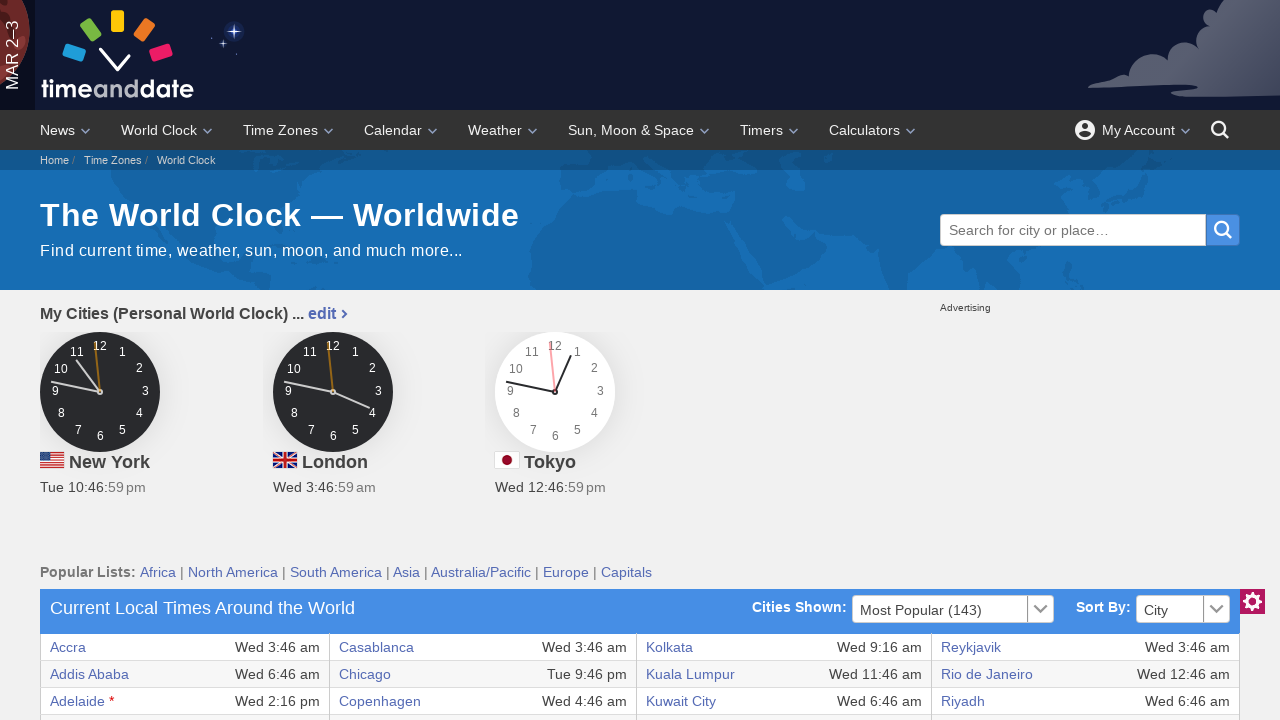

Verified table cell content is accessible
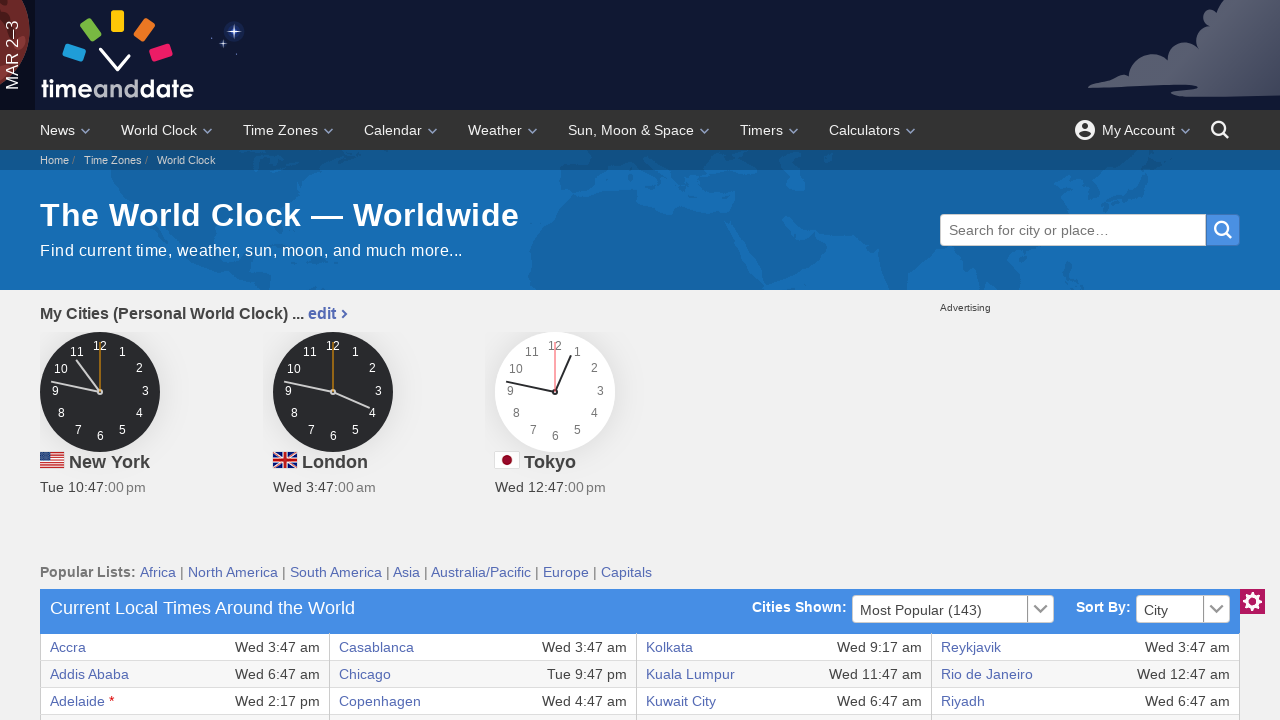

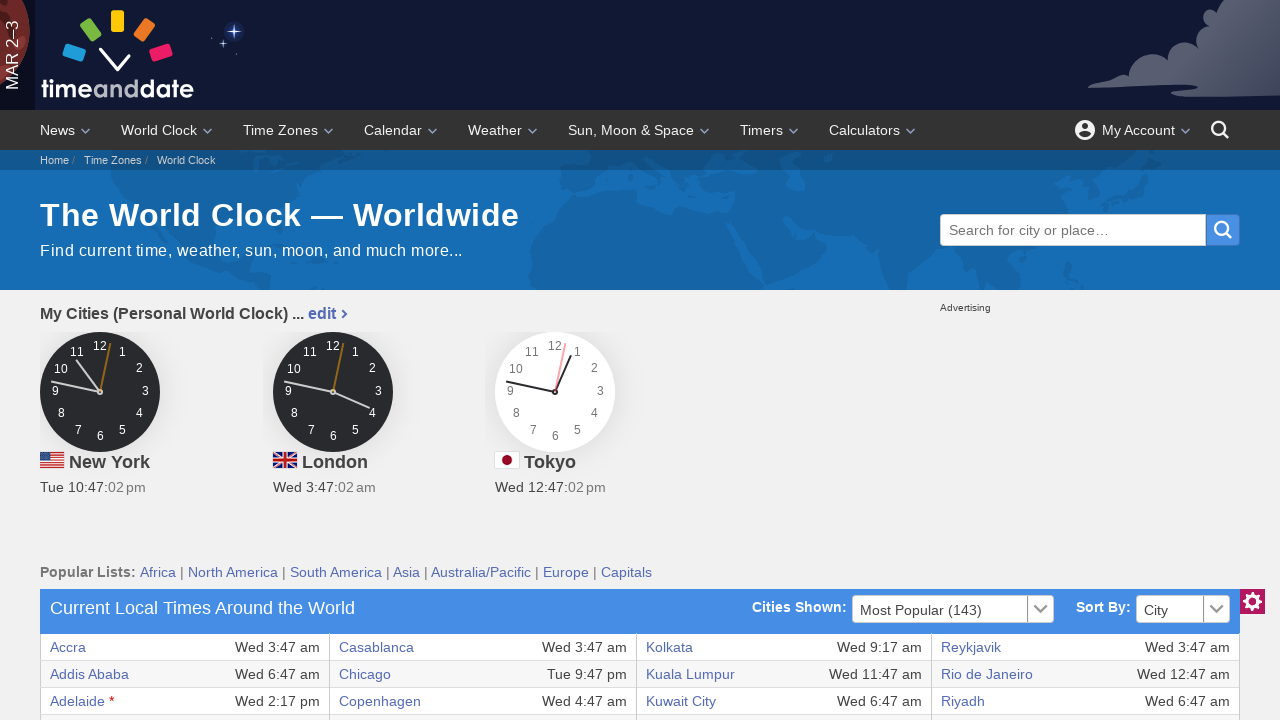